Finds all anchor elements on the page and prints their text and href attributes if they are displayed

Starting URL: https://www.w3schools.com/

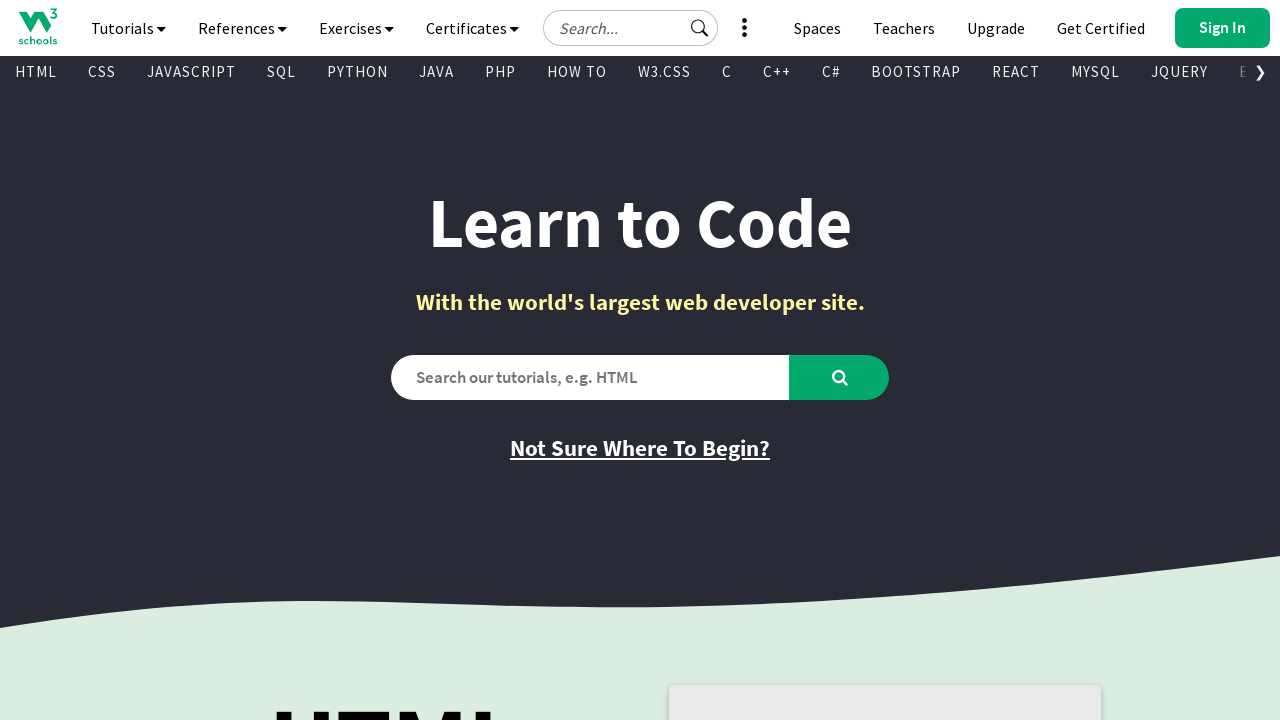

Located all anchor elements on the page
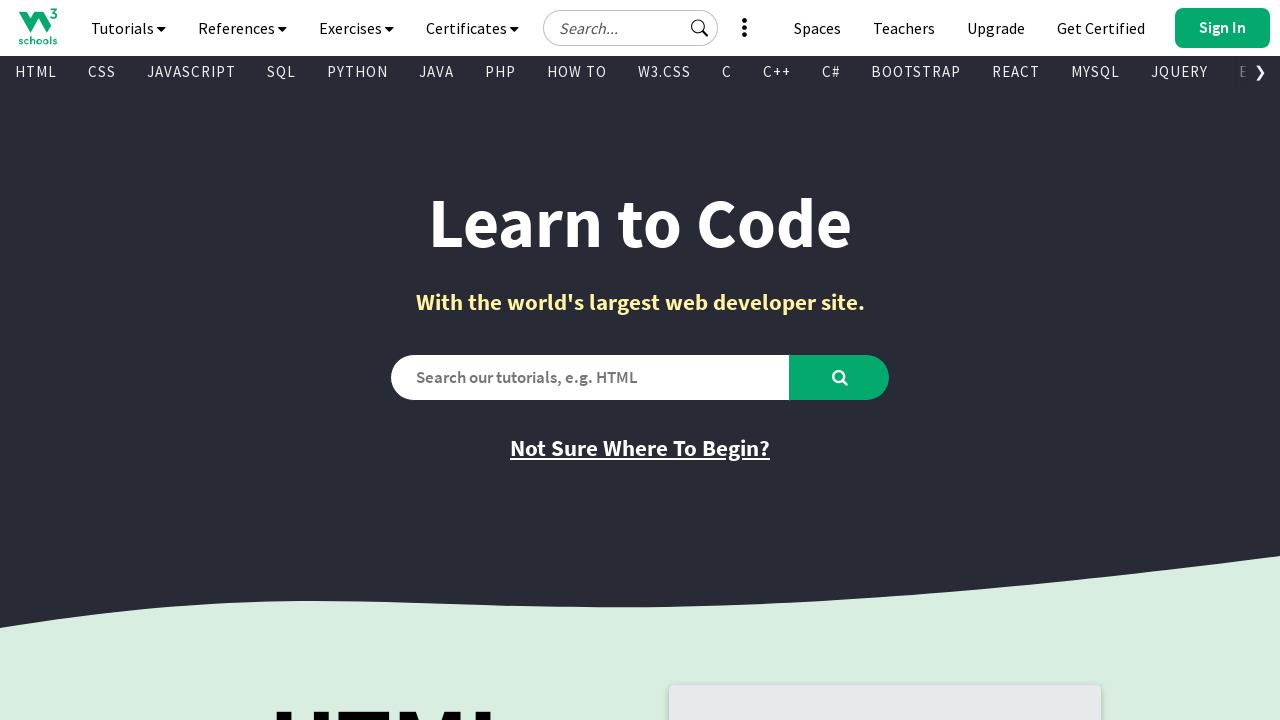

Retrieved text content from visible link
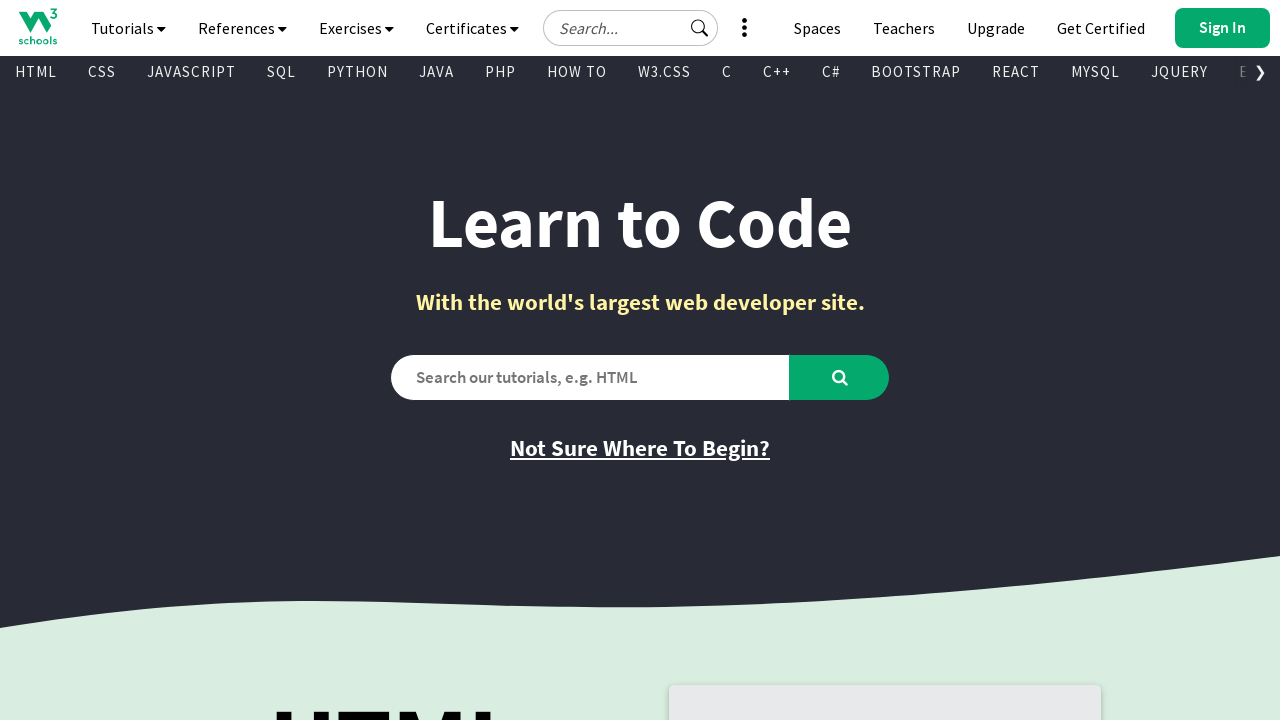

Retrieved href attribute: https://www.w3schools.com
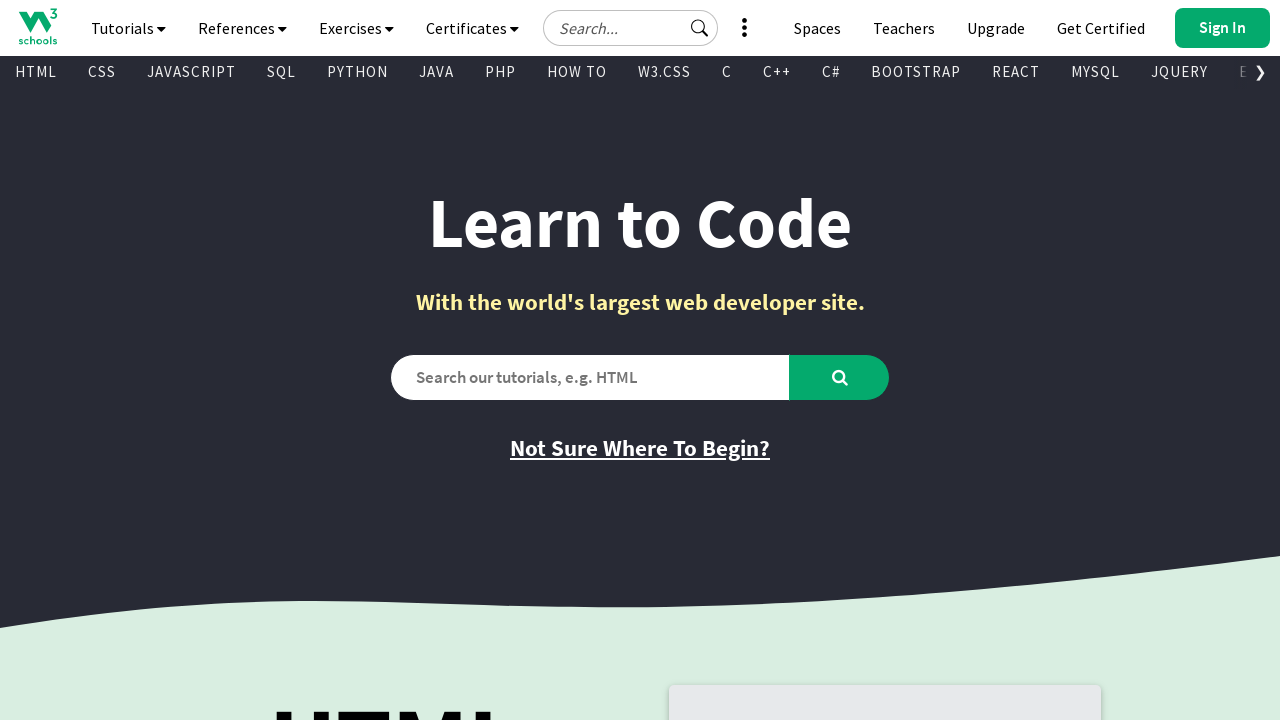

Retrieved text content from visible link
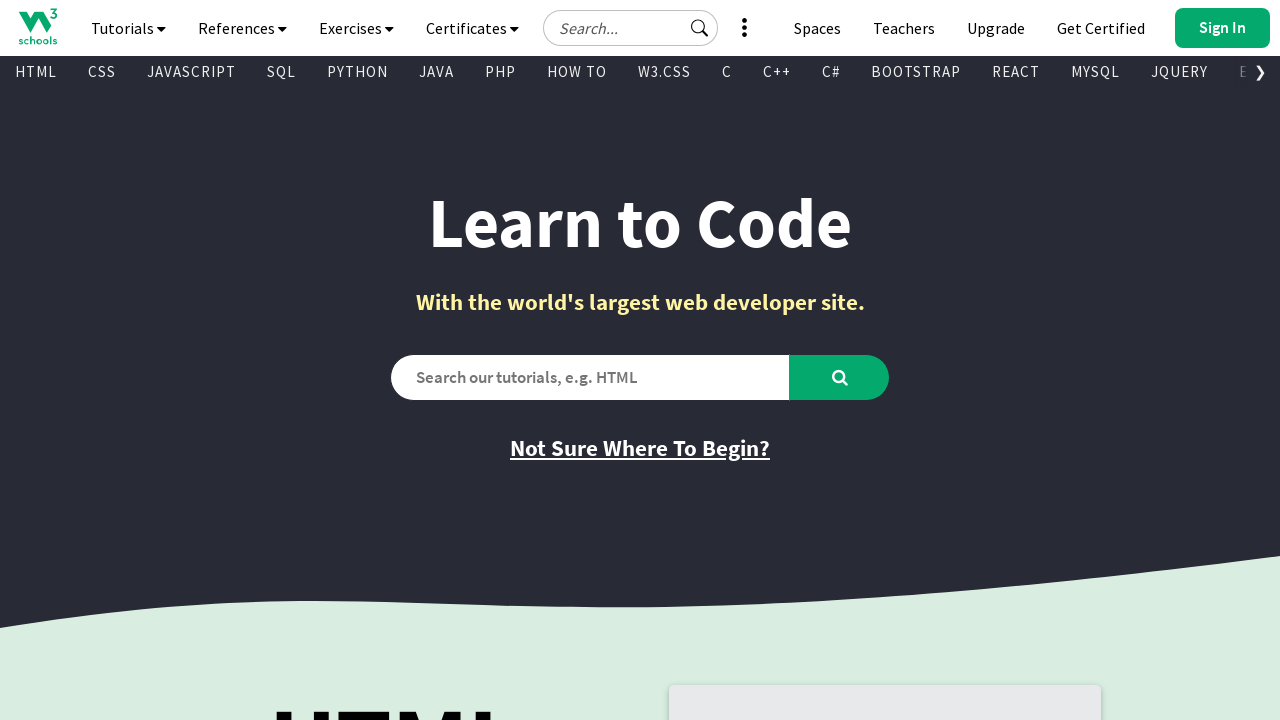

Retrieved href attribute: javascript:void(0)
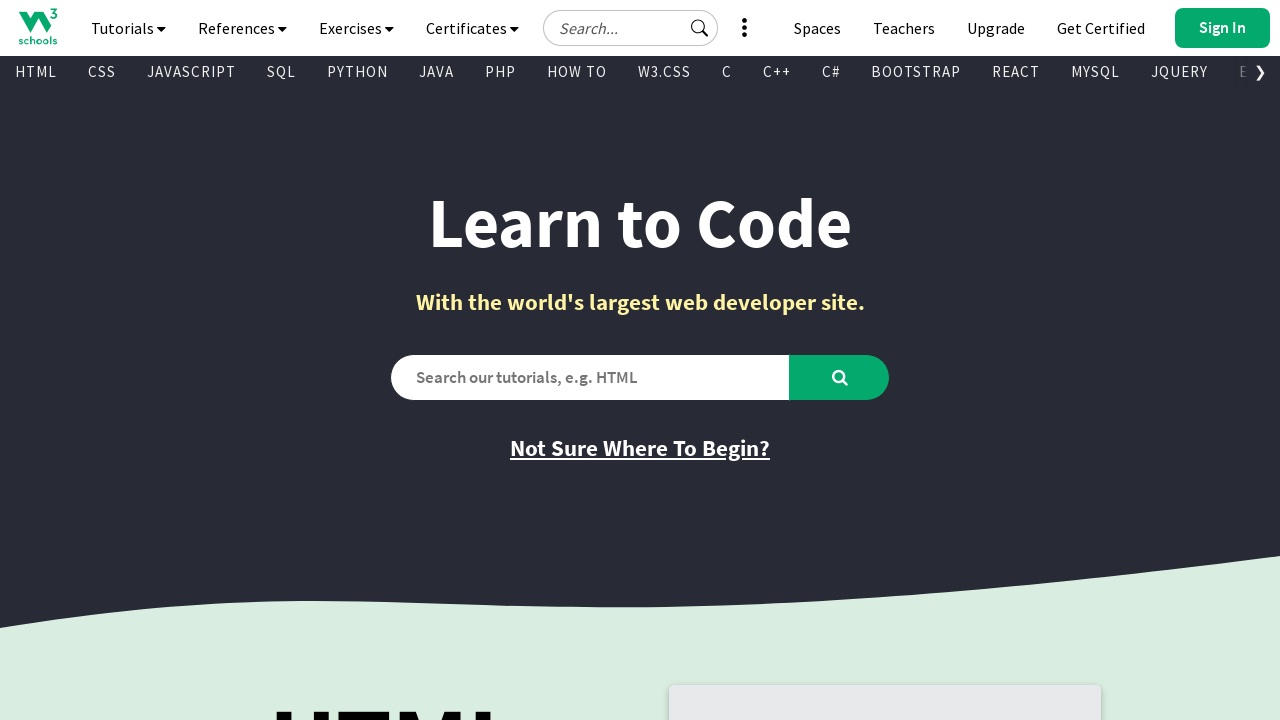

Retrieved text content from visible link
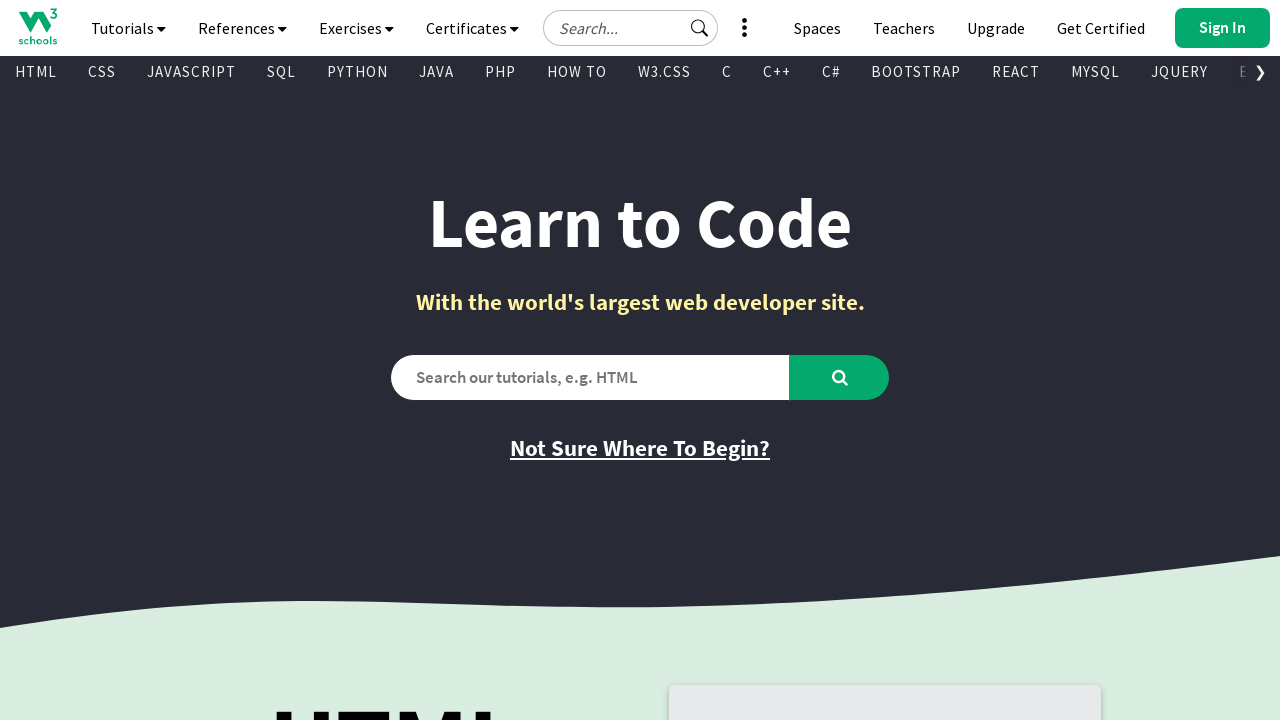

Retrieved href attribute: javascript:void(0)
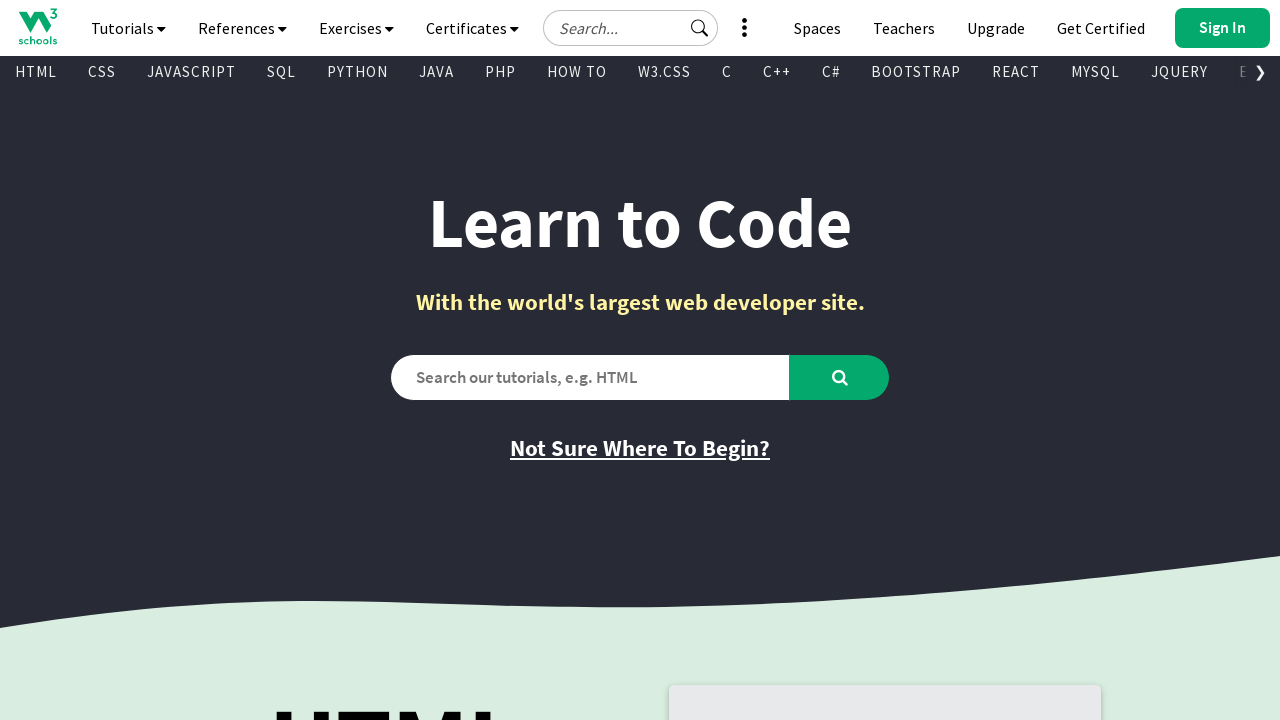

Retrieved text content from visible link
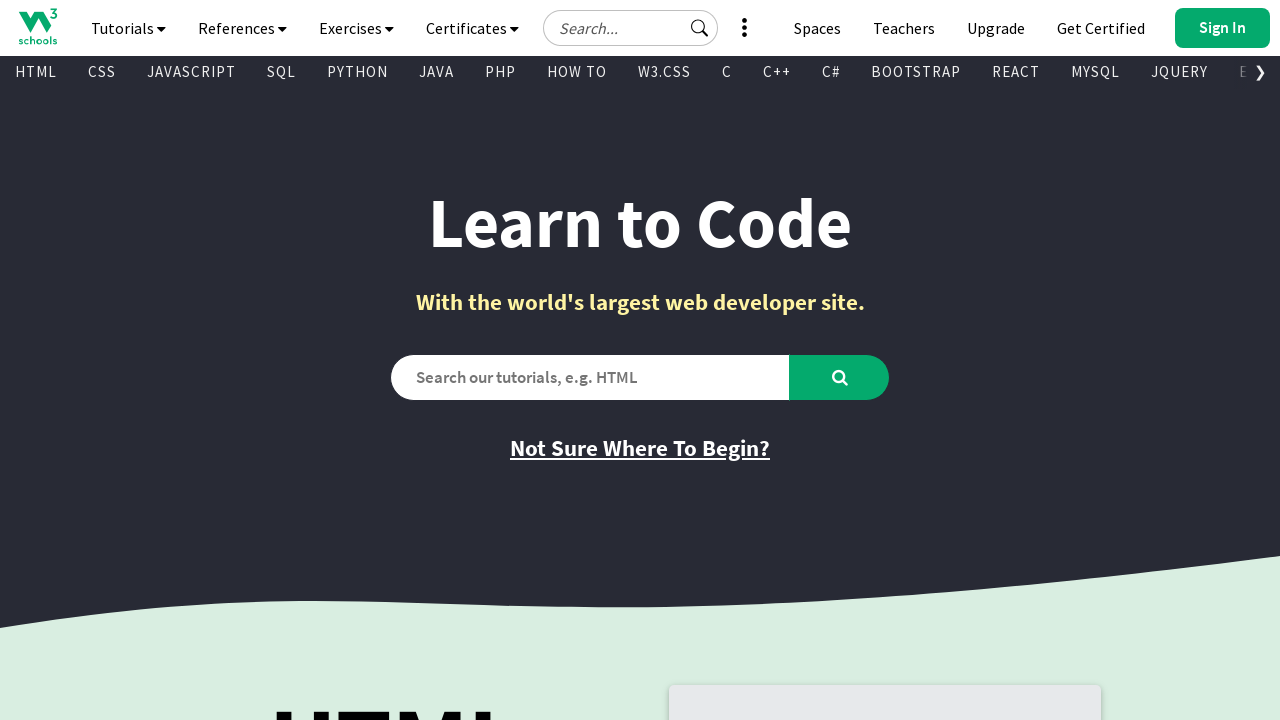

Retrieved href attribute: javascript:void(0)
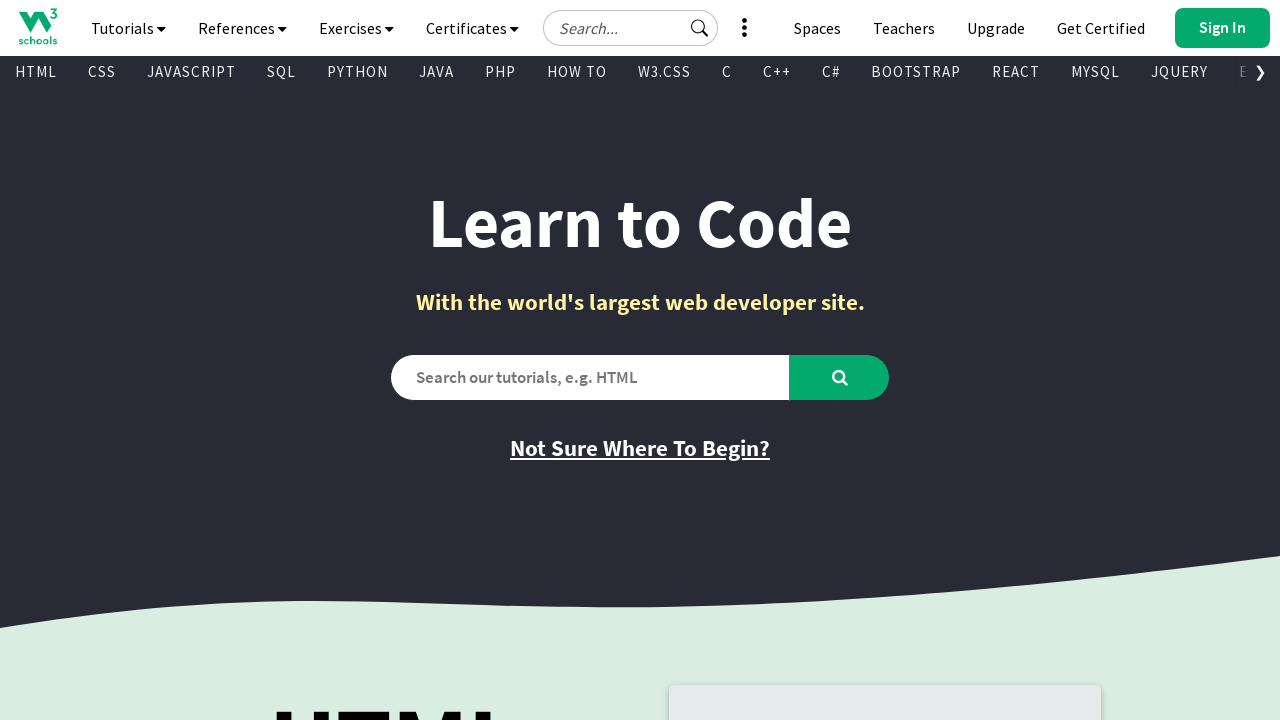

Retrieved text content from visible link
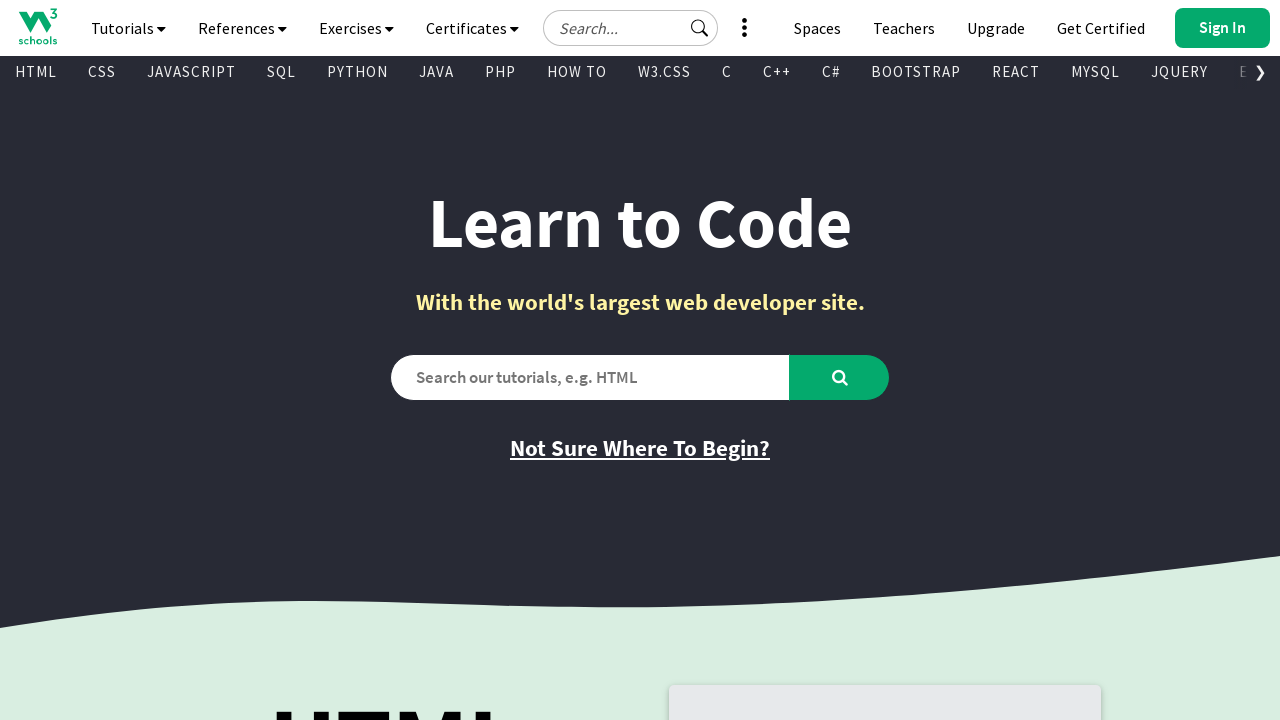

Retrieved href attribute: javascript:void(0)
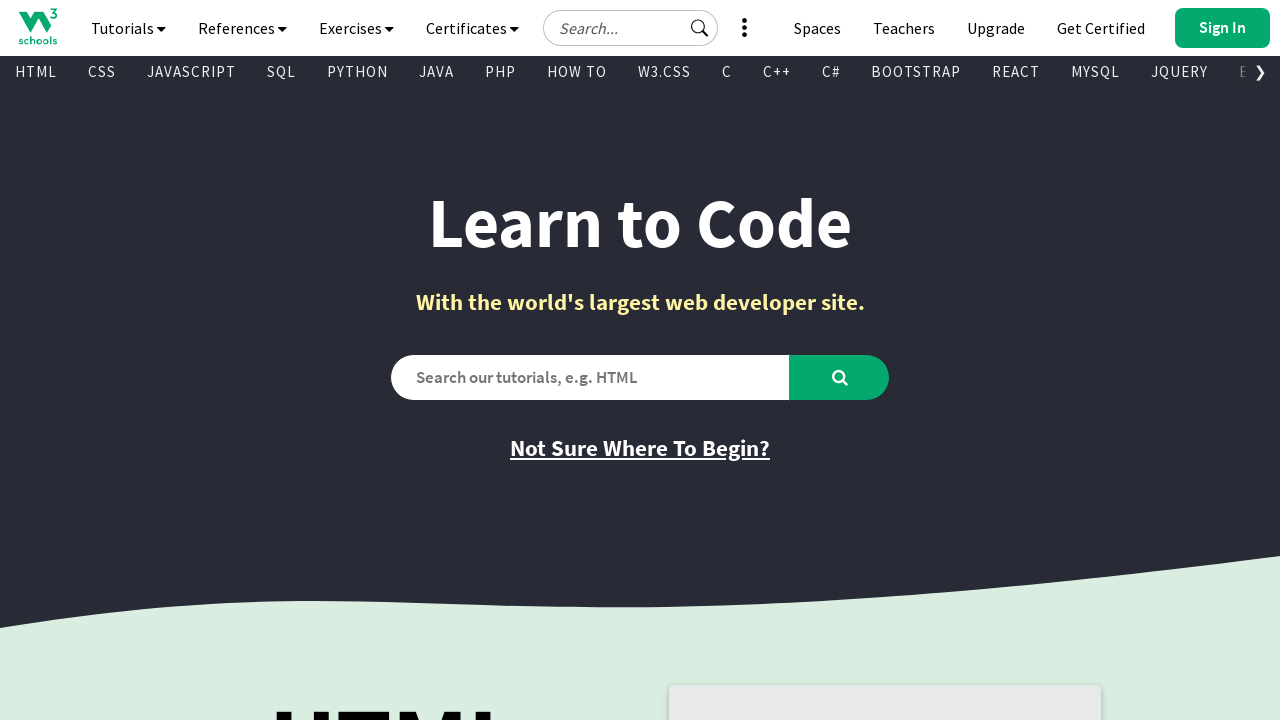

Retrieved text content from visible link
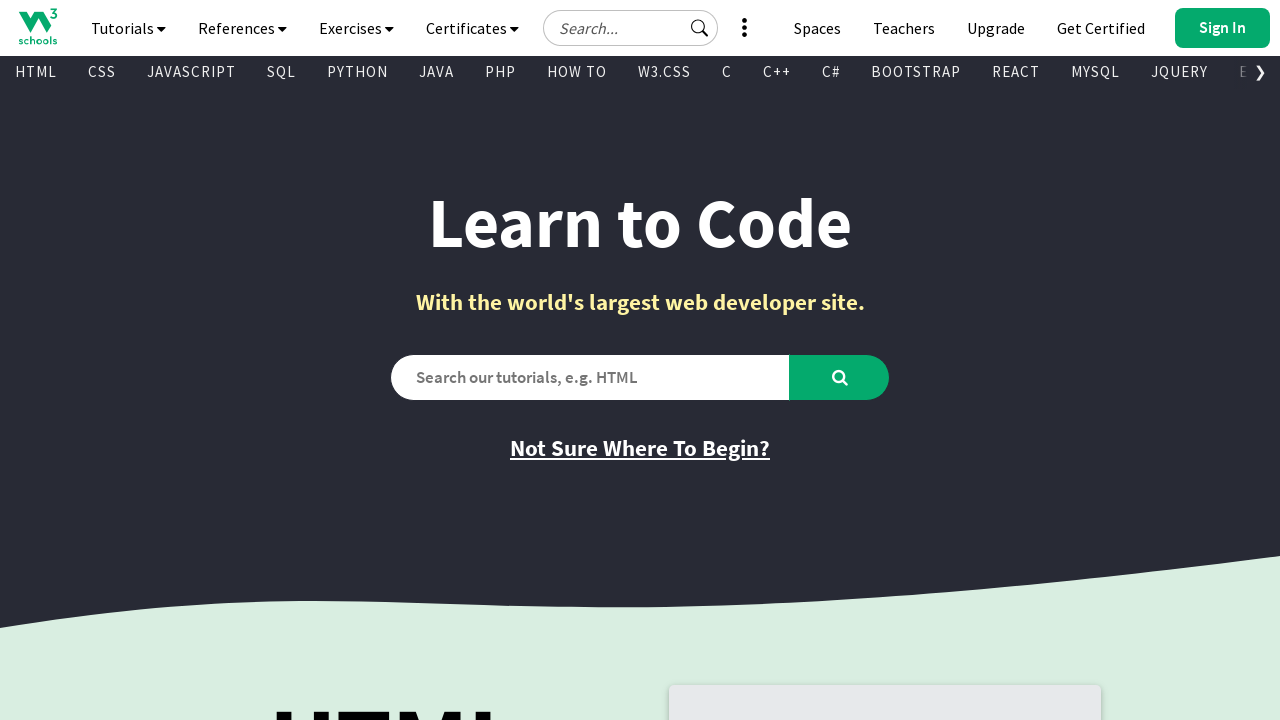

Retrieved href attribute: javascript:void(0)
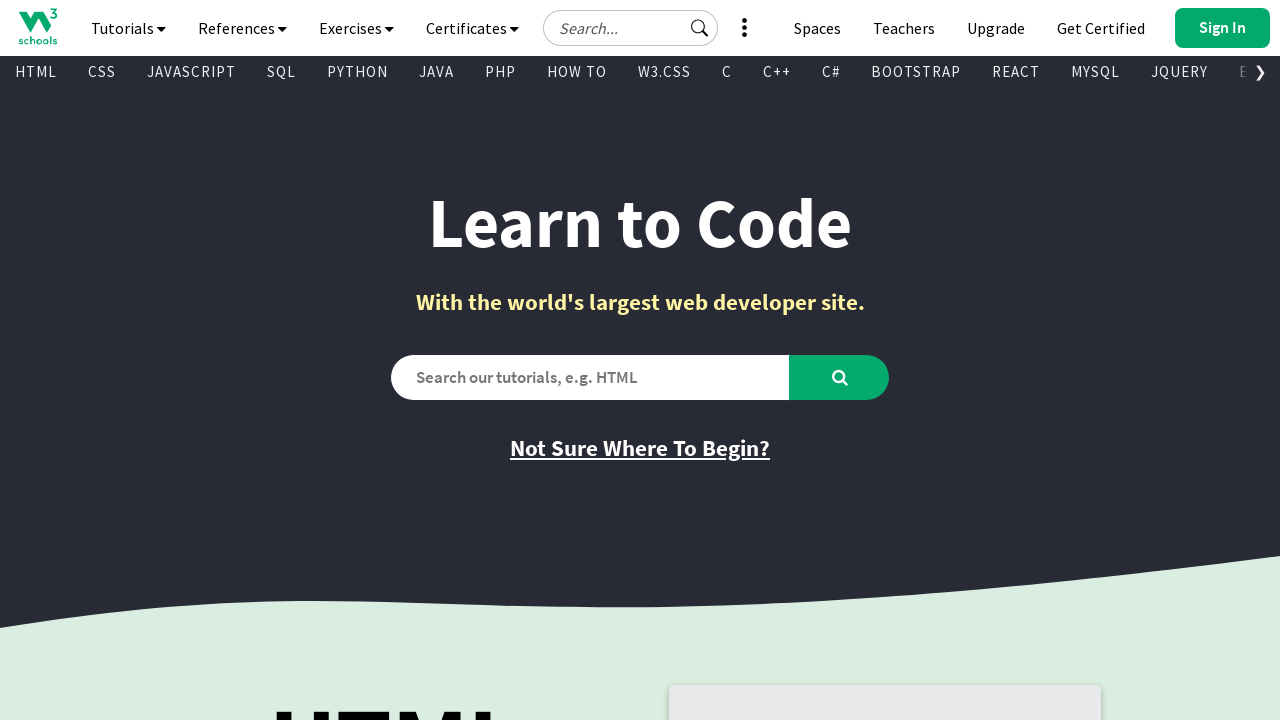

Retrieved text content from visible link
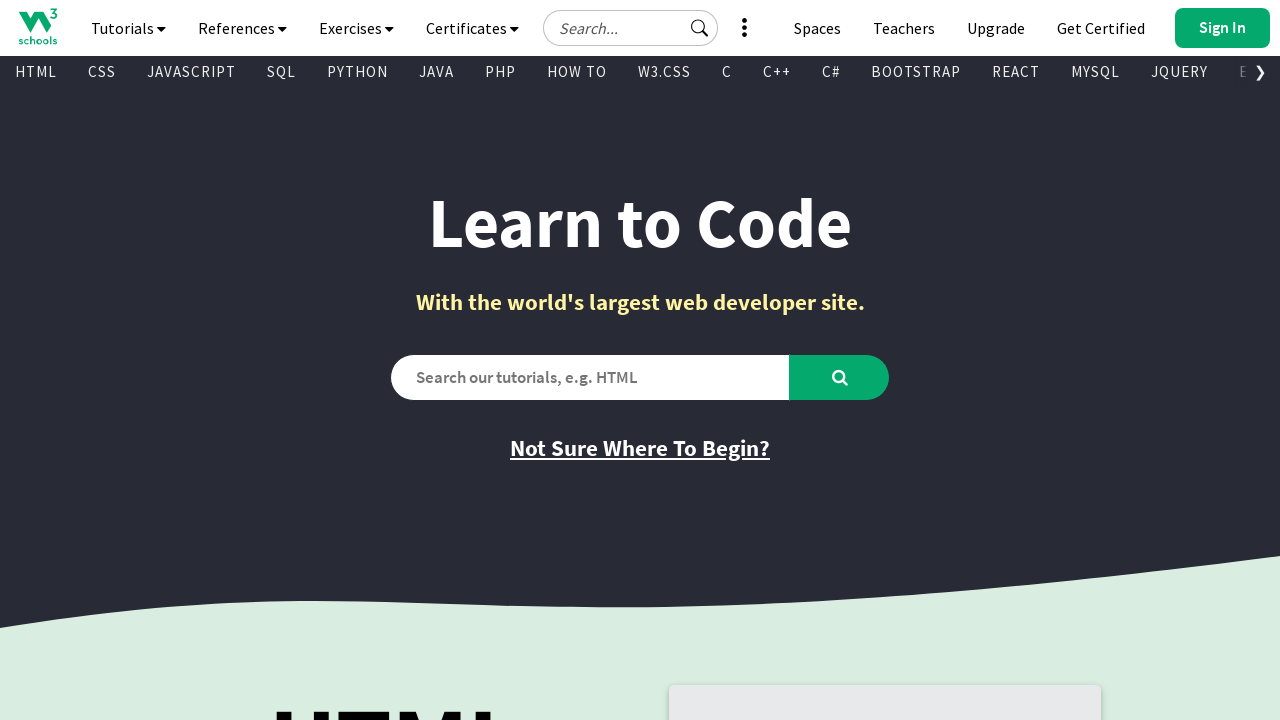

Retrieved href attribute: https://campus.w3schools.com/collections/course-catalog
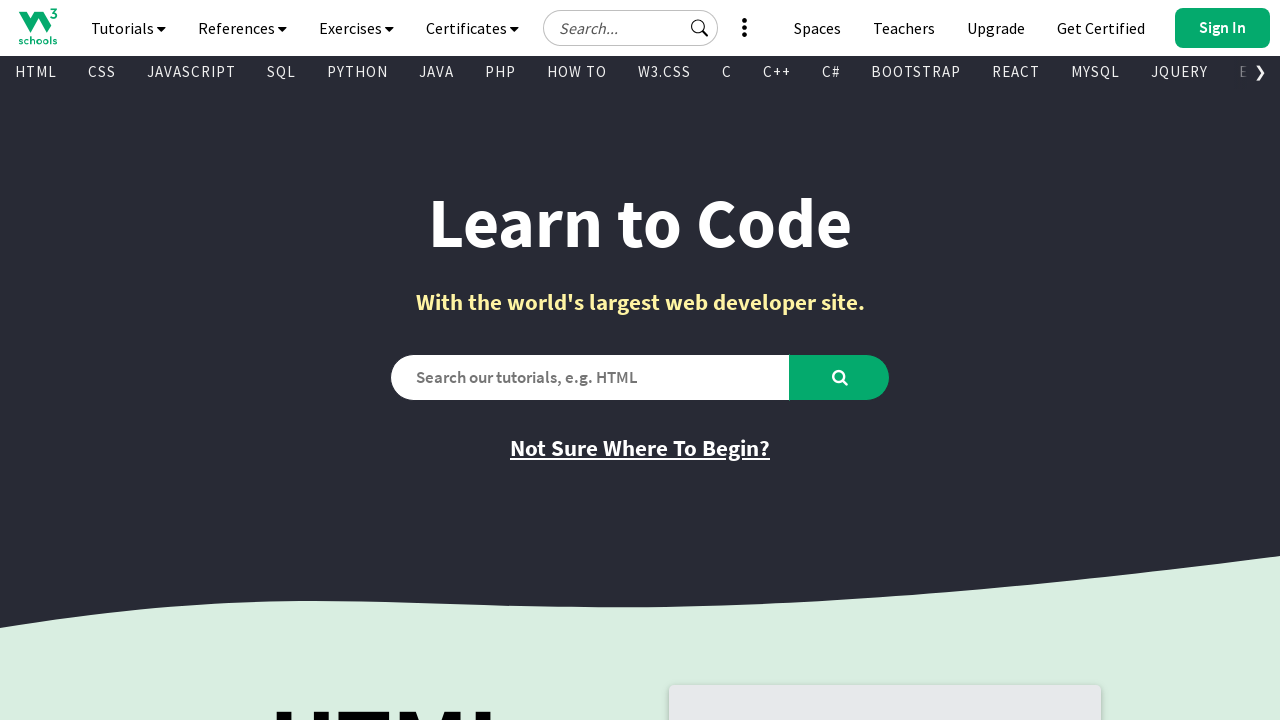

Retrieved text content from visible link
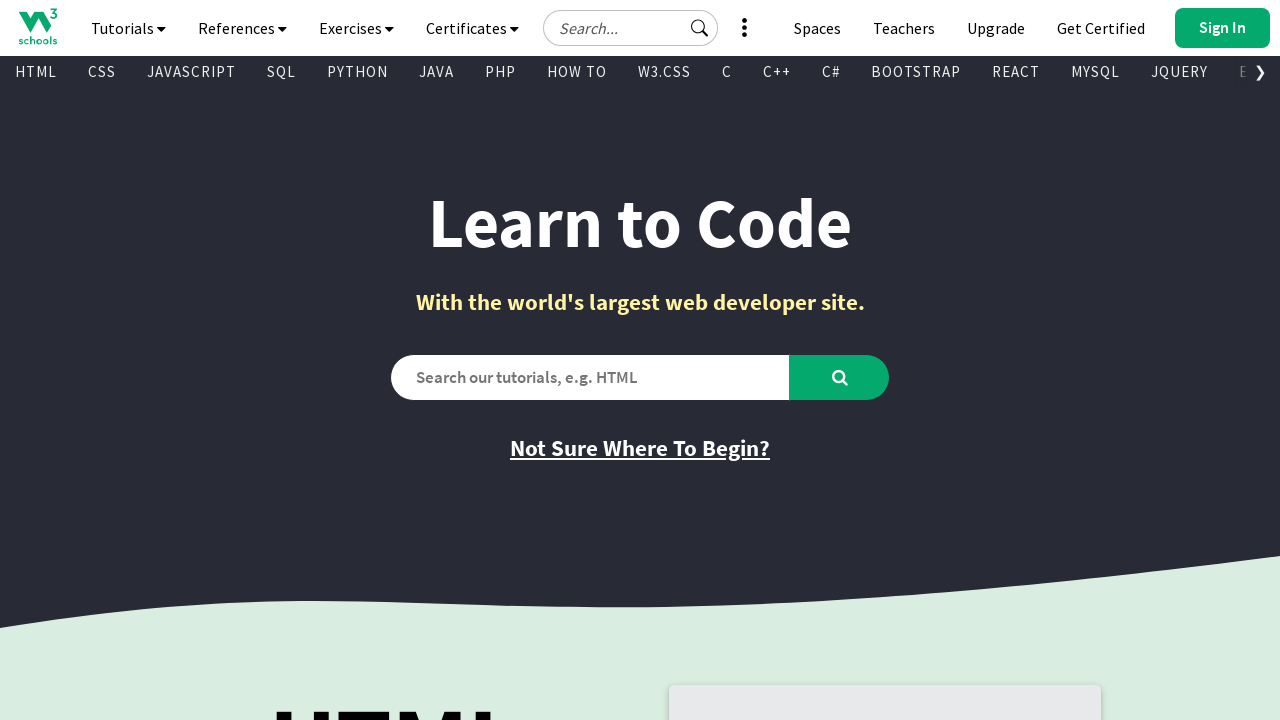

Retrieved href attribute: https://order.w3schools.com/plans
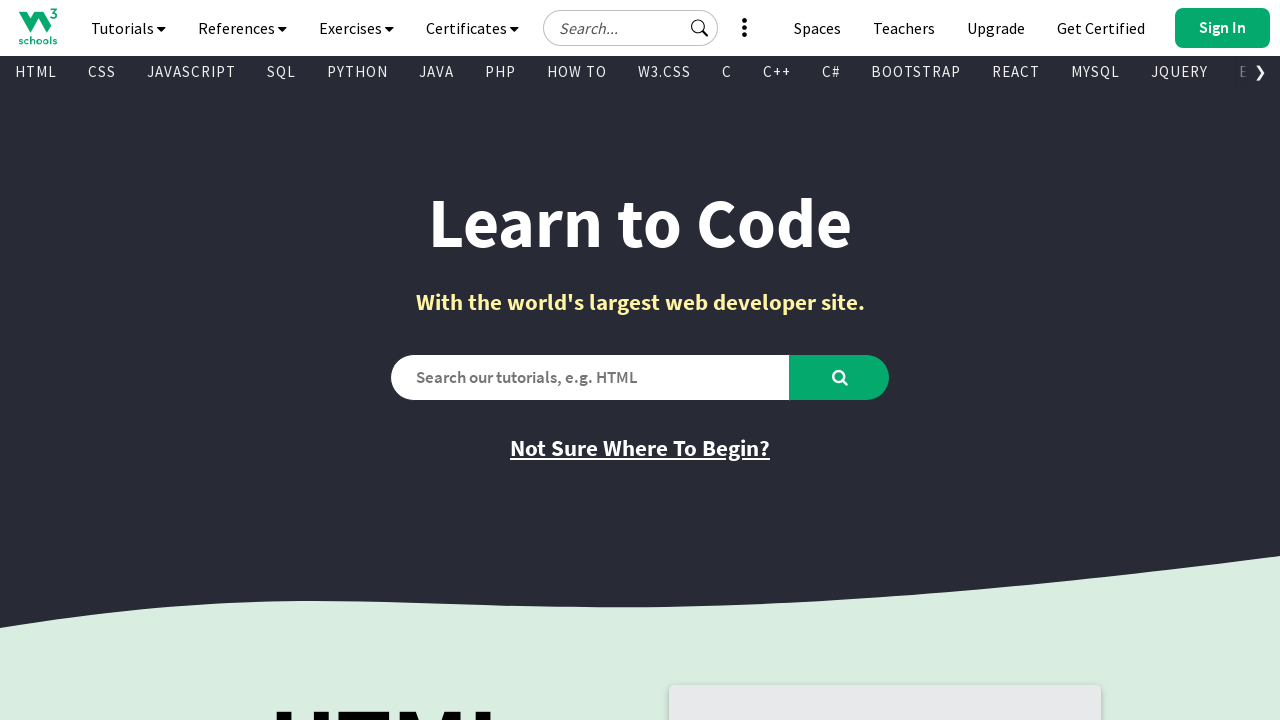

Retrieved text content from visible link
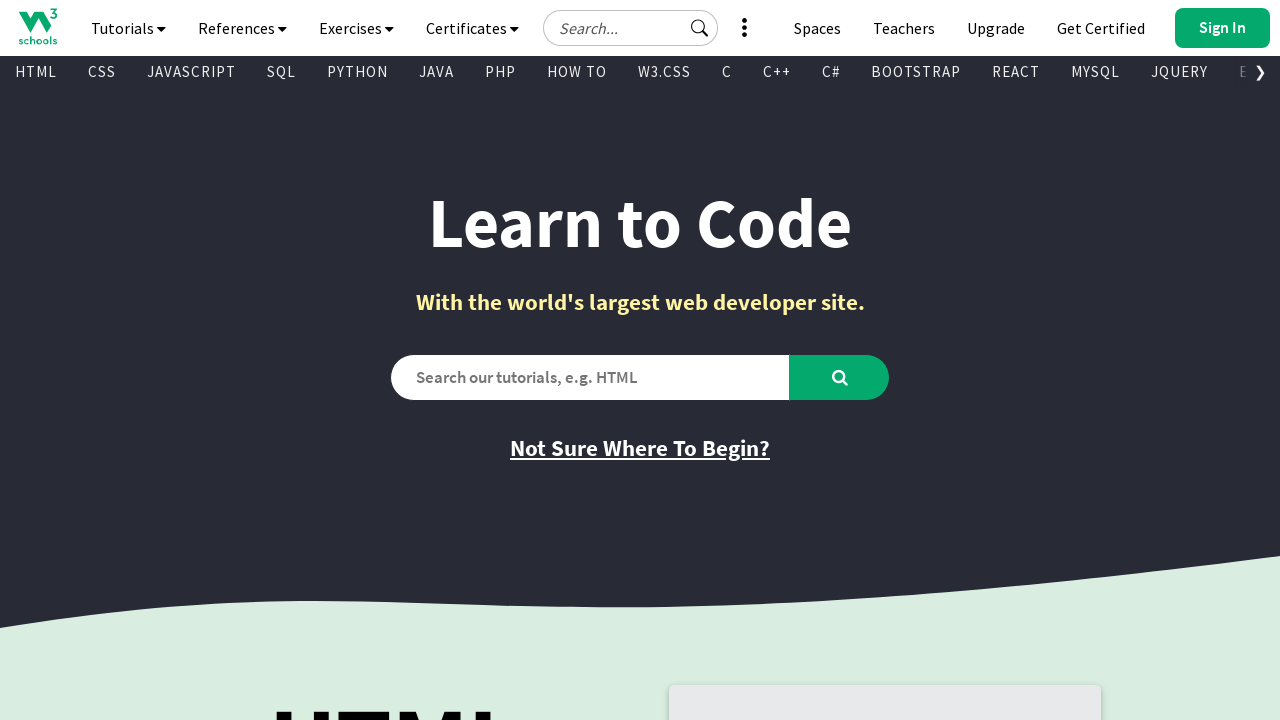

Retrieved href attribute: /academy/index.php
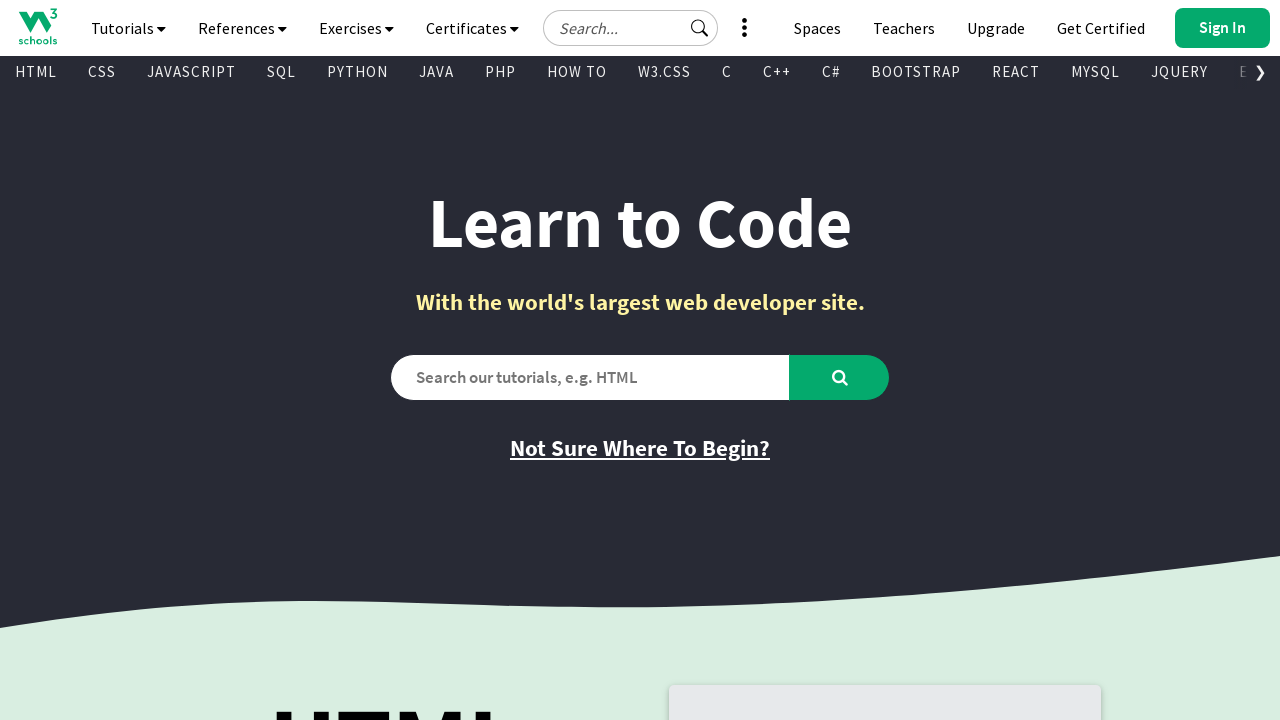

Retrieved text content from visible link
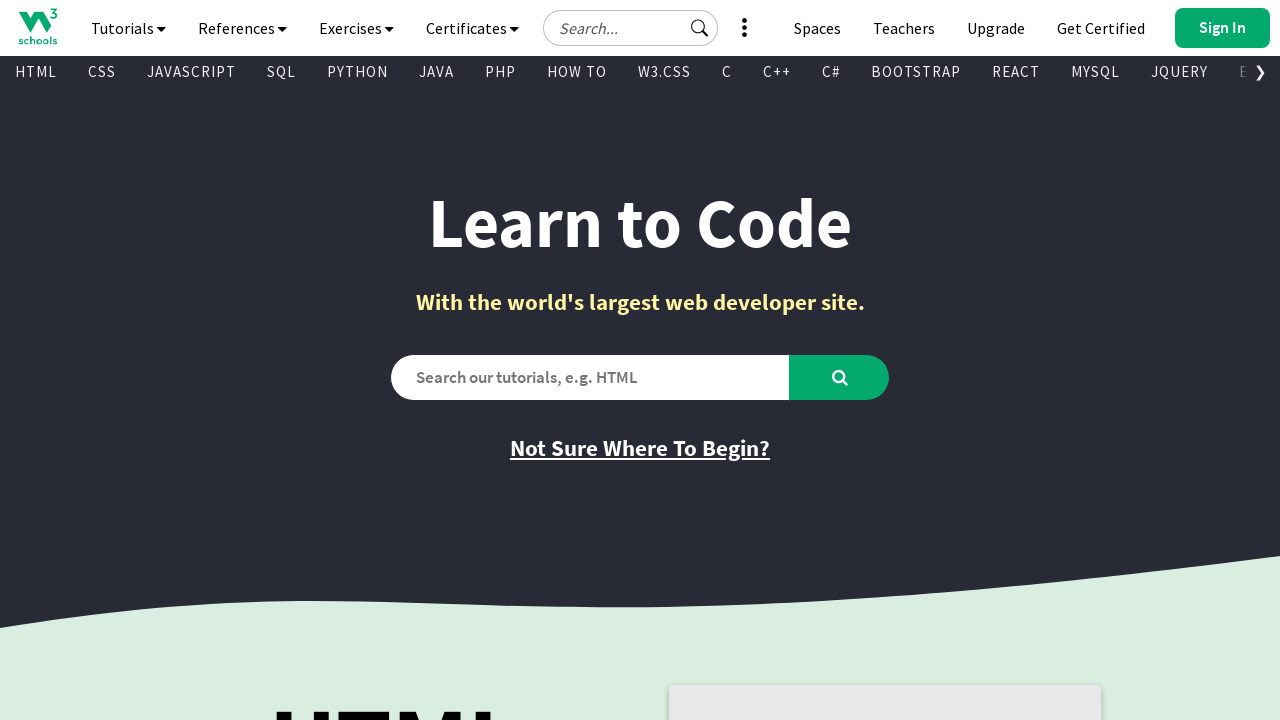

Retrieved href attribute: /spaces/index.php
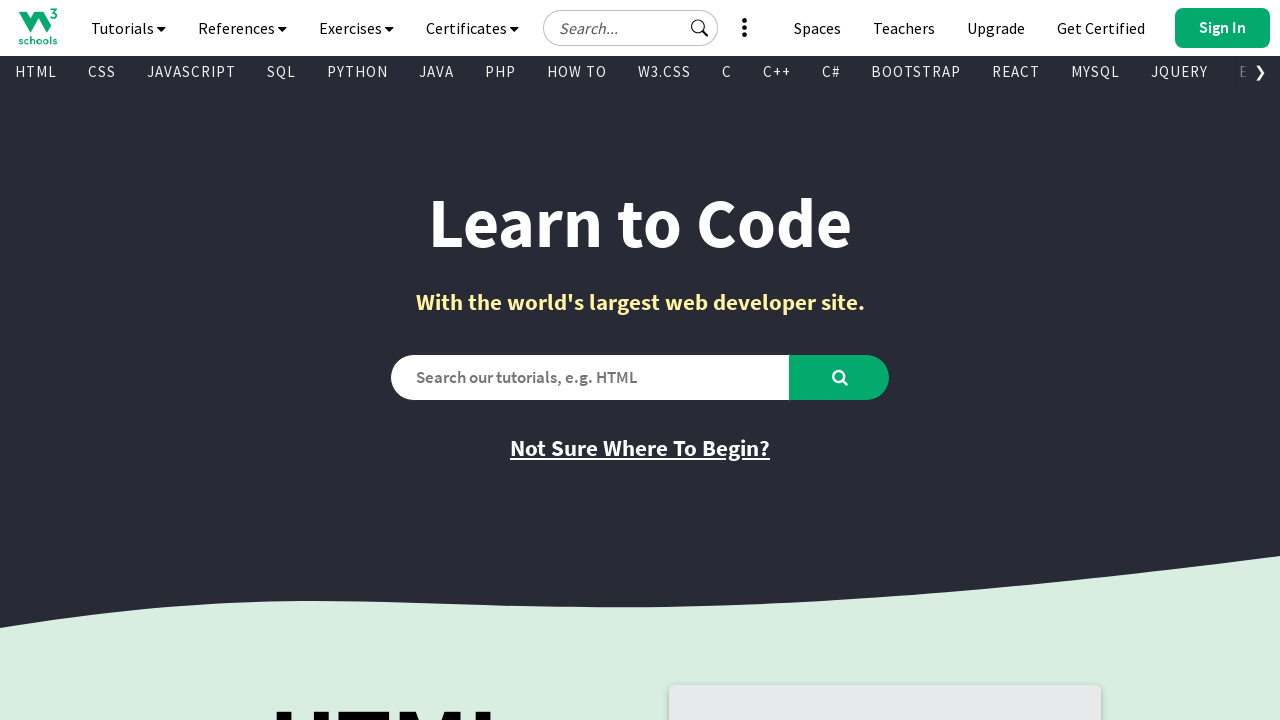

Retrieved text content from visible link
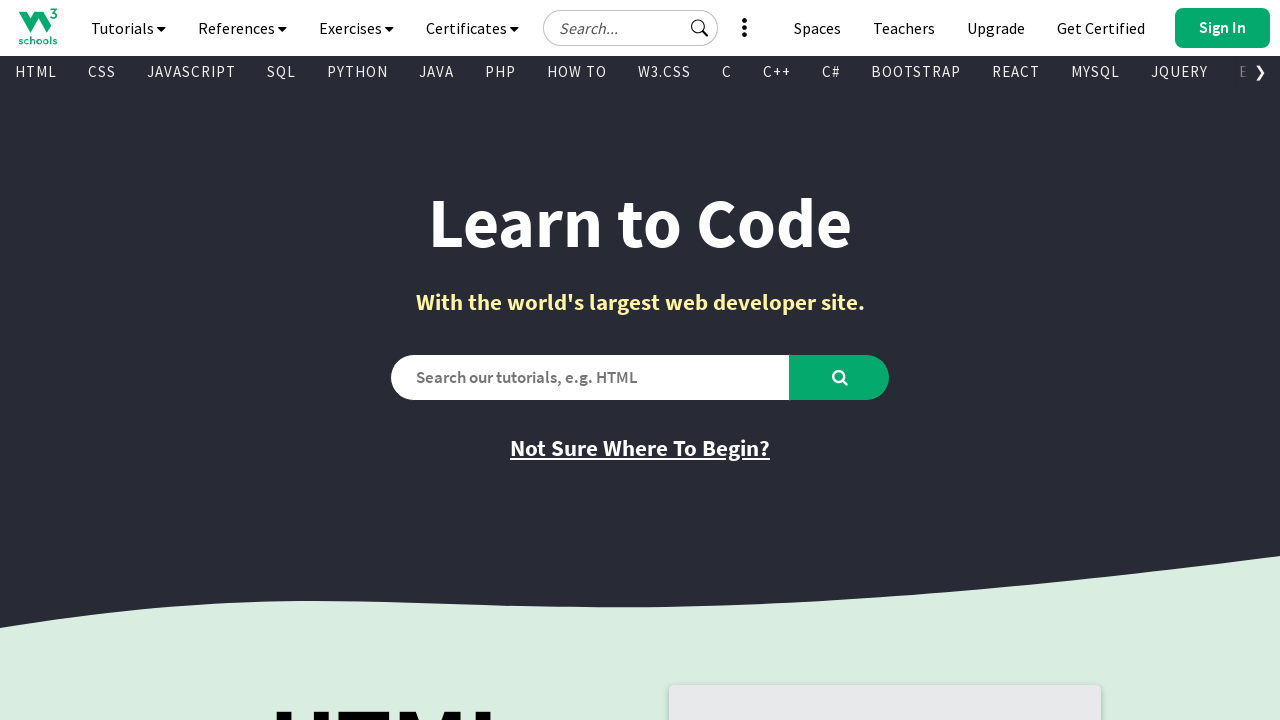

Retrieved href attribute: /bootcamp/index.php
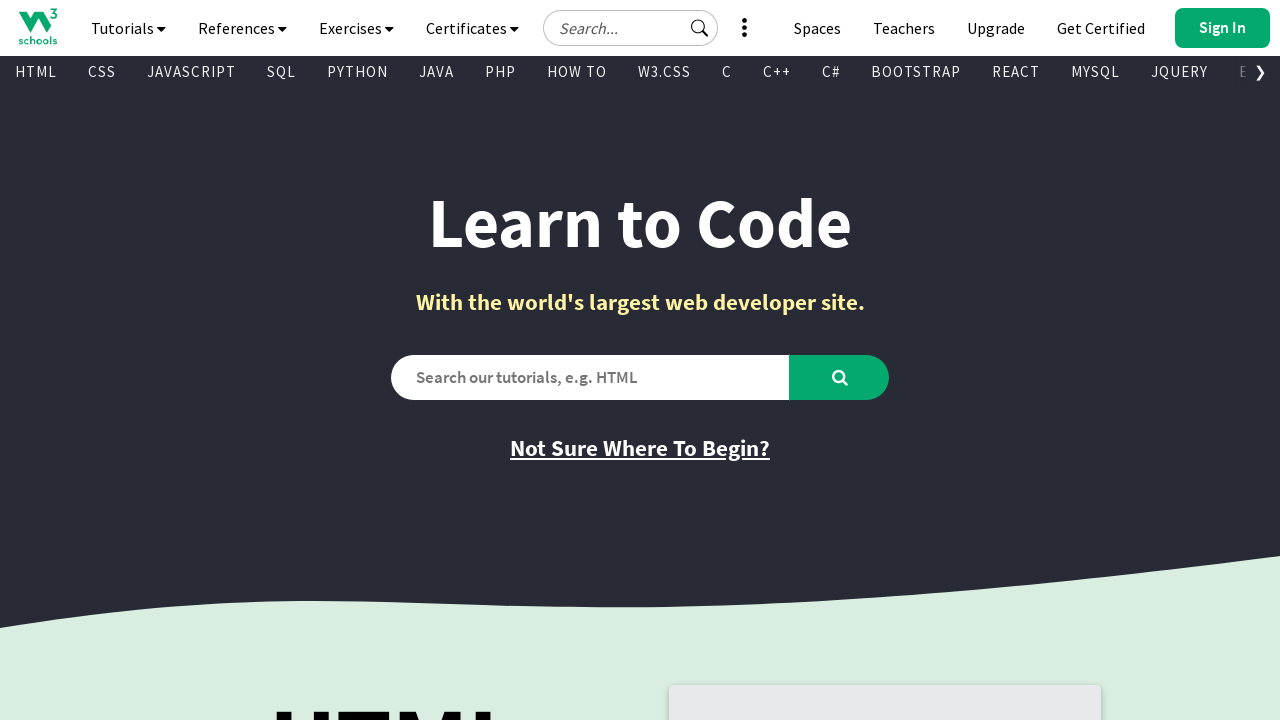

Retrieved text content from visible link
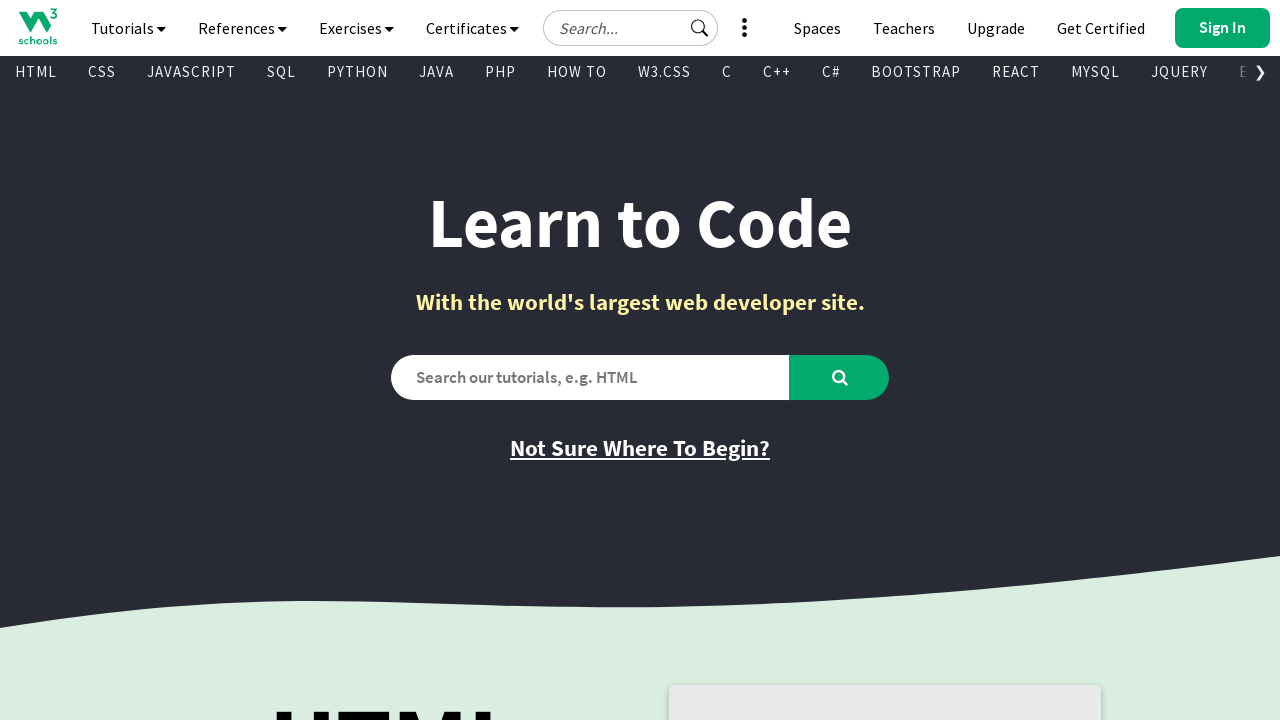

Retrieved href attribute: /html/default.asp
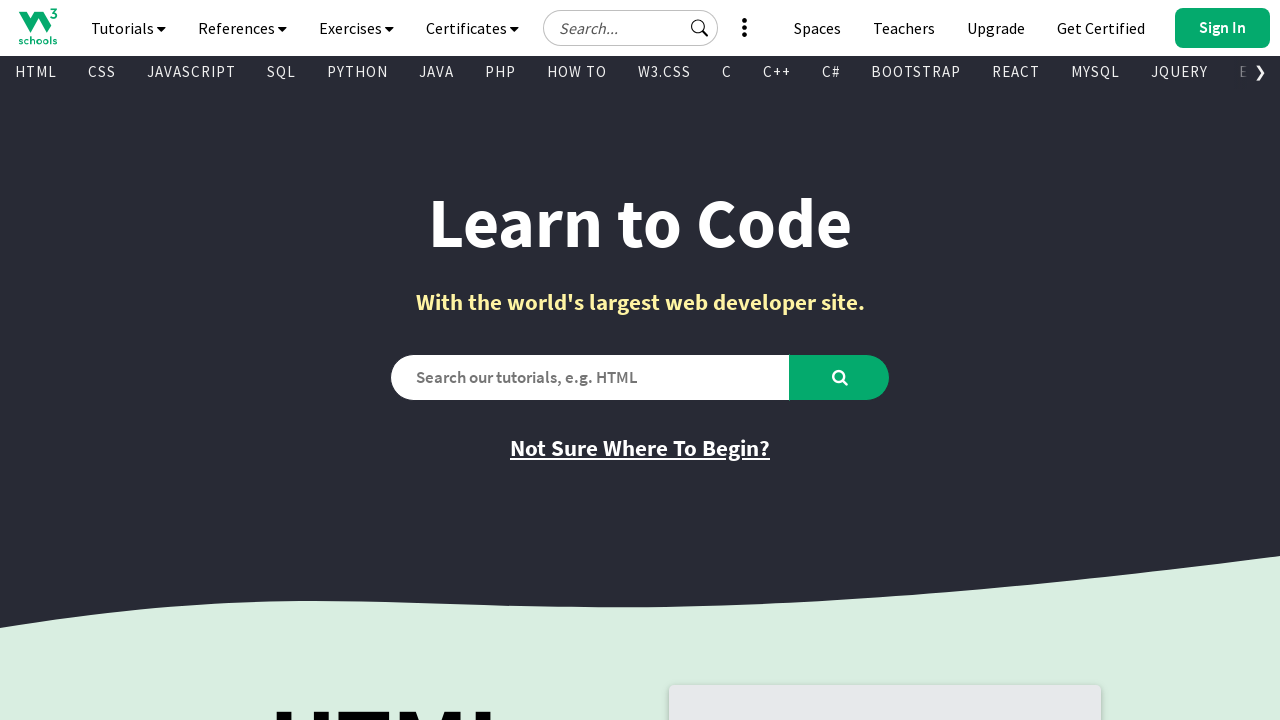

Retrieved text content from visible link
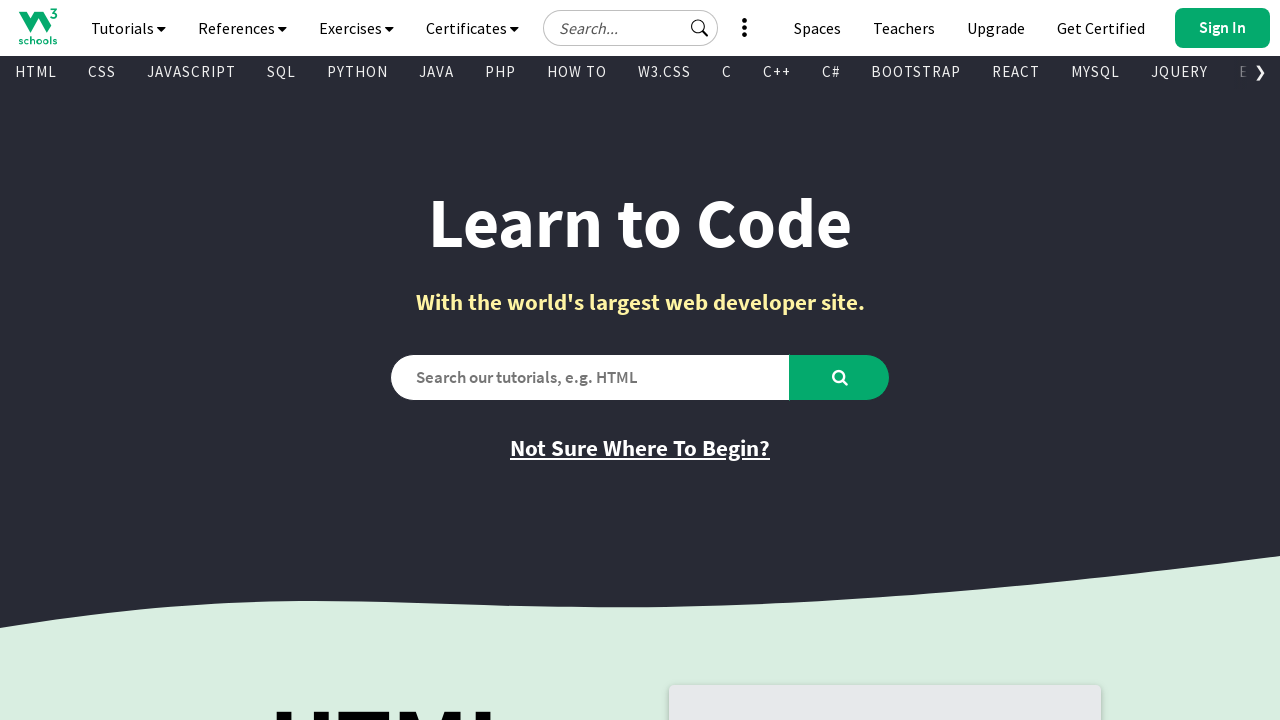

Retrieved href attribute: /css/default.asp
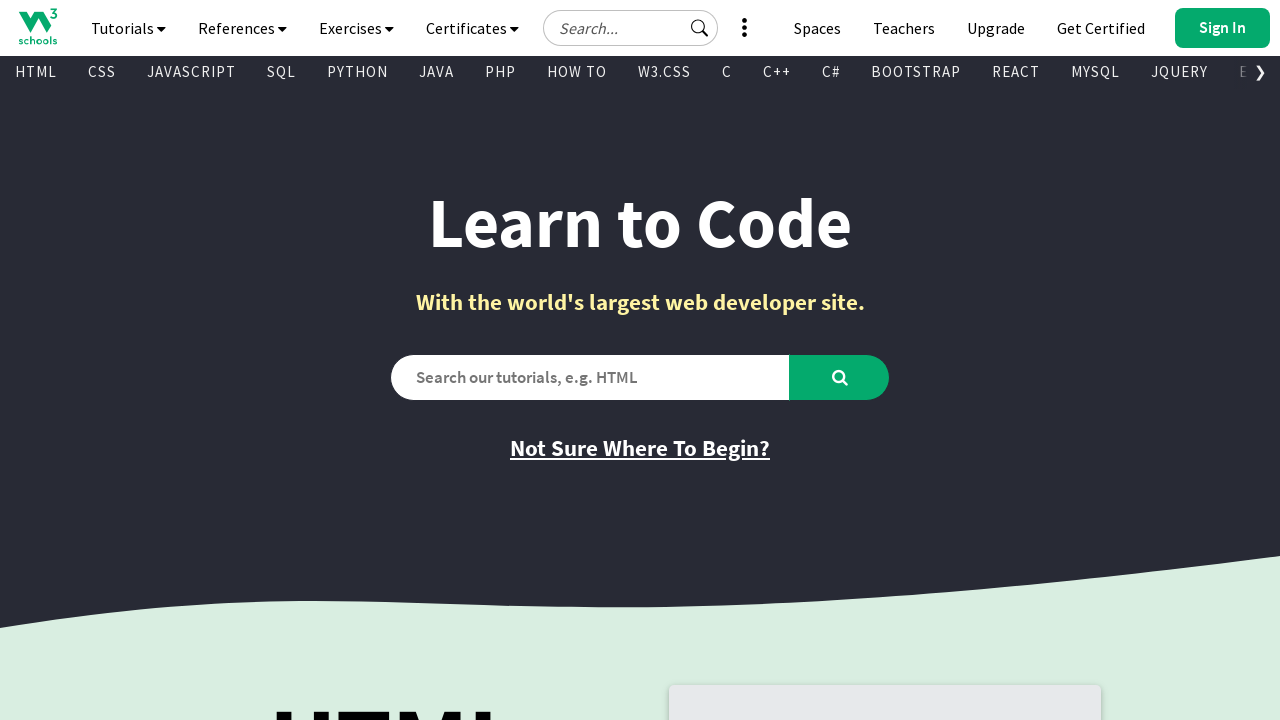

Retrieved text content from visible link
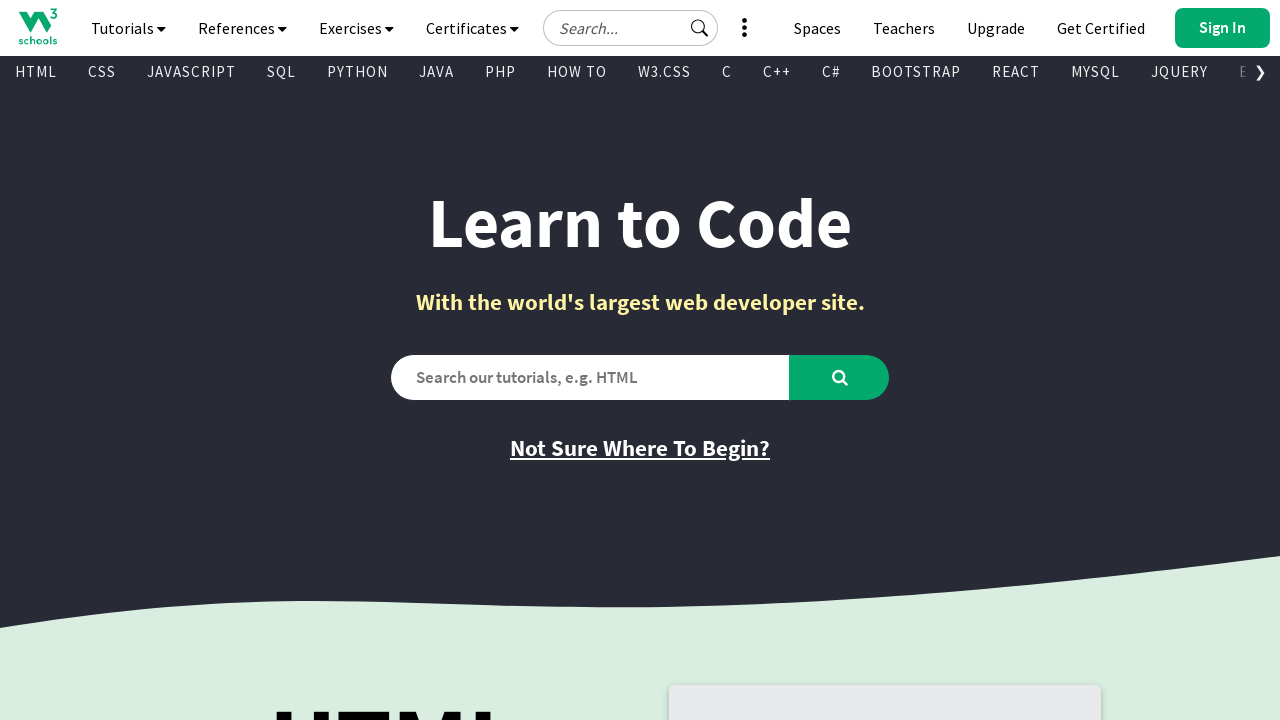

Retrieved href attribute: /js/default.asp
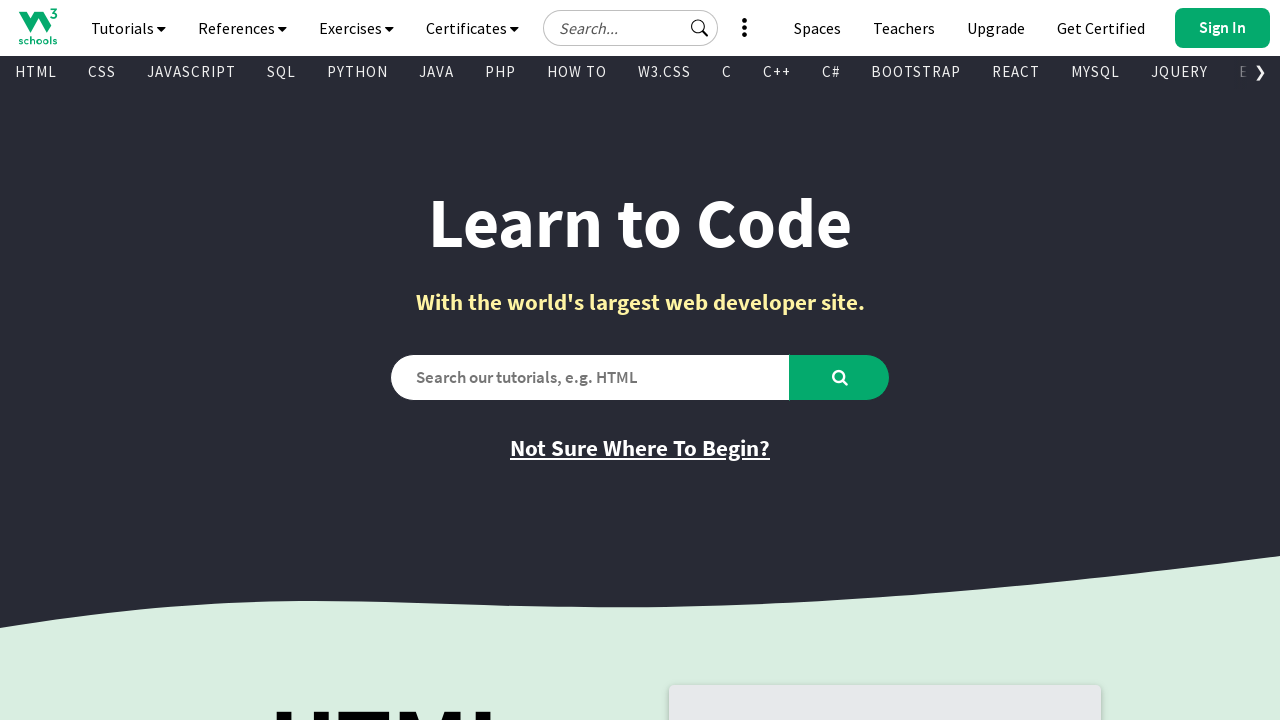

Retrieved text content from visible link
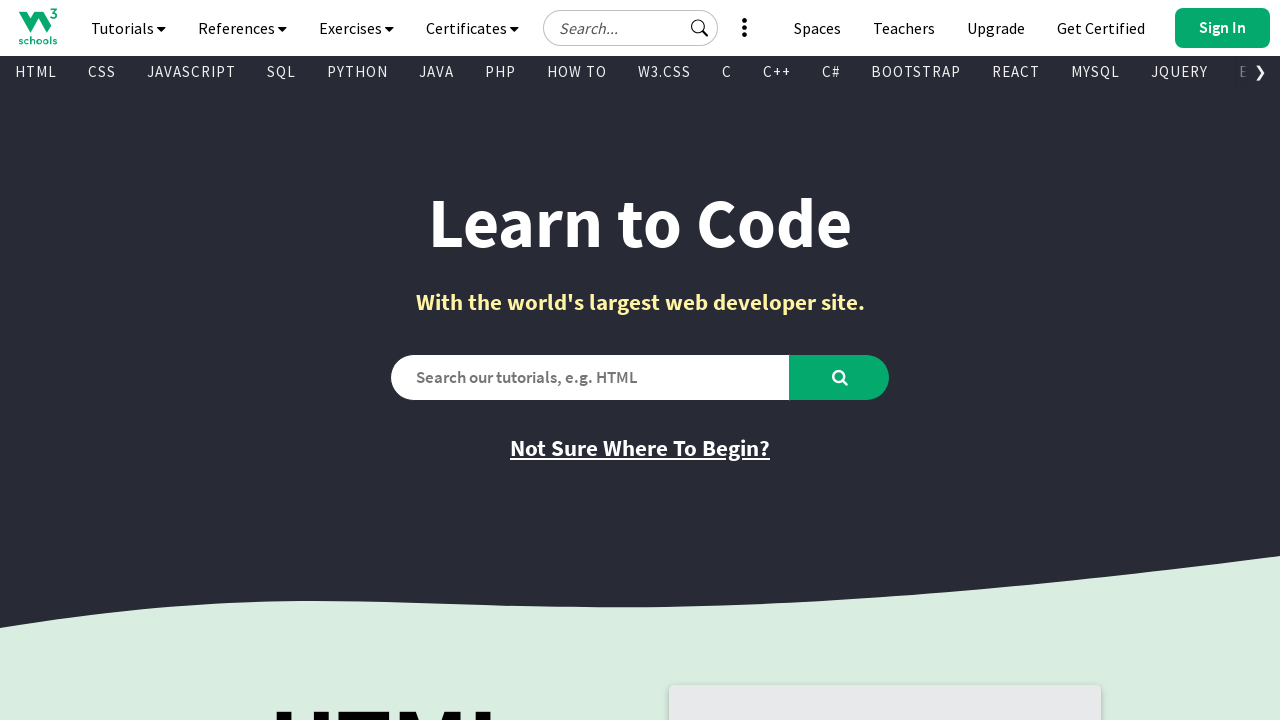

Retrieved href attribute: /sql/default.asp
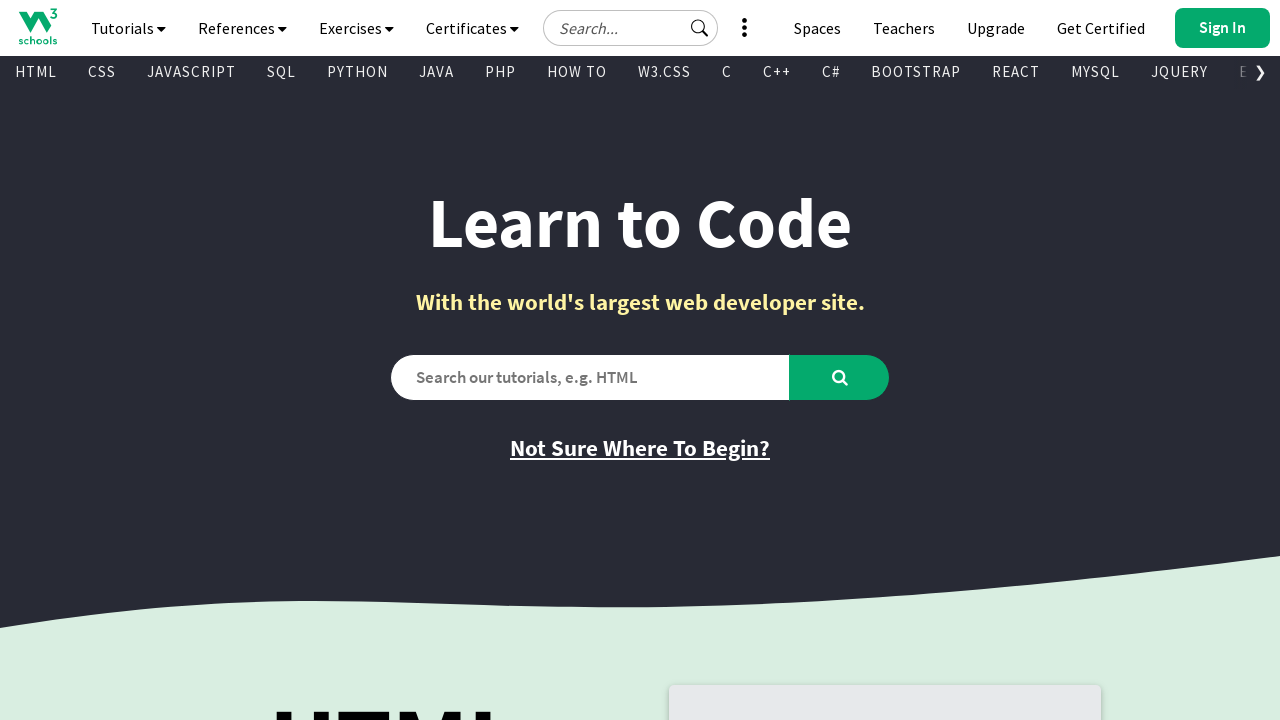

Retrieved text content from visible link
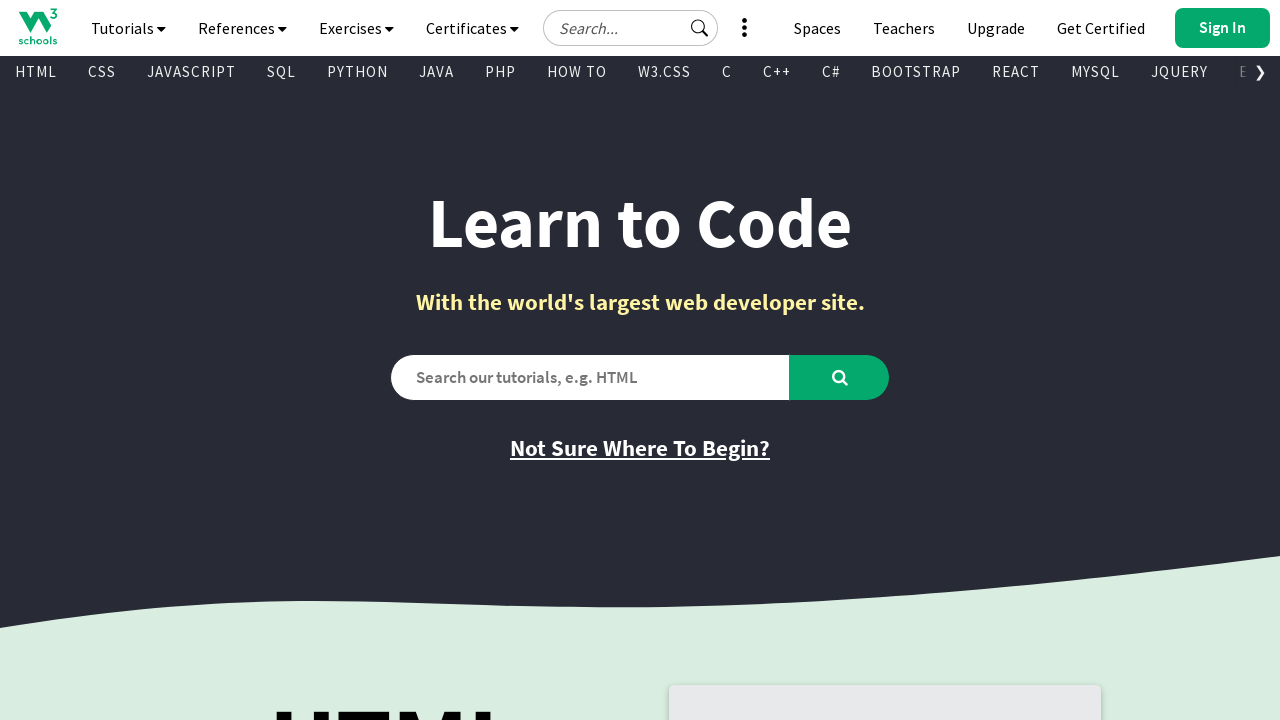

Retrieved href attribute: /python/default.asp
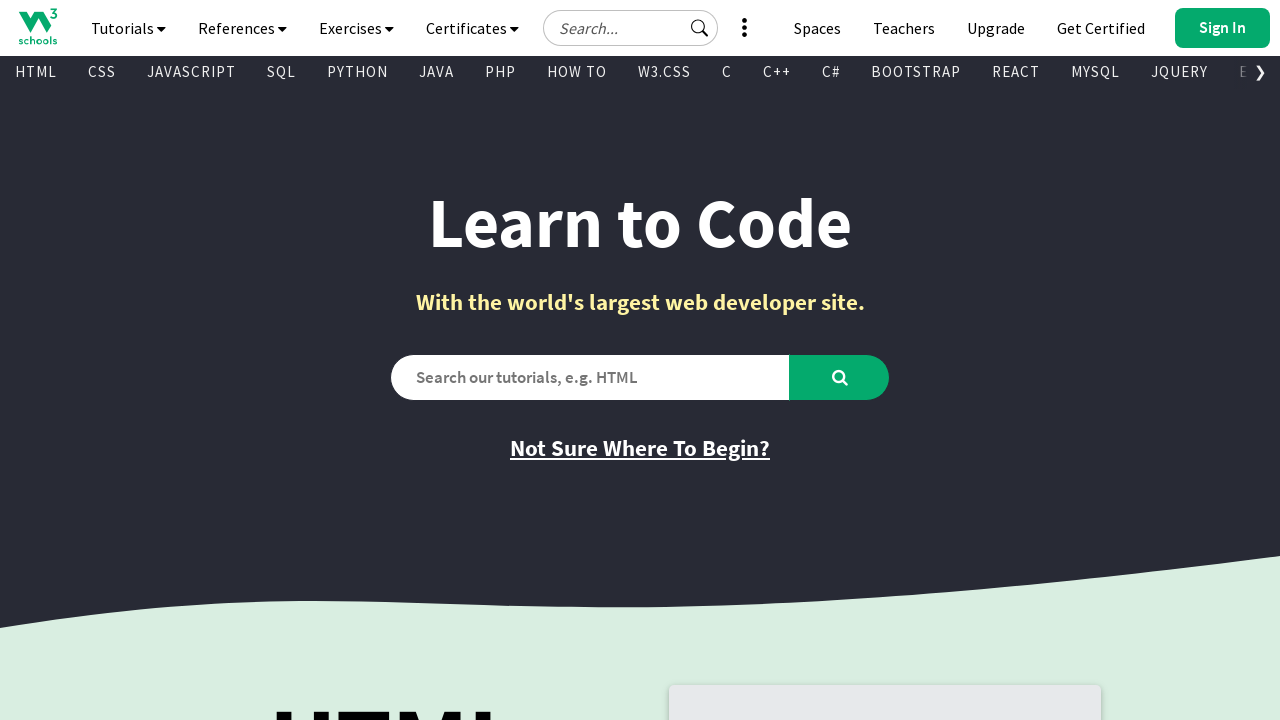

Retrieved text content from visible link
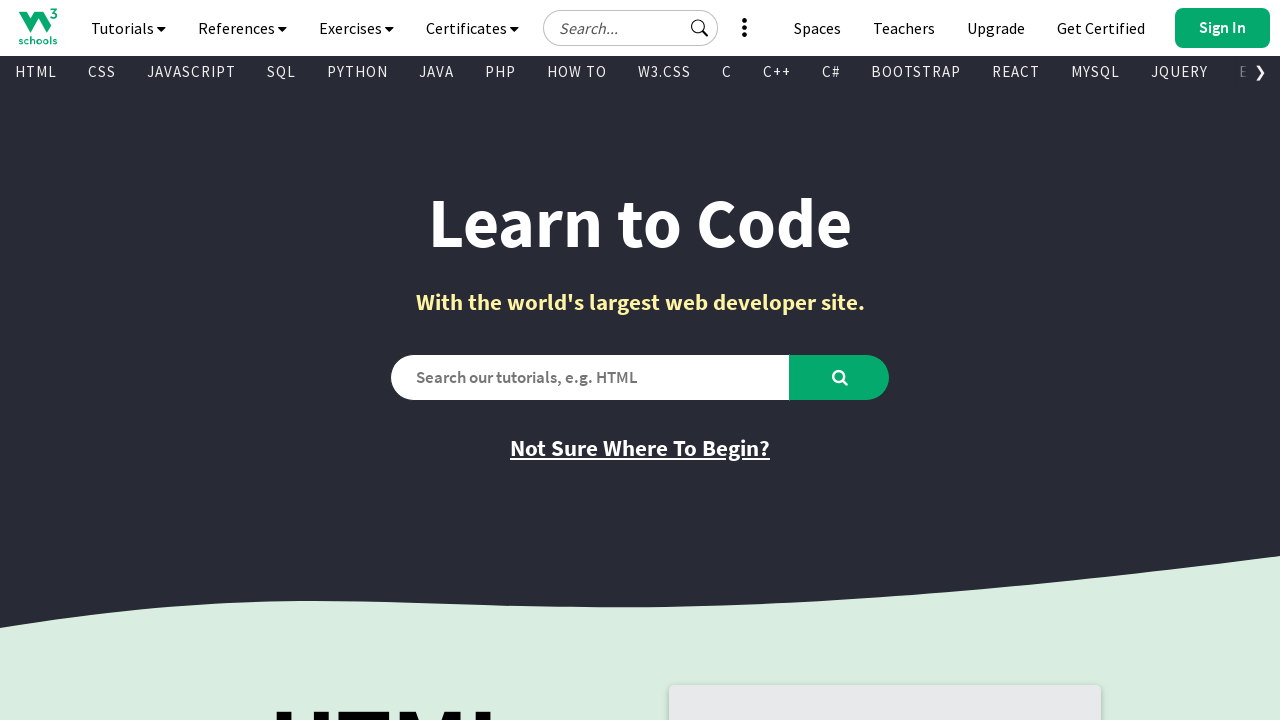

Retrieved href attribute: /java/default.asp
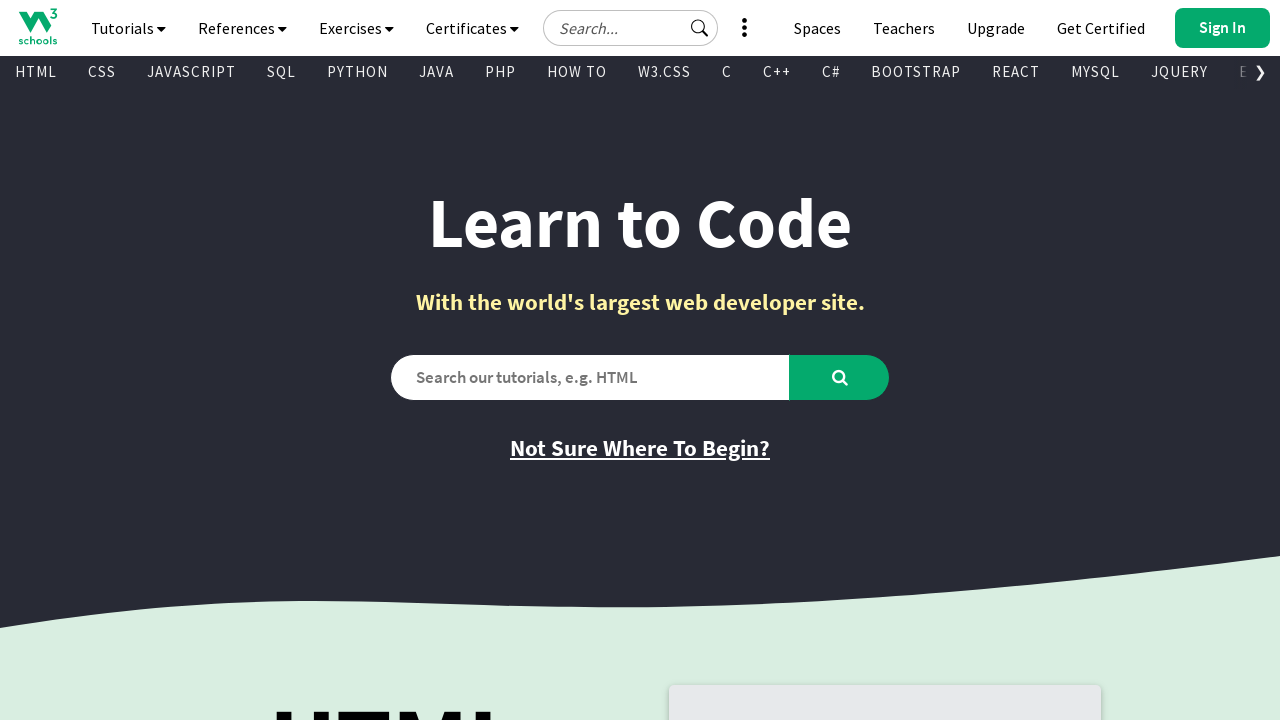

Retrieved text content from visible link
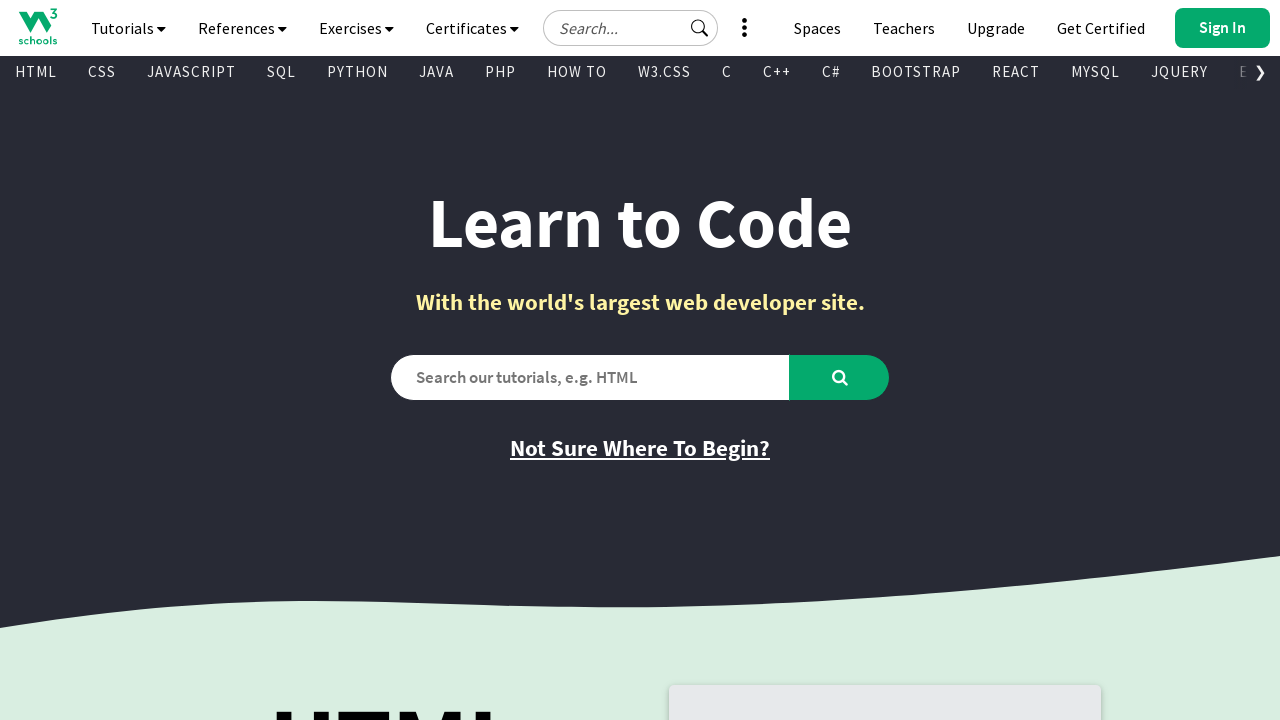

Retrieved href attribute: /php/default.asp
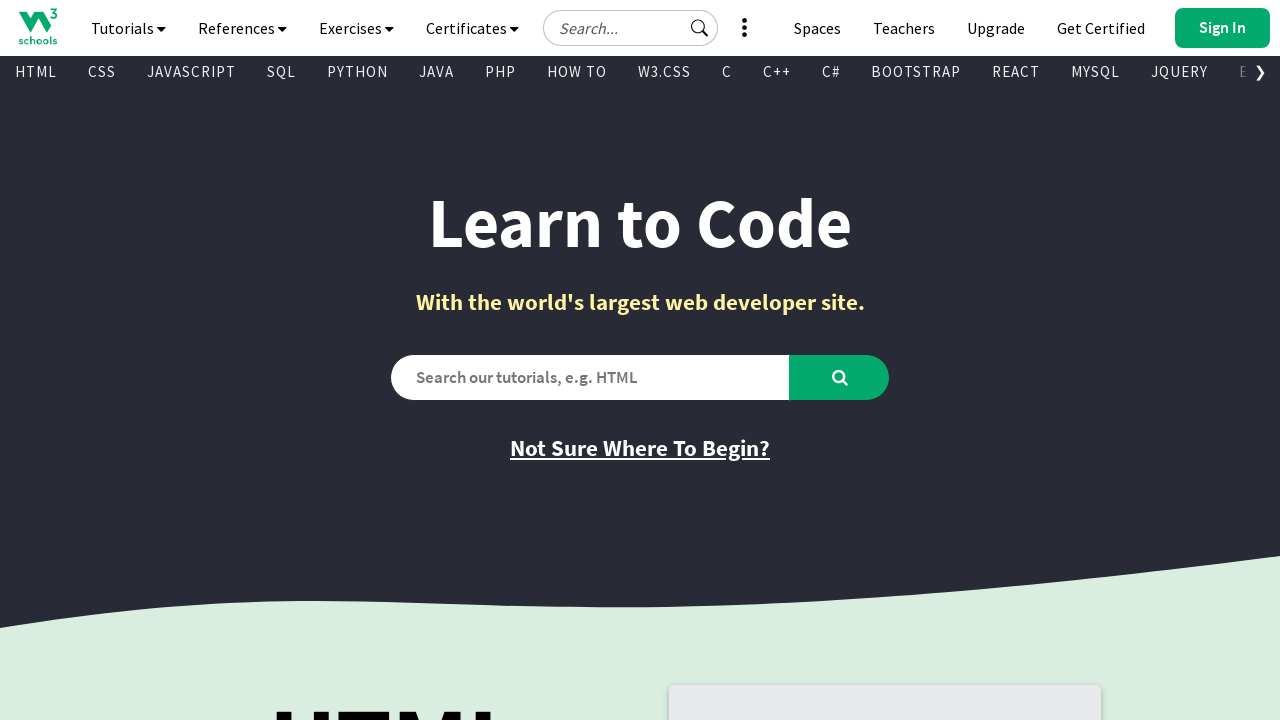

Retrieved text content from visible link
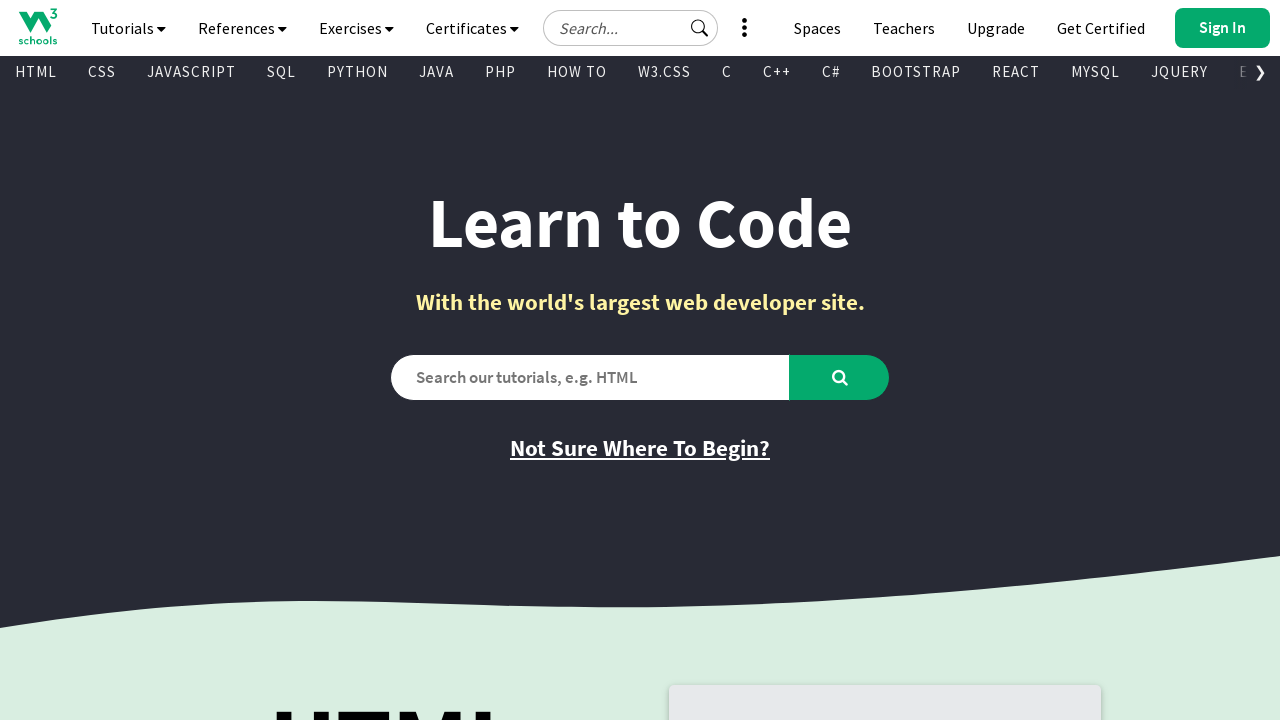

Retrieved href attribute: /howto/default.asp
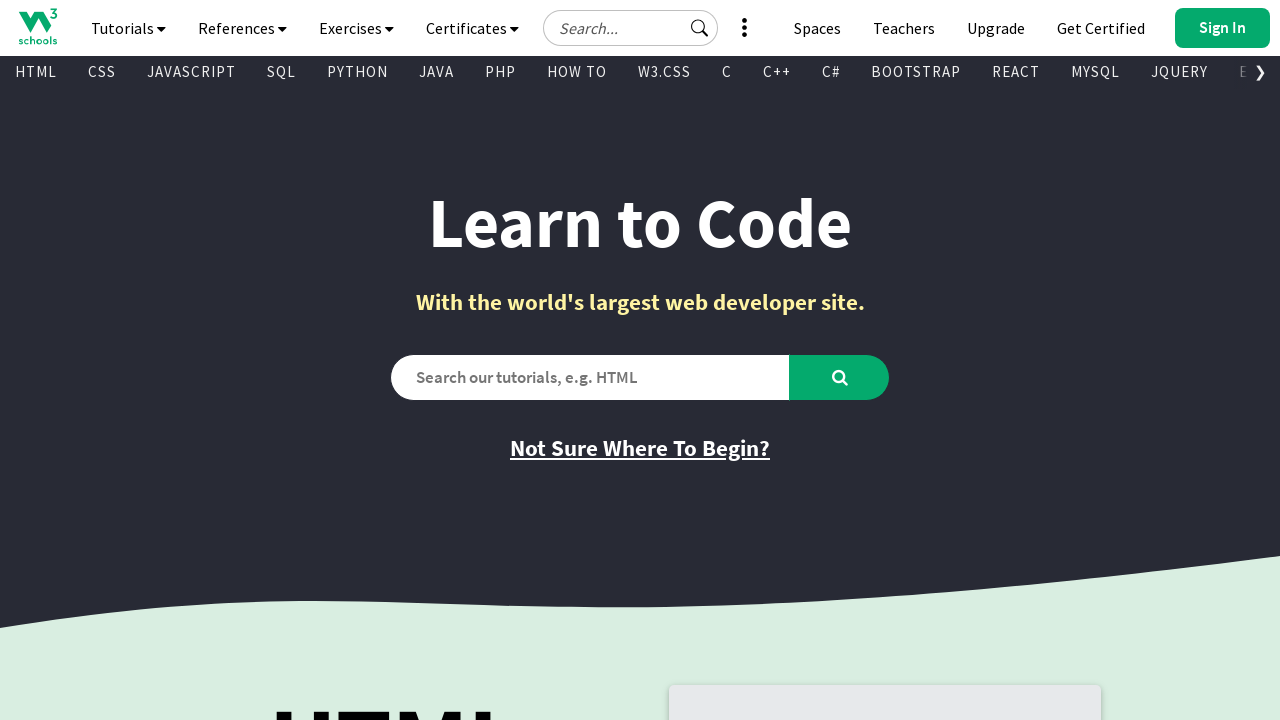

Retrieved text content from visible link
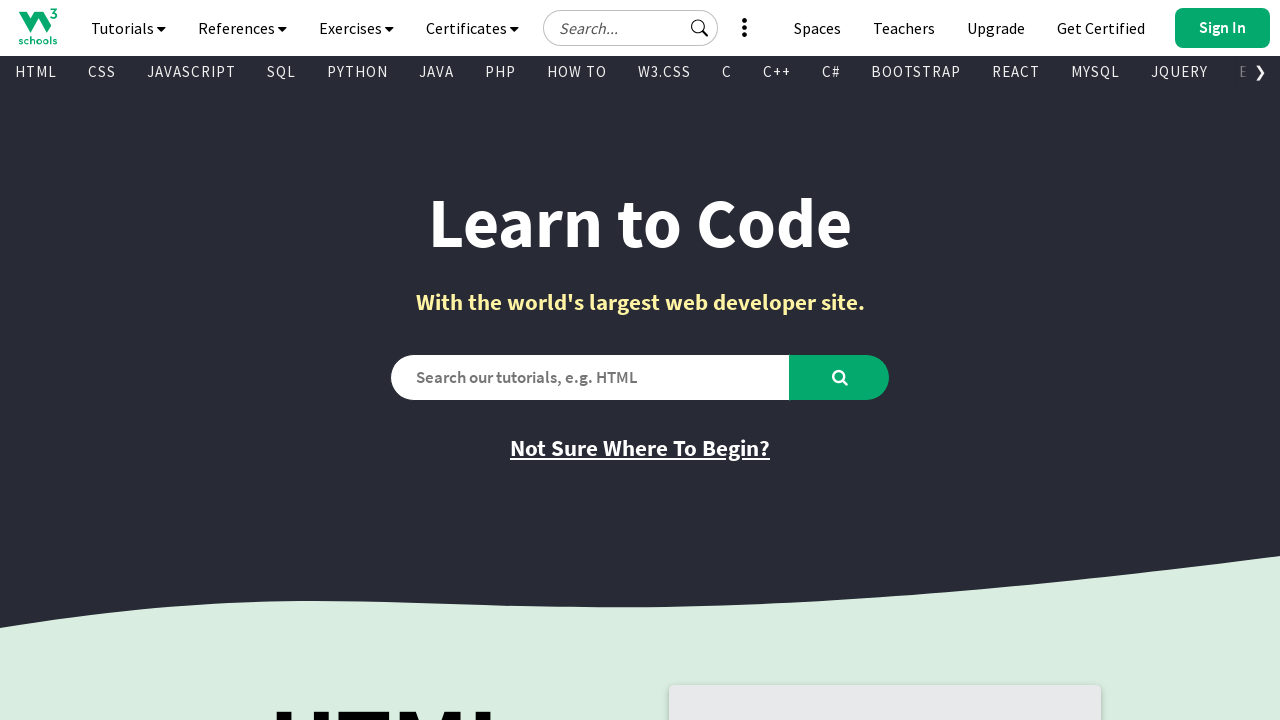

Retrieved href attribute: /w3css/default.asp
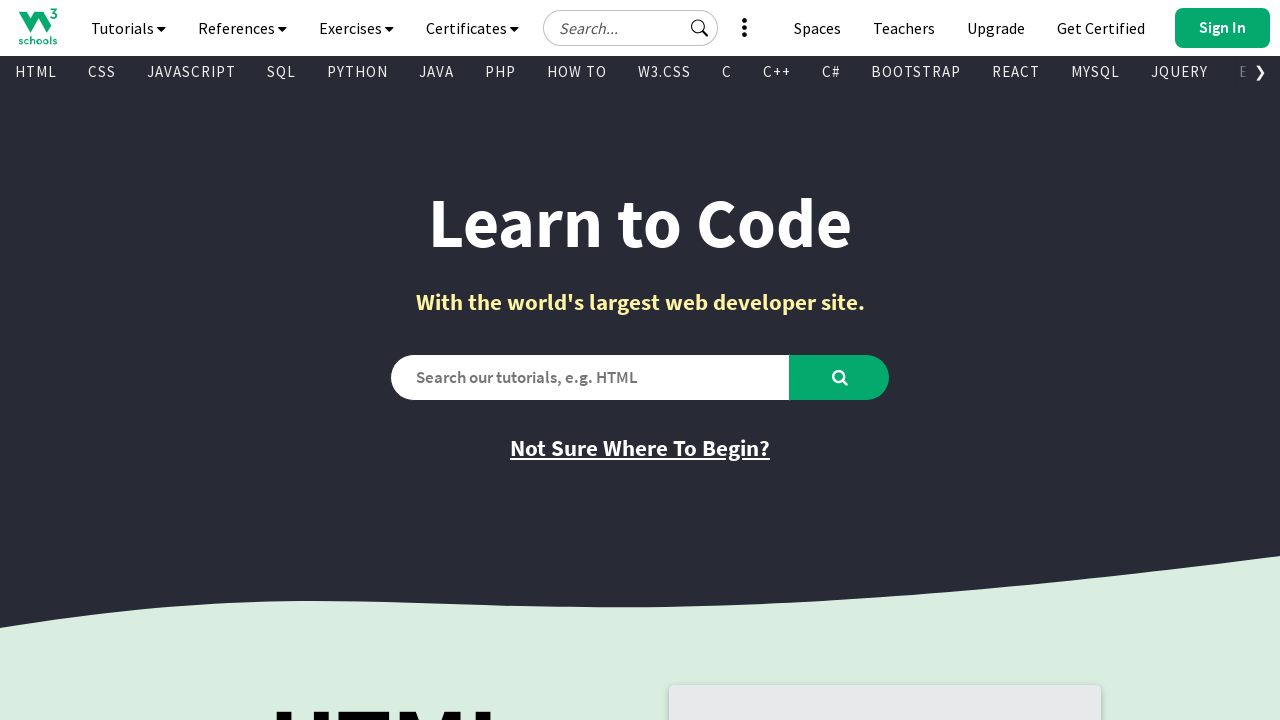

Retrieved text content from visible link
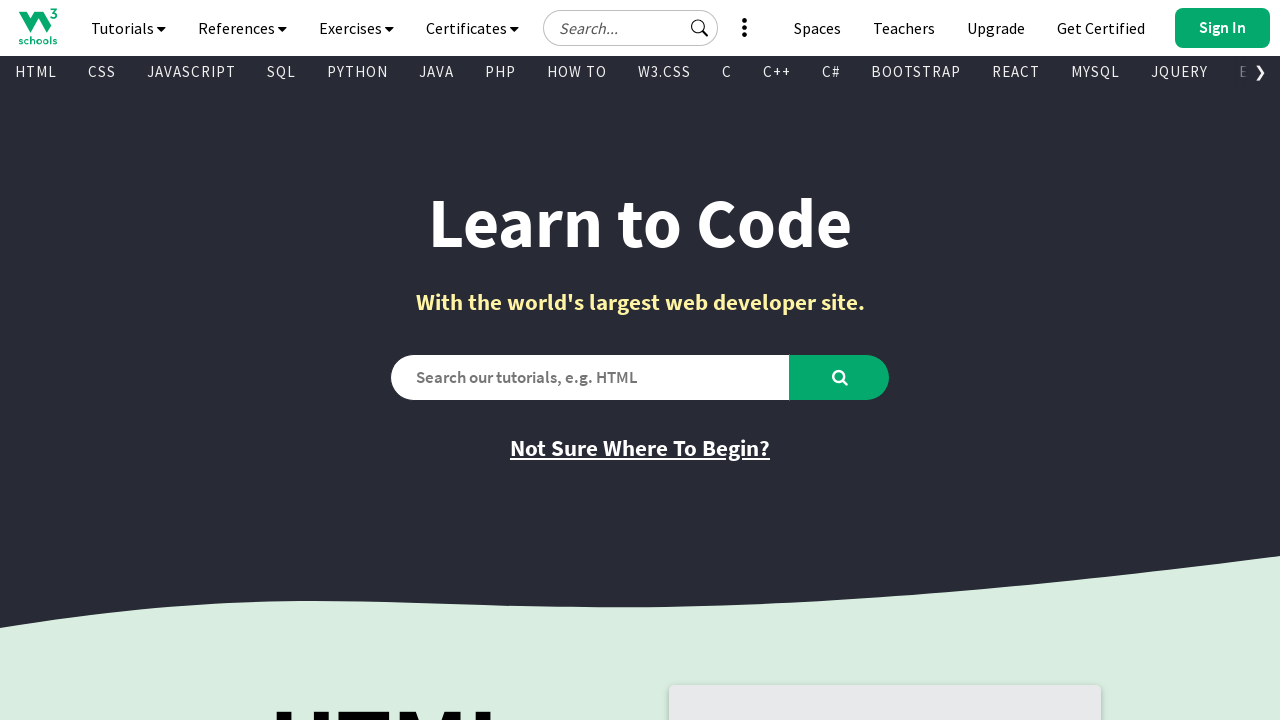

Retrieved href attribute: /c/index.php
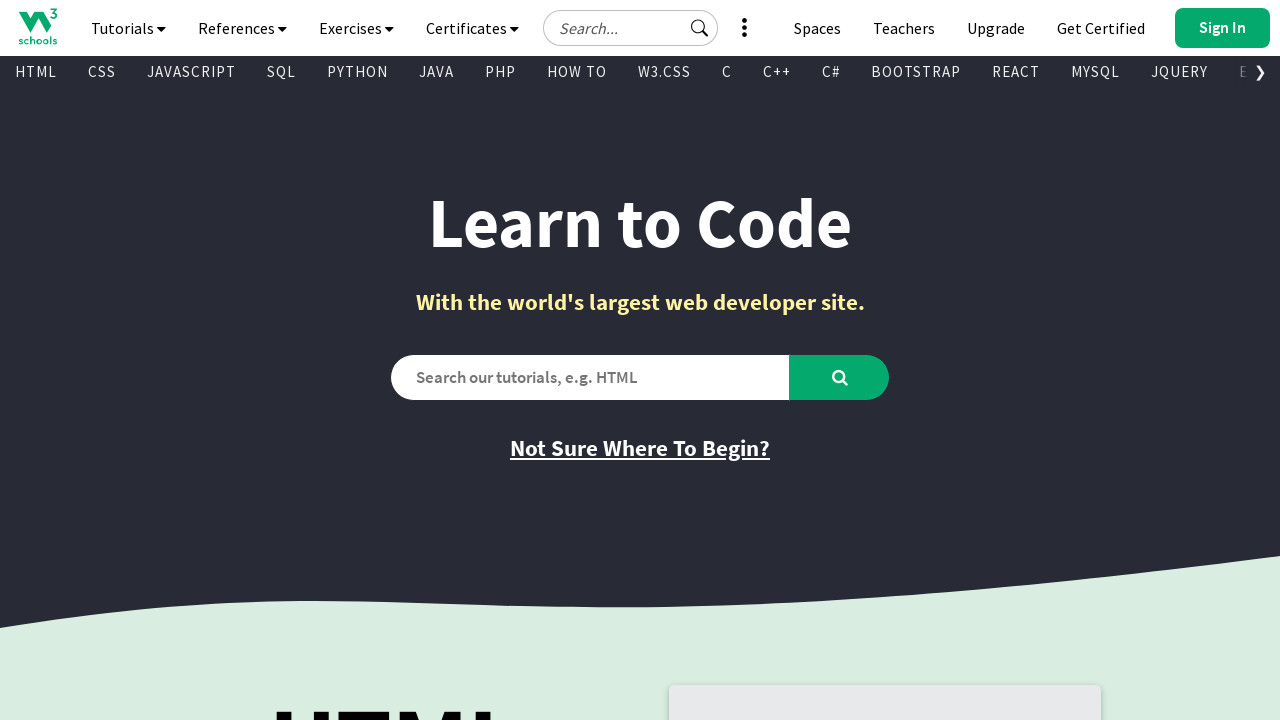

Retrieved text content from visible link
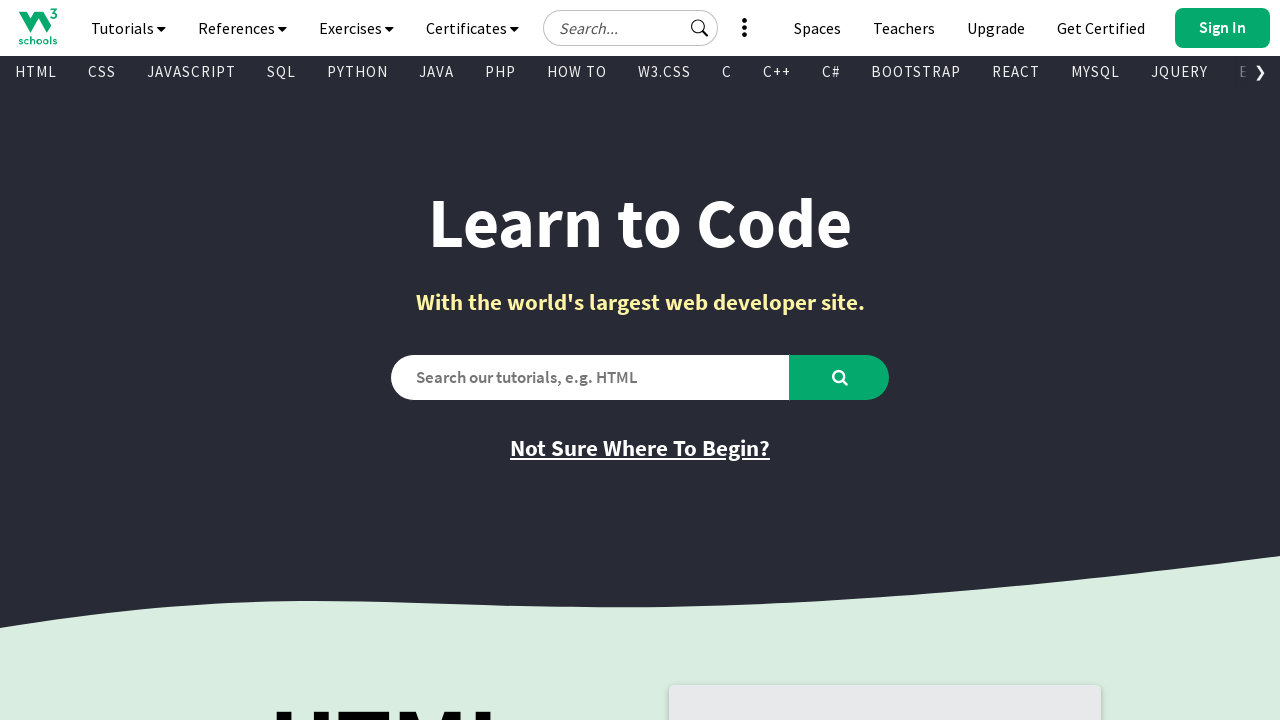

Retrieved href attribute: /cpp/default.asp
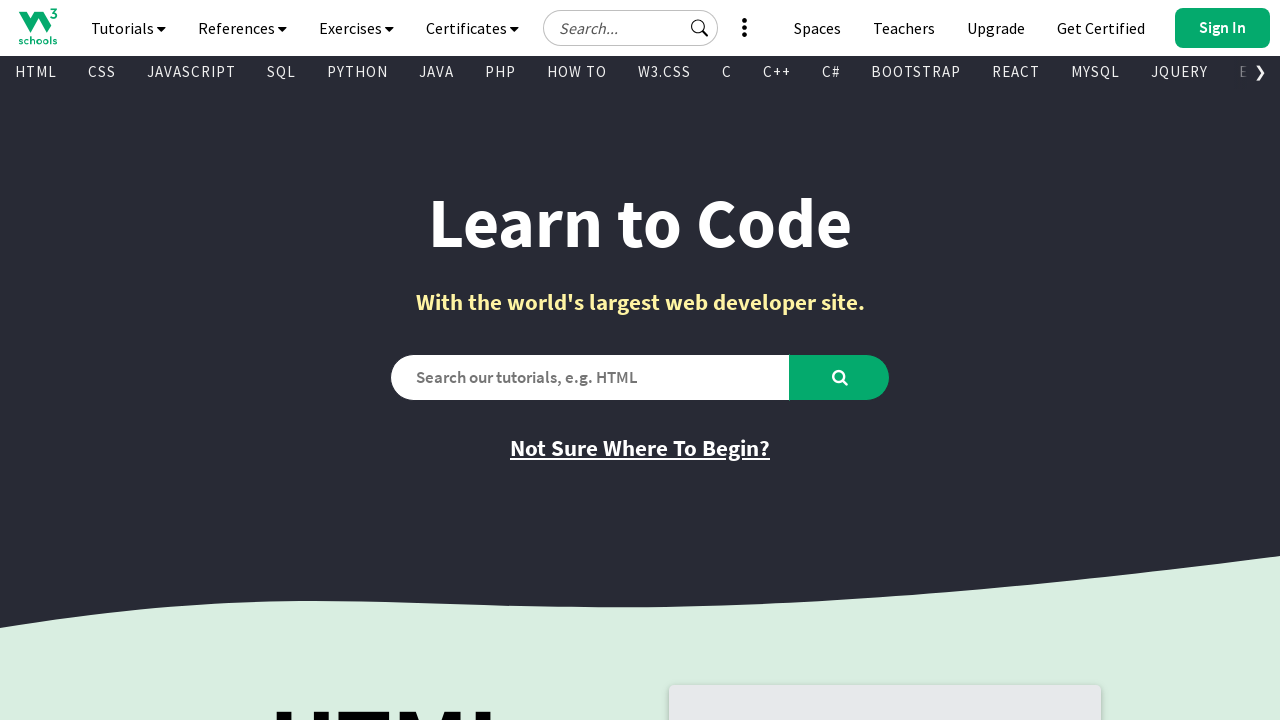

Retrieved text content from visible link
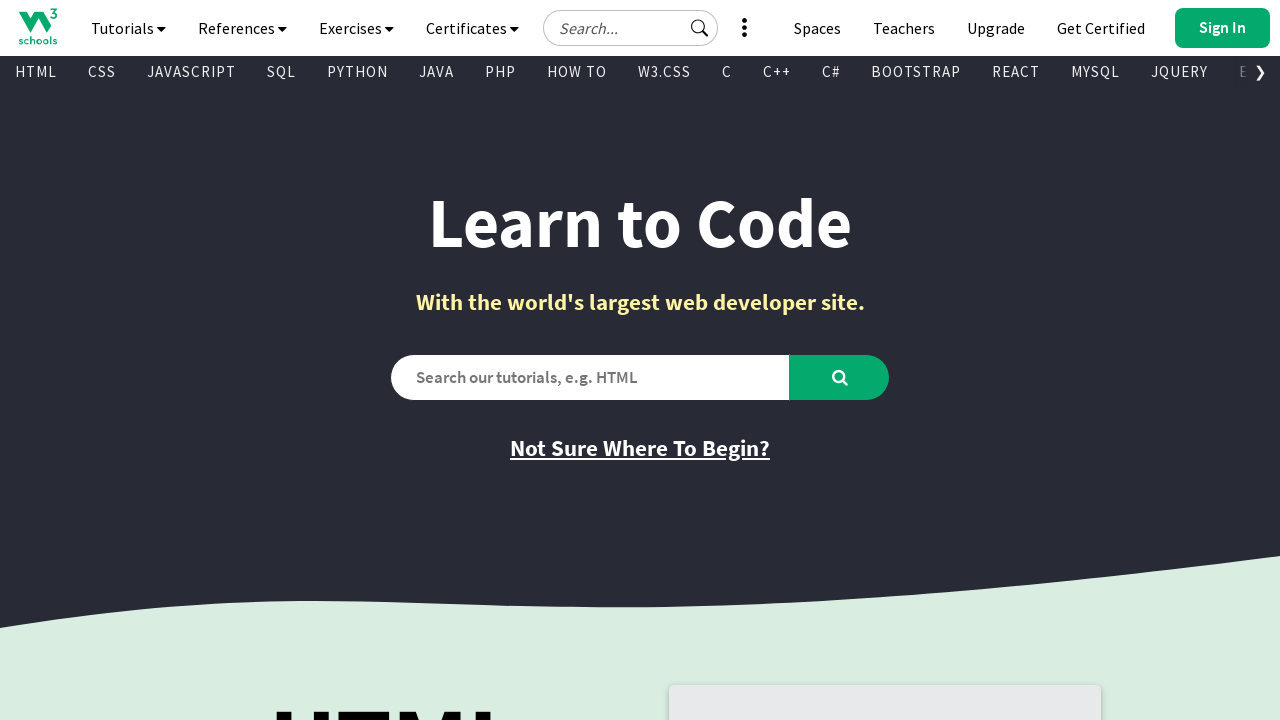

Retrieved href attribute: /cs/index.php
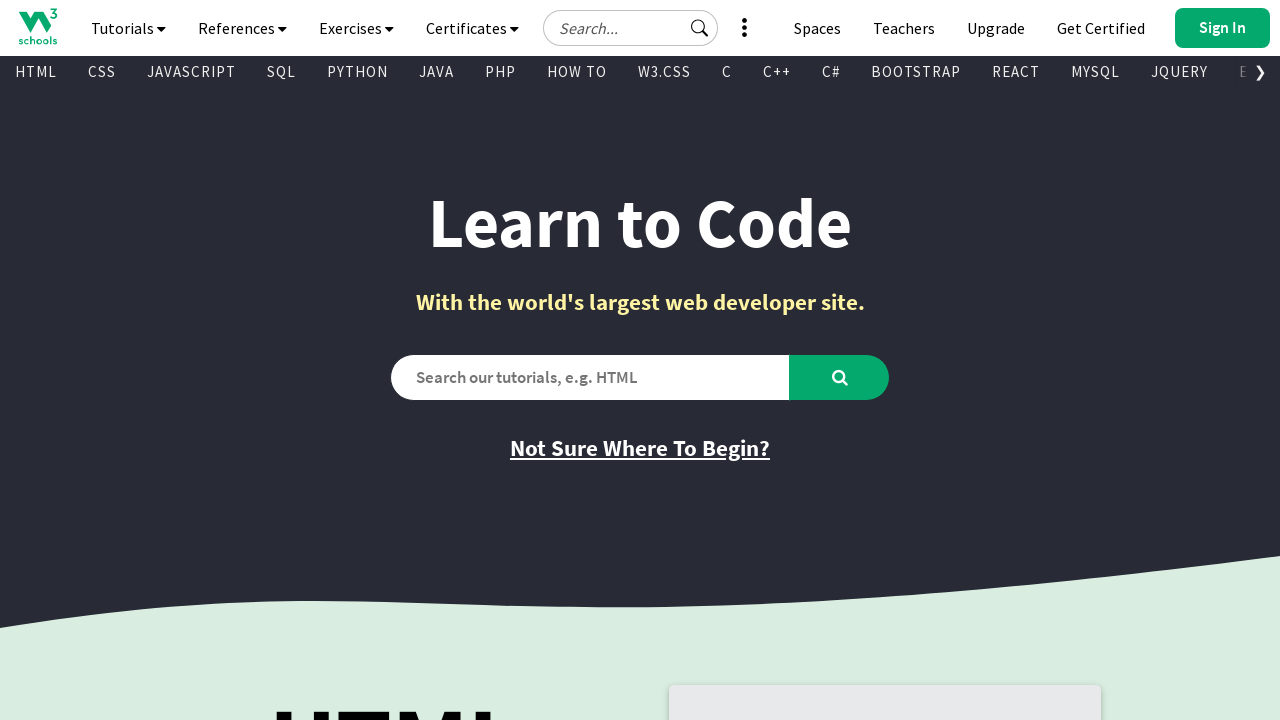

Retrieved text content from visible link
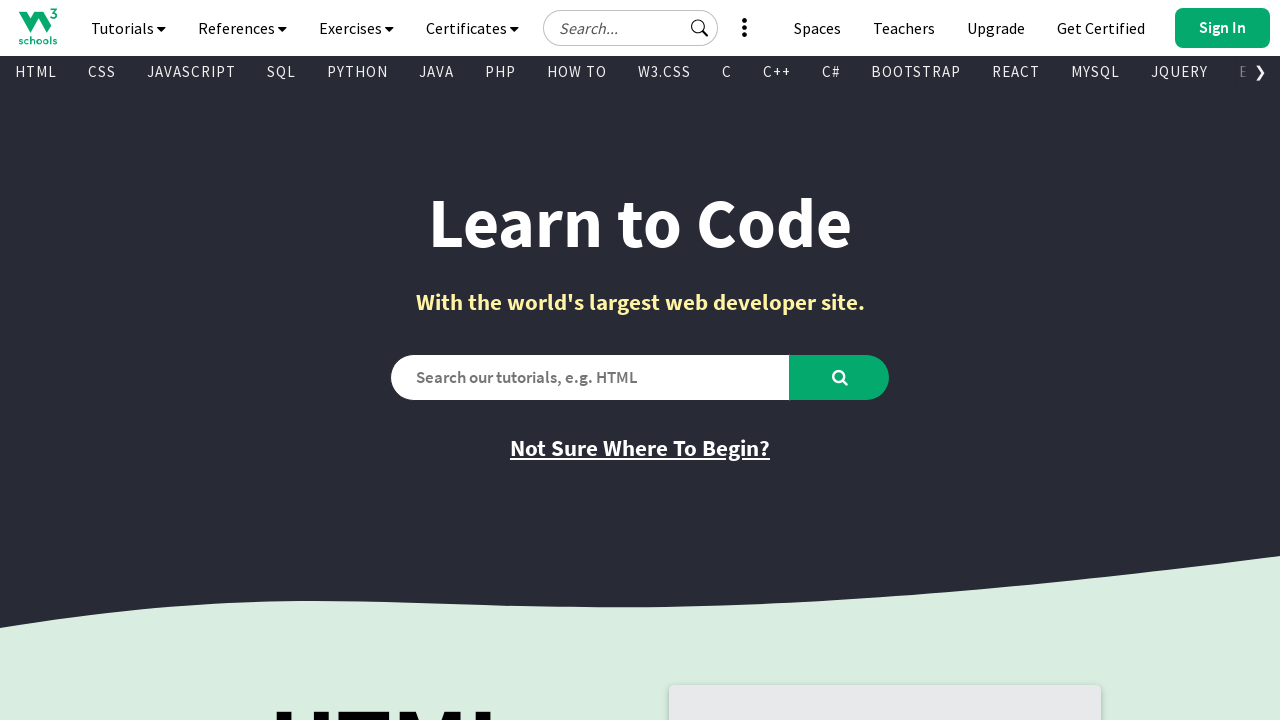

Retrieved href attribute: /bootstrap/bootstrap_ver.asp
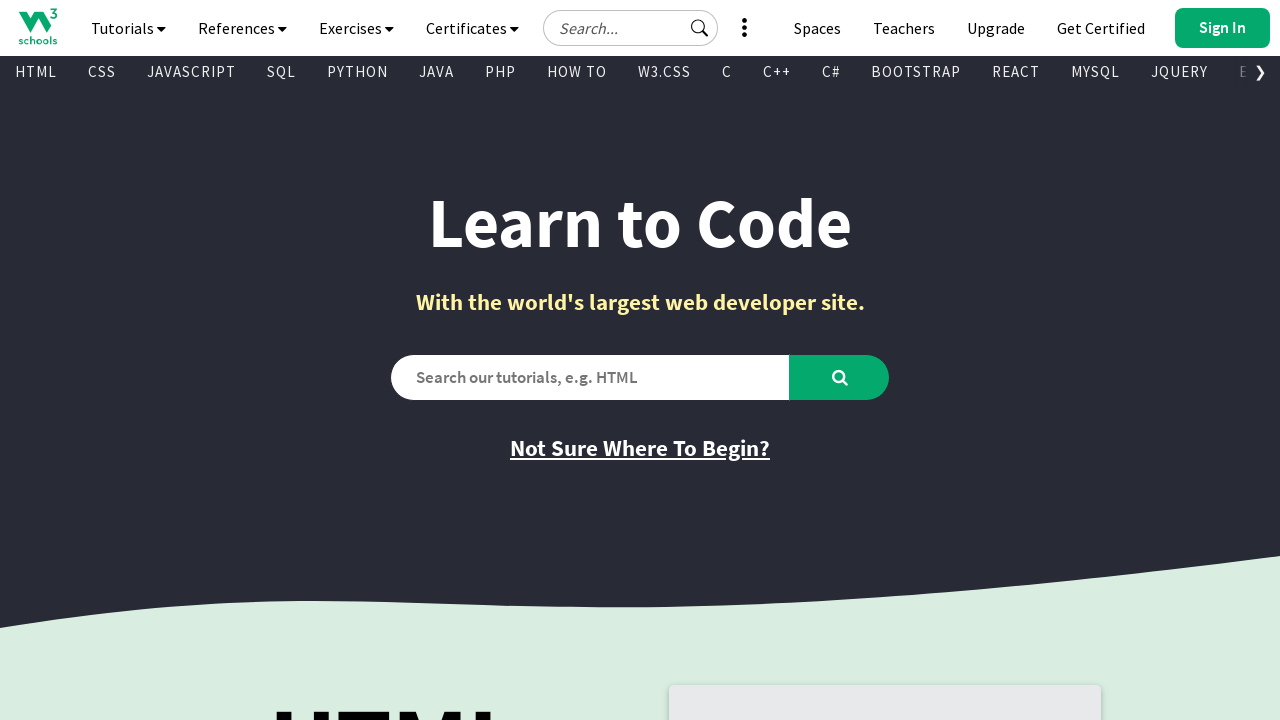

Retrieved text content from visible link
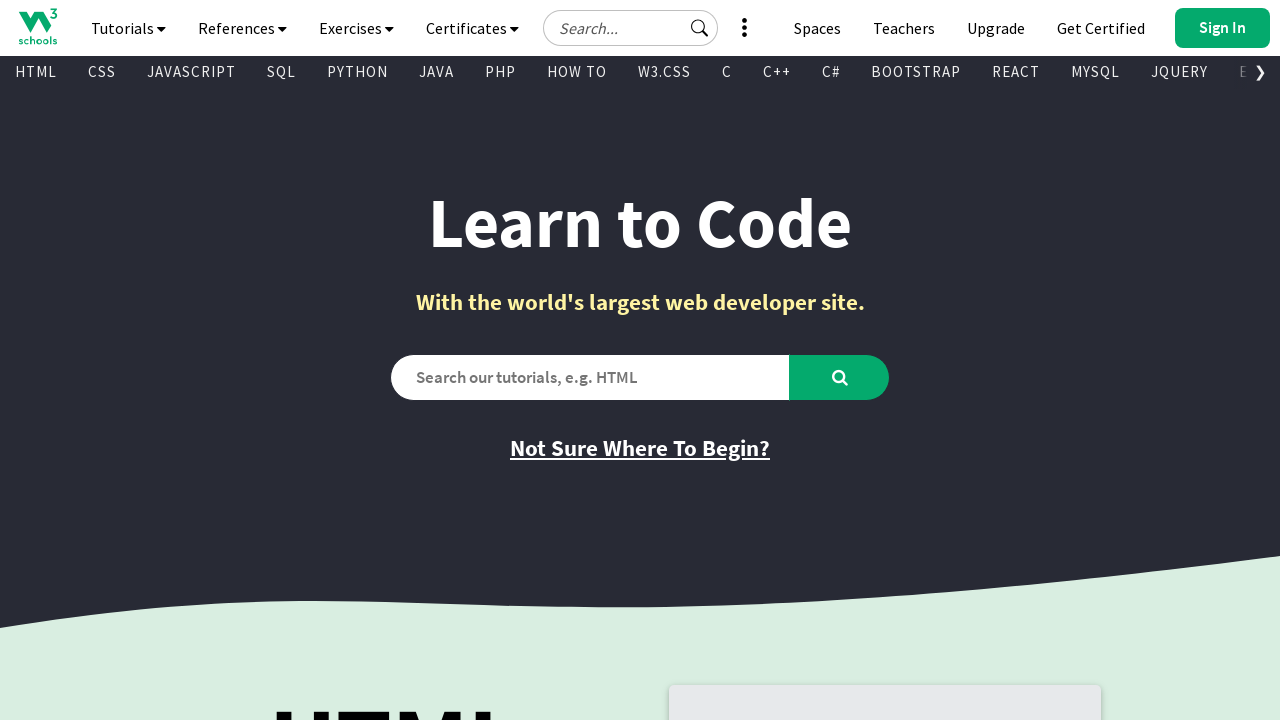

Retrieved href attribute: /react/default.asp
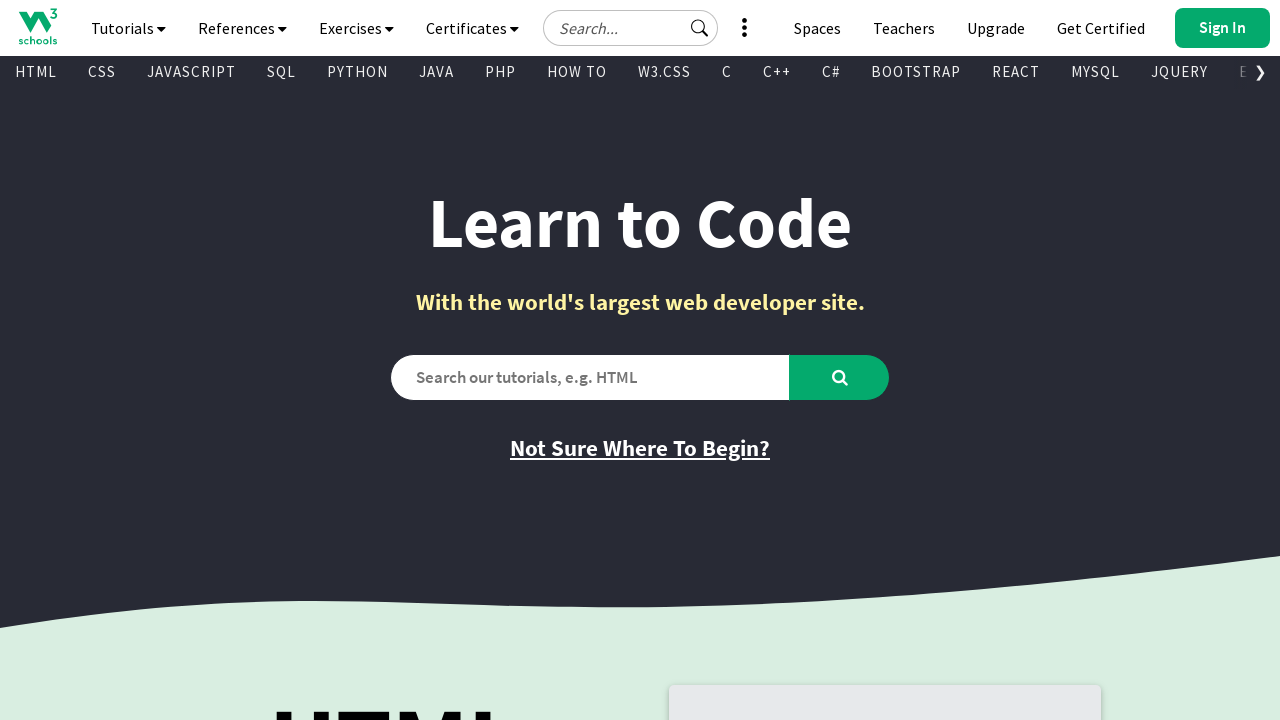

Retrieved text content from visible link
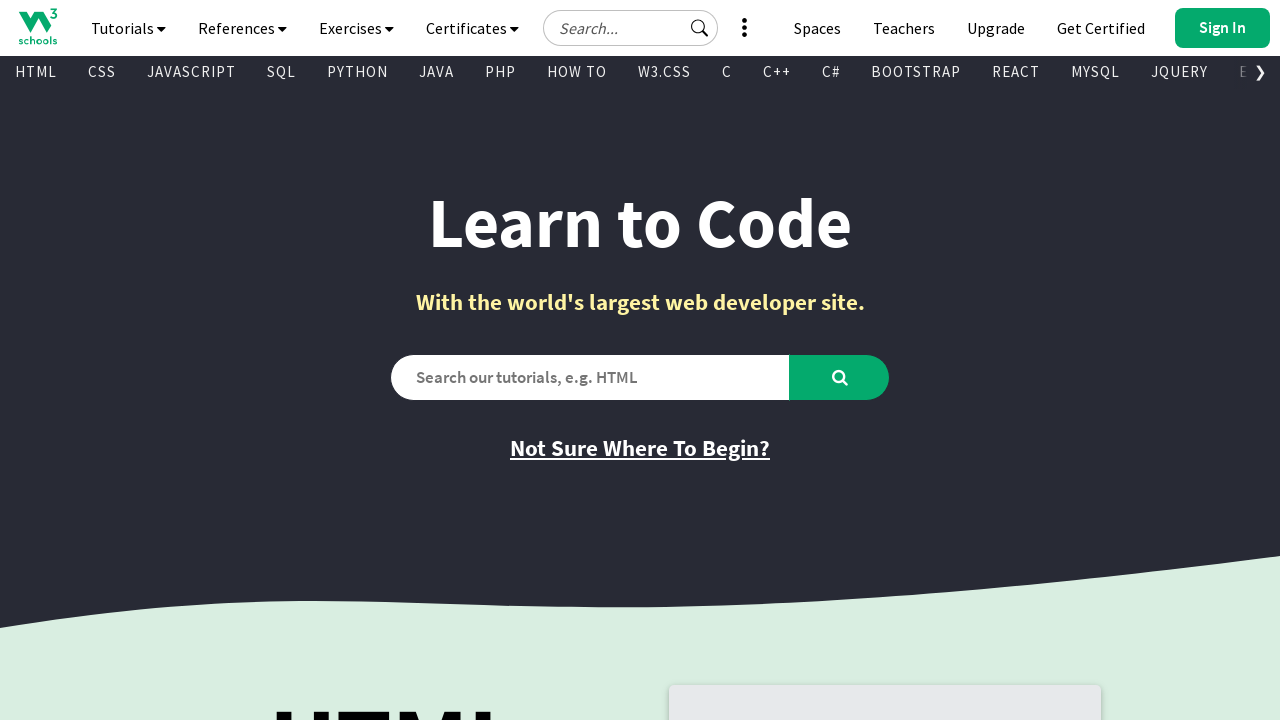

Retrieved href attribute: /mysql/default.asp
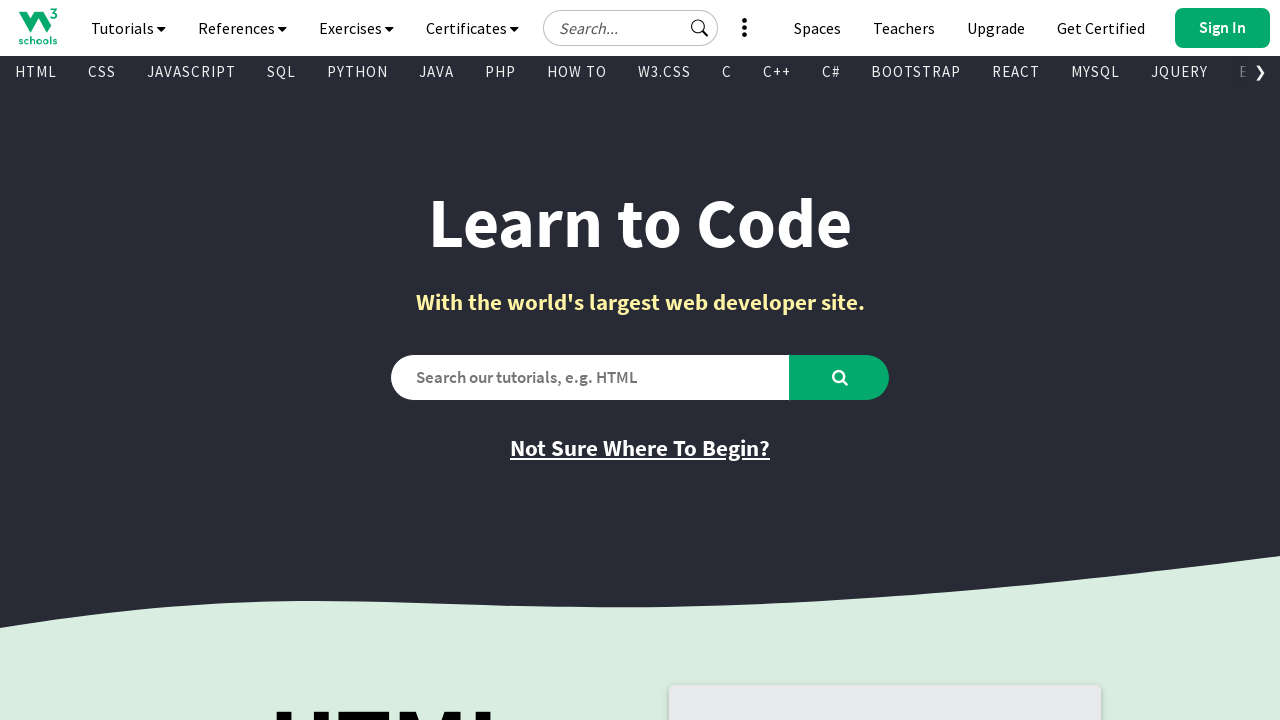

Retrieved text content from visible link
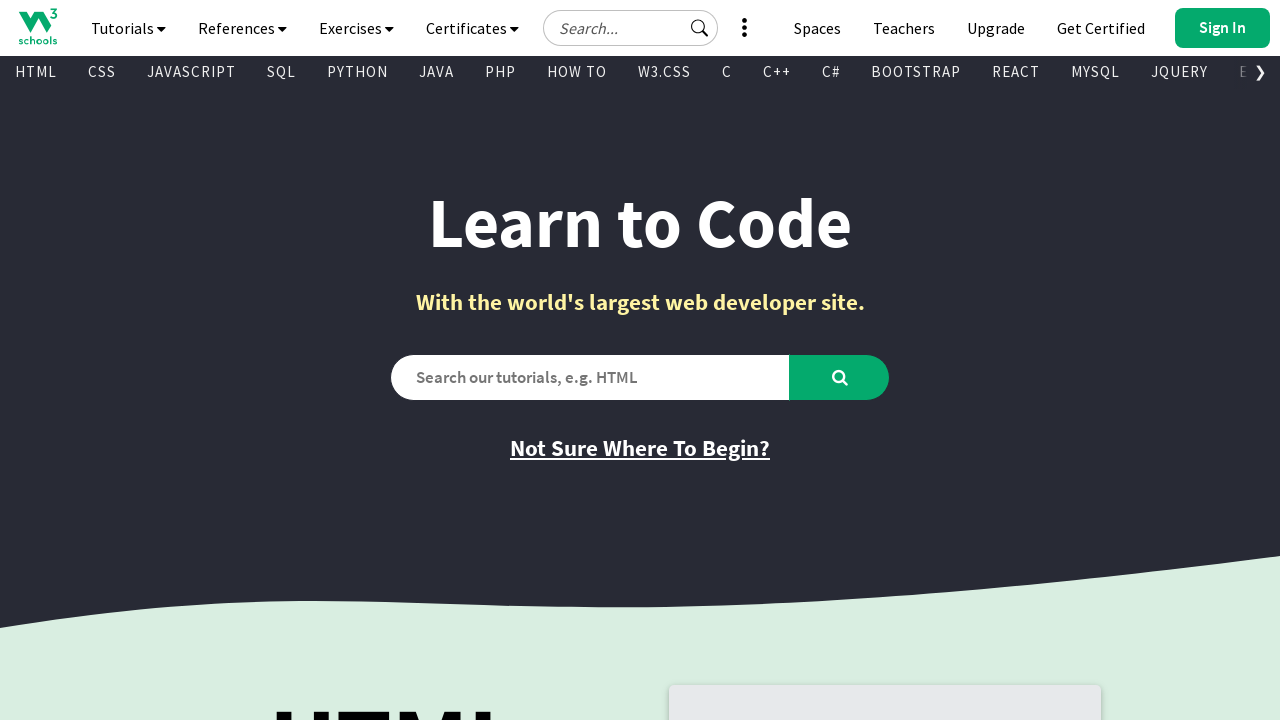

Retrieved href attribute: /jquery/default.asp
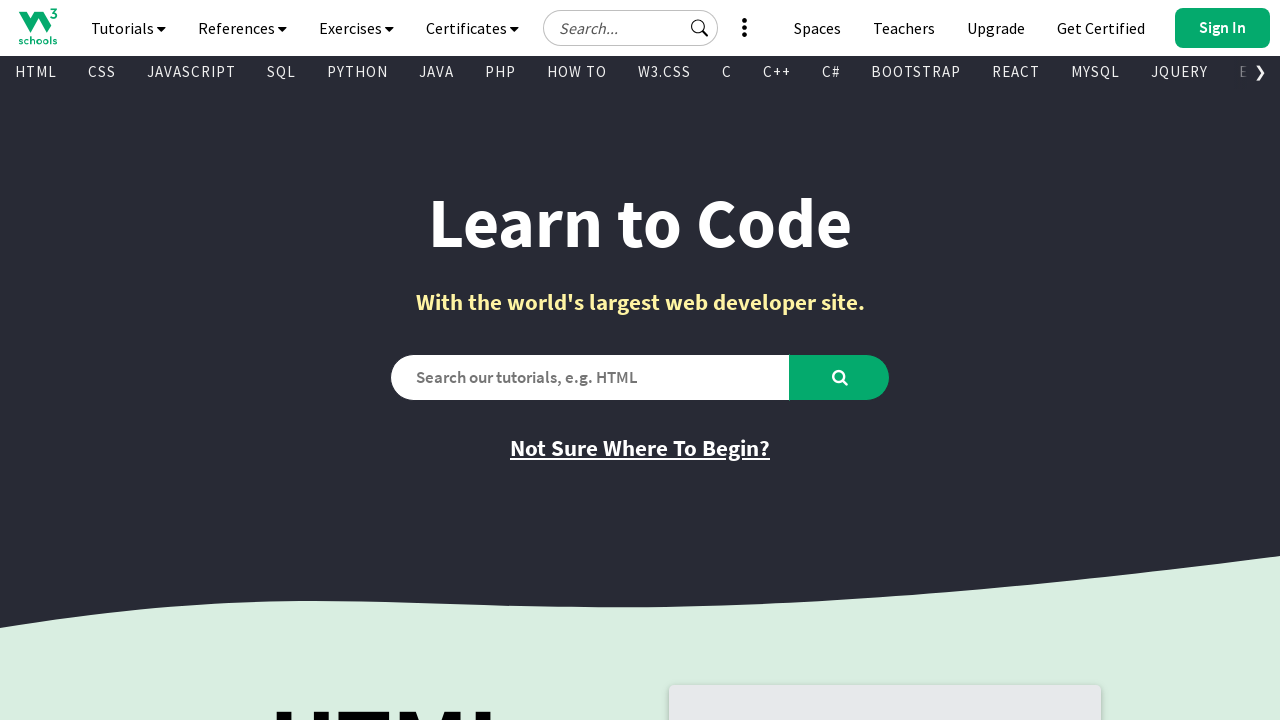

Retrieved text content from visible link
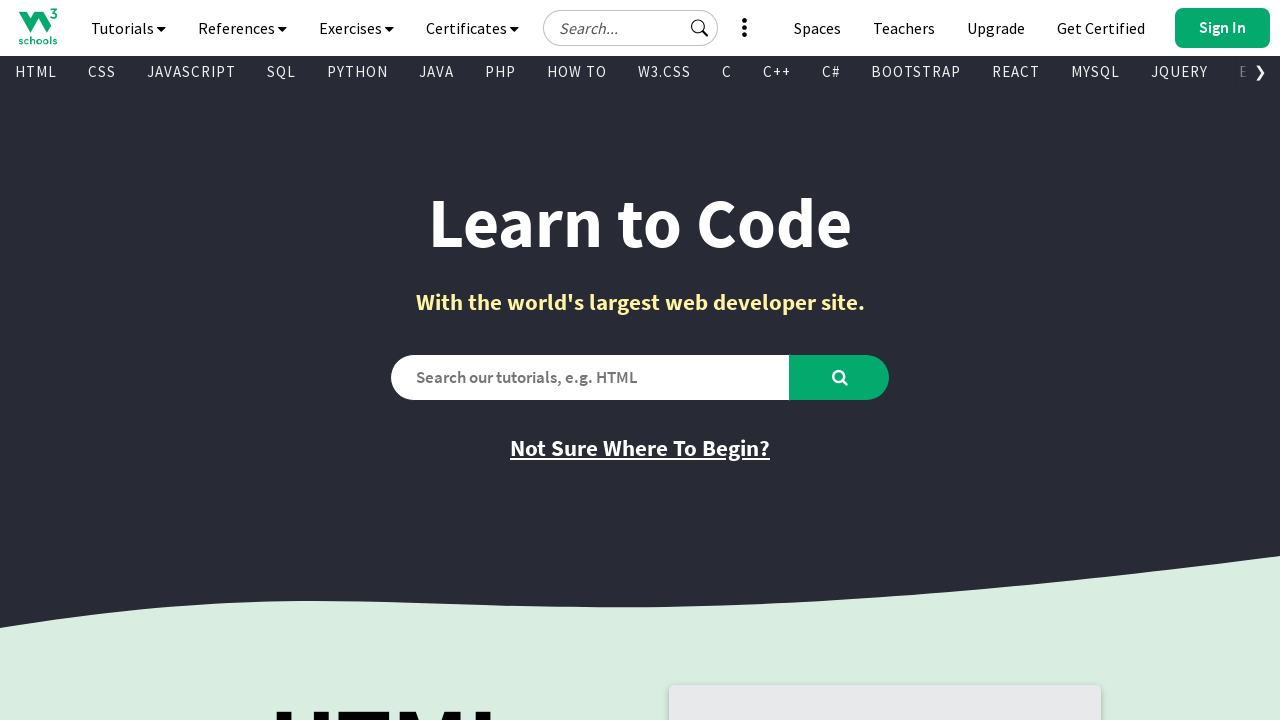

Retrieved href attribute: /excel/index.php
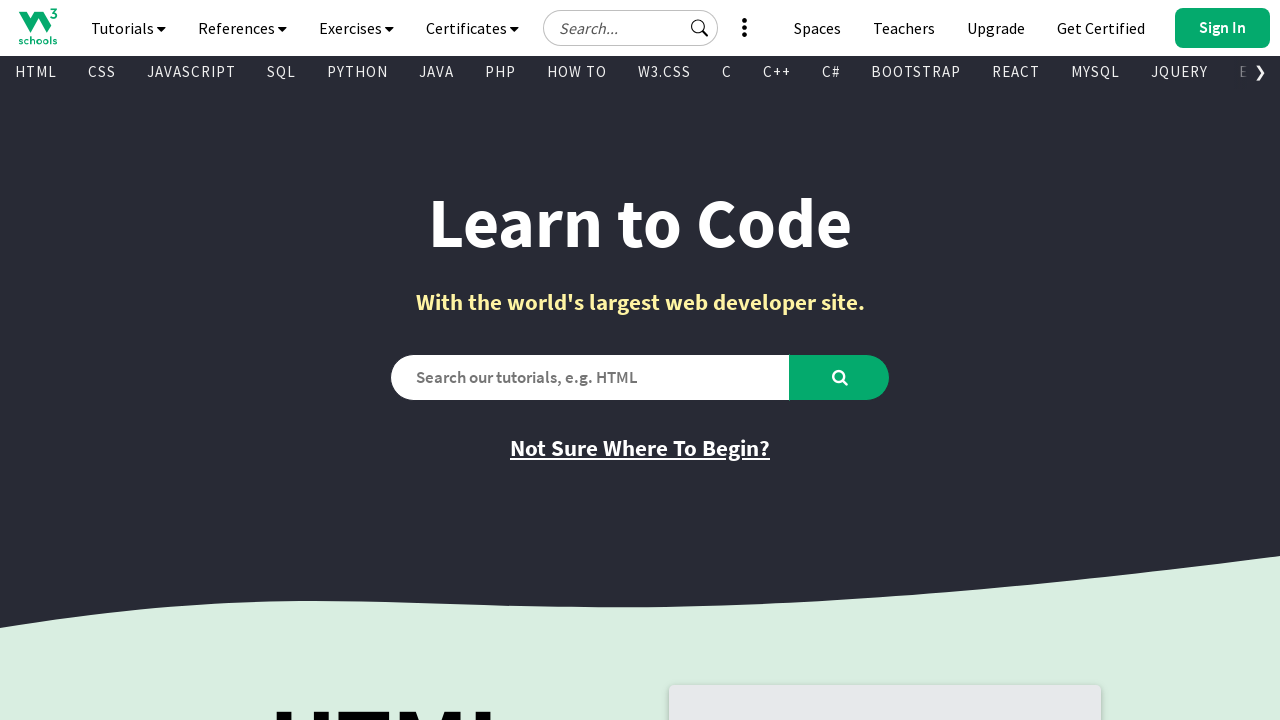

Retrieved text content from visible link
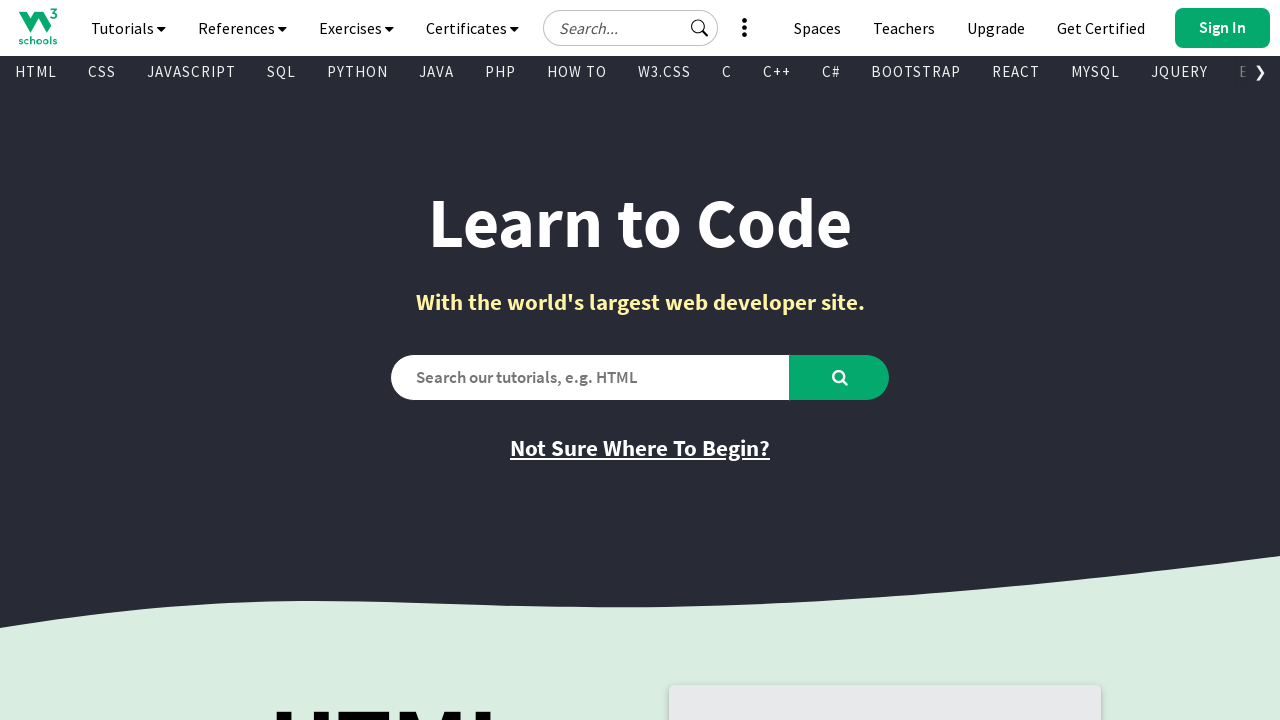

Retrieved href attribute: /xml/default.asp
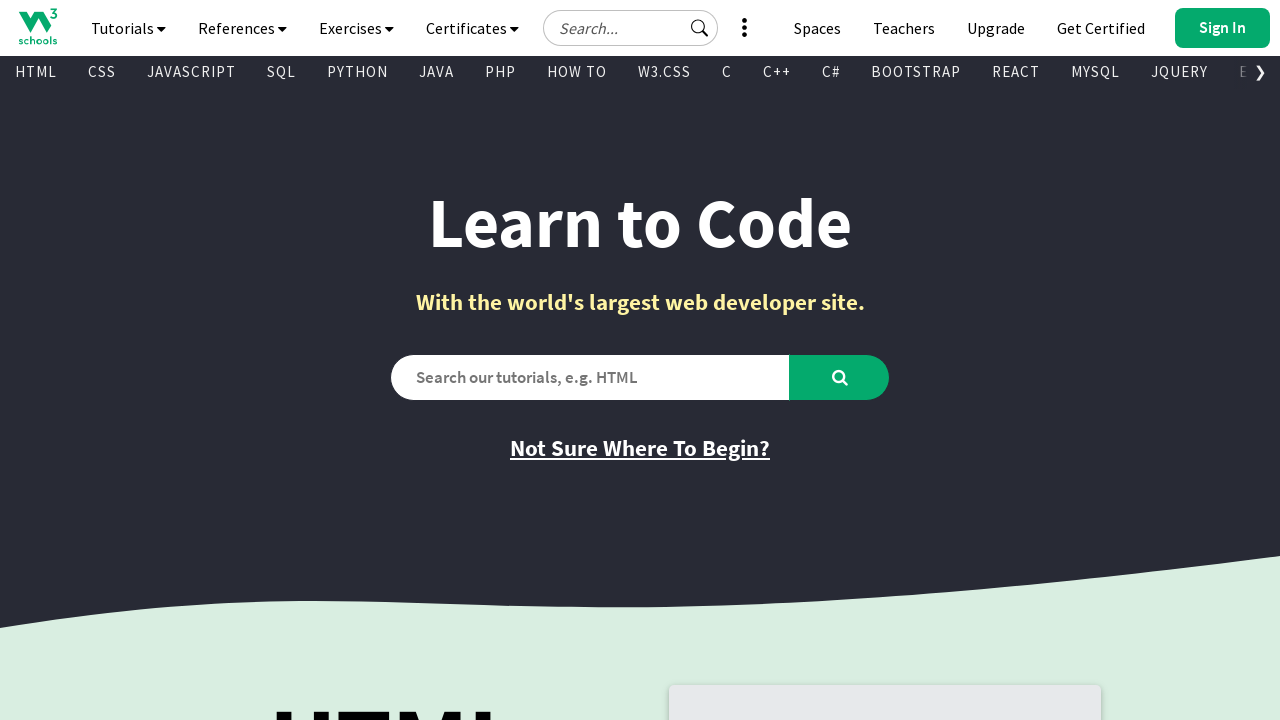

Retrieved text content from visible link
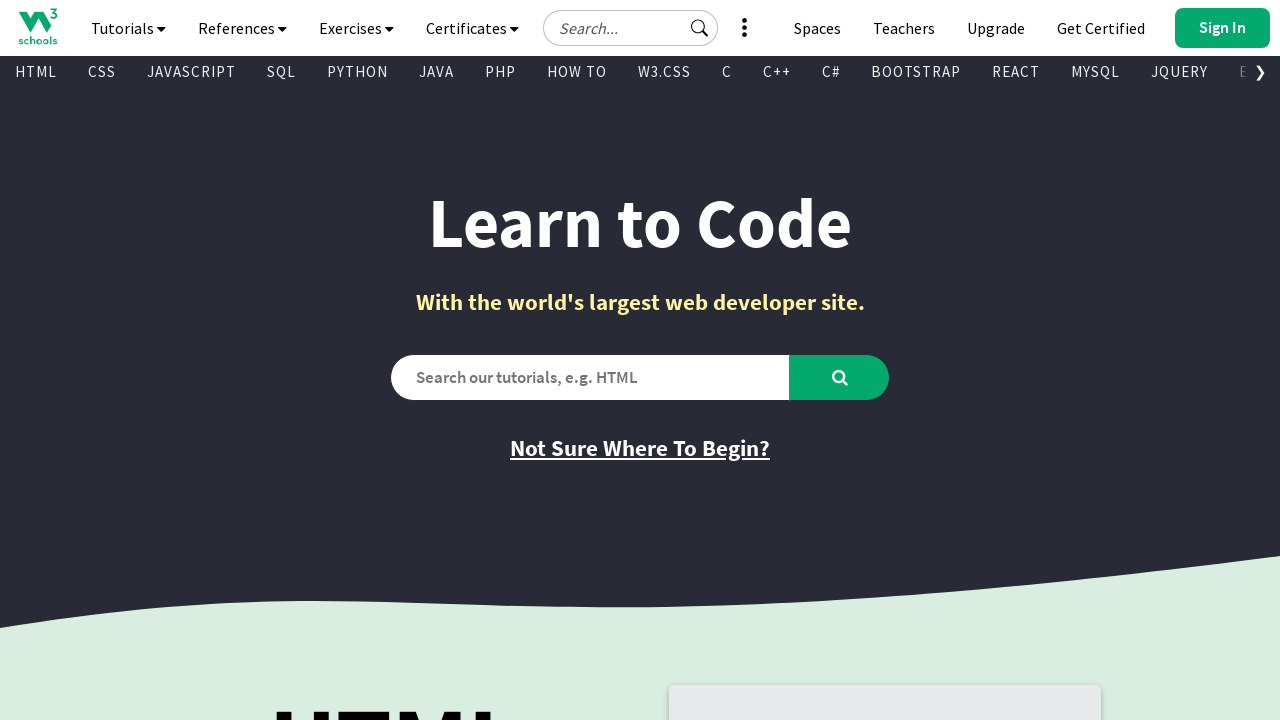

Retrieved href attribute: /django/index.php
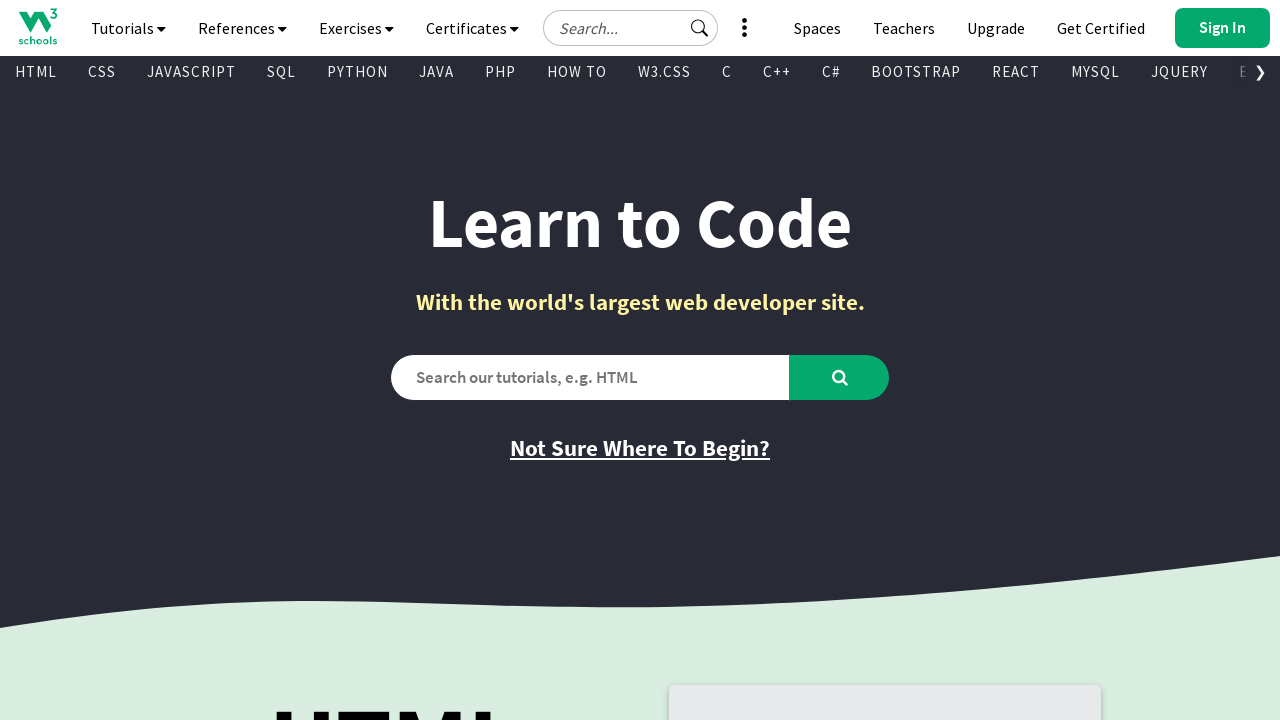

Retrieved text content from visible link
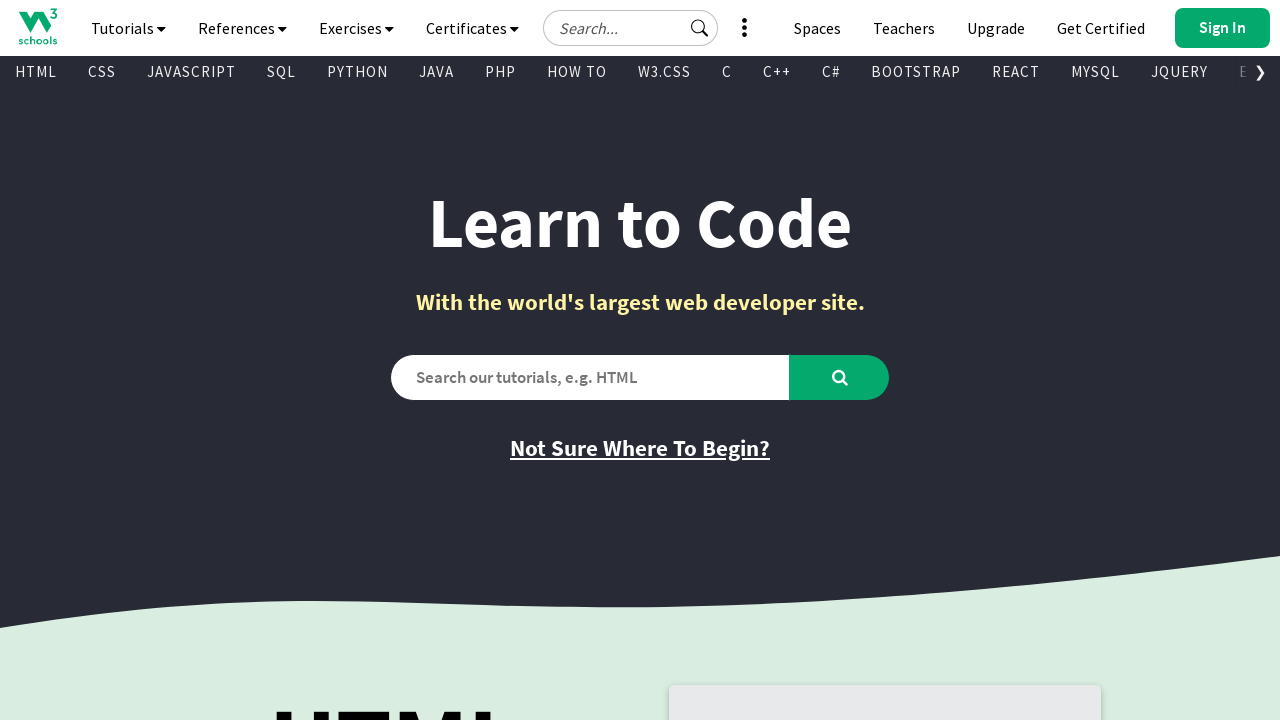

Retrieved href attribute: /python/numpy/default.asp
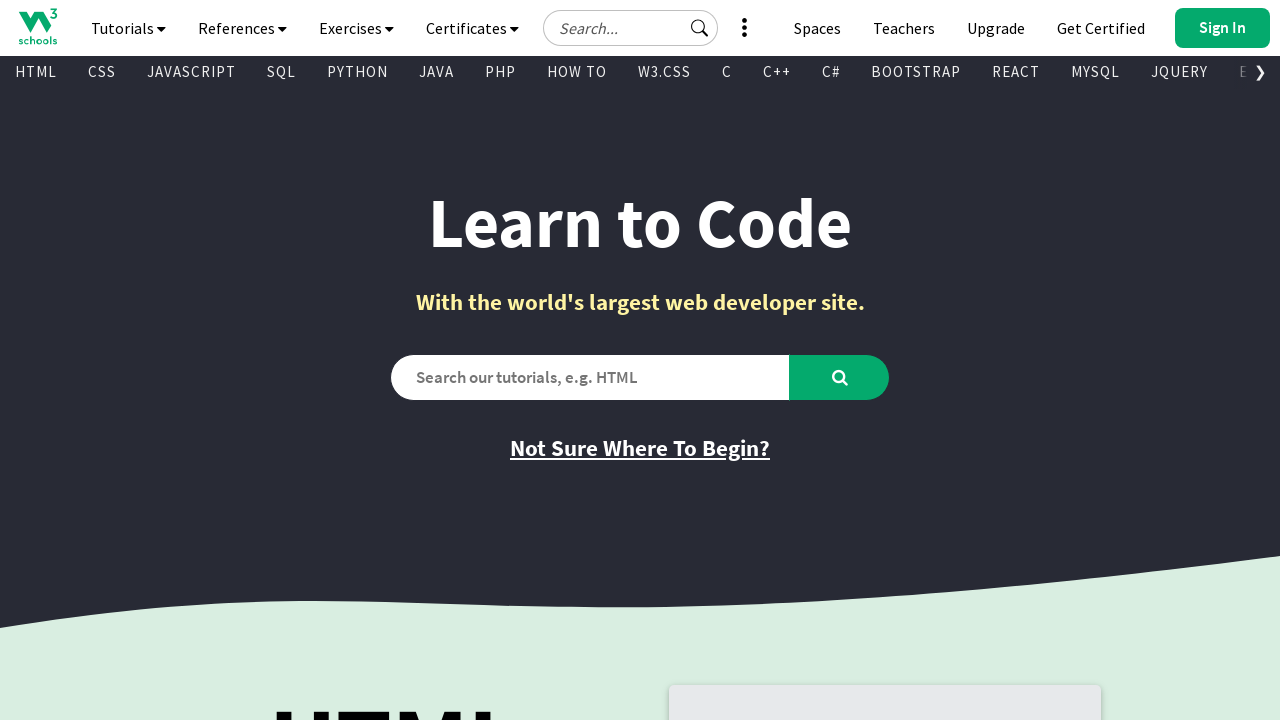

Retrieved text content from visible link
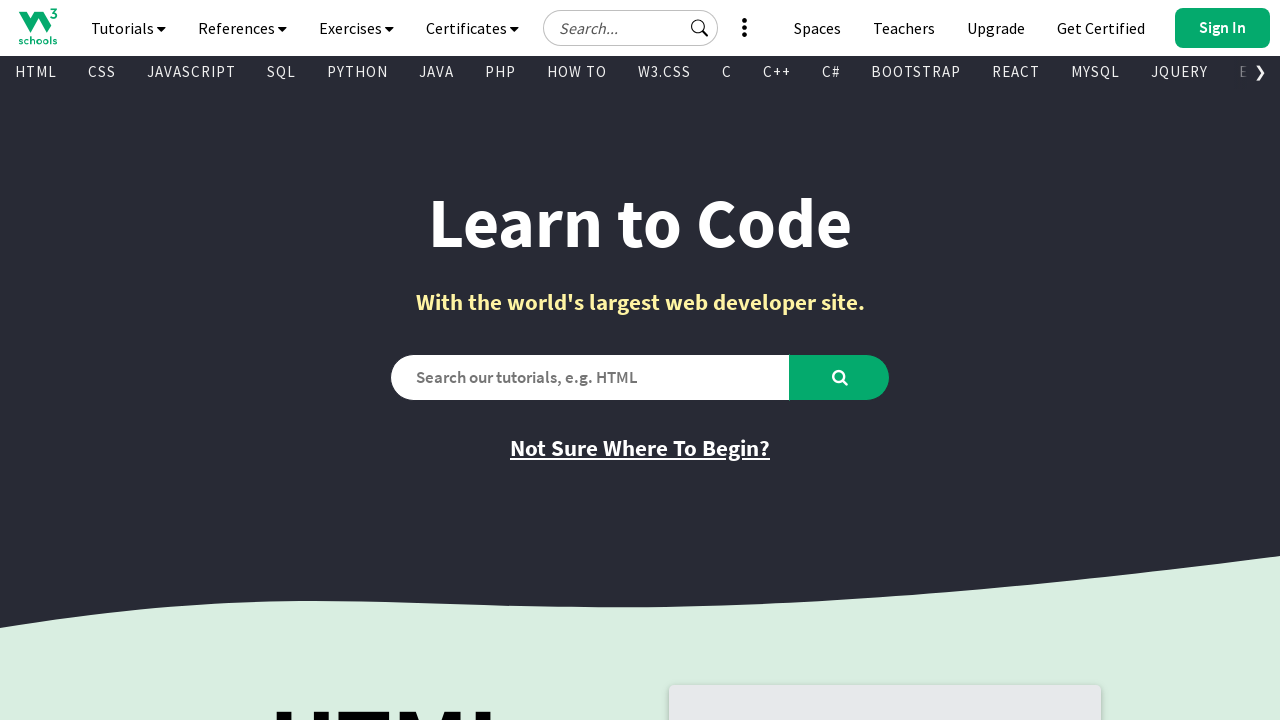

Retrieved href attribute: /python/pandas/default.asp
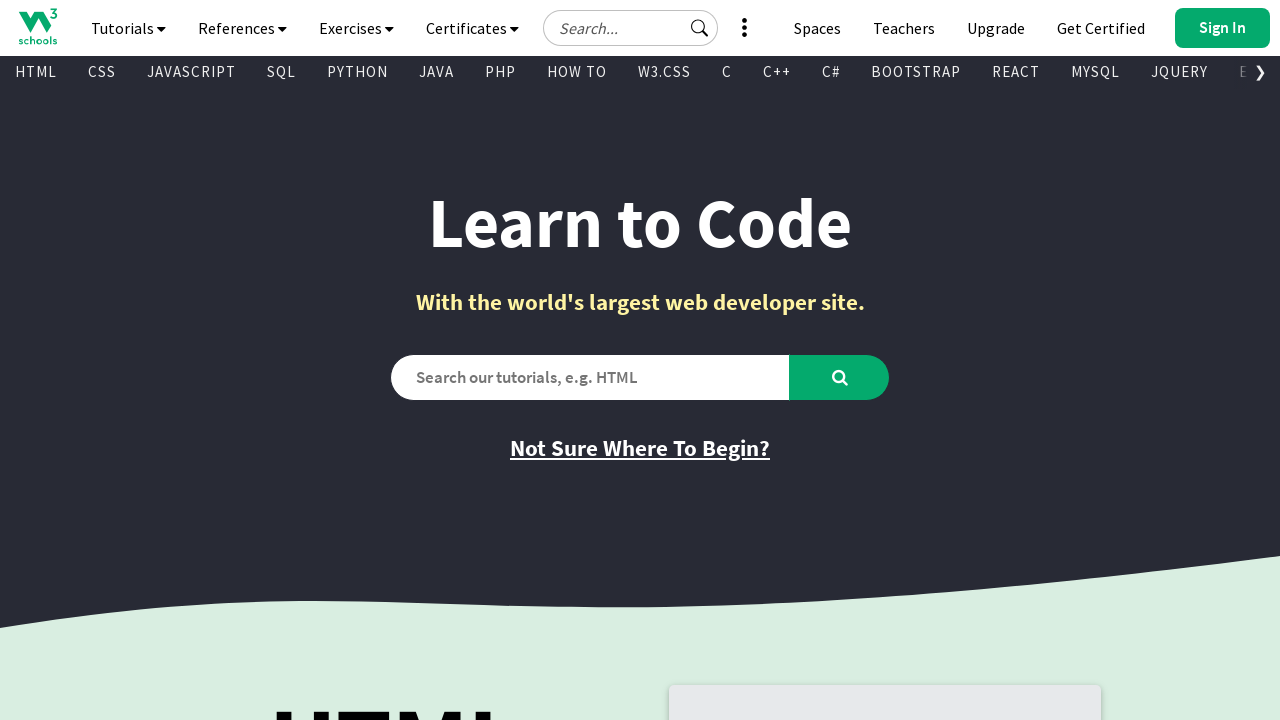

Retrieved text content from visible link
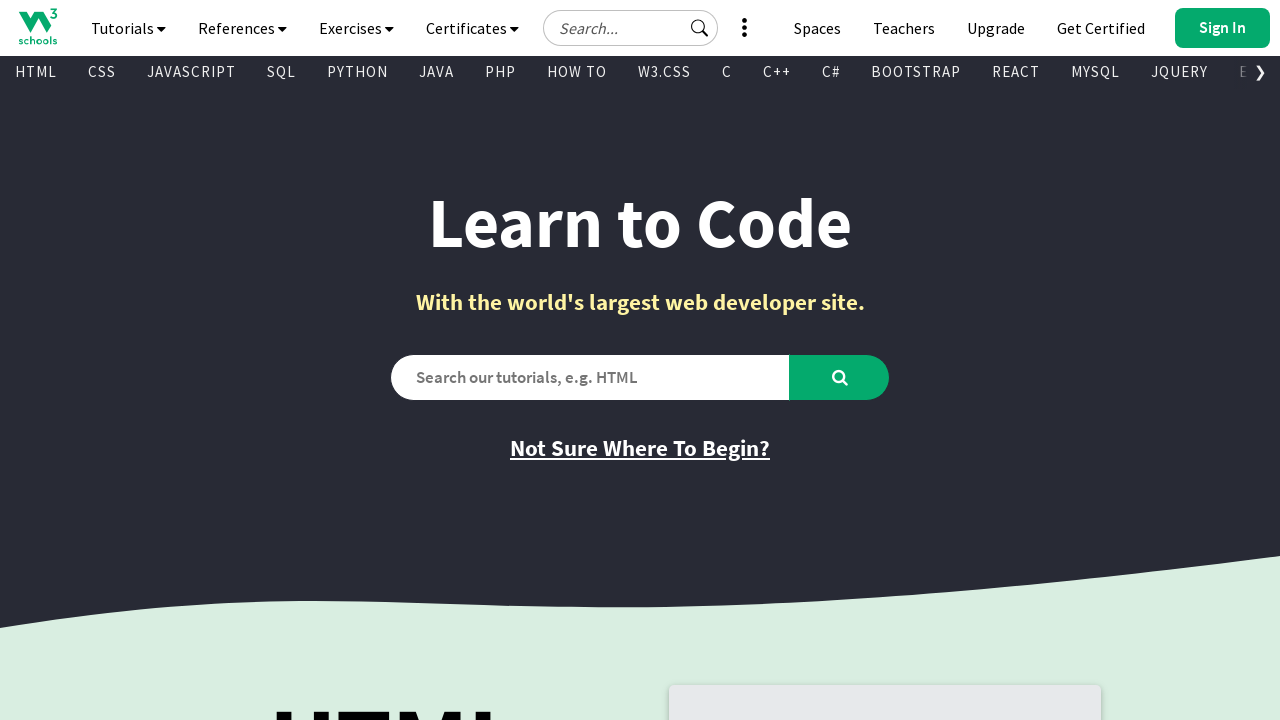

Retrieved href attribute: /nodejs/default.asp
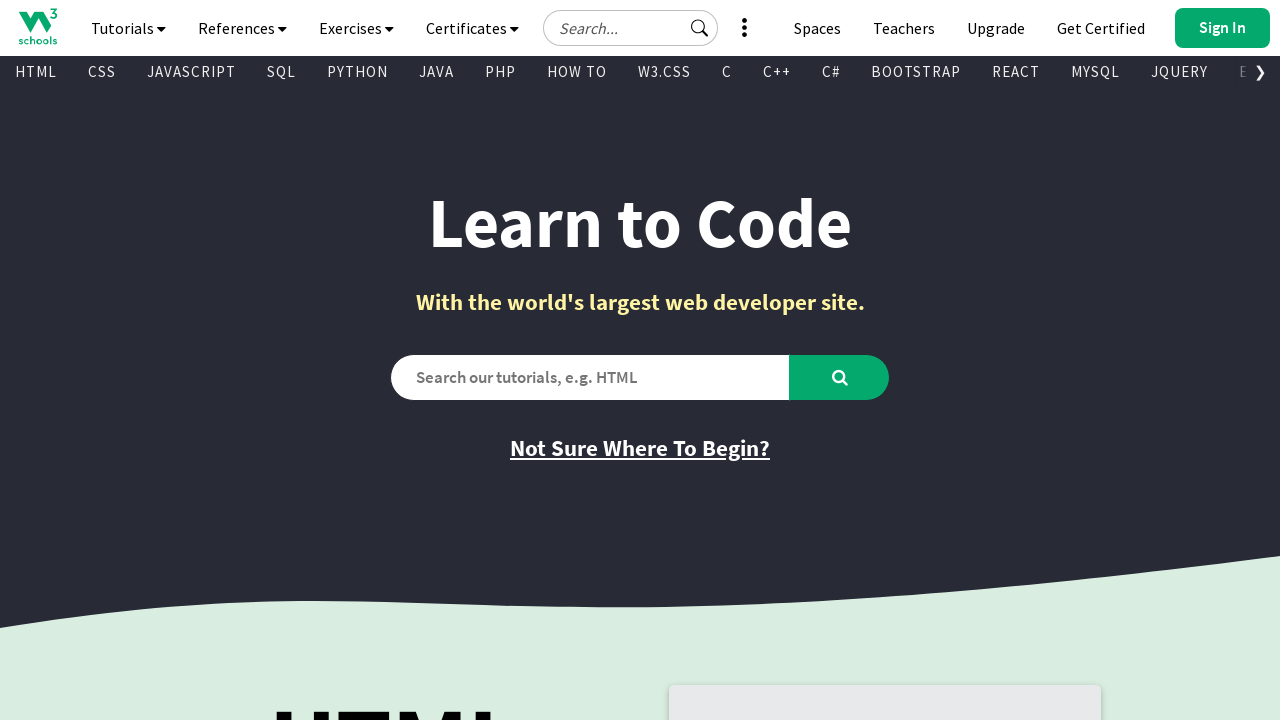

Retrieved text content from visible link
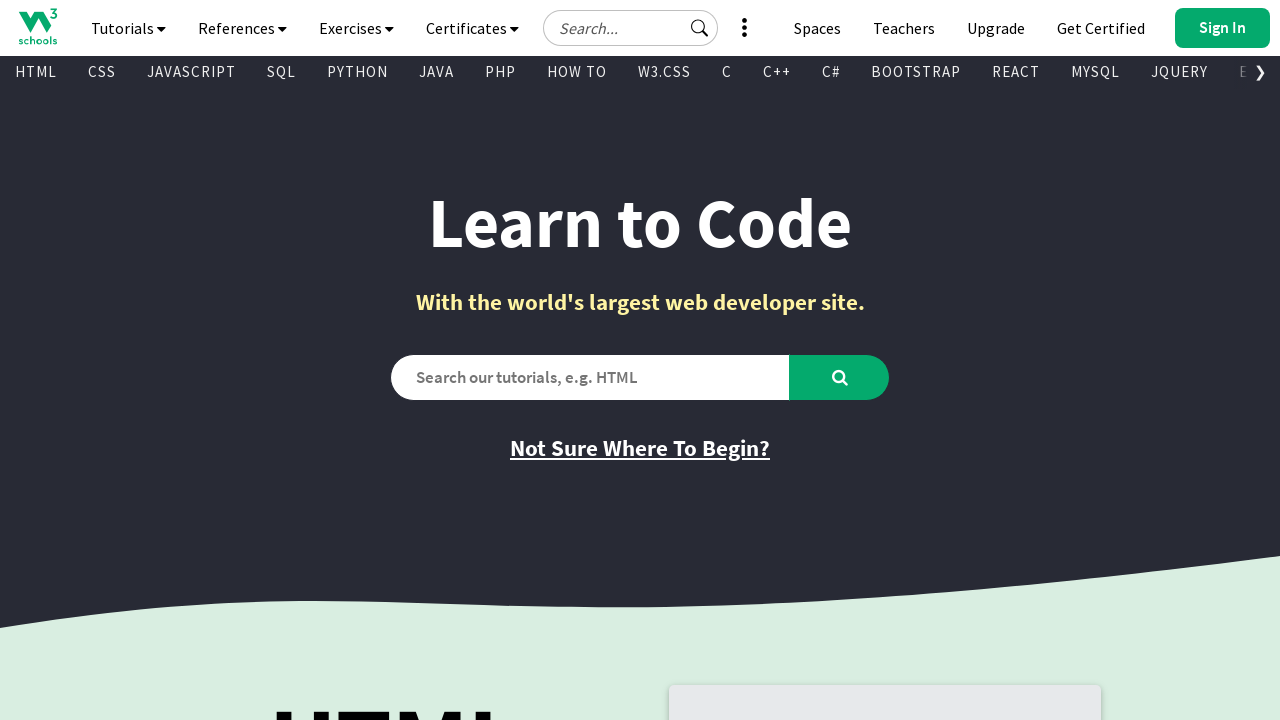

Retrieved href attribute: /dsa/index.php
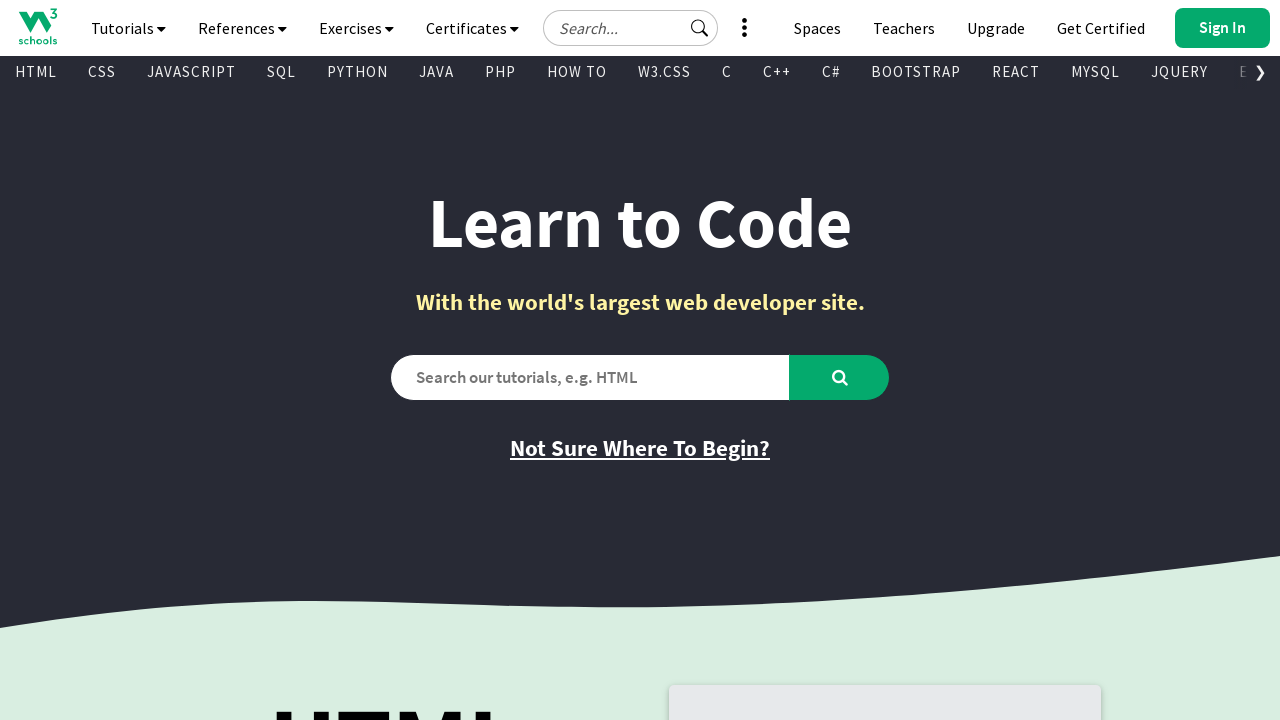

Retrieved text content from visible link
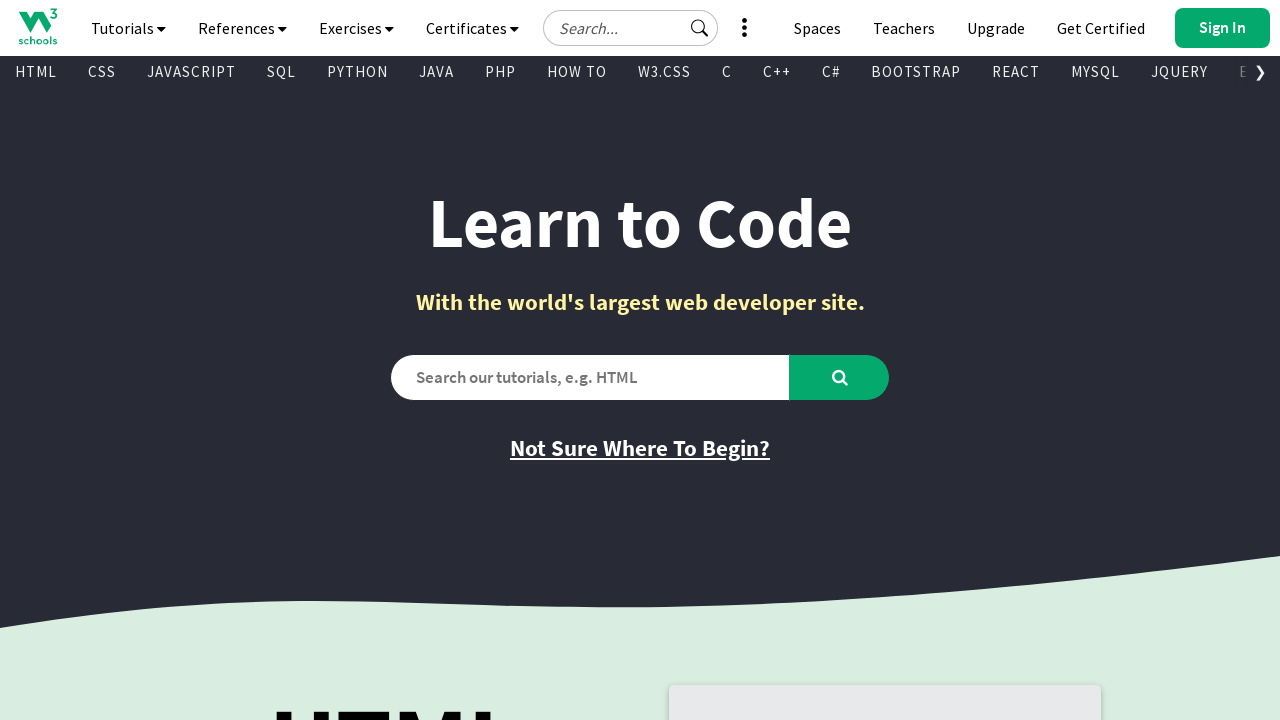

Retrieved href attribute: /typescript/index.php
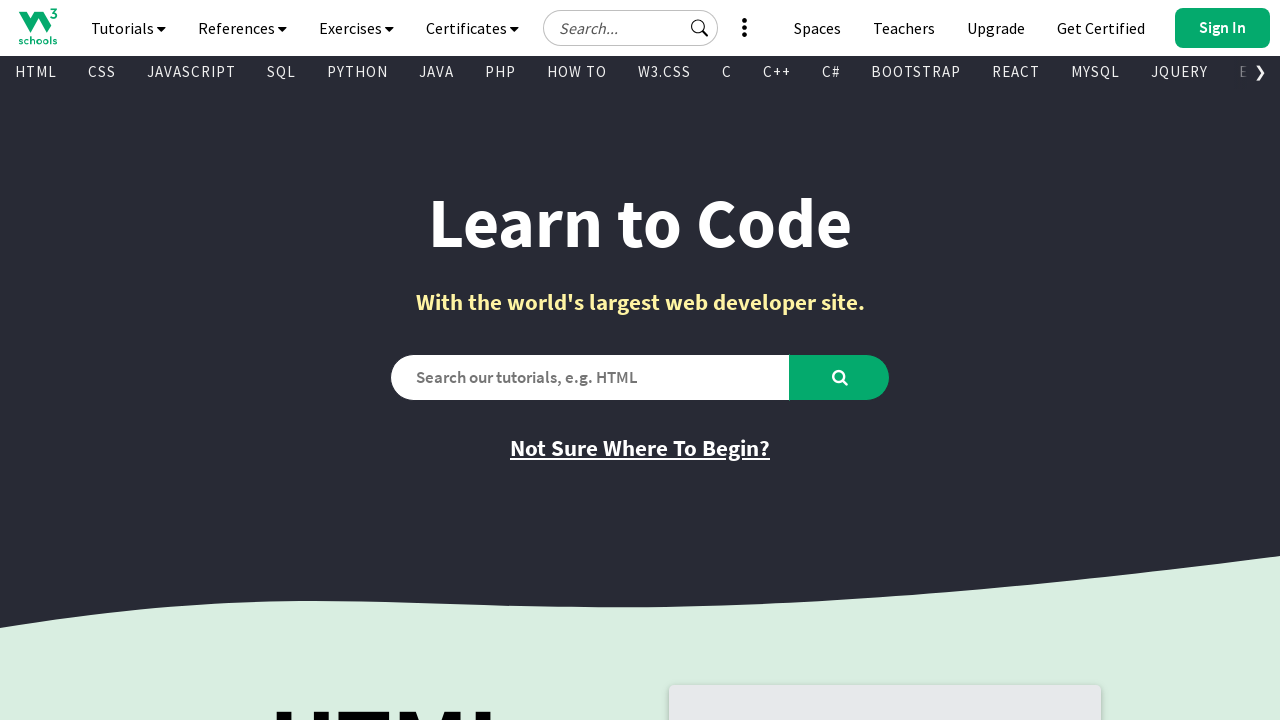

Retrieved text content from visible link
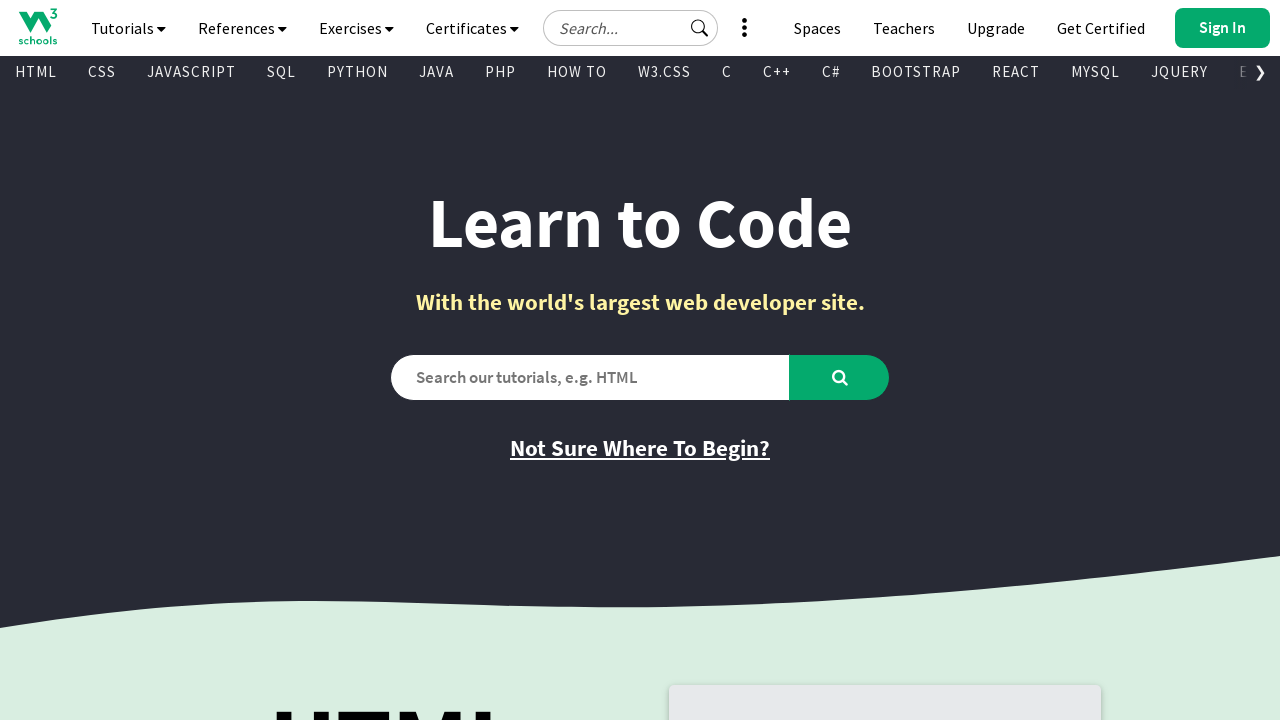

Retrieved href attribute: /angular/default.asp
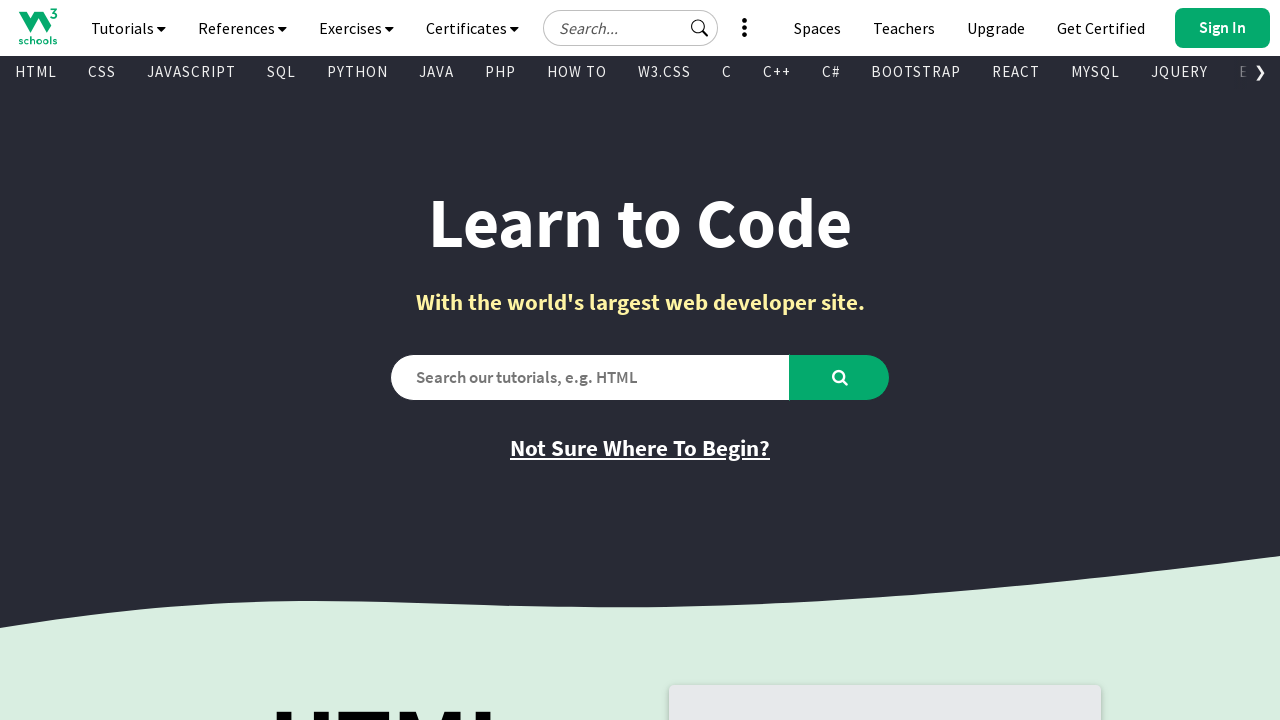

Retrieved text content from visible link
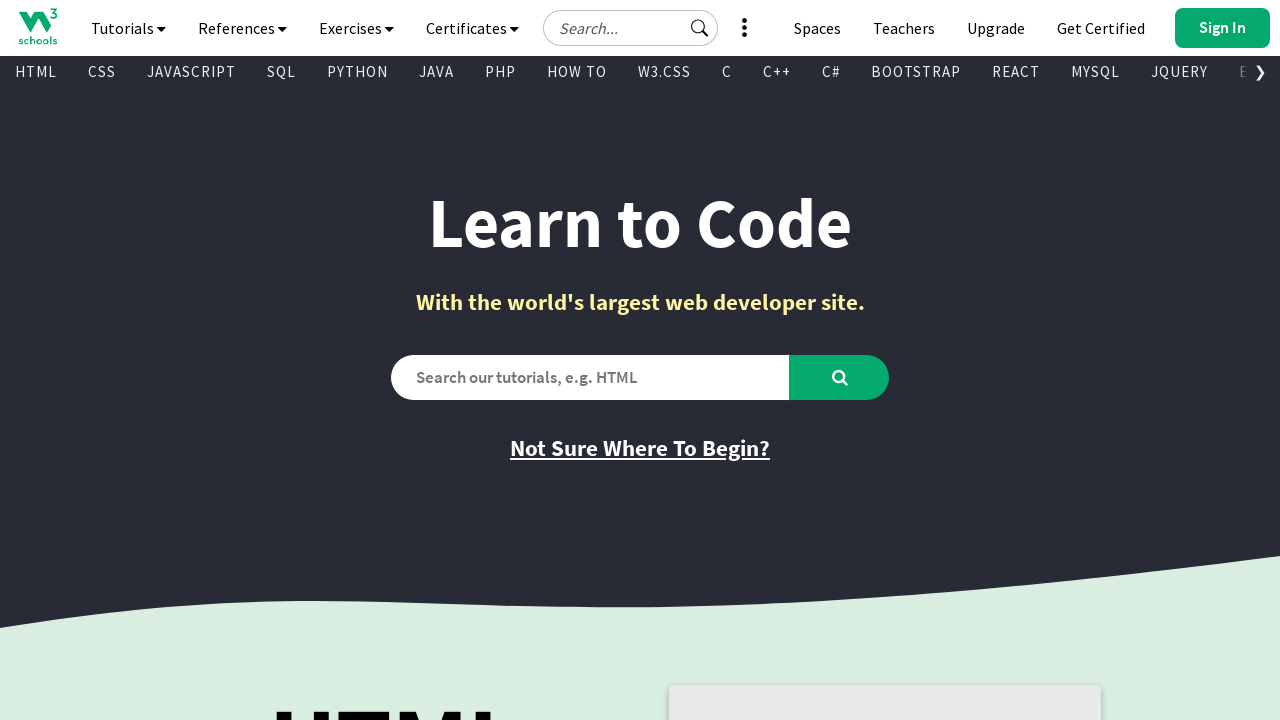

Retrieved href attribute: /angularjs/default.asp
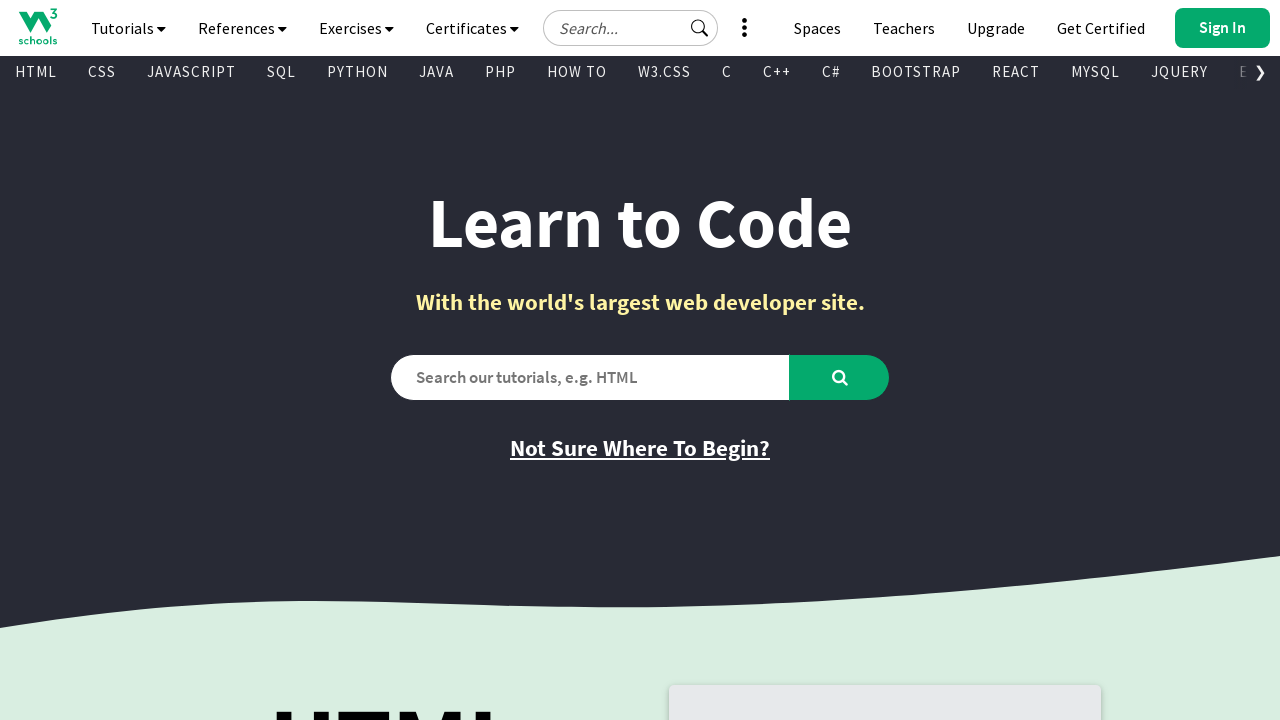

Retrieved text content from visible link
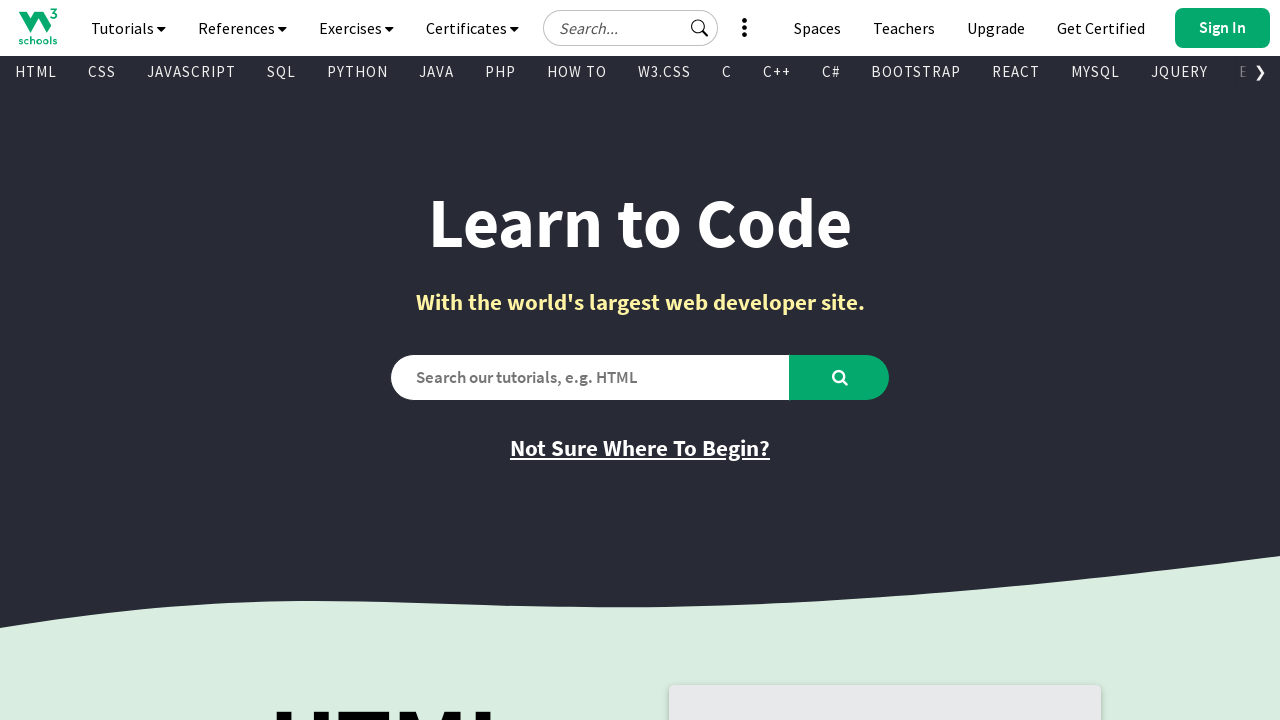

Retrieved href attribute: /git/default.asp
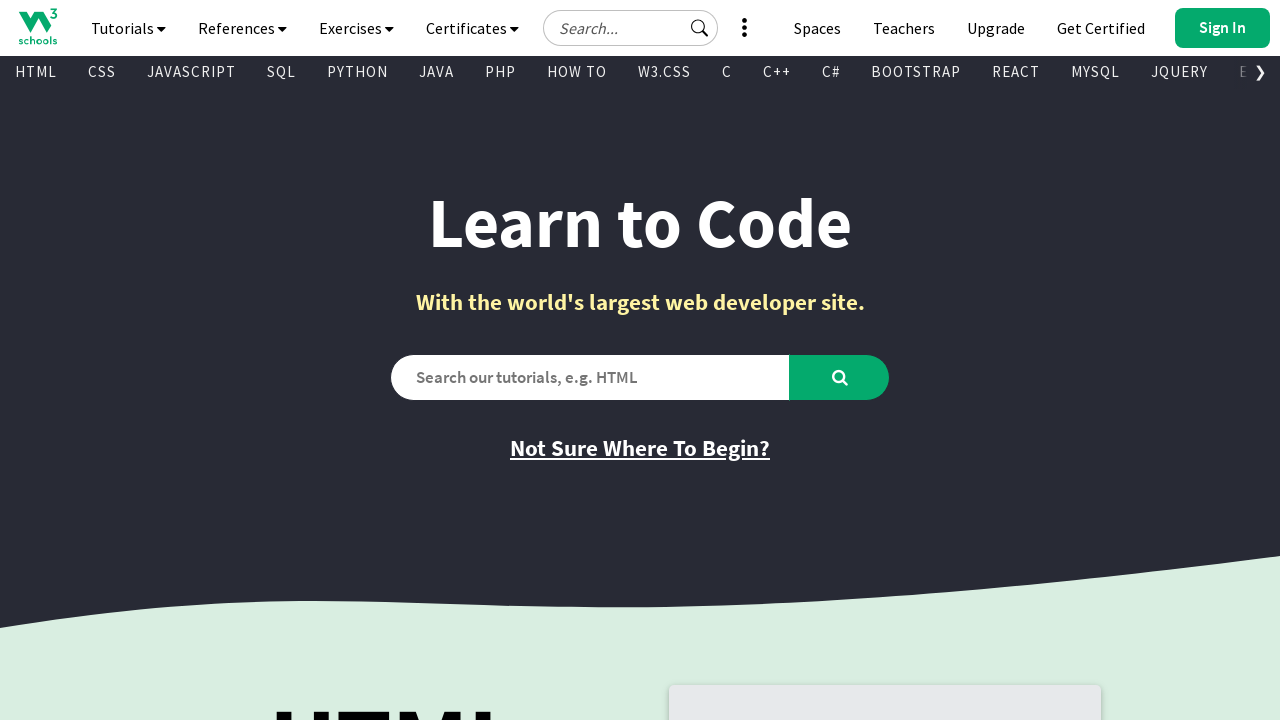

Retrieved text content from visible link
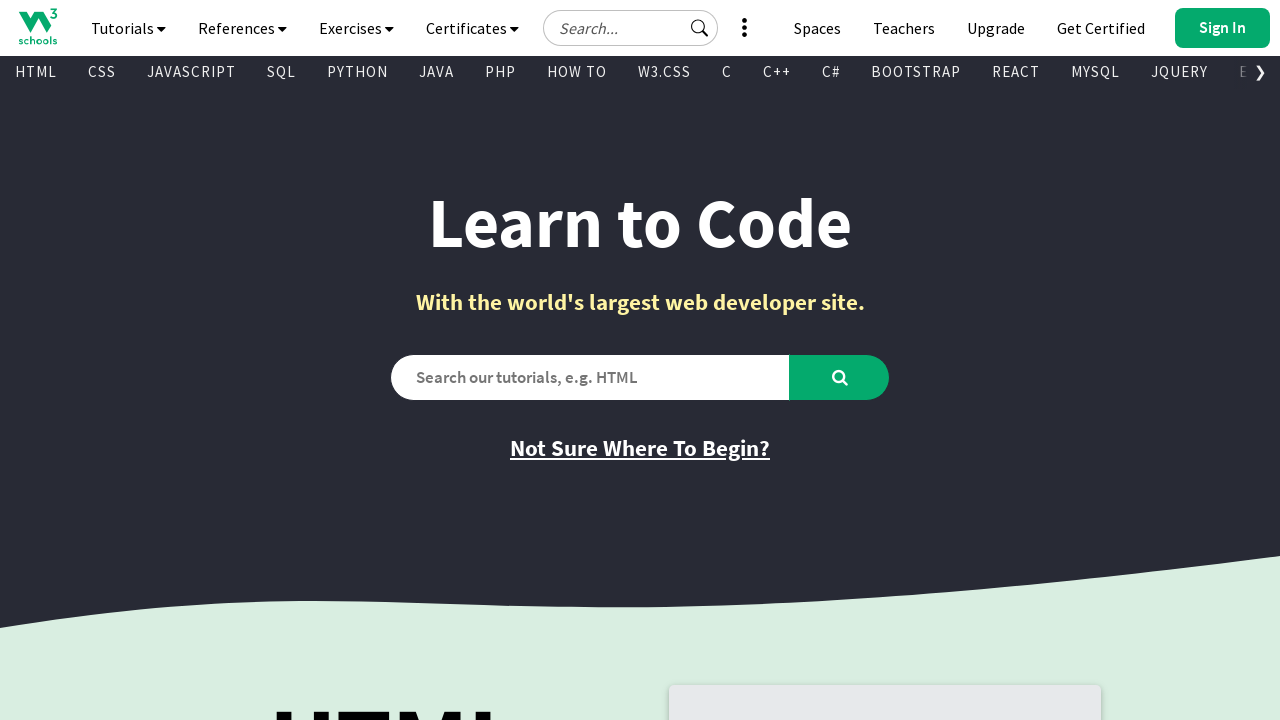

Retrieved href attribute: /postgresql/index.php
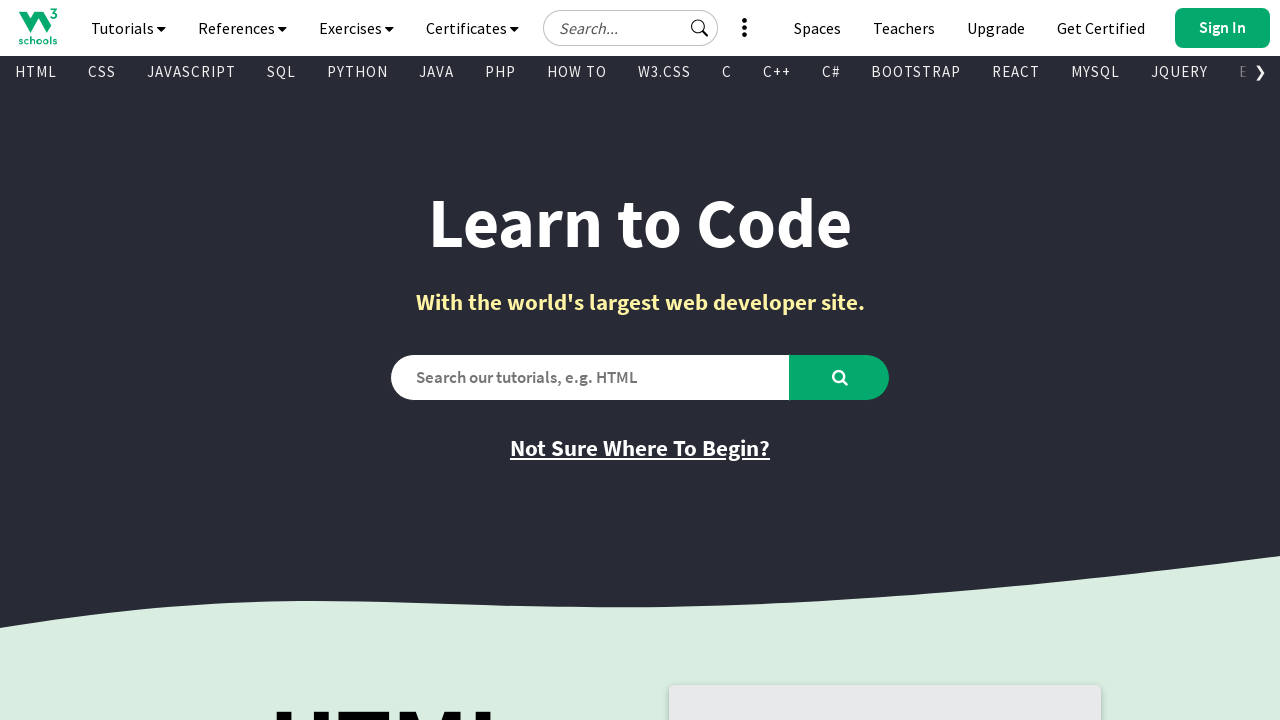

Retrieved text content from visible link
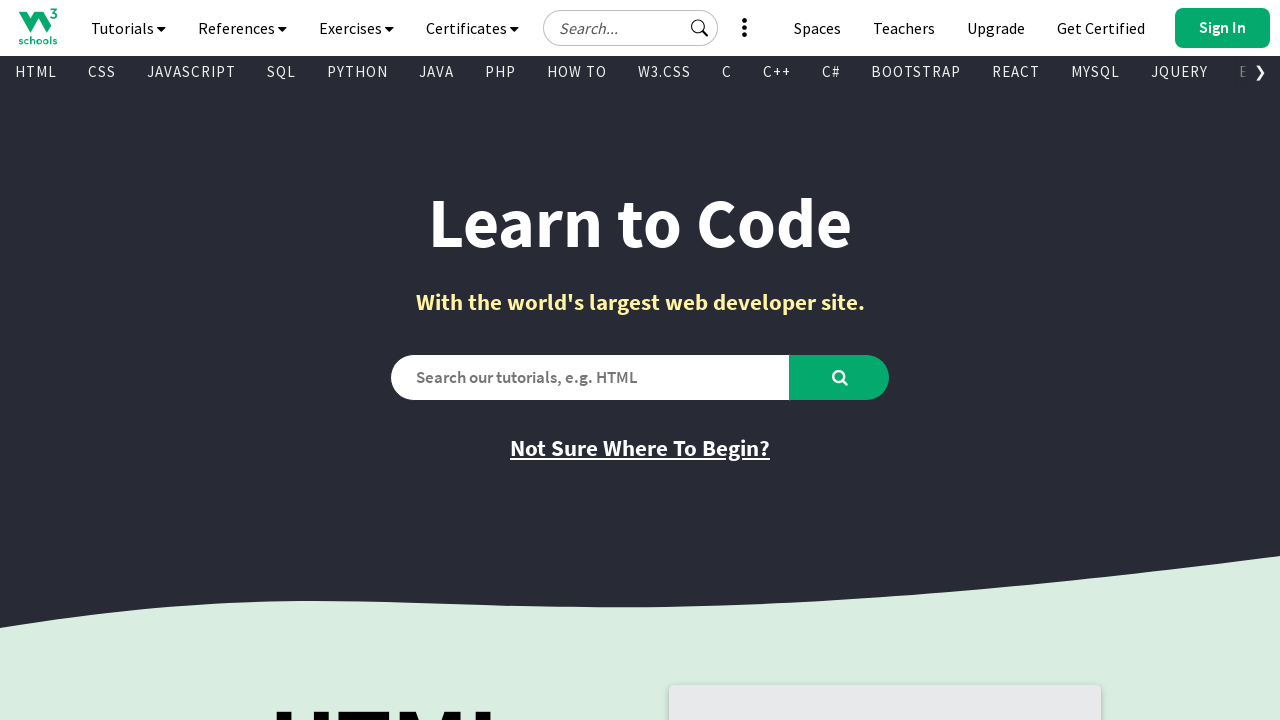

Retrieved href attribute: /mongodb/index.php
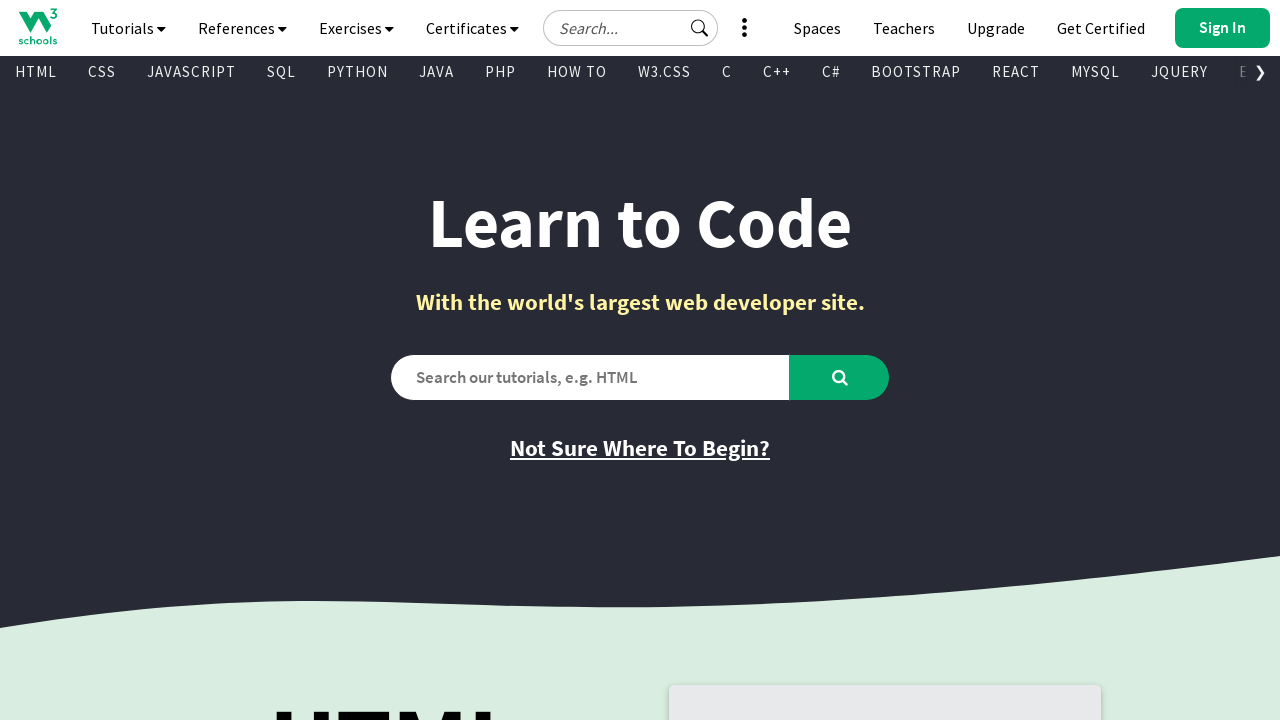

Retrieved text content from visible link
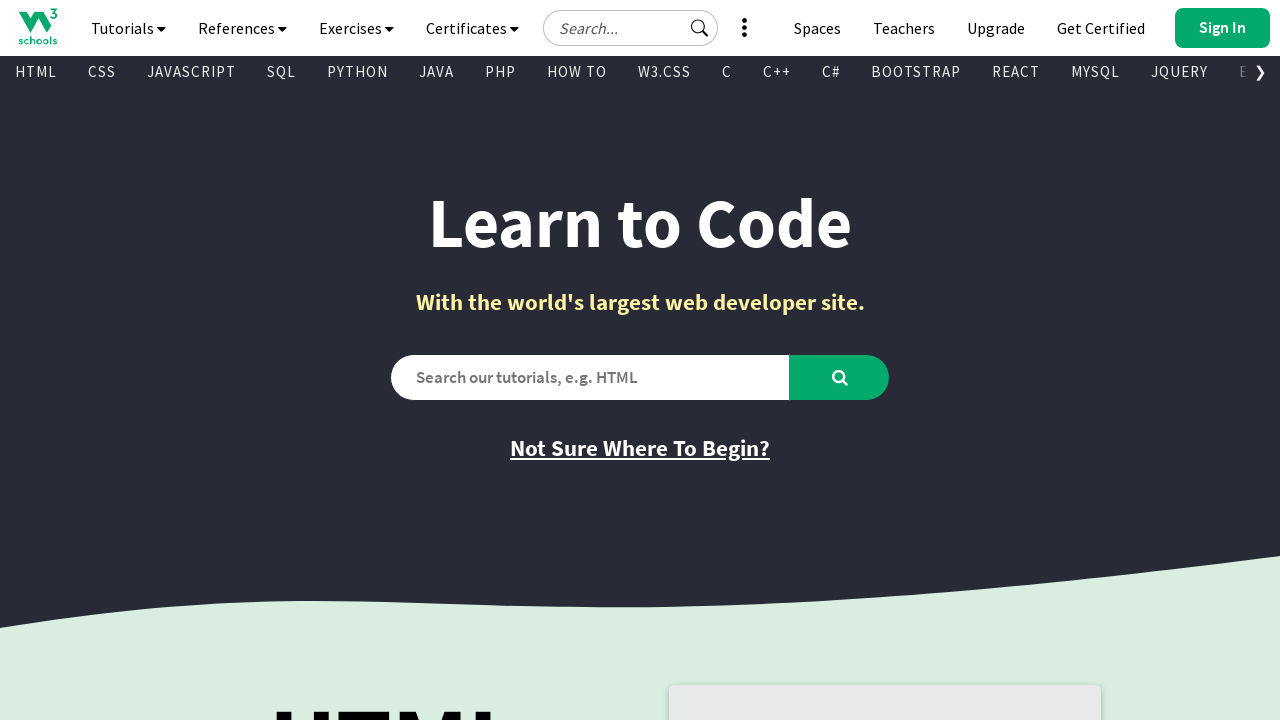

Retrieved href attribute: /asp/default.asp
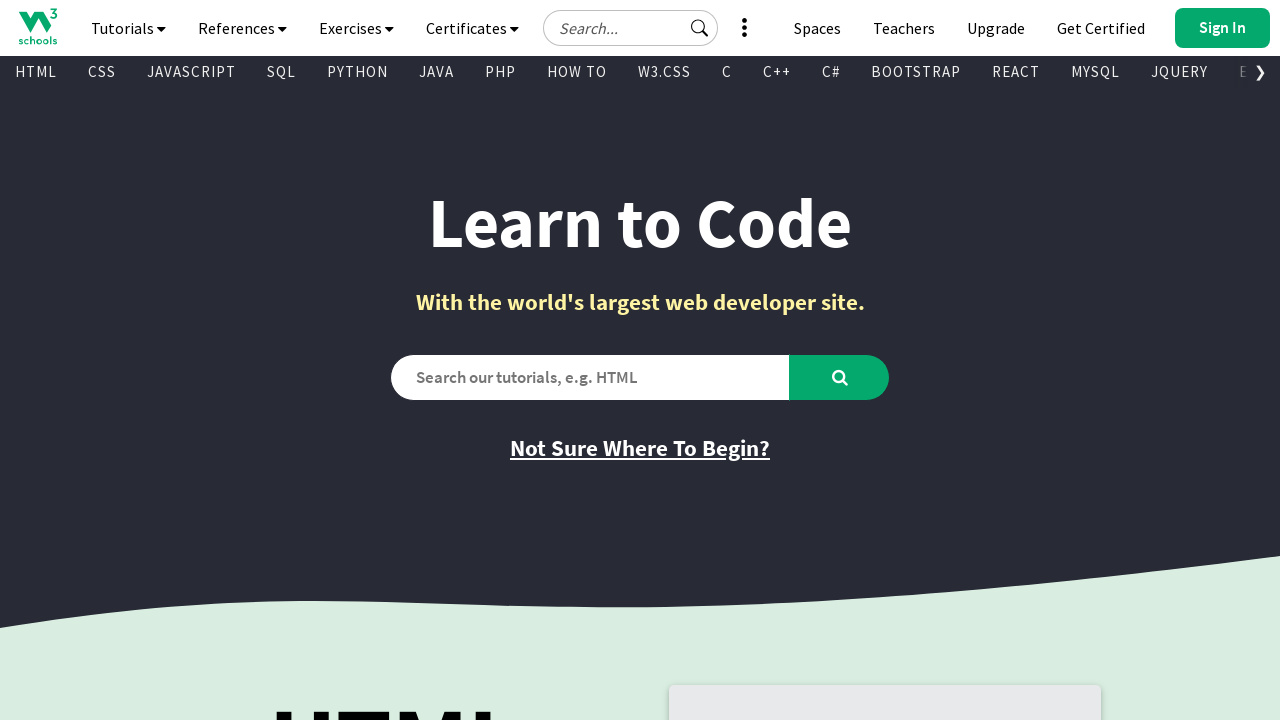

Retrieved text content from visible link
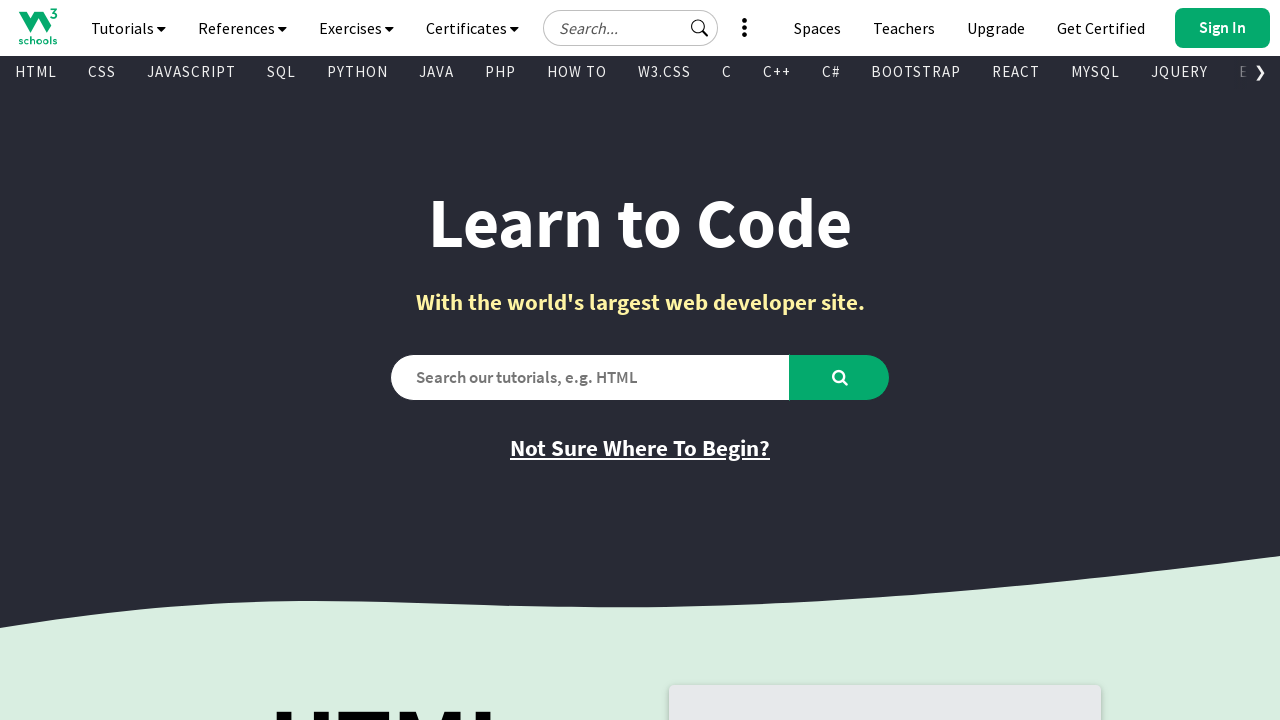

Retrieved href attribute: /ai/default.asp
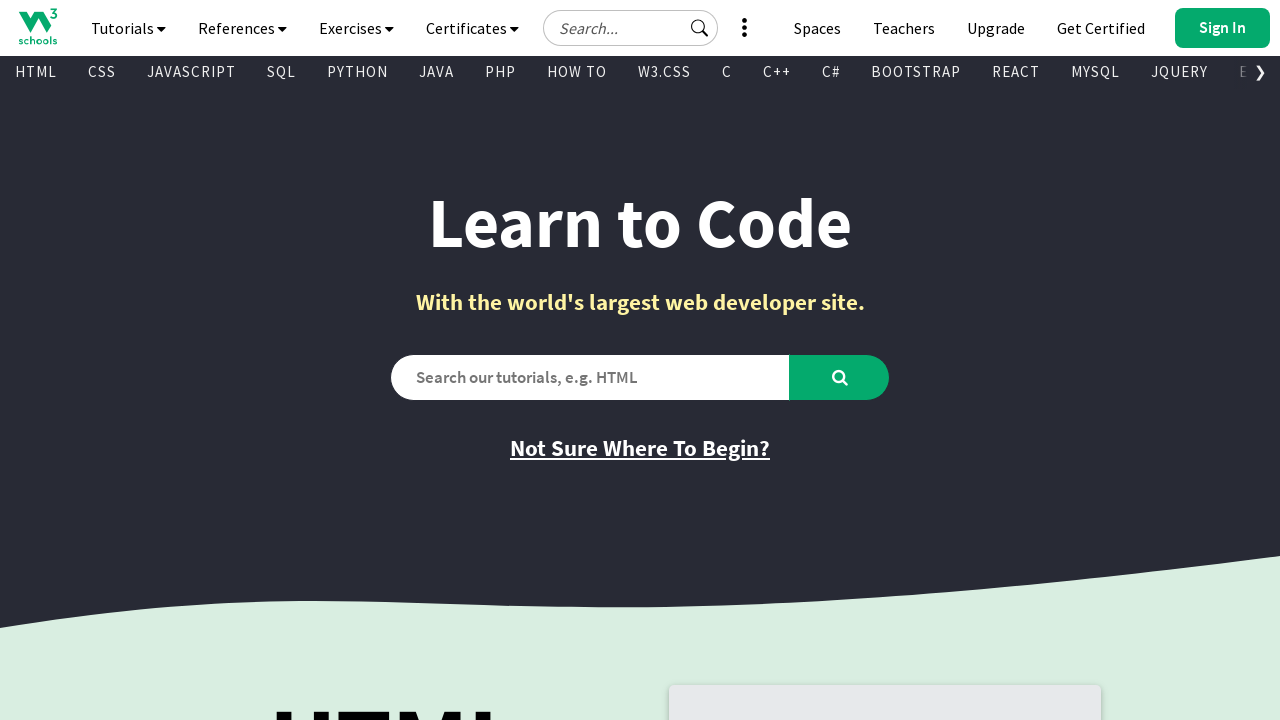

Retrieved text content from visible link
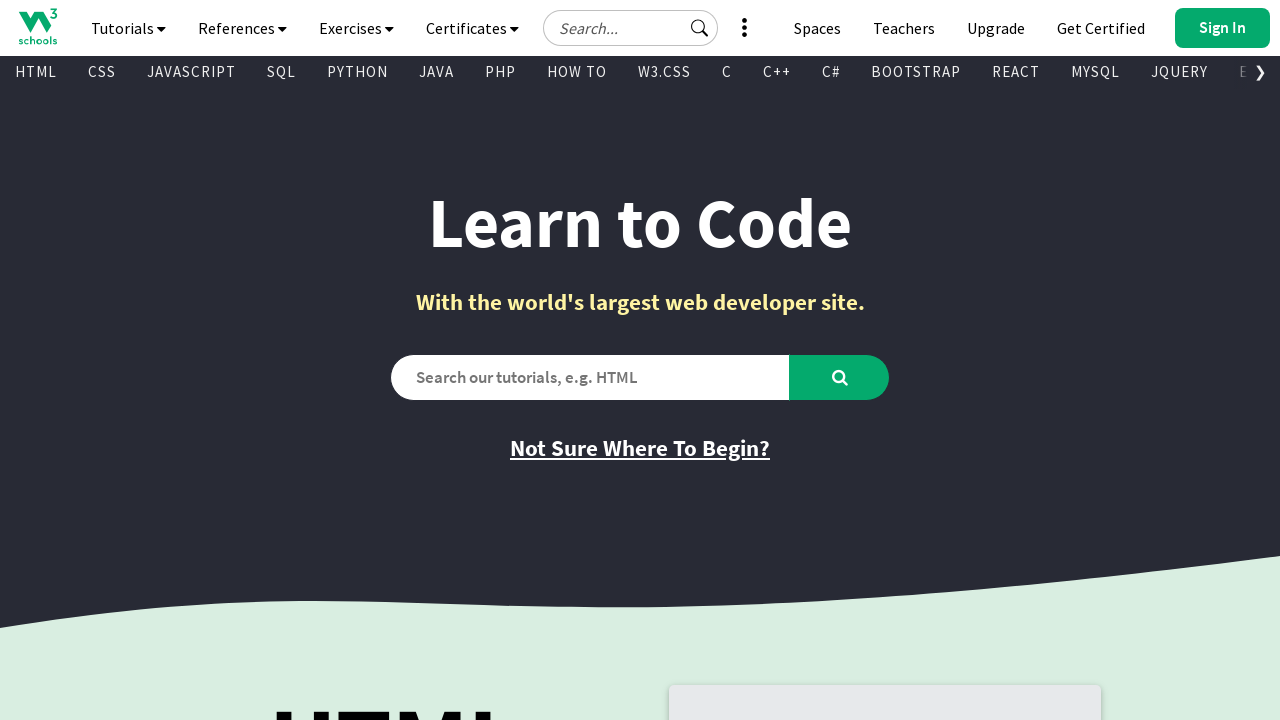

Retrieved href attribute: /r/default.asp
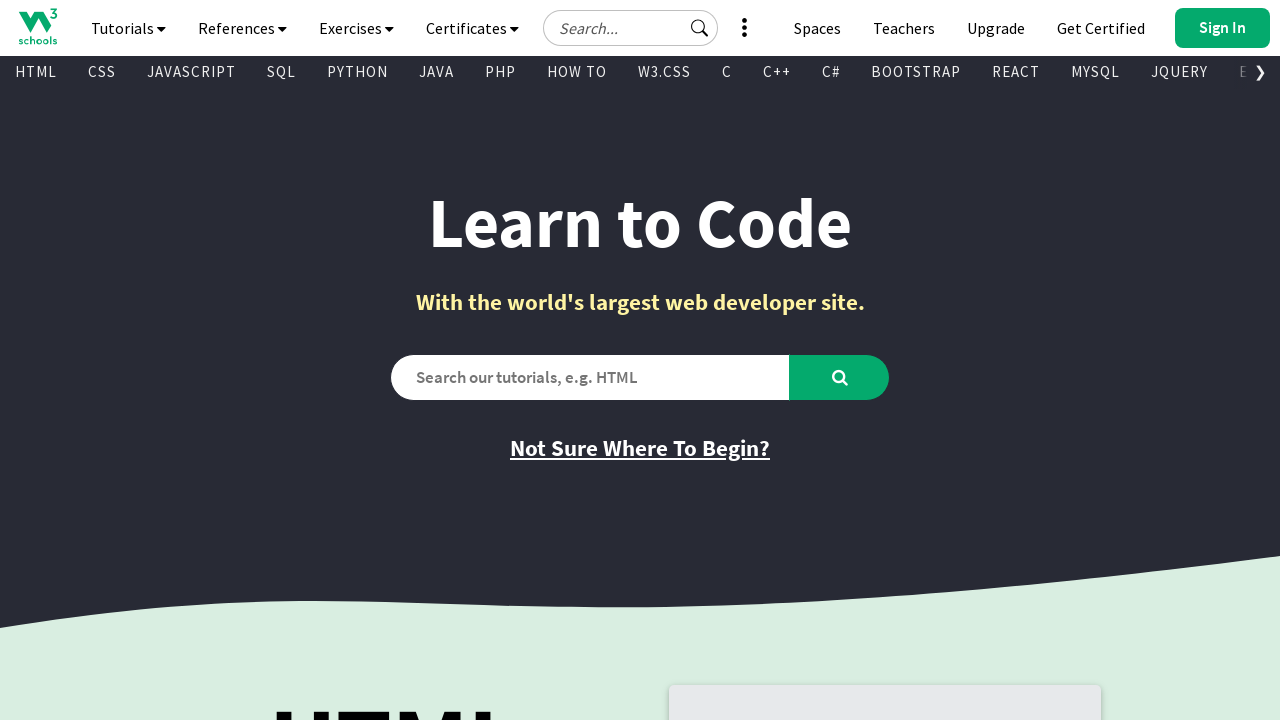

Retrieved text content from visible link
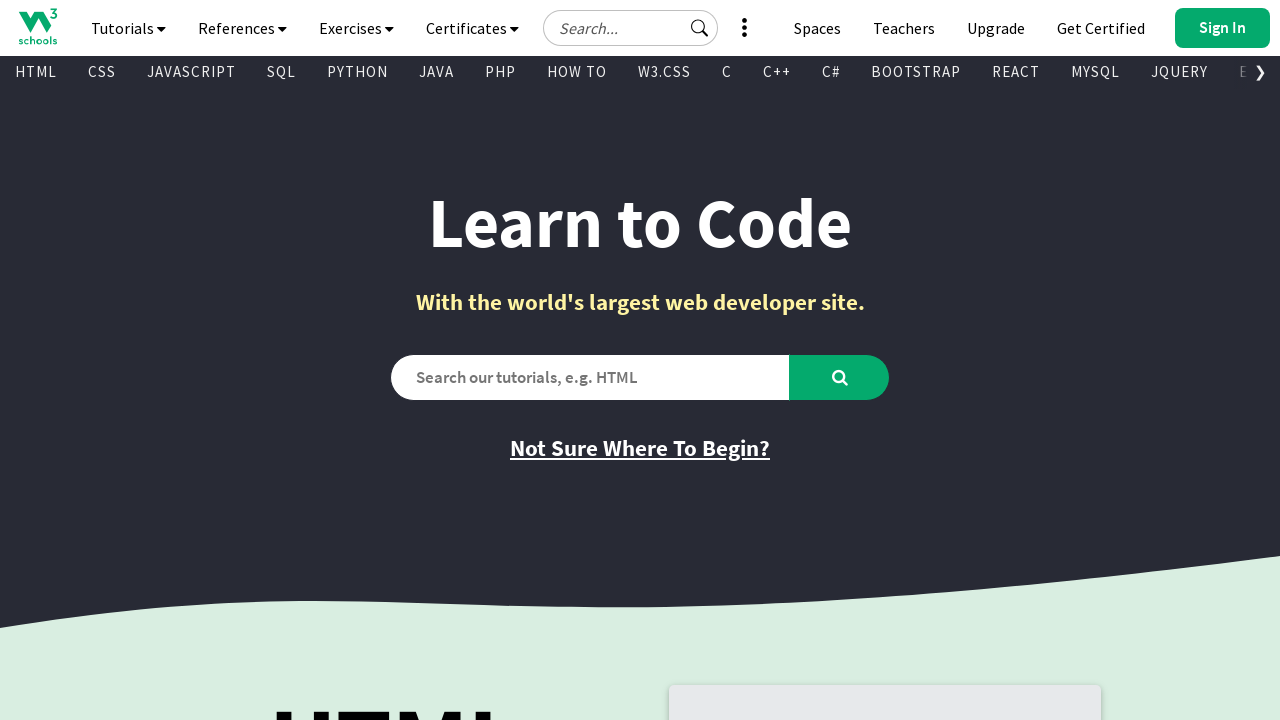

Retrieved href attribute: /go/index.php
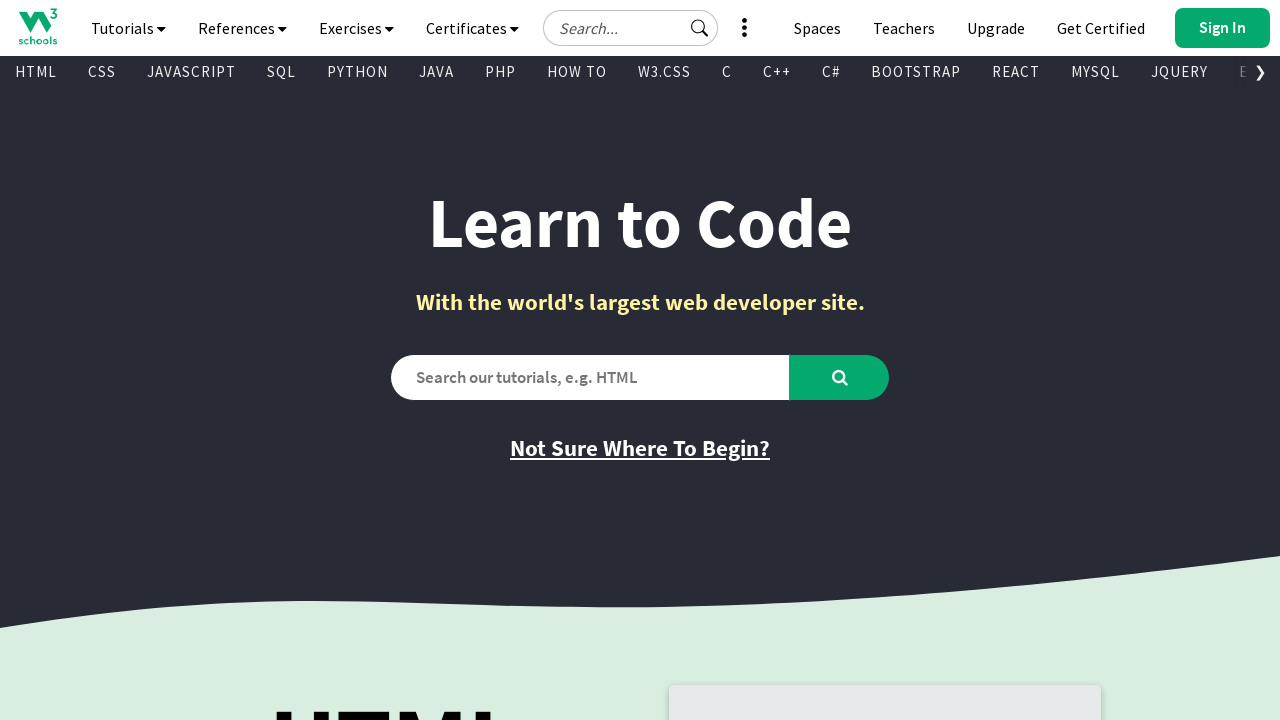

Retrieved text content from visible link
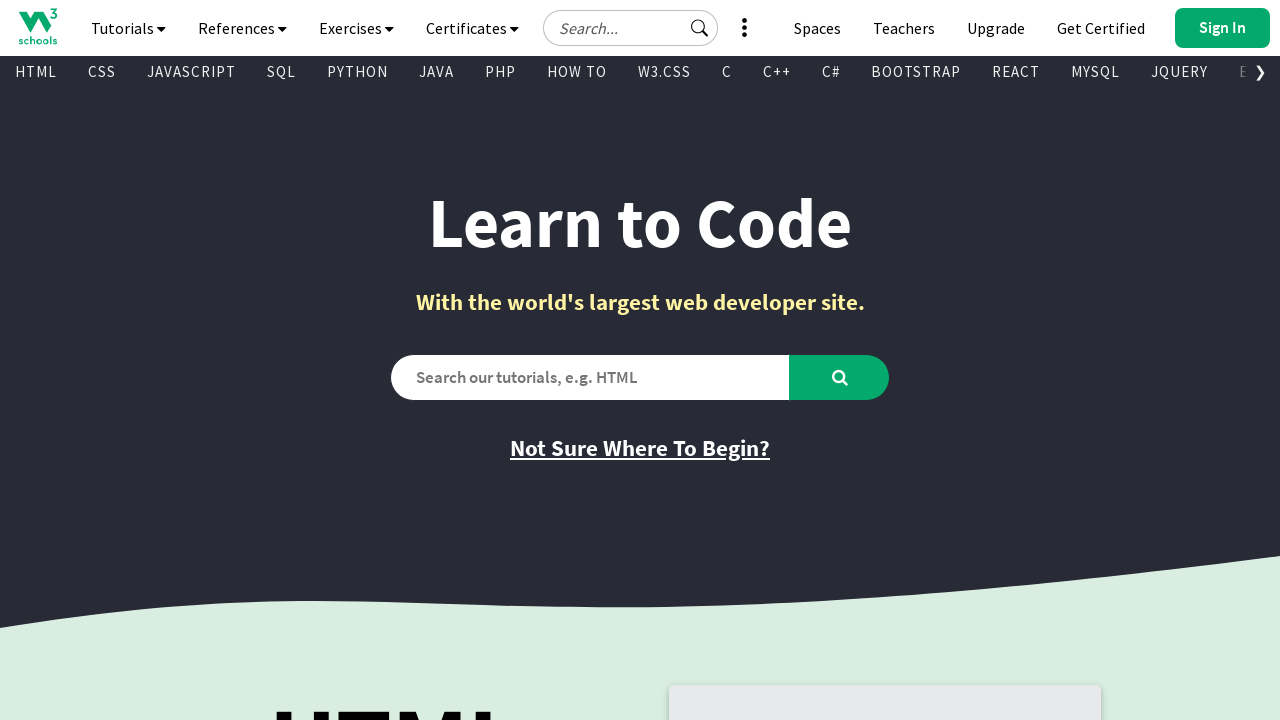

Retrieved href attribute: /kotlin/index.php
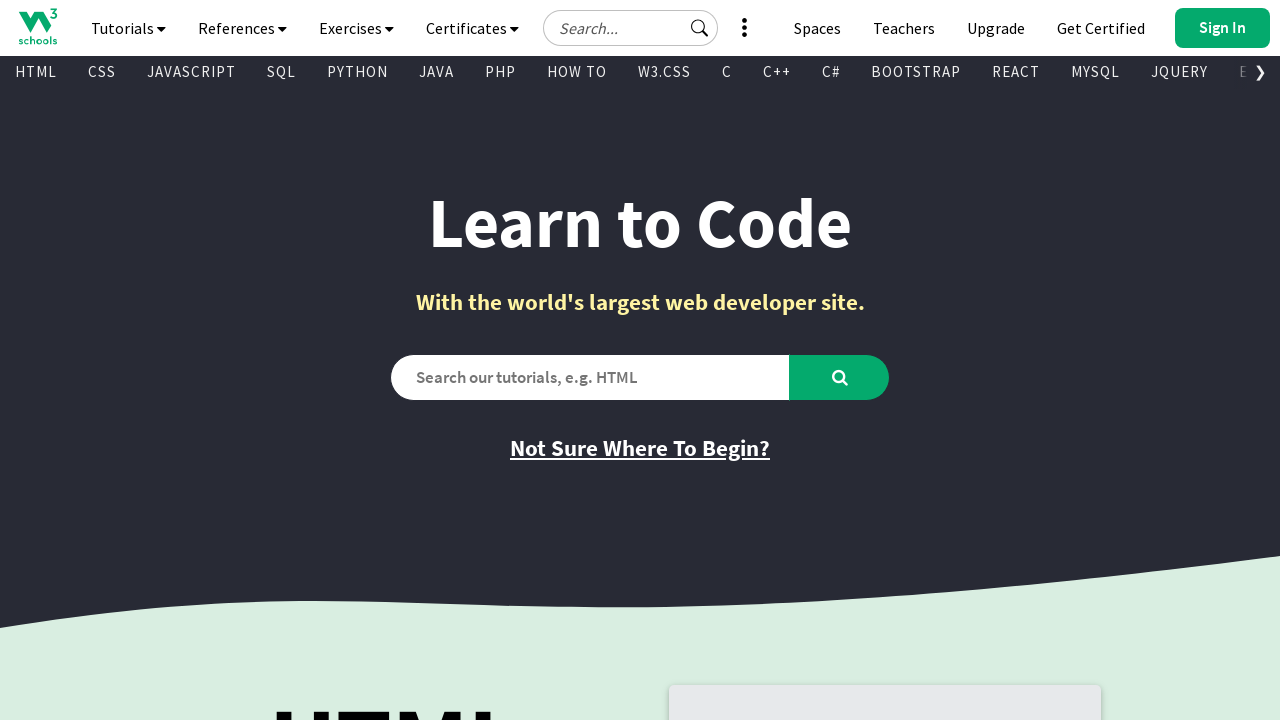

Retrieved text content from visible link
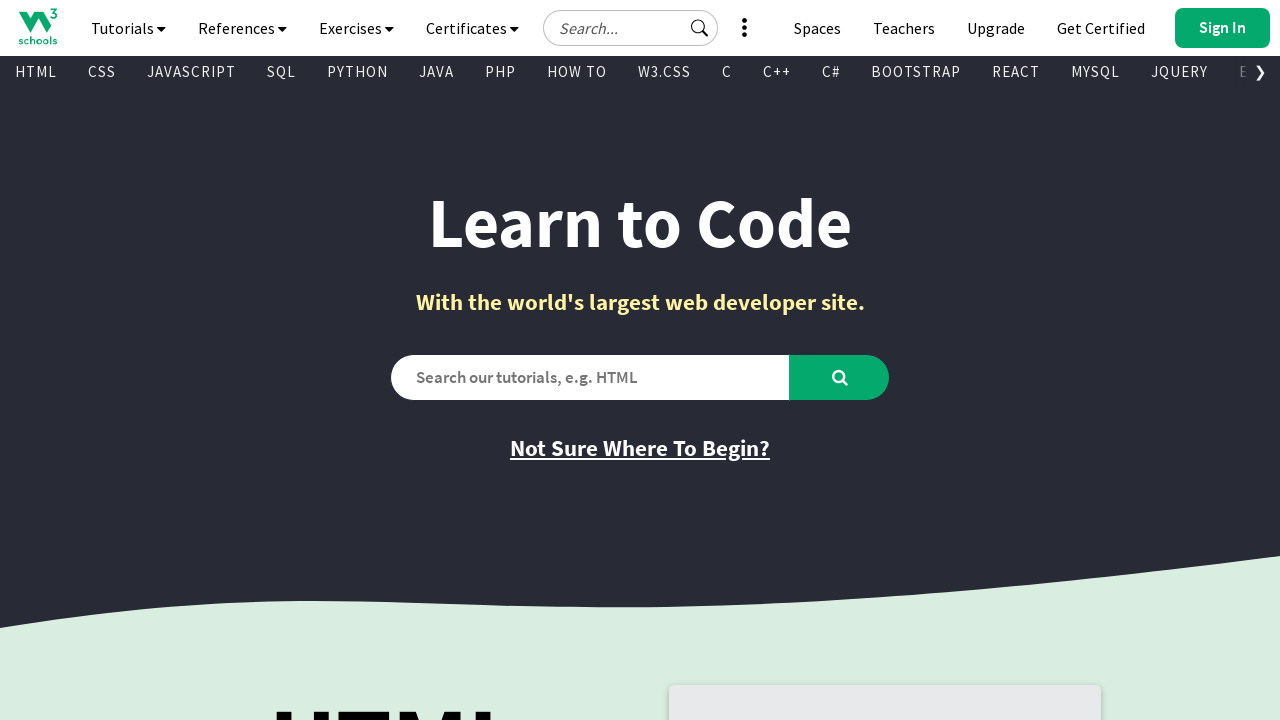

Retrieved href attribute: /swift/default.asp
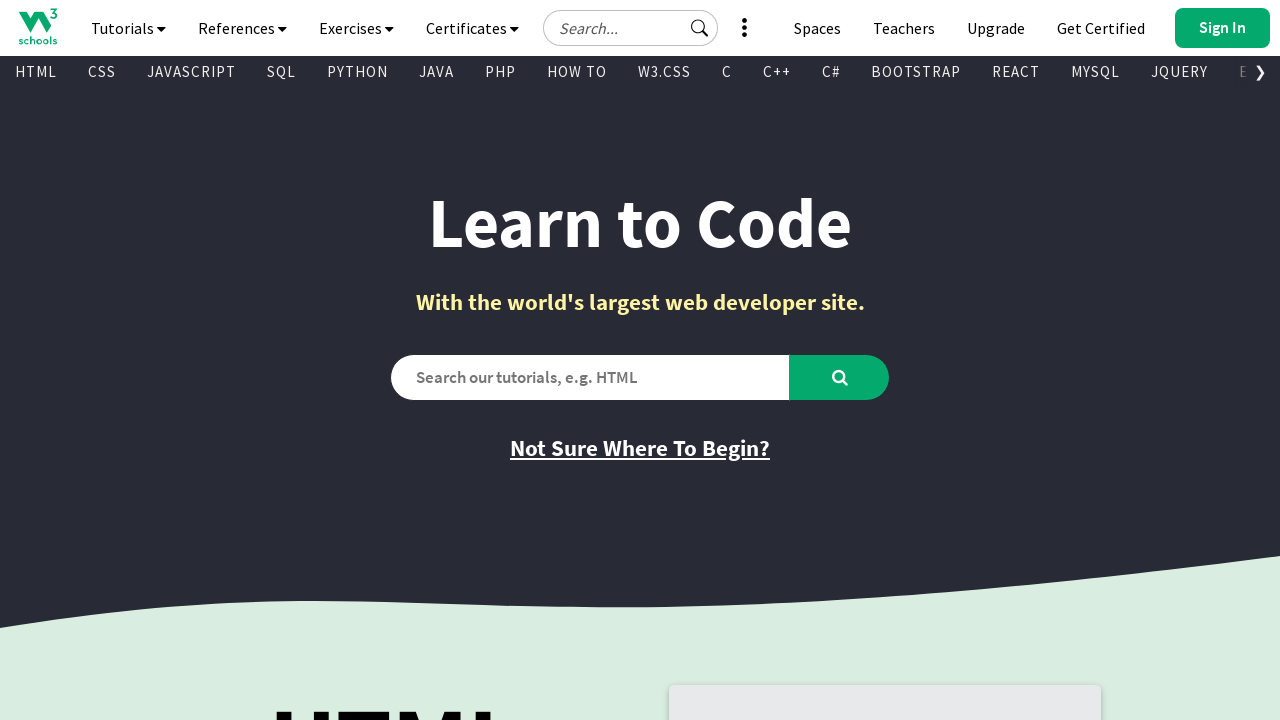

Retrieved text content from visible link
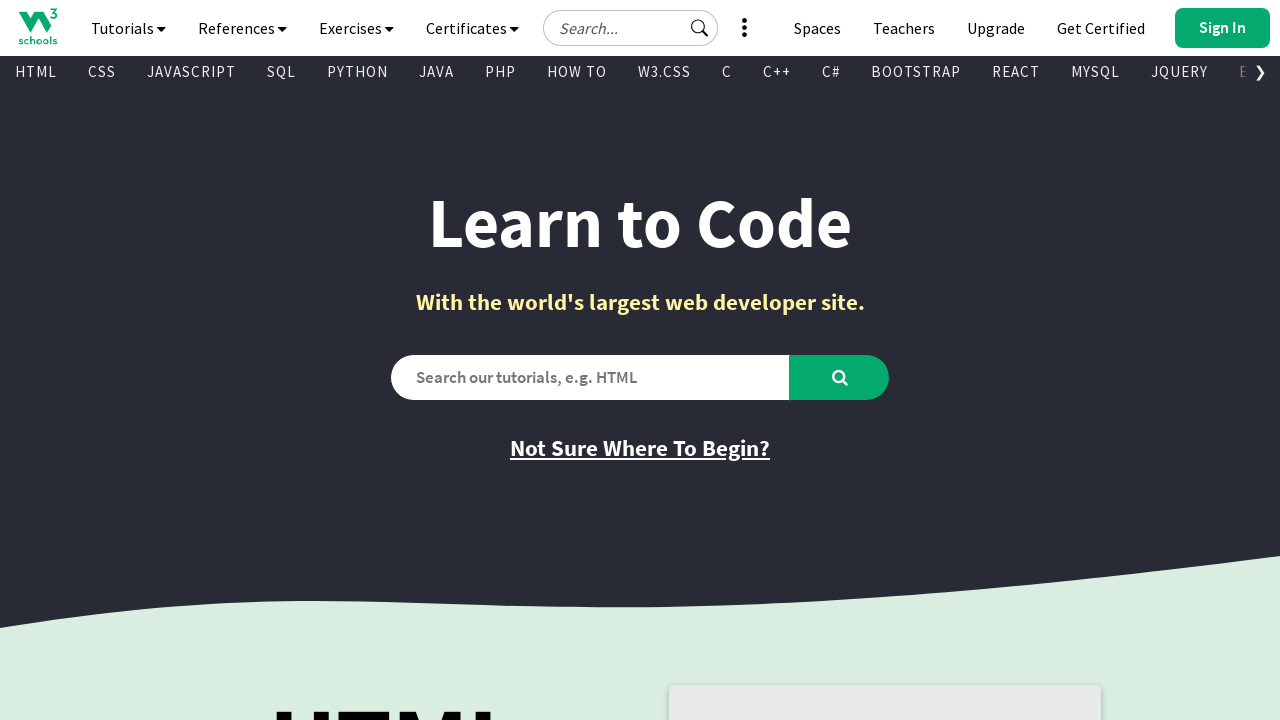

Retrieved href attribute: /sass/default.asp
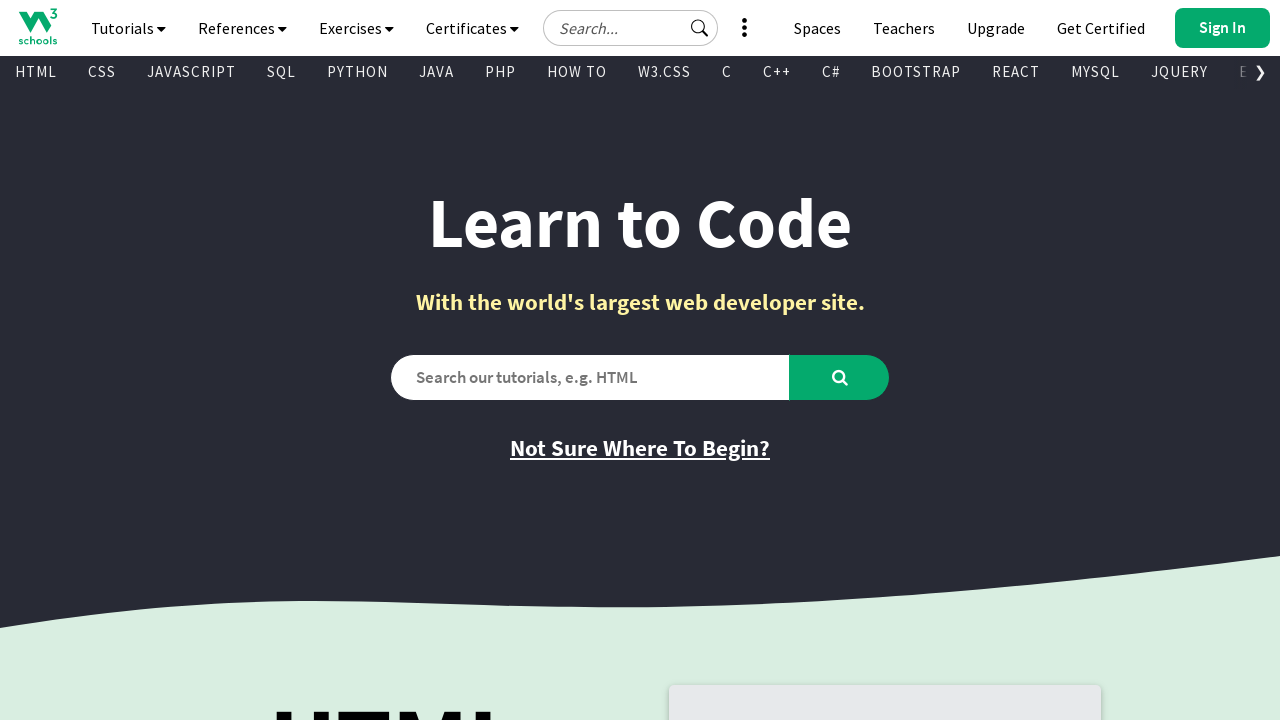

Retrieved text content from visible link
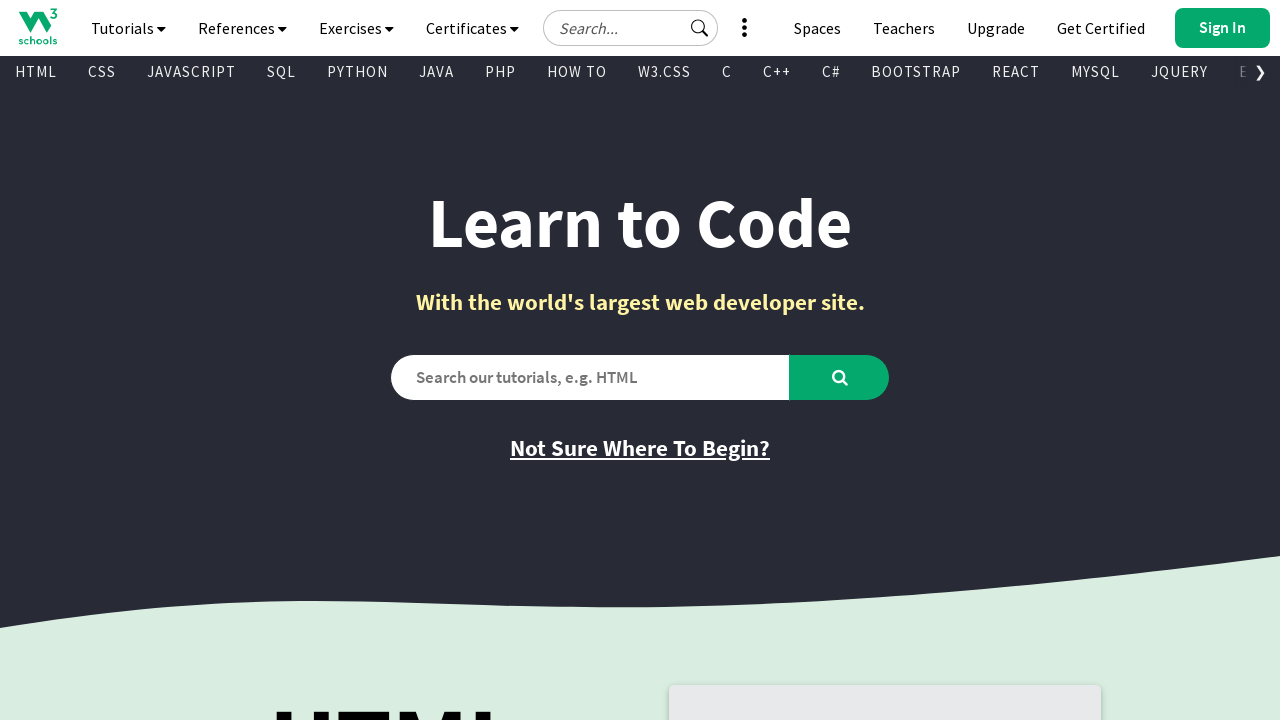

Retrieved href attribute: /vue/index.php
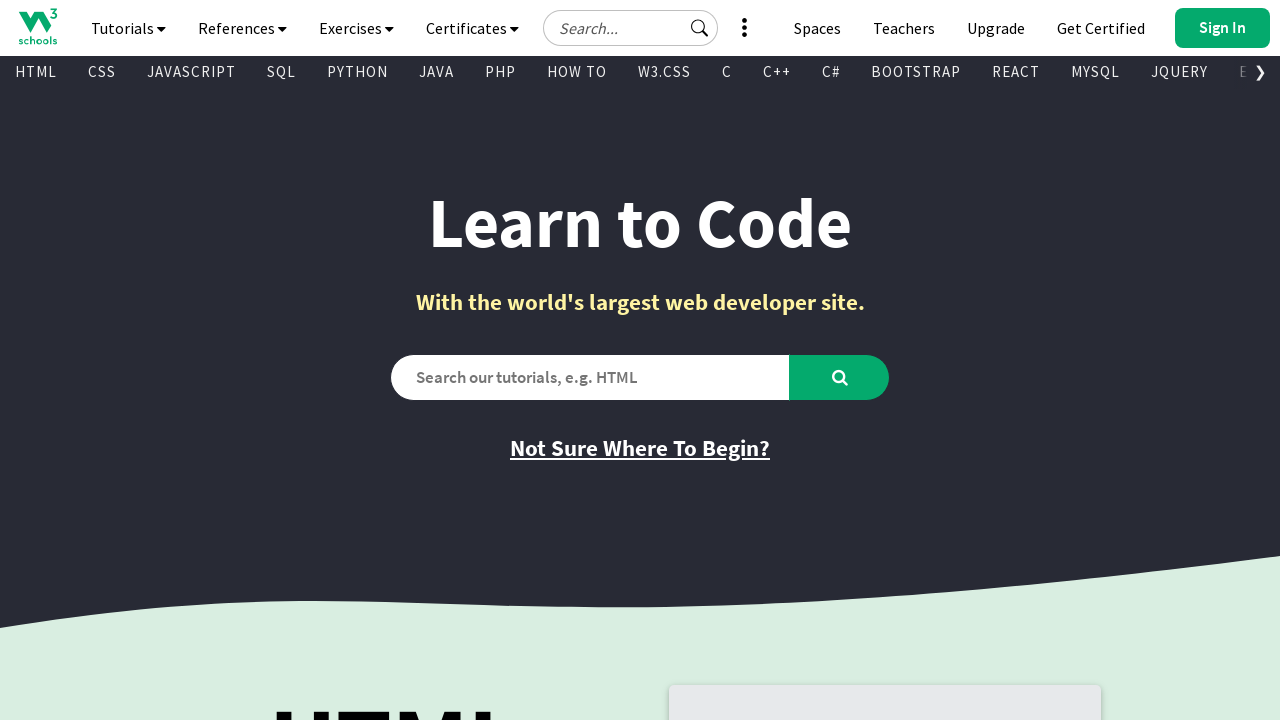

Retrieved text content from visible link
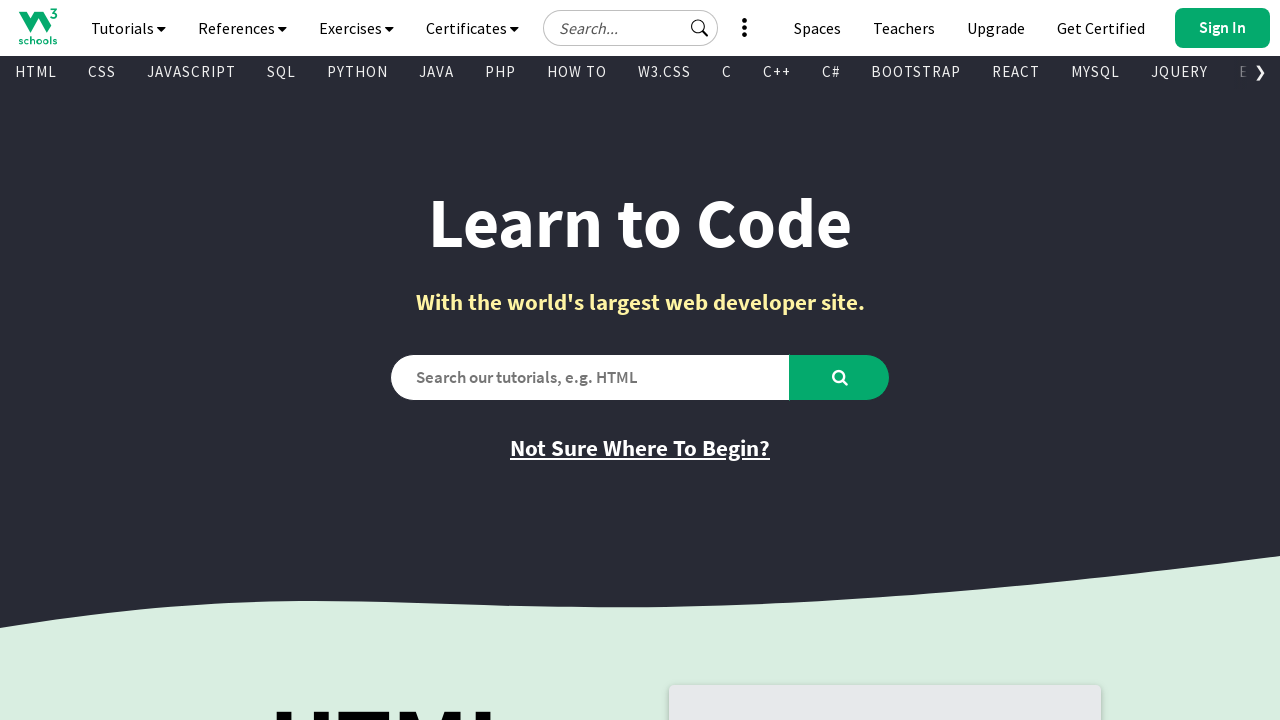

Retrieved href attribute: /gen_ai/index.php
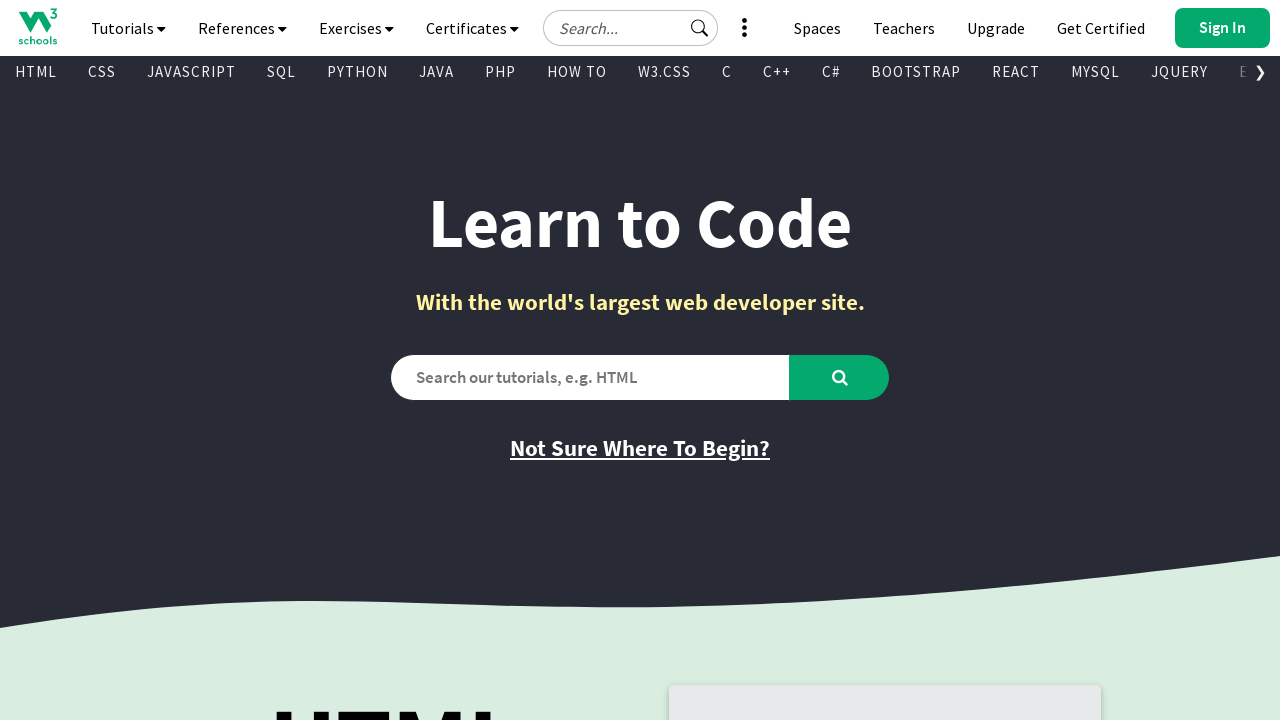

Retrieved text content from visible link
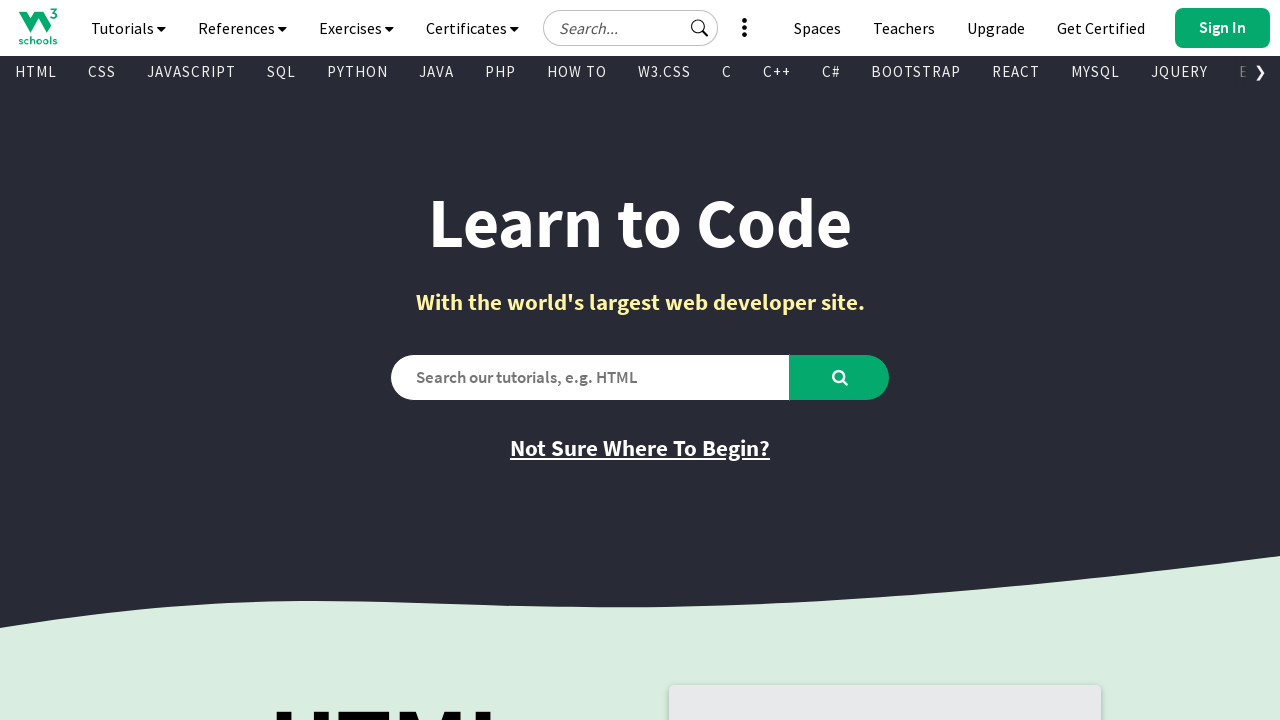

Retrieved href attribute: /python/scipy/index.php
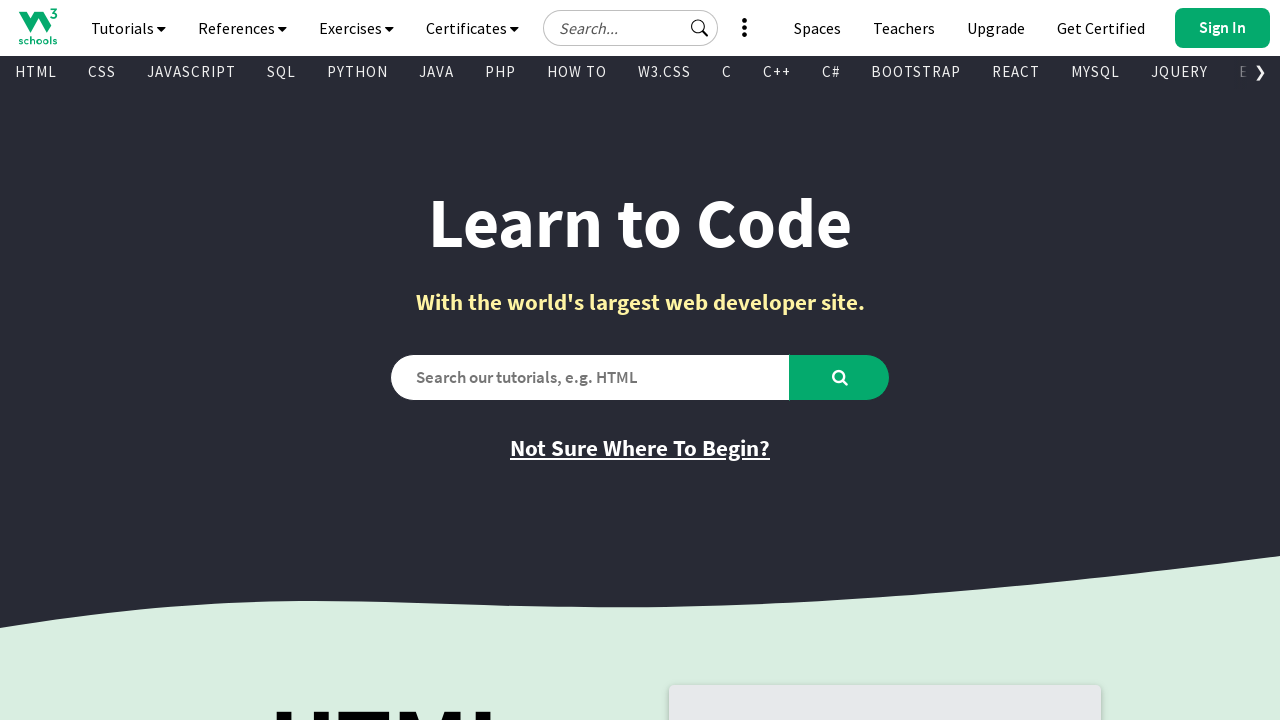

Retrieved text content from visible link
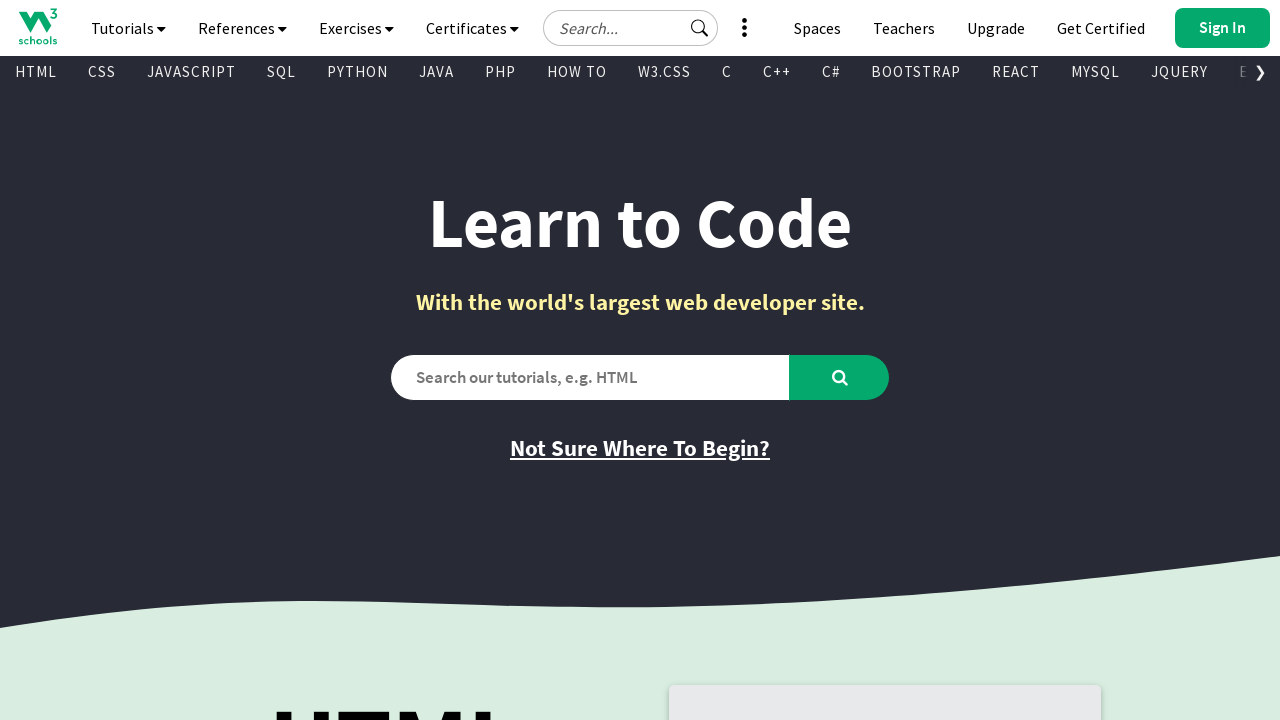

Retrieved href attribute: /aws/index.php
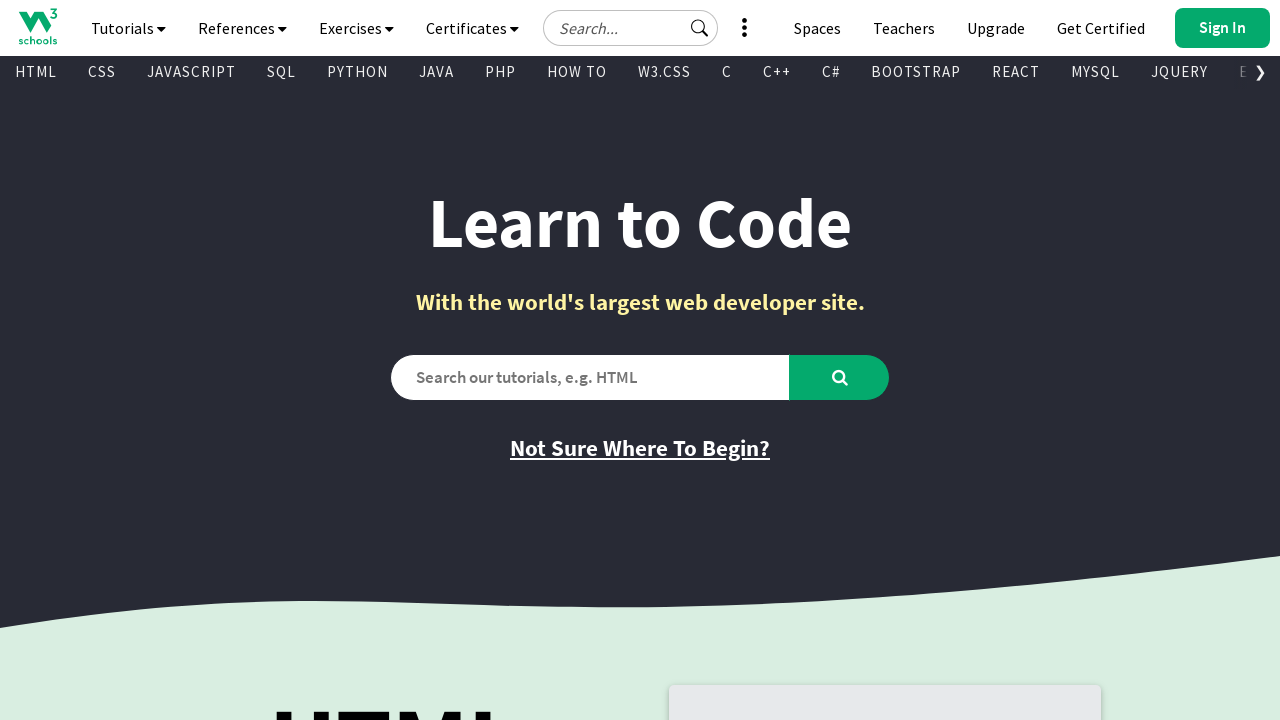

Retrieved text content from visible link
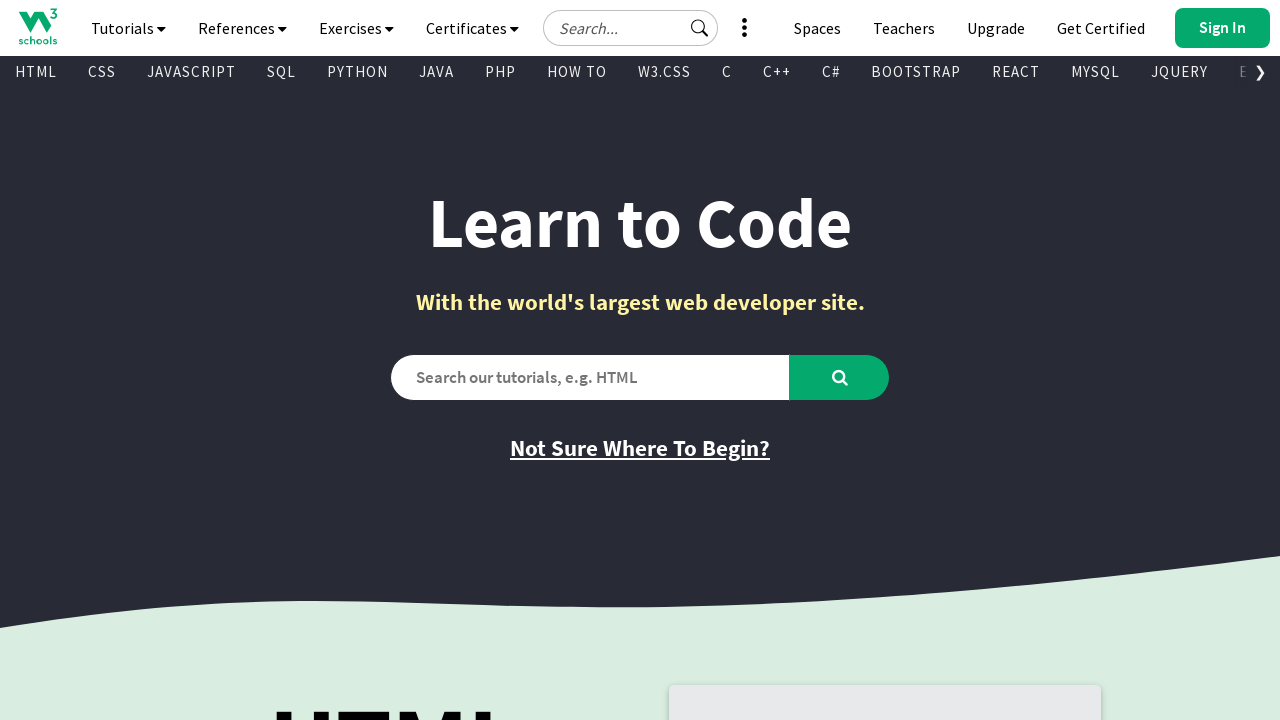

Retrieved href attribute: /cybersecurity/index.php
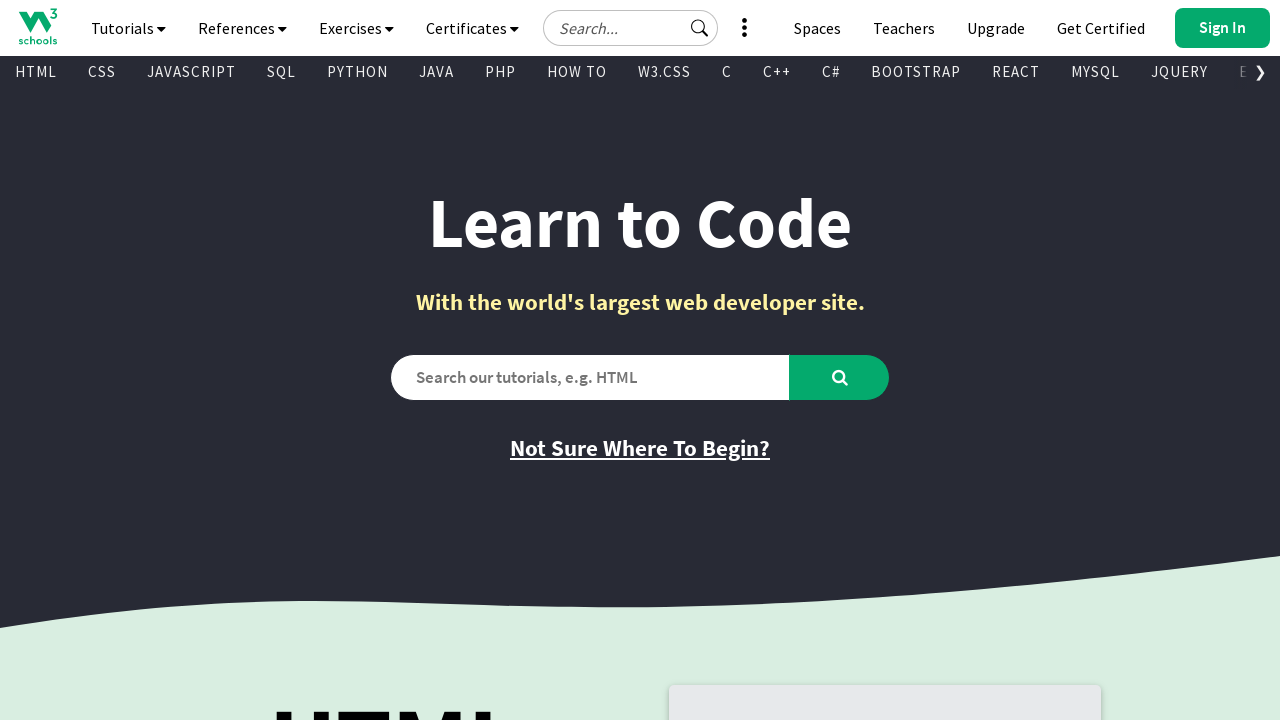

Retrieved text content from visible link
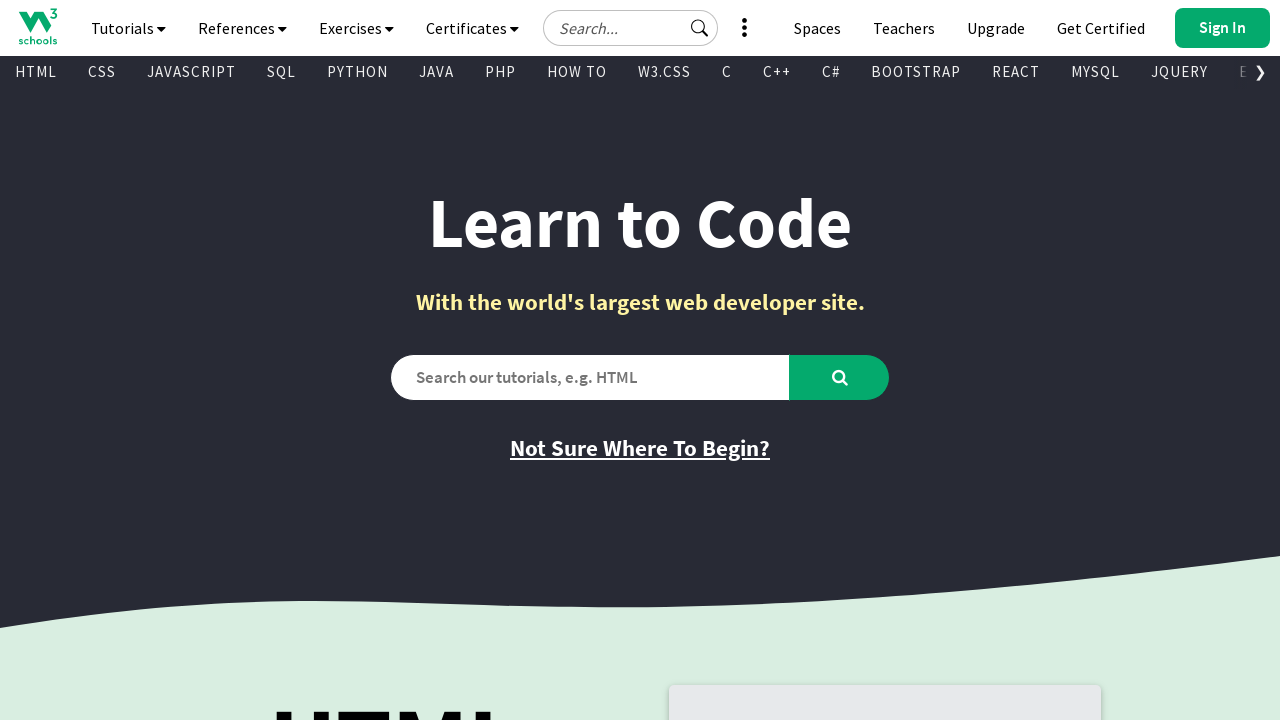

Retrieved href attribute: /datascience/default.asp
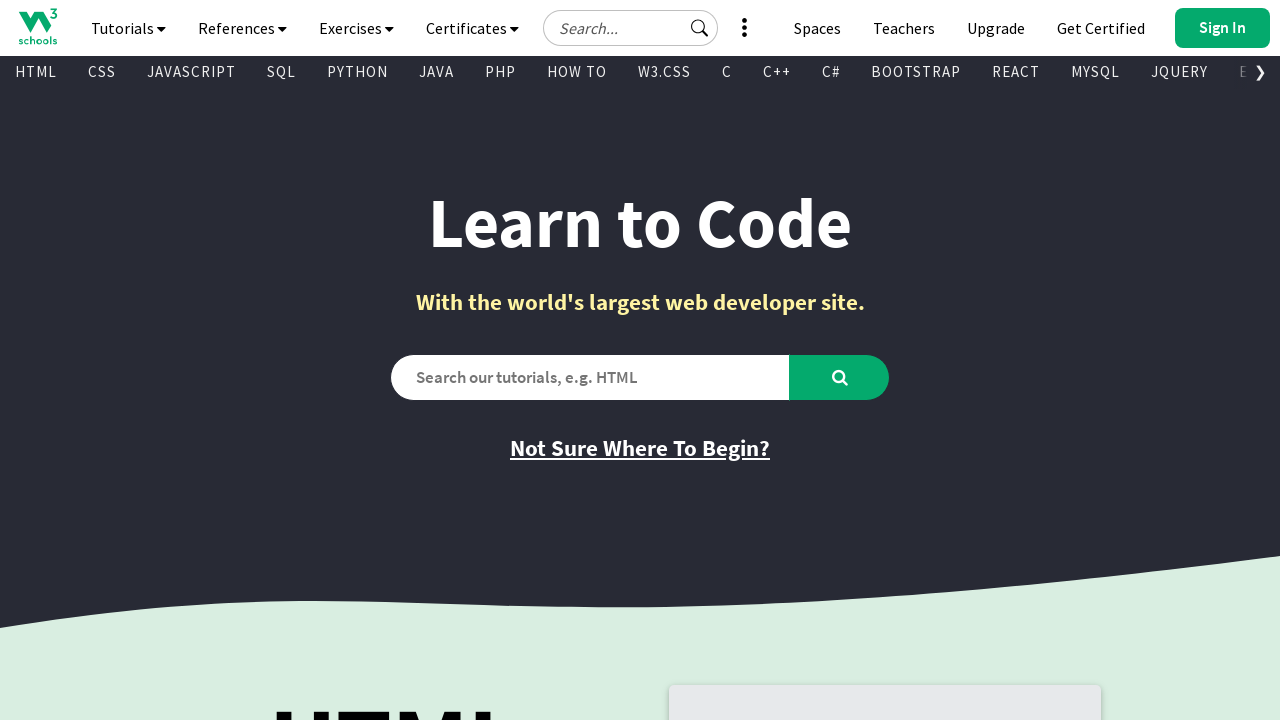

Retrieved text content from visible link
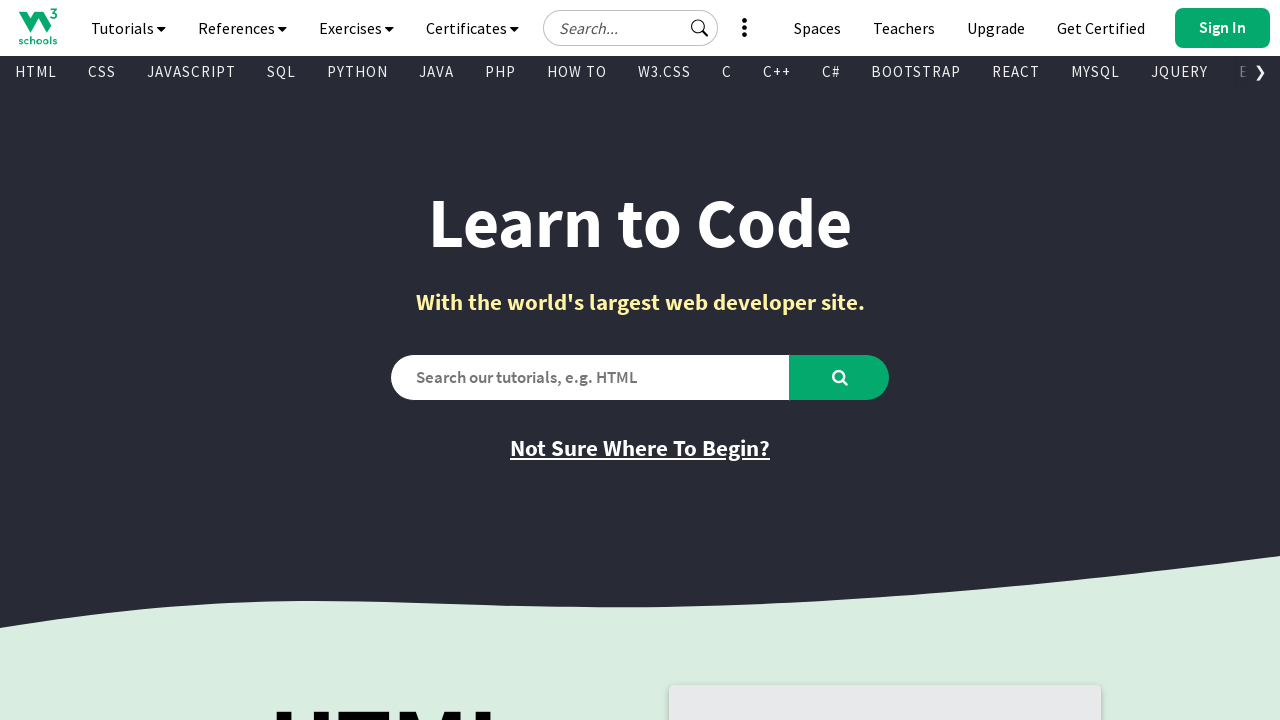

Retrieved href attribute: /programming/index.php
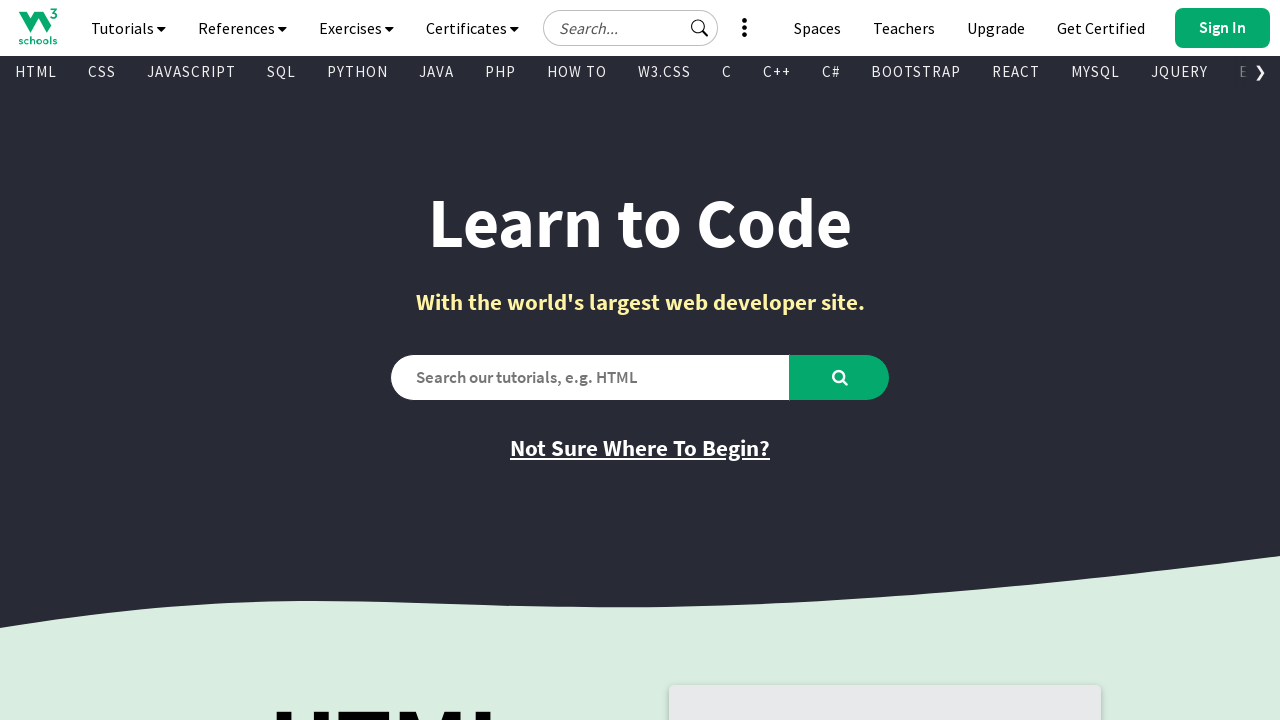

Retrieved text content from visible link
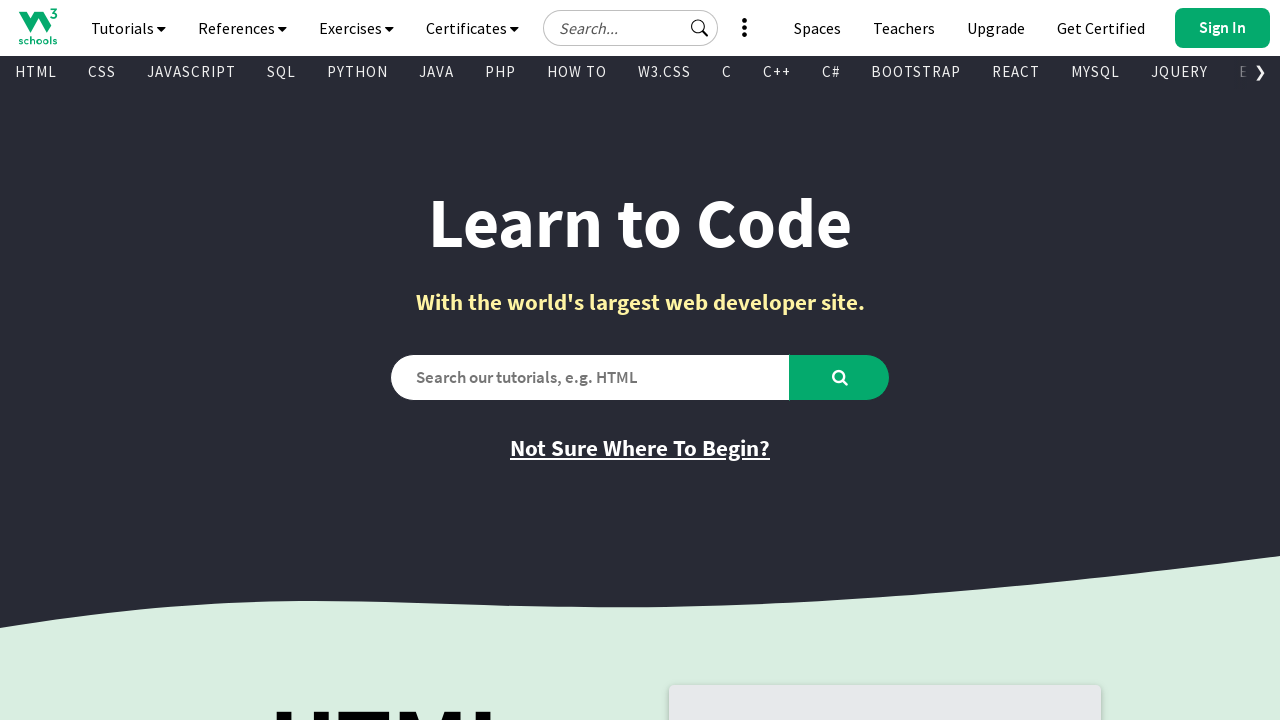

Retrieved href attribute: /htmlcss/default.asp
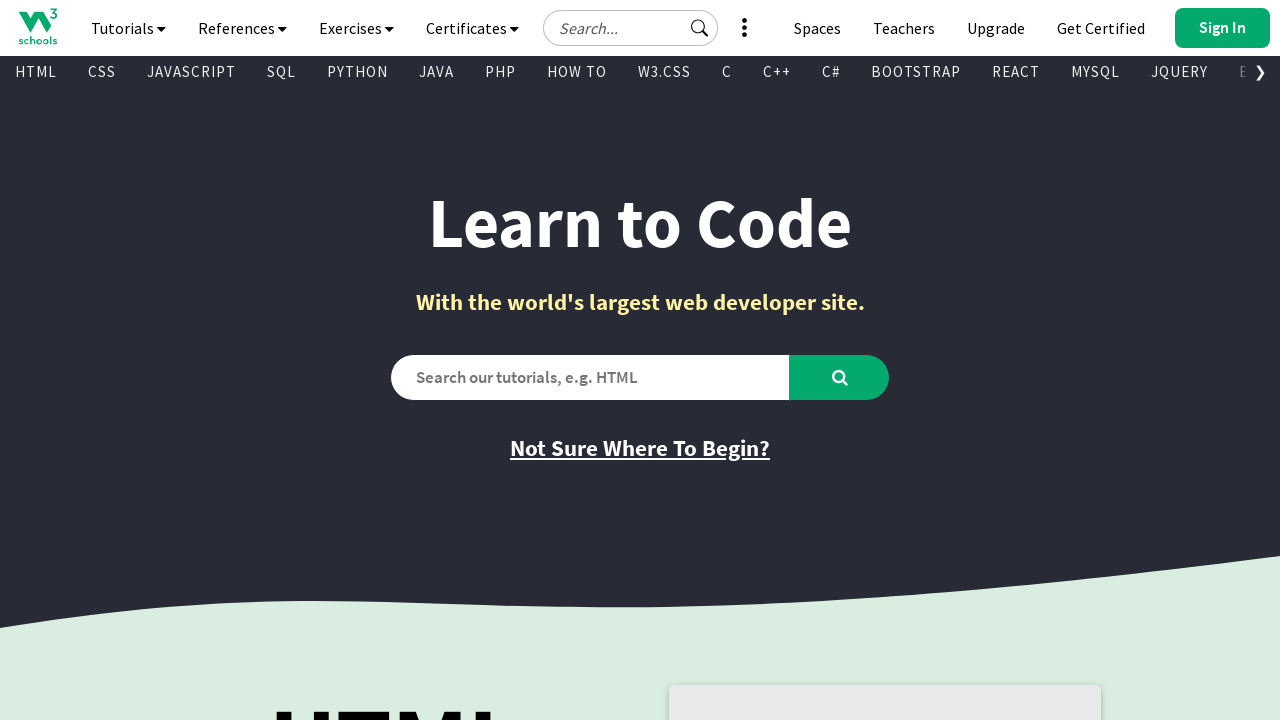

Retrieved text content from visible link
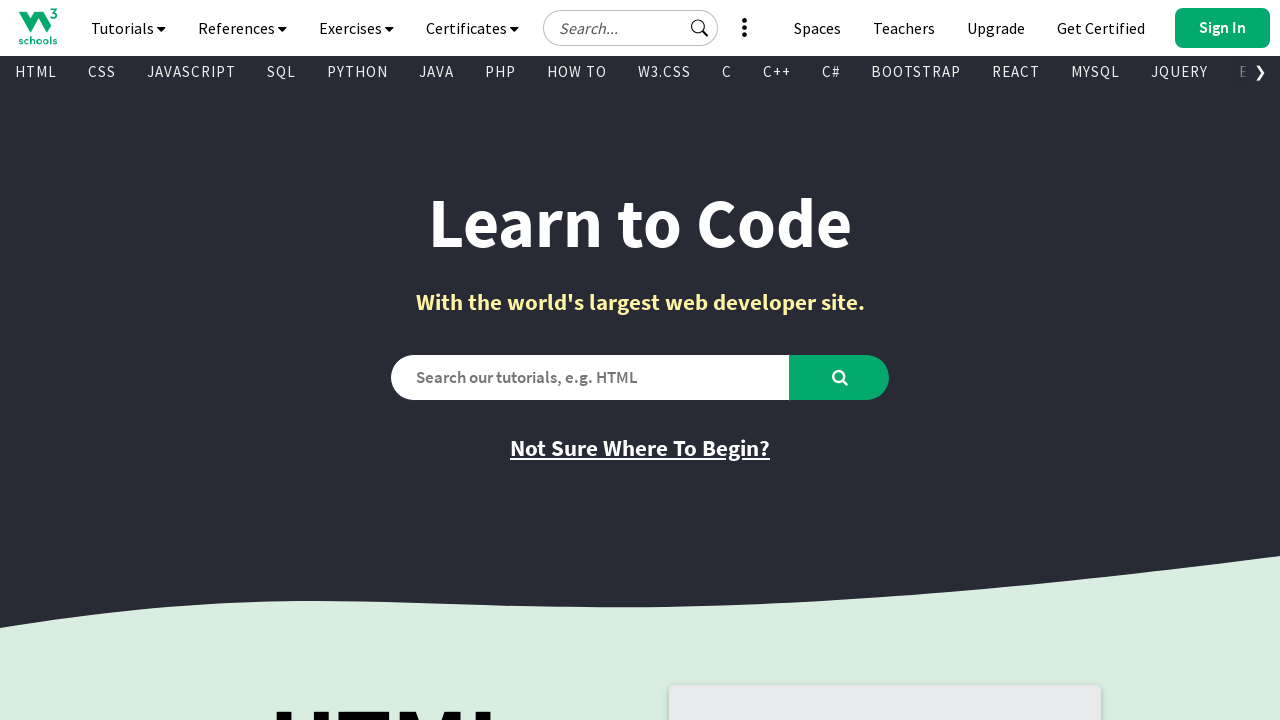

Retrieved href attribute: /bash/index.php
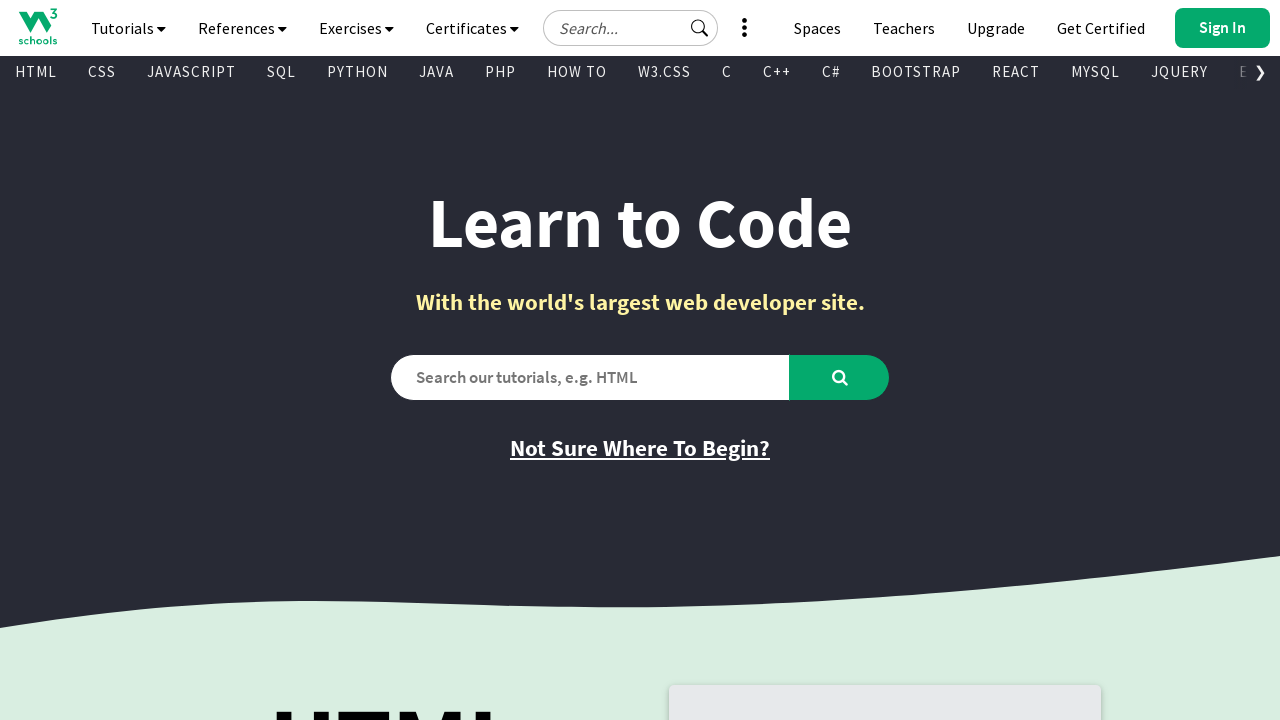

Retrieved text content from visible link
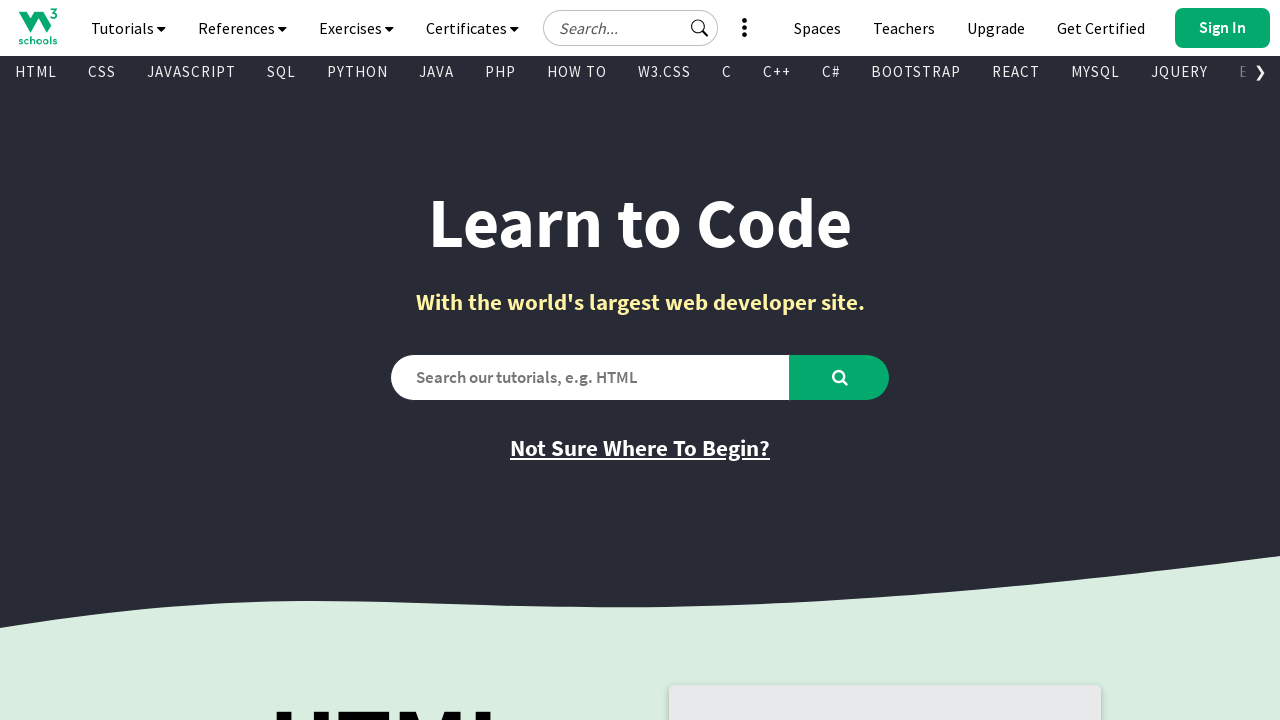

Retrieved href attribute: /rust/index.php
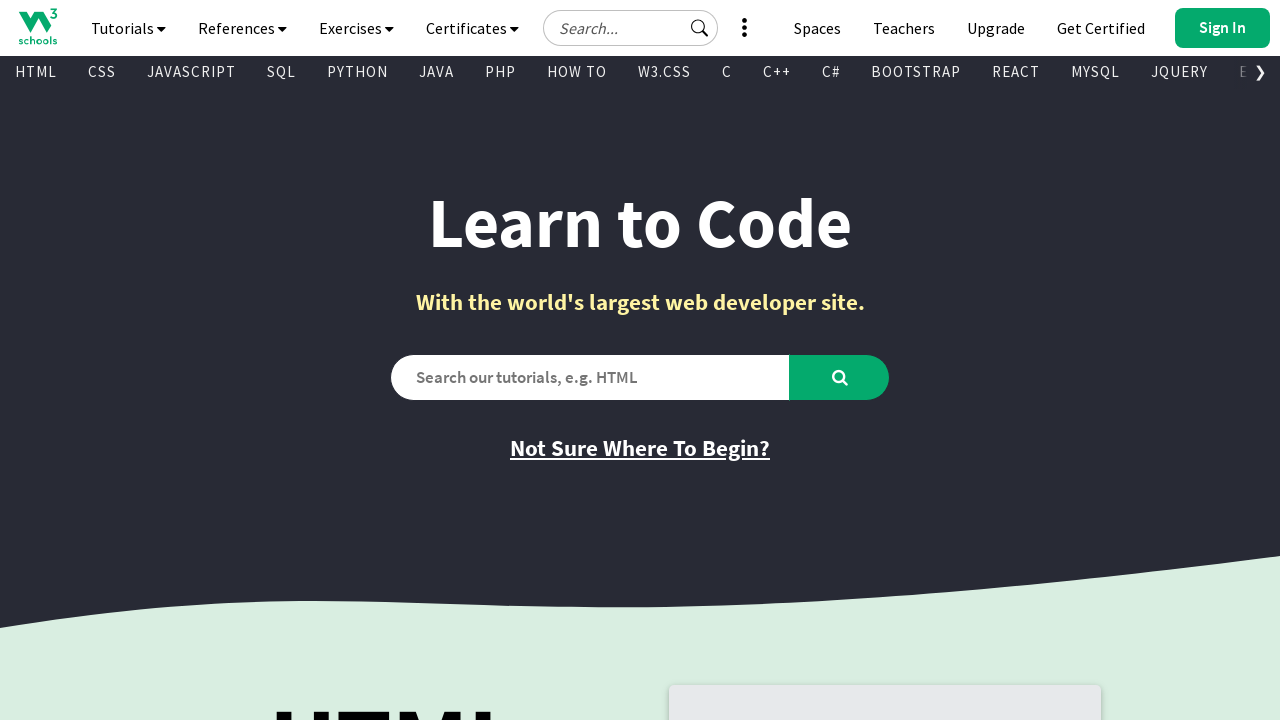

Retrieved text content from visible link
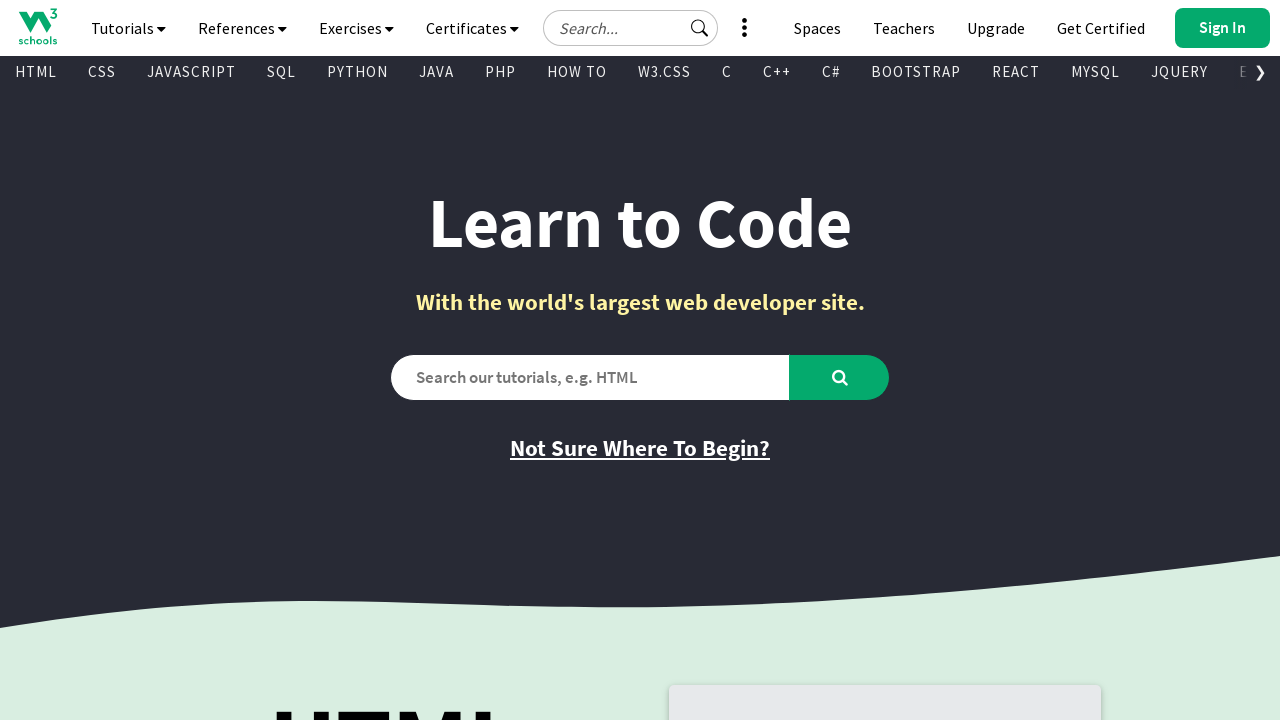

Retrieved href attribute: where_to_start.asp
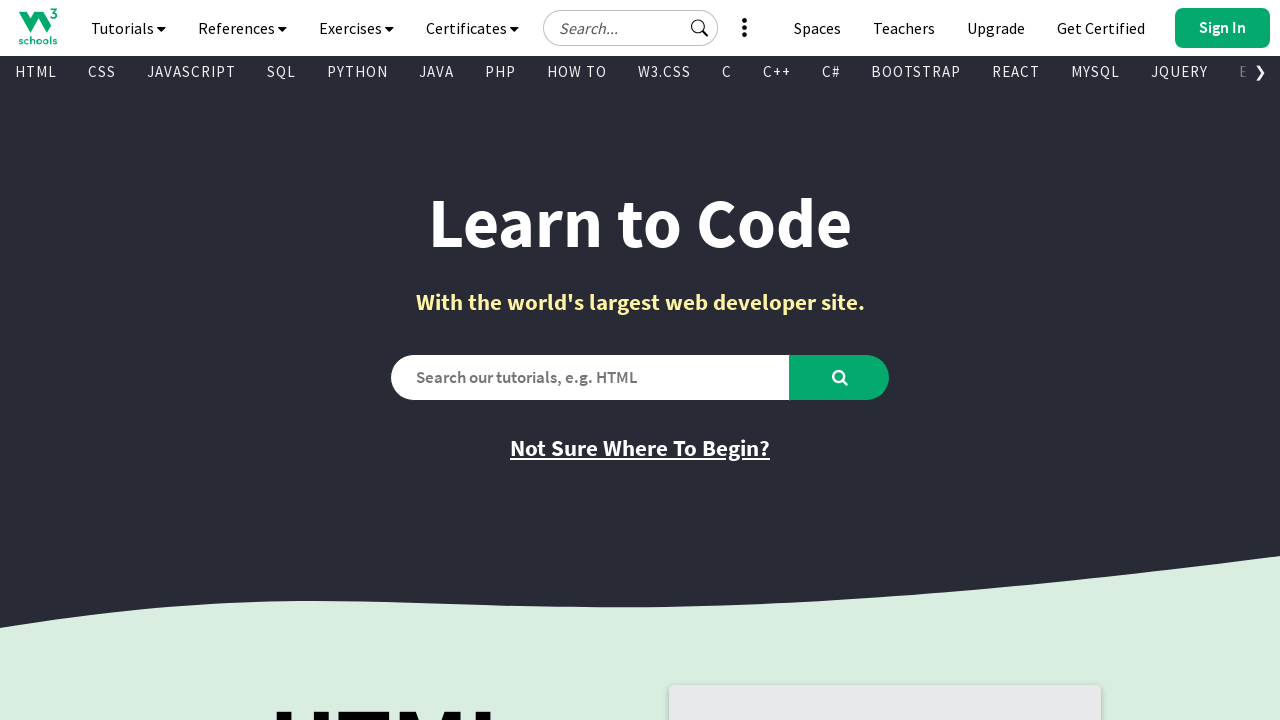

Retrieved text content from visible link
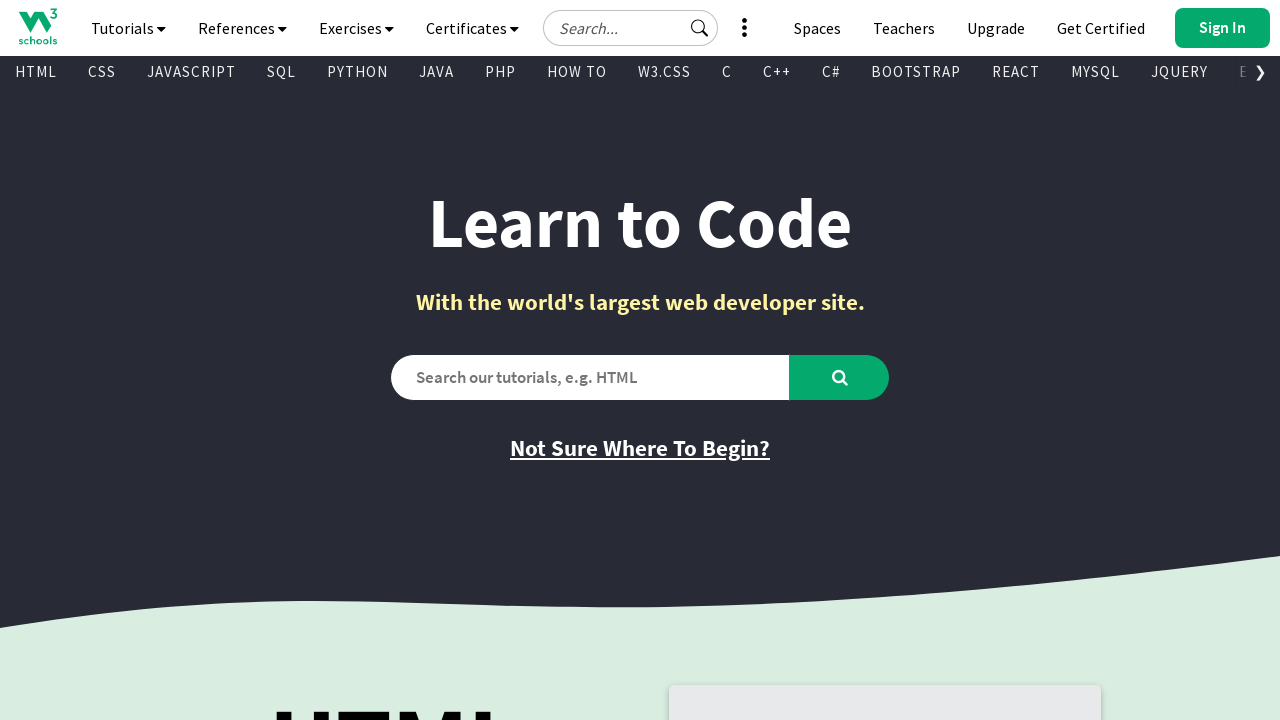

Retrieved href attribute: /html/default.asp
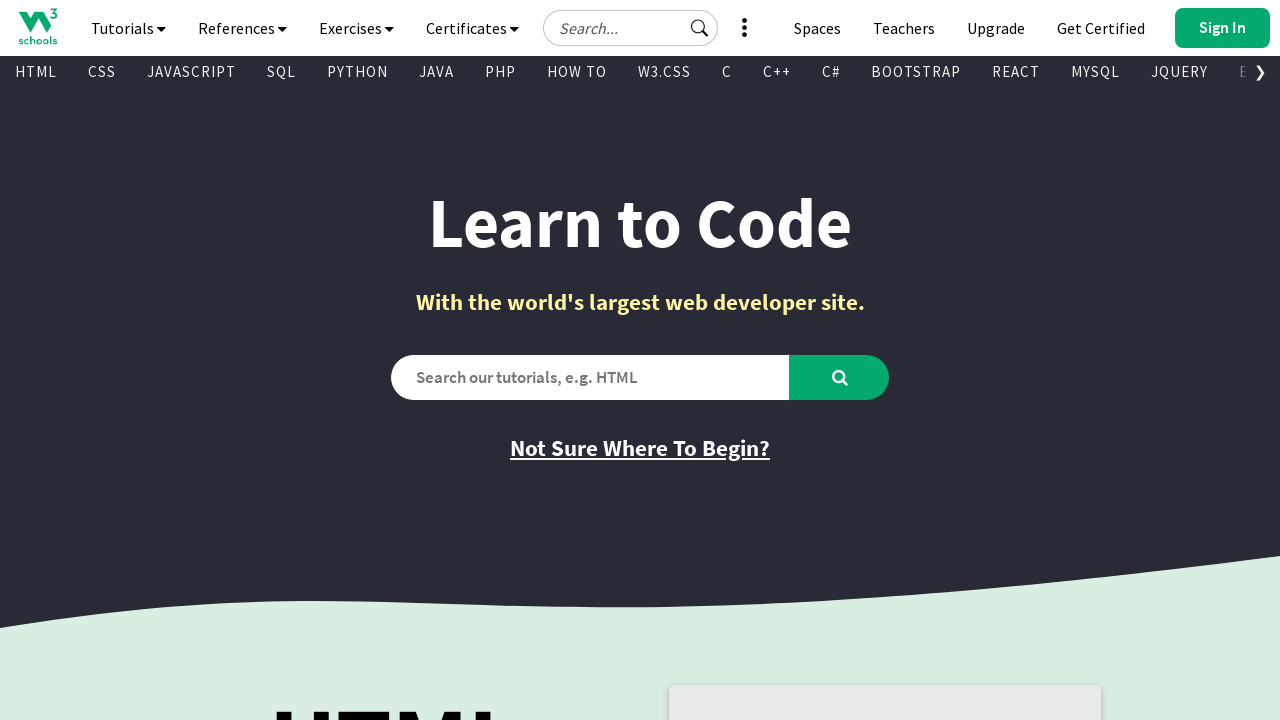

Retrieved text content from visible link
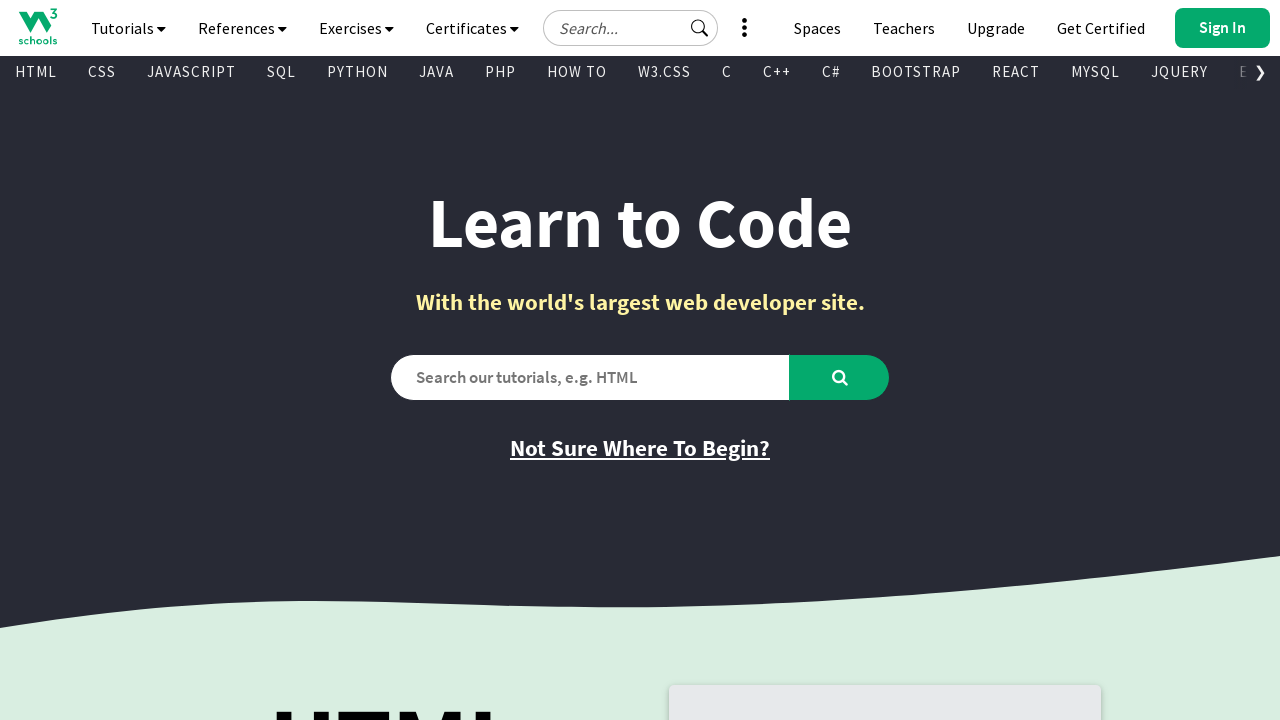

Retrieved href attribute: https://www.w3schools.com/videos/index.php
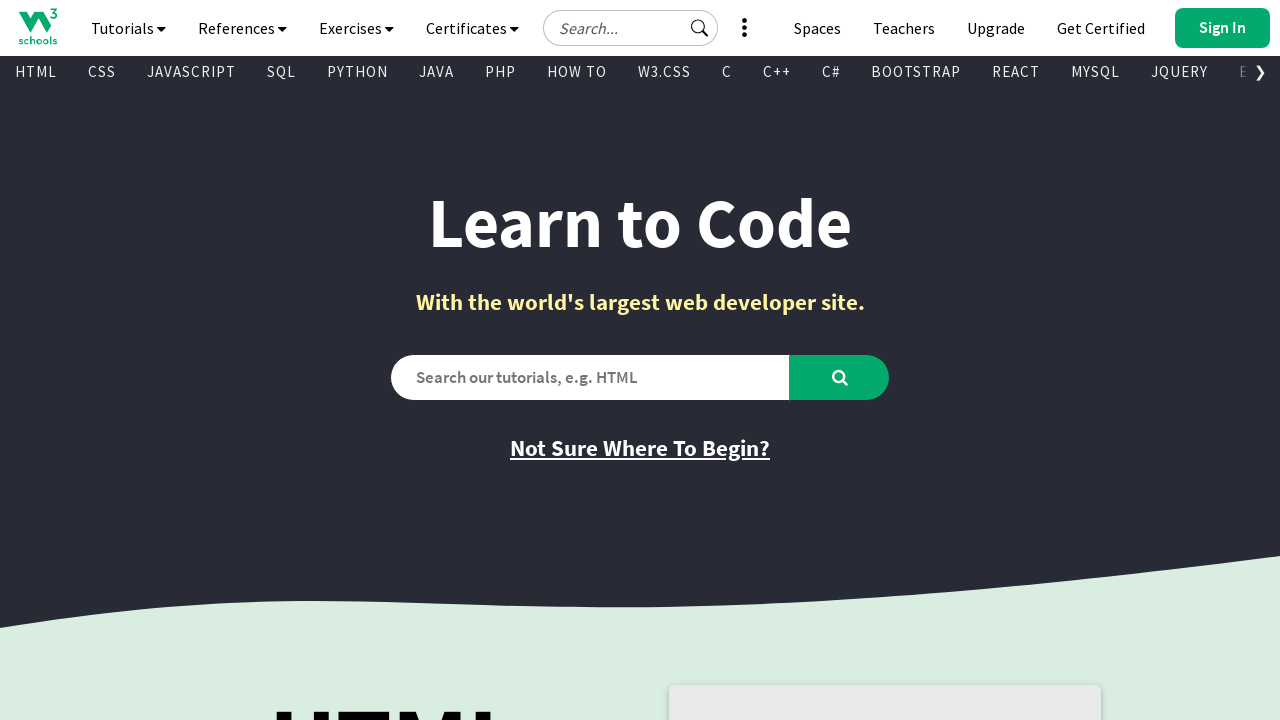

Retrieved text content from visible link
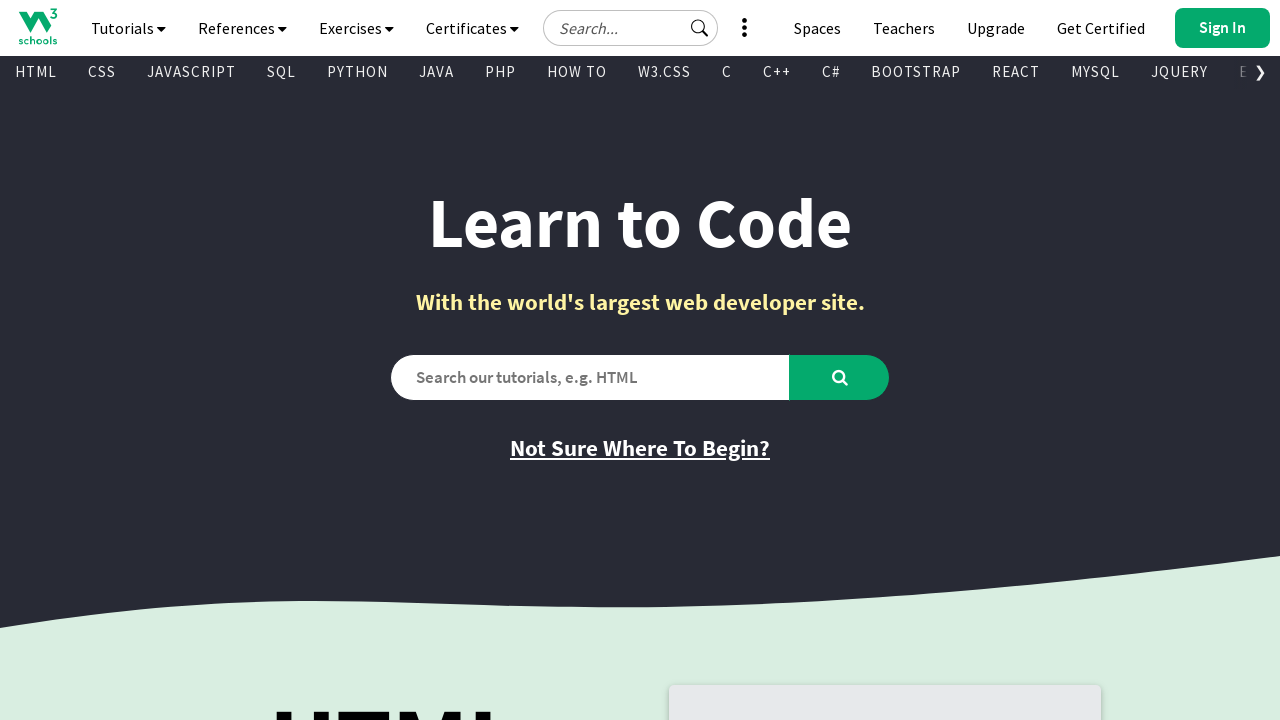

Retrieved href attribute: /tags/default.asp
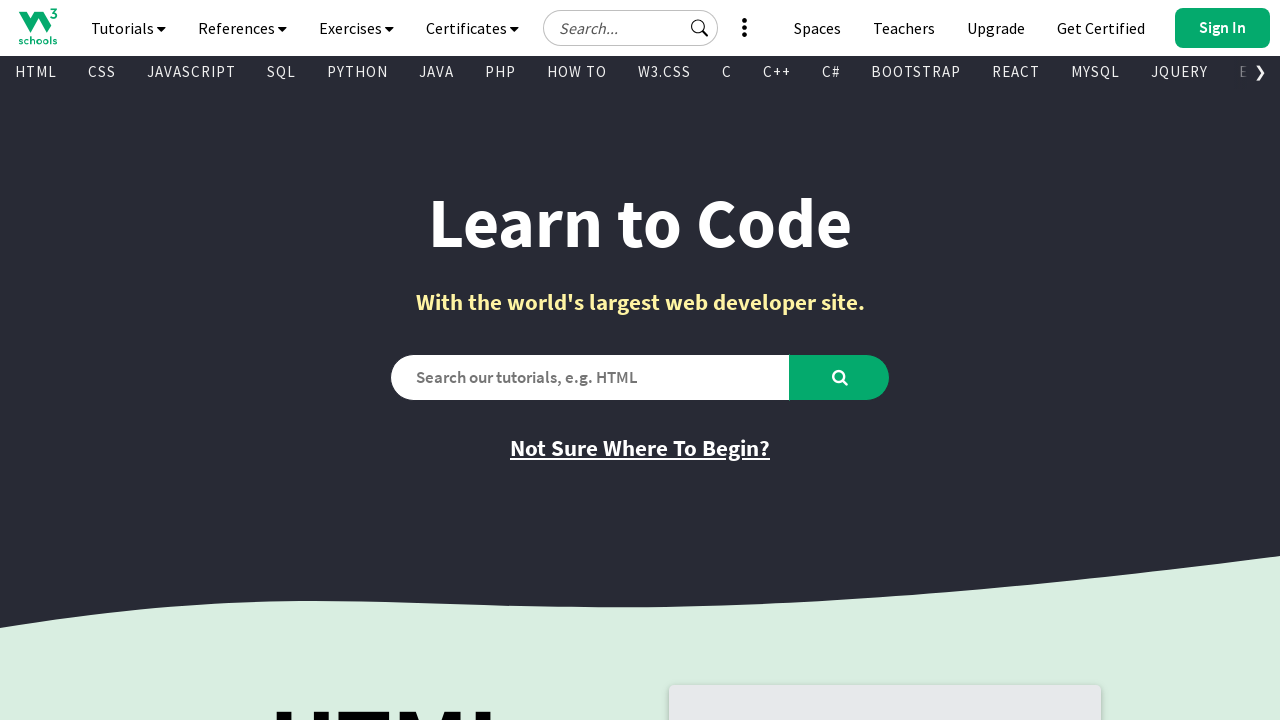

Retrieved text content from visible link
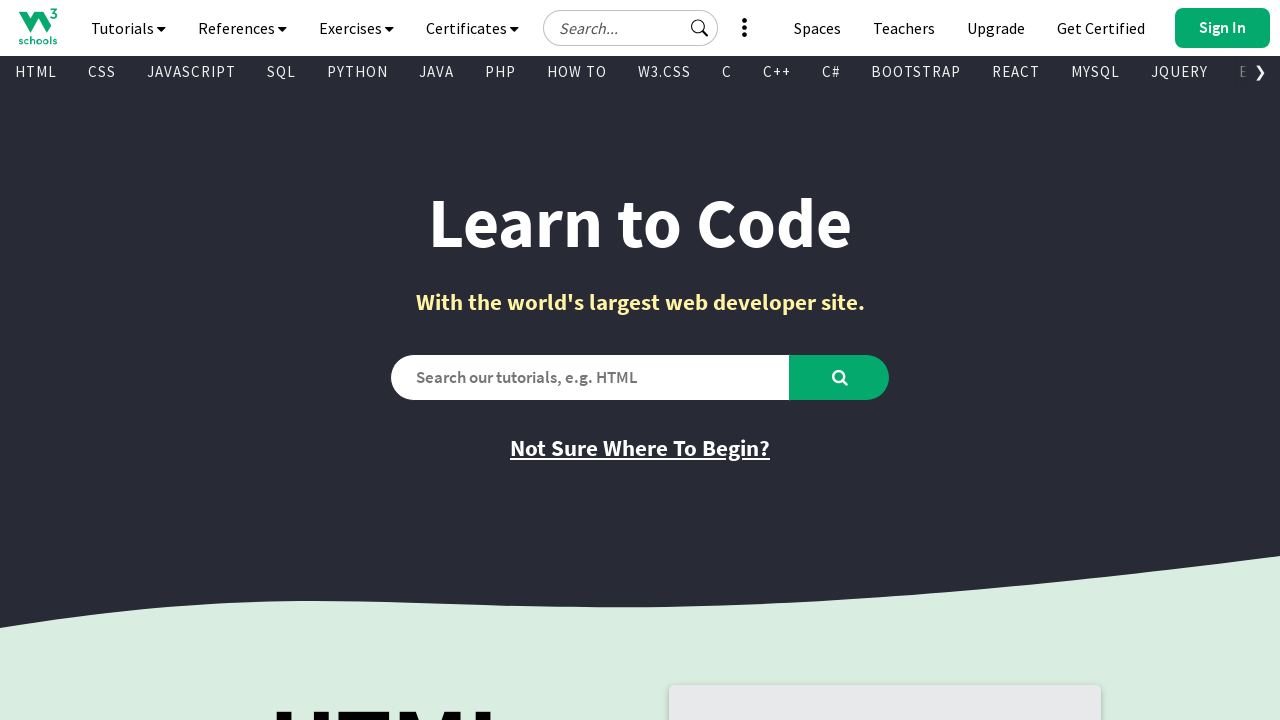

Retrieved href attribute: https://campus.w3schools.com/collections/certifications/products/html-certificate
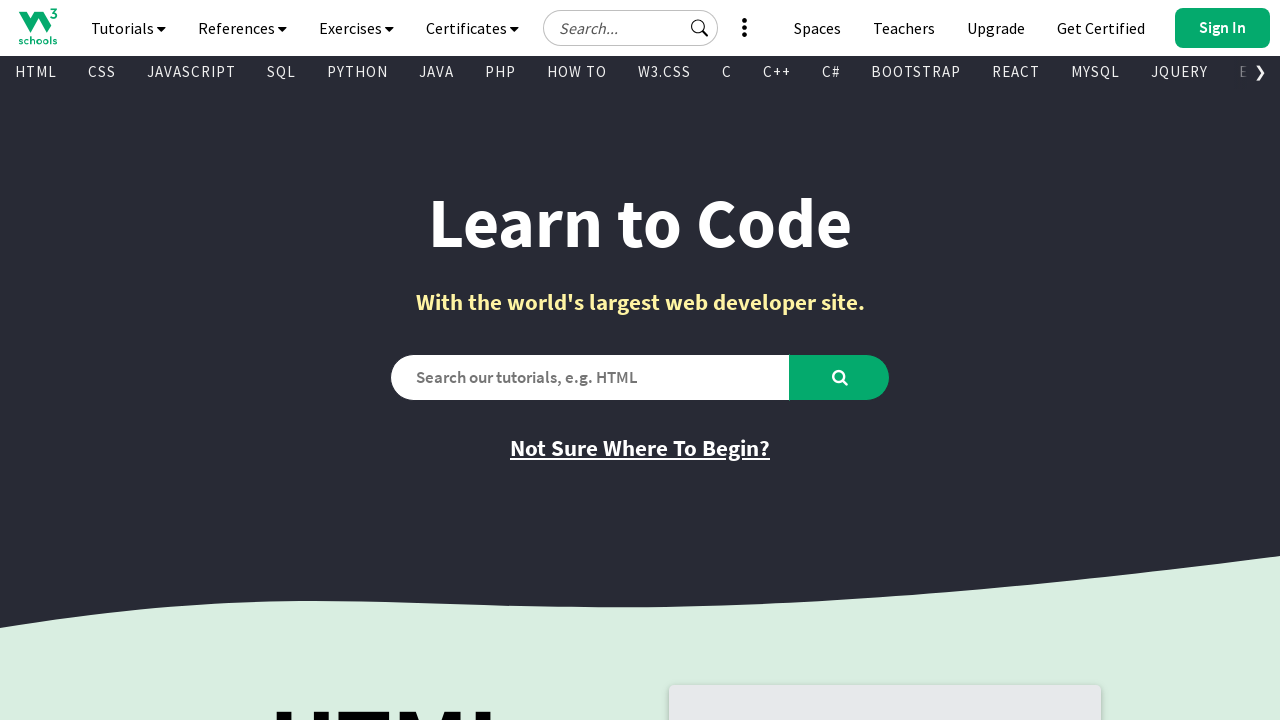

Retrieved text content from visible link
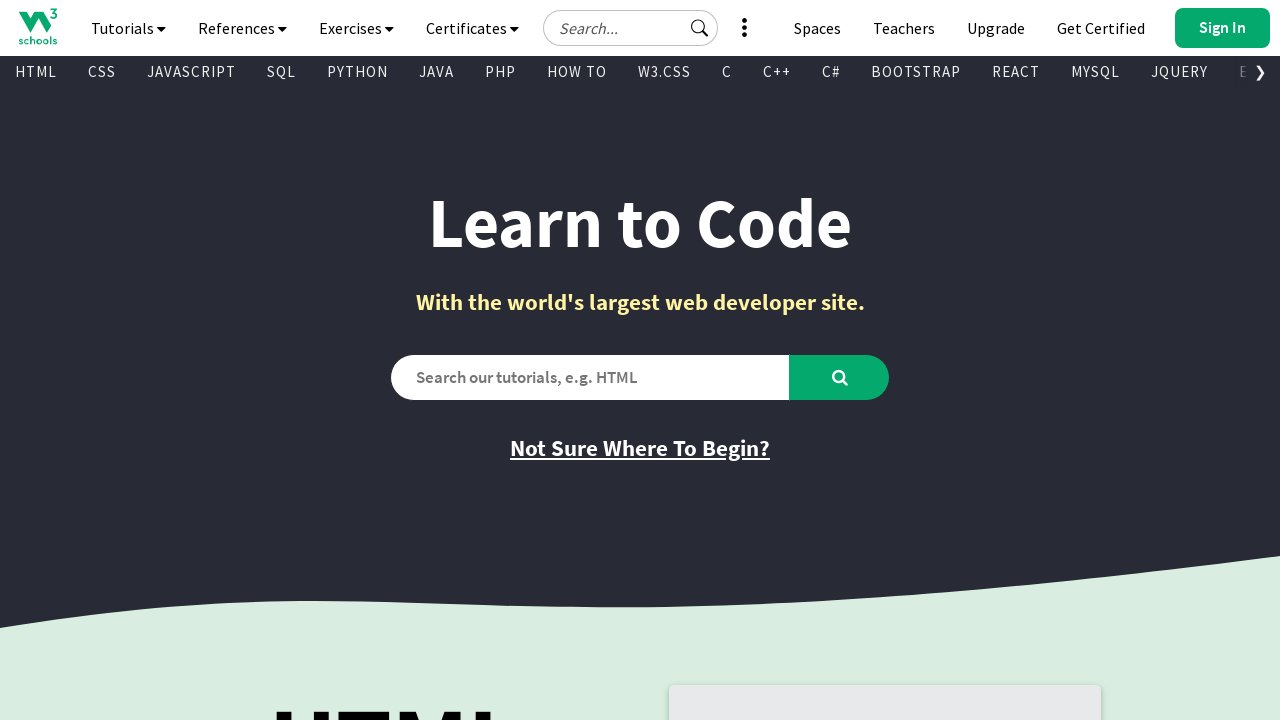

Retrieved href attribute: /html/tryit.asp?filename=tryhtml_default_default
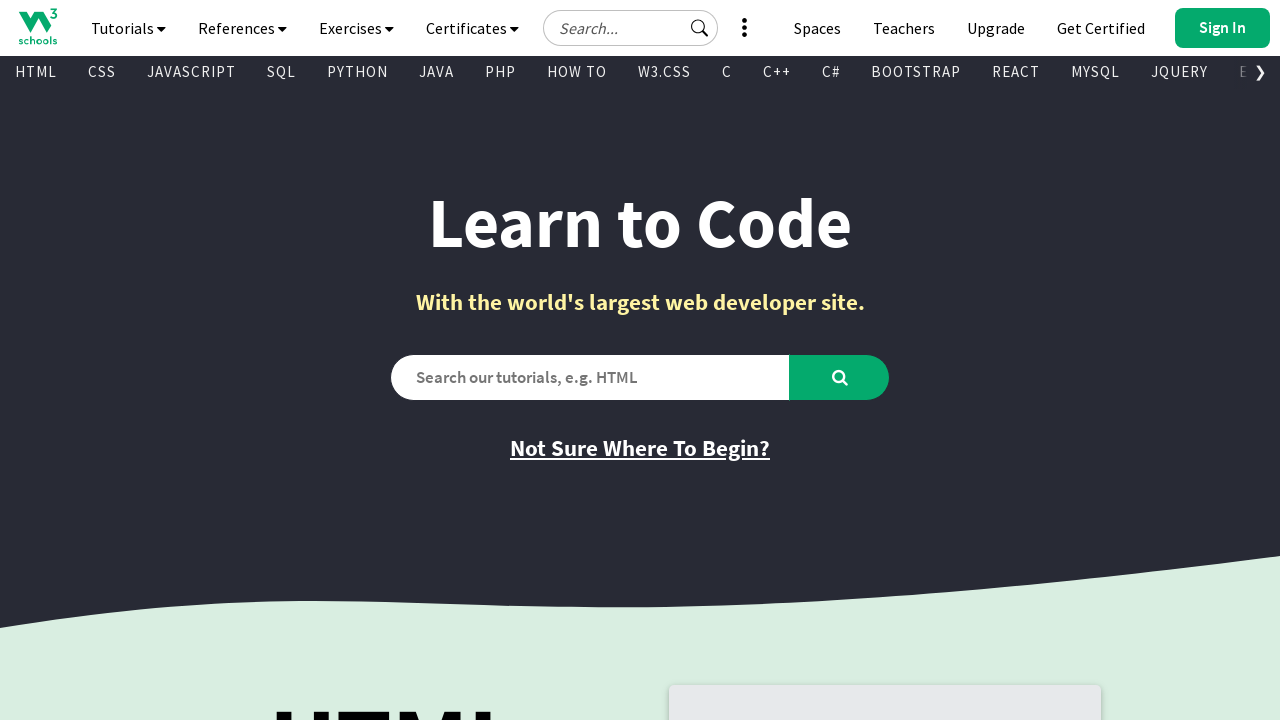

Retrieved text content from visible link
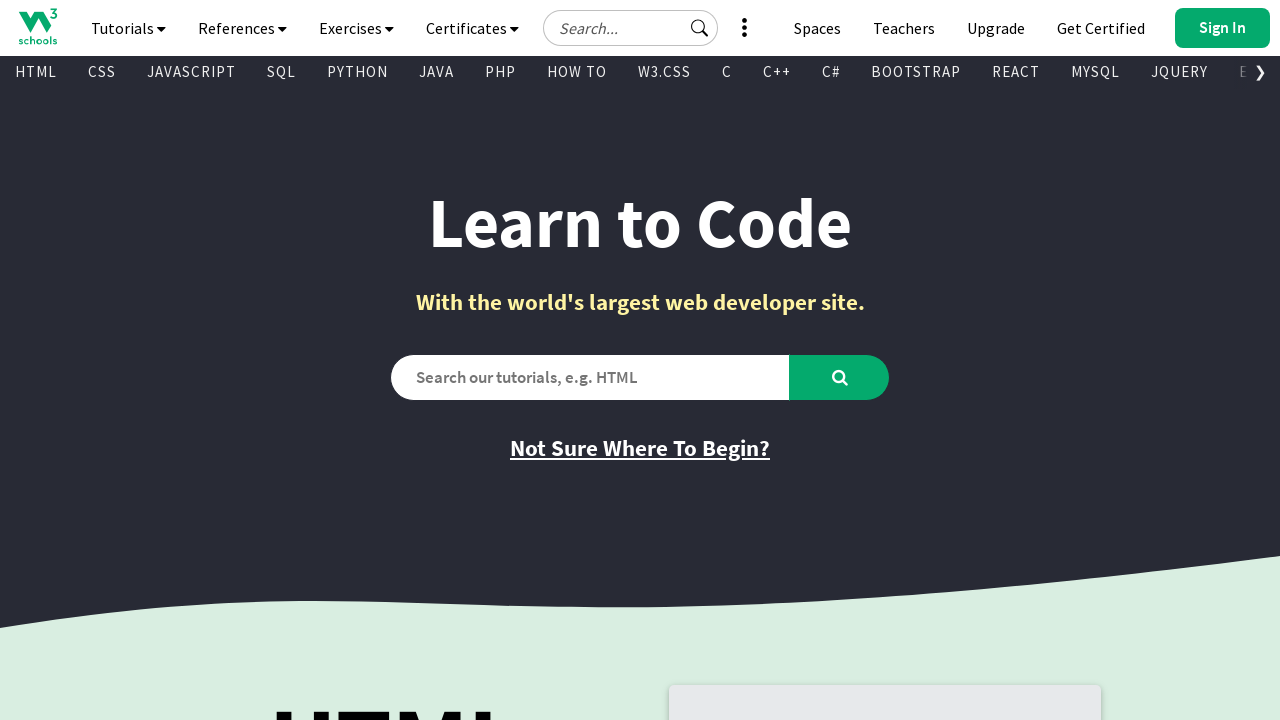

Retrieved href attribute: /css/default.asp
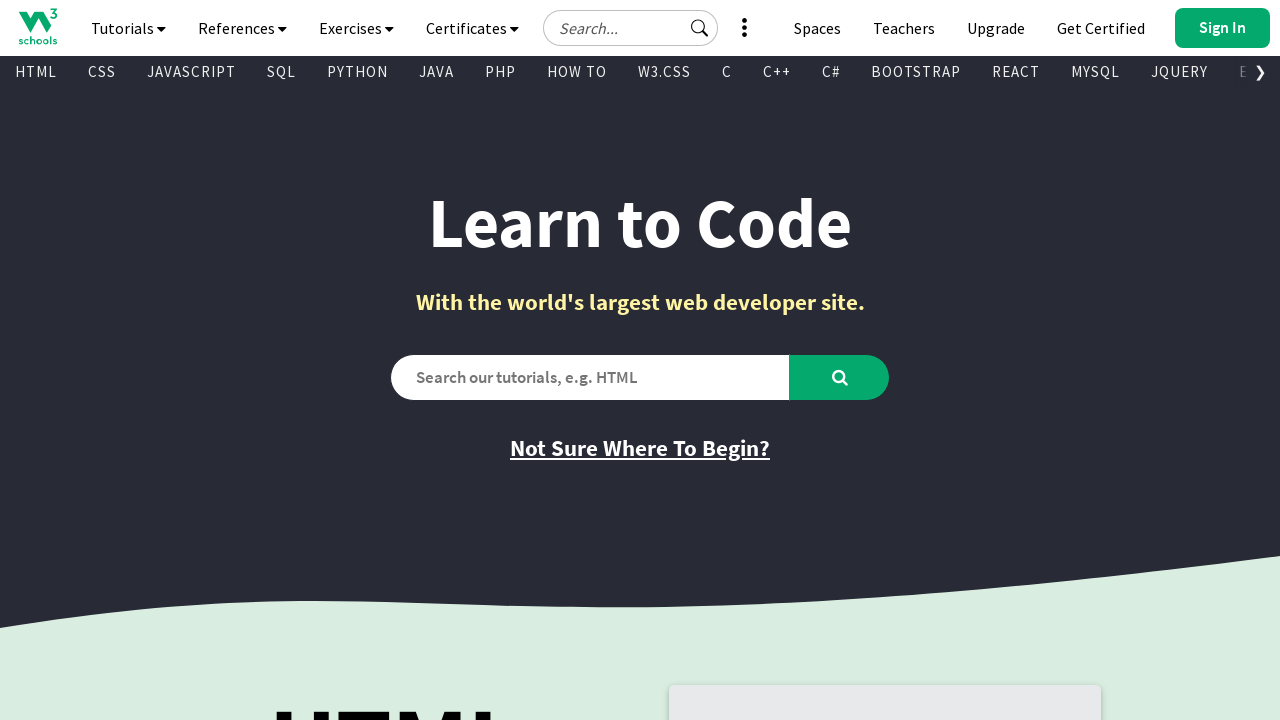

Retrieved text content from visible link
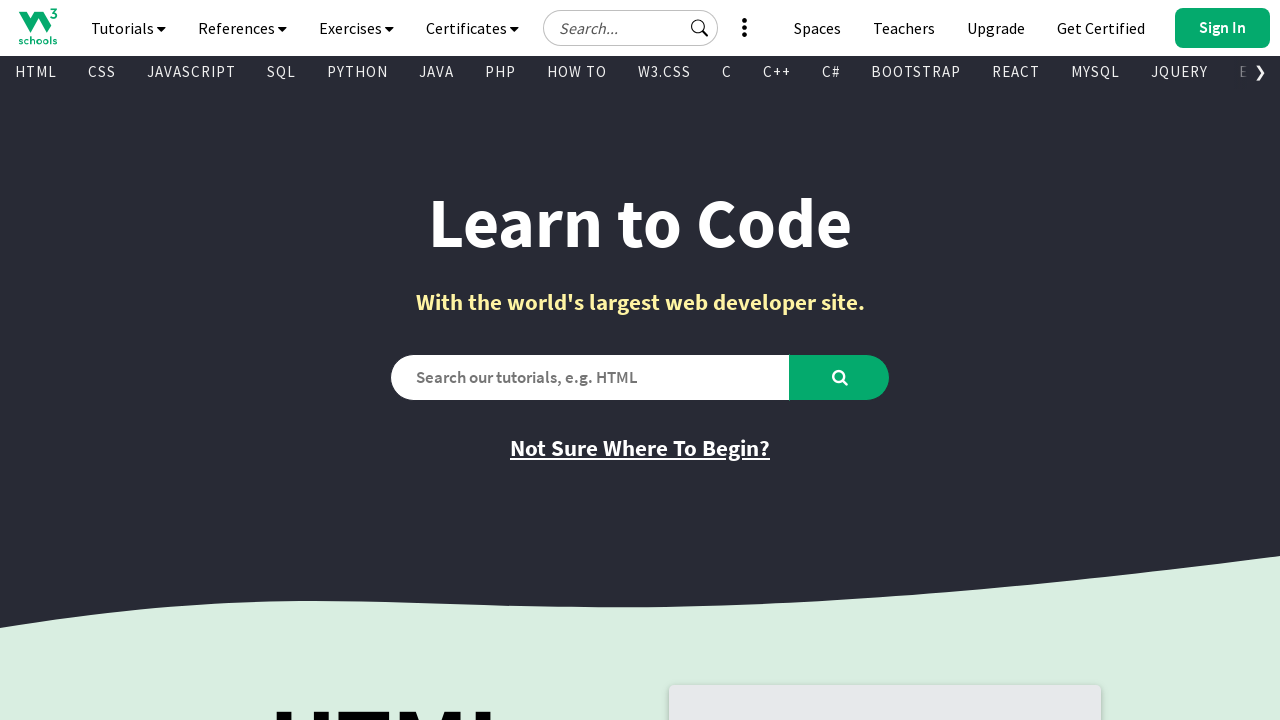

Retrieved href attribute: /cssref/index.php
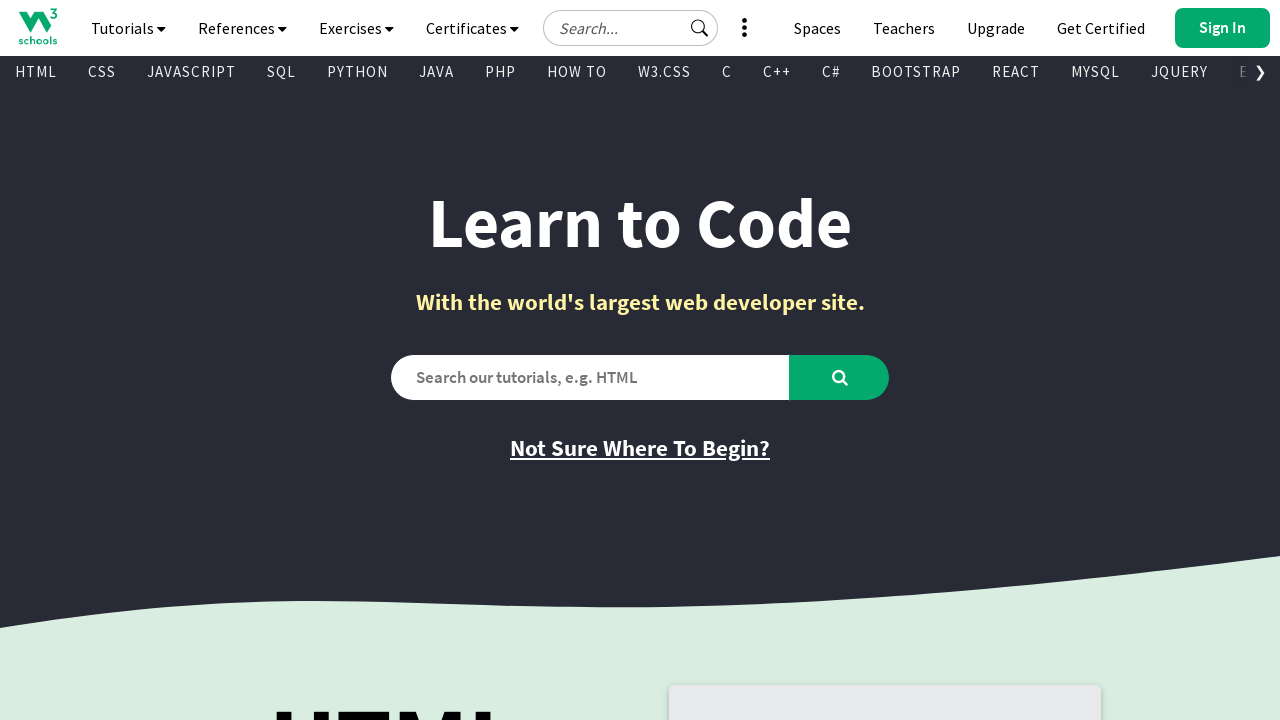

Retrieved text content from visible link
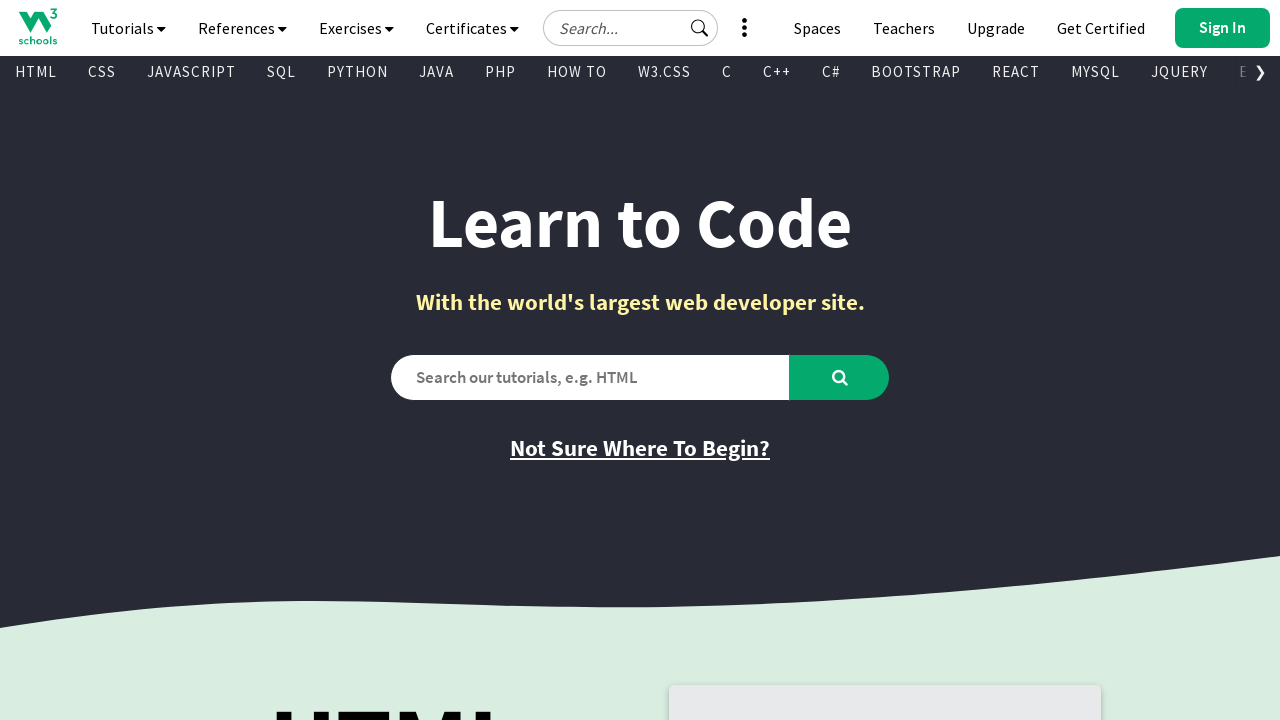

Retrieved href attribute: https://campus.w3schools.com/collections/certifications/products/css-certificate
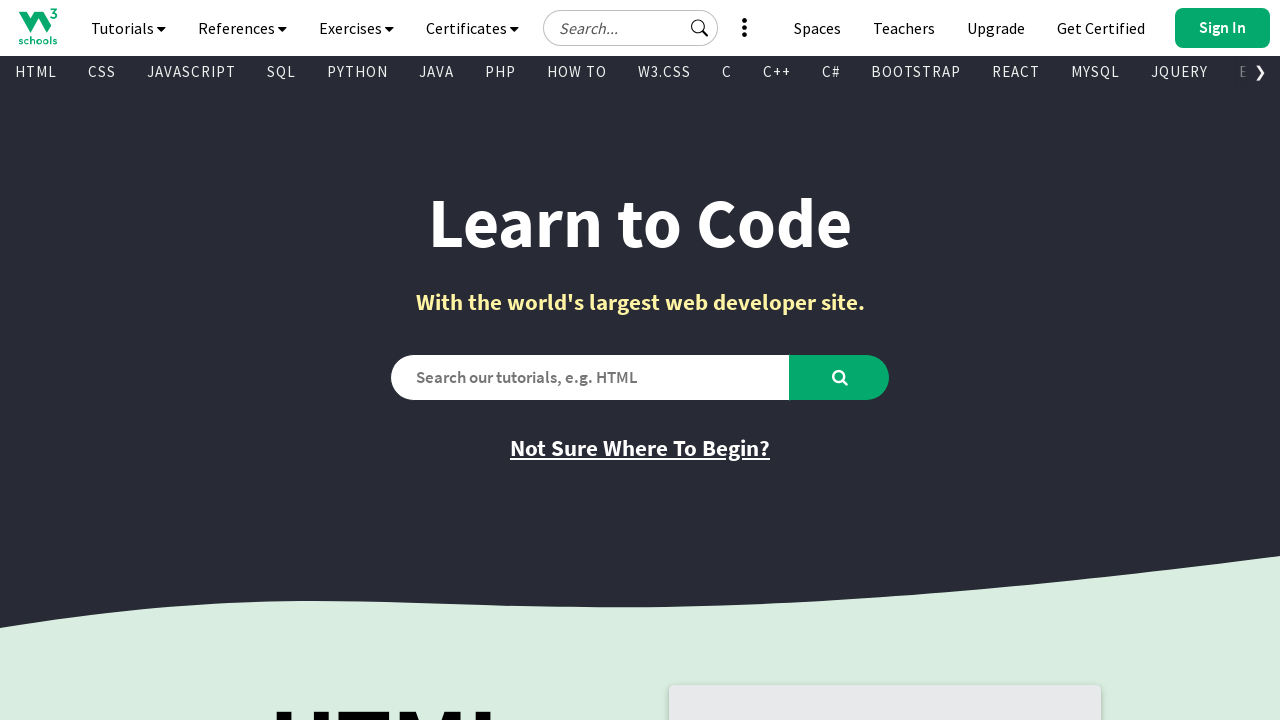

Retrieved text content from visible link
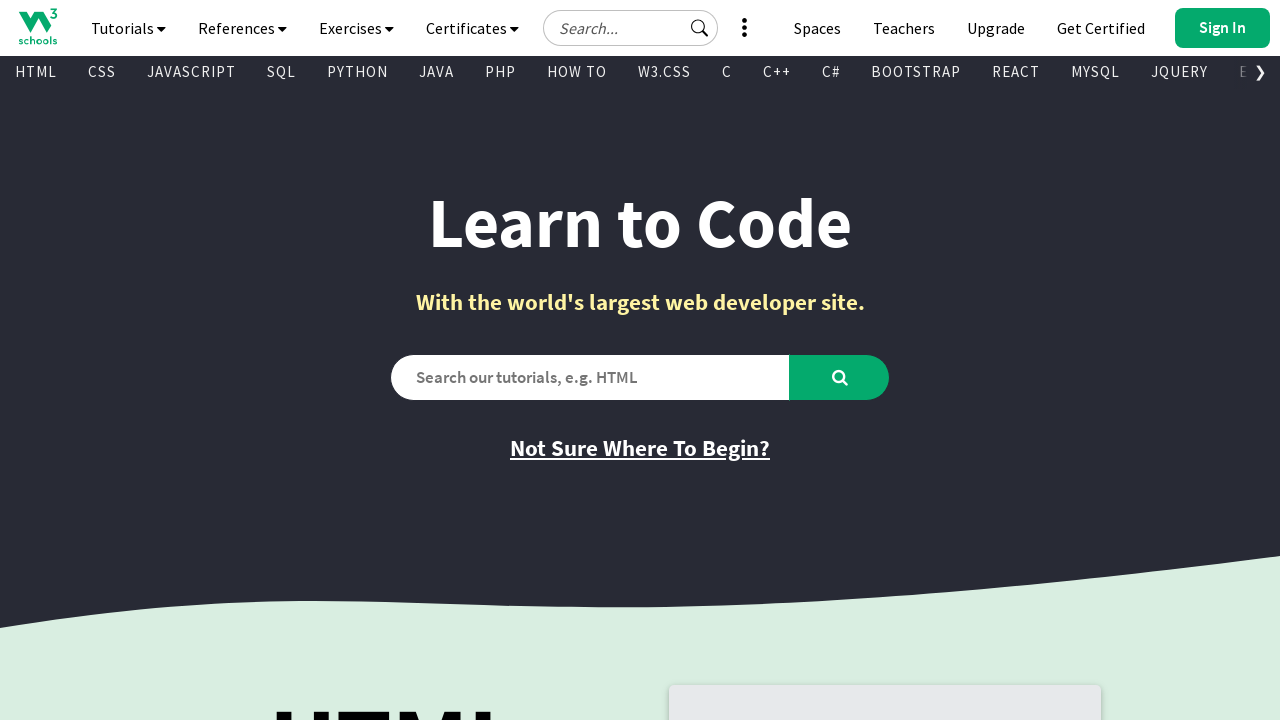

Retrieved href attribute: /css/tryit.asp?filename=trycss_default
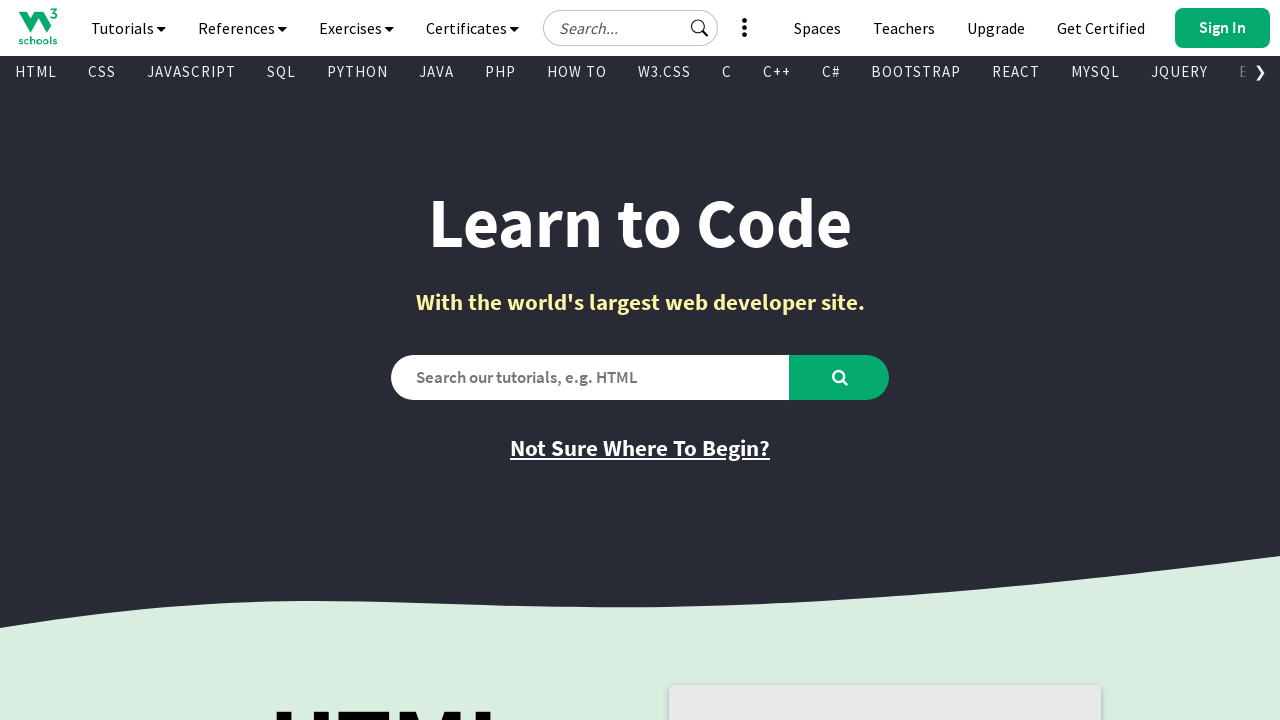

Retrieved text content from visible link
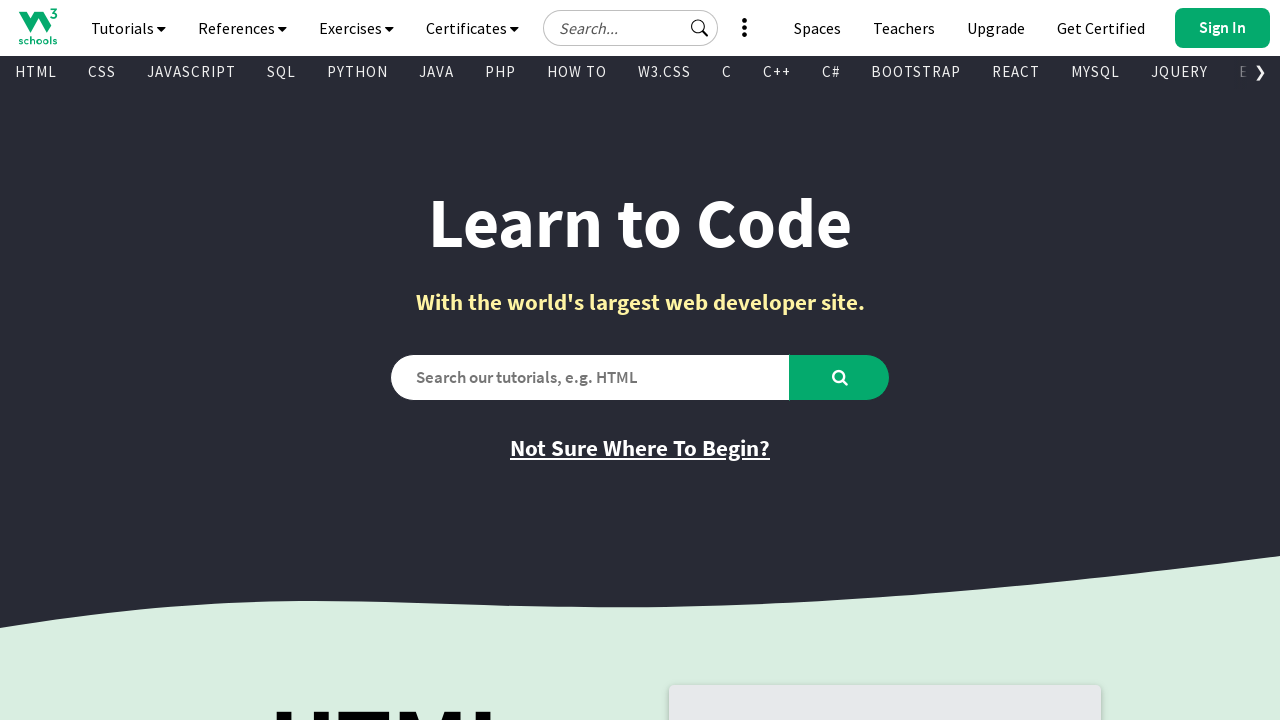

Retrieved href attribute: /js/default.asp
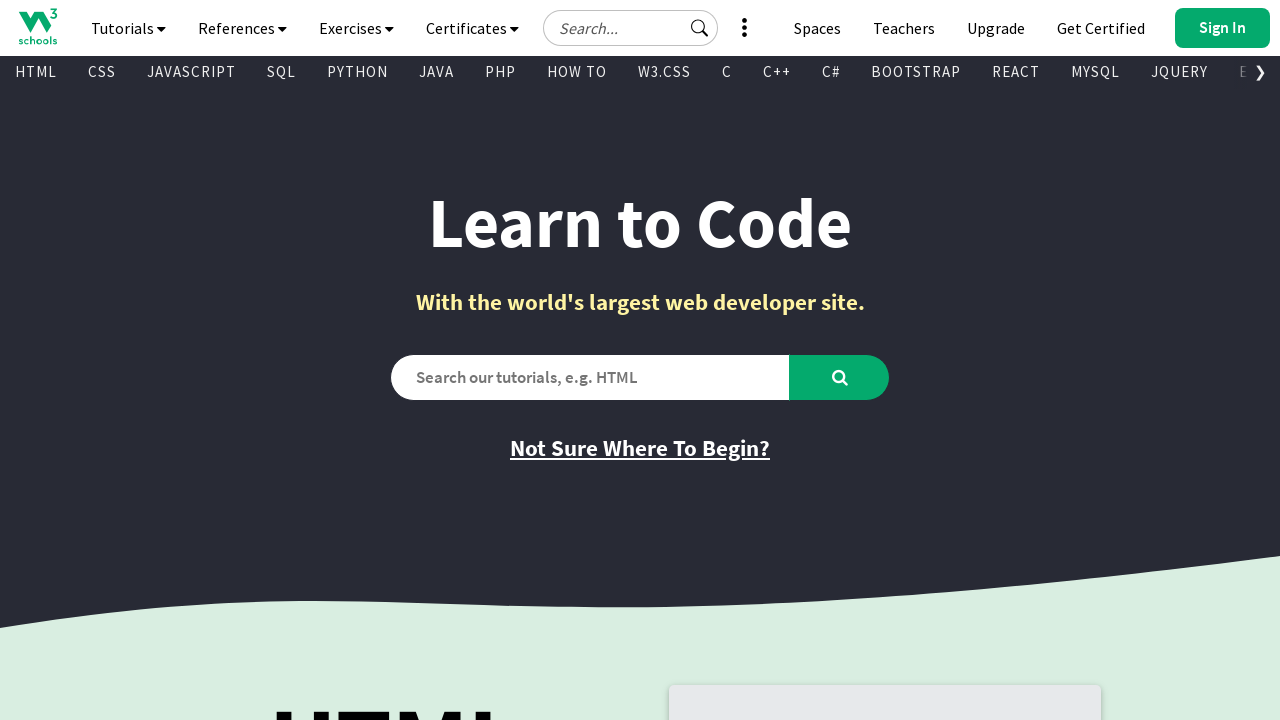

Retrieved text content from visible link
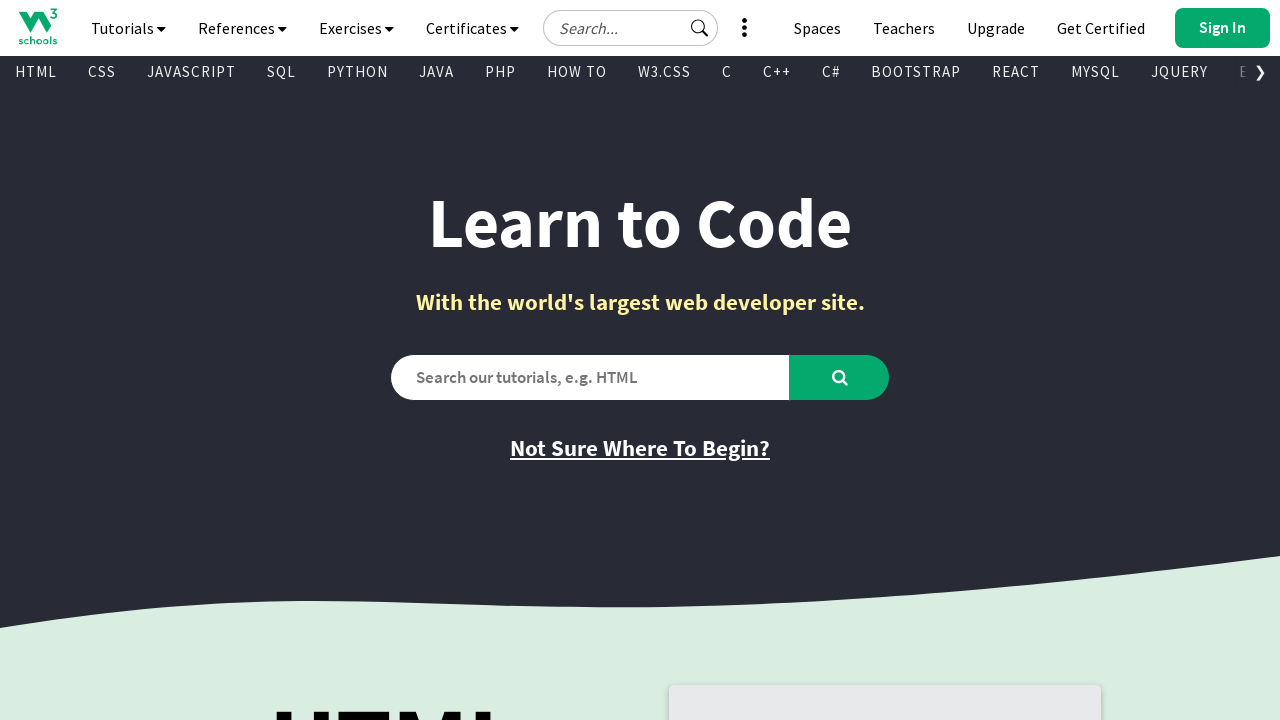

Retrieved href attribute: /jsref/default.asp
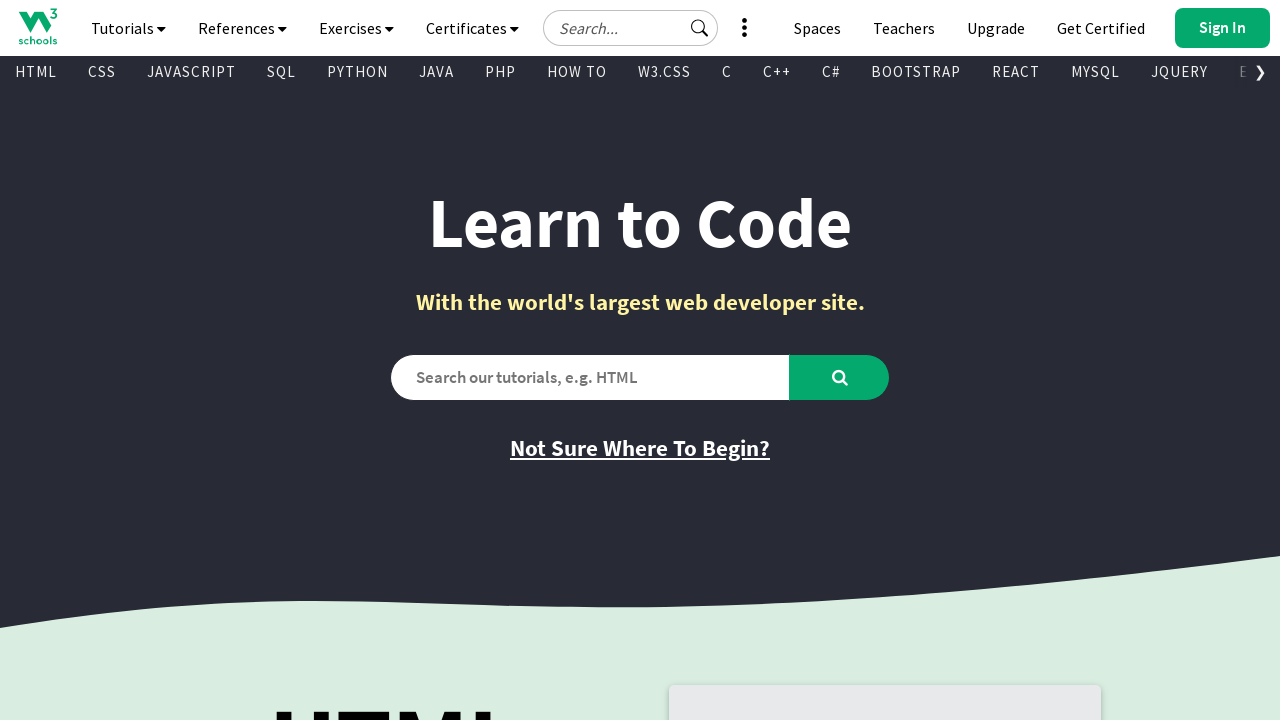

Retrieved text content from visible link
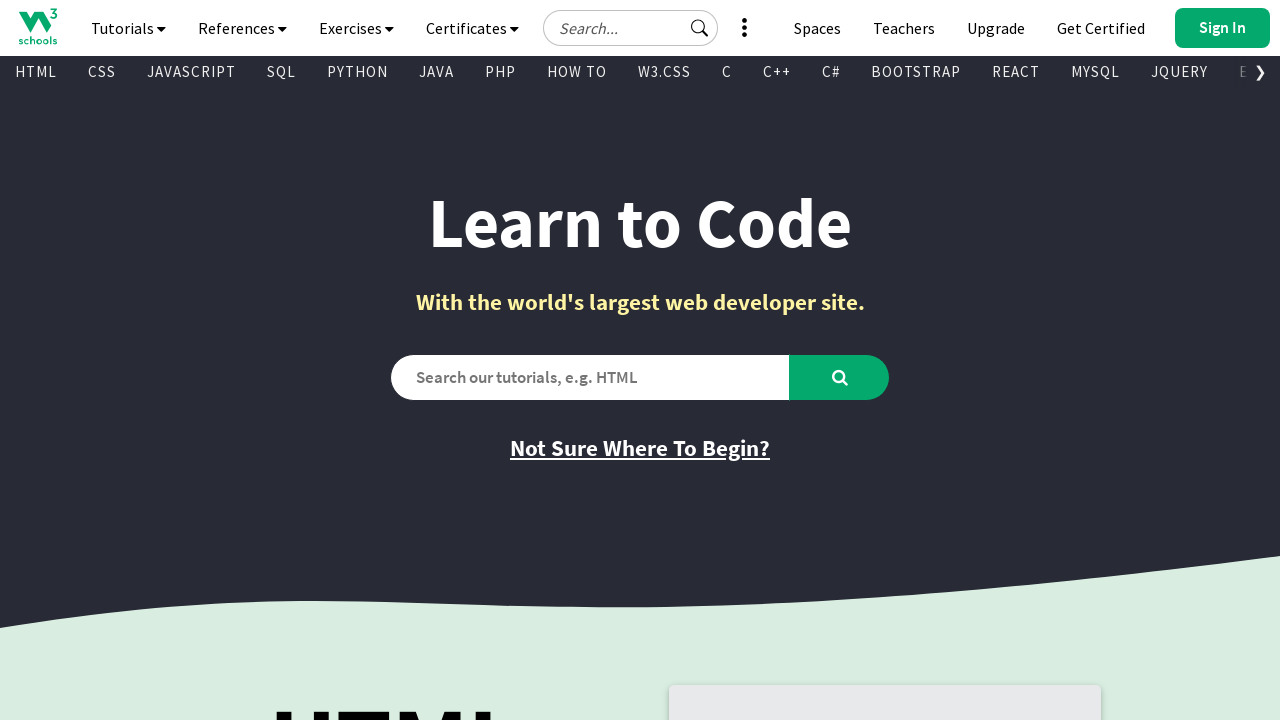

Retrieved href attribute: https://campus.w3schools.com/collections/certifications/products/javascript-certificate
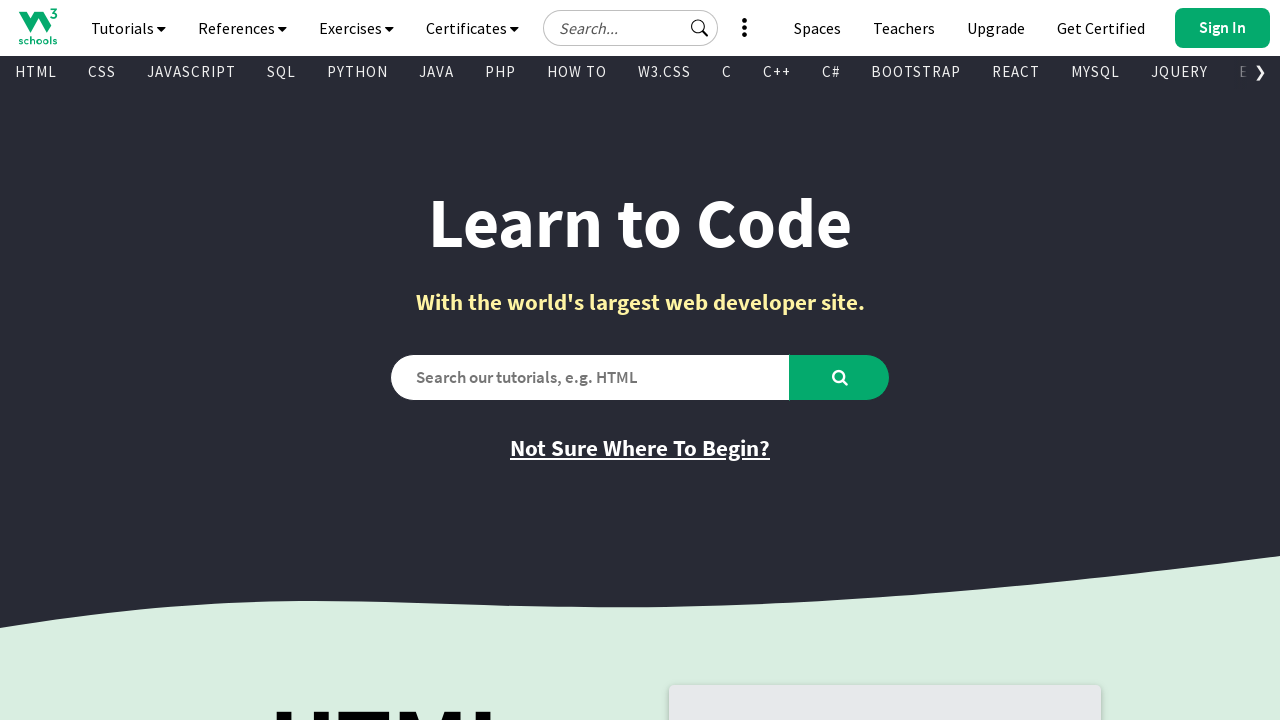

Retrieved text content from visible link
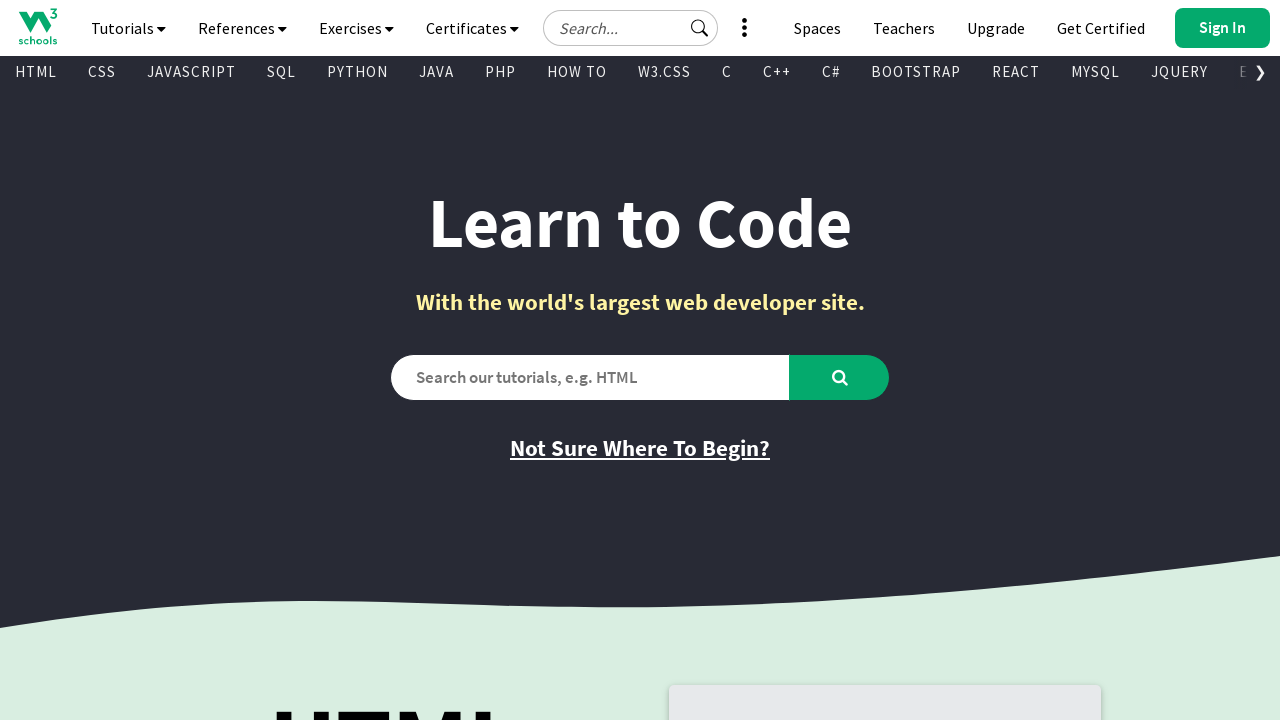

Retrieved href attribute: /js/tryit.asp?filename=tryjs_default
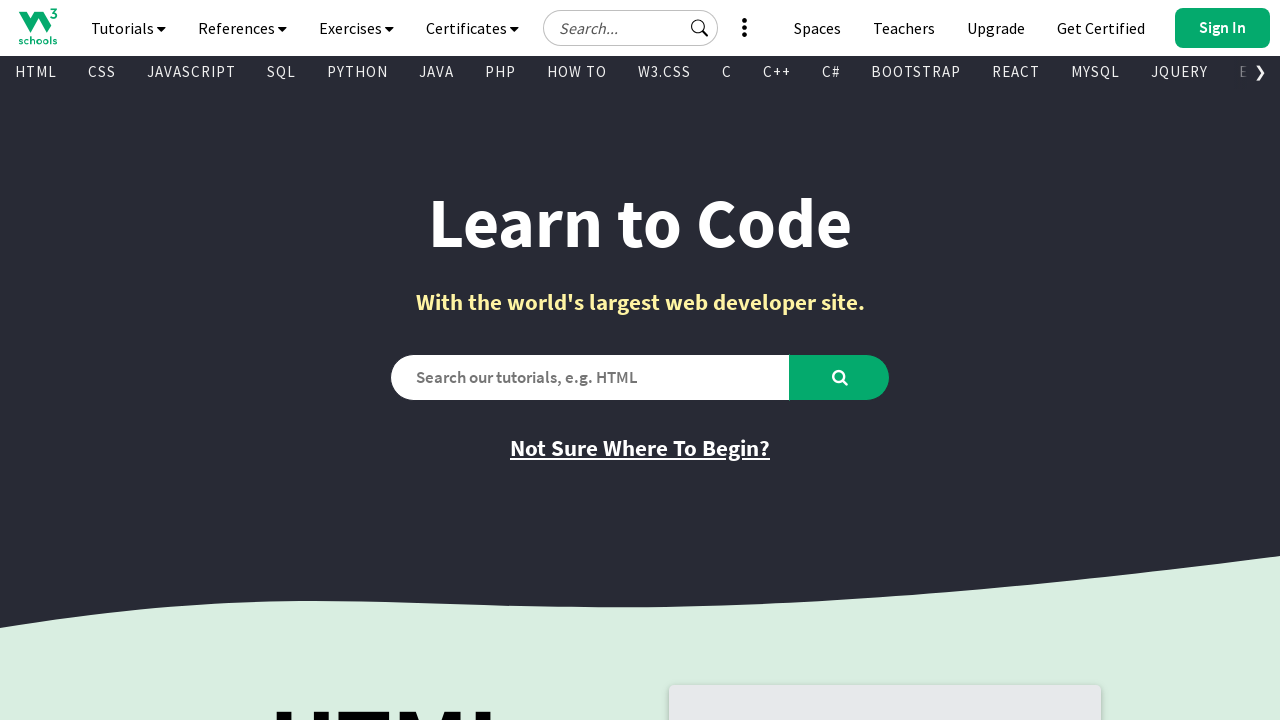

Retrieved text content from visible link
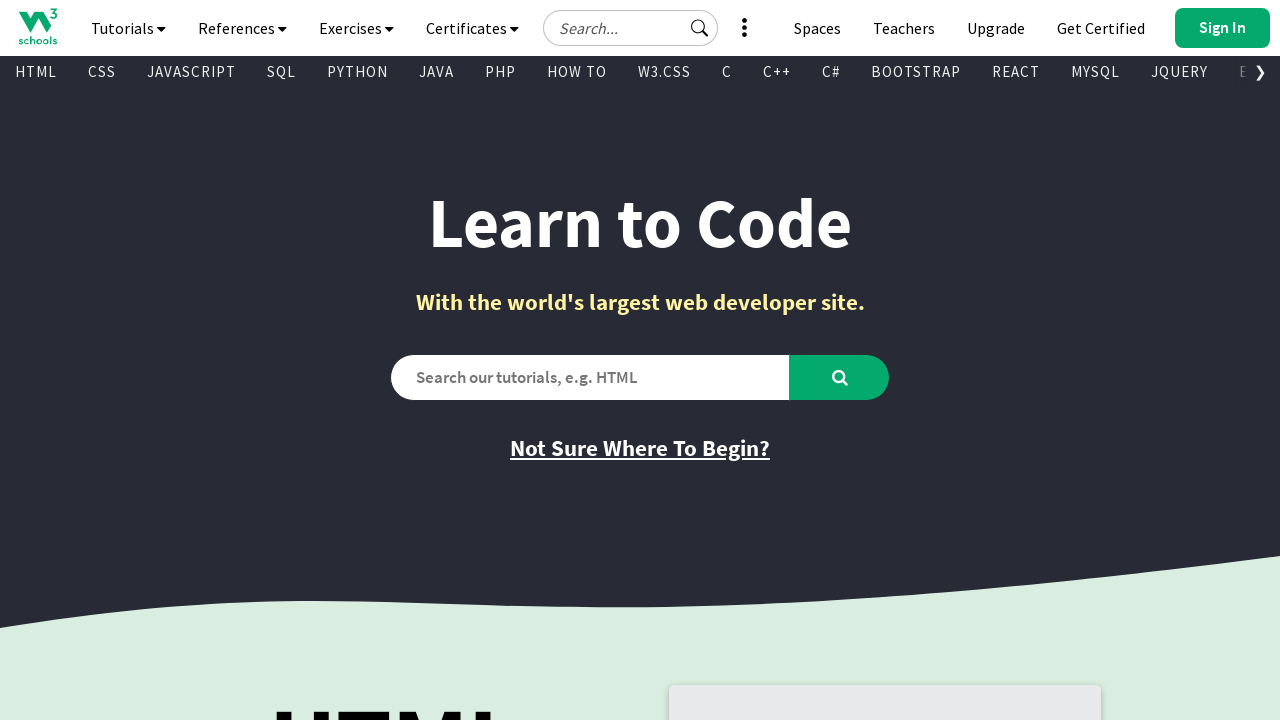

Retrieved href attribute: /python/default.asp
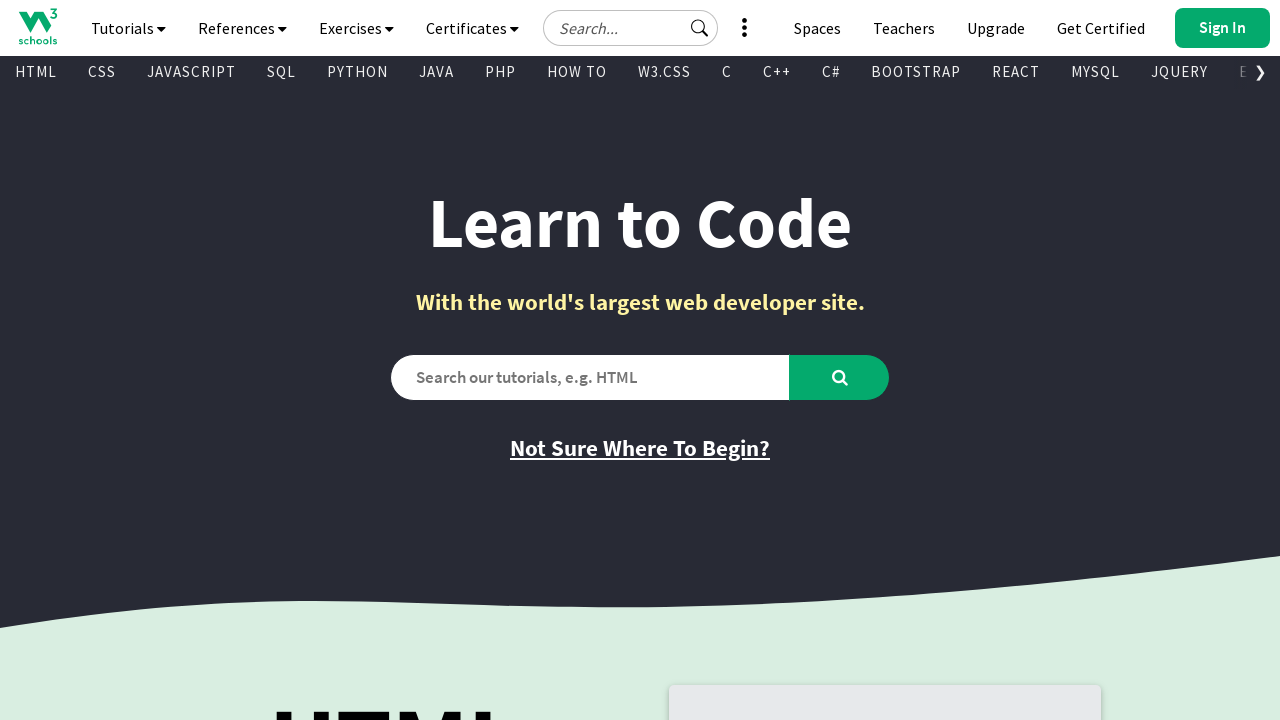

Retrieved text content from visible link
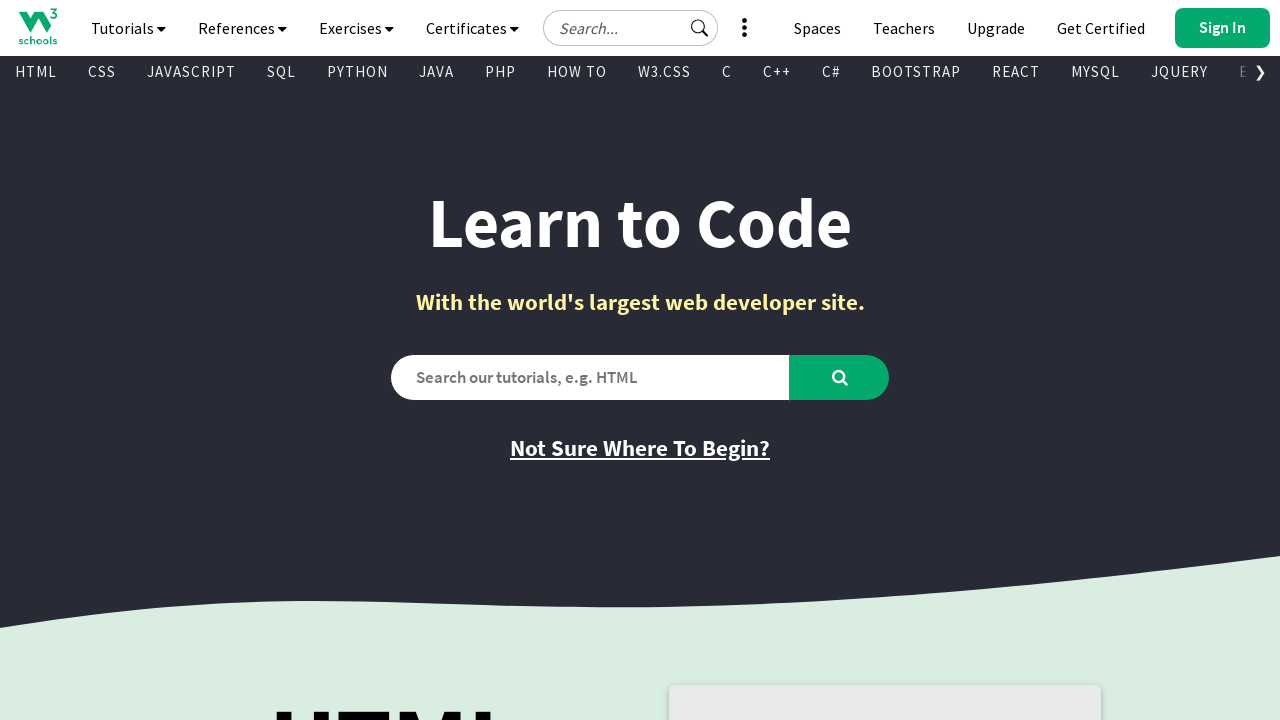

Retrieved href attribute: /python/python_reference.asp
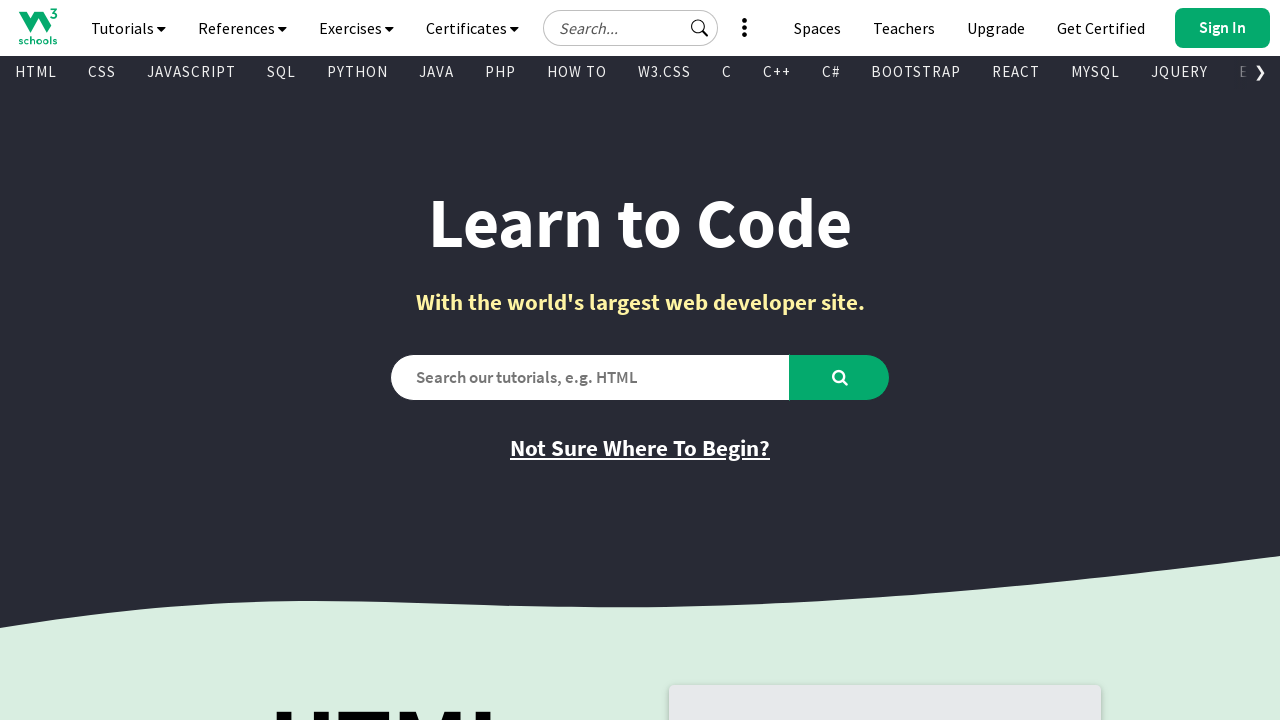

Retrieved text content from visible link
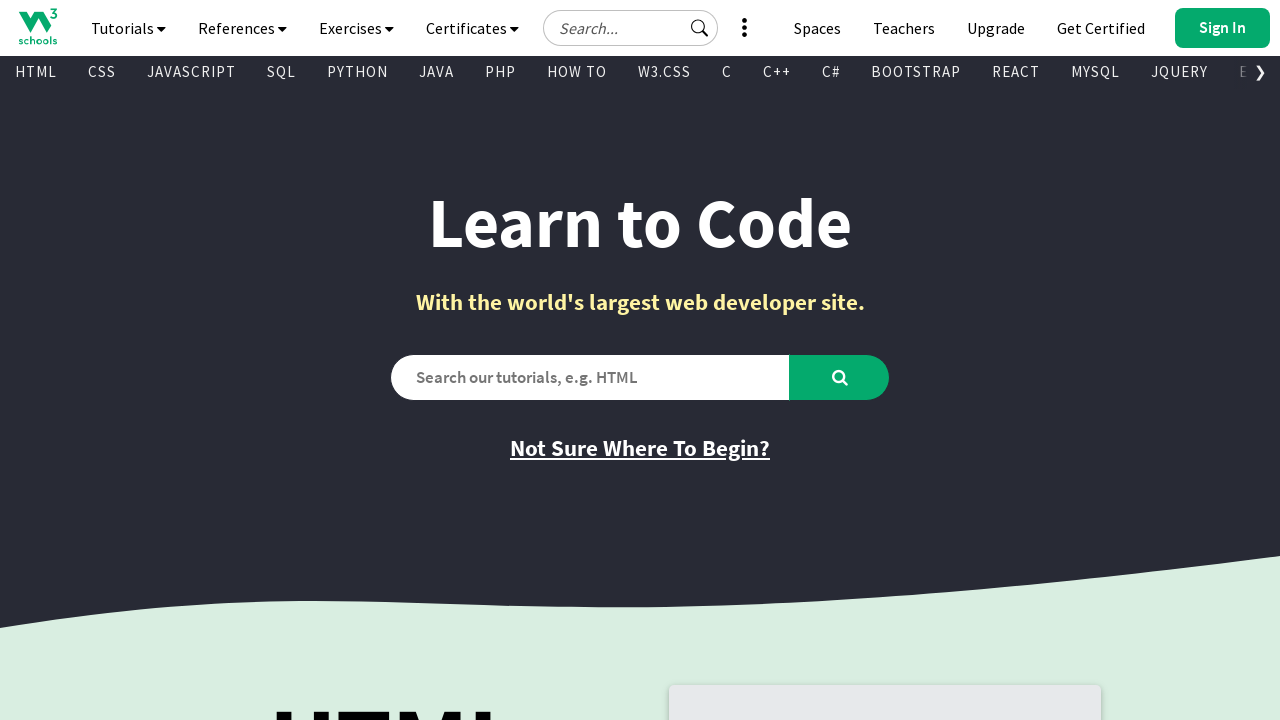

Retrieved href attribute: https://campus.w3schools.com/collections/certifications/products/python-certificate
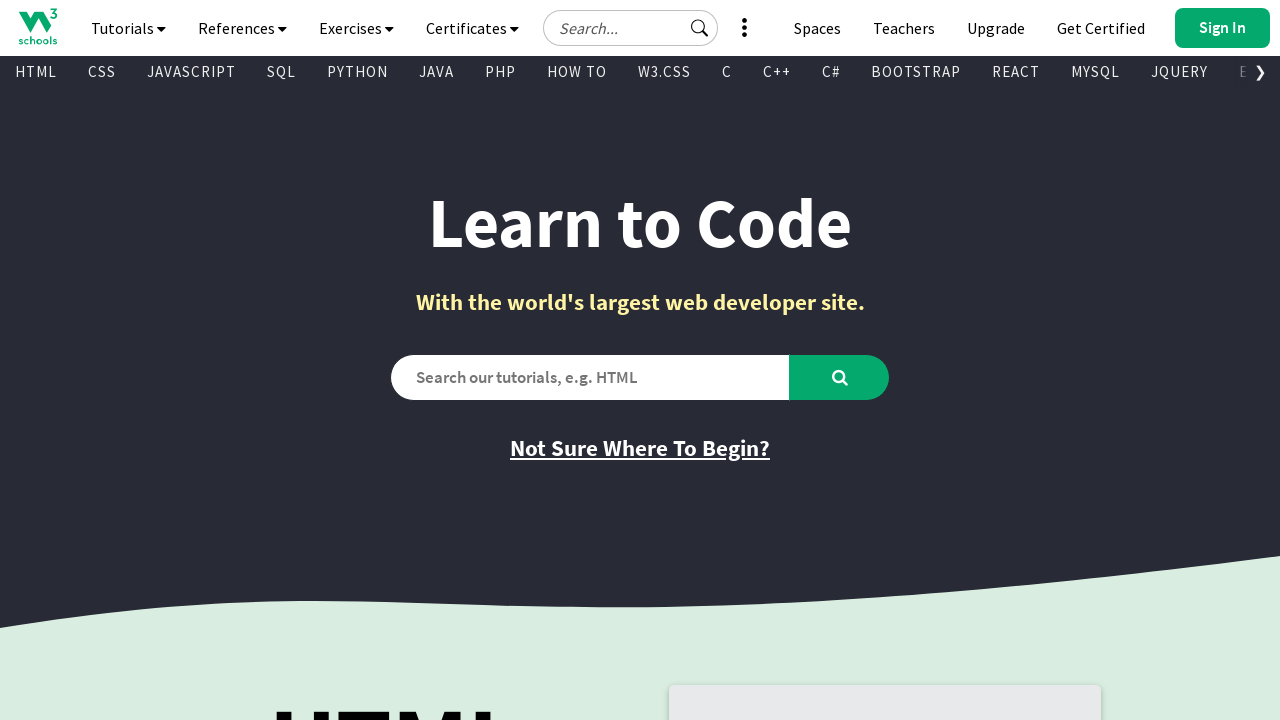

Retrieved text content from visible link
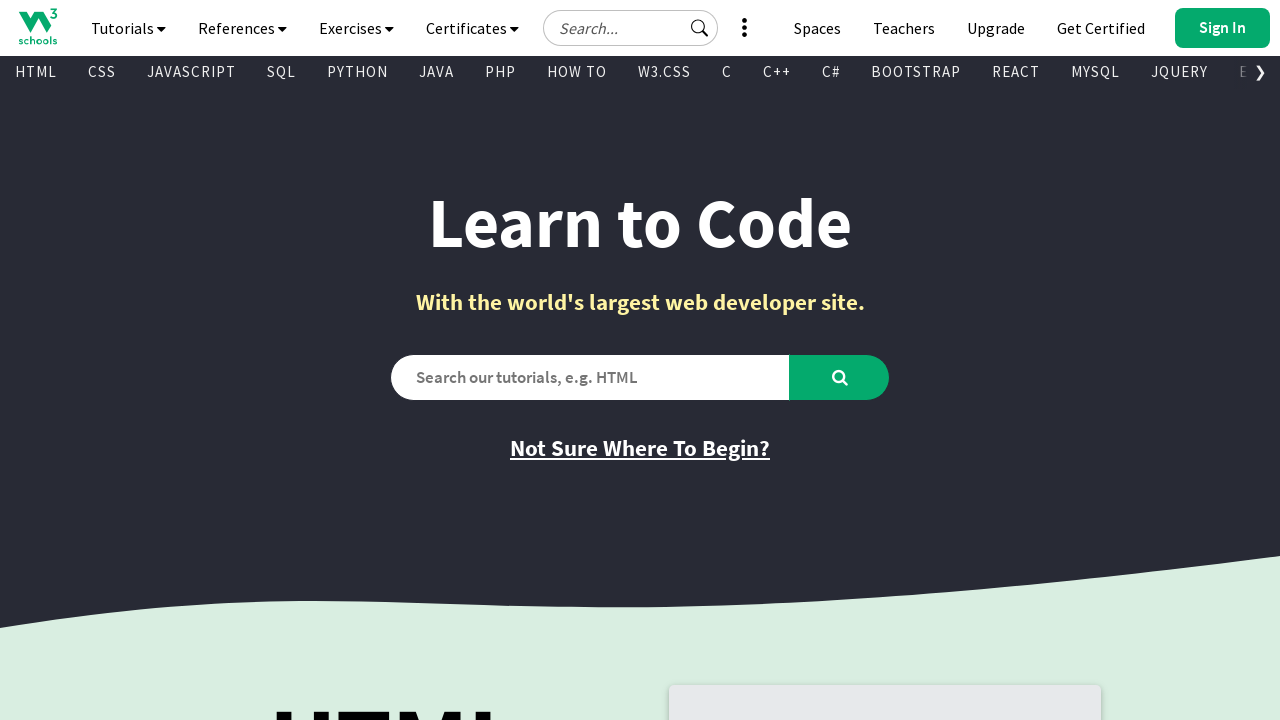

Retrieved href attribute: /python/trypython.asp?filename=demo_indentation
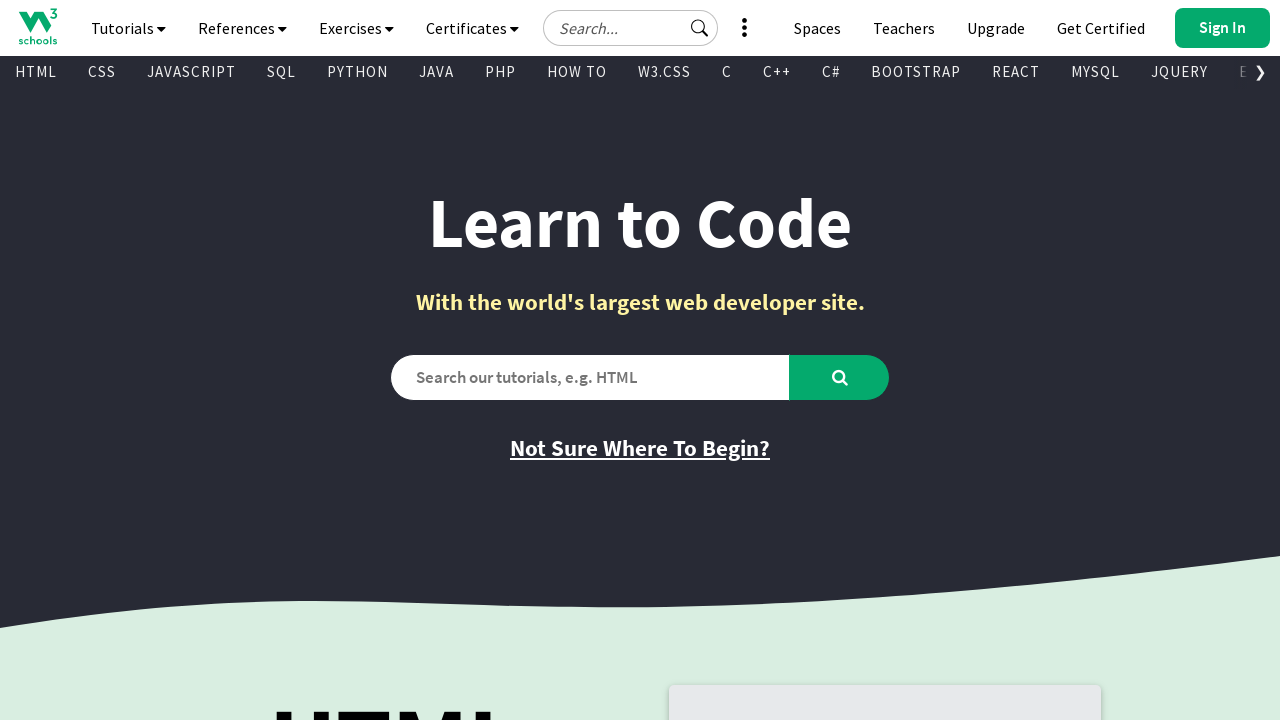

Retrieved text content from visible link
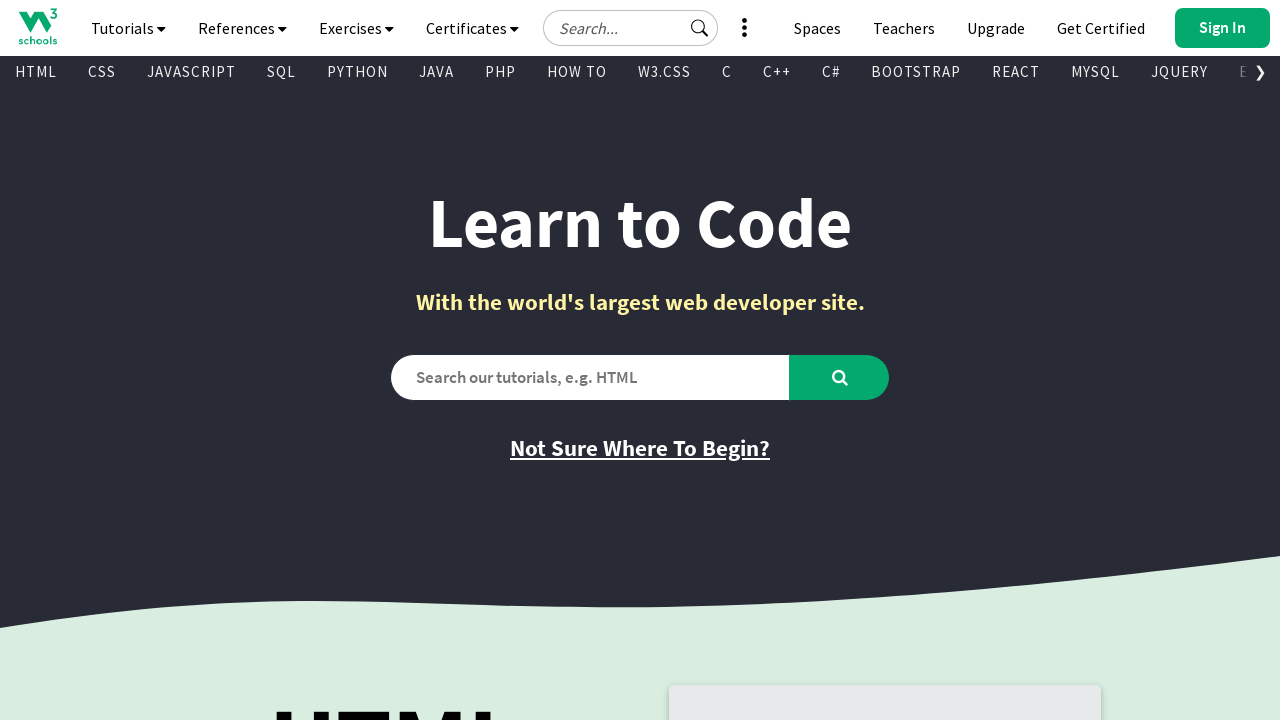

Retrieved href attribute: /sql/default.asp
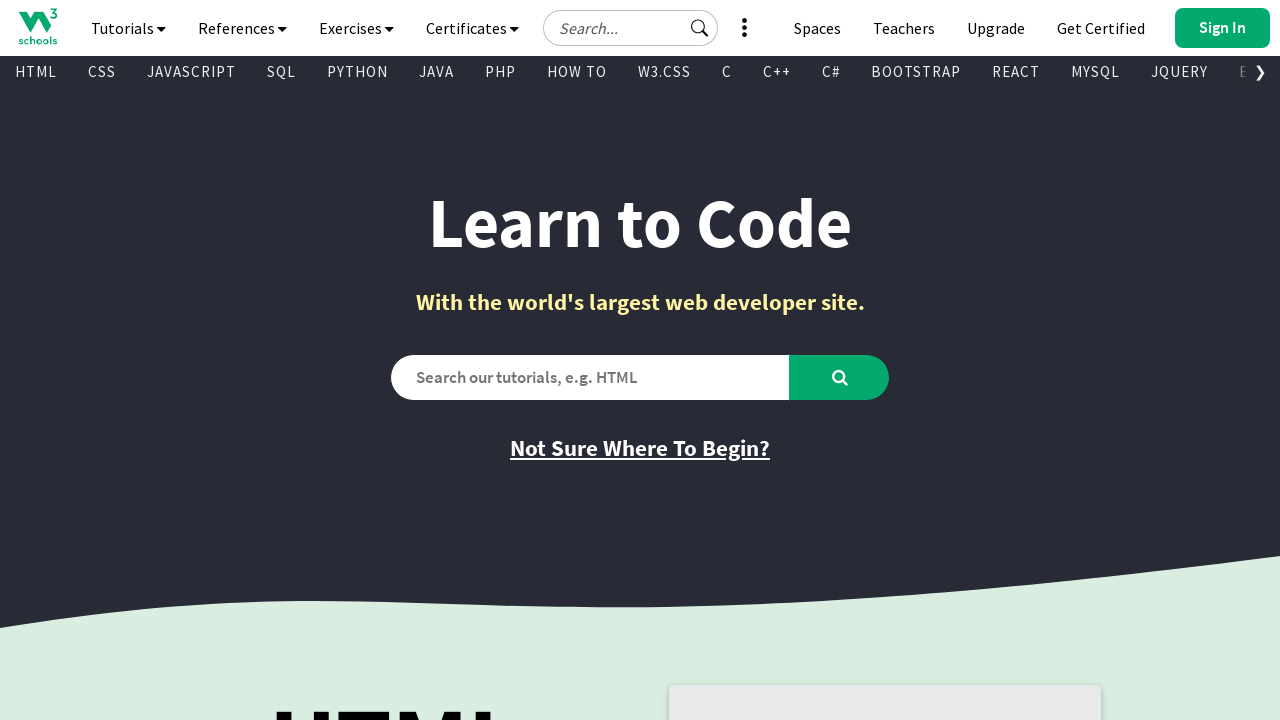

Retrieved text content from visible link
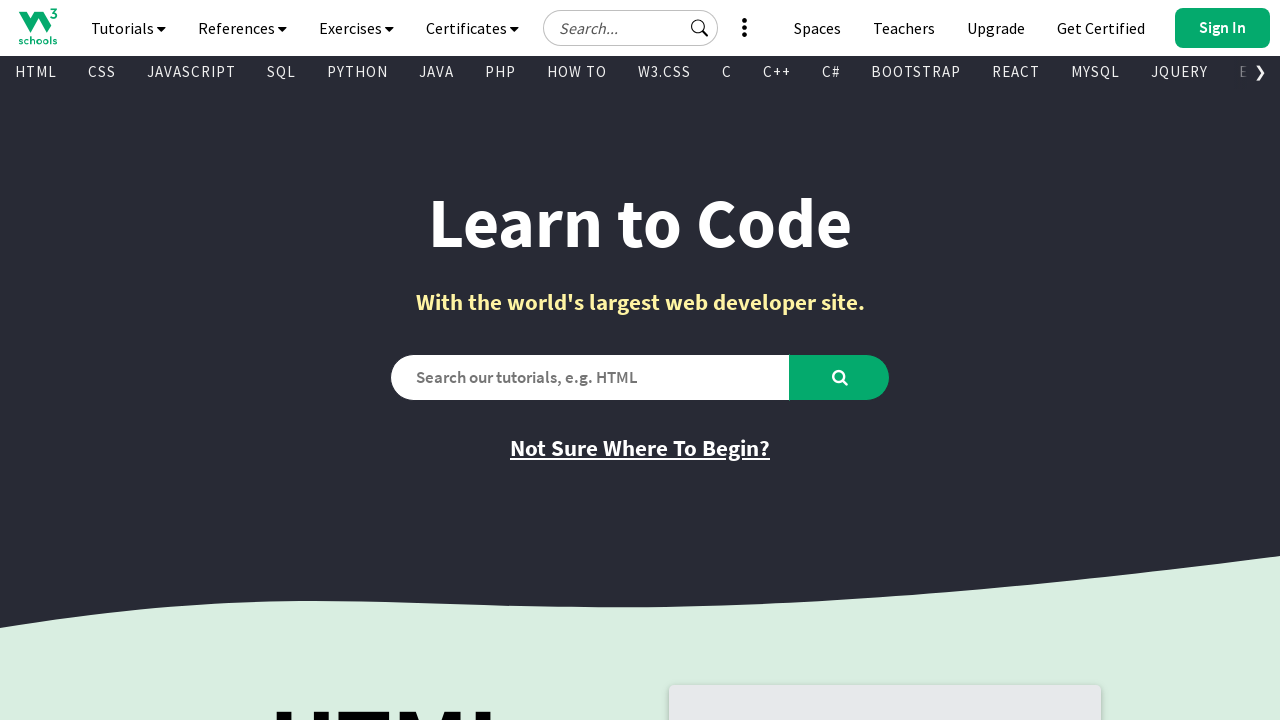

Retrieved href attribute: /sql/sql_ref_keywords.asp
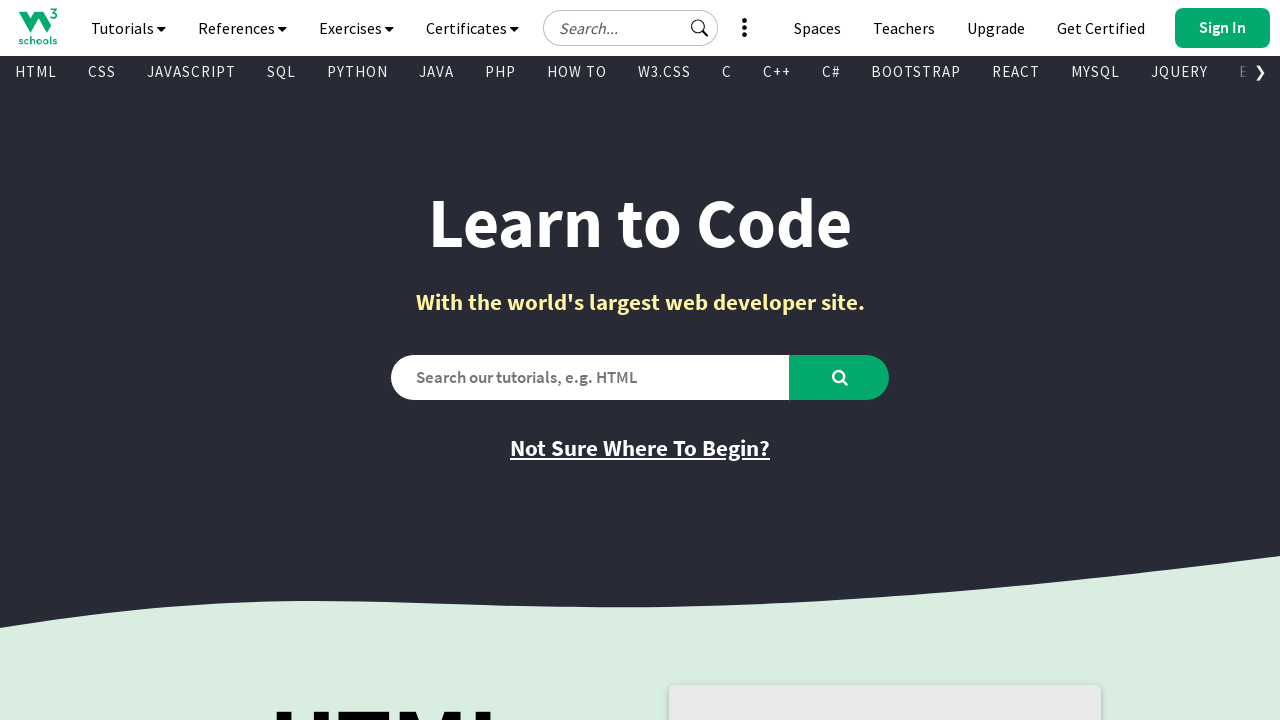

Retrieved text content from visible link
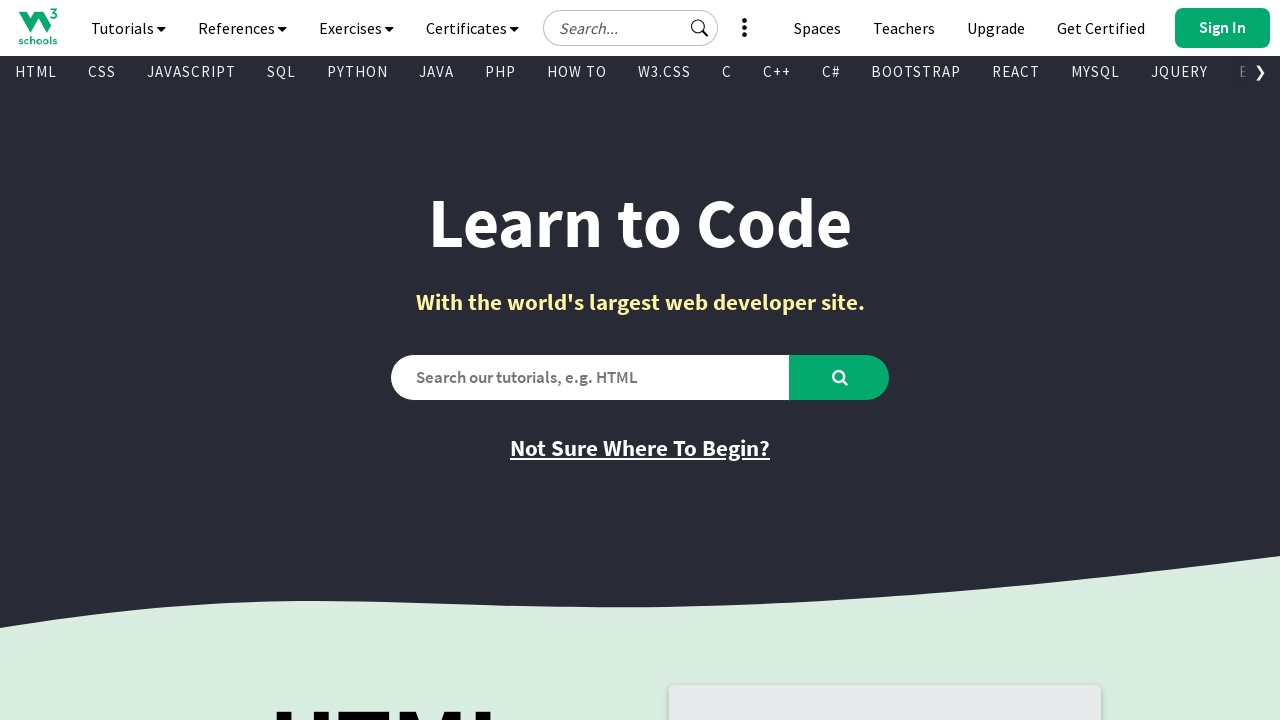

Retrieved href attribute: https://campus.w3schools.com/collections/certifications/products/sql-certificate
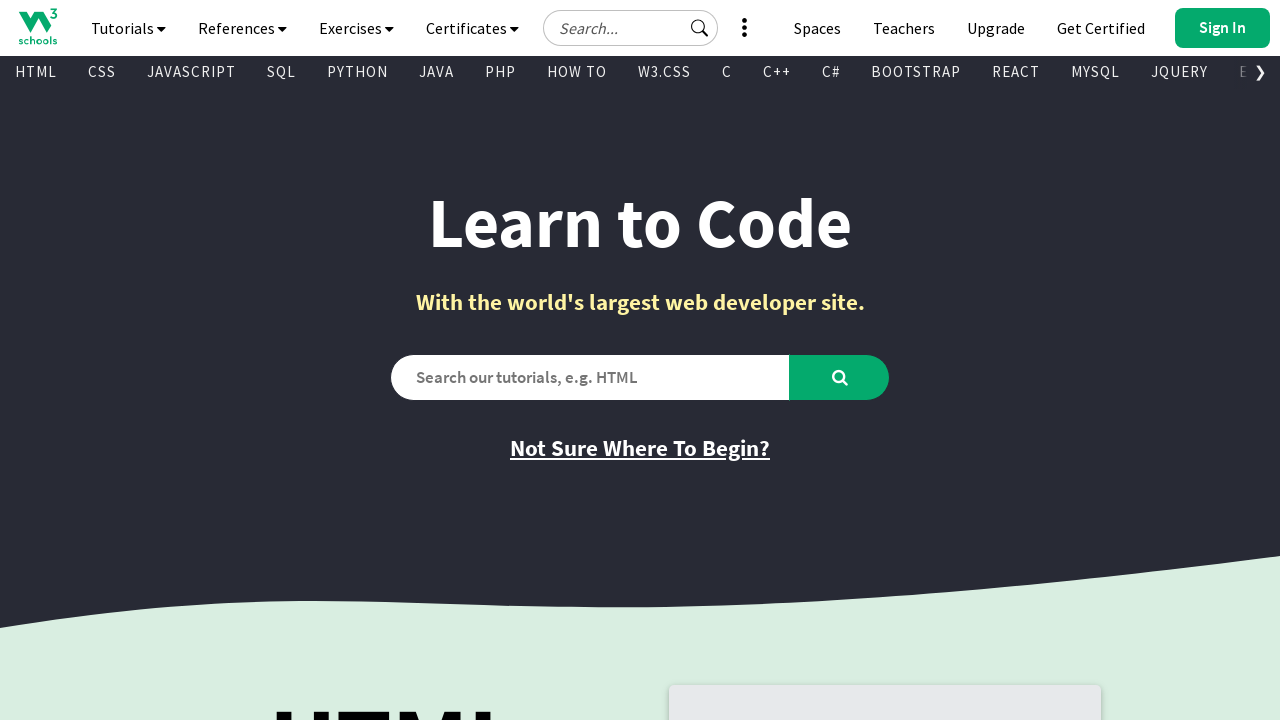

Retrieved text content from visible link
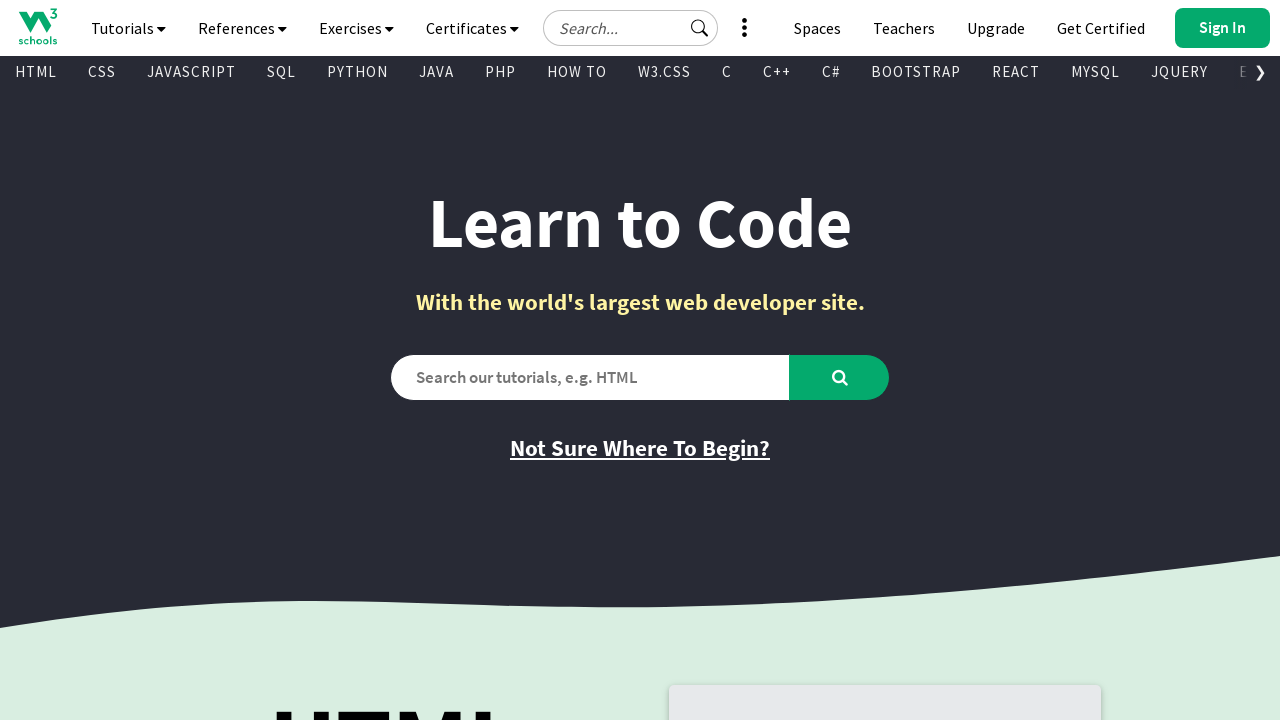

Retrieved href attribute: /sql/trysql.asp?filename=trysql_select_where
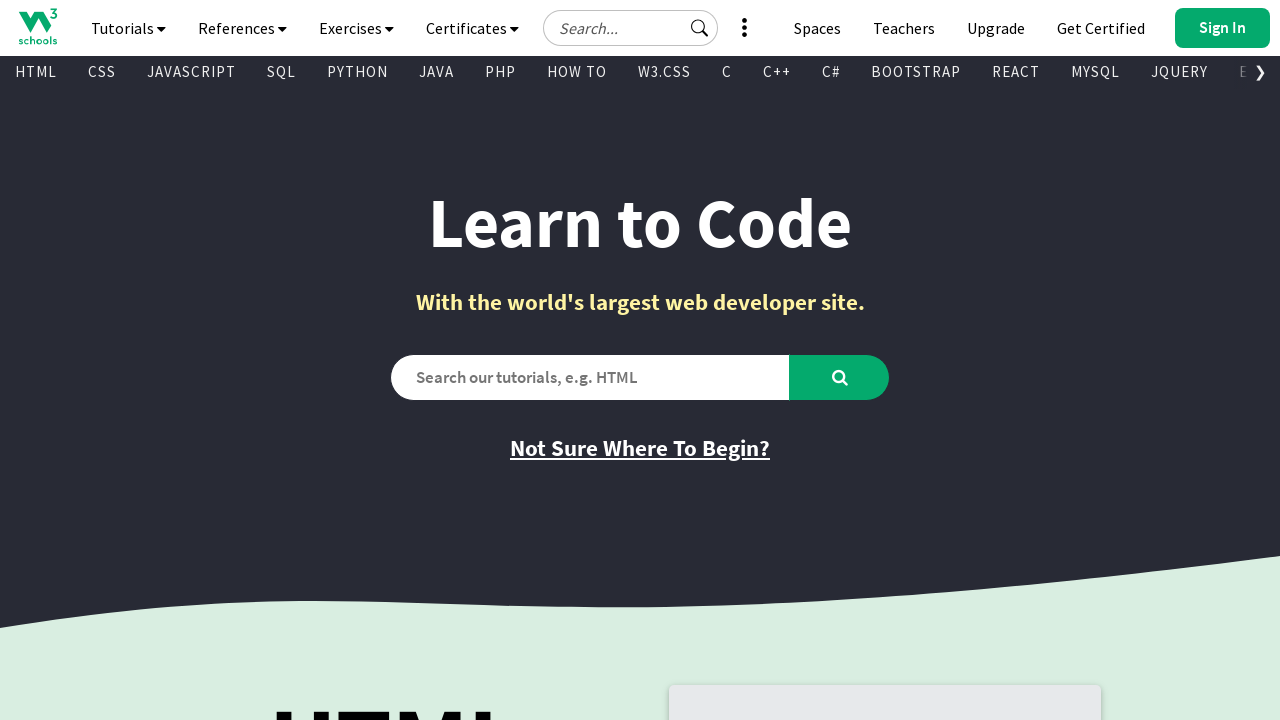

Retrieved text content from visible link
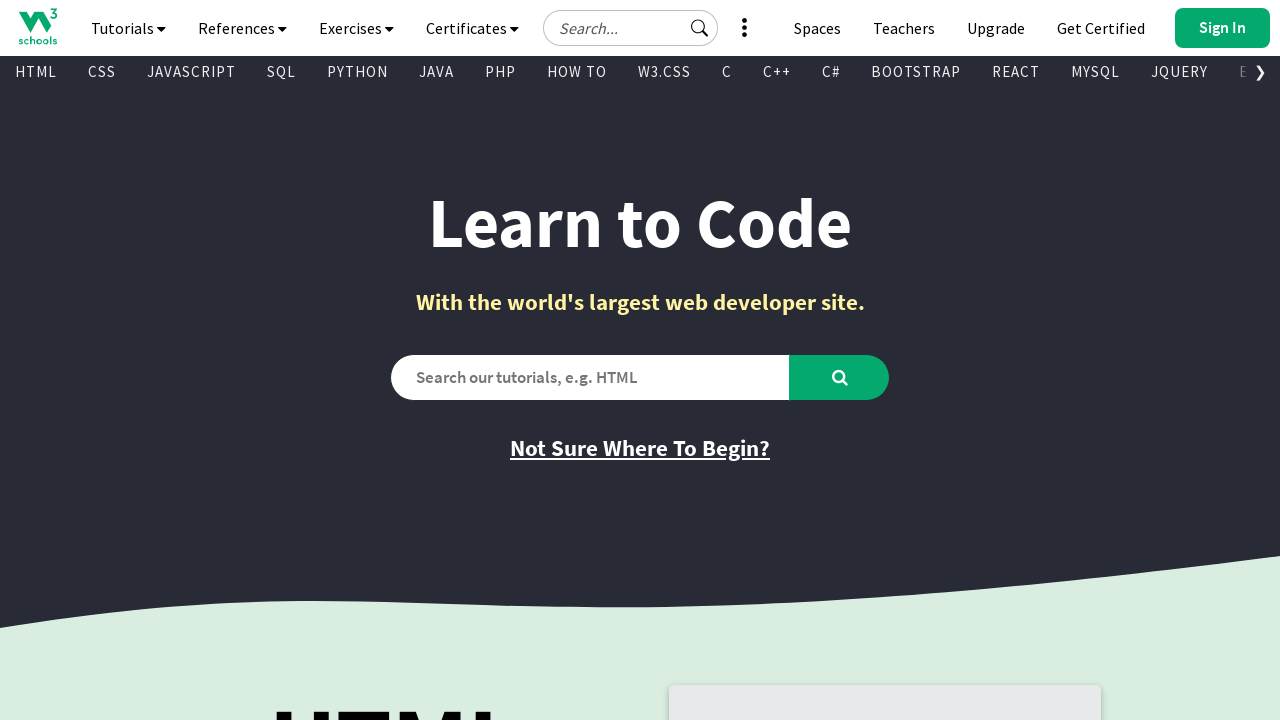

Retrieved href attribute: /php/default.asp
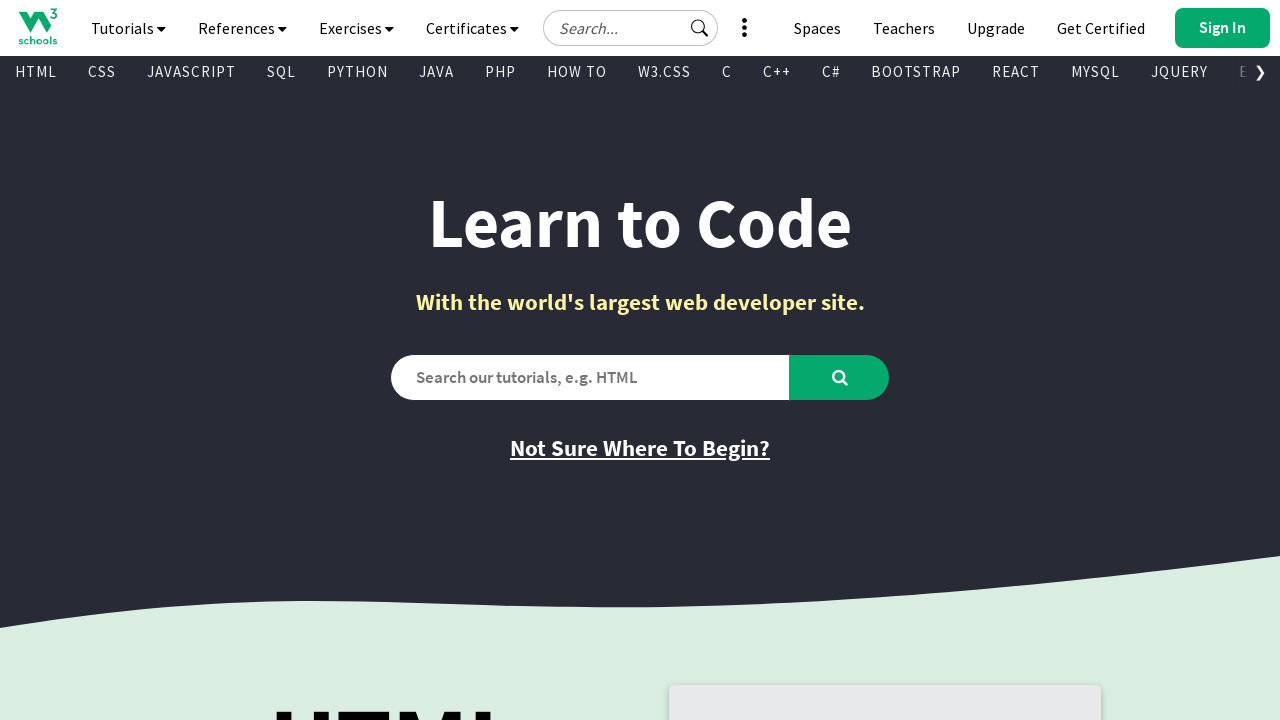

Retrieved text content from visible link
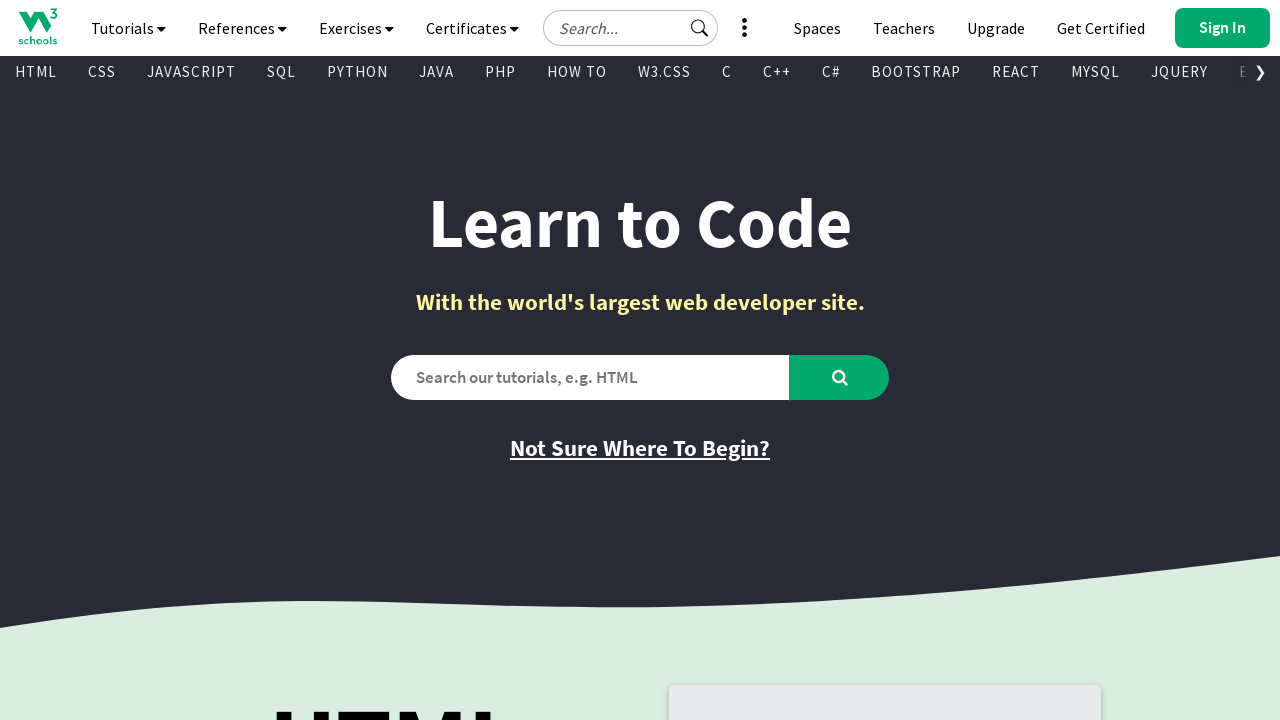

Retrieved href attribute: /jquery/default.asp
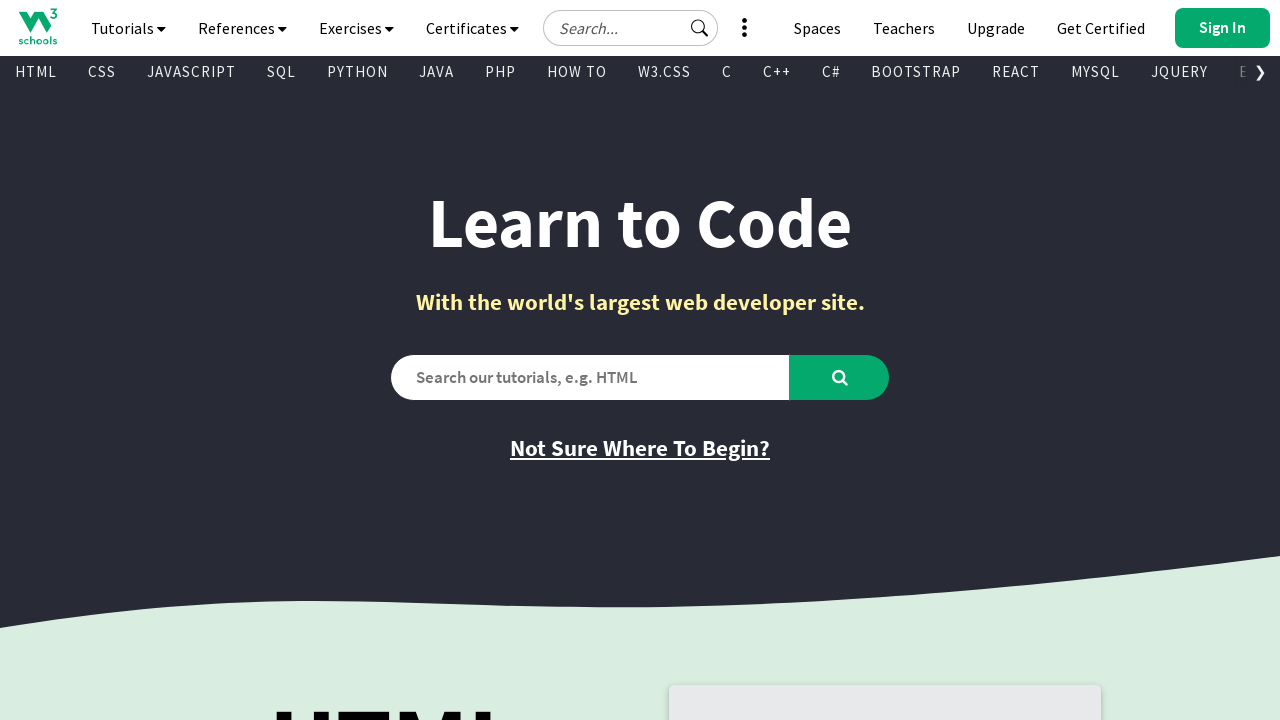

Retrieved text content from visible link
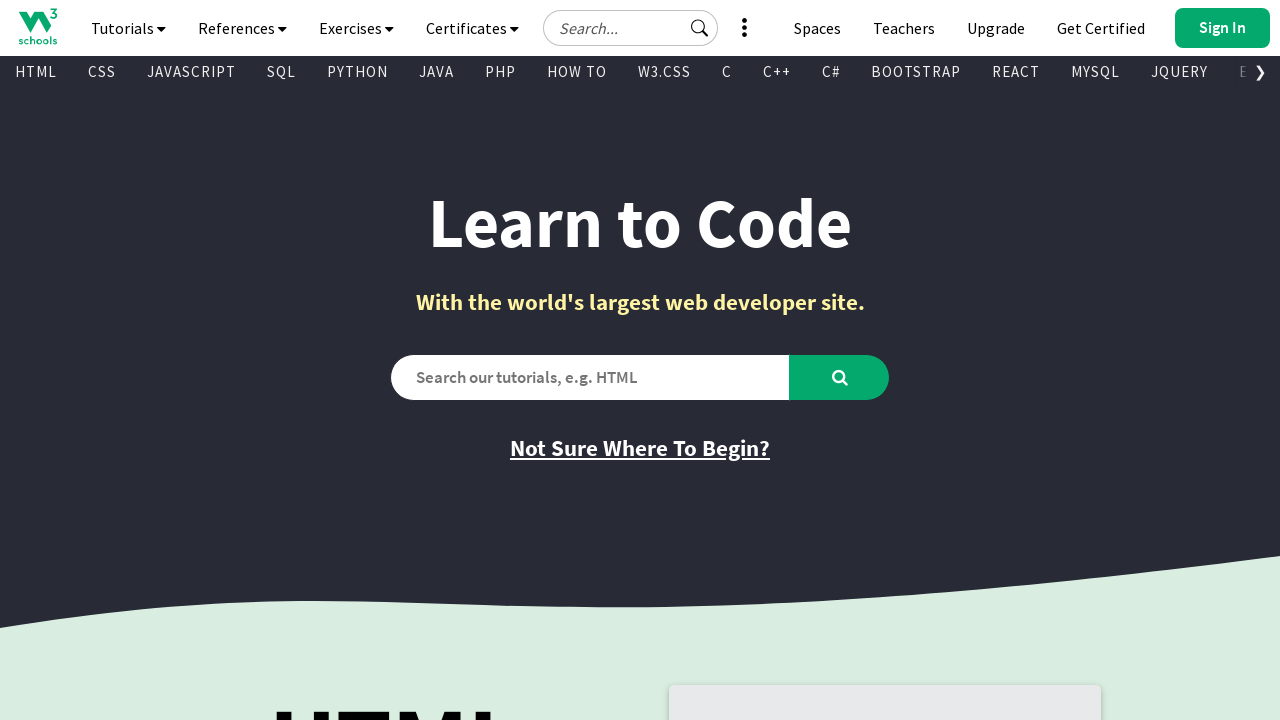

Retrieved href attribute: /java/default.asp
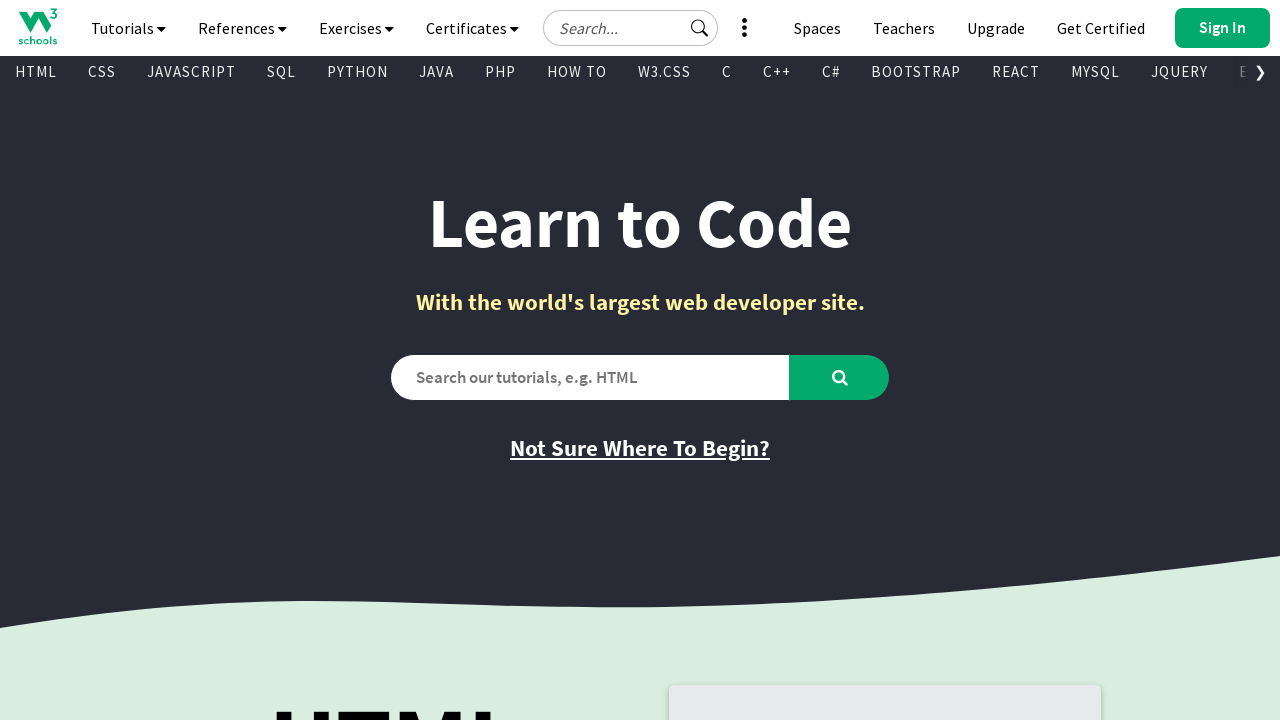

Retrieved text content from visible link
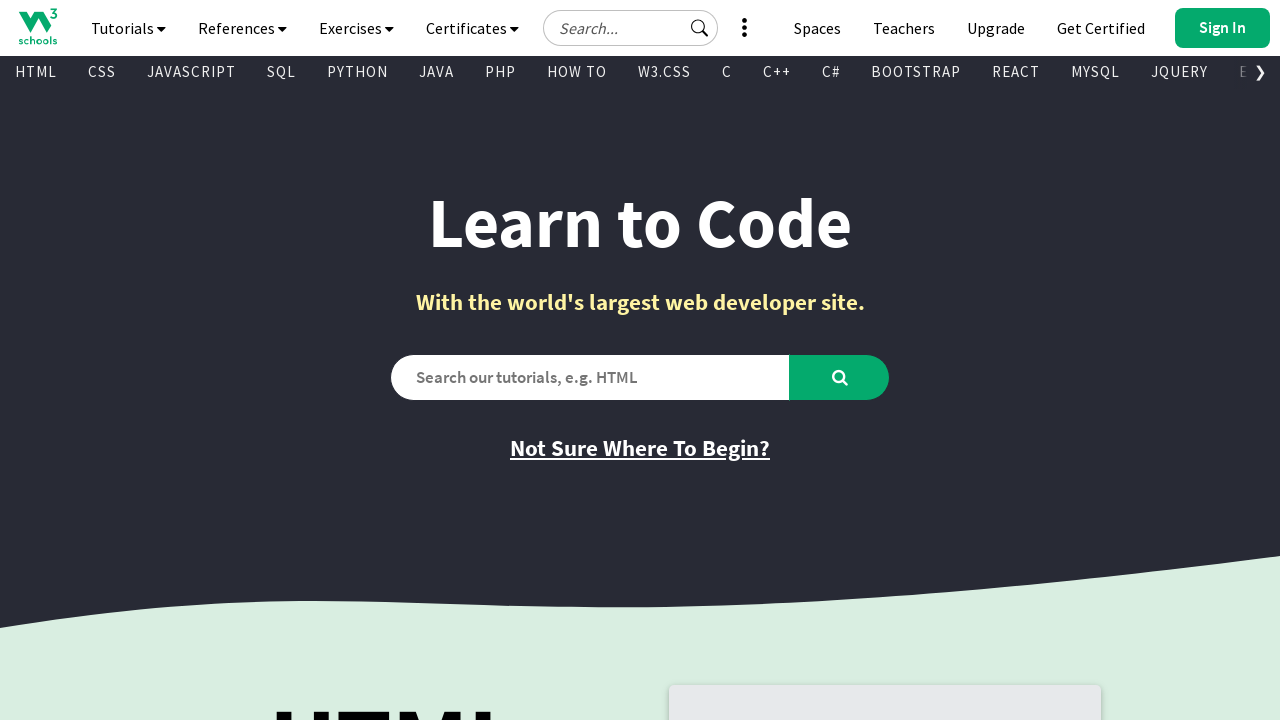

Retrieved href attribute: /cpp/default.asp
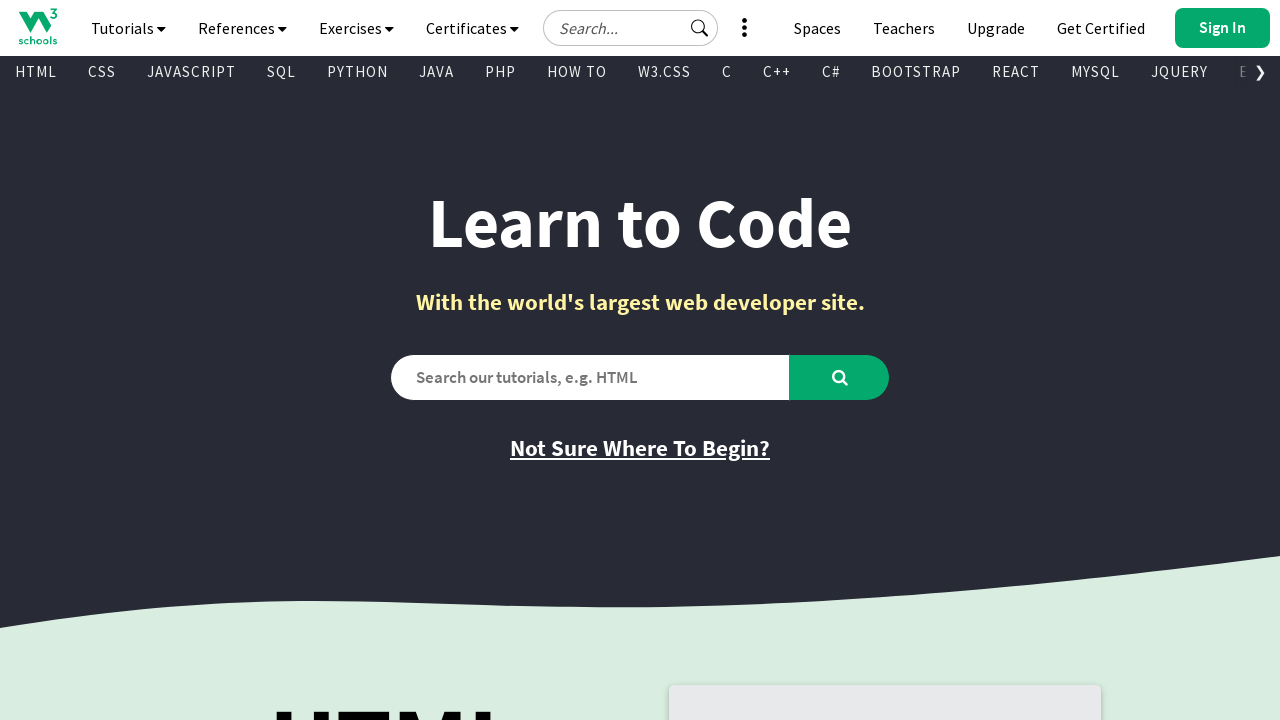

Retrieved text content from visible link
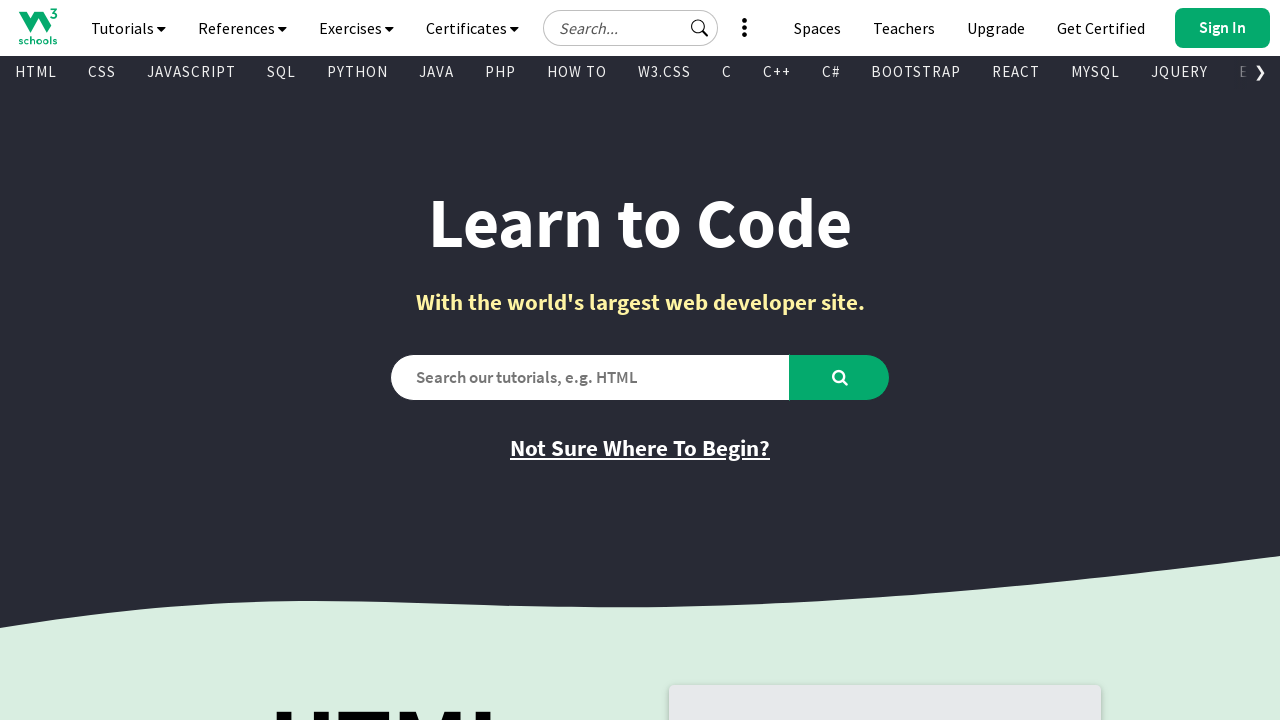

Retrieved href attribute: /w3css/default.asp
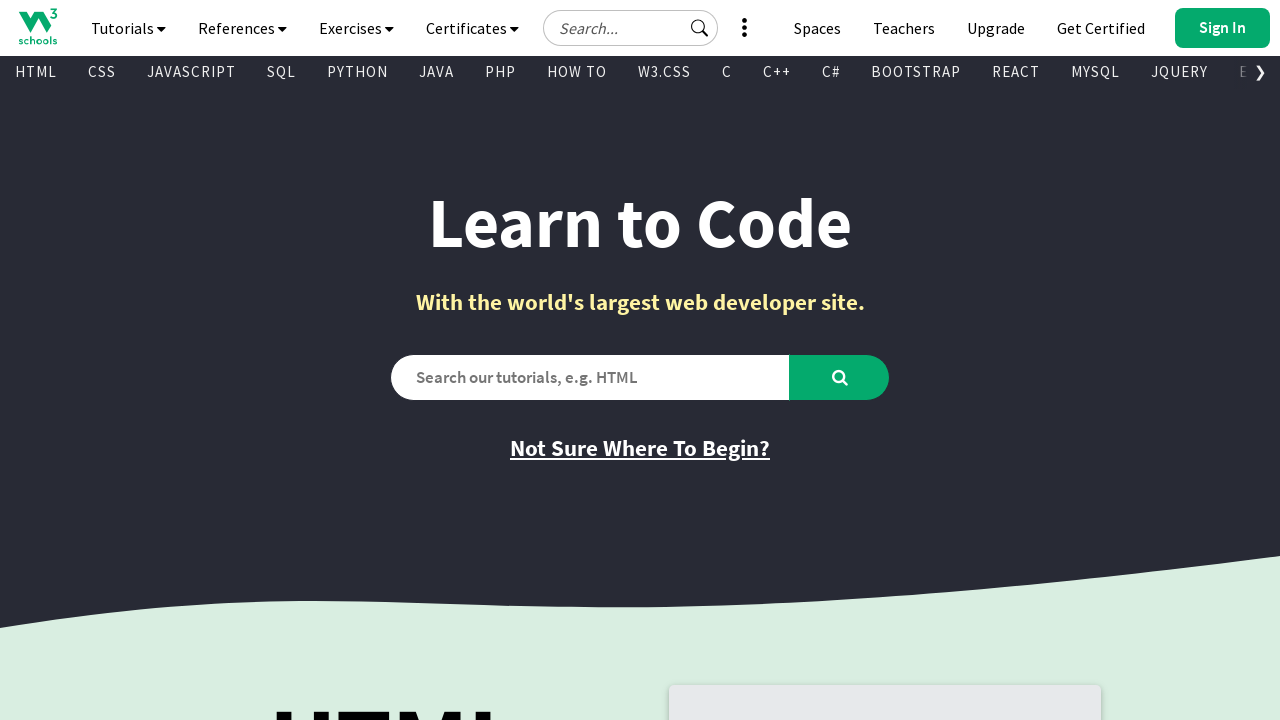

Retrieved text content from visible link
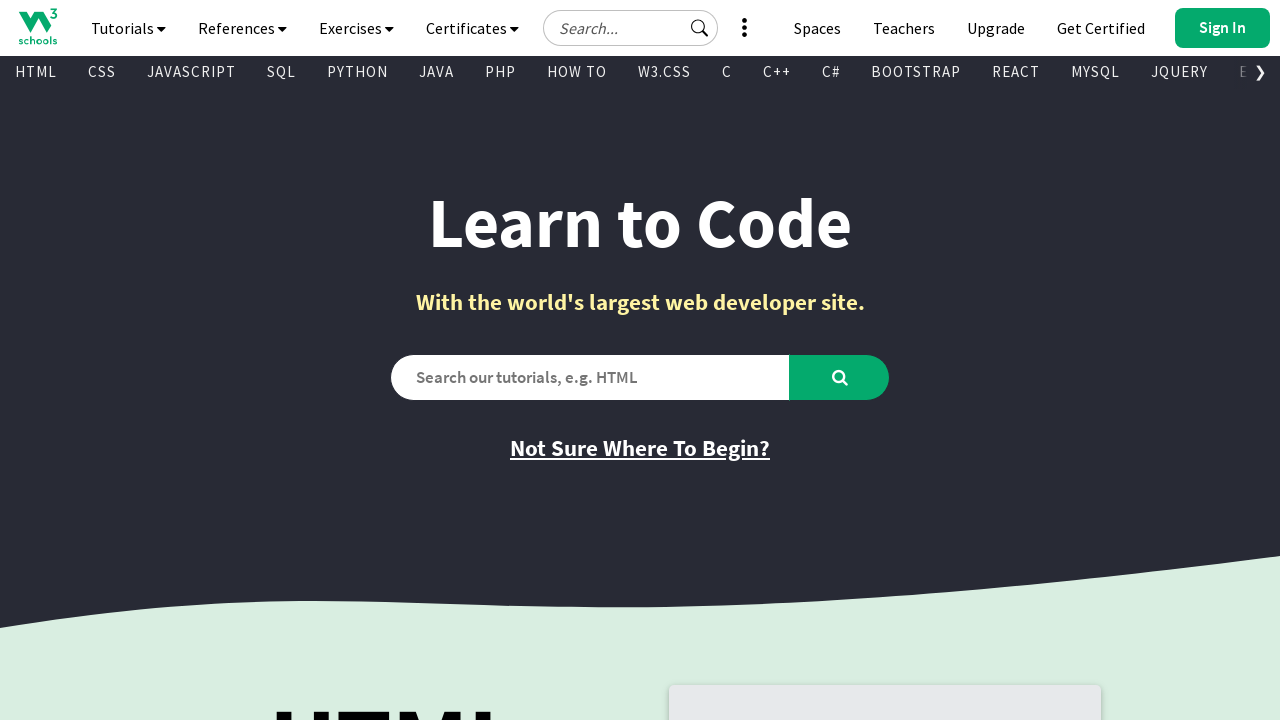

Retrieved href attribute: /bootstrap/bootstrap_ver.asp
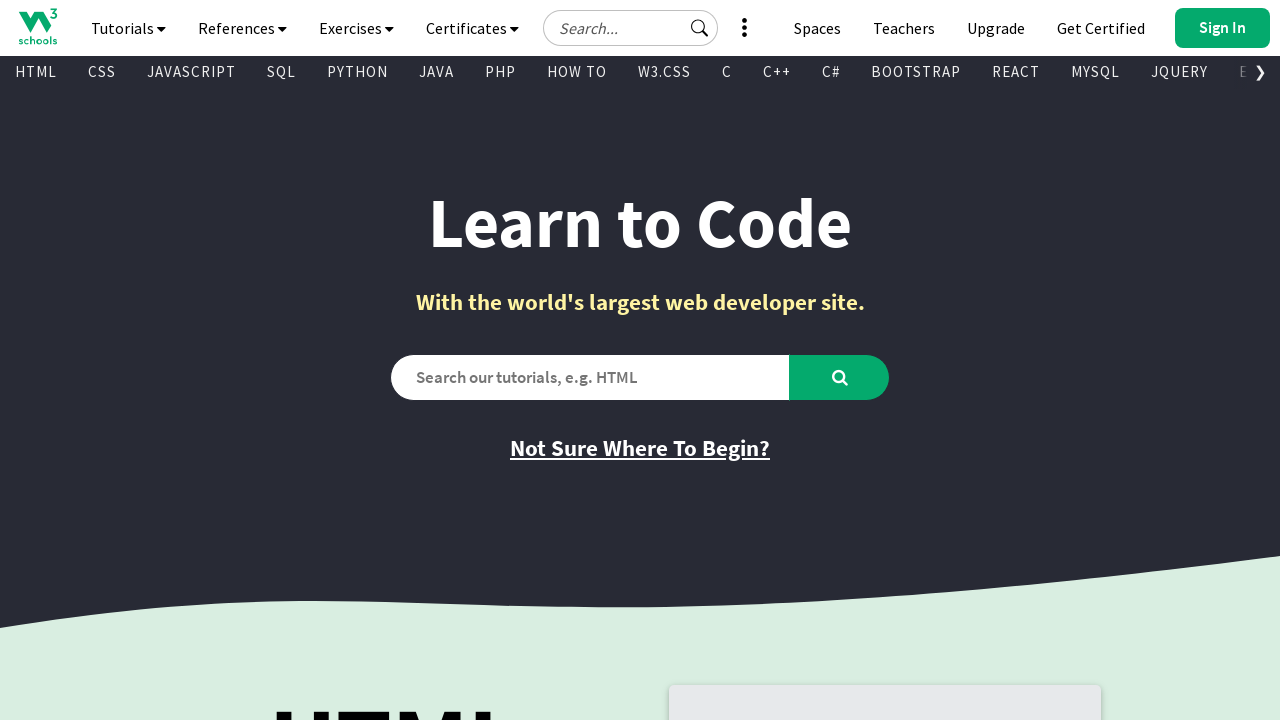

Retrieved text content from visible link
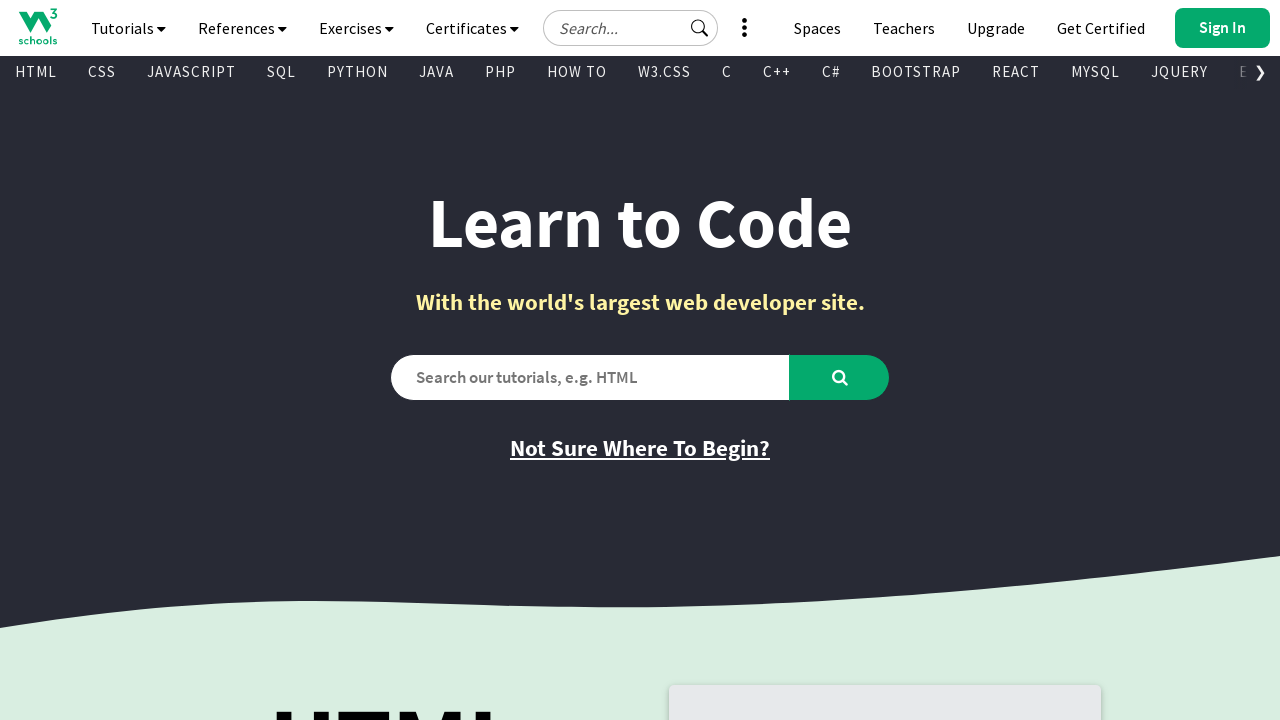

Retrieved href attribute: /c/index.php
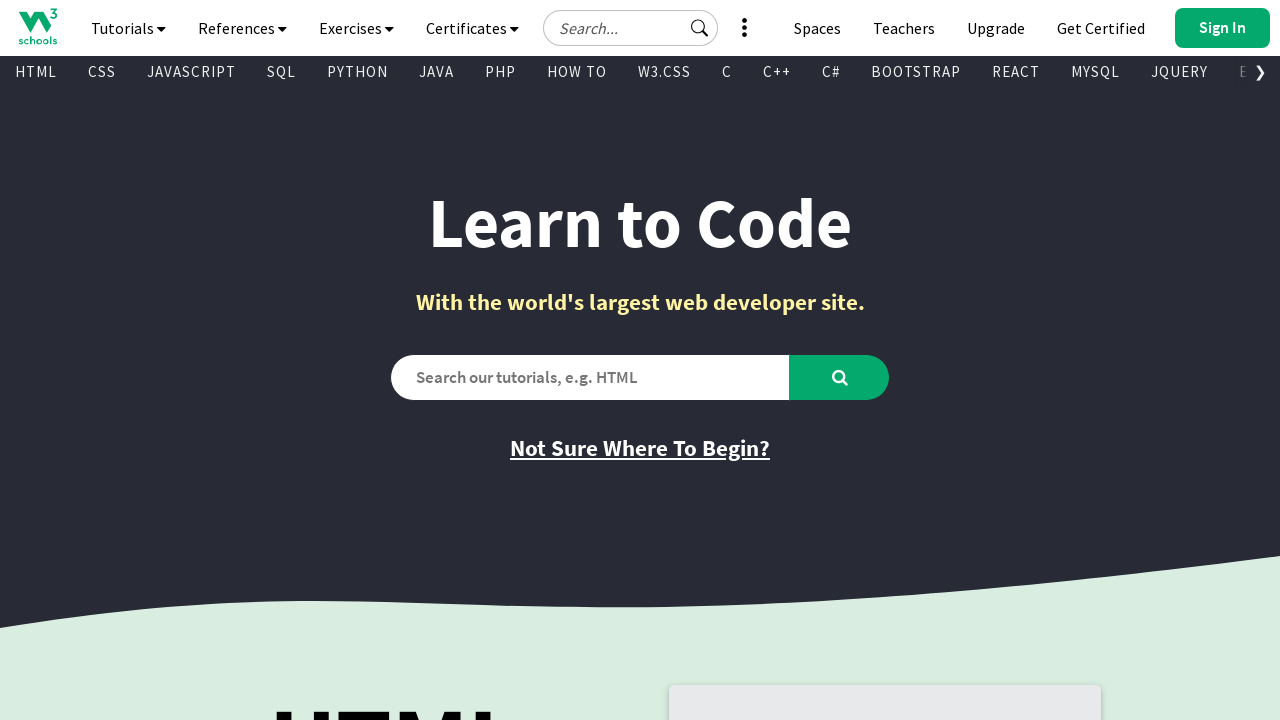

Retrieved text content from visible link
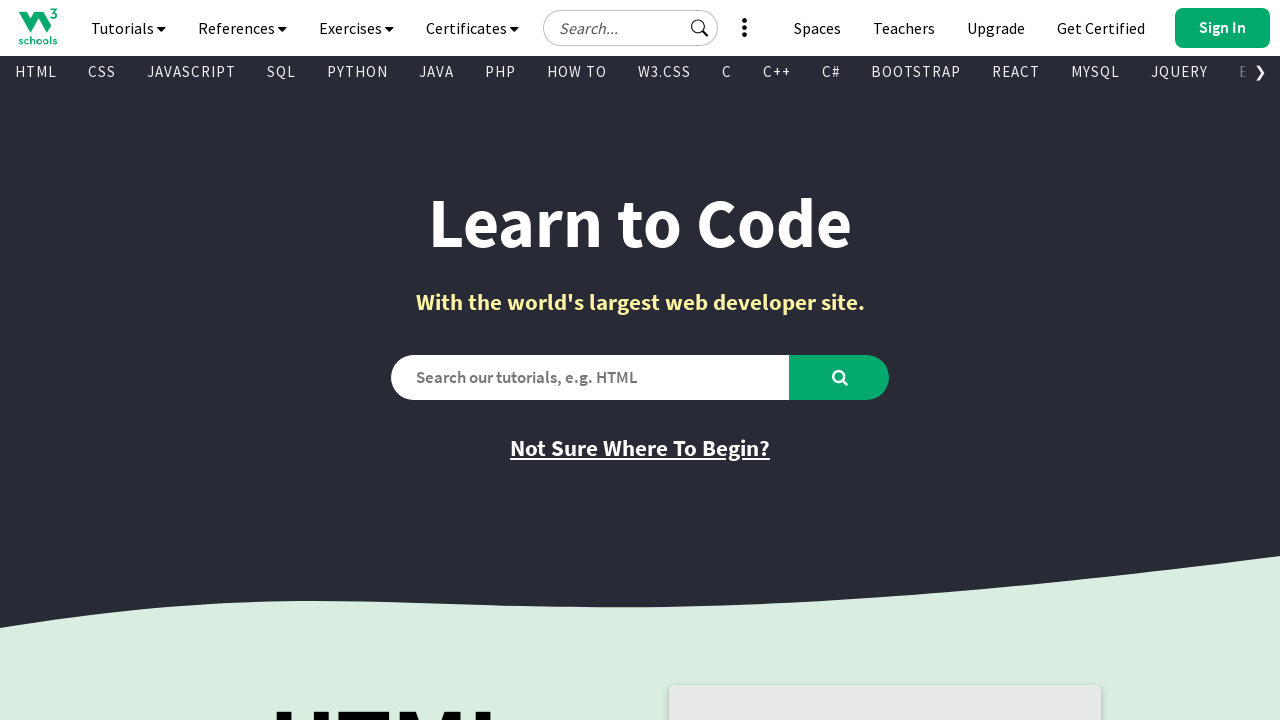

Retrieved href attribute: /cs/index.php
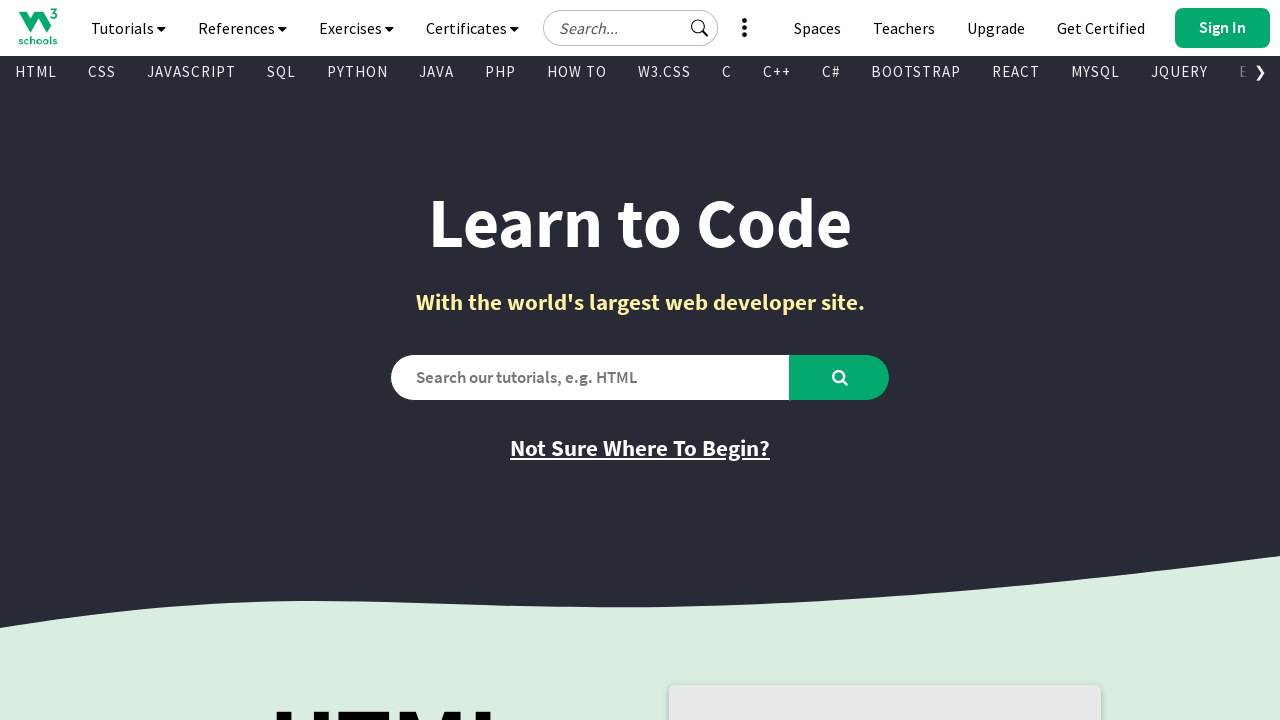

Retrieved text content from visible link
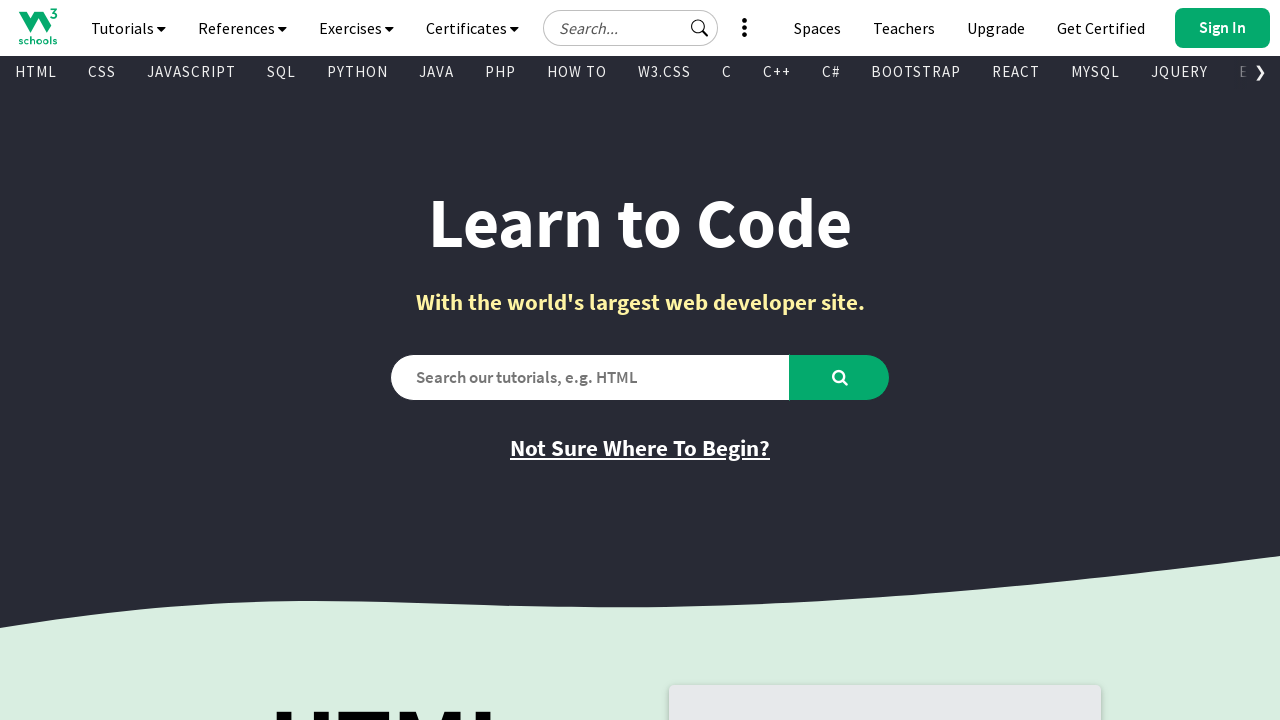

Retrieved href attribute: /r/default.asp
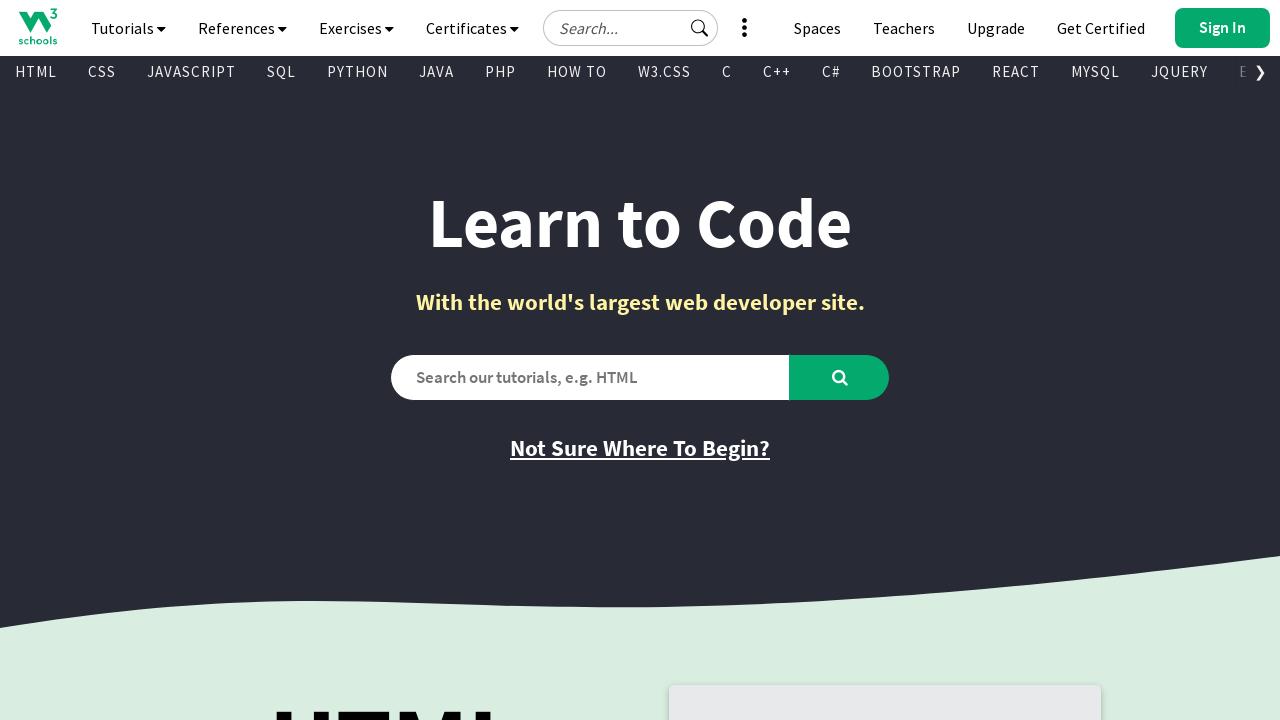

Retrieved text content from visible link
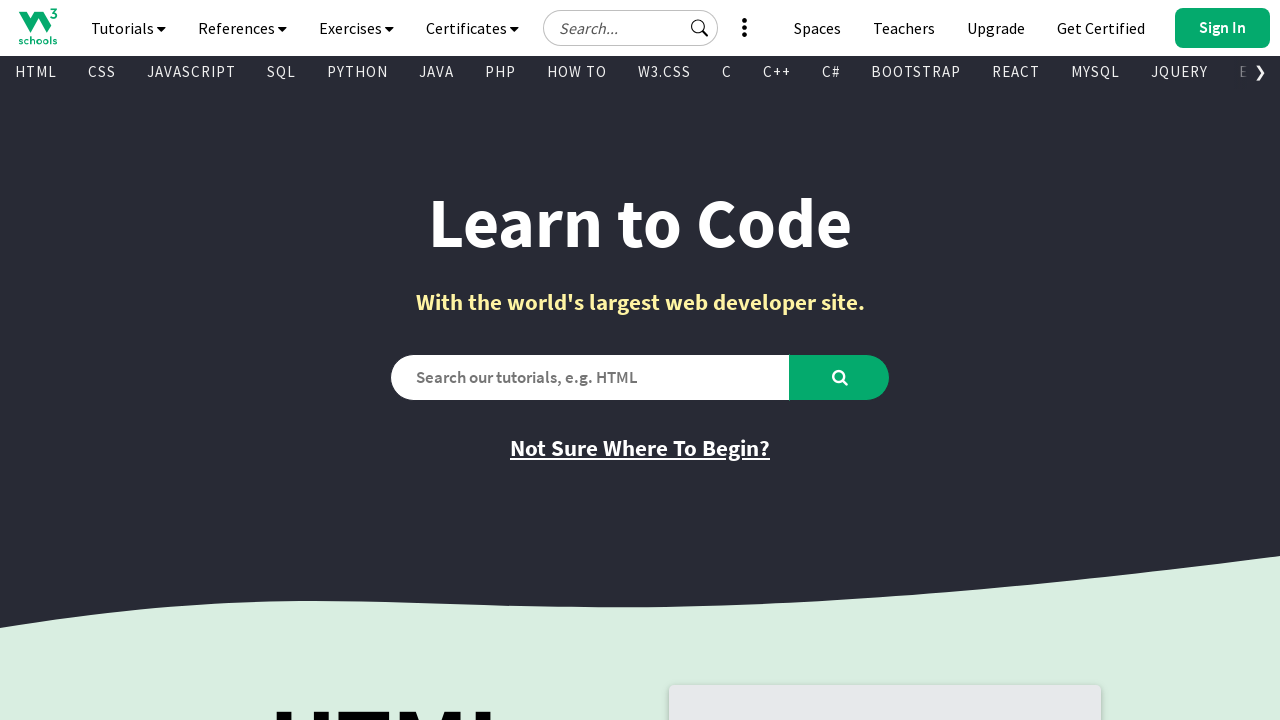

Retrieved href attribute: /kotlin/index.php
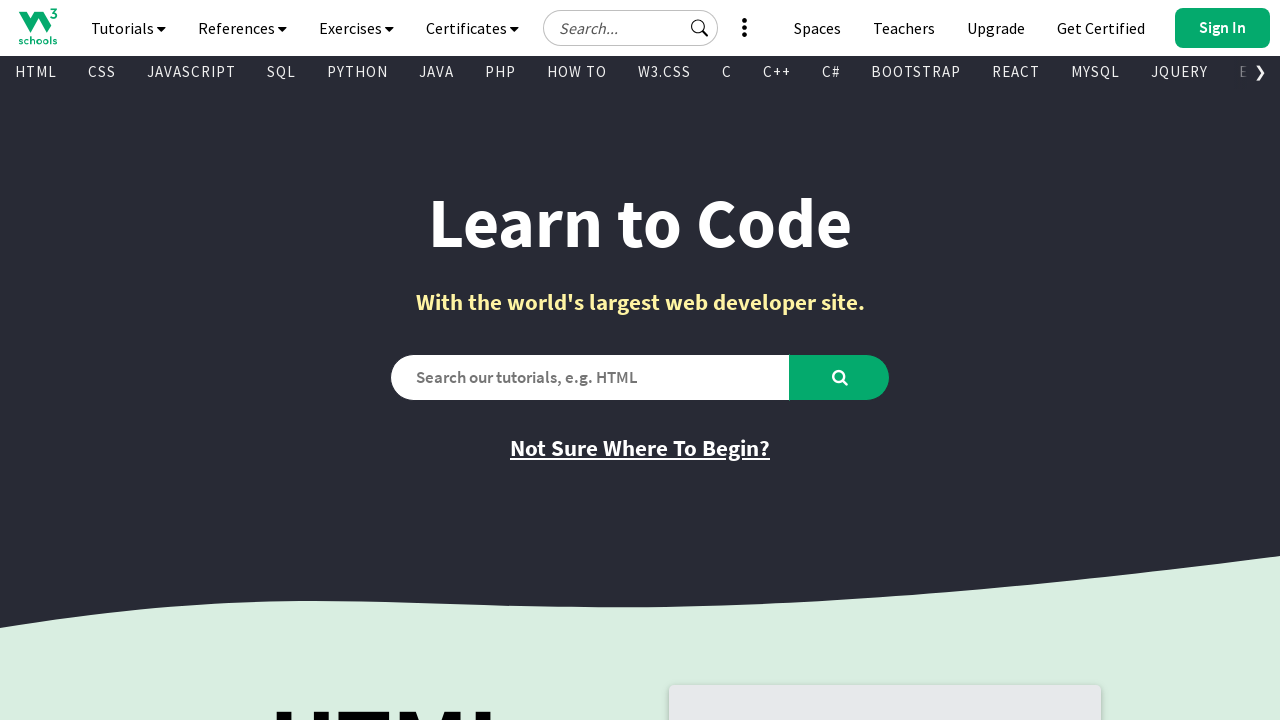

Retrieved text content from visible link
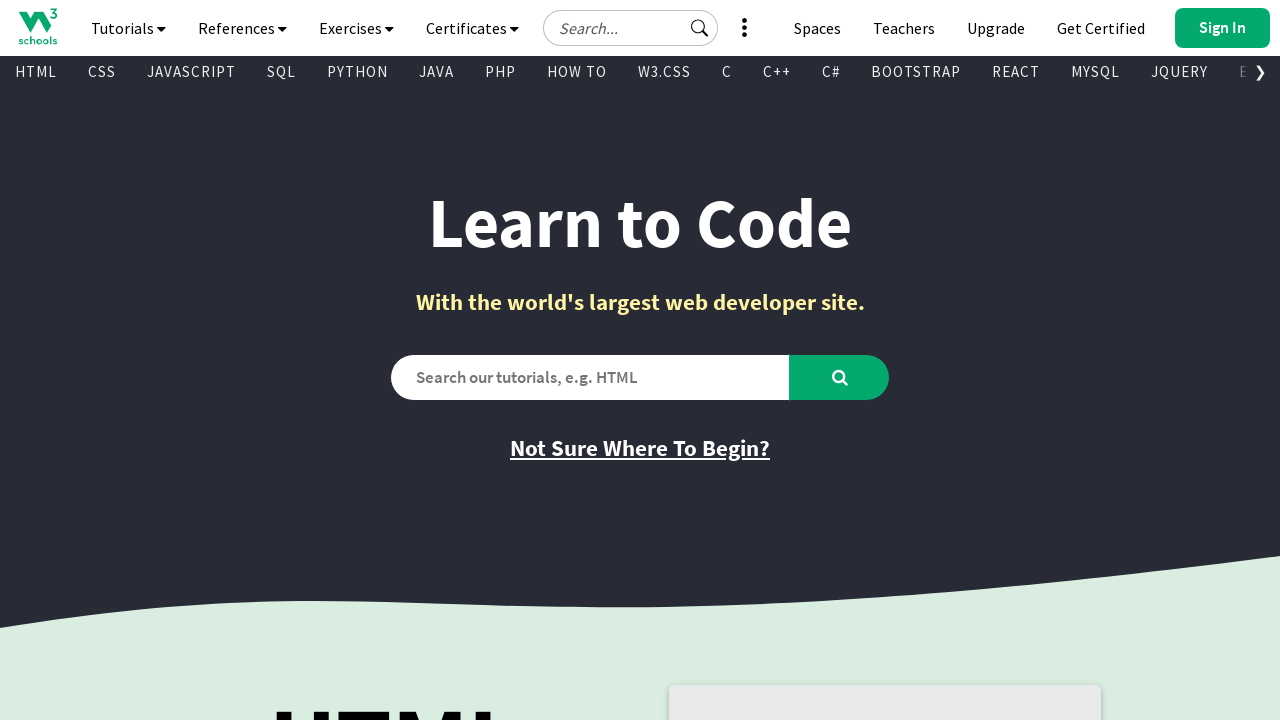

Retrieved href attribute: /nodejs/default.asp
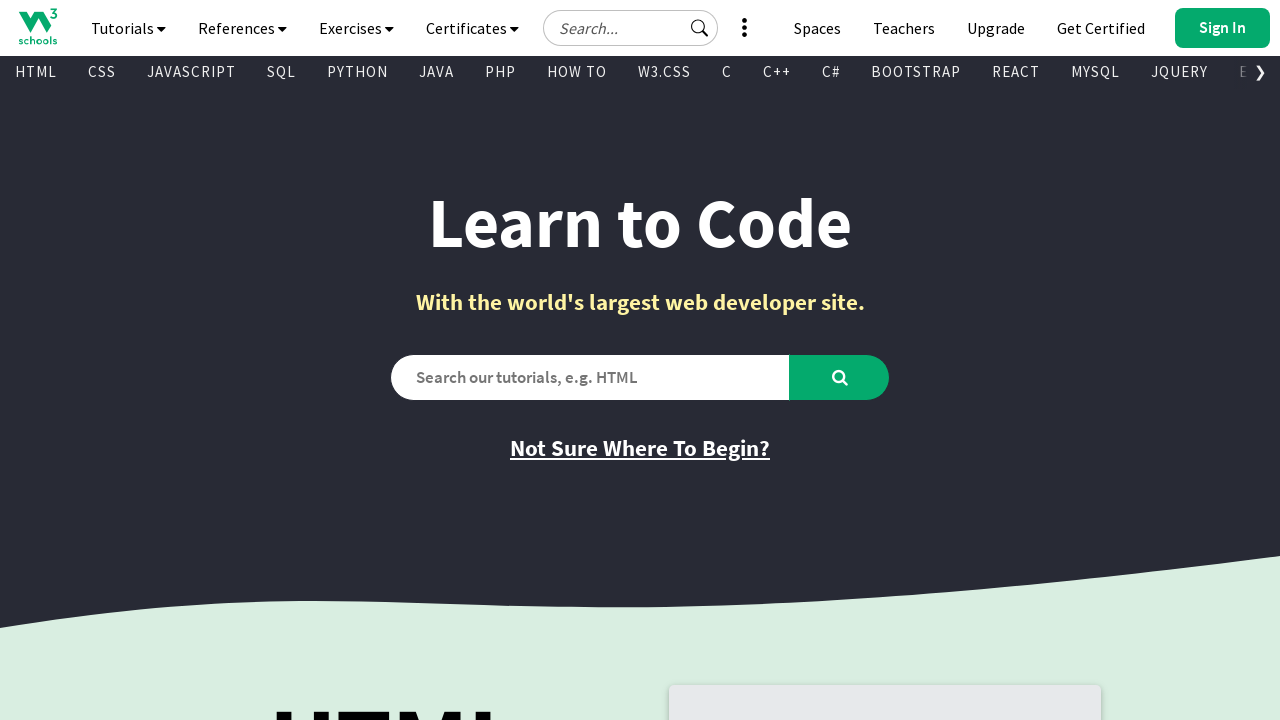

Retrieved text content from visible link
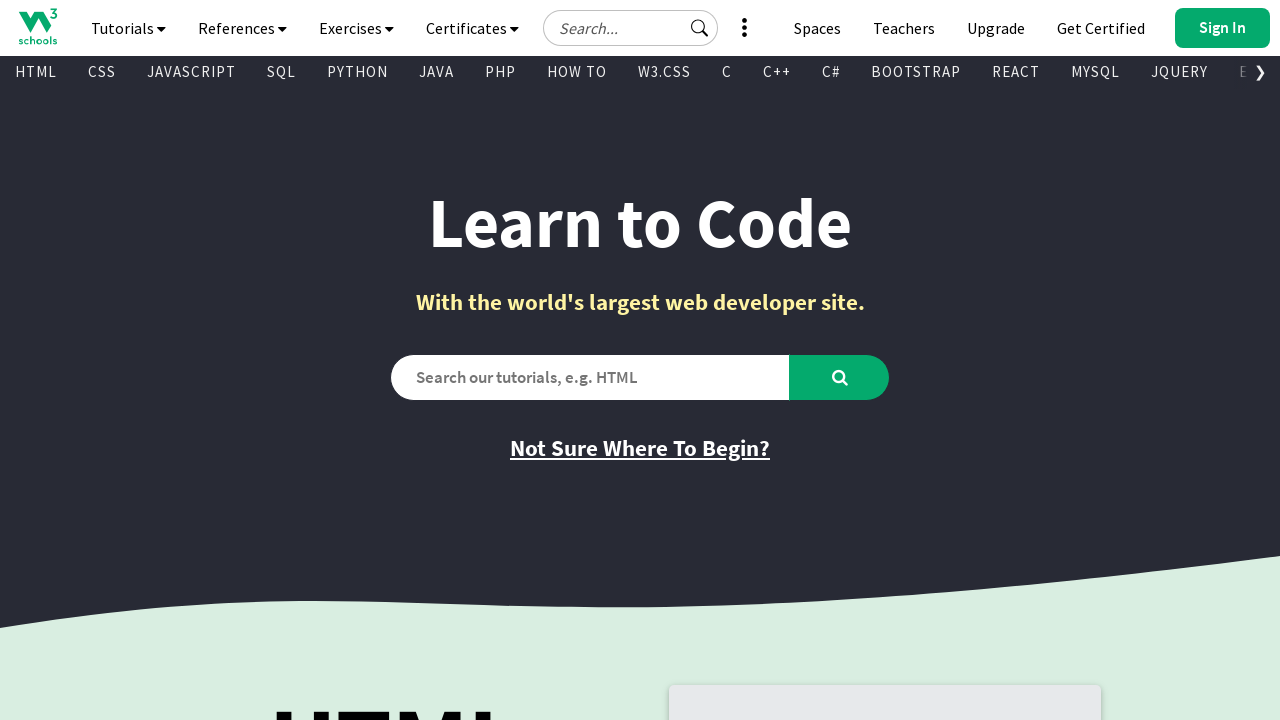

Retrieved href attribute: /react/default.asp
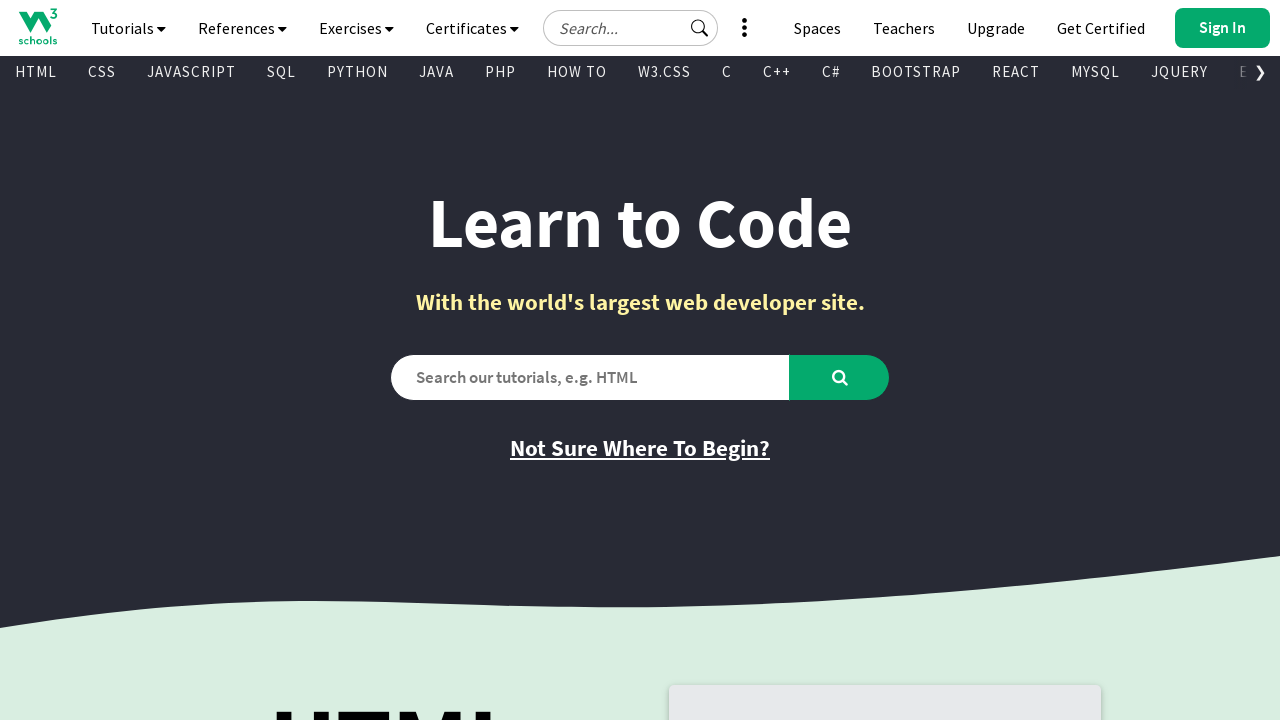

Retrieved text content from visible link
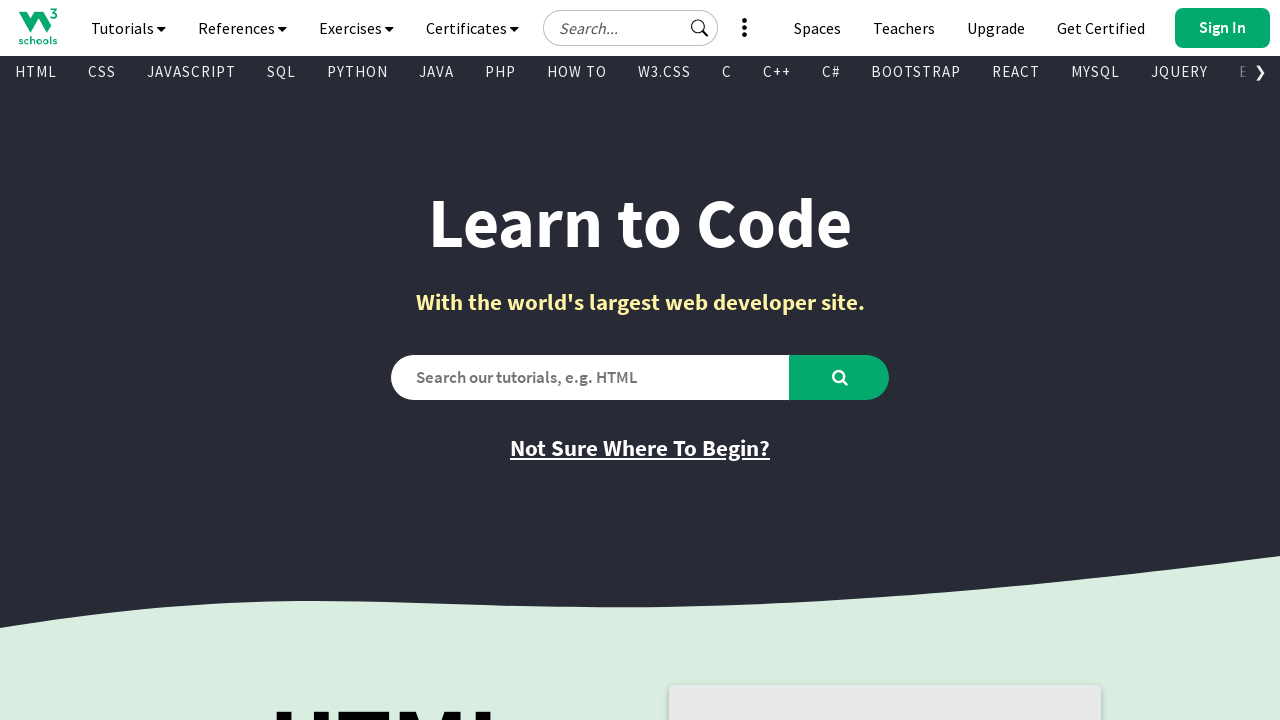

Retrieved href attribute: /js/js_json.asp
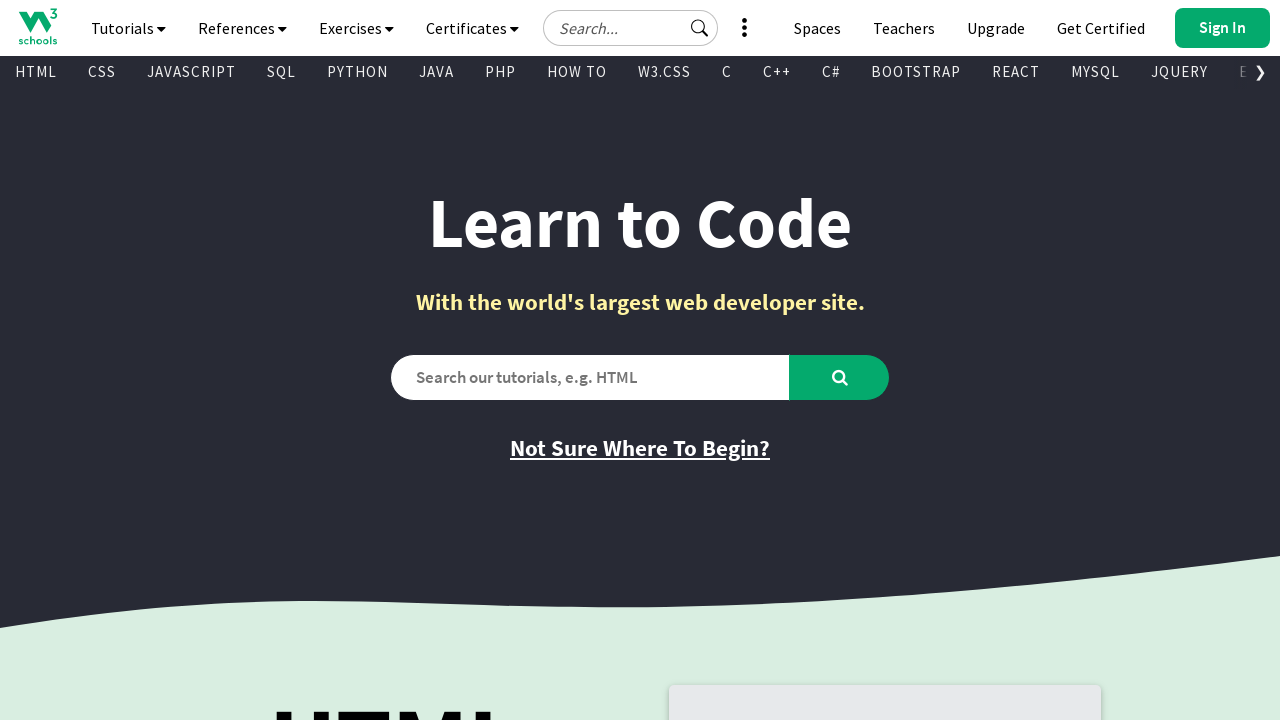

Retrieved text content from visible link
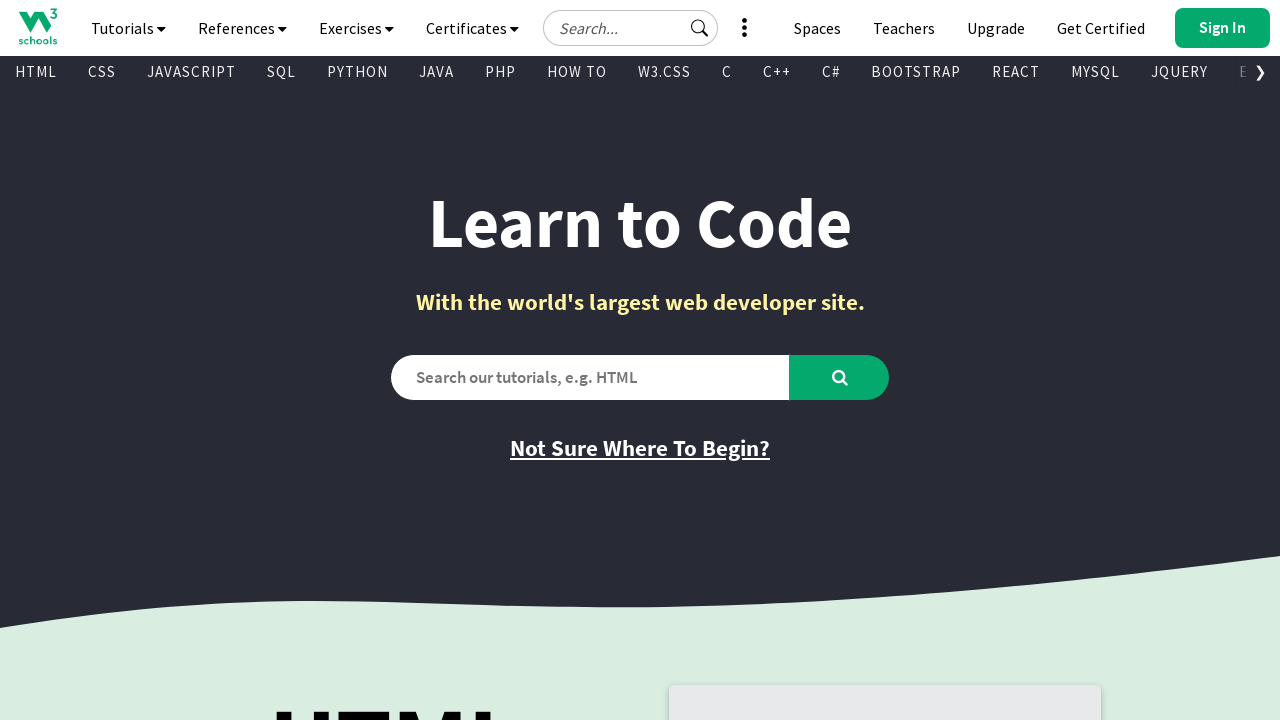

Retrieved href attribute: /vue/index.php
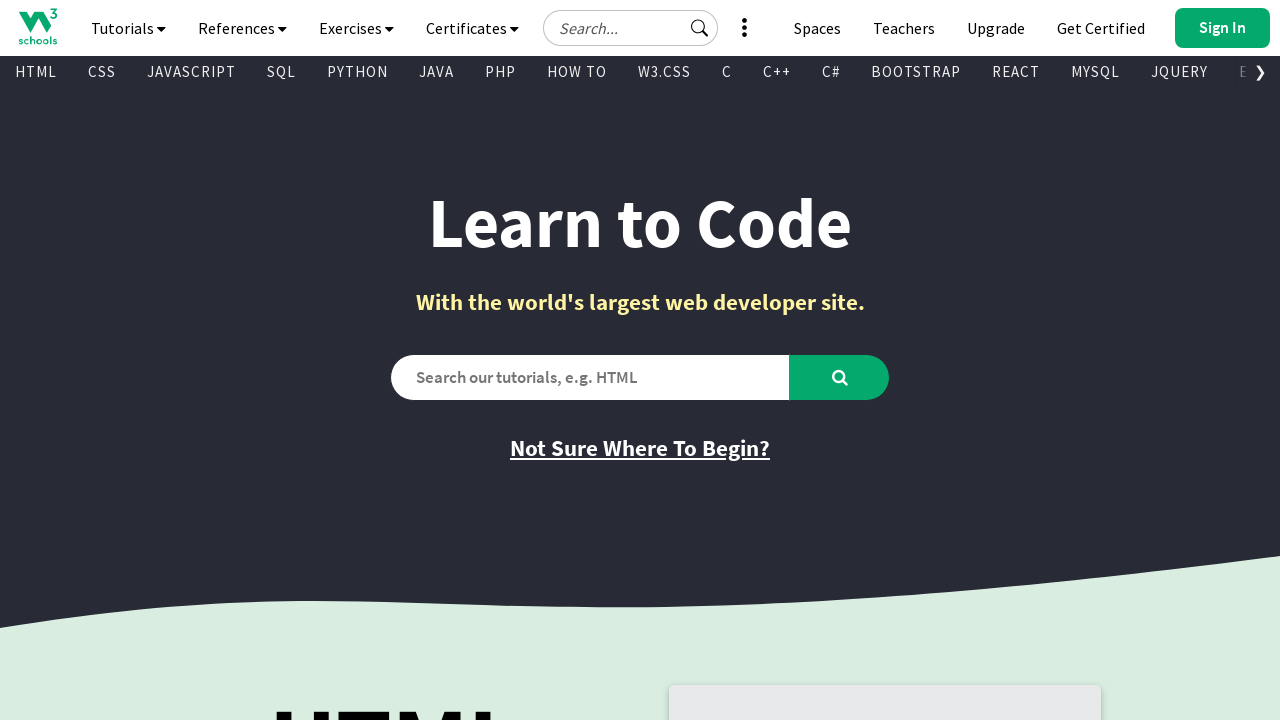

Retrieved text content from visible link
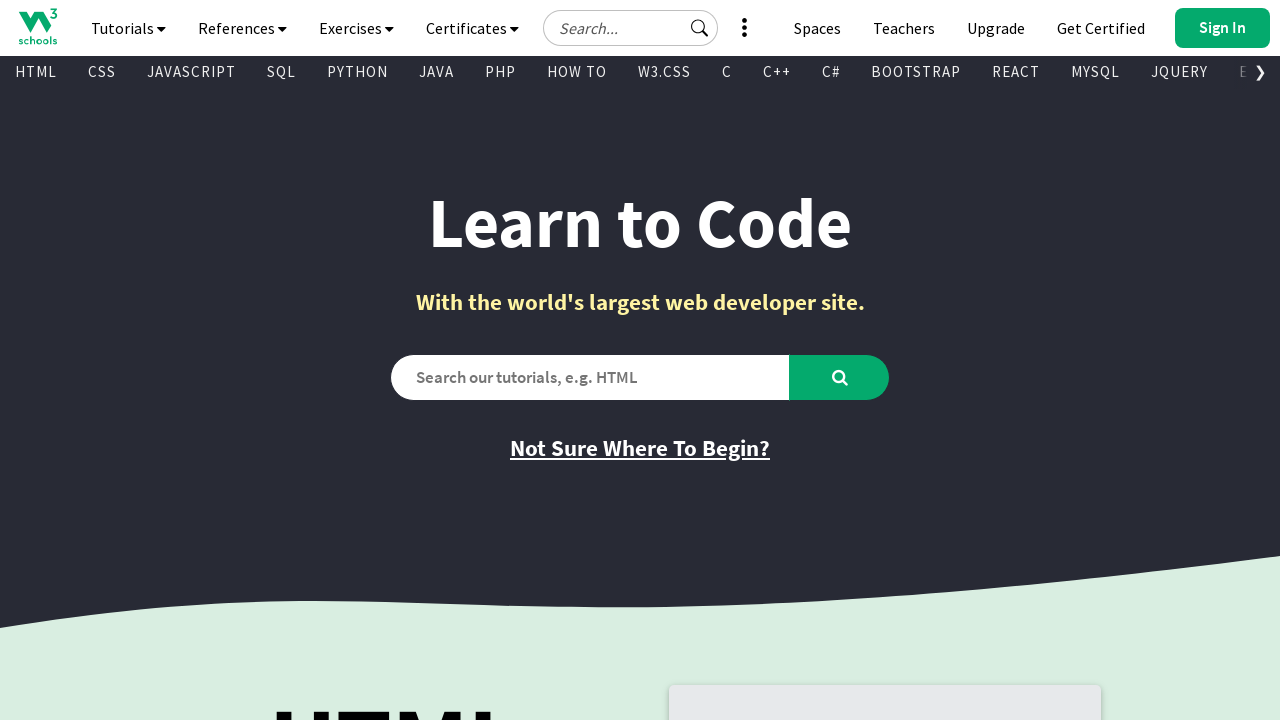

Retrieved href attribute: /mysql/default.asp
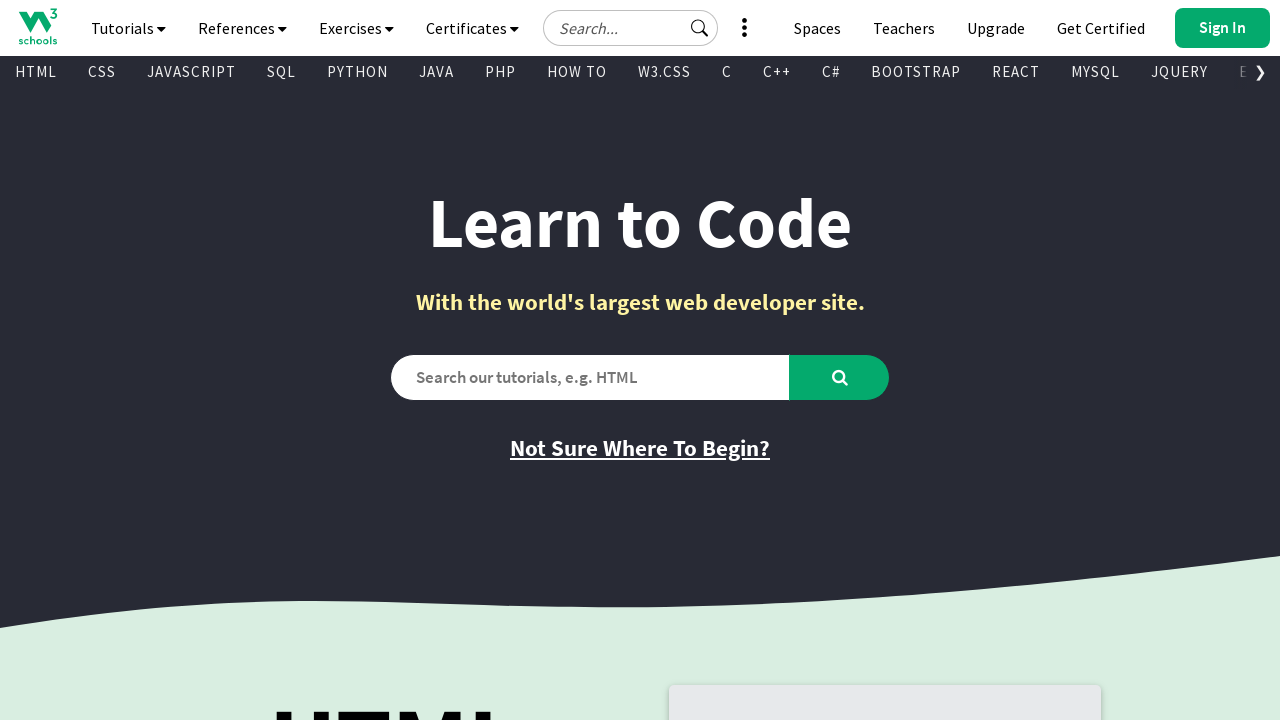

Retrieved text content from visible link
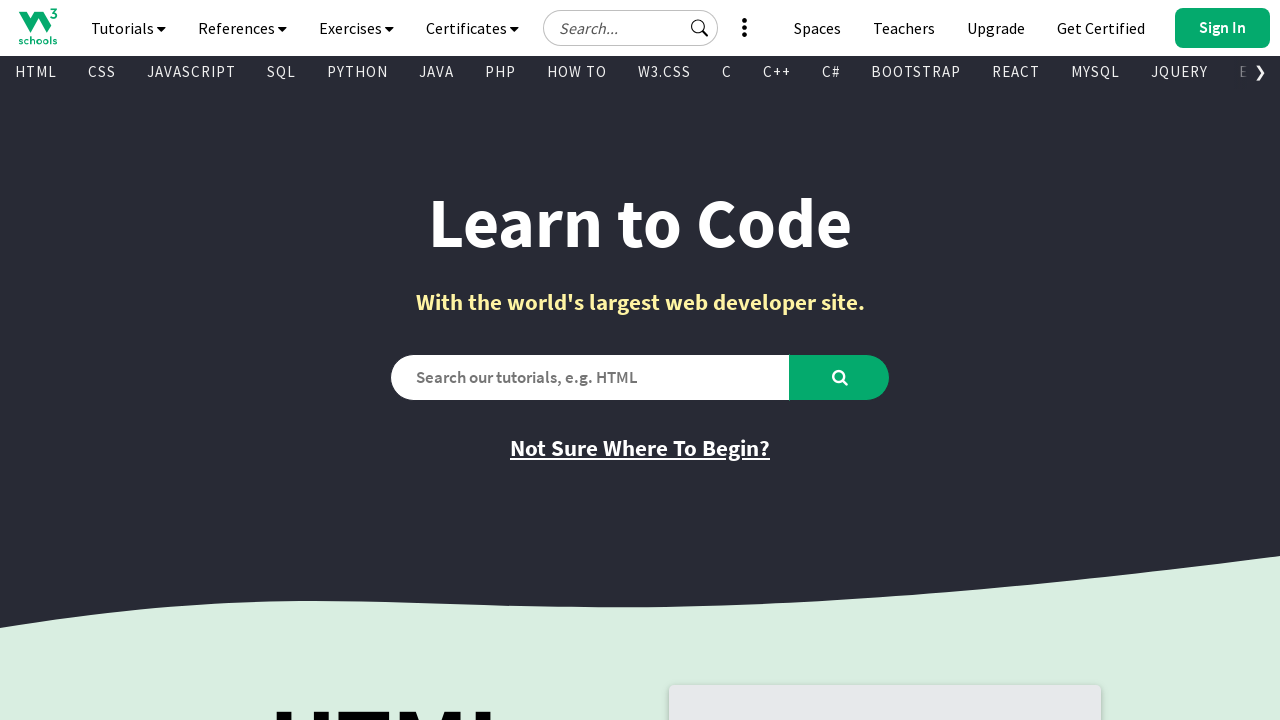

Retrieved href attribute: /xml/default.asp
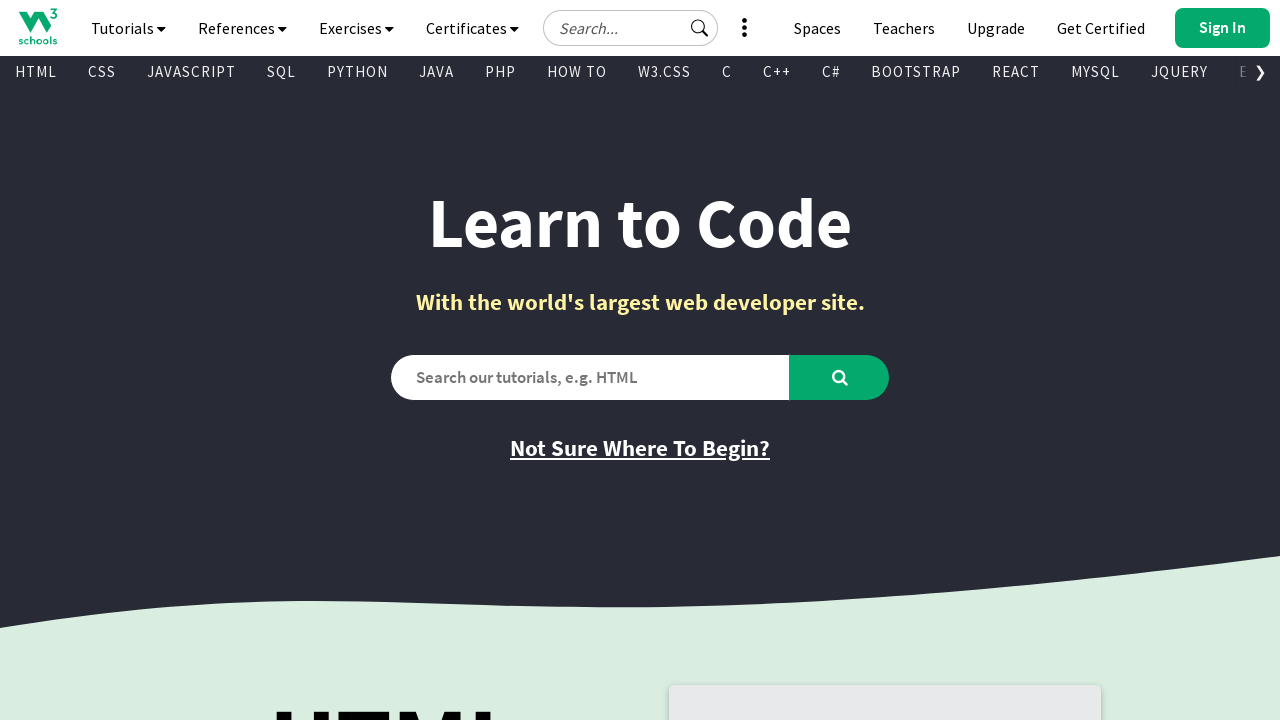

Retrieved text content from visible link
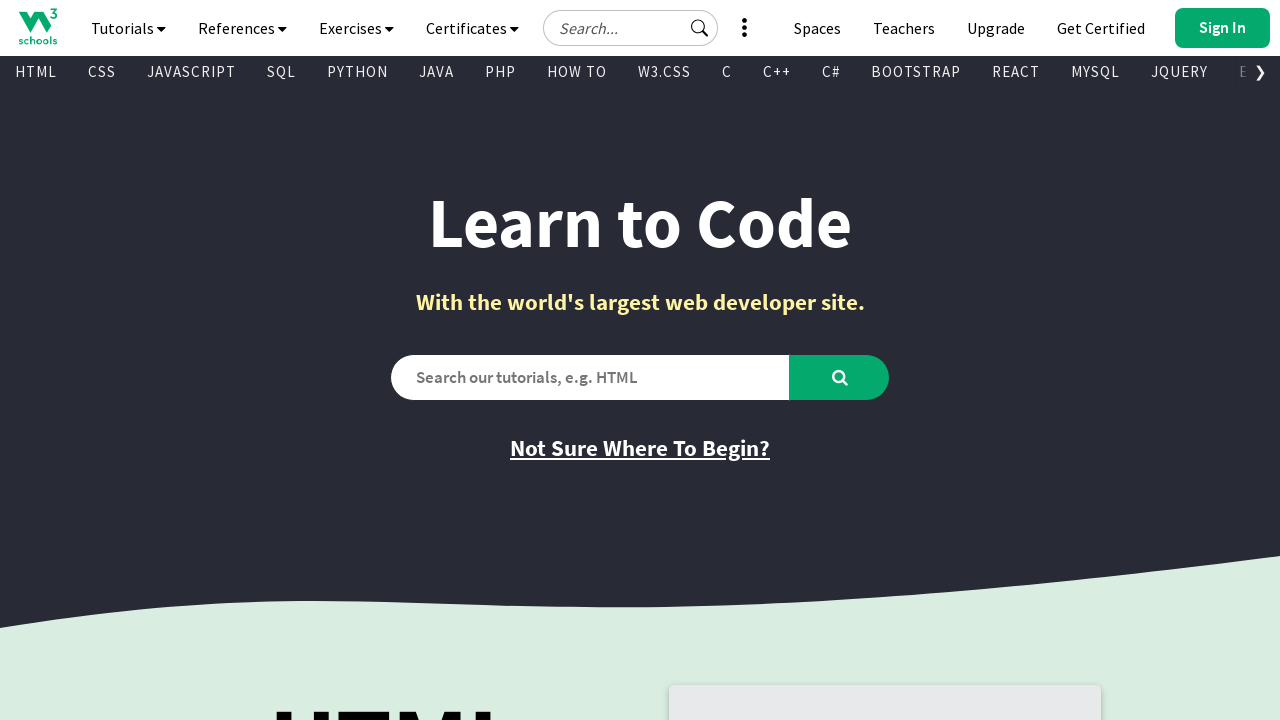

Retrieved href attribute: /sass/default.asp
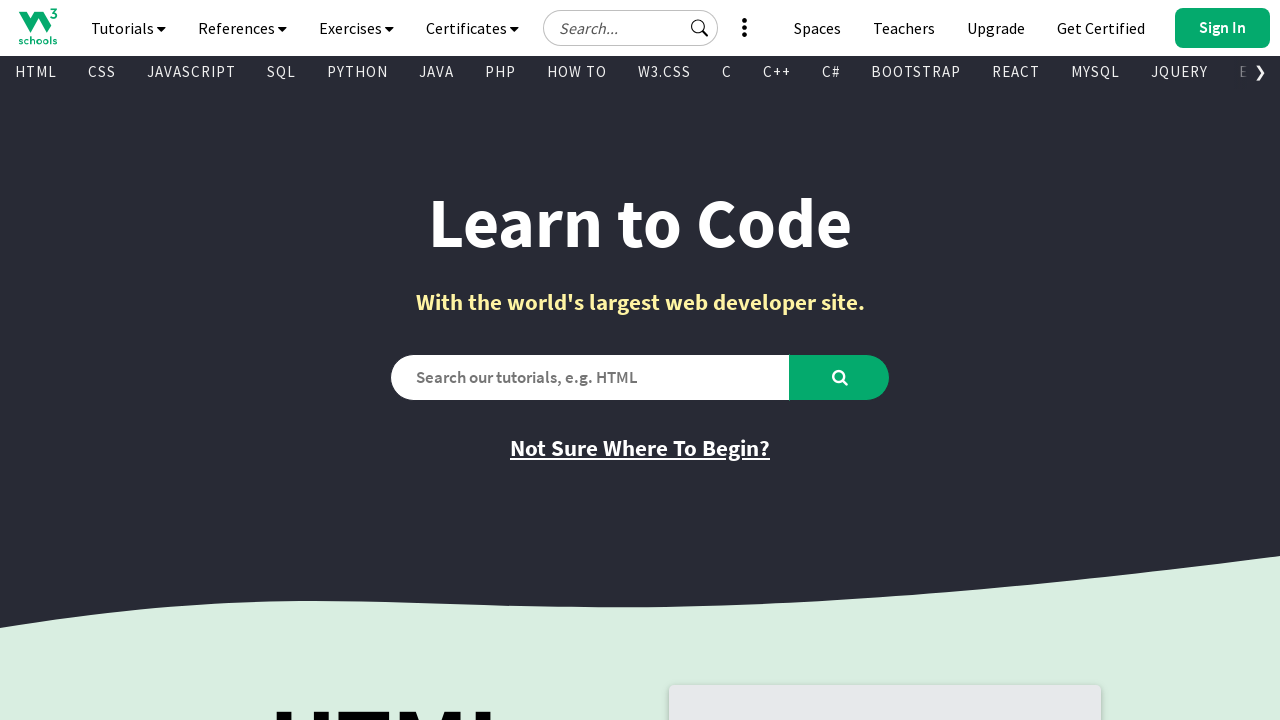

Retrieved text content from visible link
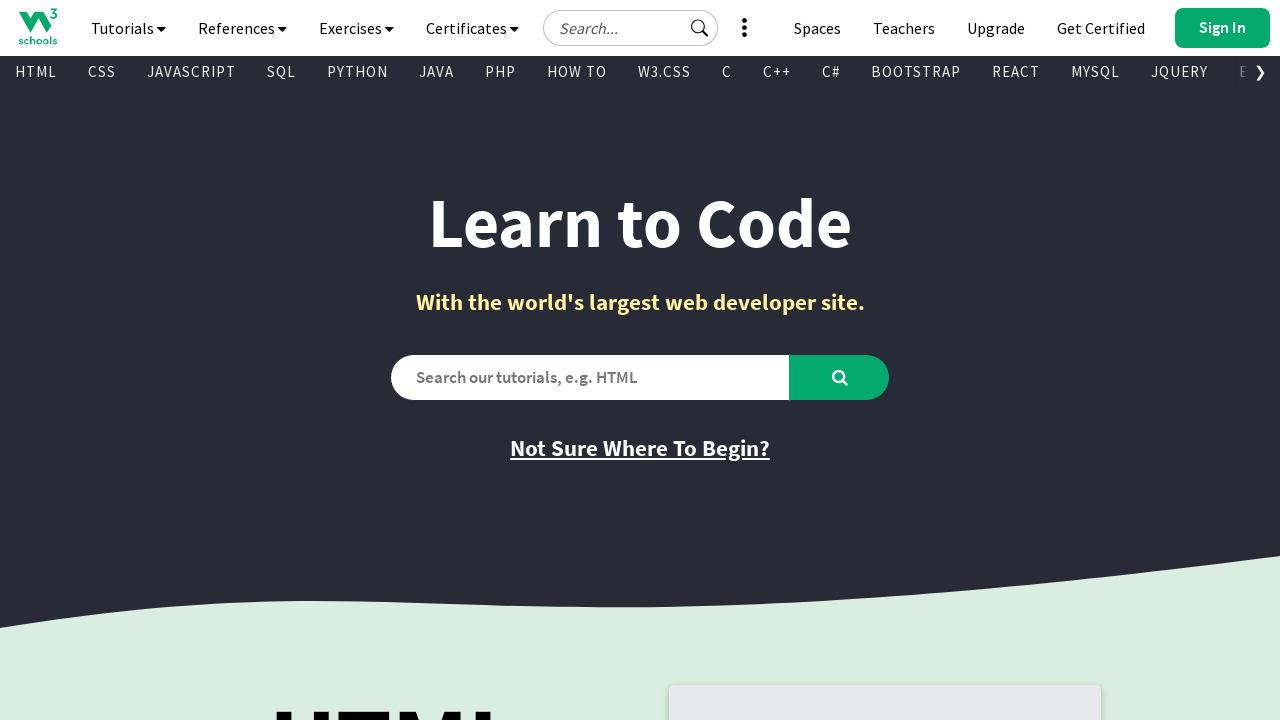

Retrieved href attribute: /icons/default.asp
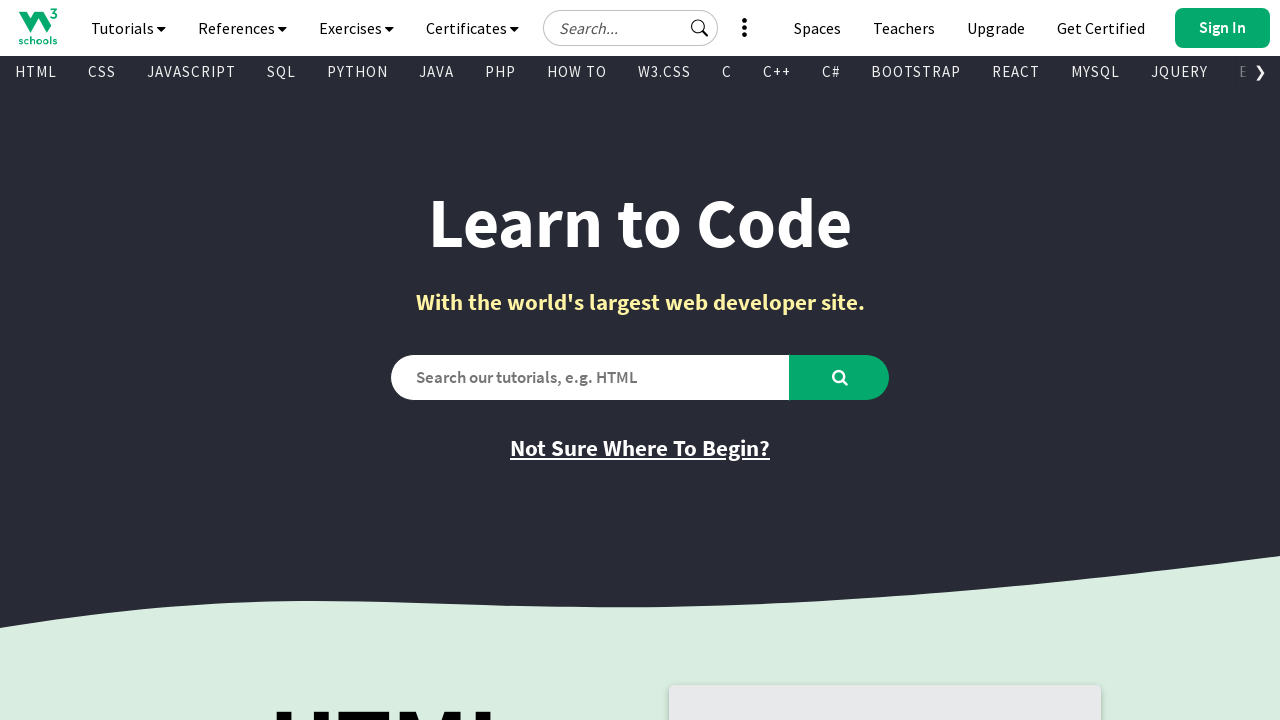

Retrieved text content from visible link
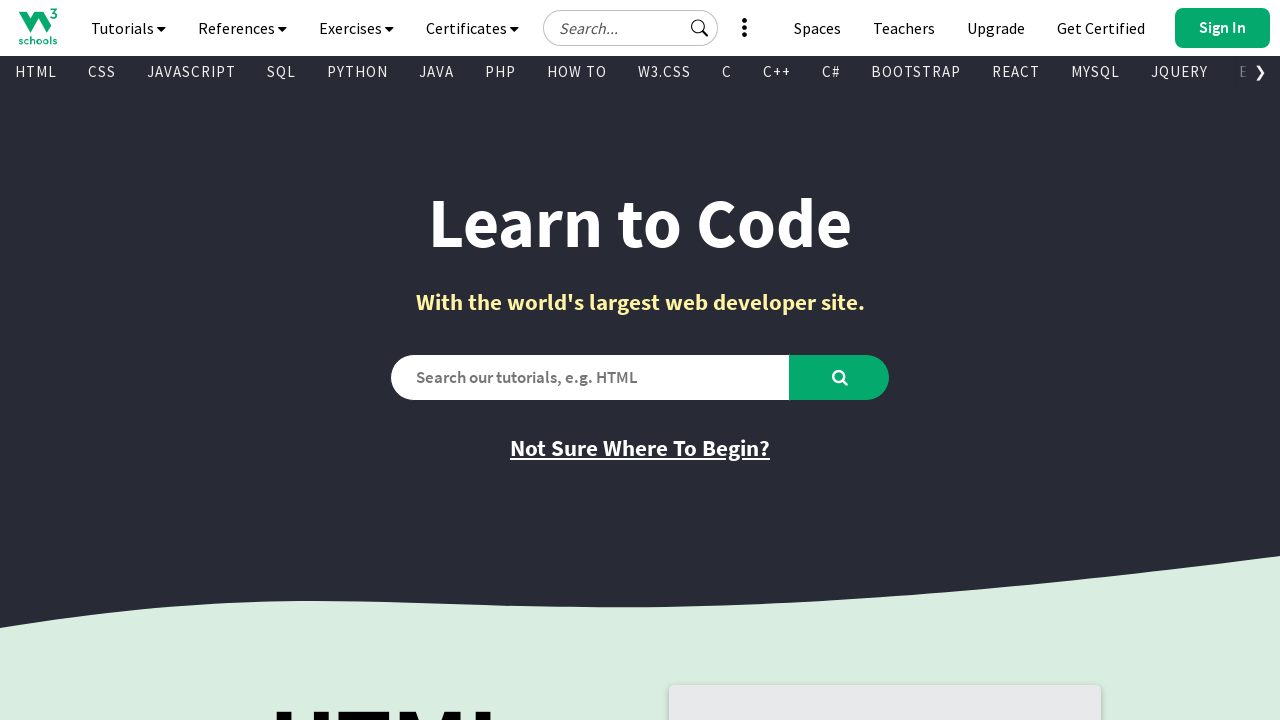

Retrieved href attribute: /css/css_rwd_intro.asp
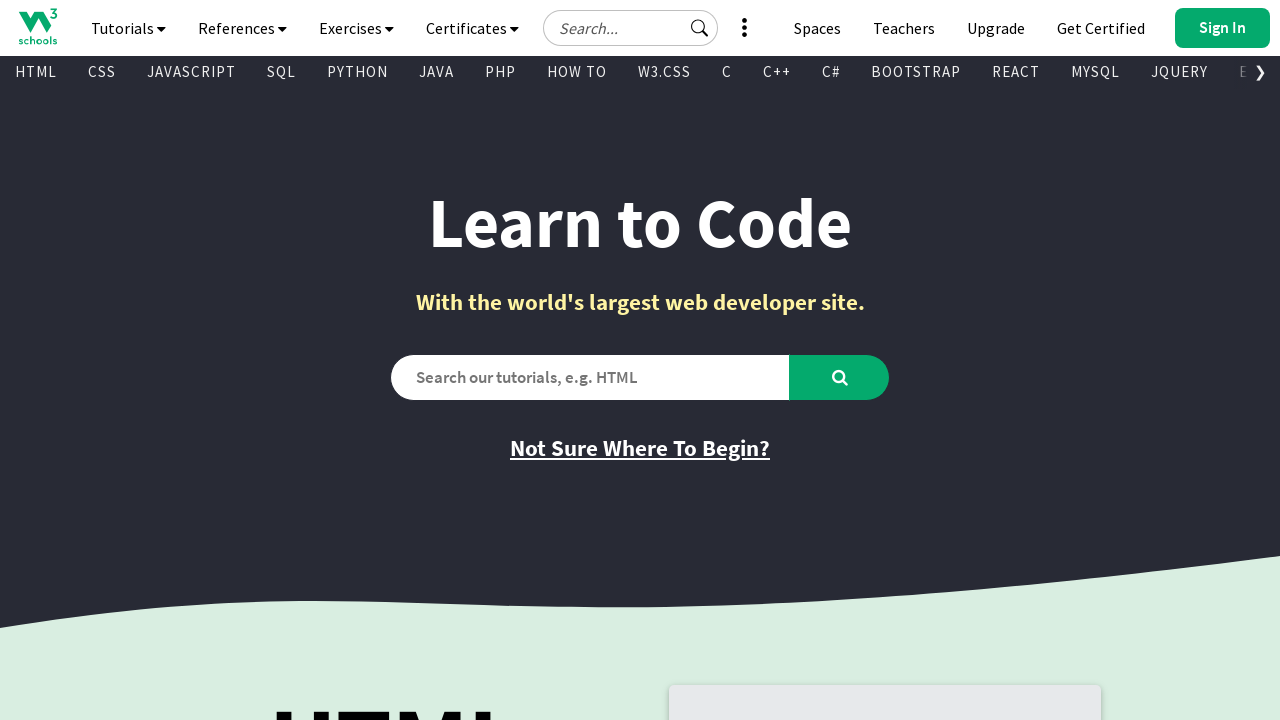

Retrieved text content from visible link
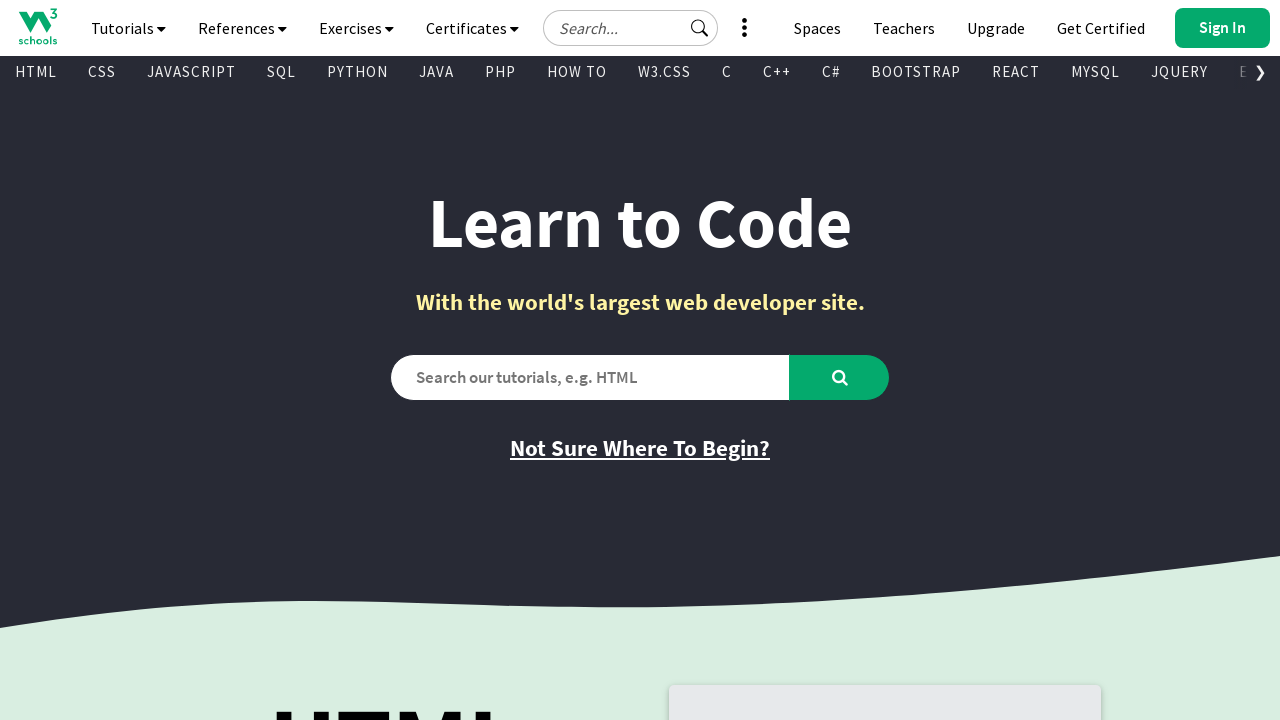

Retrieved href attribute: /graphics/default.asp
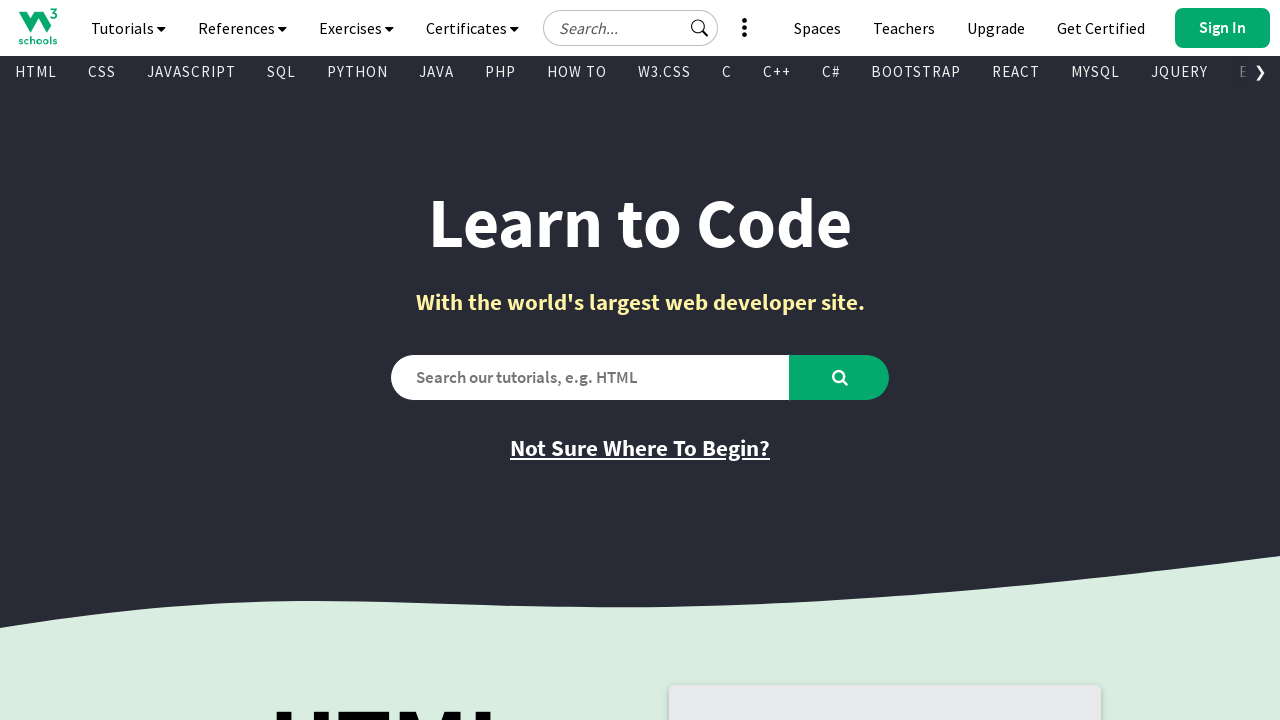

Retrieved text content from visible link
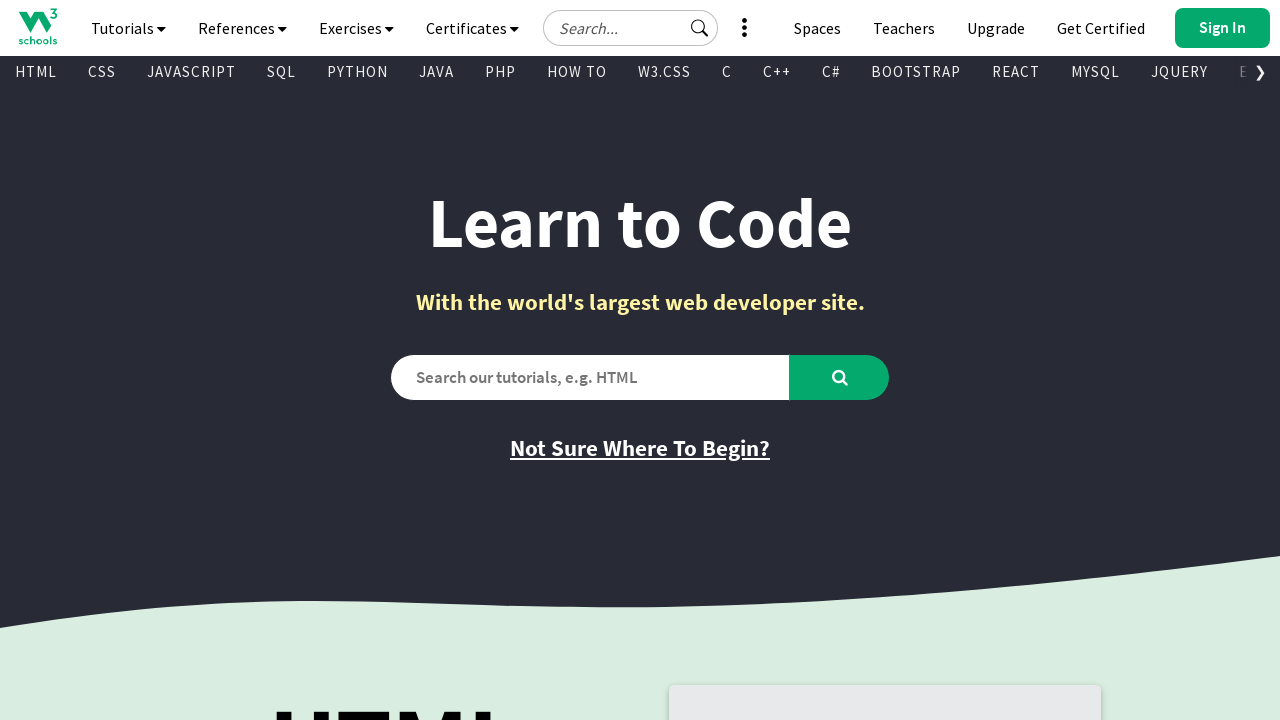

Retrieved href attribute: /graphics/svg_intro.asp
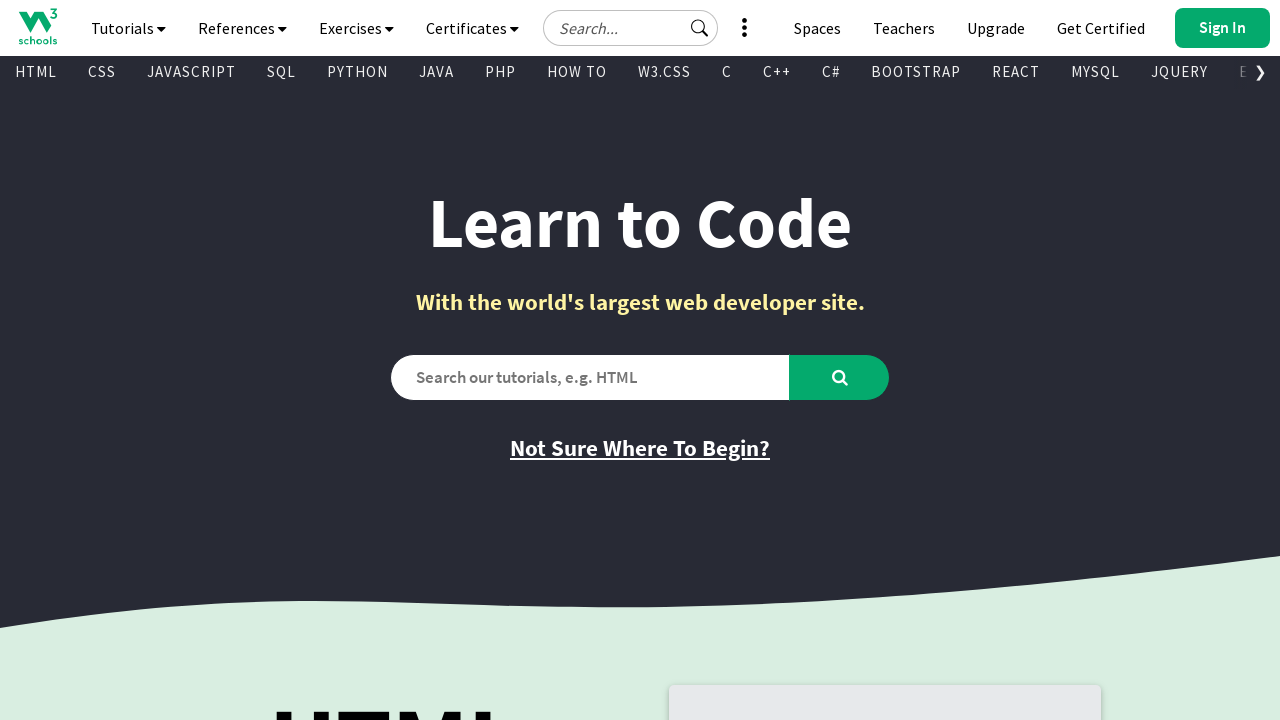

Retrieved text content from visible link
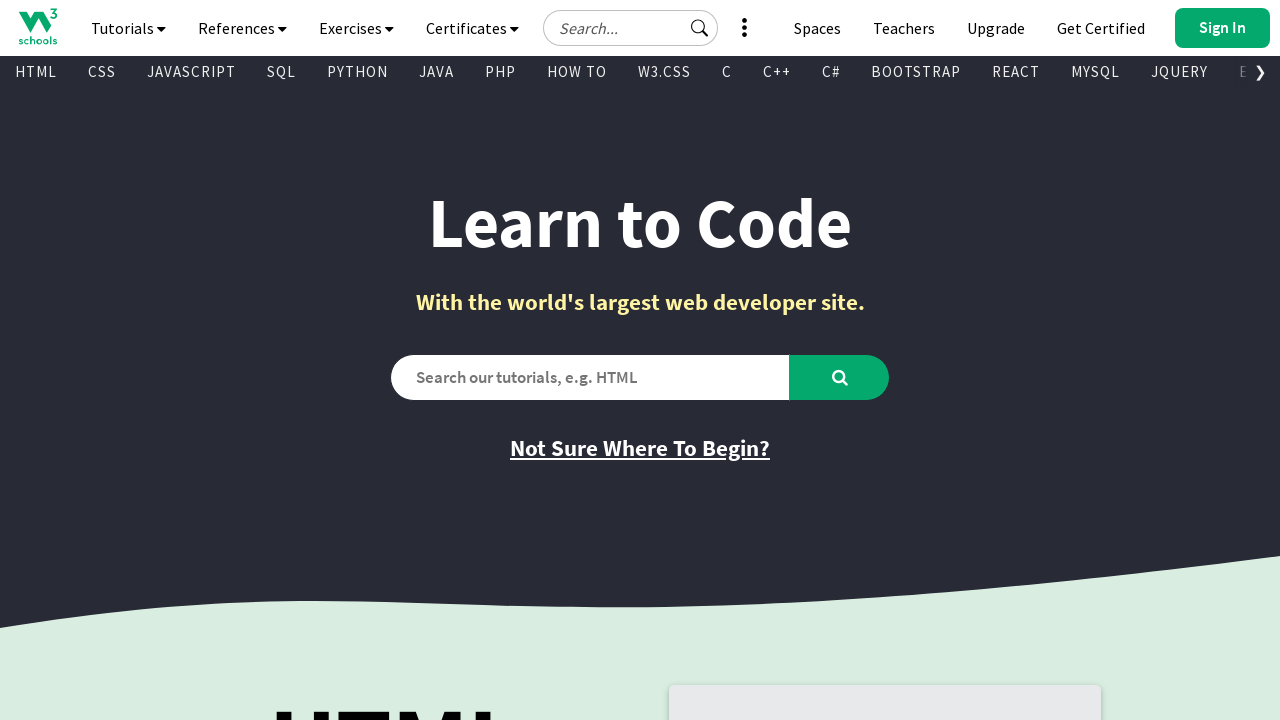

Retrieved href attribute: /graphics/canvas_intro.asp
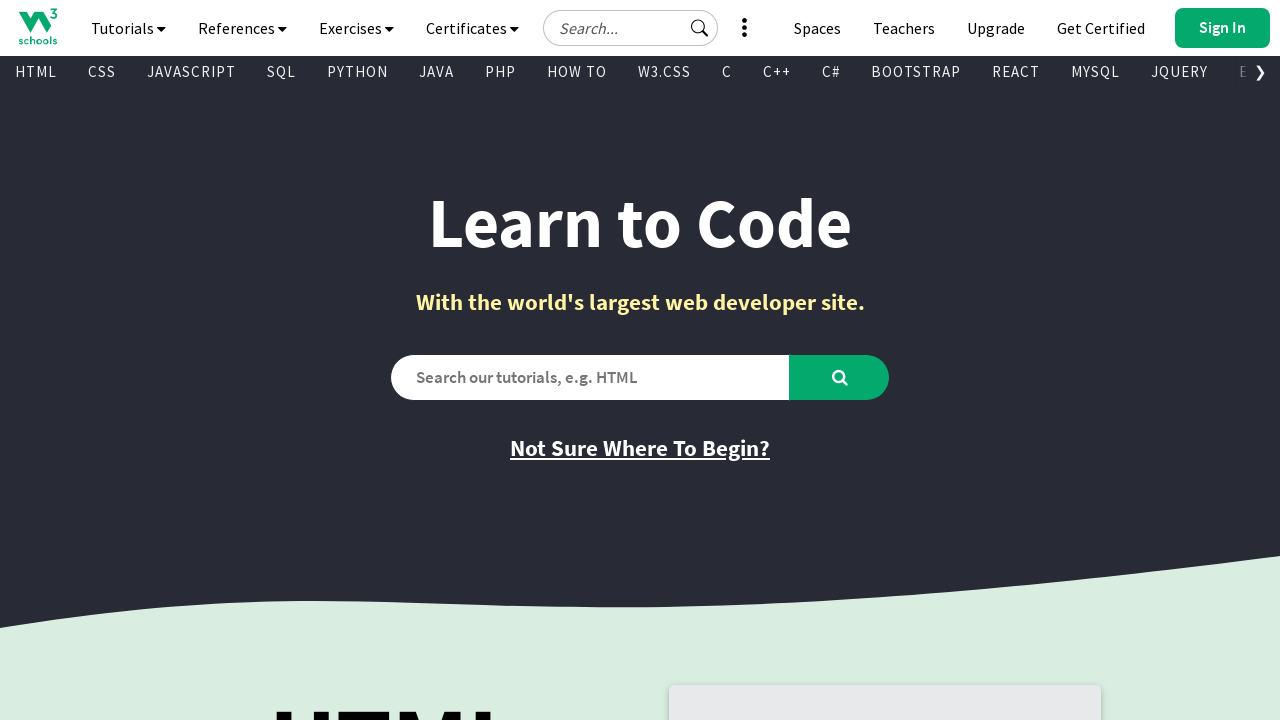

Retrieved text content from visible link
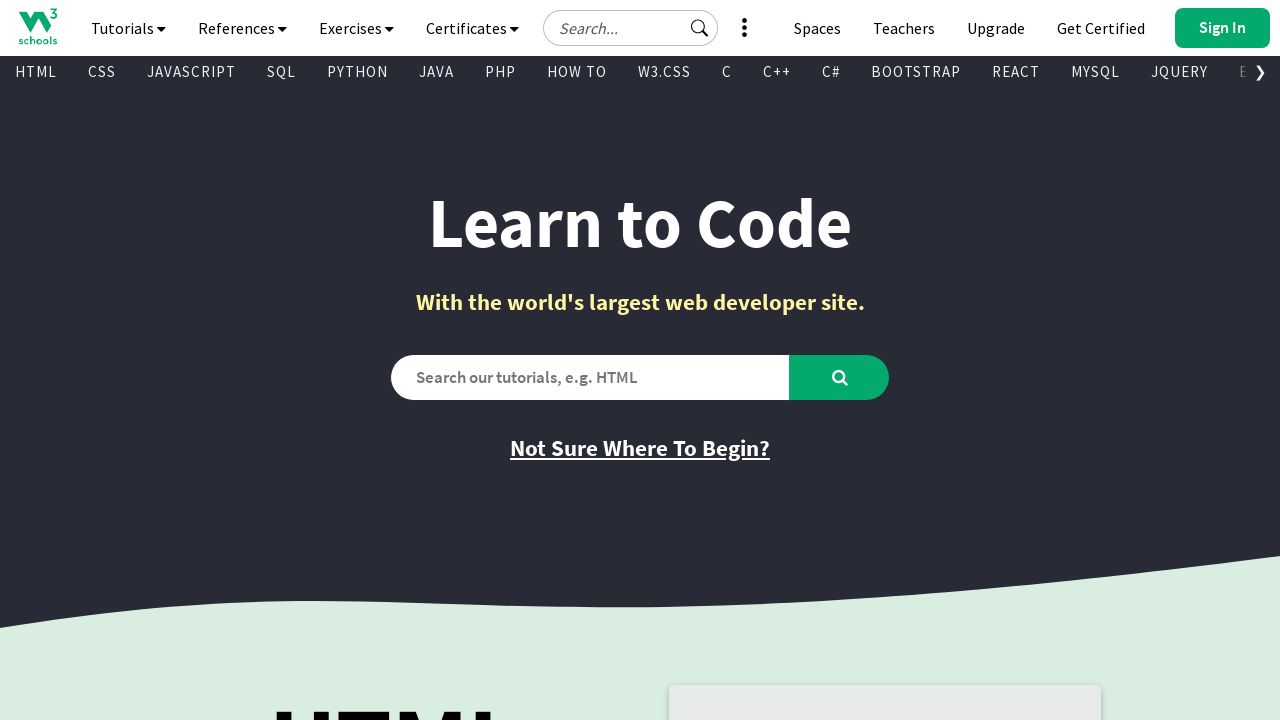

Retrieved href attribute: /nodejs/nodejs_raspberrypi.asp
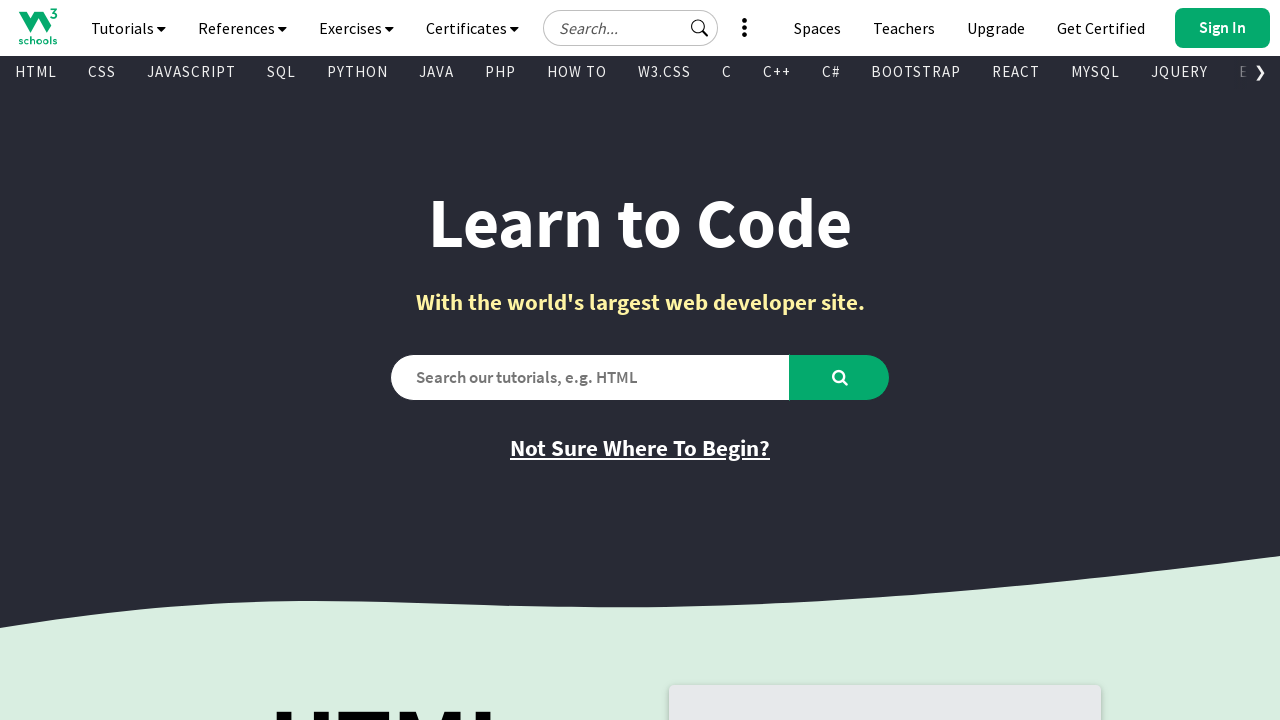

Retrieved text content from visible link
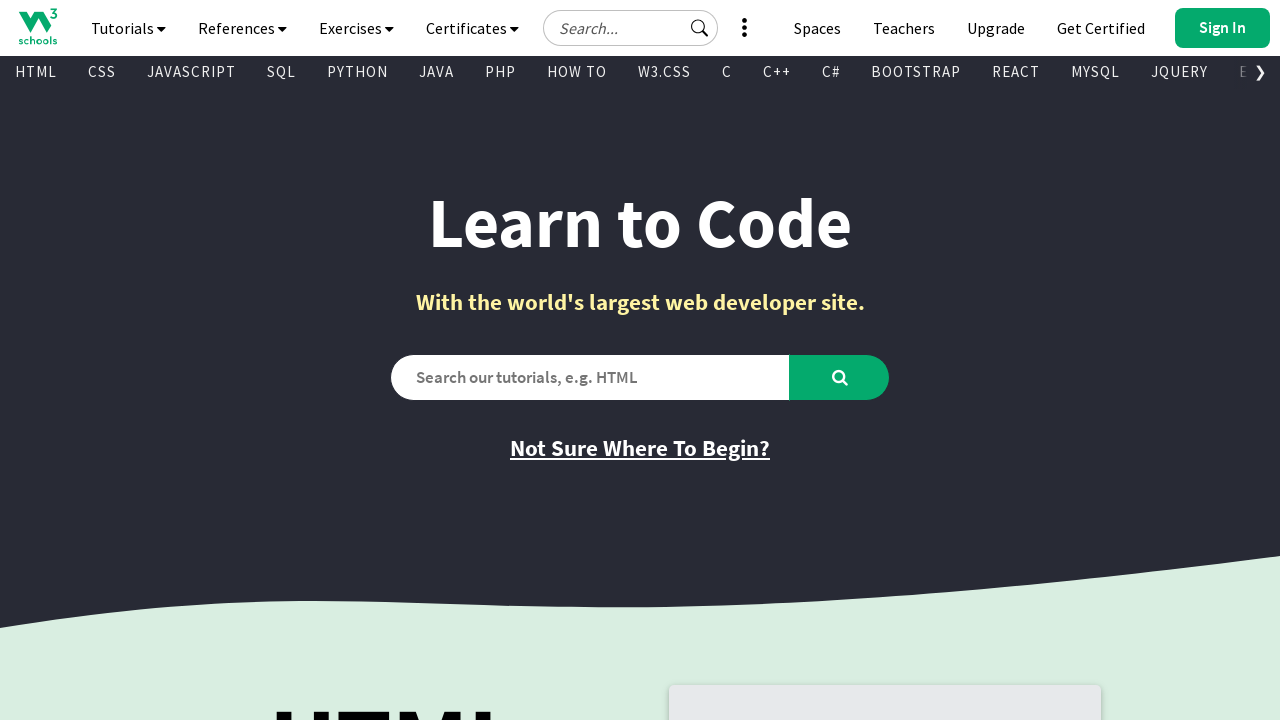

Retrieved href attribute: /cybersecurity/index.php
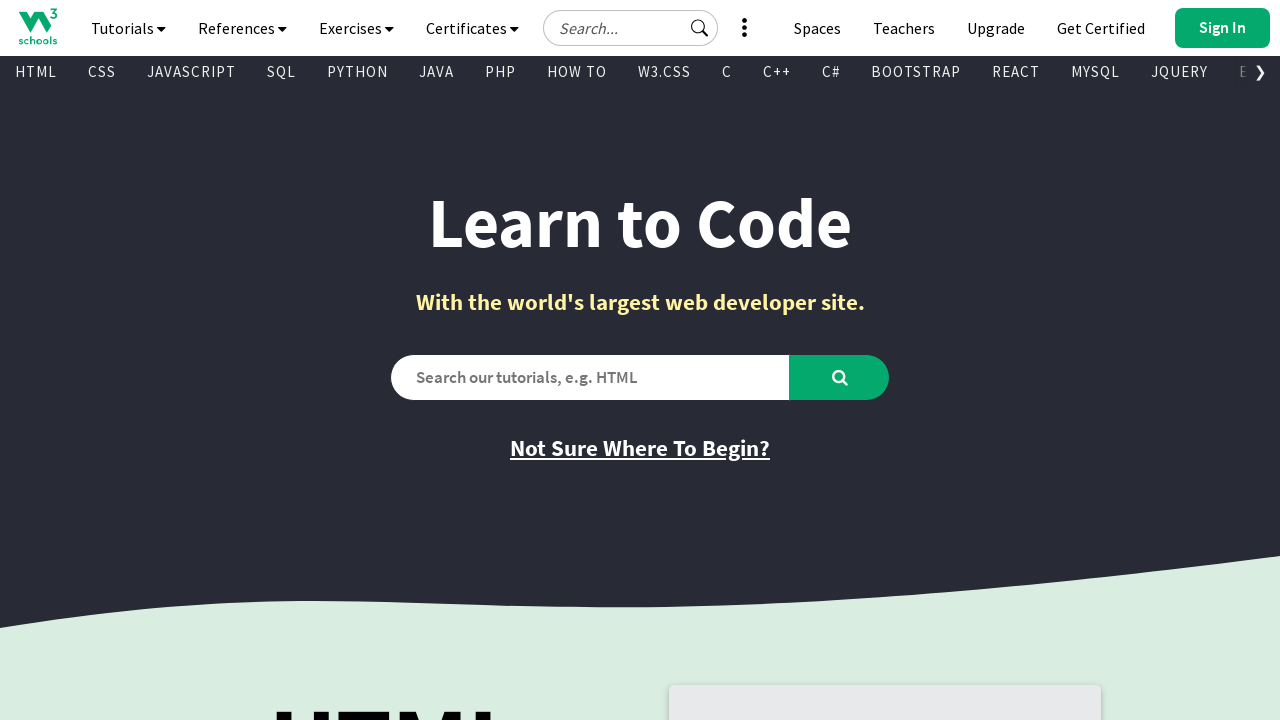

Retrieved text content from visible link
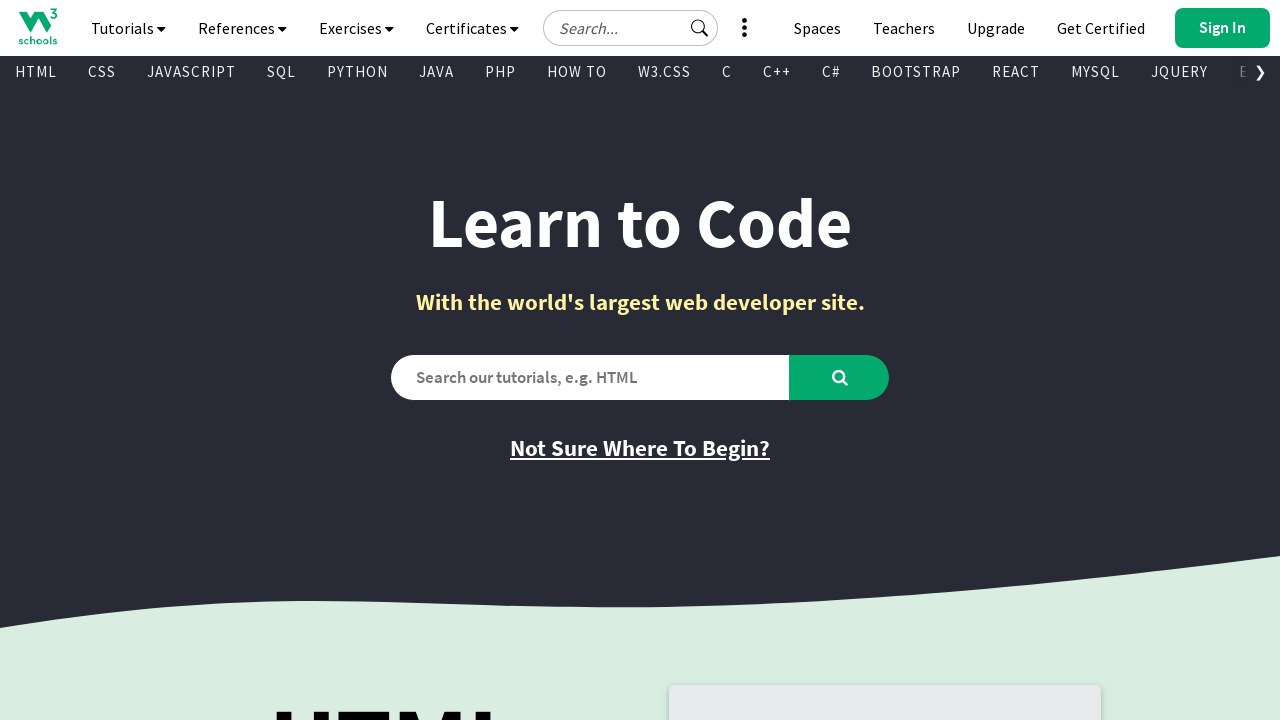

Retrieved href attribute: /colors/default.asp
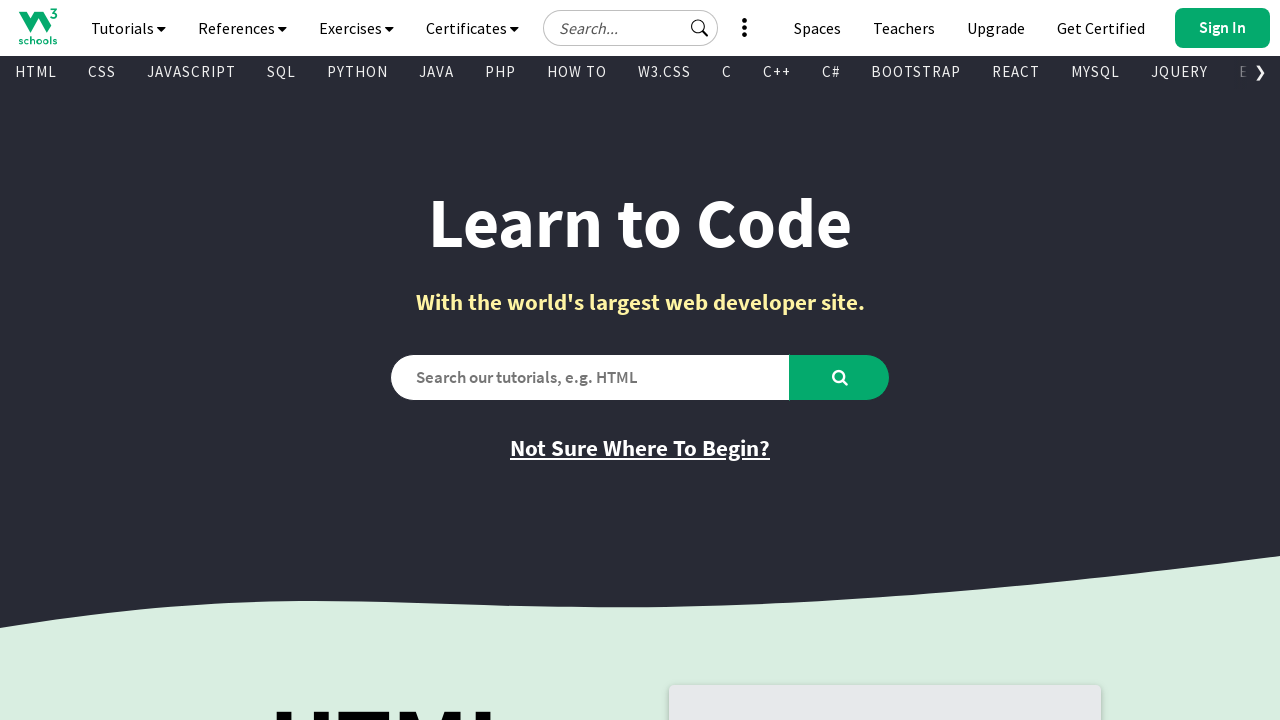

Retrieved text content from visible link
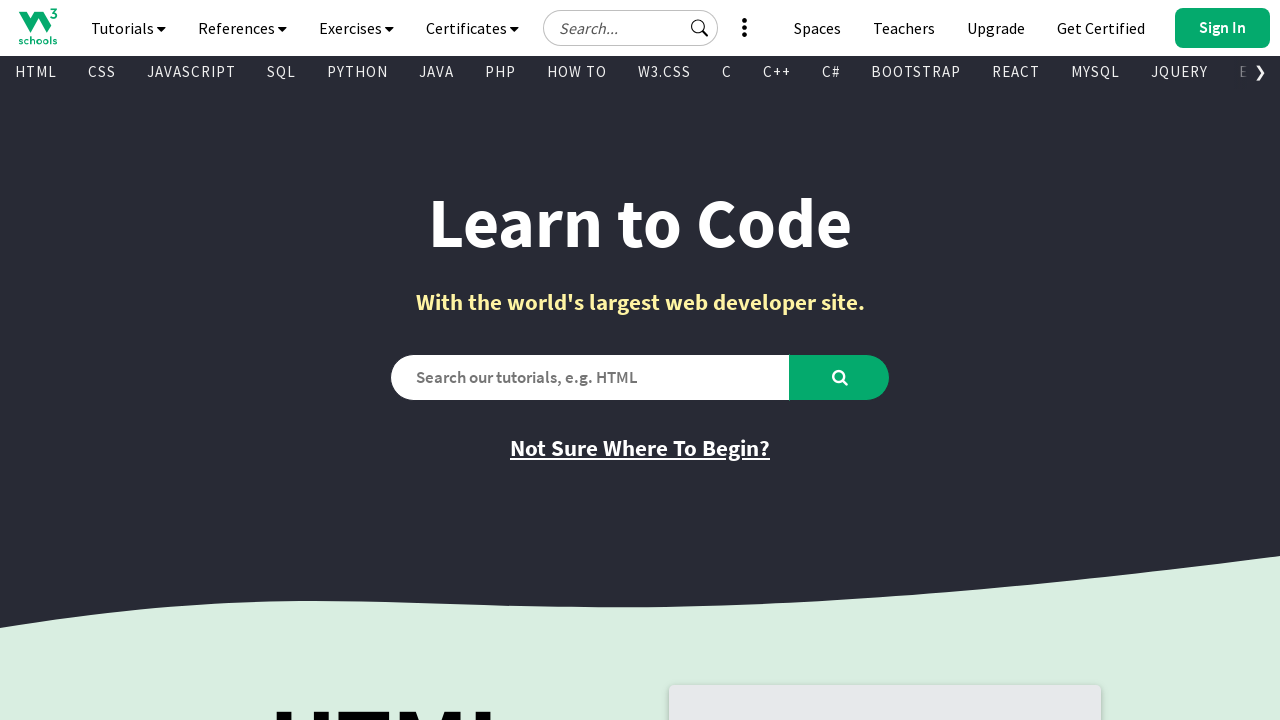

Retrieved href attribute: /git/default.asp
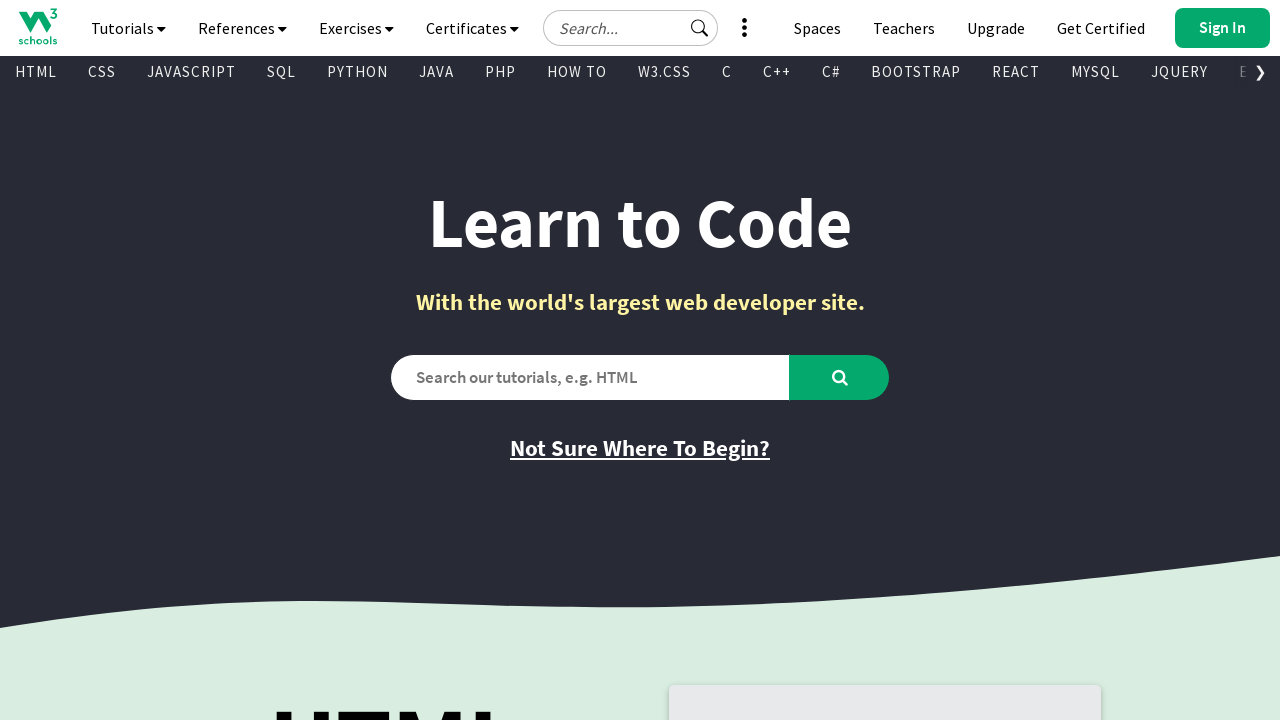

Retrieved text content from visible link
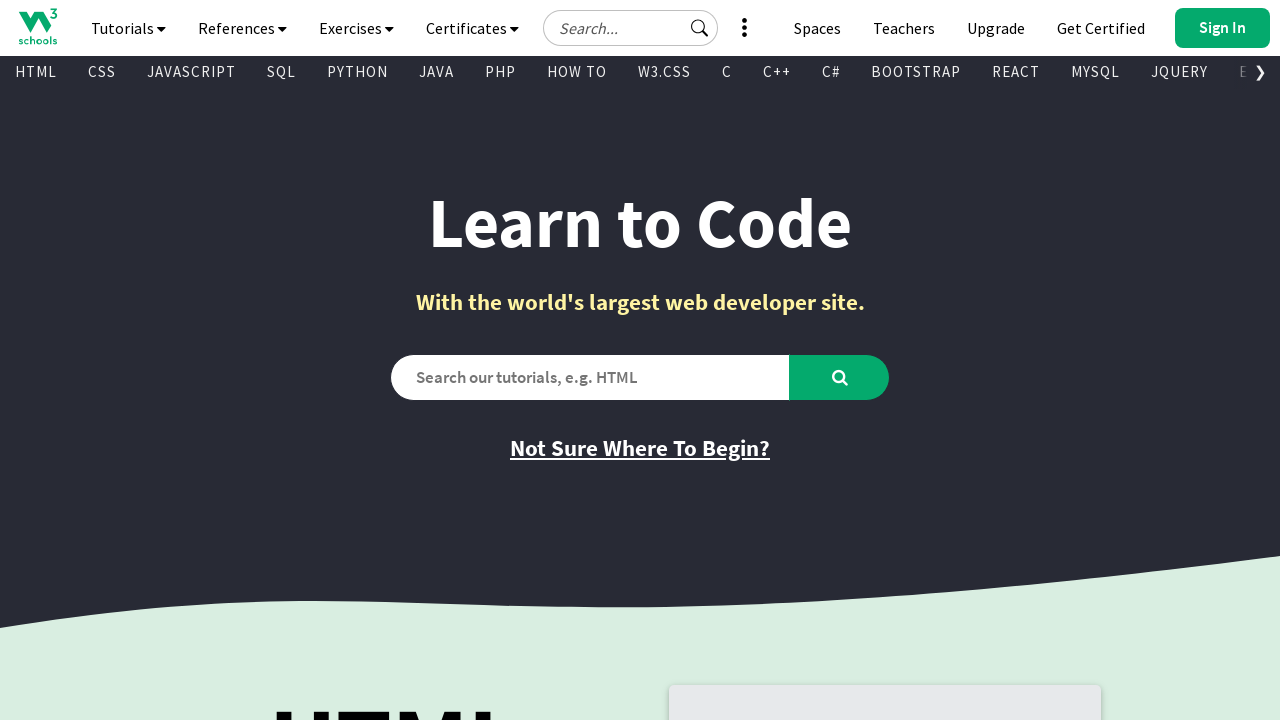

Retrieved href attribute: /python/matplotlib_intro.asp
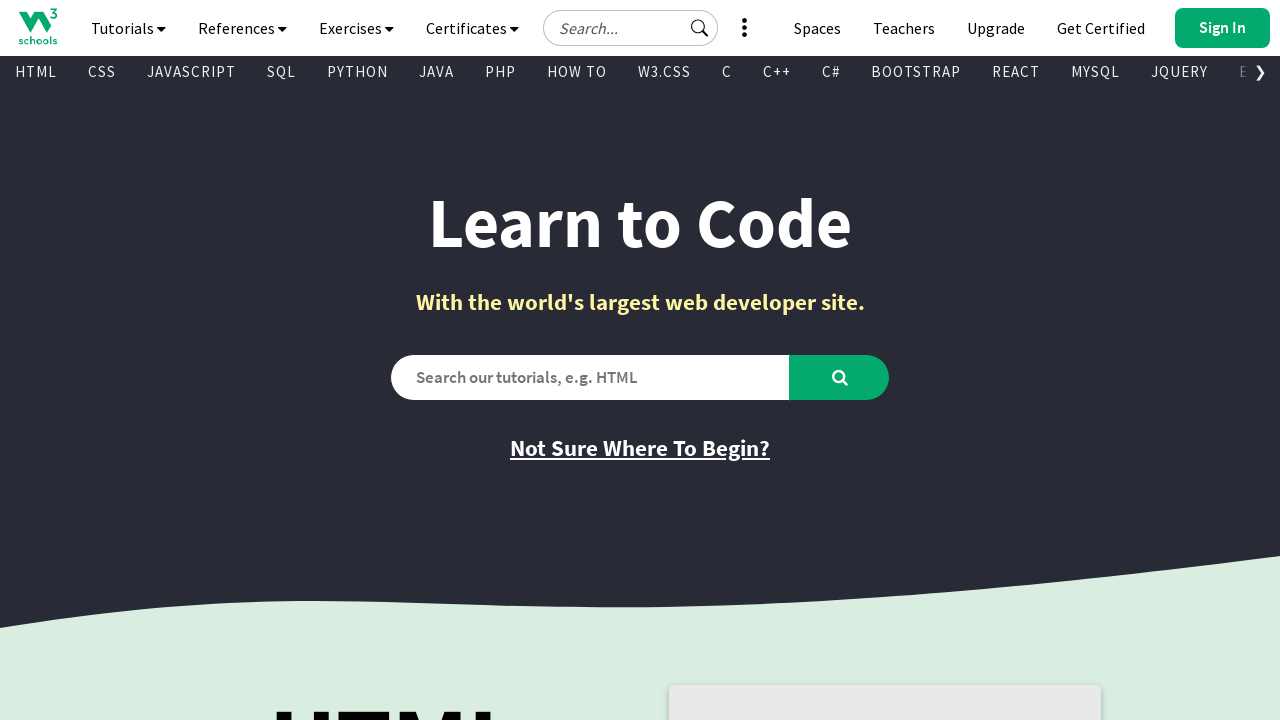

Retrieved text content from visible link
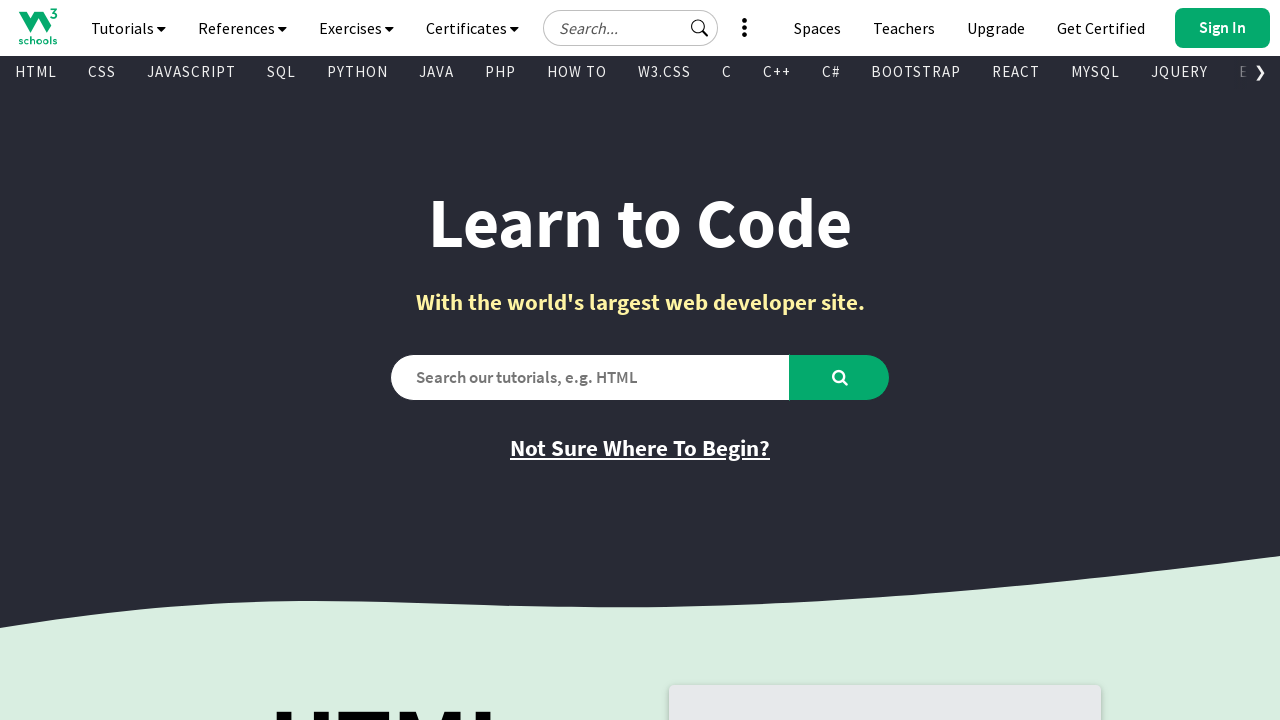

Retrieved href attribute: /python/numpy/default.asp
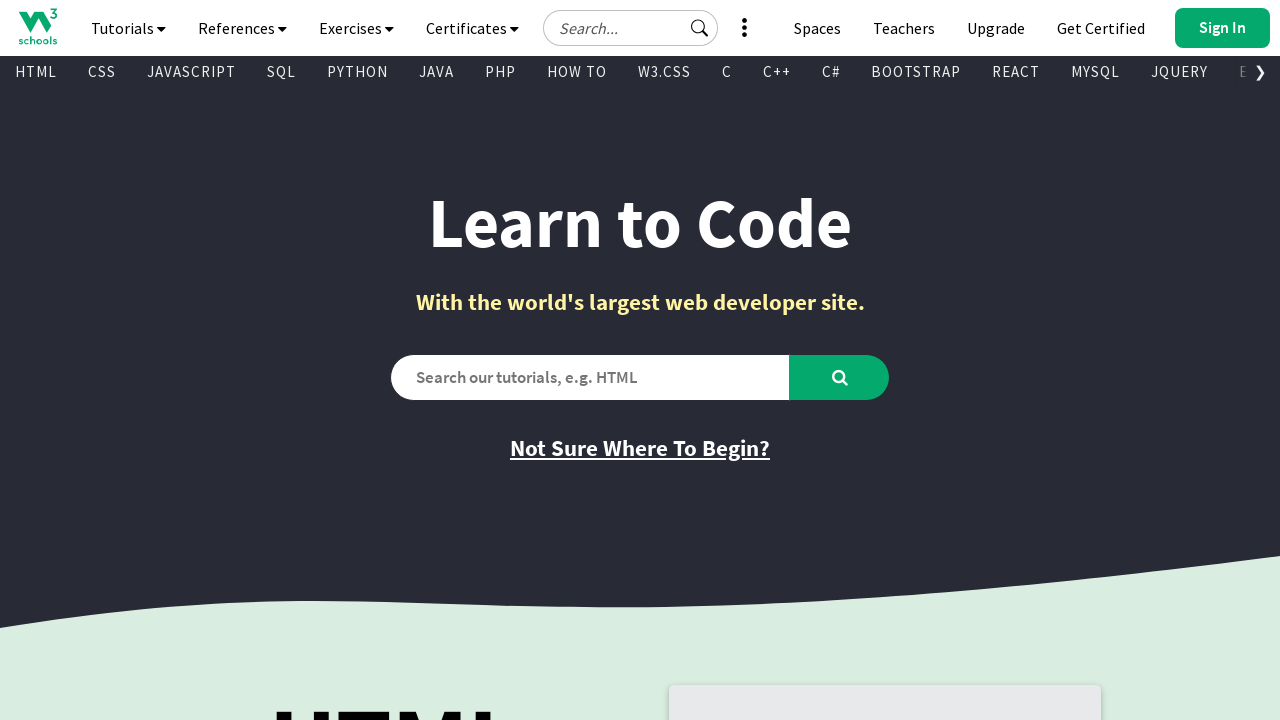

Retrieved text content from visible link
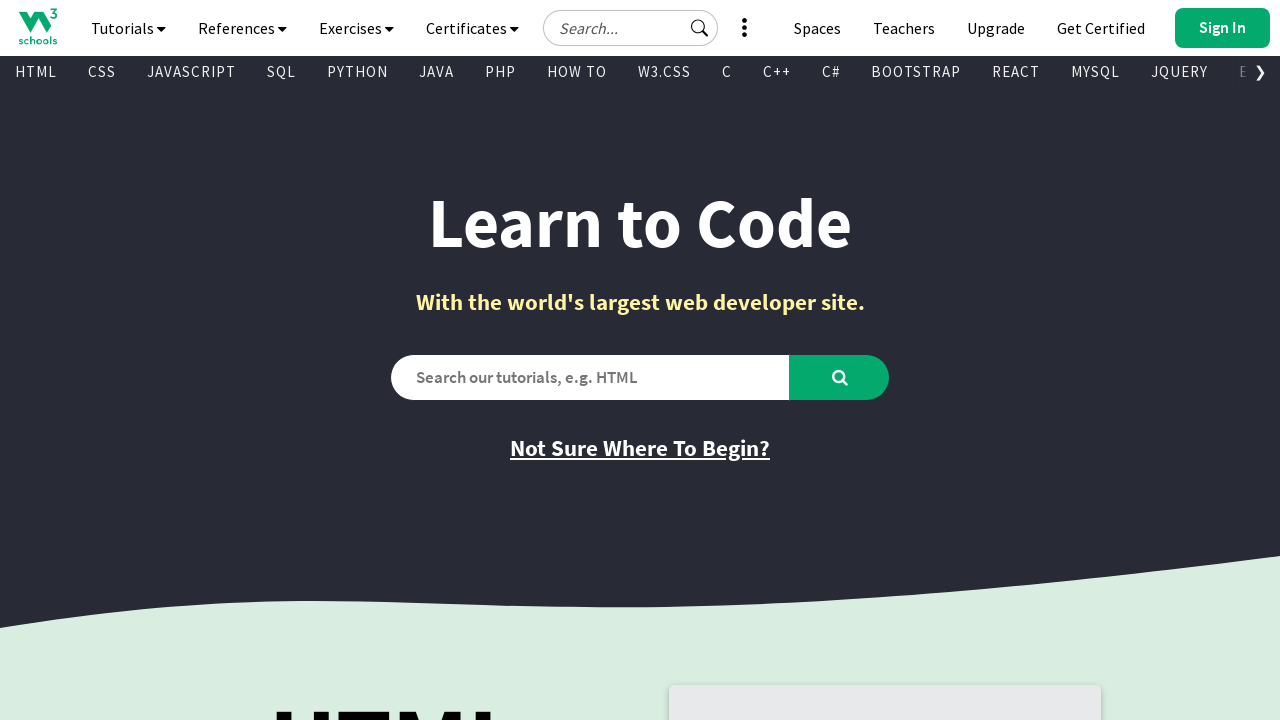

Retrieved href attribute: /python/pandas/default.asp
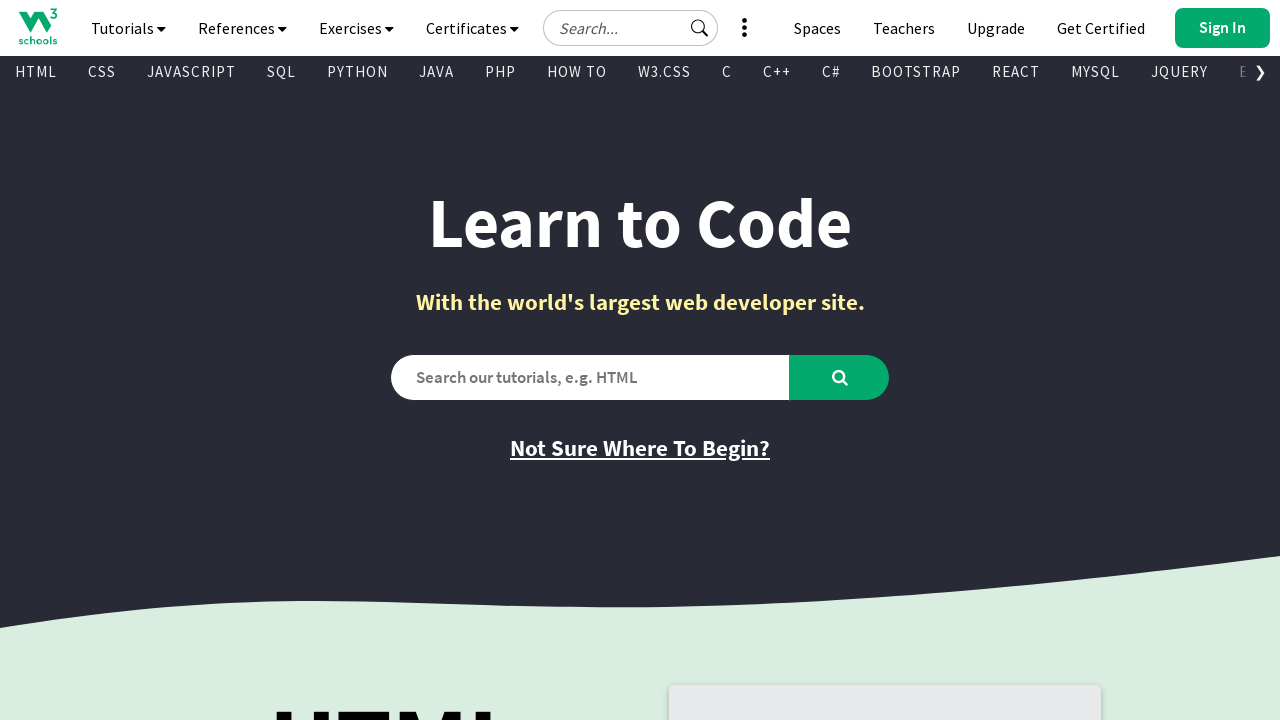

Retrieved text content from visible link
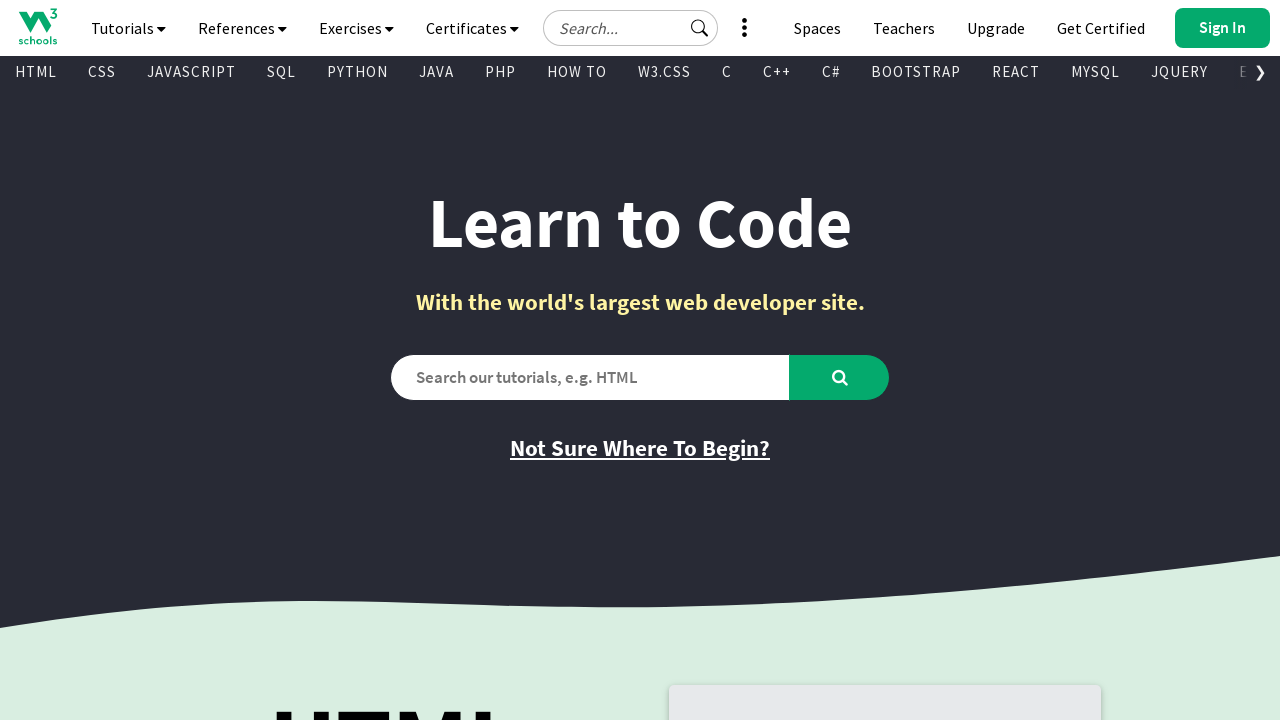

Retrieved href attribute: /python/scipy/index.php
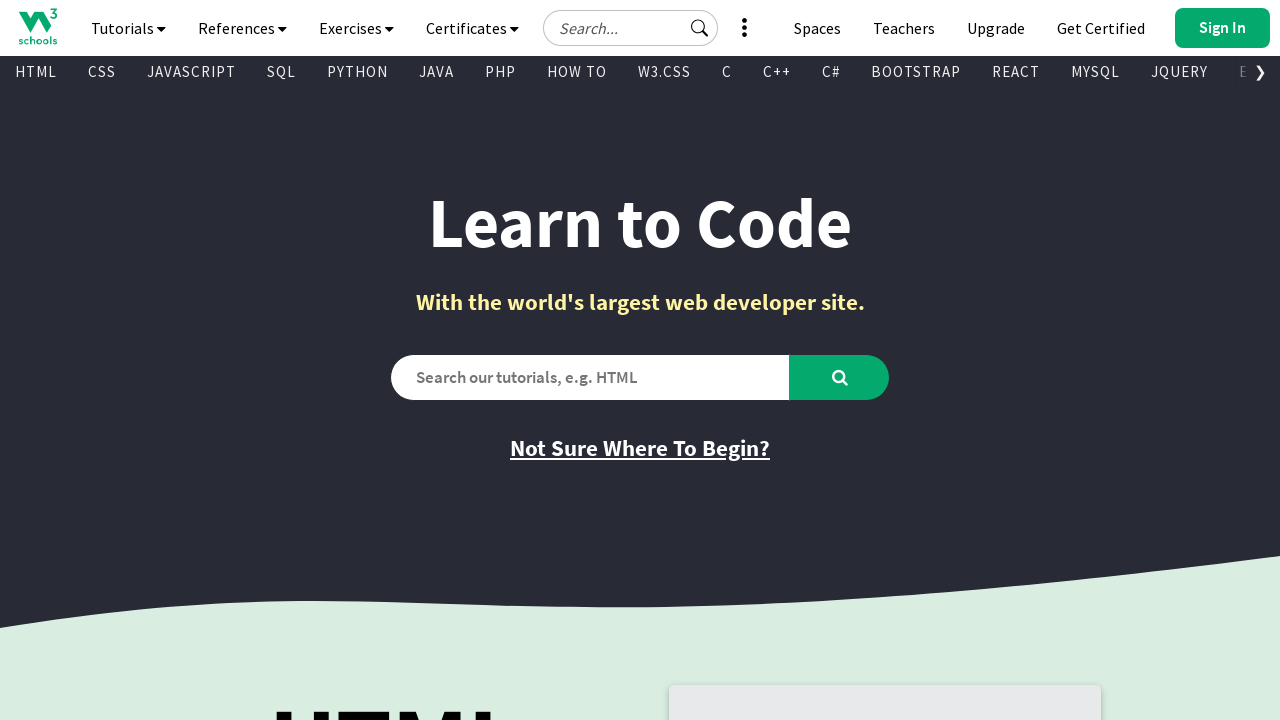

Retrieved text content from visible link
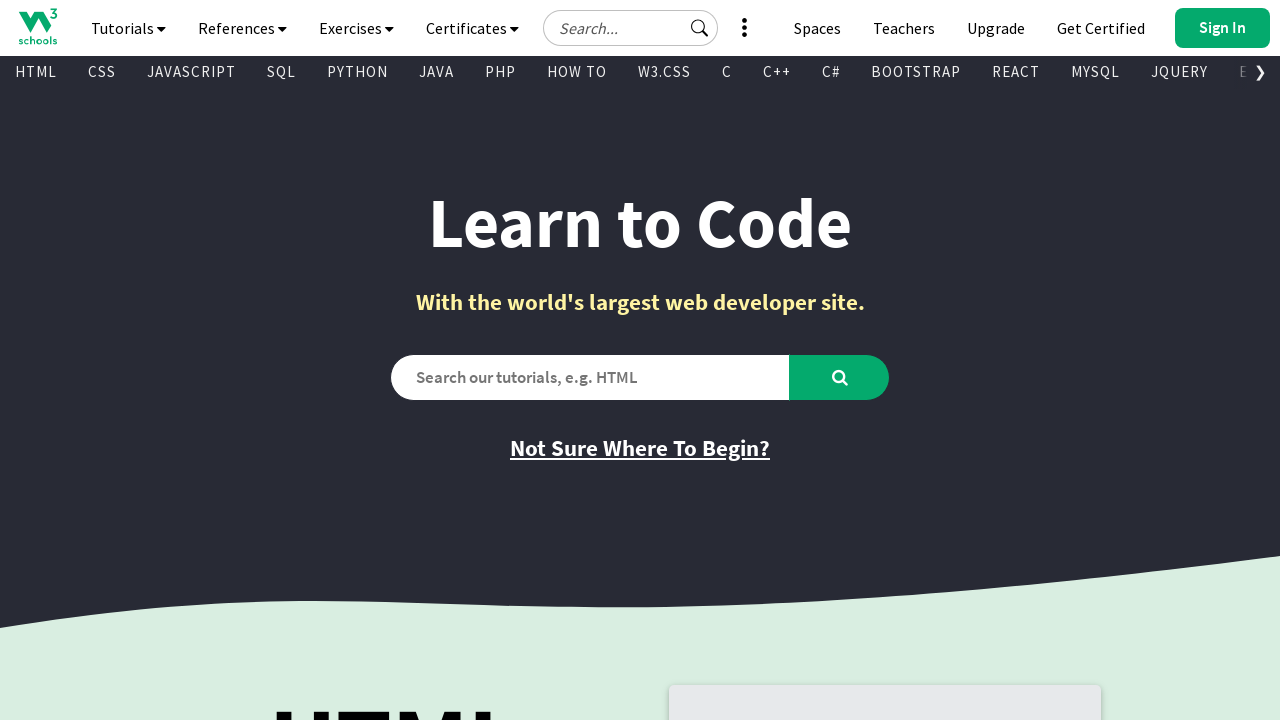

Retrieved href attribute: /asp/default.asp
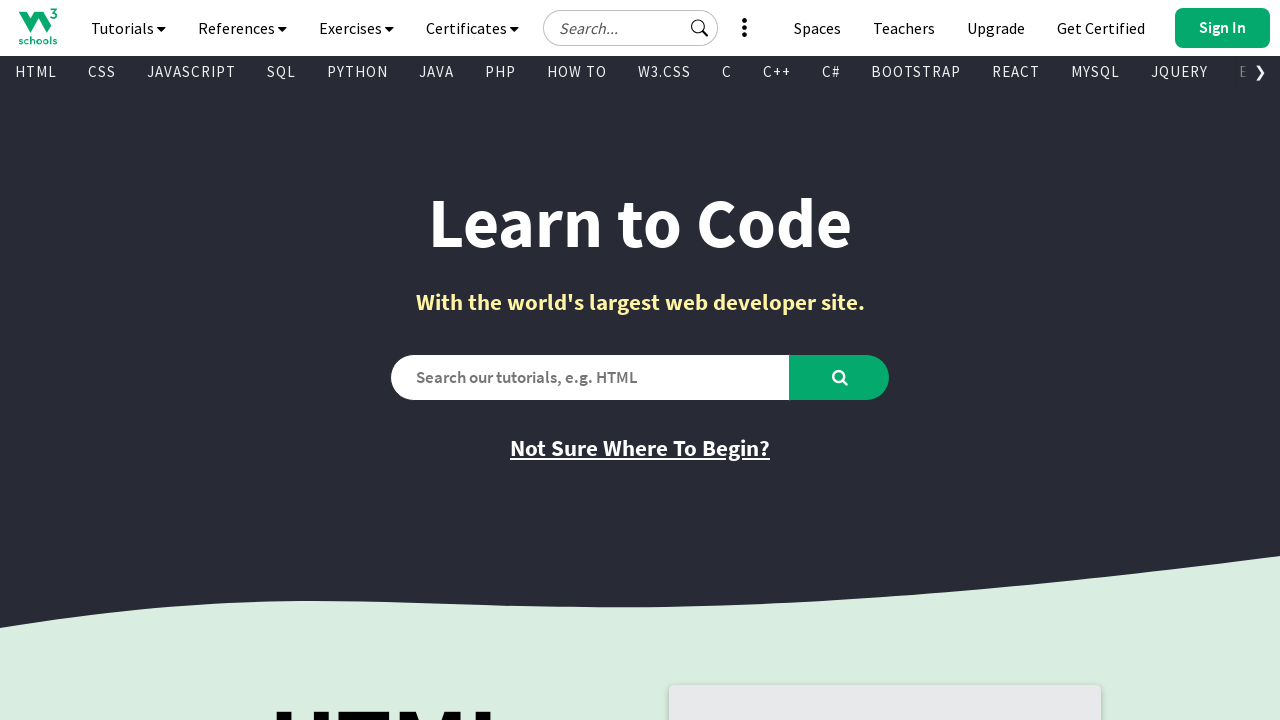

Retrieved text content from visible link
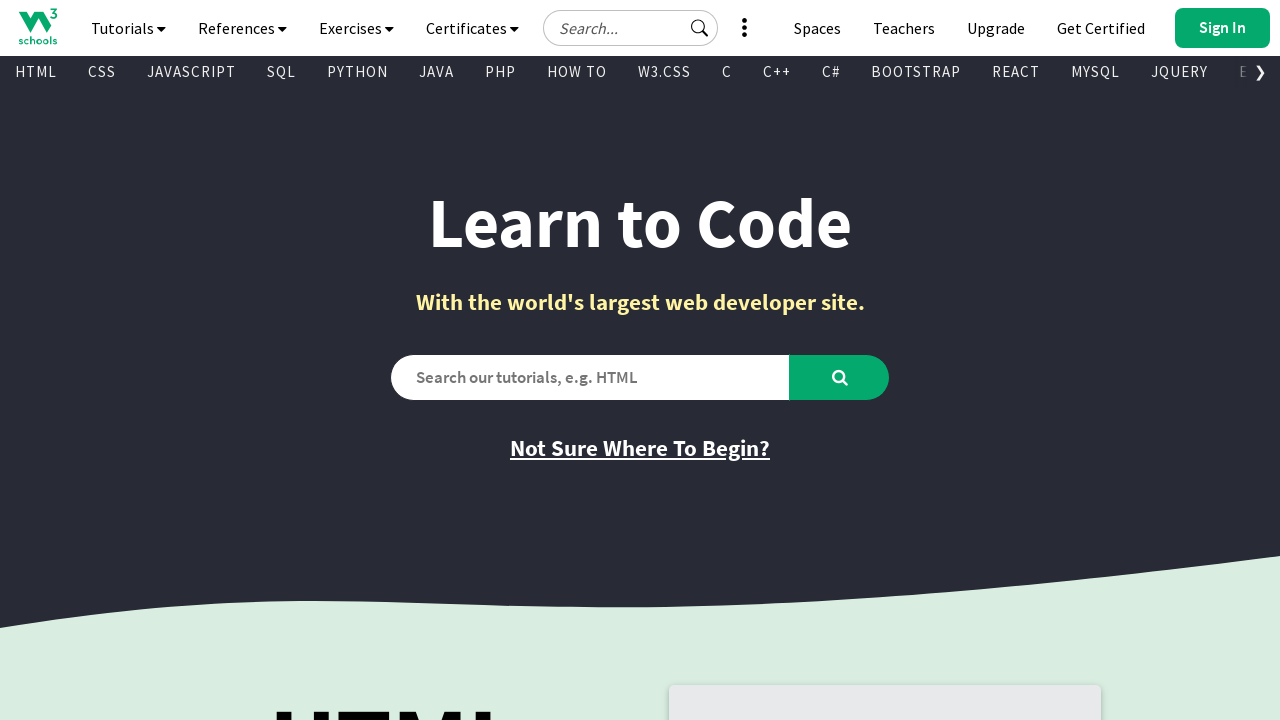

Retrieved href attribute: /angularjs/default.asp
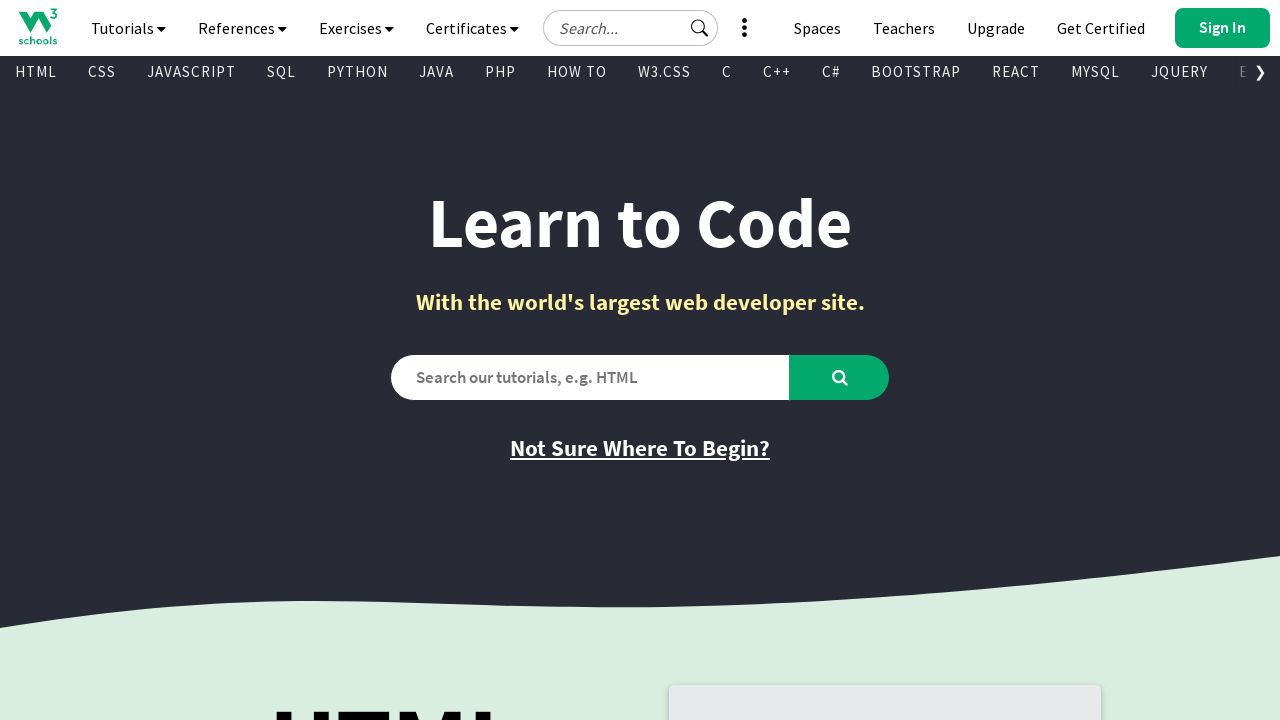

Retrieved text content from visible link
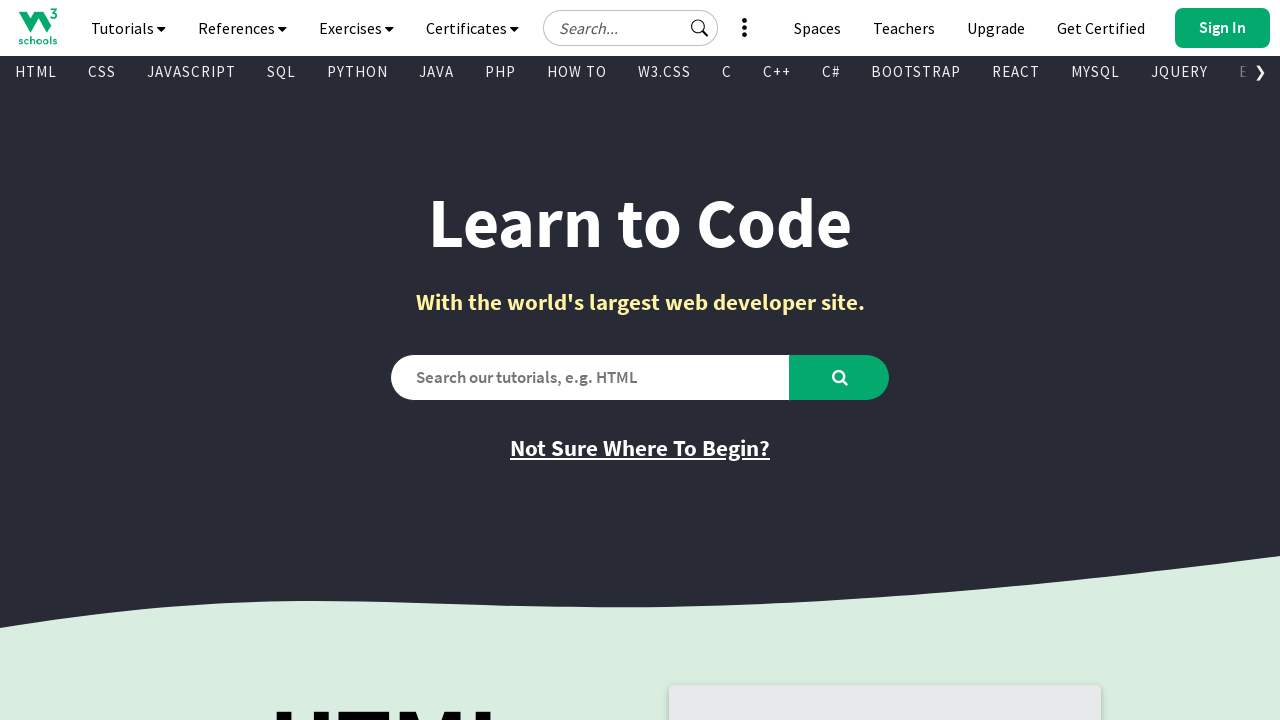

Retrieved href attribute: /appml/default.asp
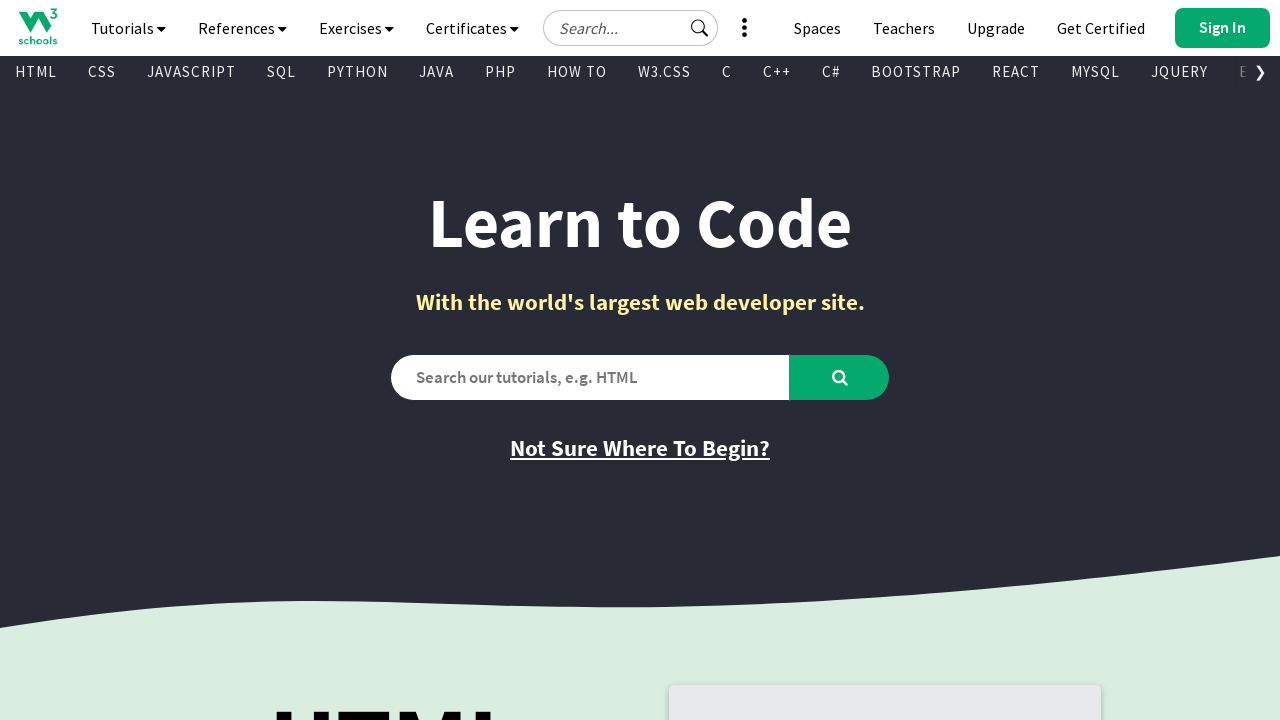

Retrieved text content from visible link
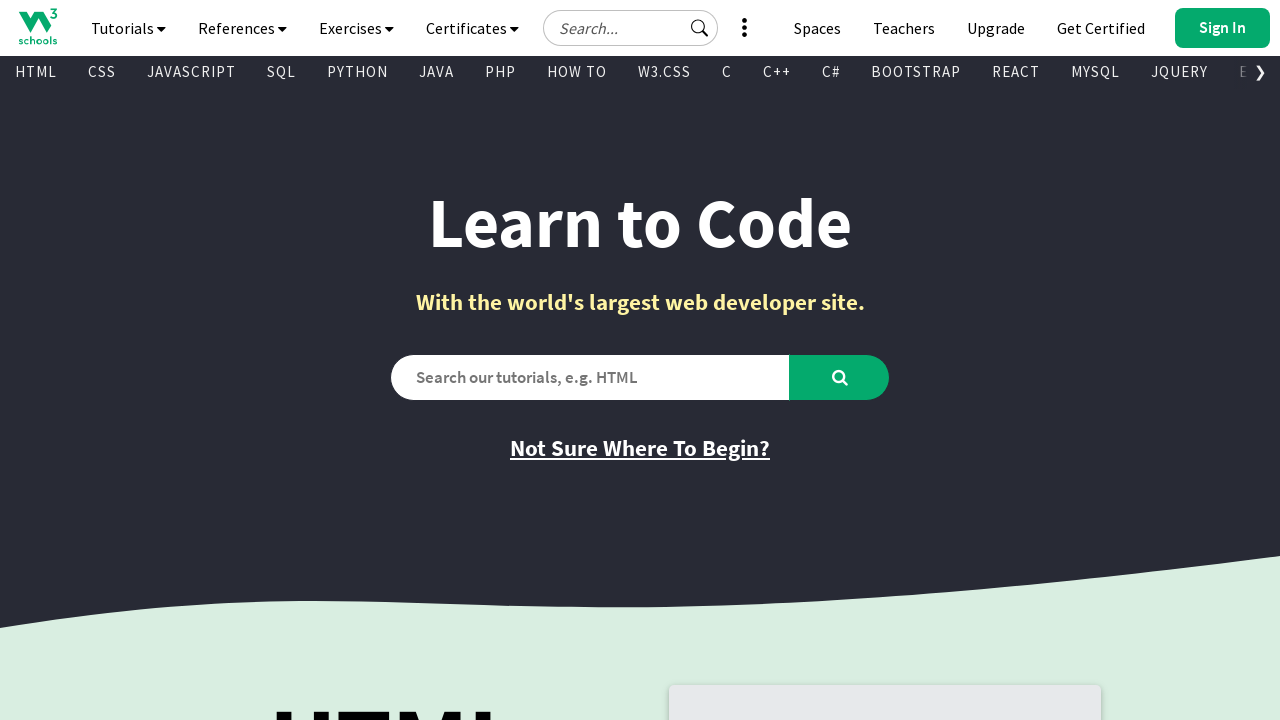

Retrieved href attribute: /go/index.php
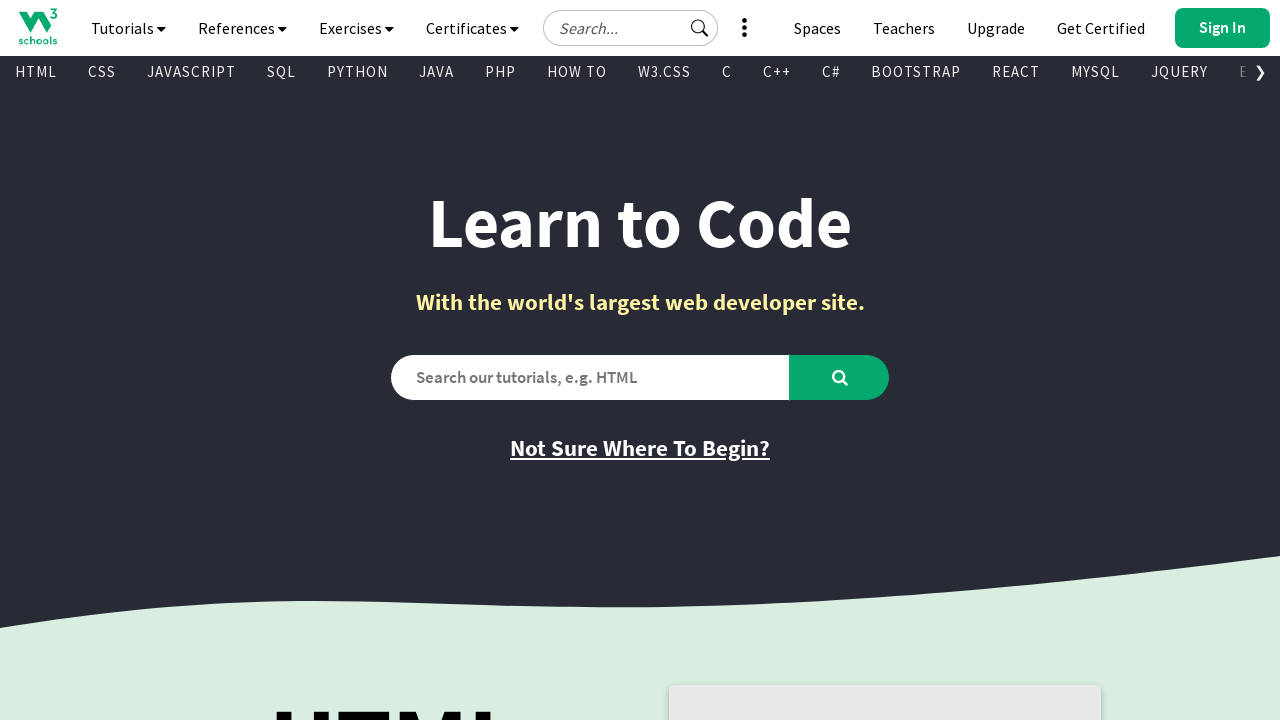

Retrieved text content from visible link
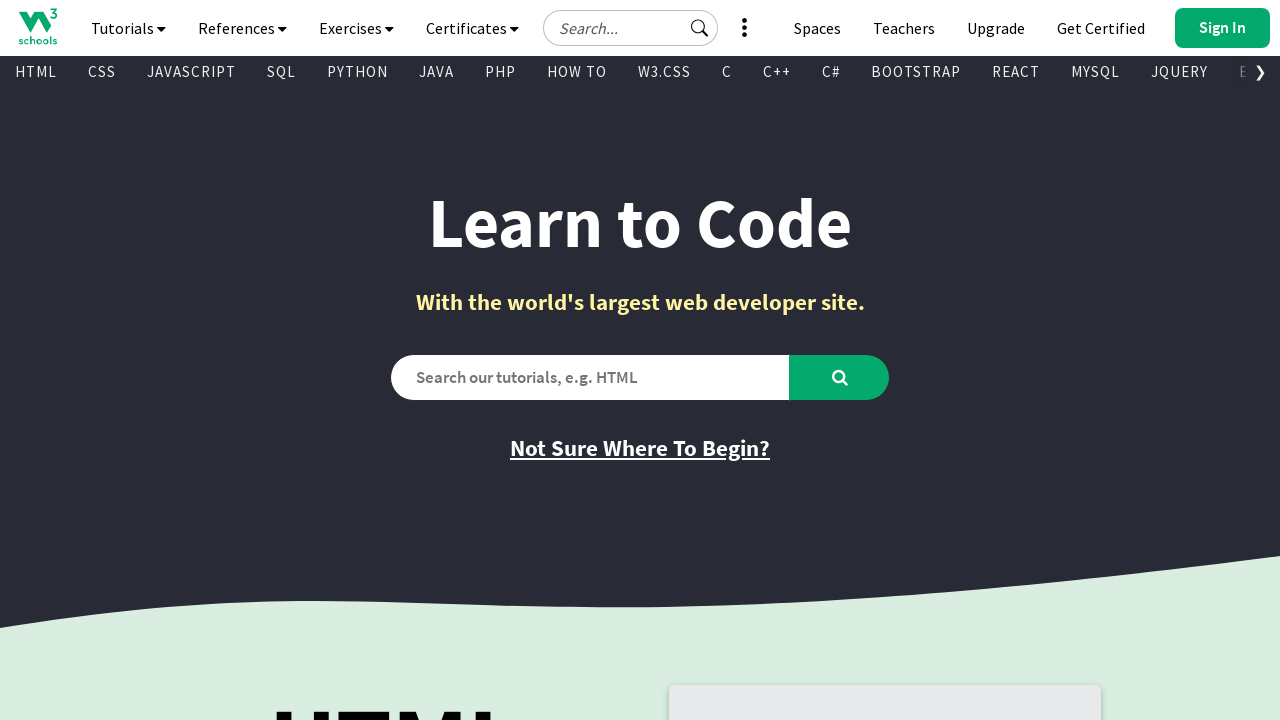

Retrieved href attribute: /typescript/index.php
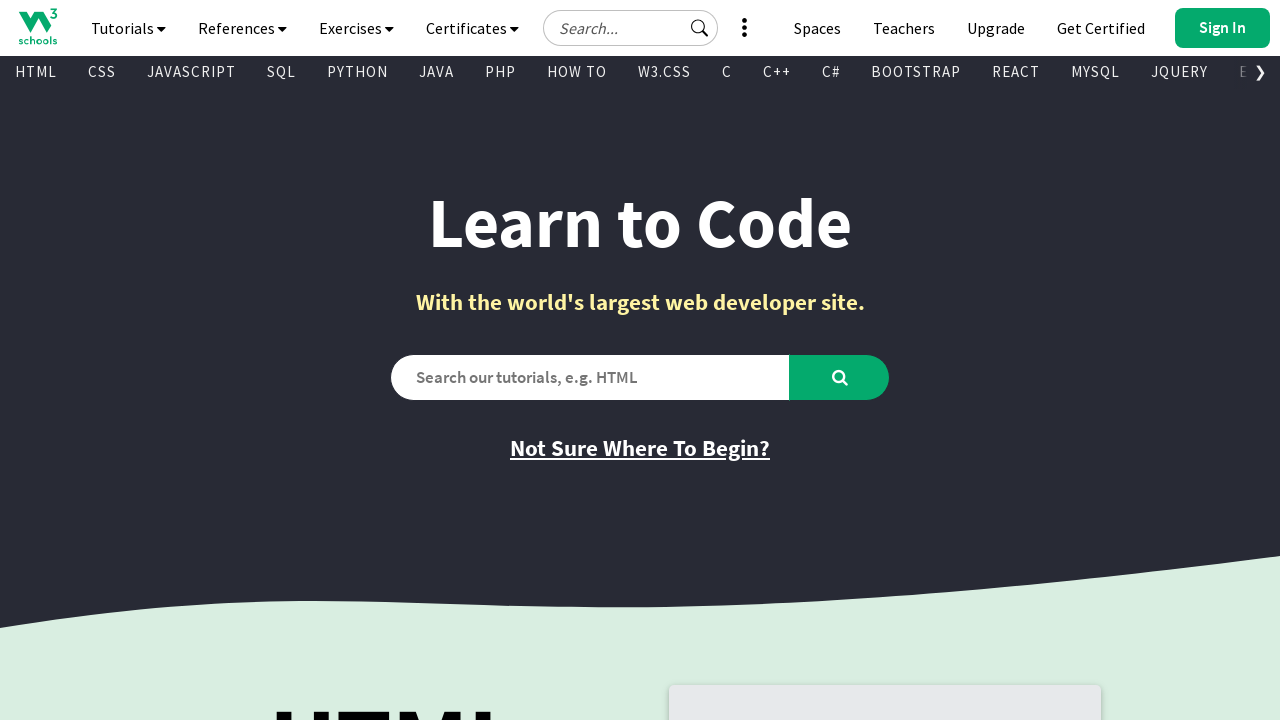

Retrieved text content from visible link
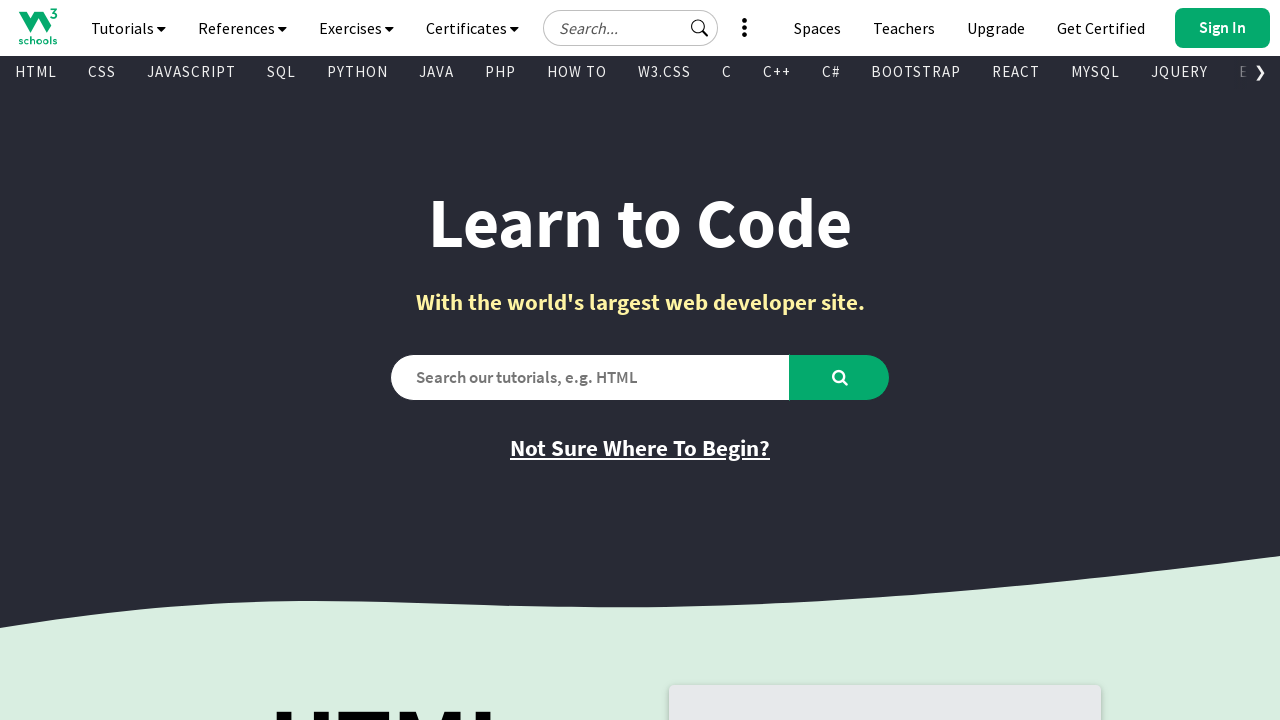

Retrieved href attribute: /django/index.php
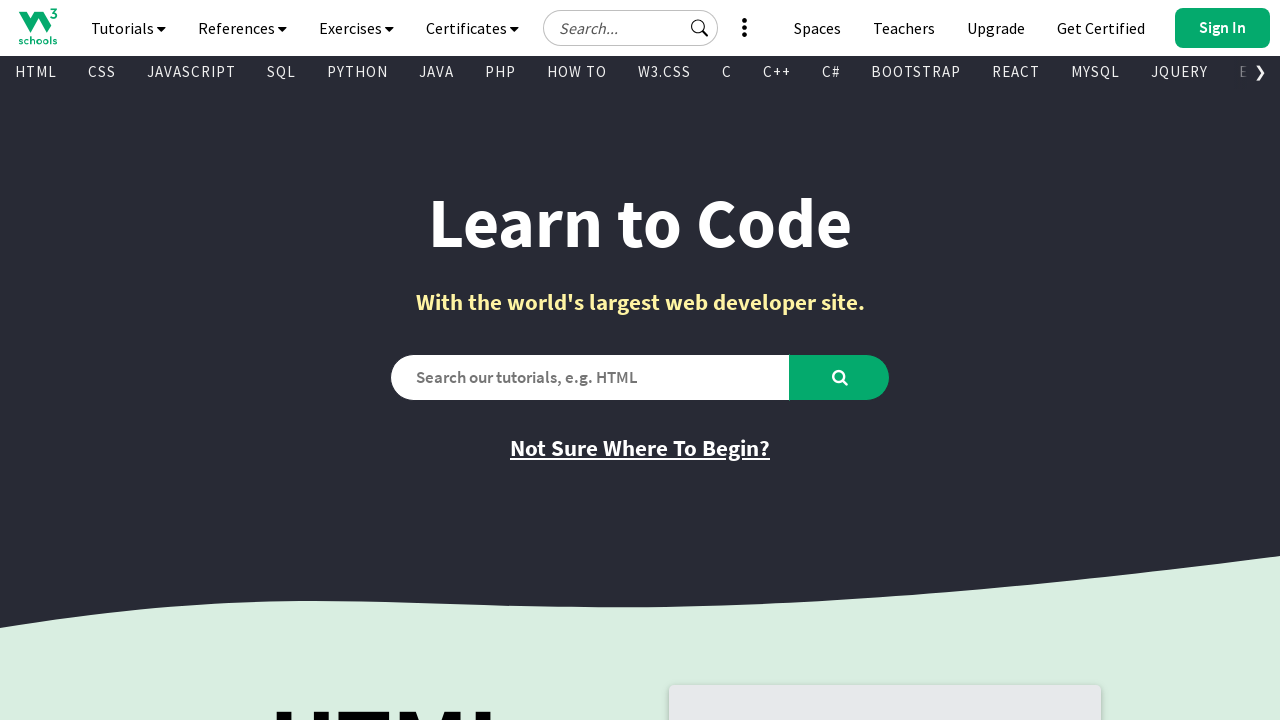

Retrieved text content from visible link
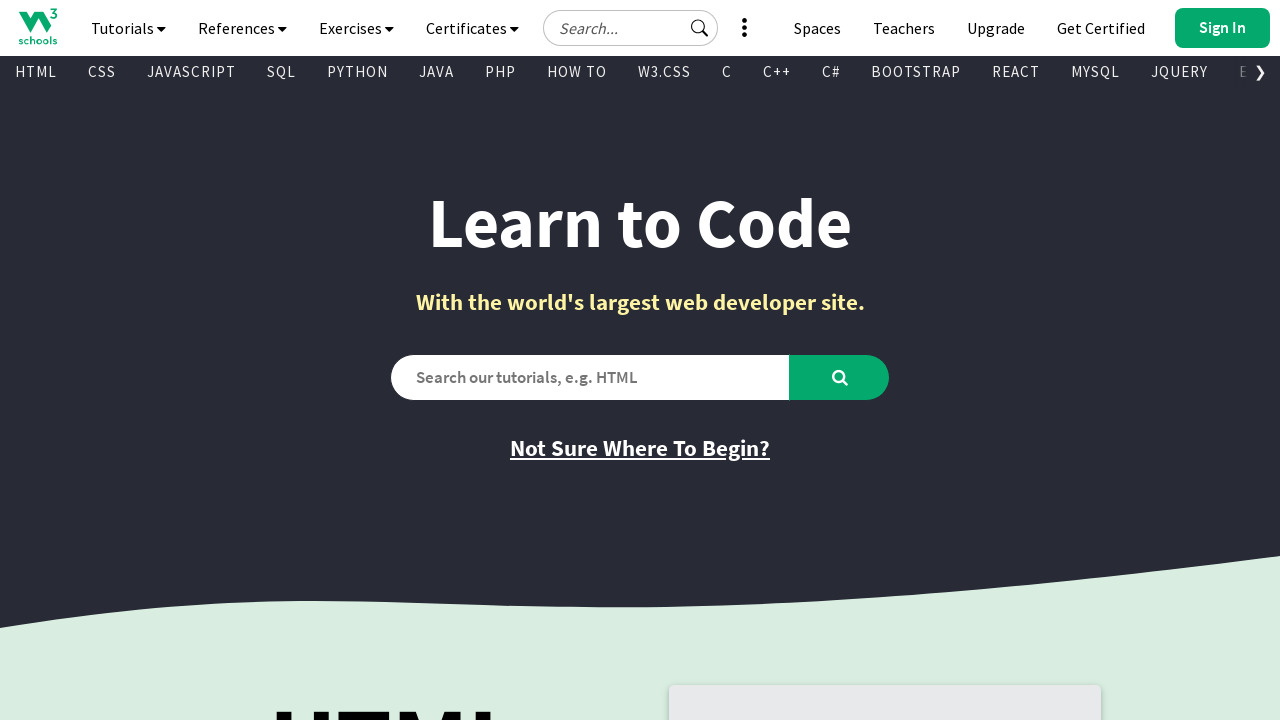

Retrieved href attribute: /mongodb/index.php
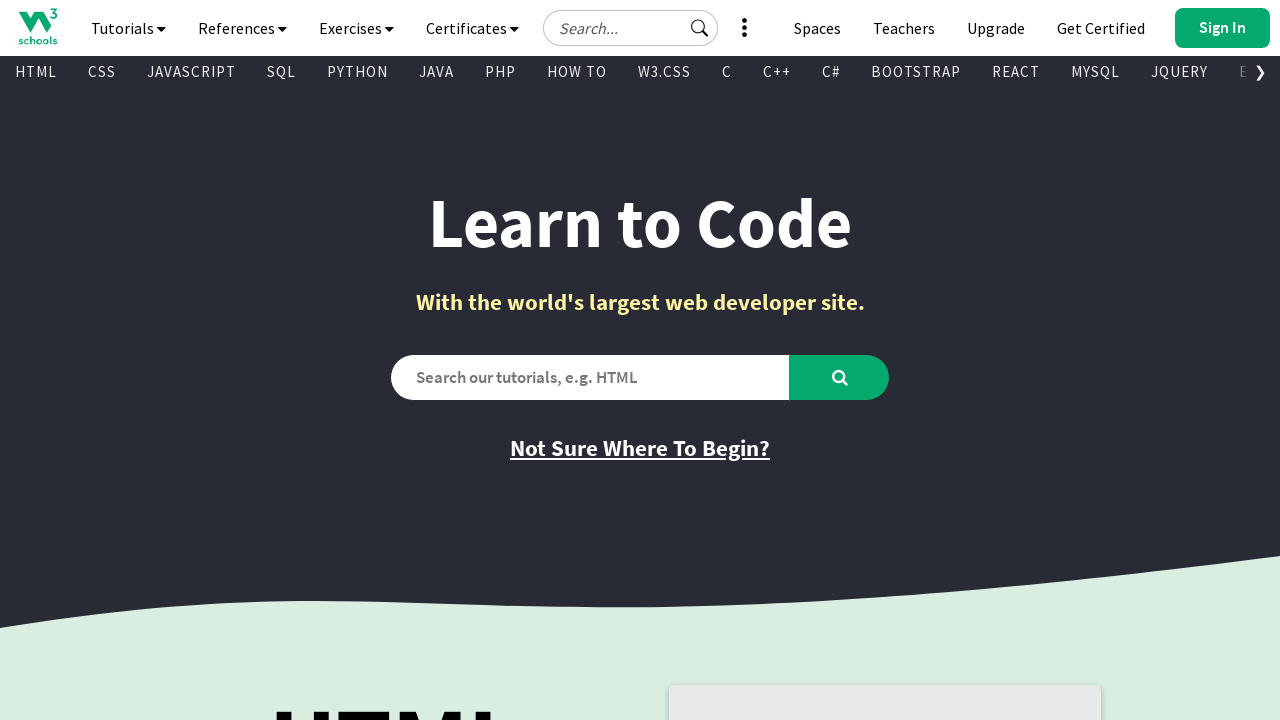

Retrieved text content from visible link
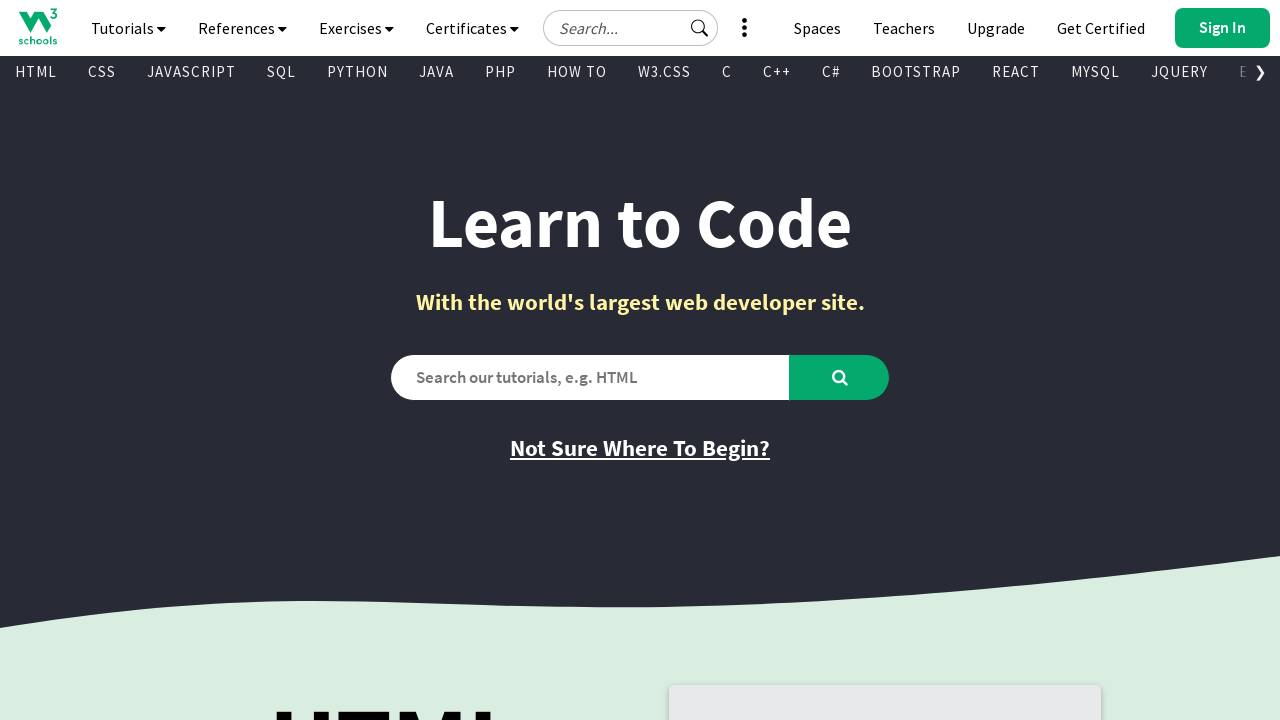

Retrieved href attribute: /statistics/index.php
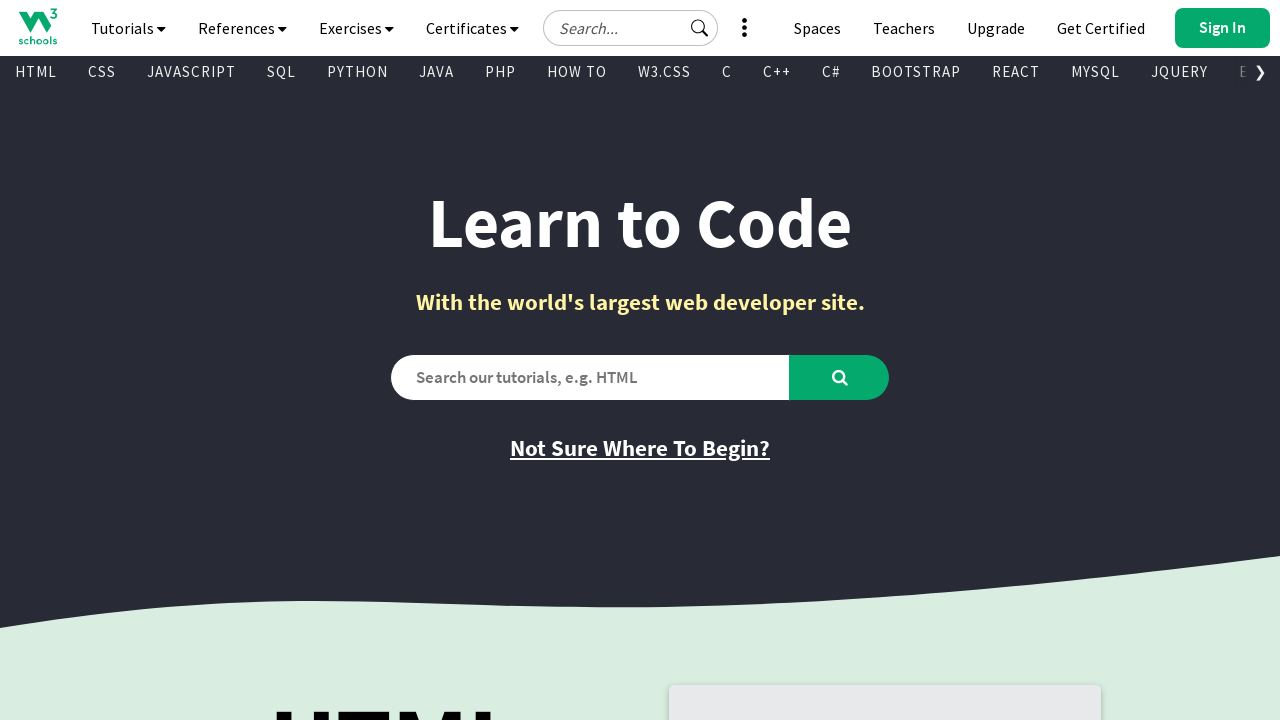

Retrieved text content from visible link
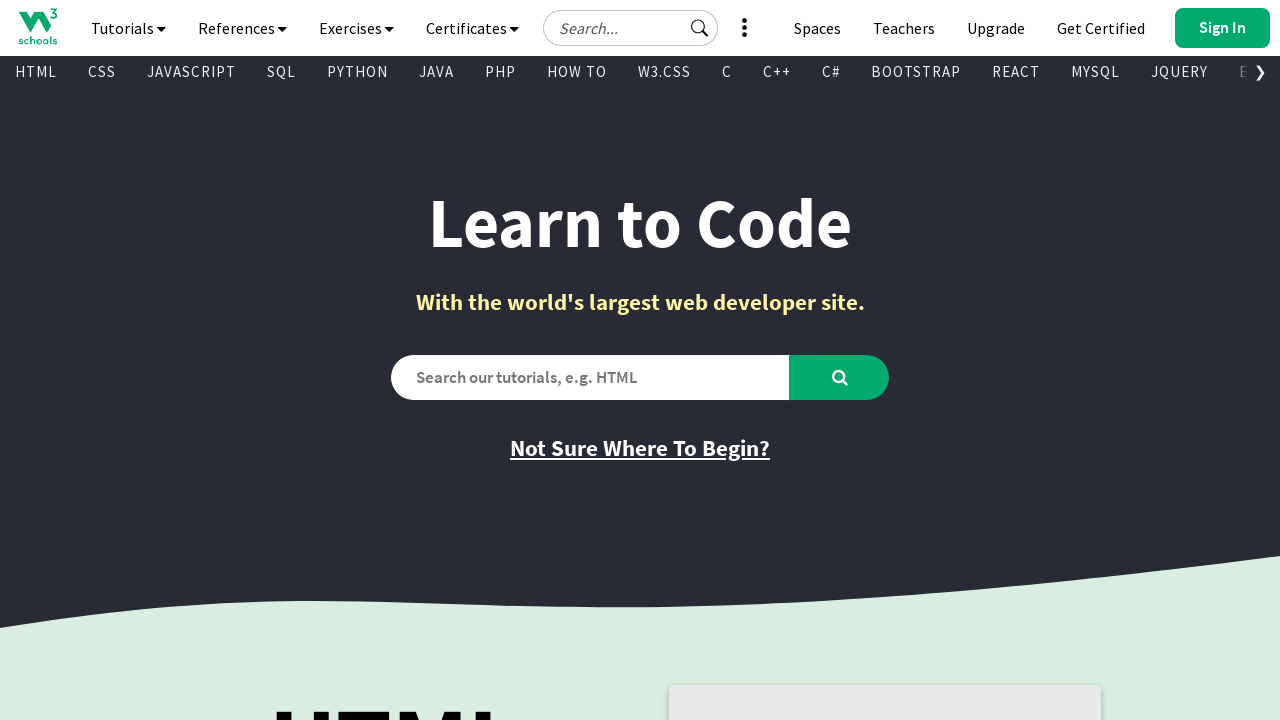

Retrieved href attribute: /datascience/default.asp
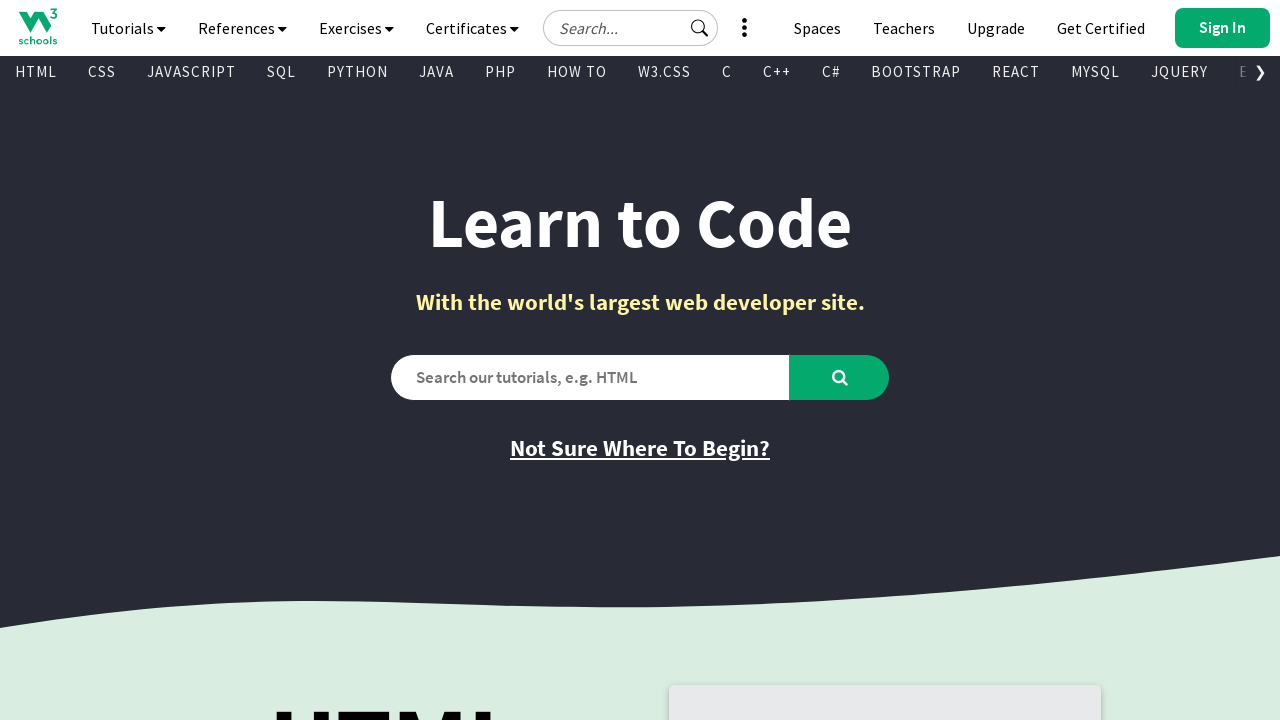

Retrieved text content from visible link
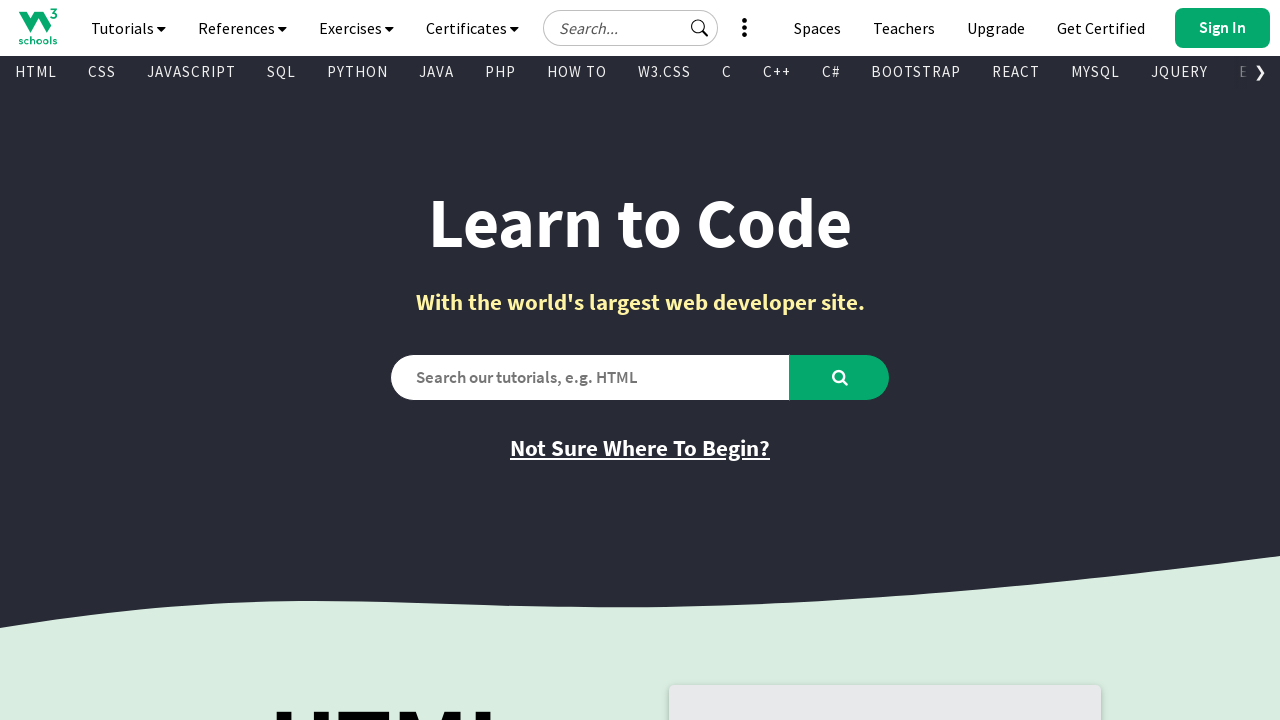

Retrieved href attribute: /postgresql/index.php
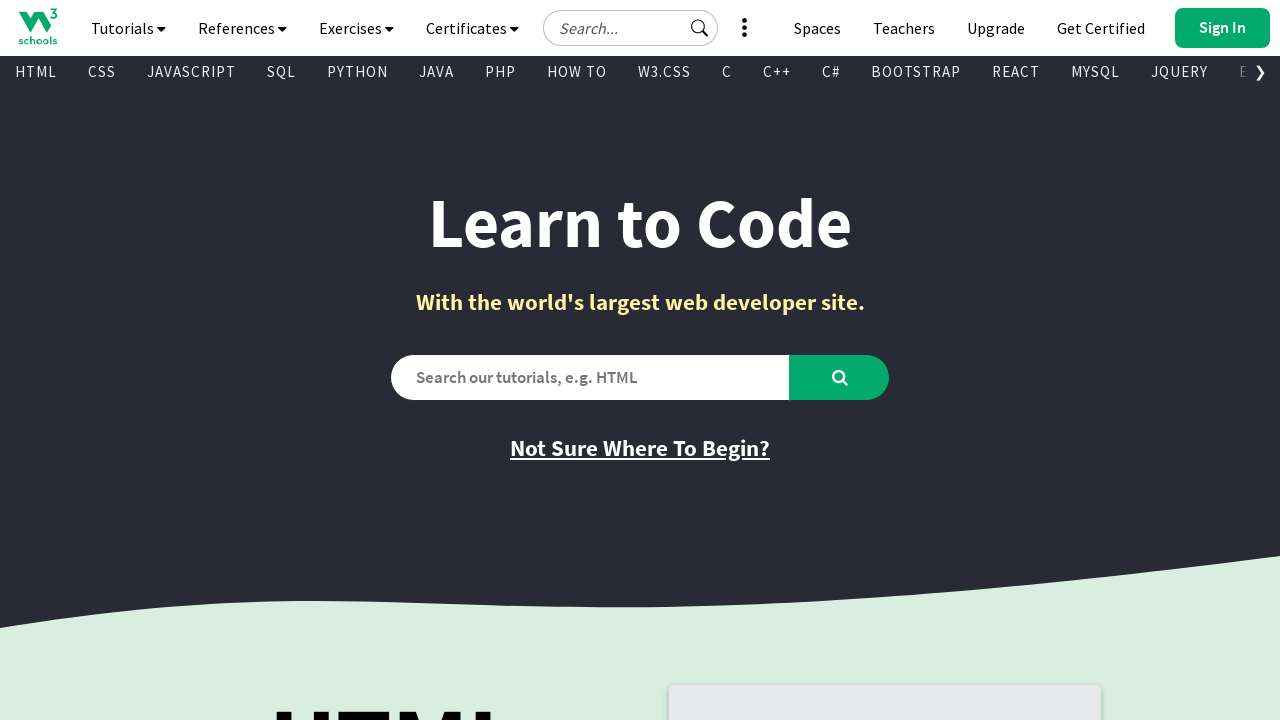

Retrieved text content from visible link
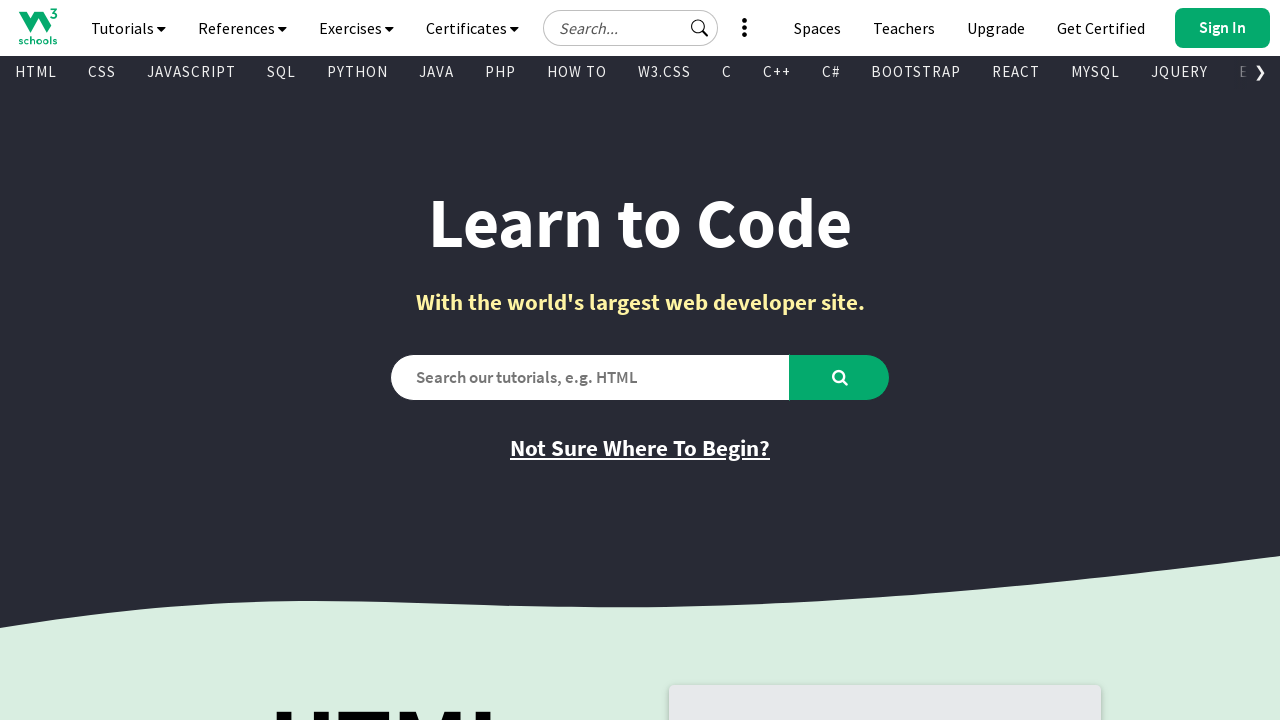

Retrieved href attribute: /howto/default.asp
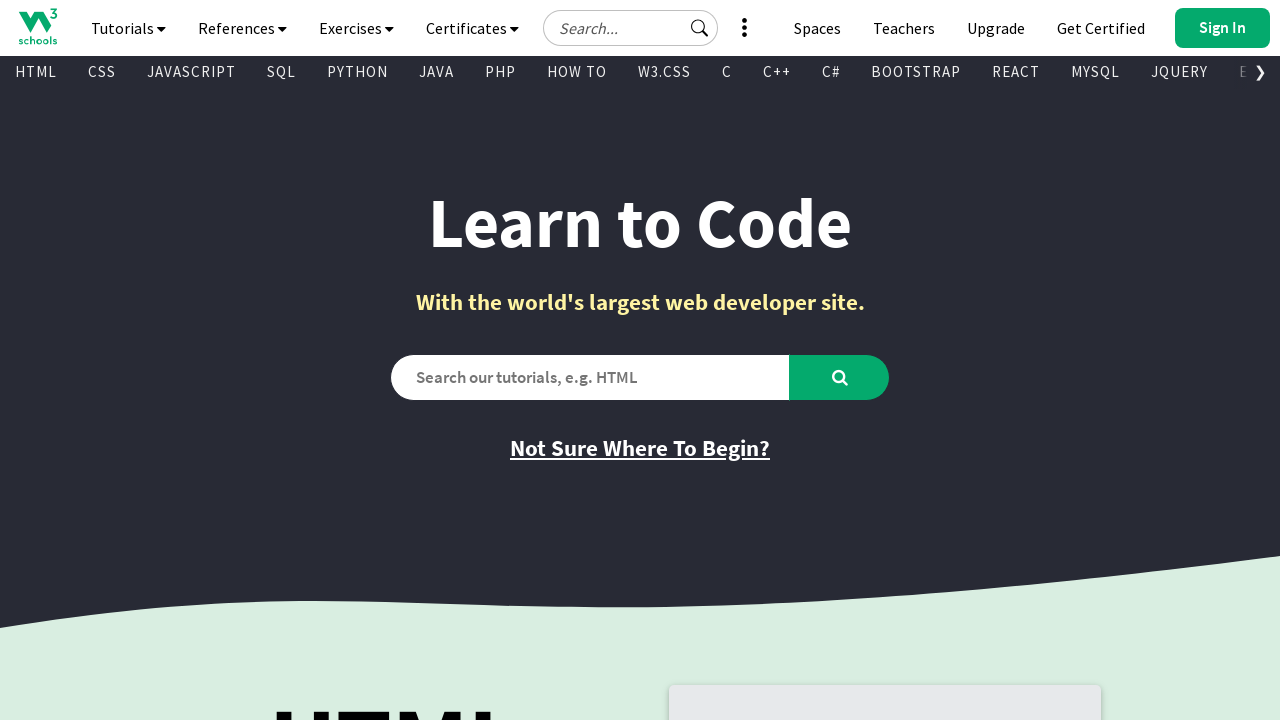

Retrieved text content from visible link
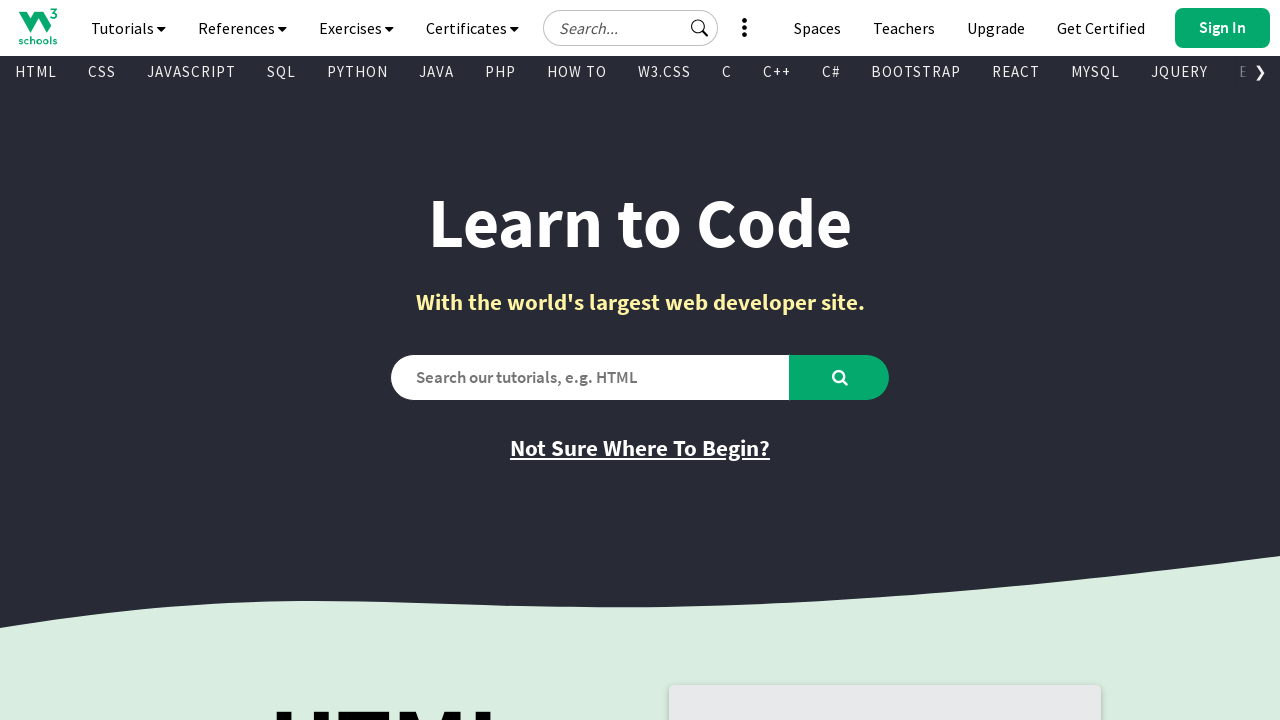

Retrieved href attribute: /rust/index.php
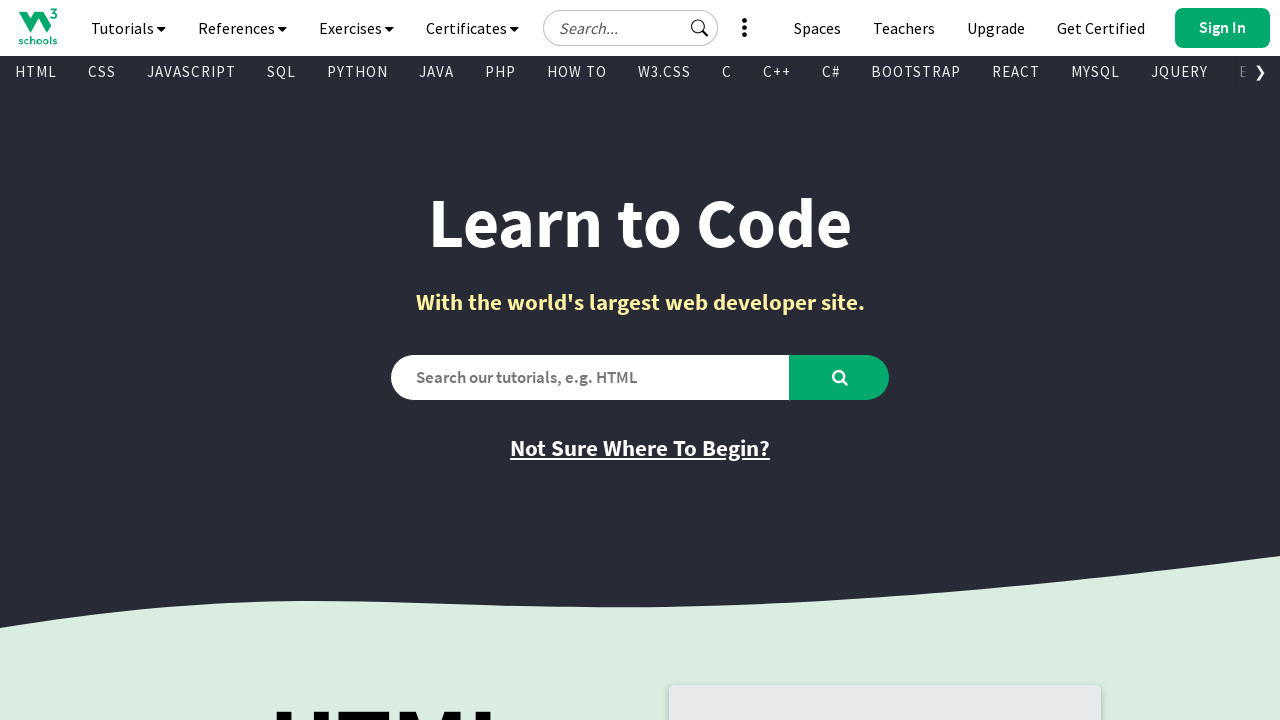

Retrieved text content from visible link
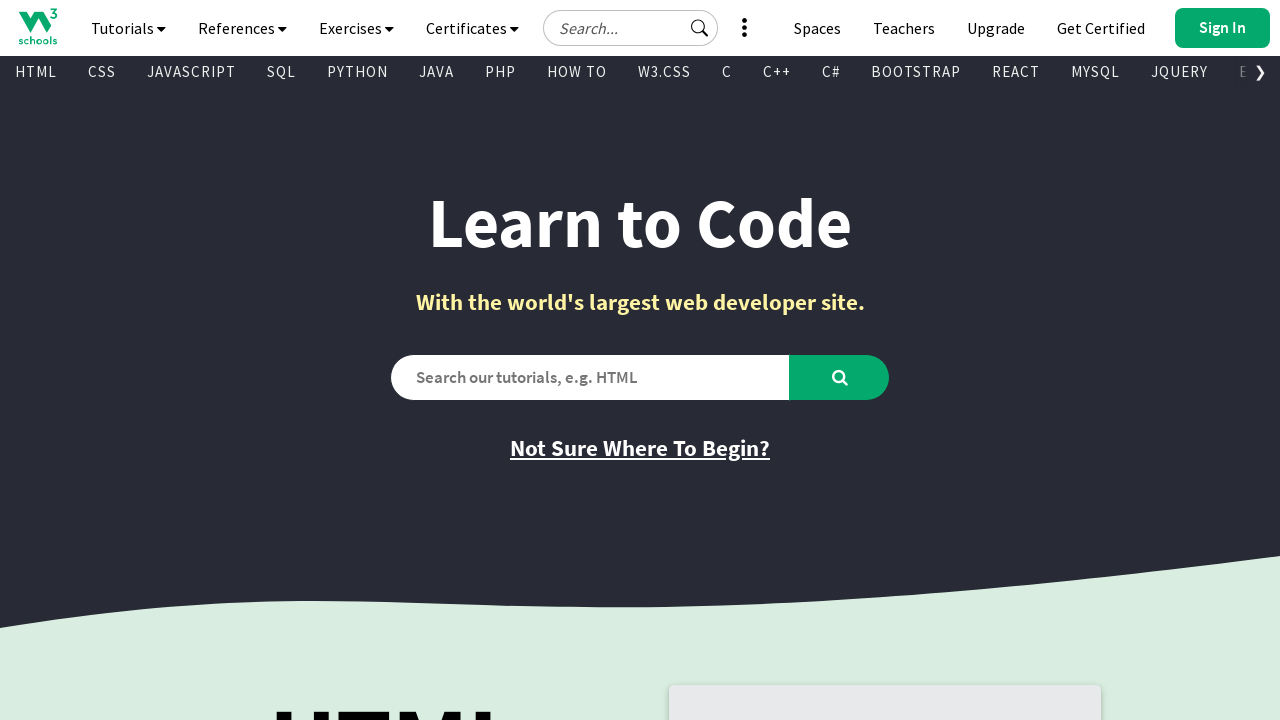

Retrieved href attribute: /spaces/index.php
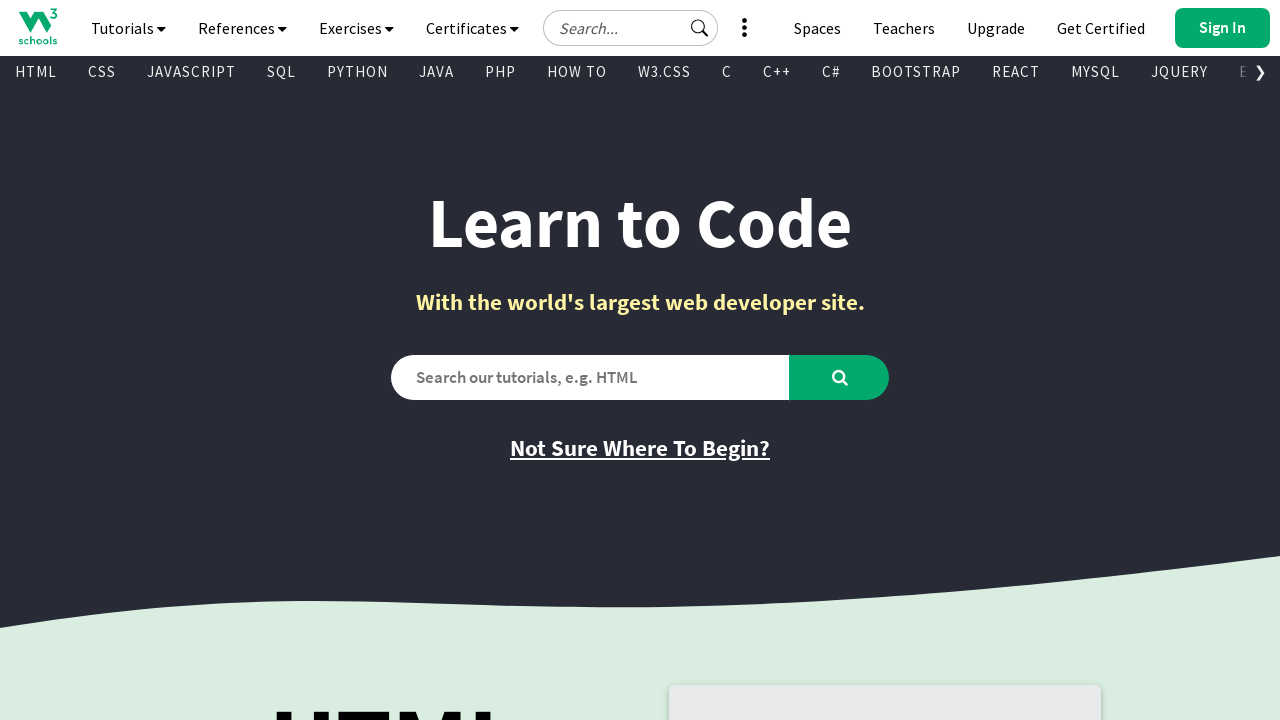

Retrieved text content from visible link
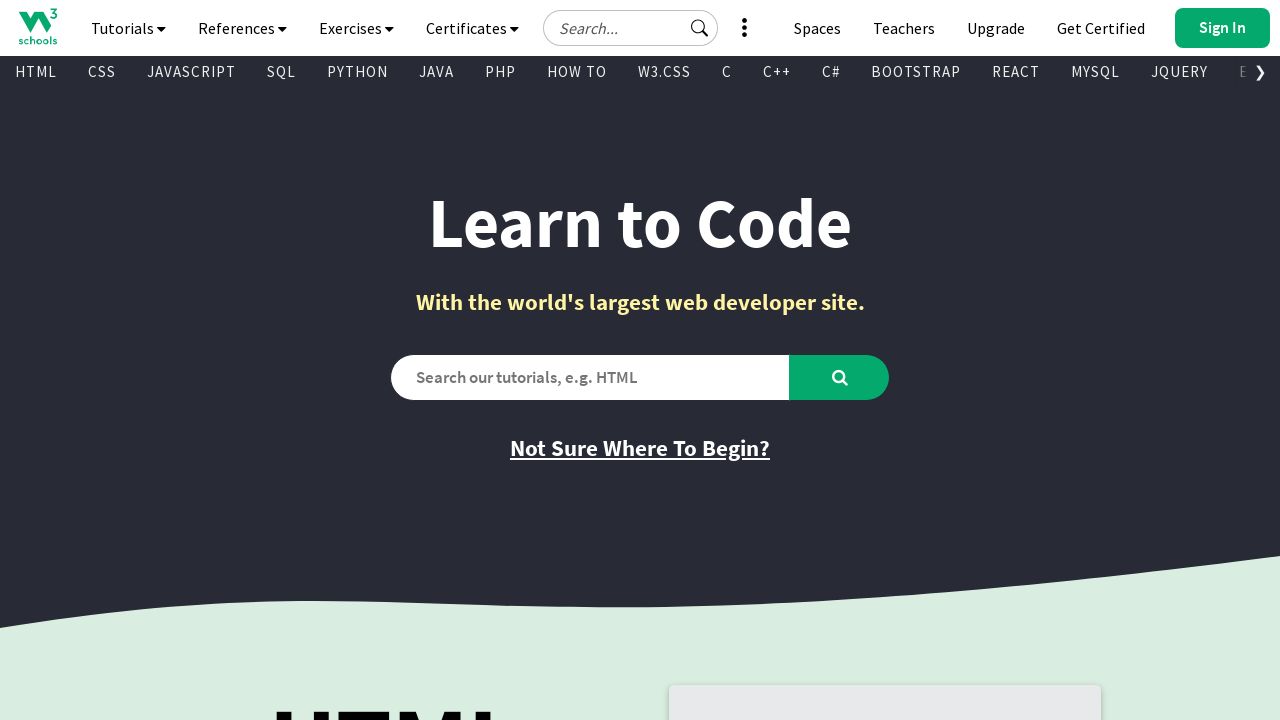

Retrieved href attribute: /typingspeed/default.asp
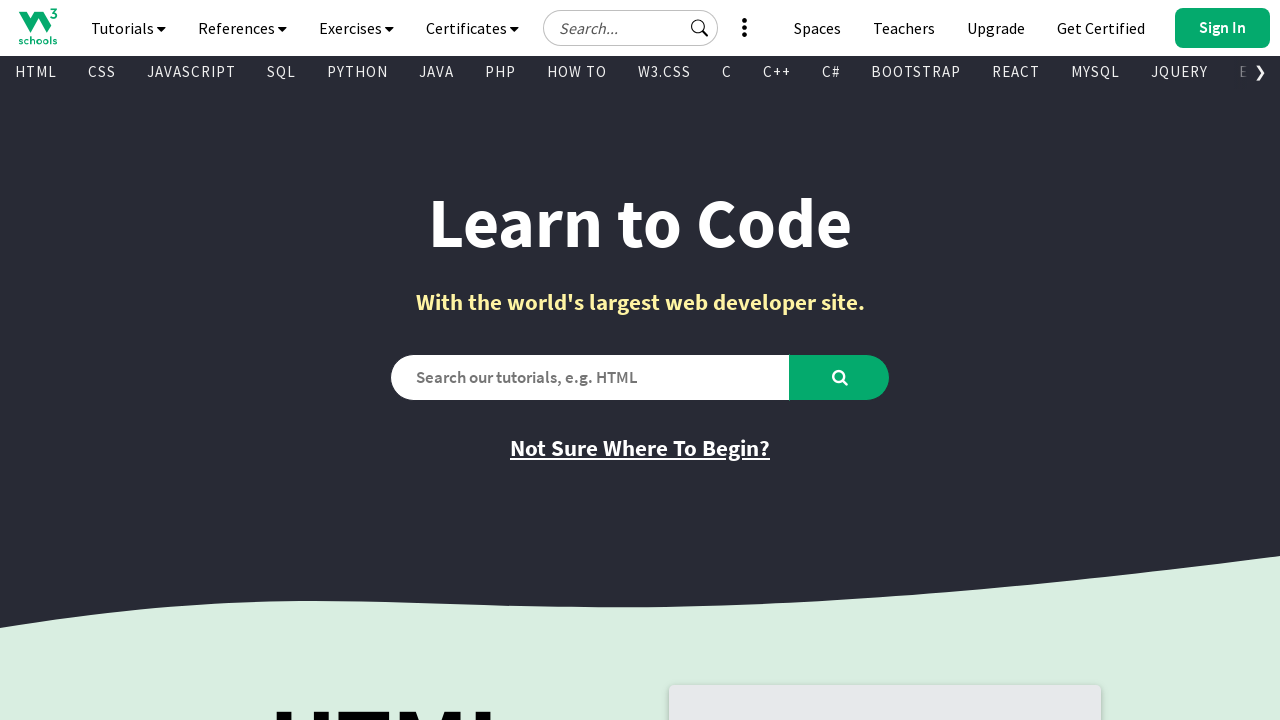

Retrieved text content from visible link
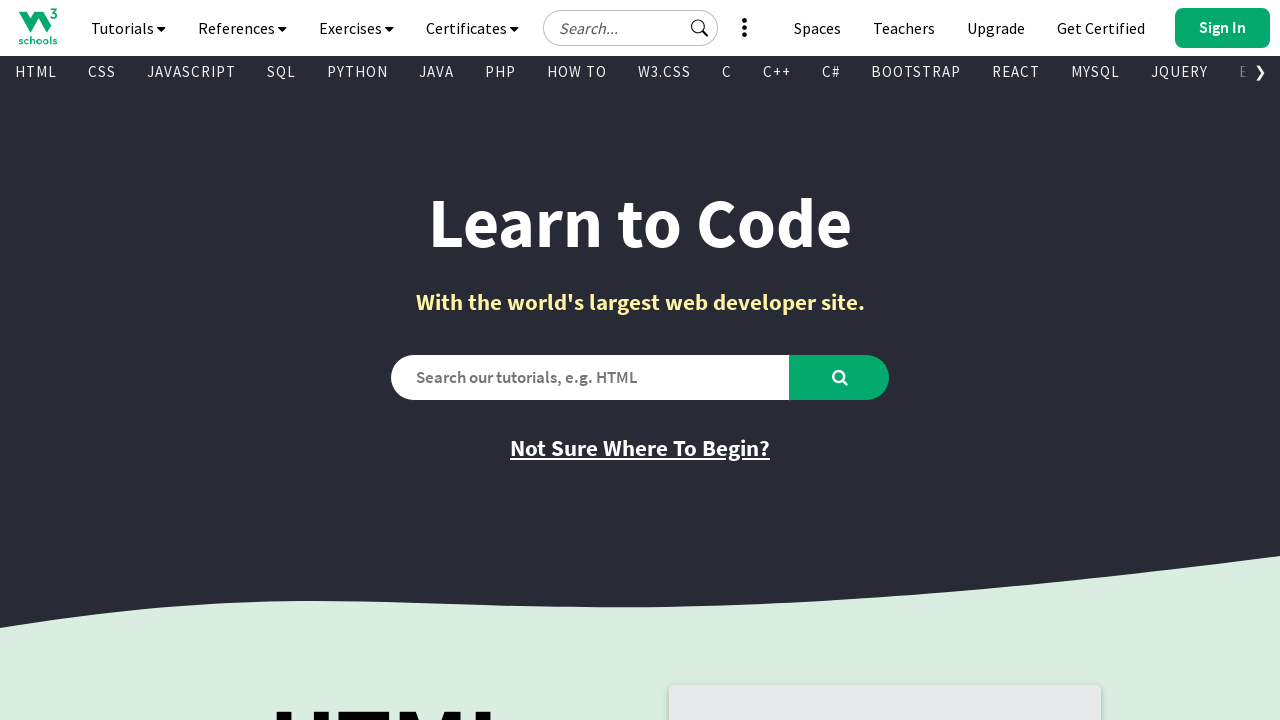

Retrieved href attribute: /excel/index.php
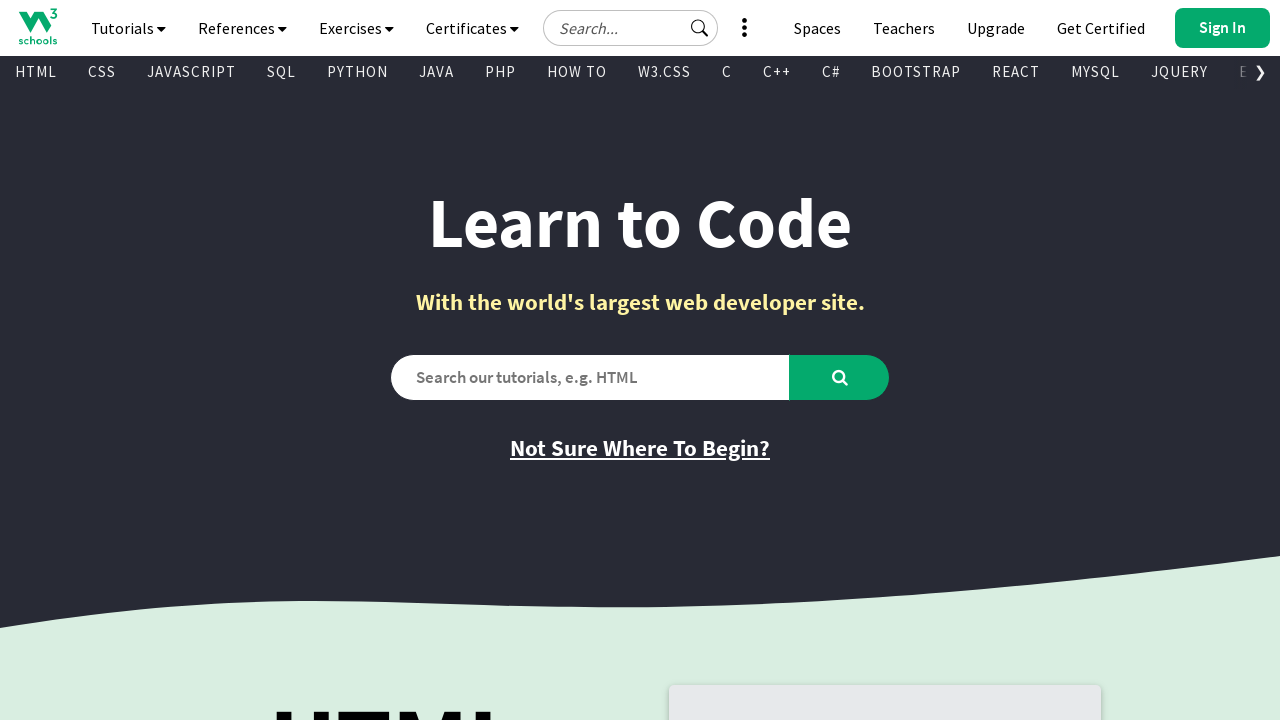

Retrieved text content from visible link
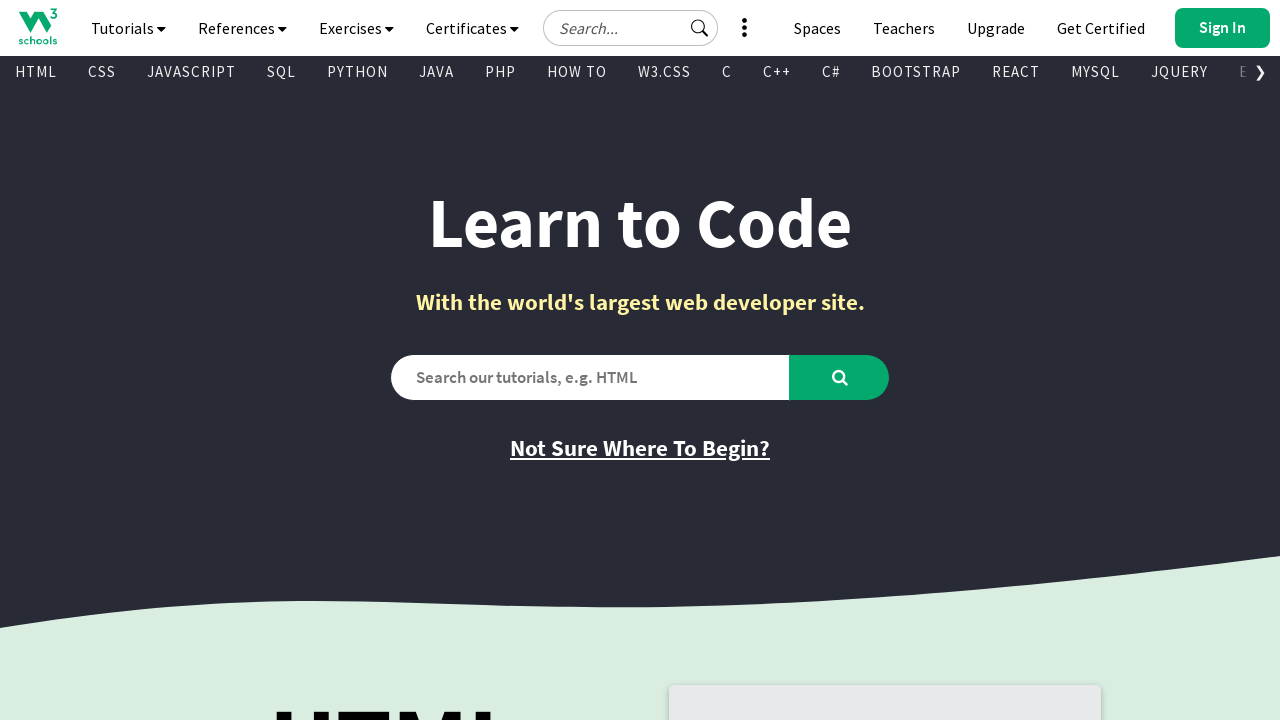

Retrieved href attribute: /dsa/index.php
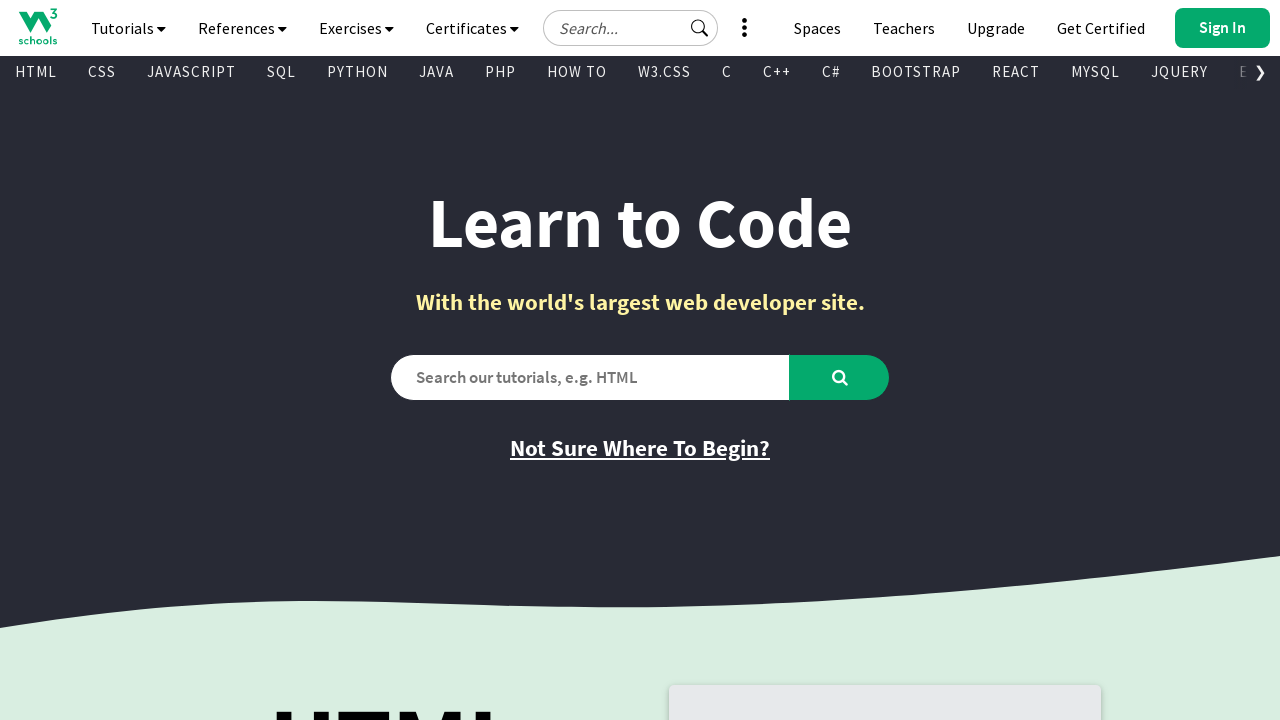

Retrieved text content from visible link
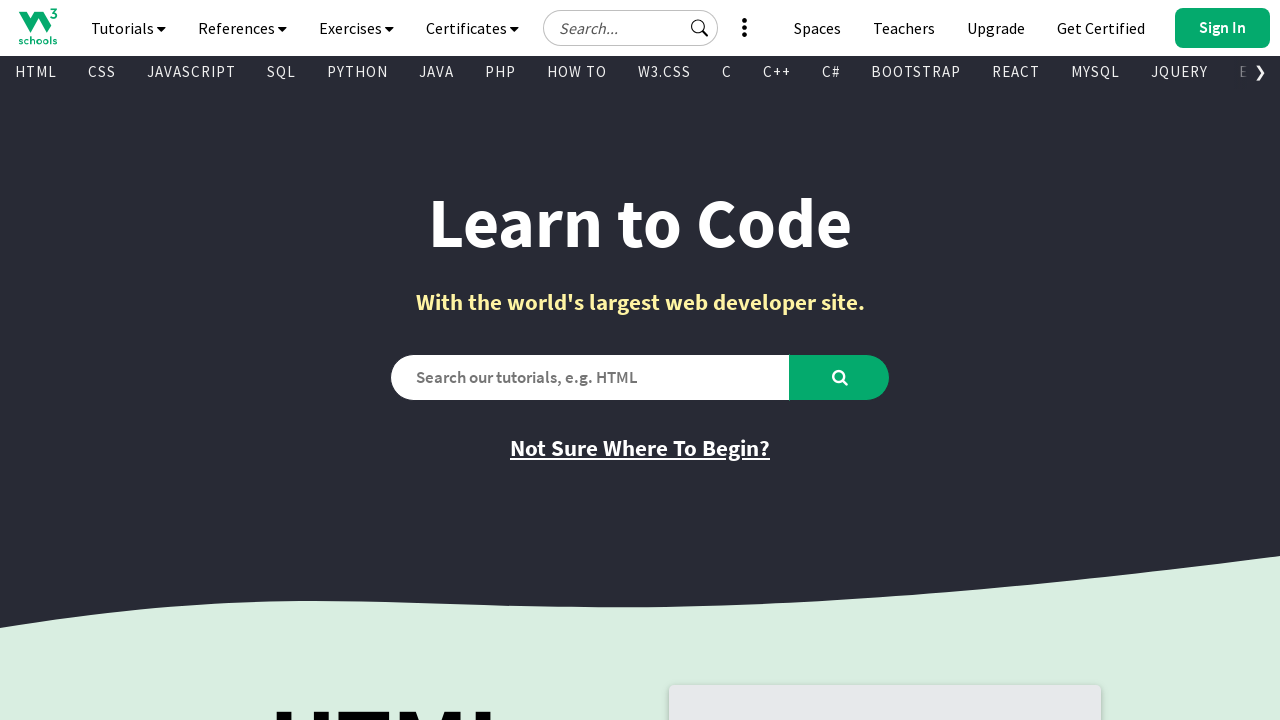

Retrieved href attribute: /python/python_ml_getting_started.asp
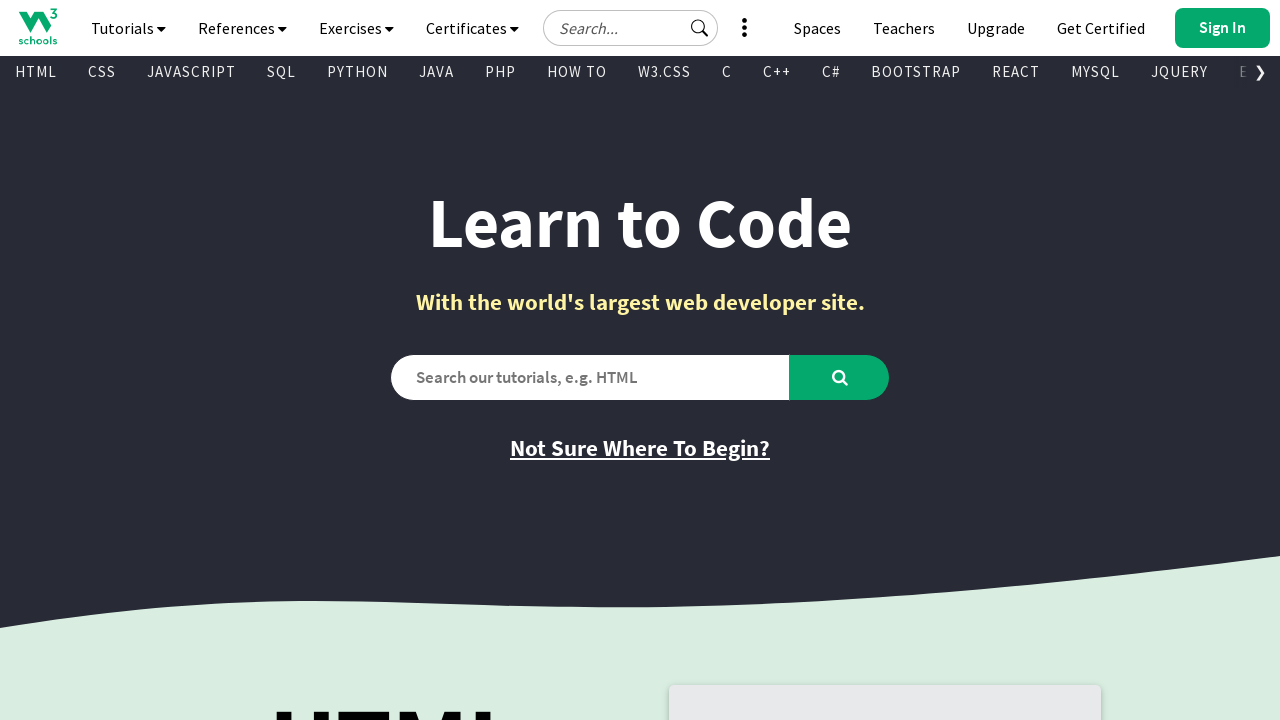

Retrieved text content from visible link
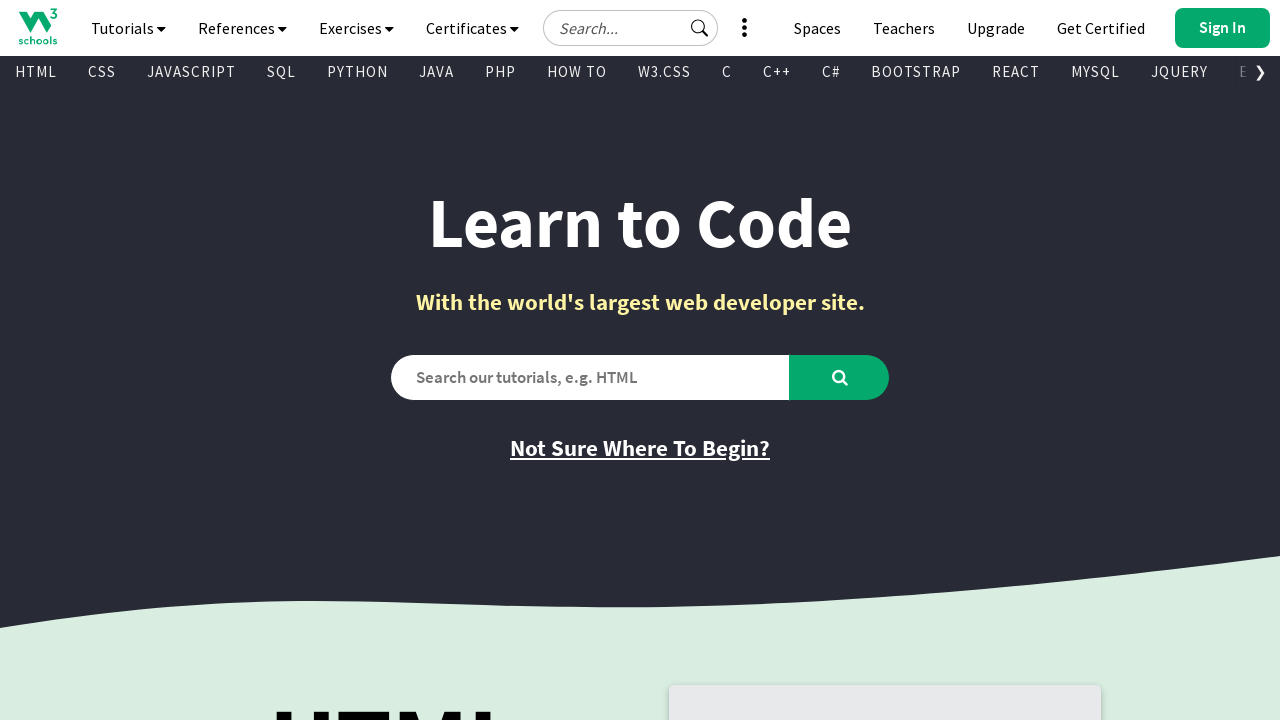

Retrieved href attribute: /ai/default.asp
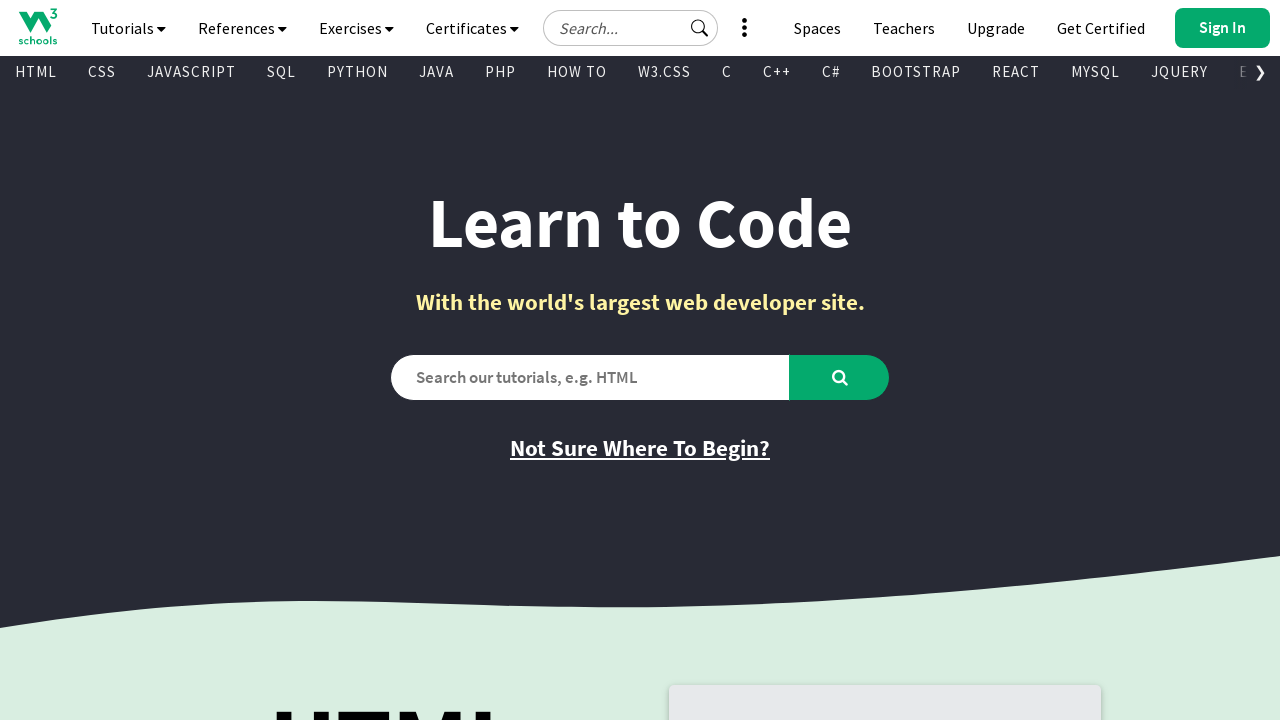

Retrieved text content from visible link
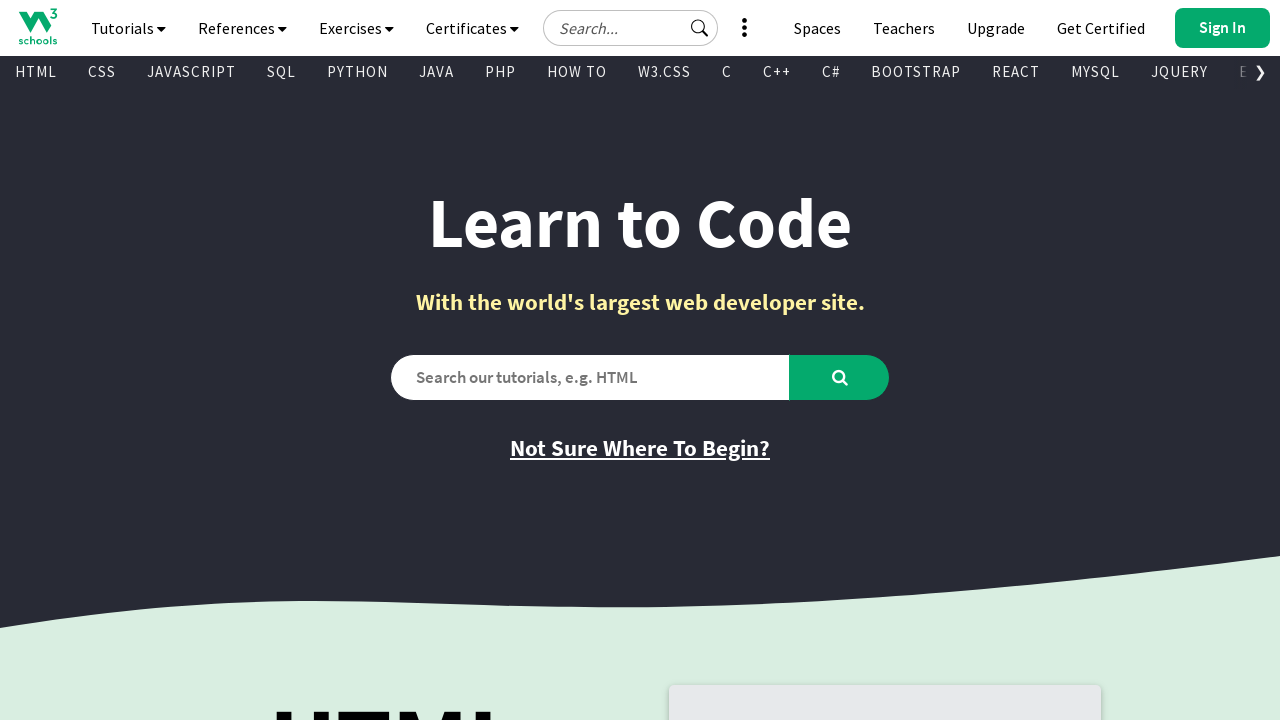

Retrieved href attribute: /programming/index.php
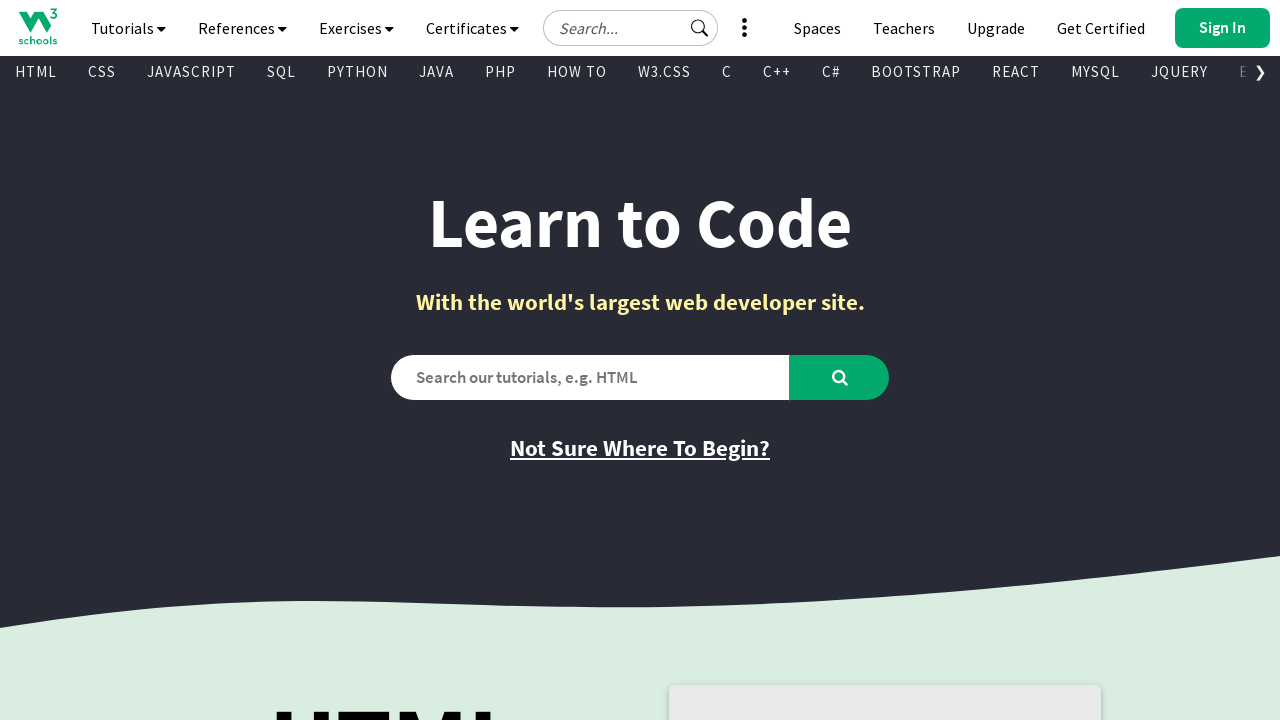

Retrieved text content from visible link
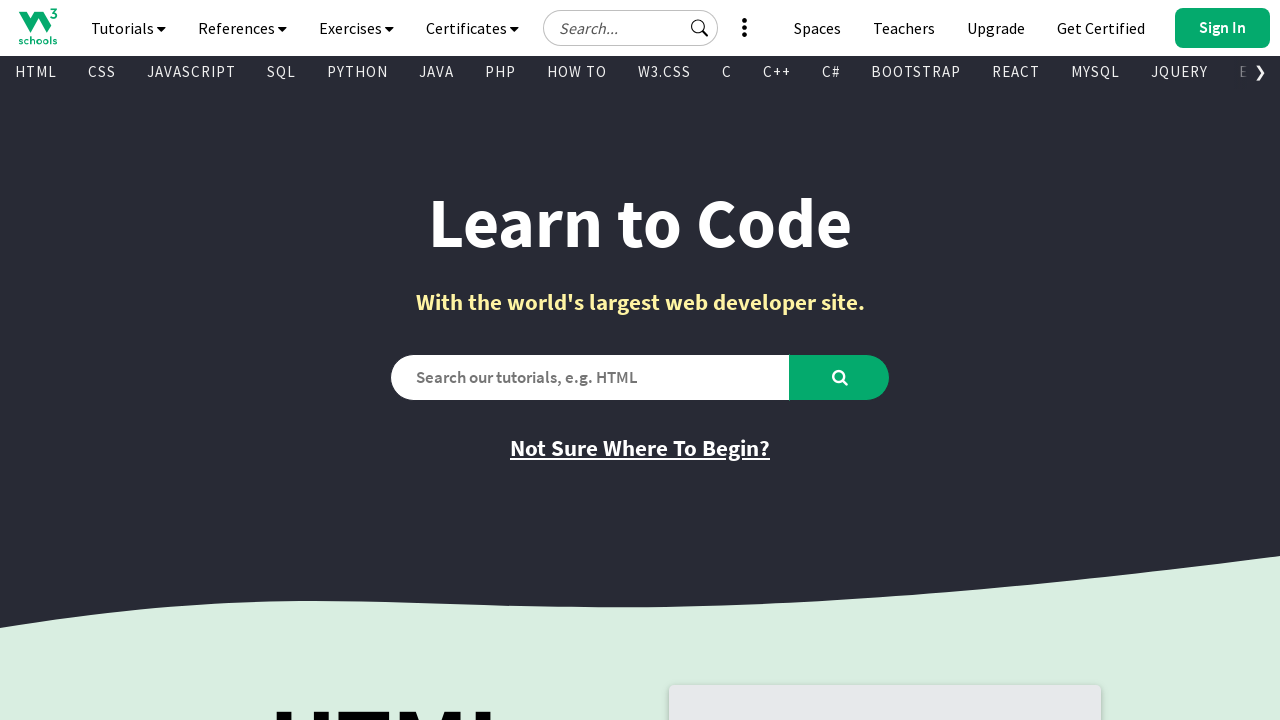

Retrieved href attribute: /bash/index.php
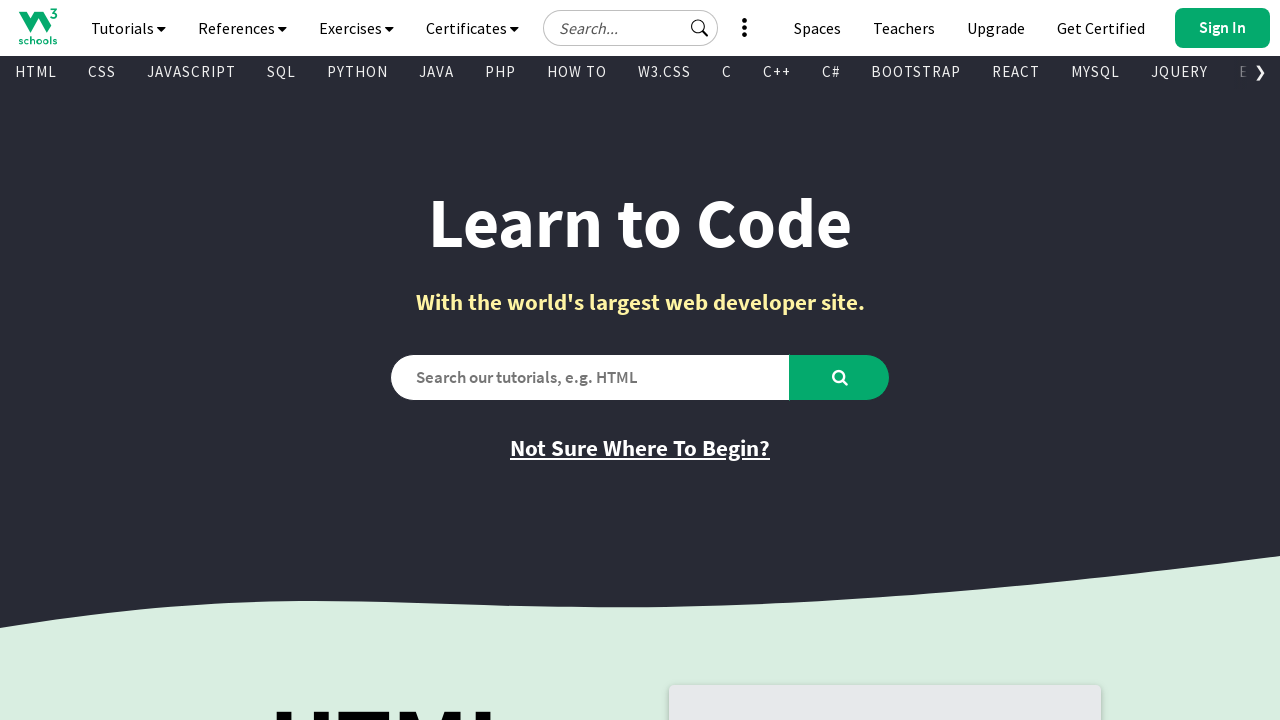

Retrieved text content from visible link
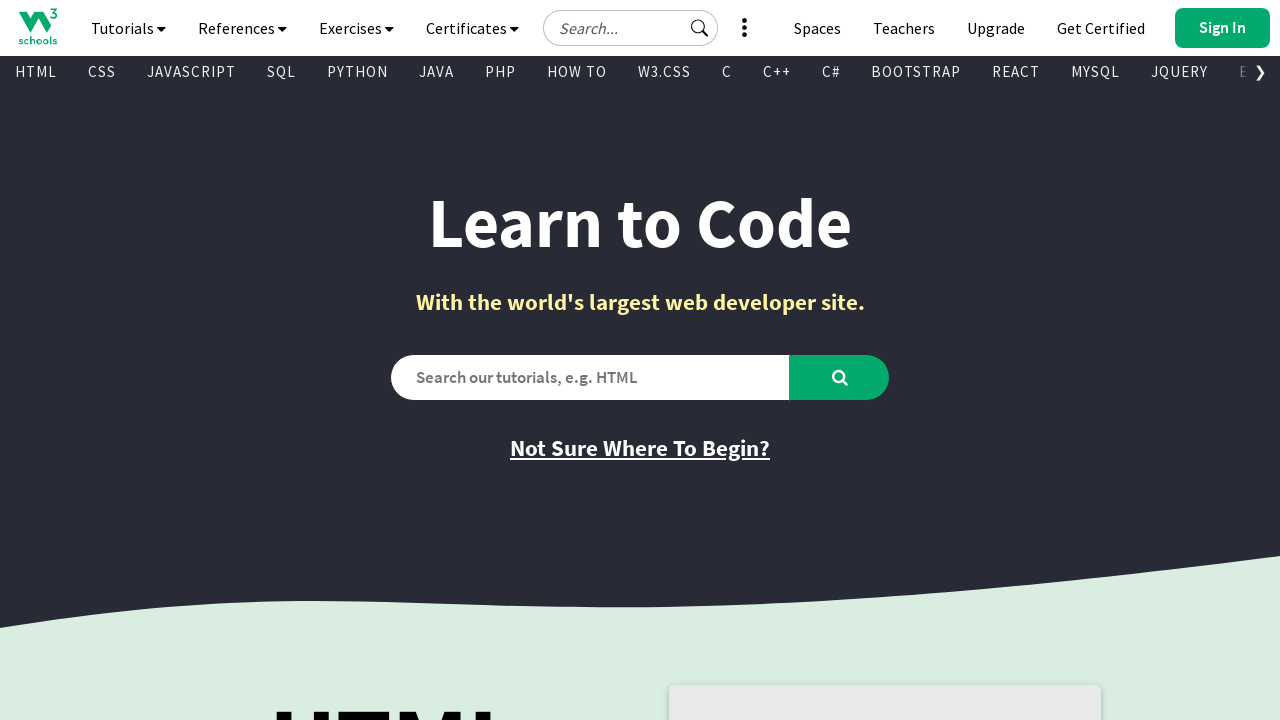

Retrieved href attribute: /swift/default.asp
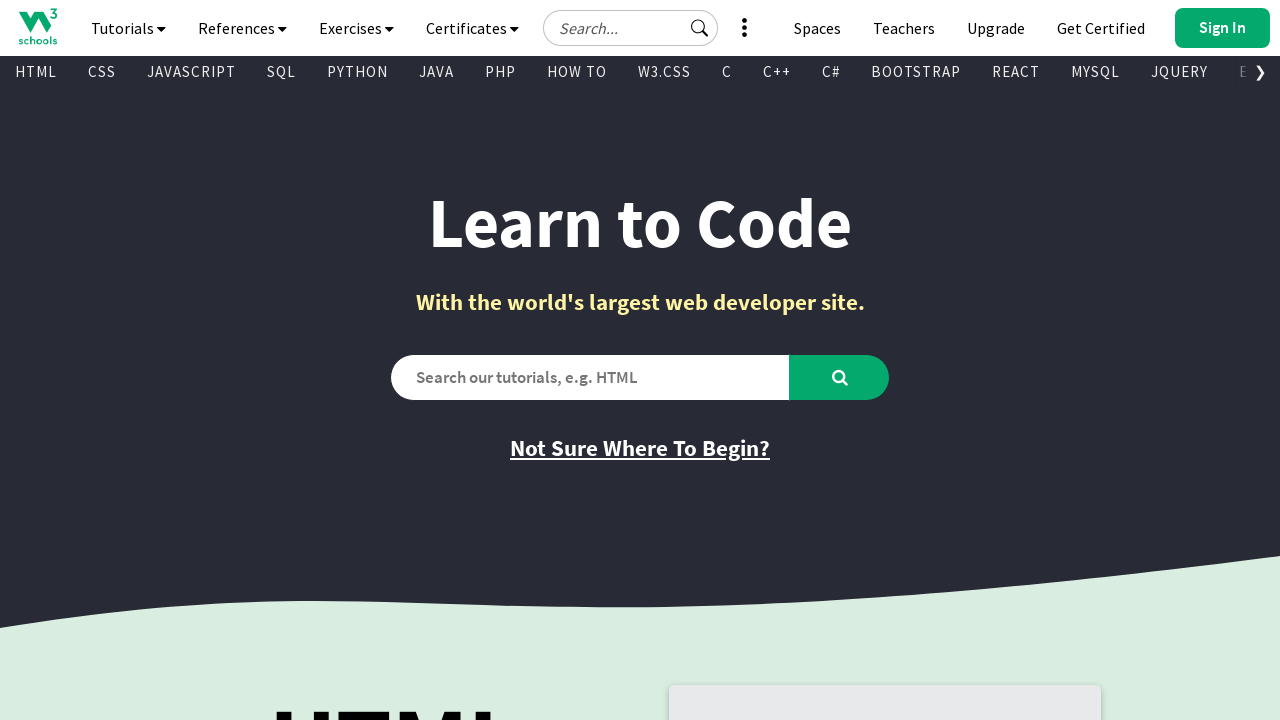

Retrieved text content from visible link
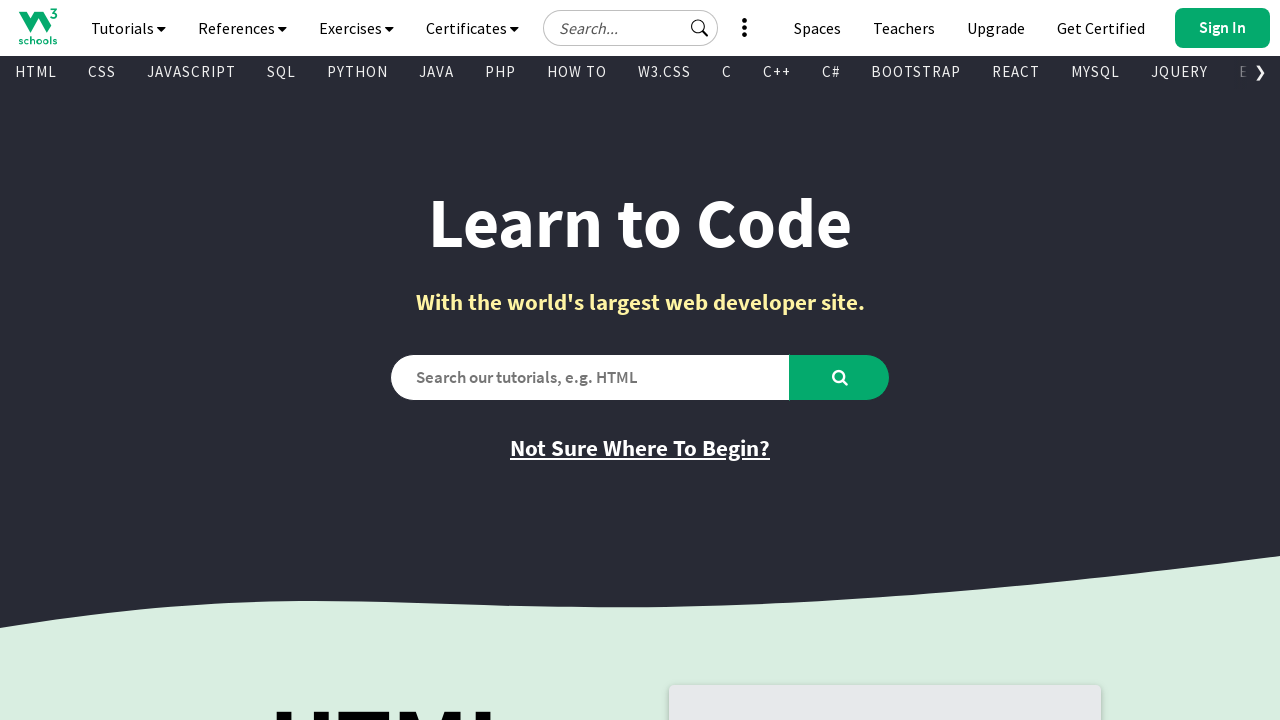

Retrieved href attribute: /angular/default.asp
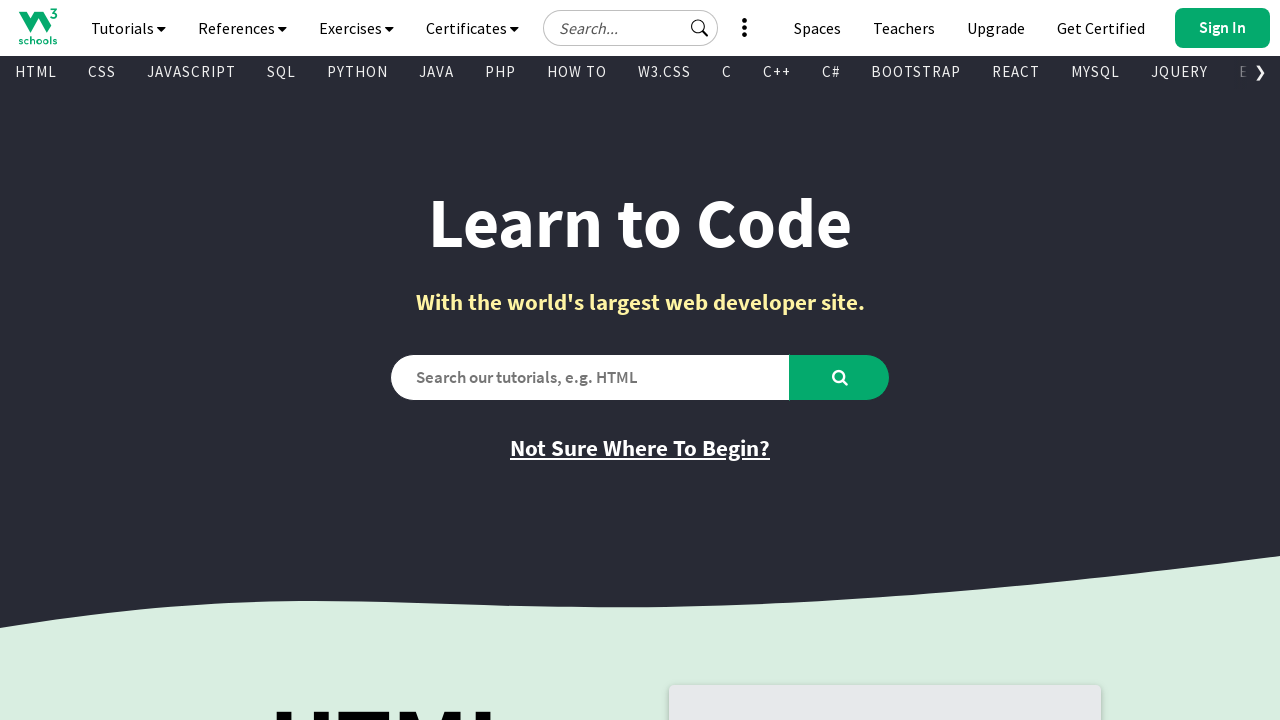

Retrieved text content from visible link
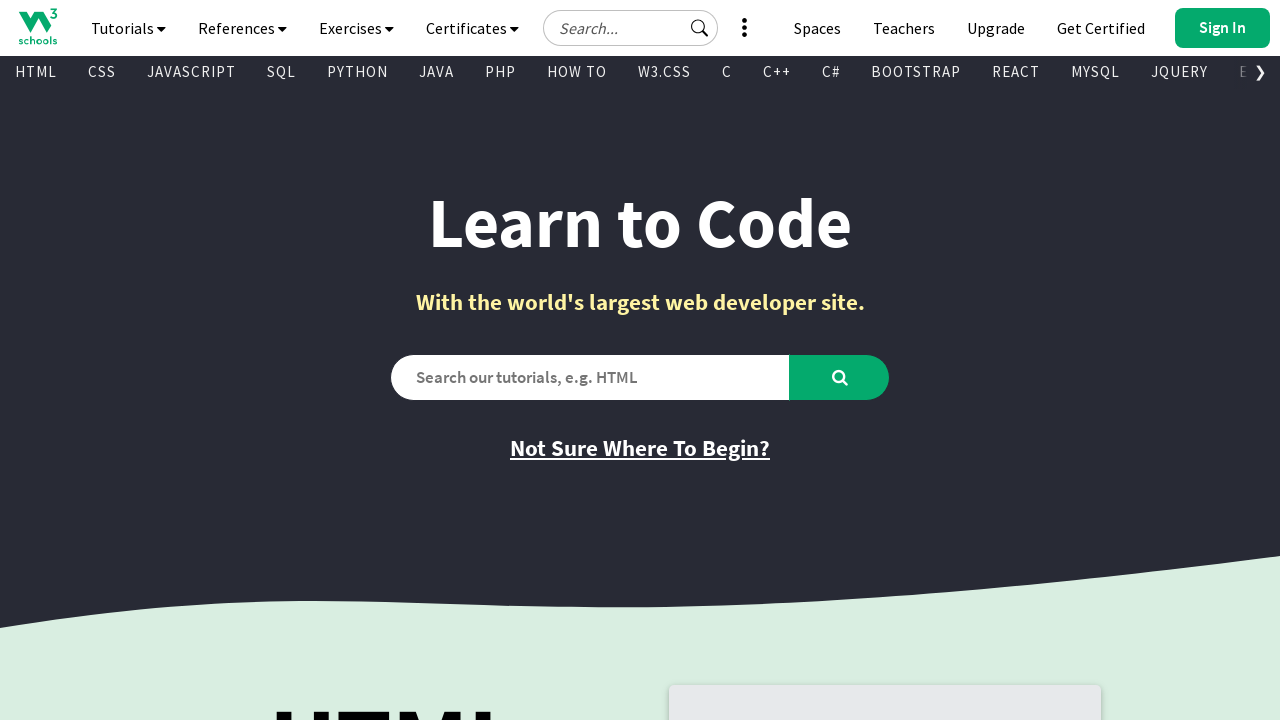

Retrieved href attribute: https://profile.w3schools.com/sign-up?redirect_url=https%3A%2F%2Fwww.w3schools.com%2F
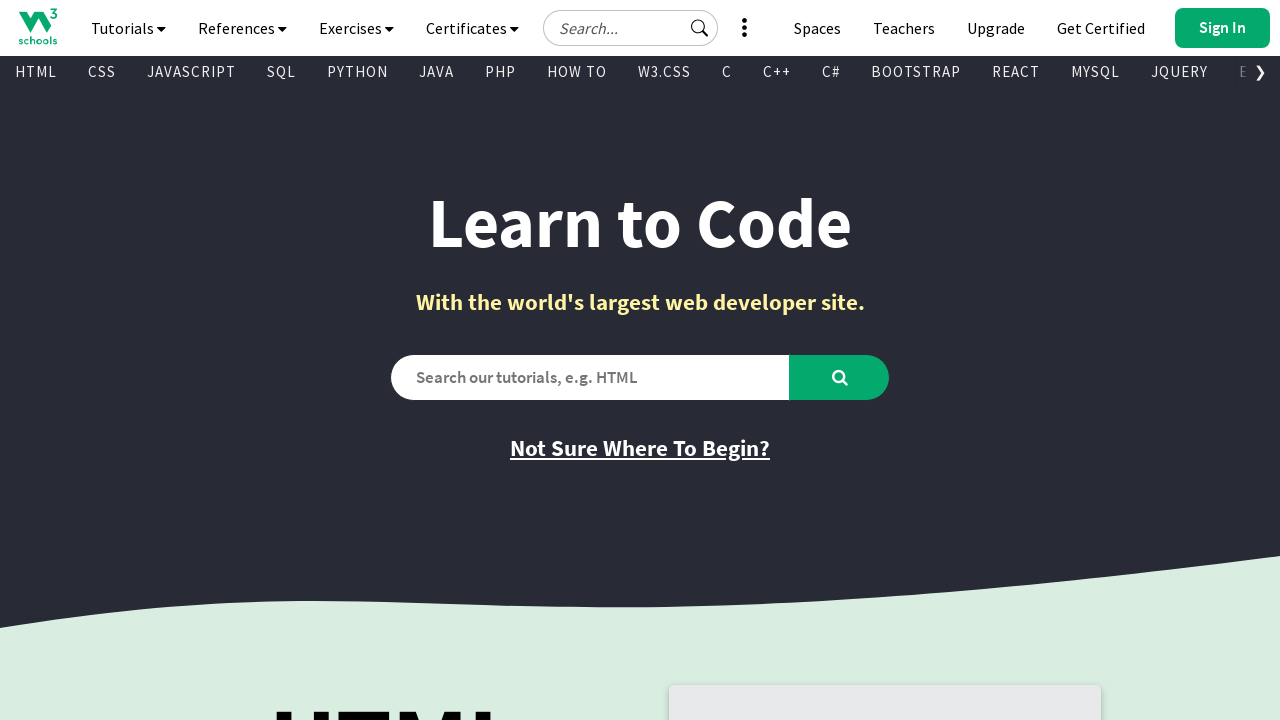

Retrieved text content from visible link
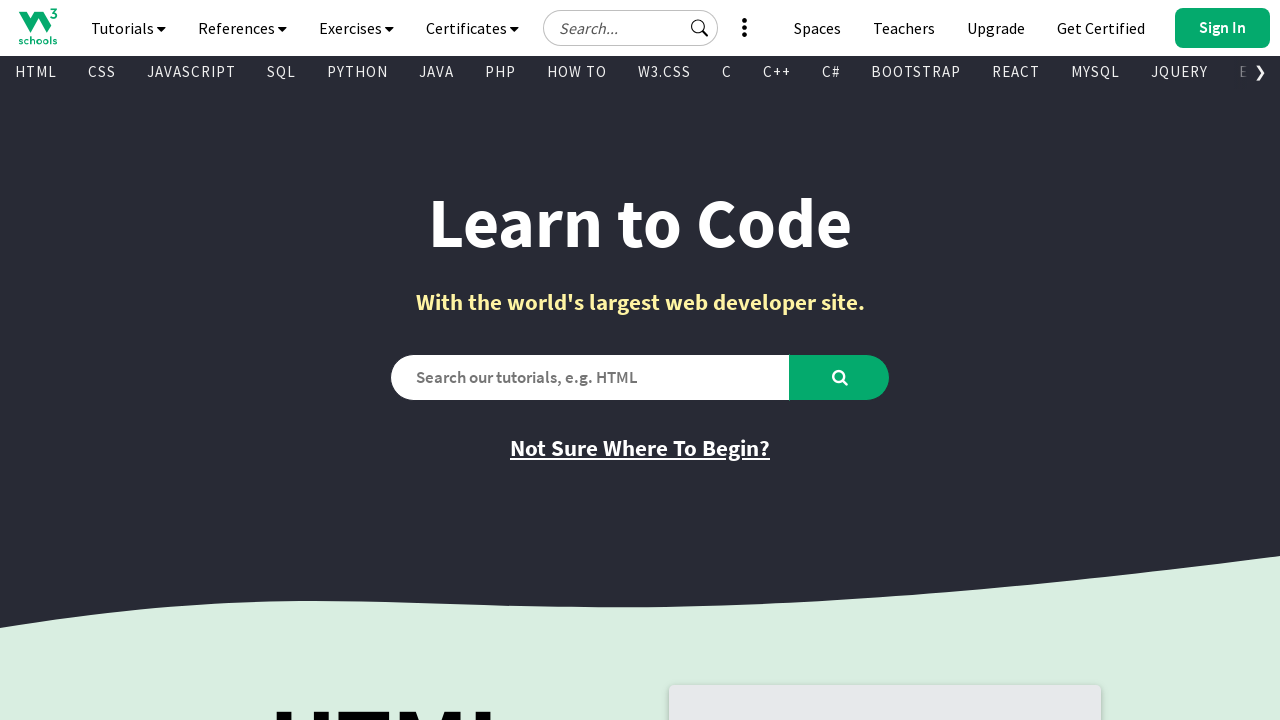

Retrieved href attribute: /tryit/tryit.asp?filename=tryhtml_hello
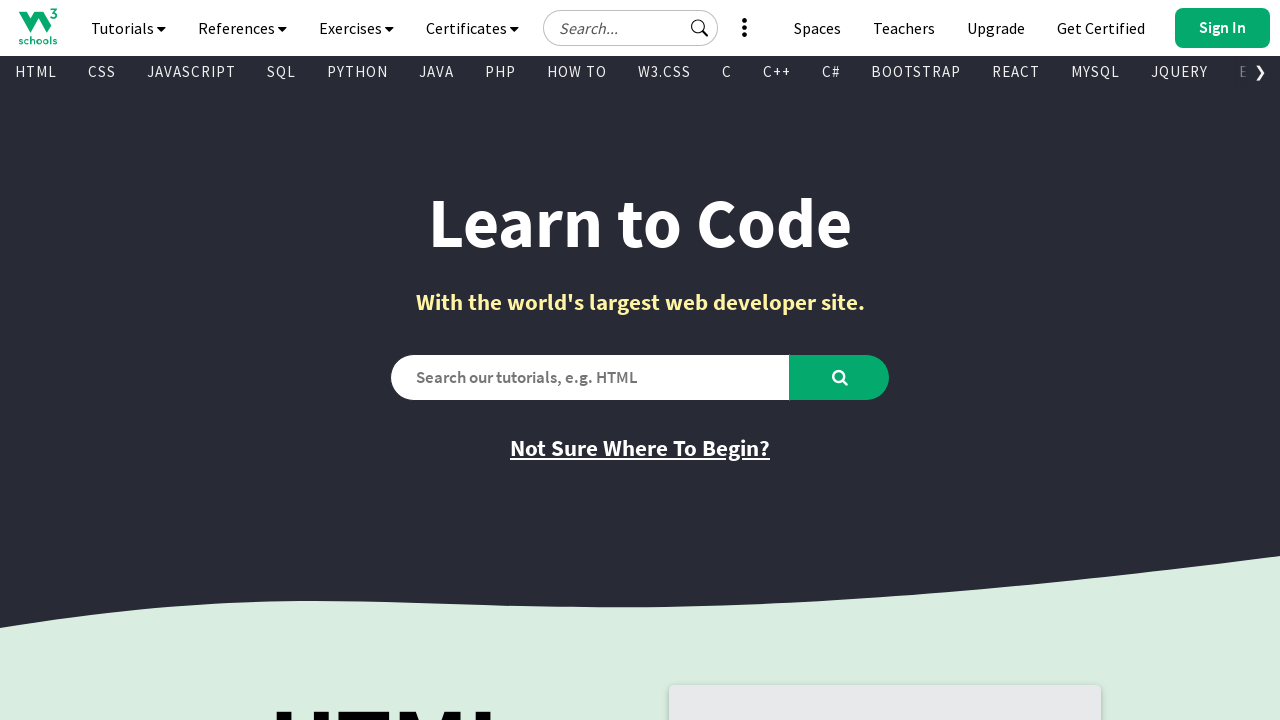

Retrieved text content from visible link
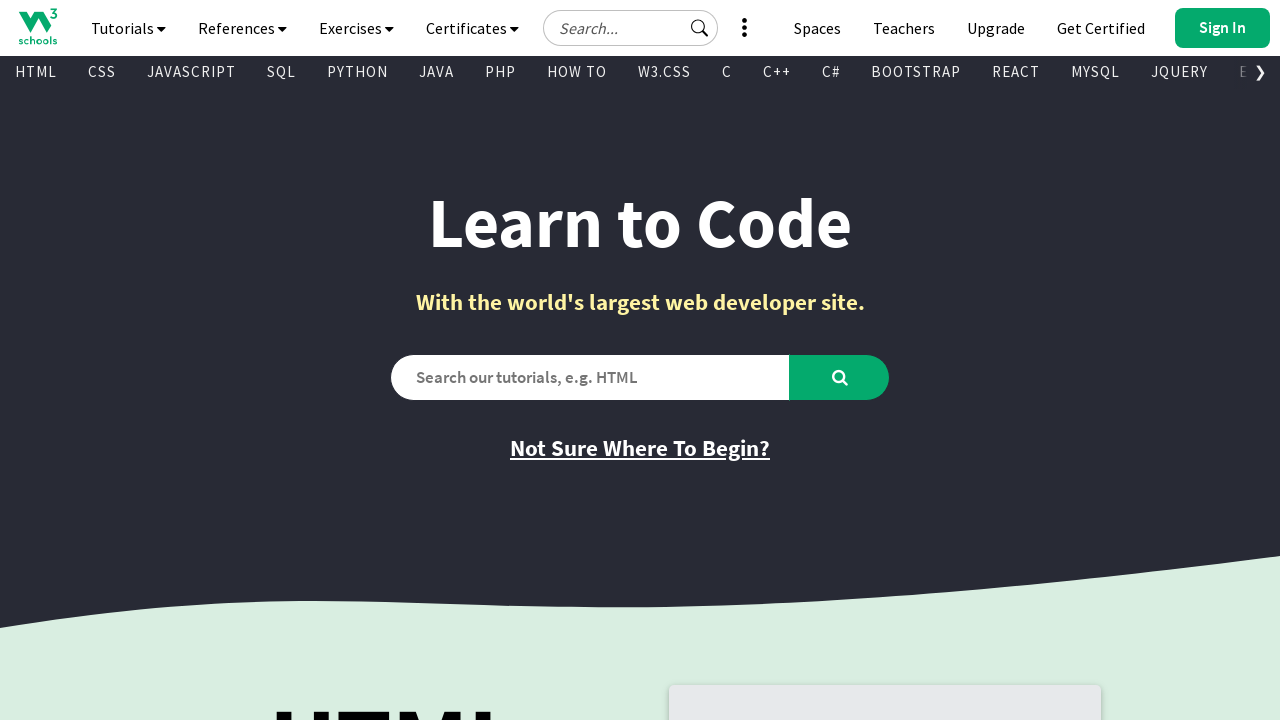

Retrieved href attribute: /tryit/trycompiler.asp?filename=demo_python
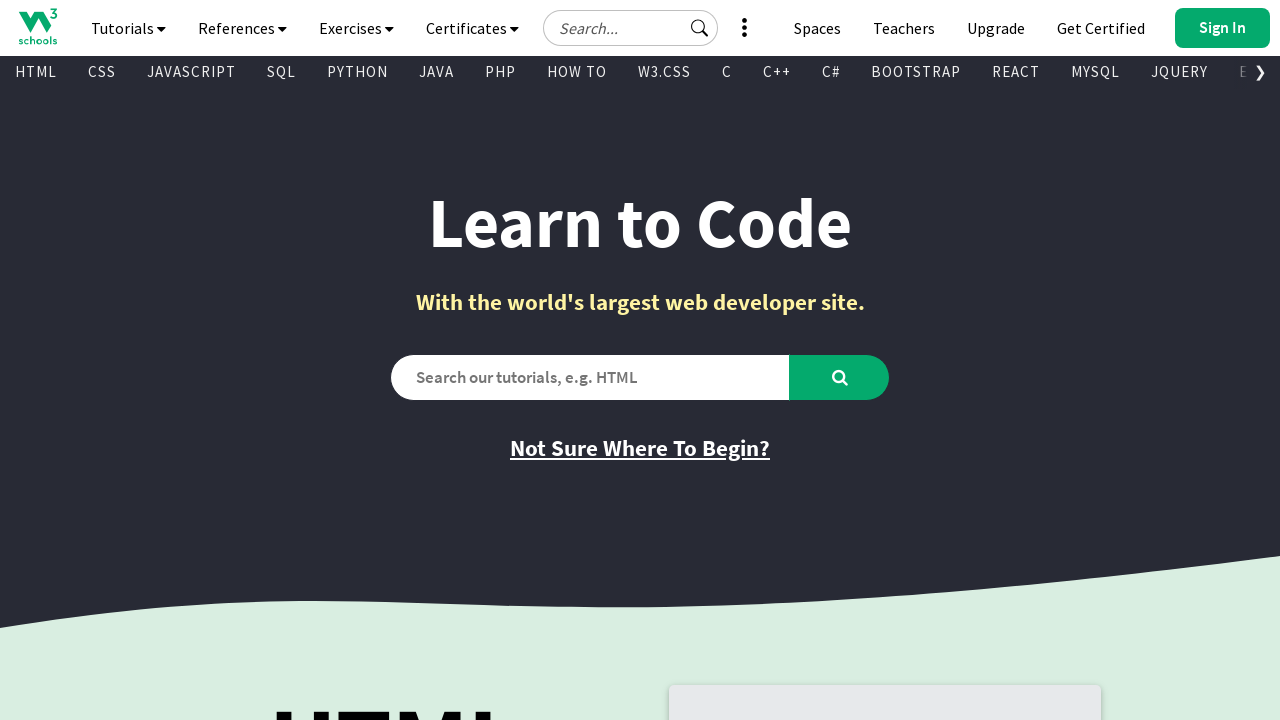

Retrieved text content from visible link
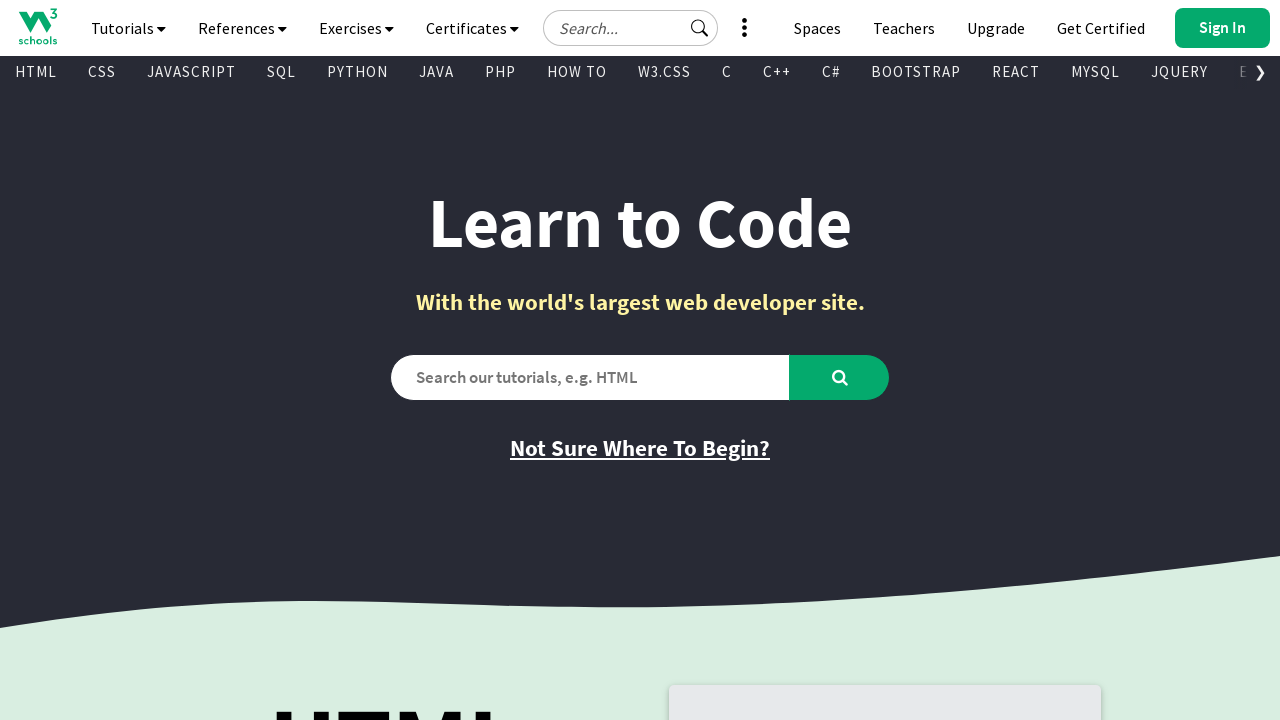

Retrieved href attribute: /spaces/index.php
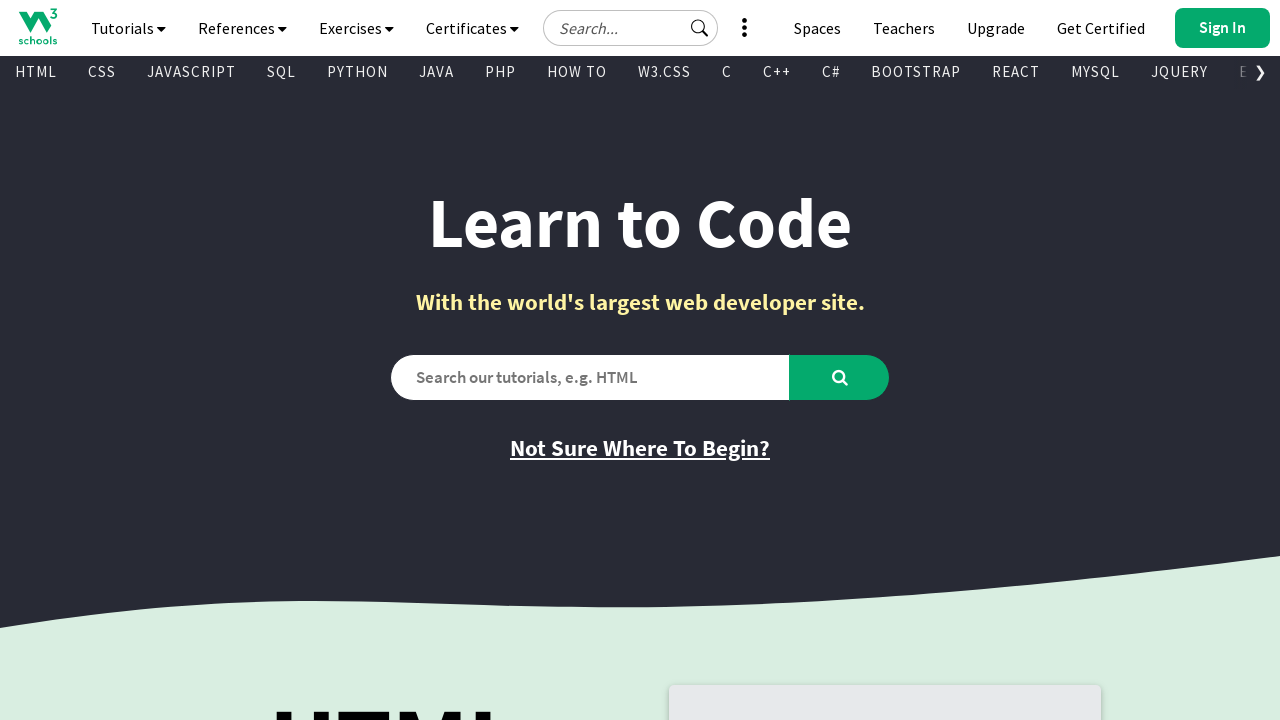

Retrieved text content from visible link
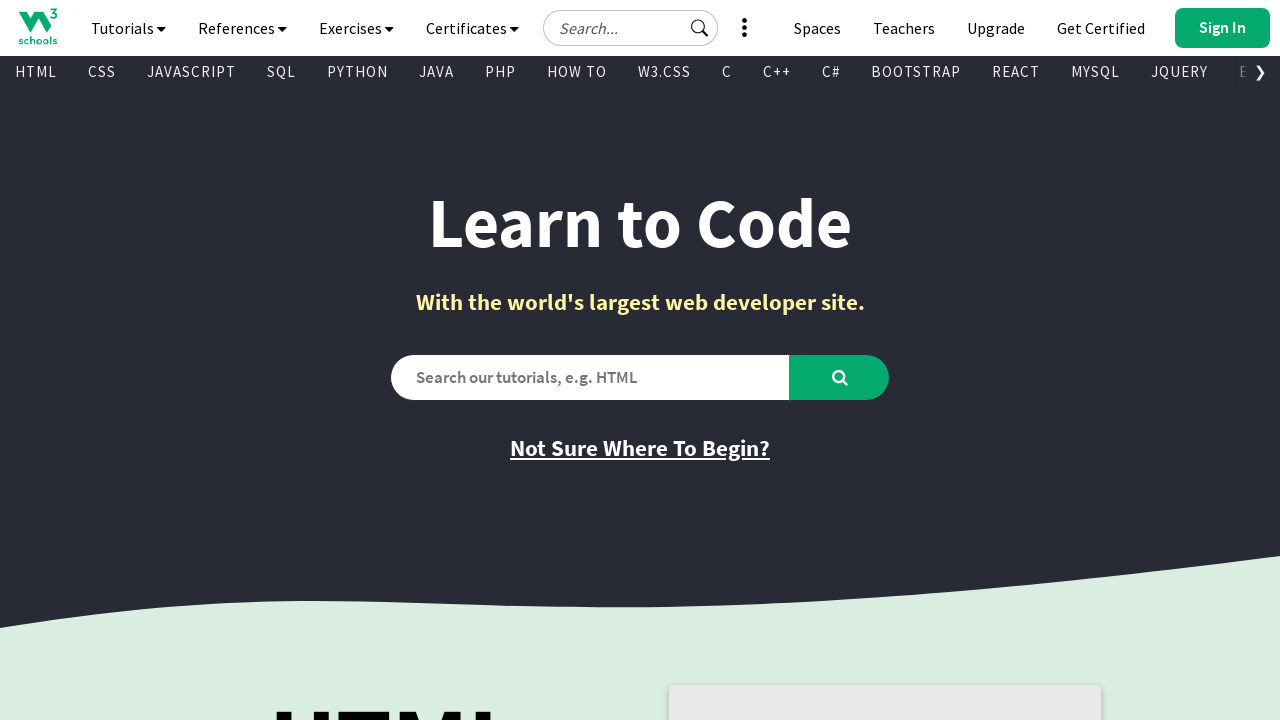

Retrieved href attribute: /spaces/index.php
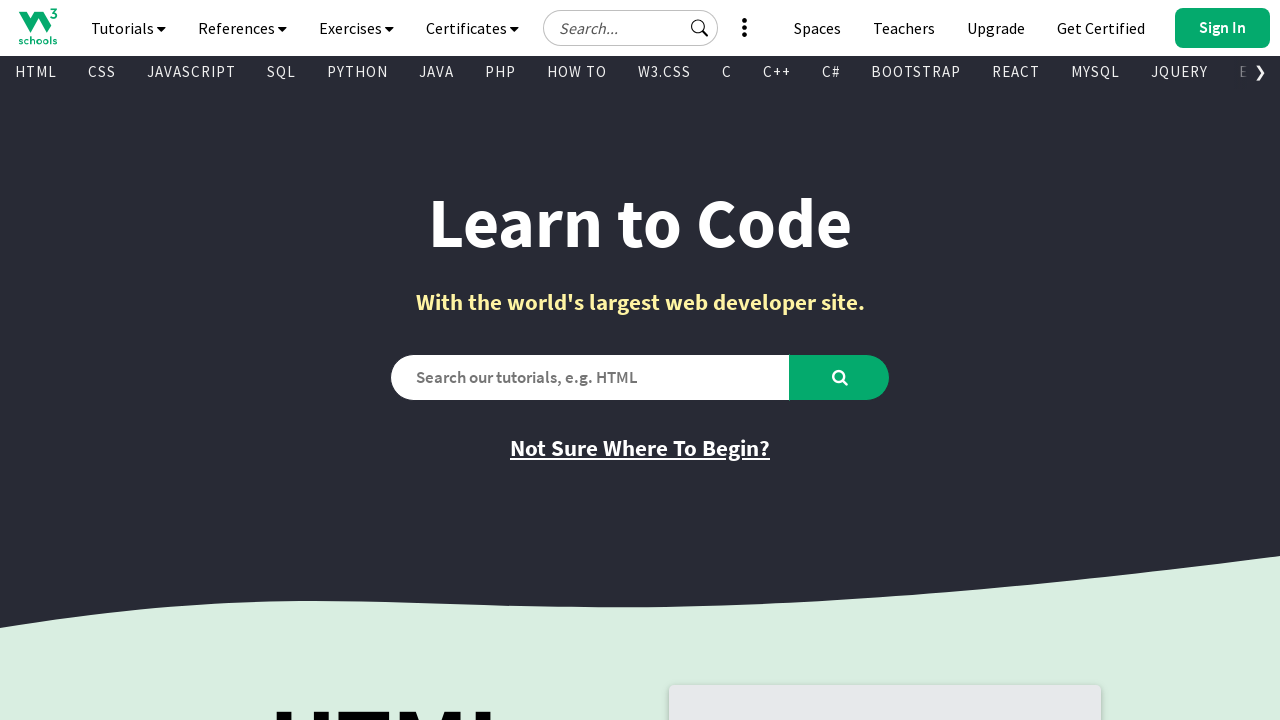

Retrieved text content from visible link
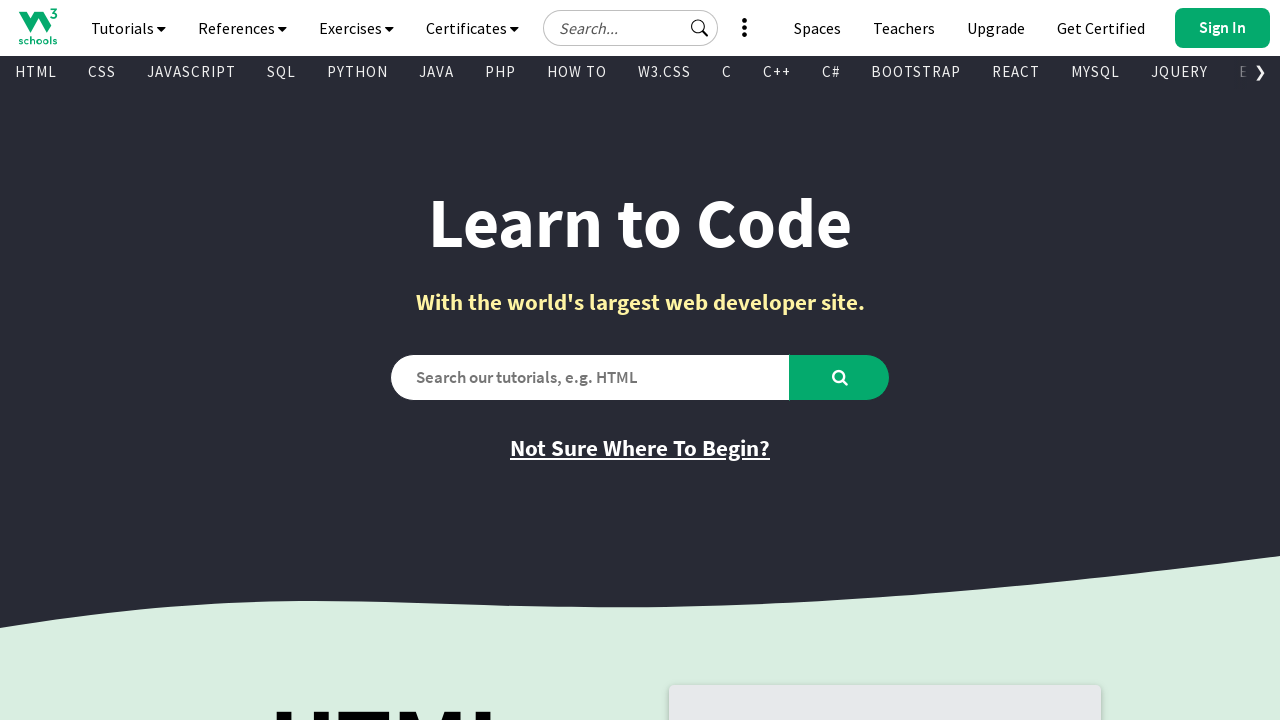

Retrieved href attribute: https://order.w3schools.com/plans
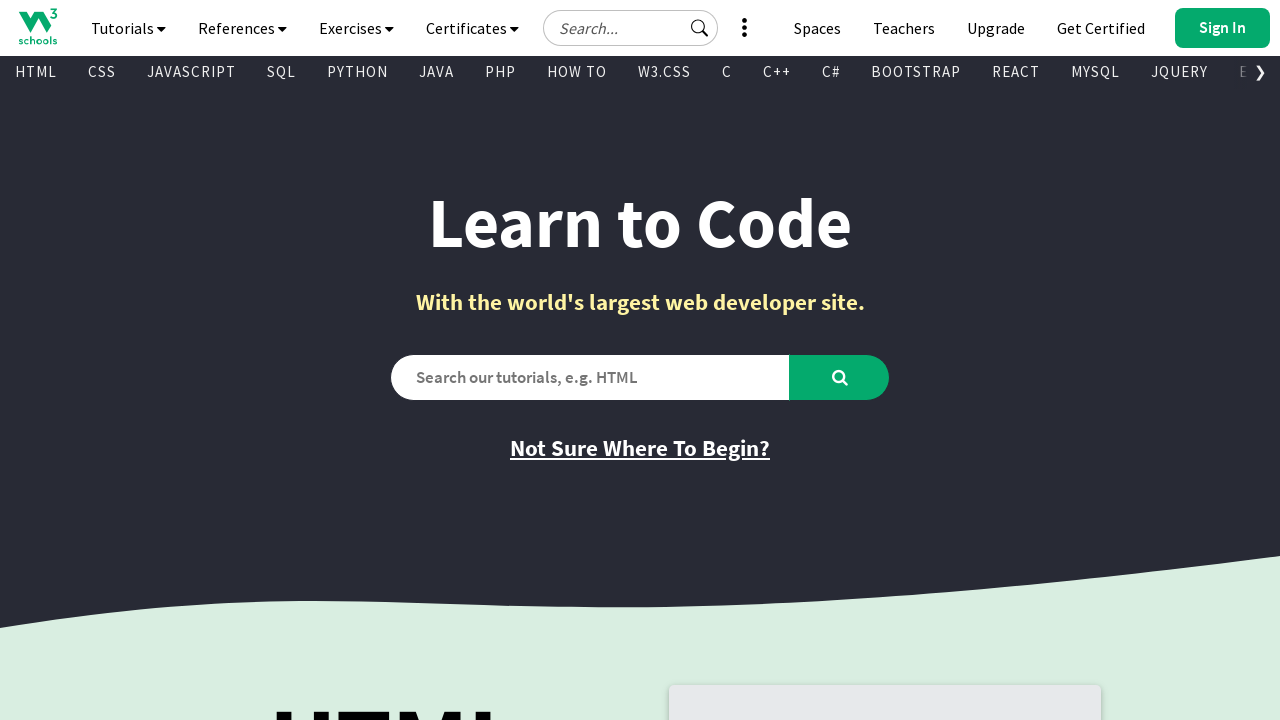

Retrieved text content from visible link
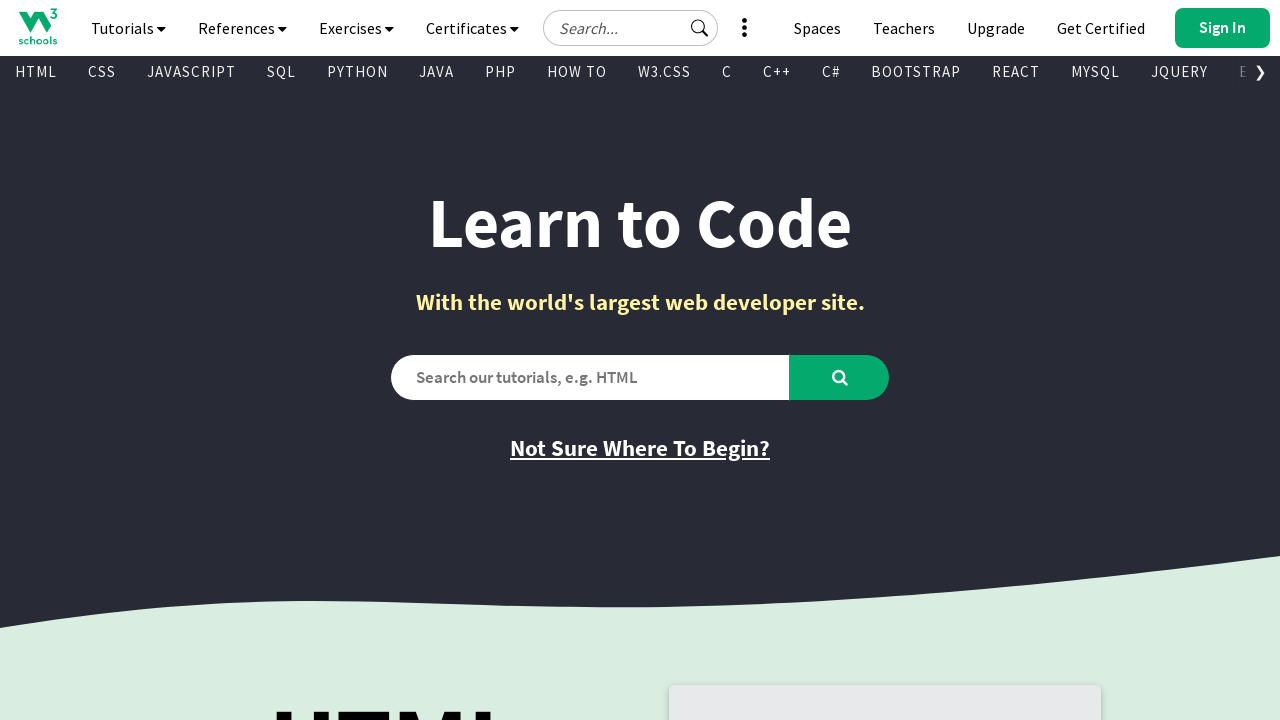

Retrieved href attribute: /academy/index.php
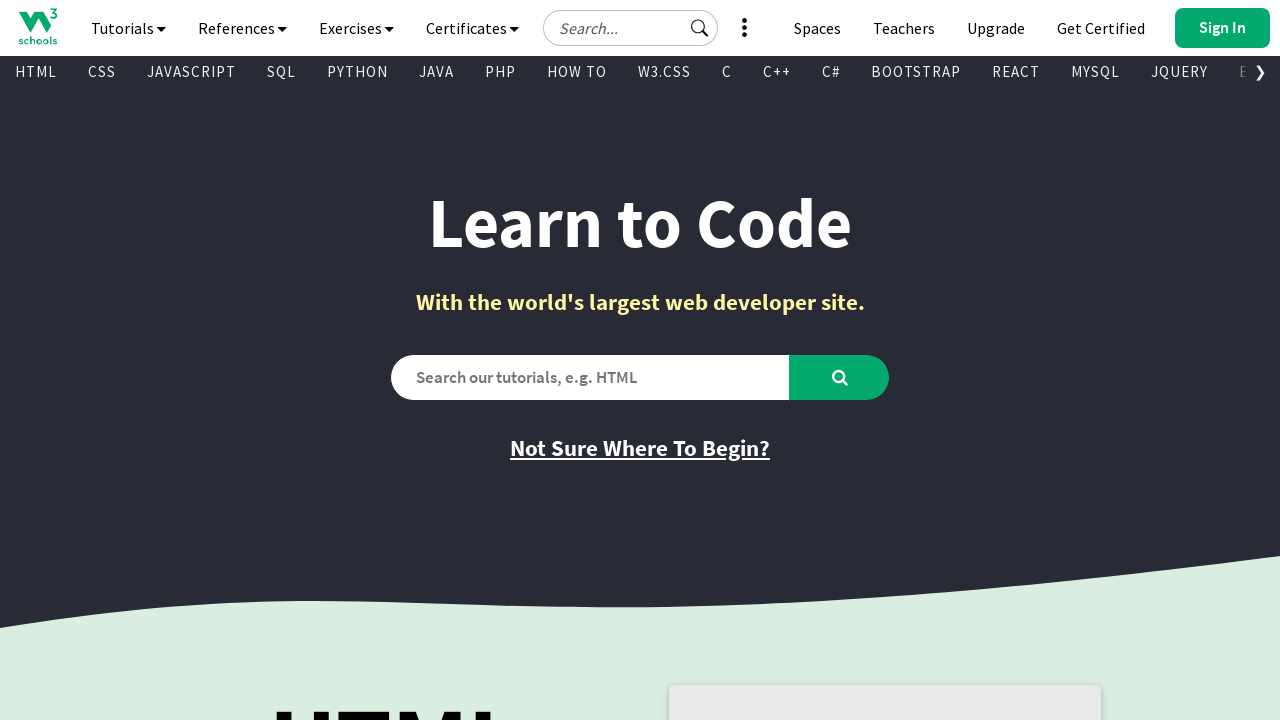

Retrieved text content from visible link
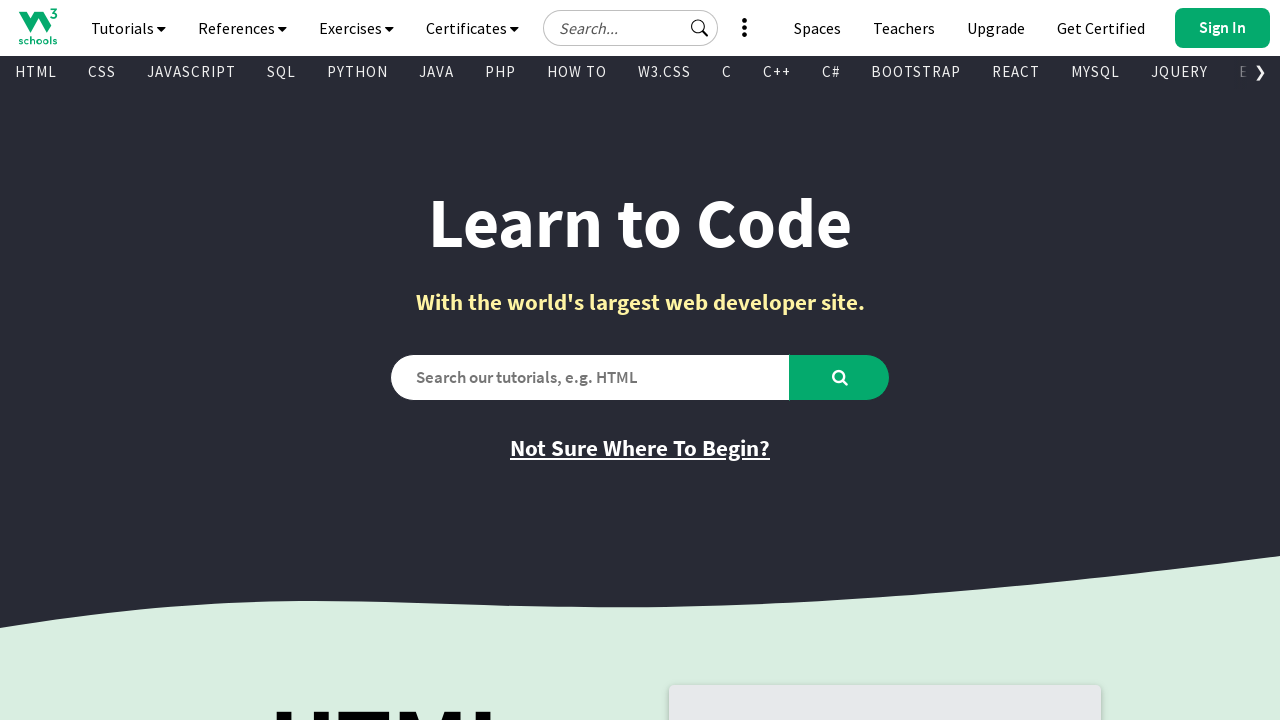

Retrieved href attribute: /academy/index.php
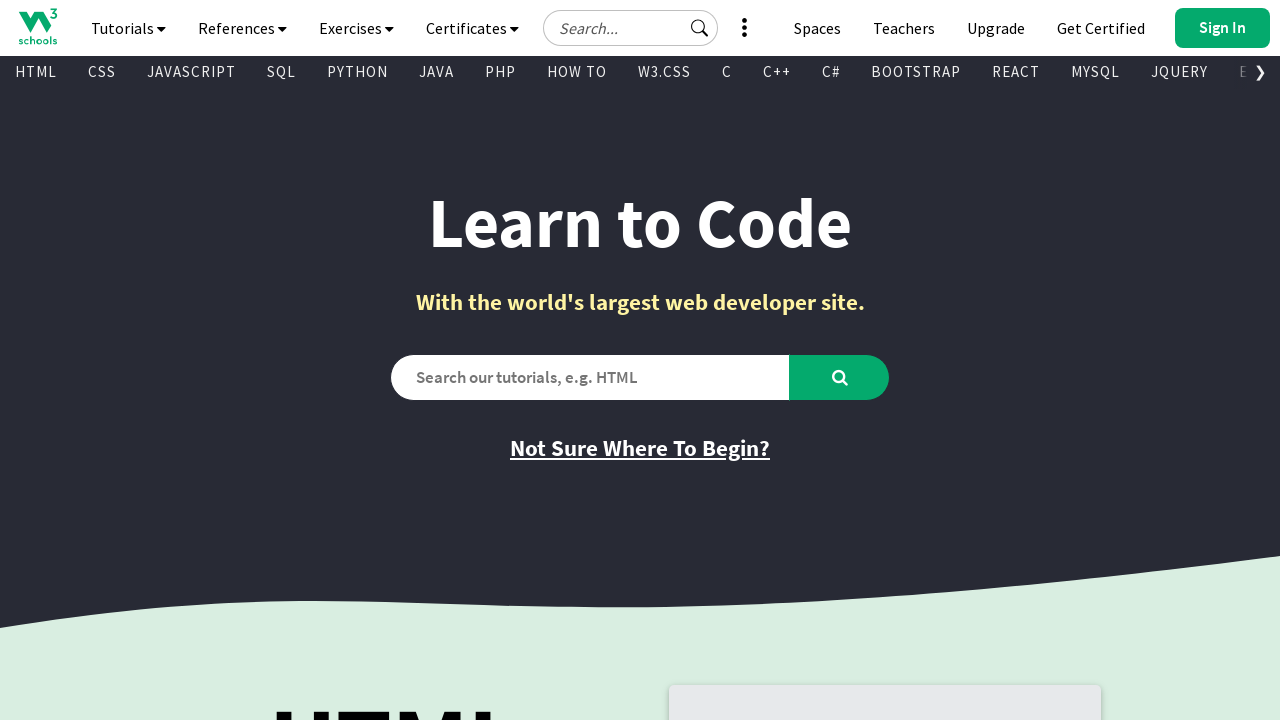

Retrieved text content from visible link
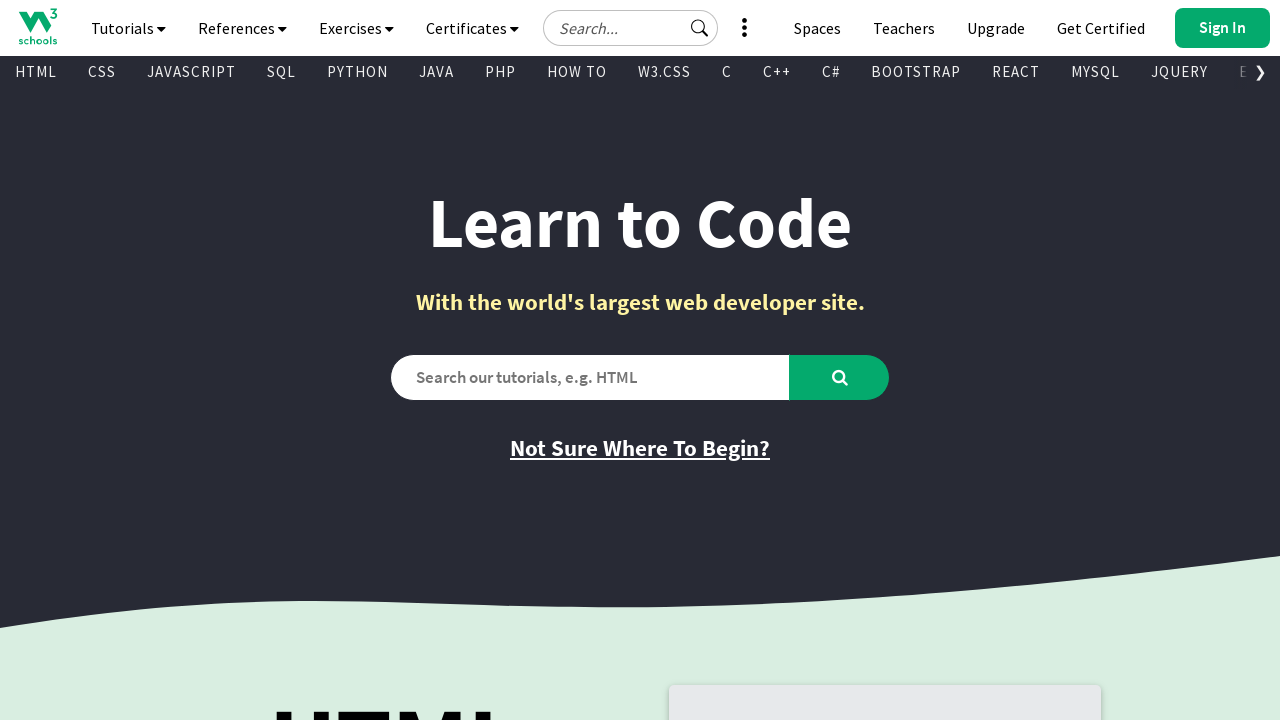

Retrieved href attribute: /colors/colors_picker.asp
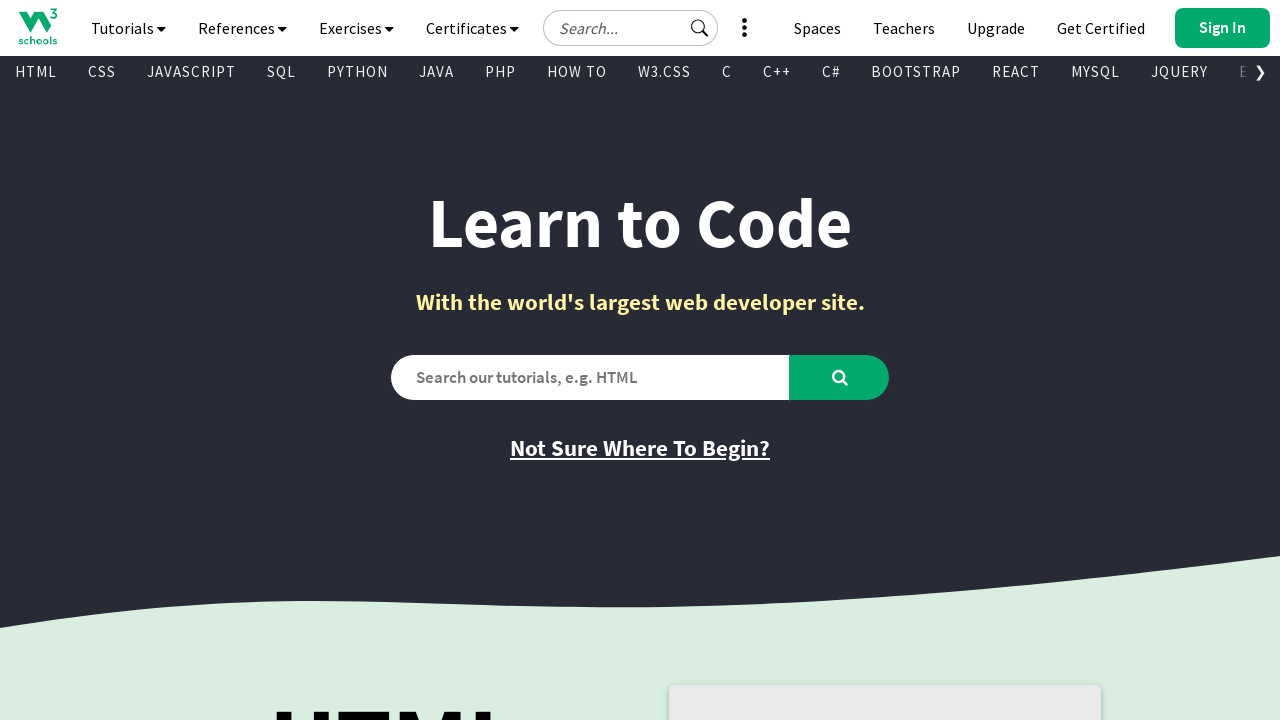

Retrieved text content from visible link
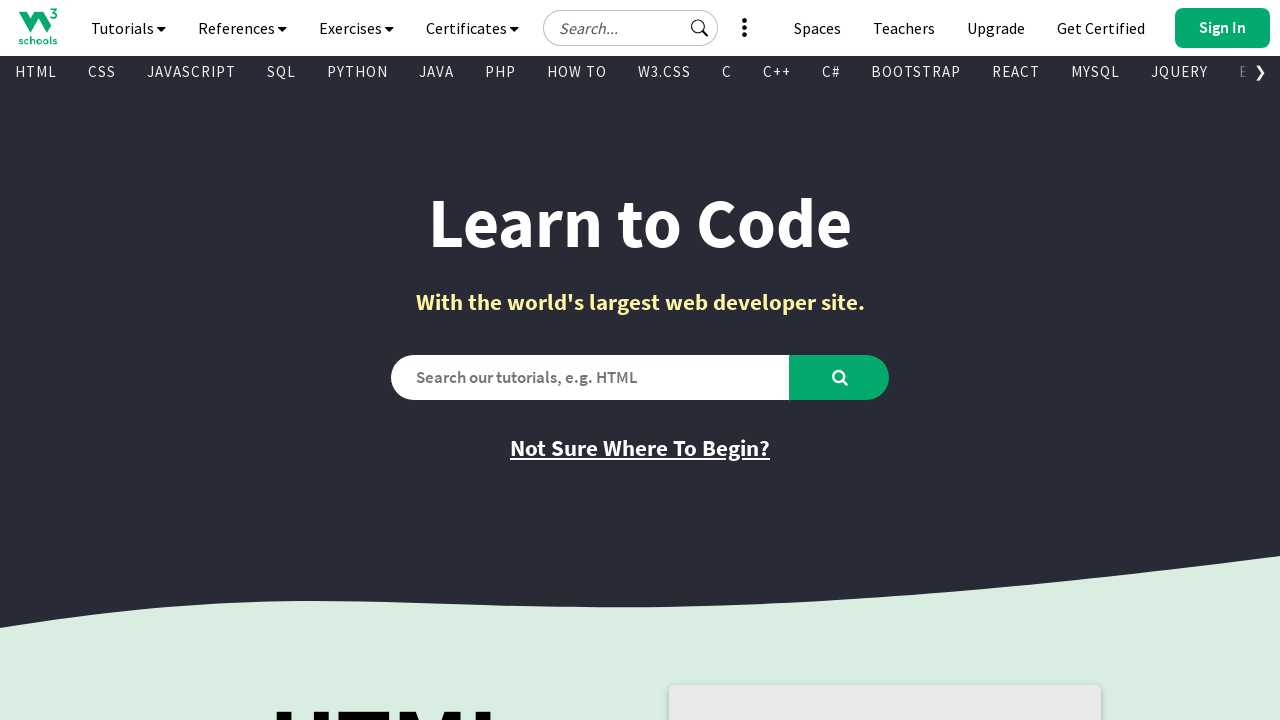

Retrieved href attribute: /codegame/index.html
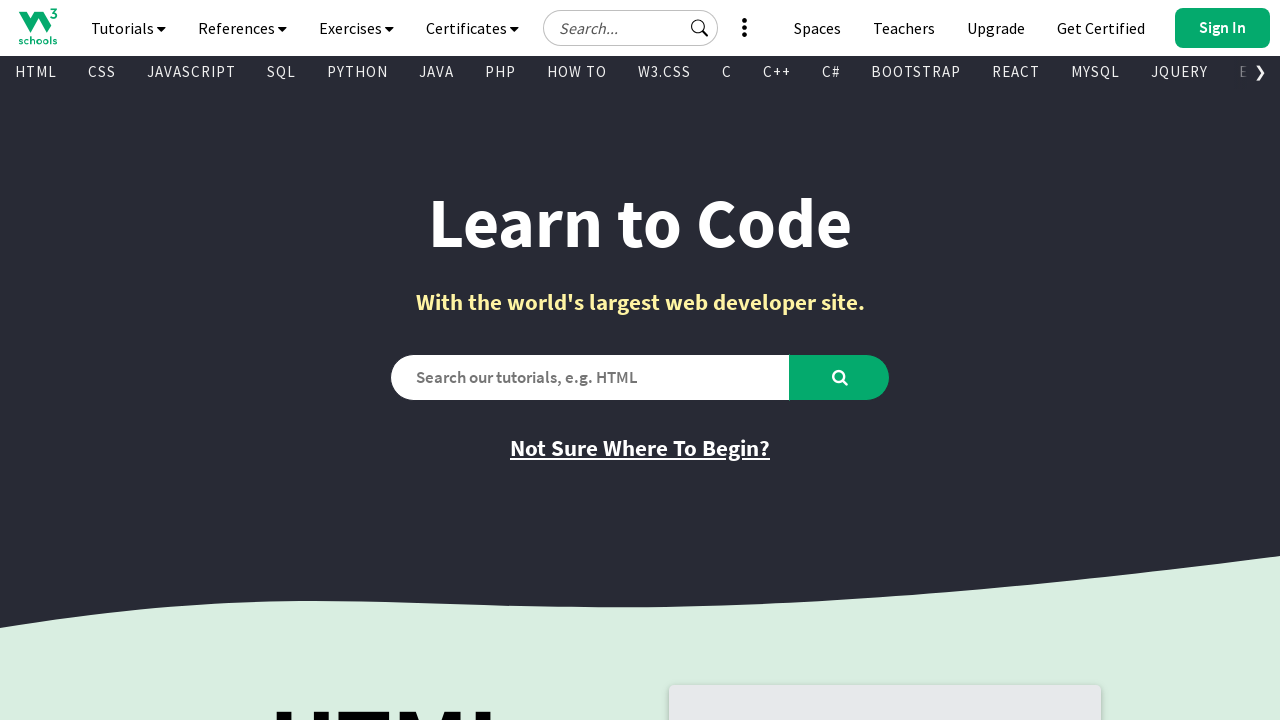

Retrieved text content from visible link
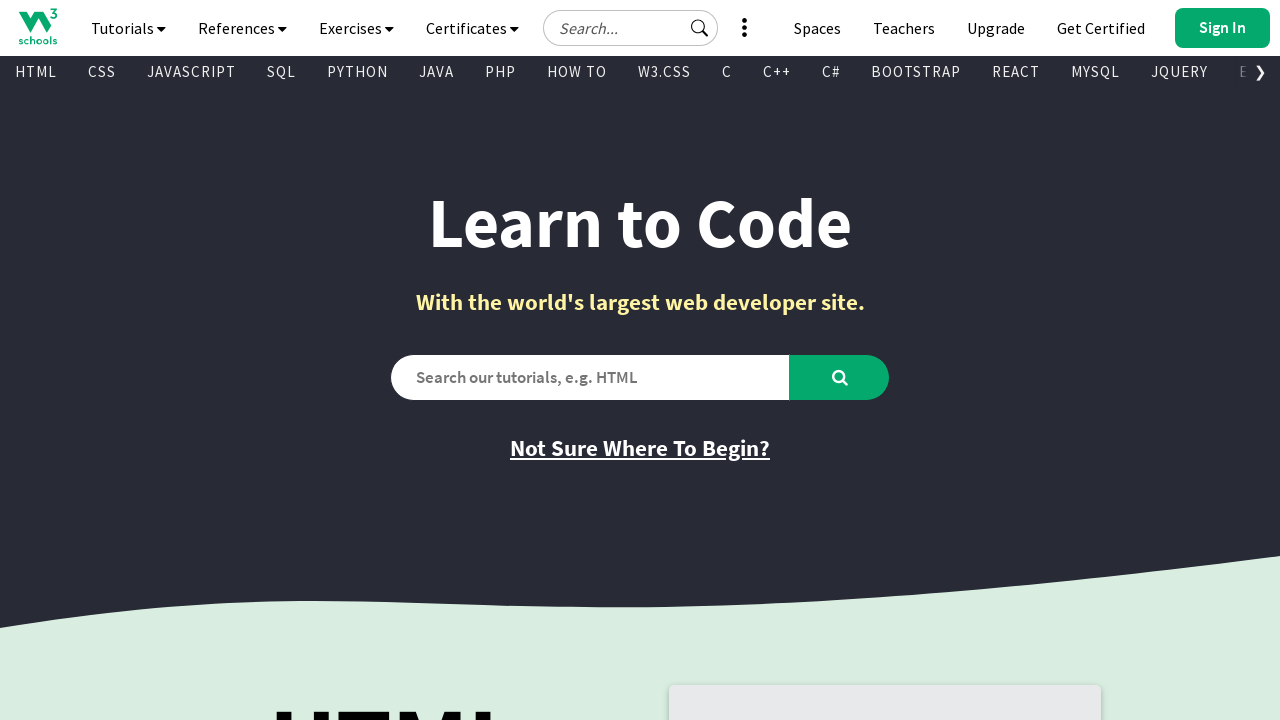

Retrieved href attribute: /exercises/index.php
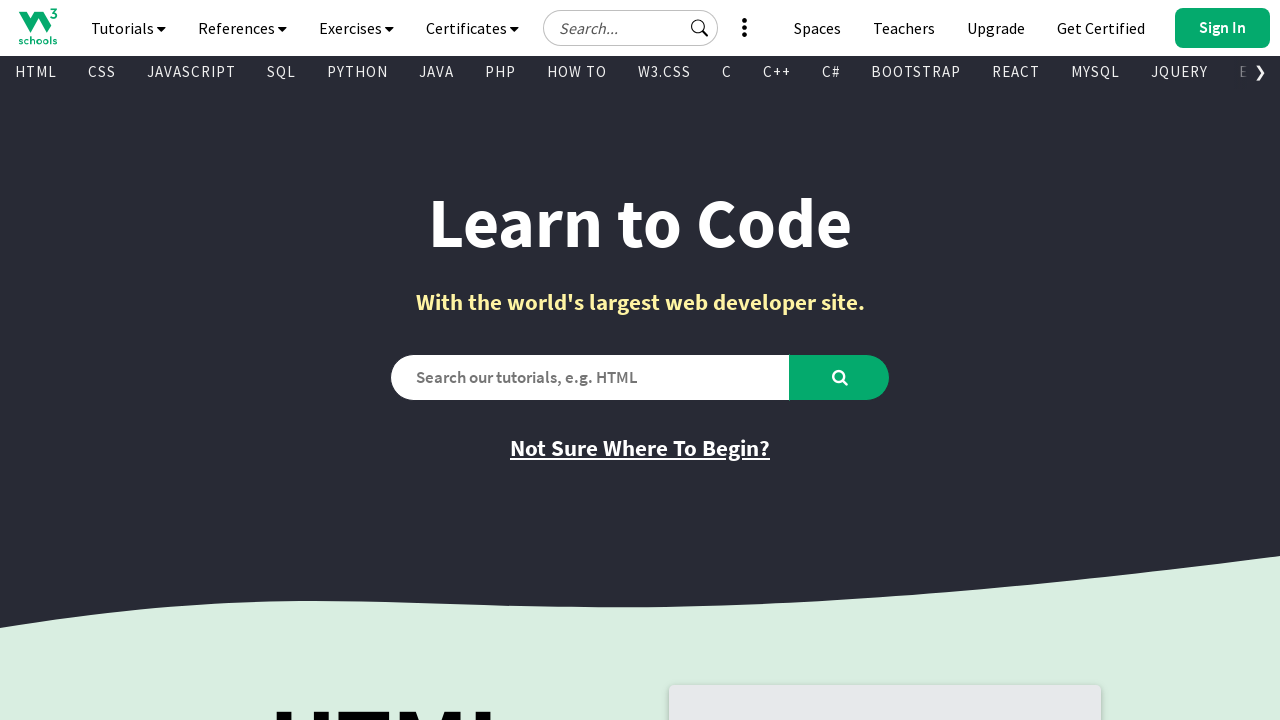

Retrieved text content from visible link
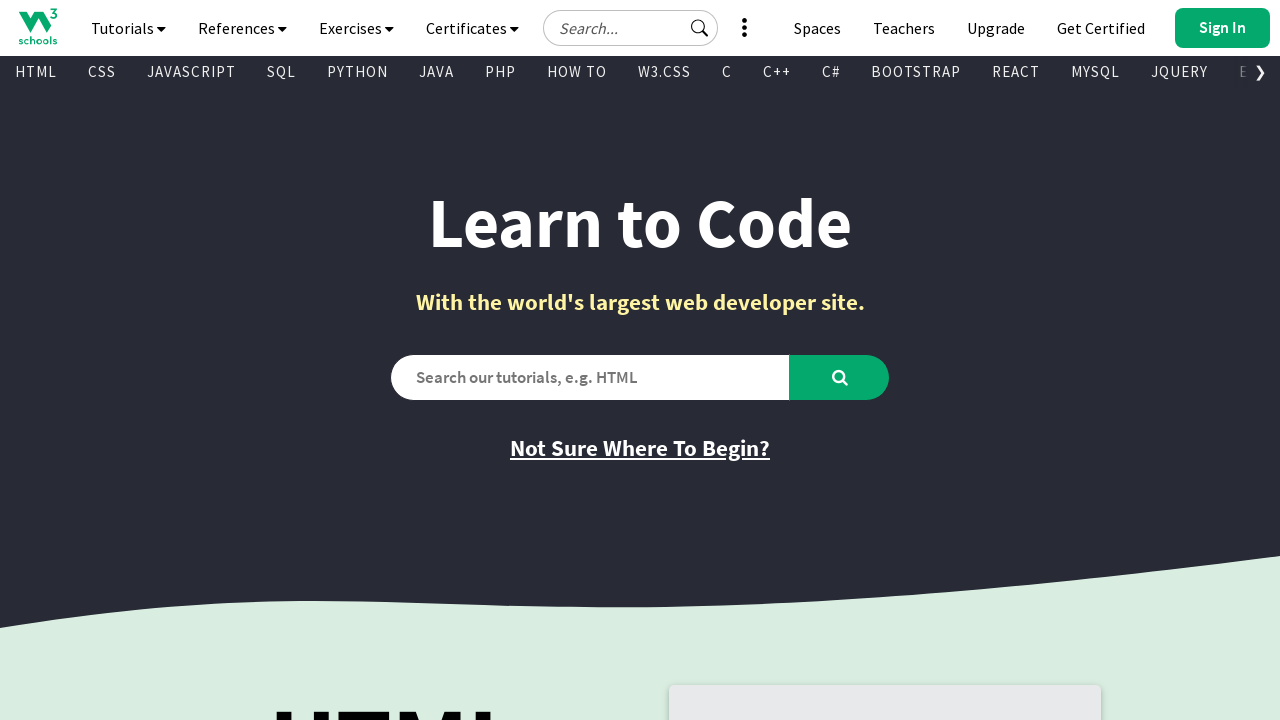

Retrieved href attribute: /quiztest/default.asp
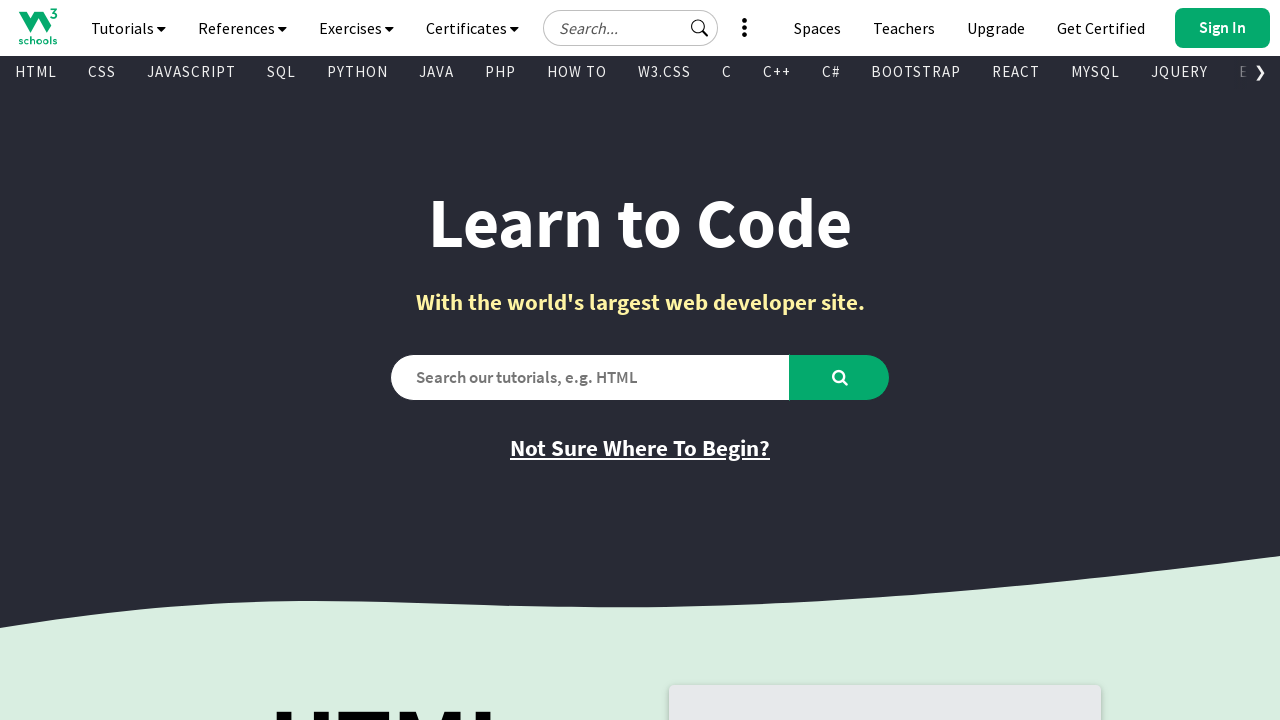

Retrieved text content from visible link
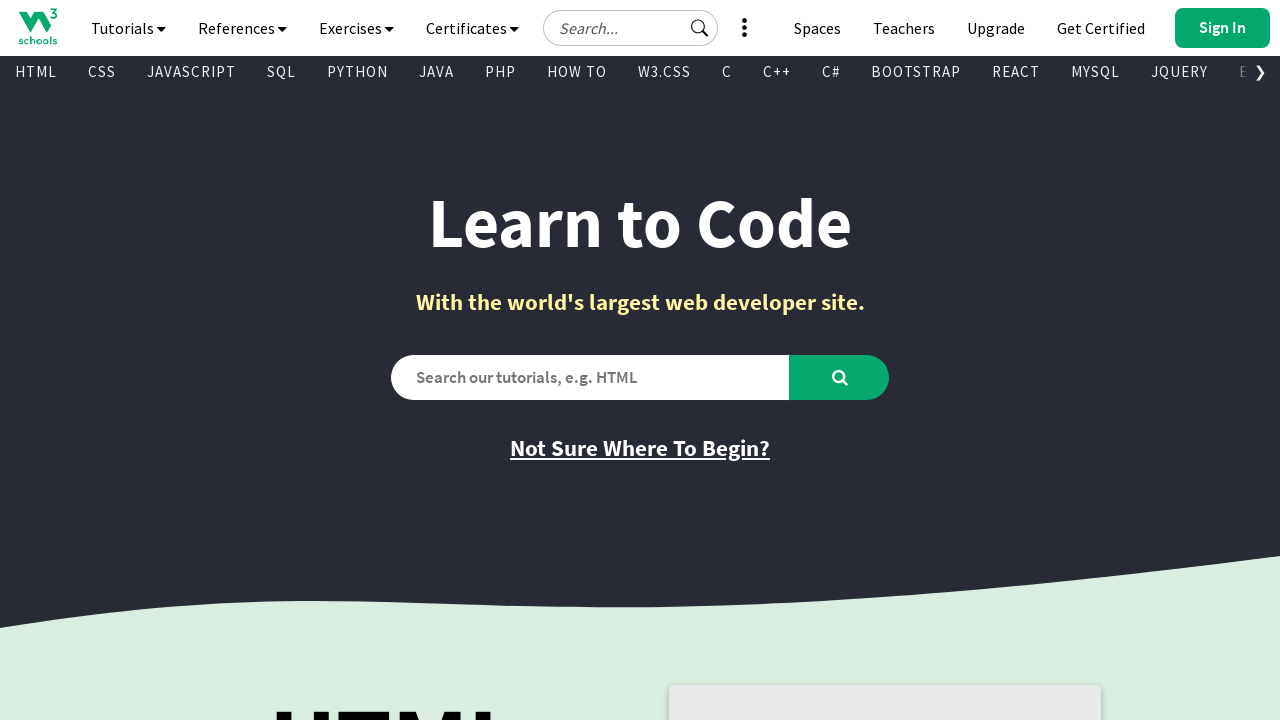

Retrieved href attribute: /w3css/w3css_templates.asp
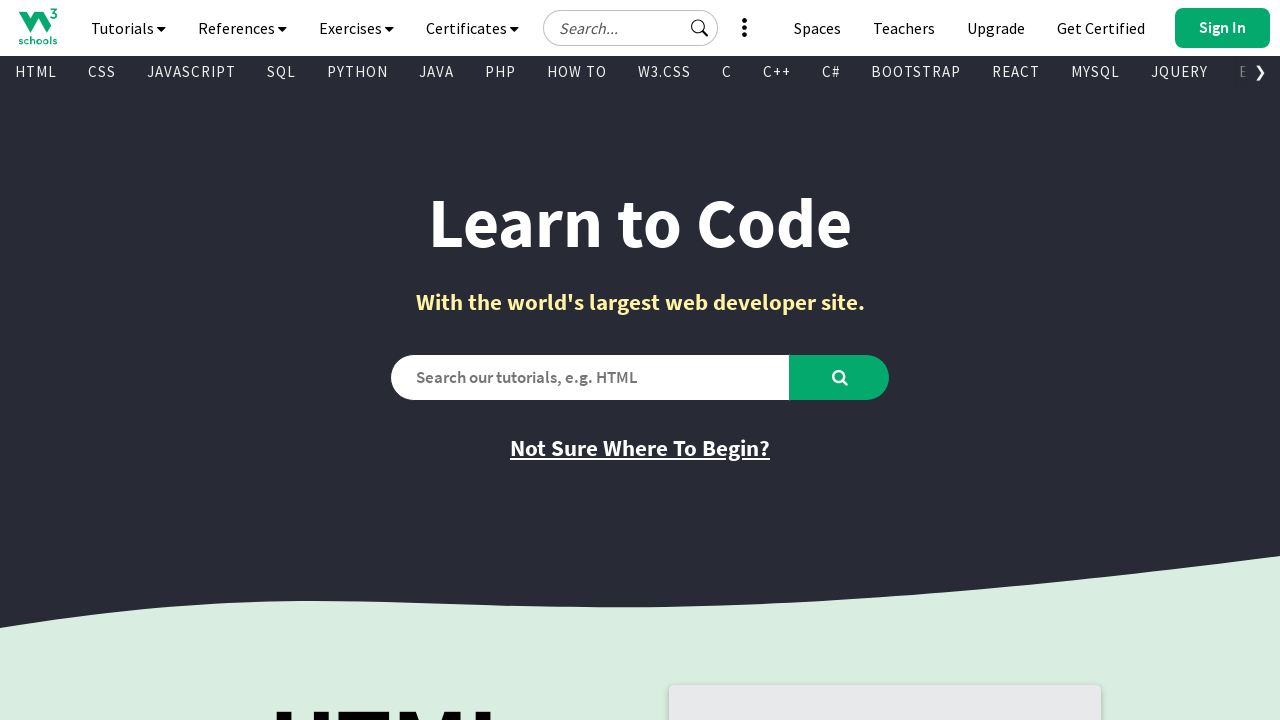

Retrieved text content from visible link
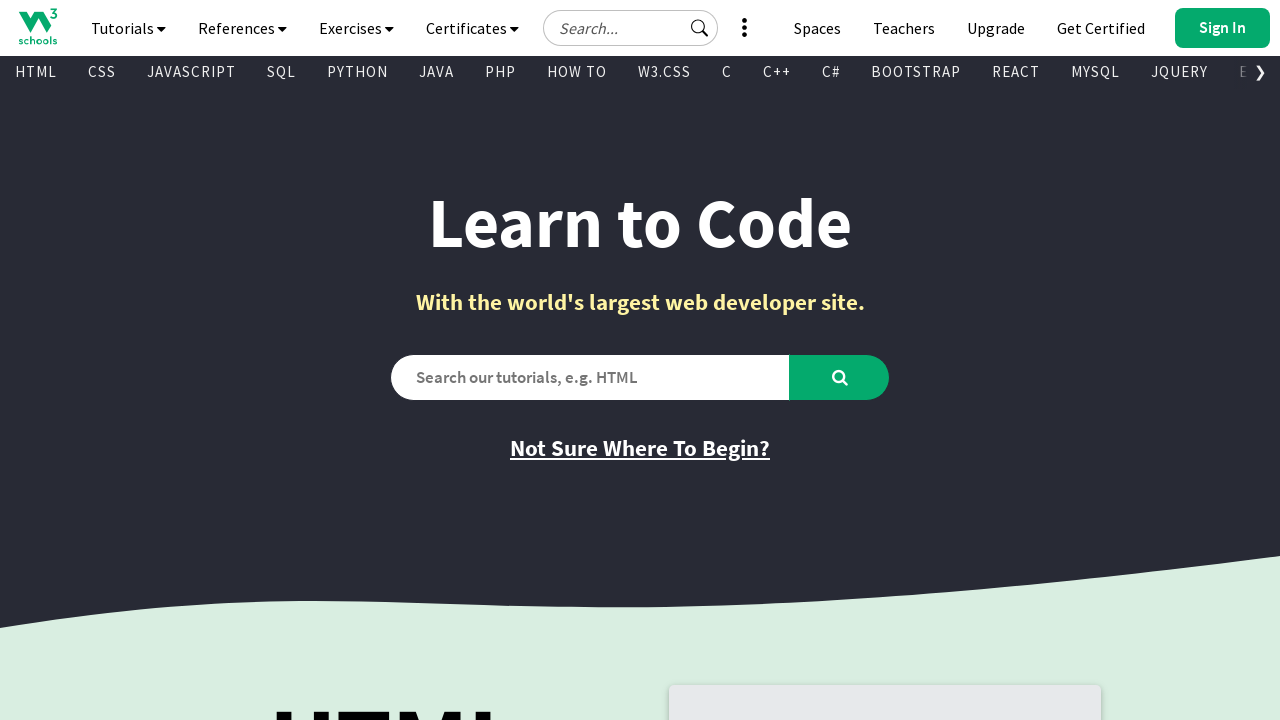

Retrieved href attribute: /w3css/w3css_templates.asp
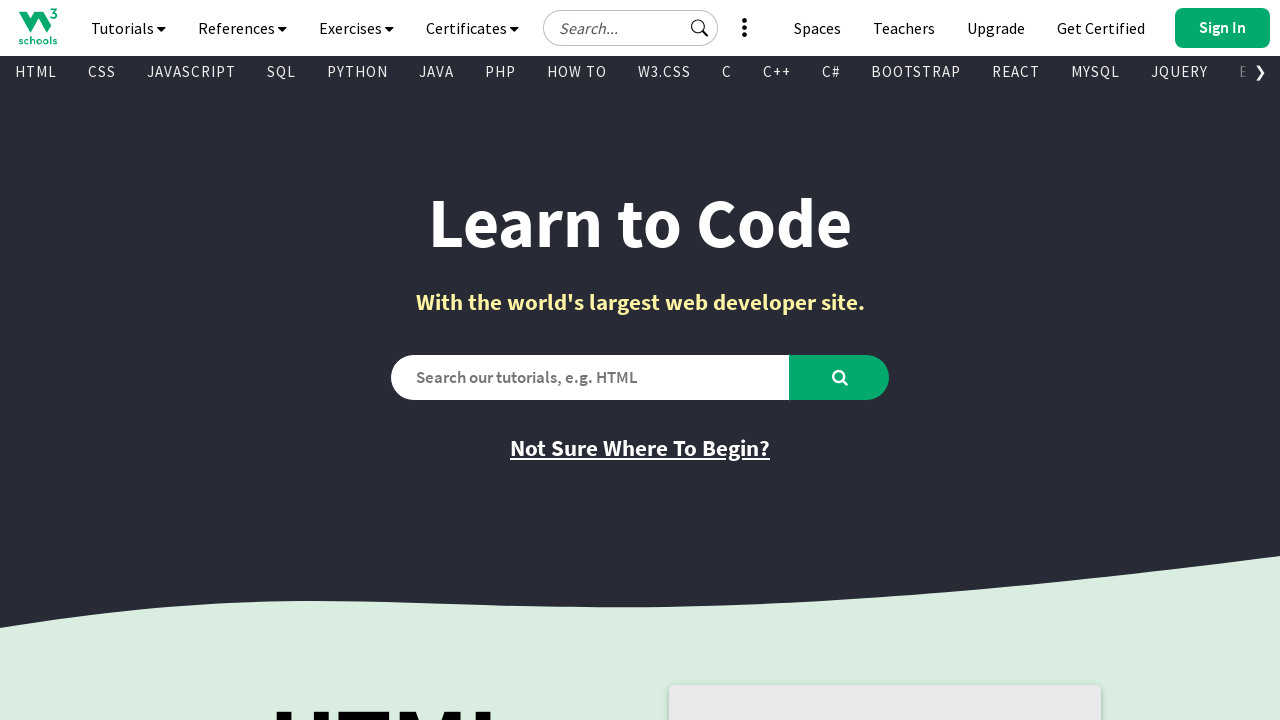

Retrieved text content from visible link
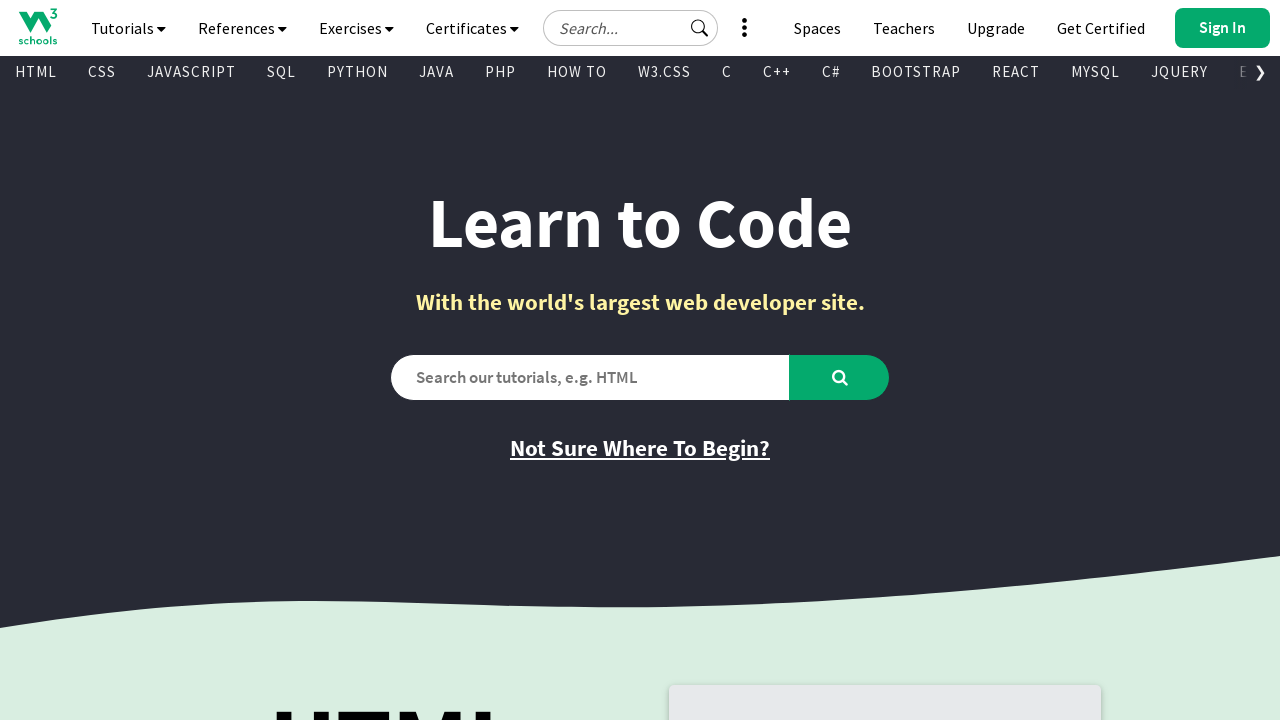

Retrieved href attribute: https://campus.w3schools.com/collections/course-catalog
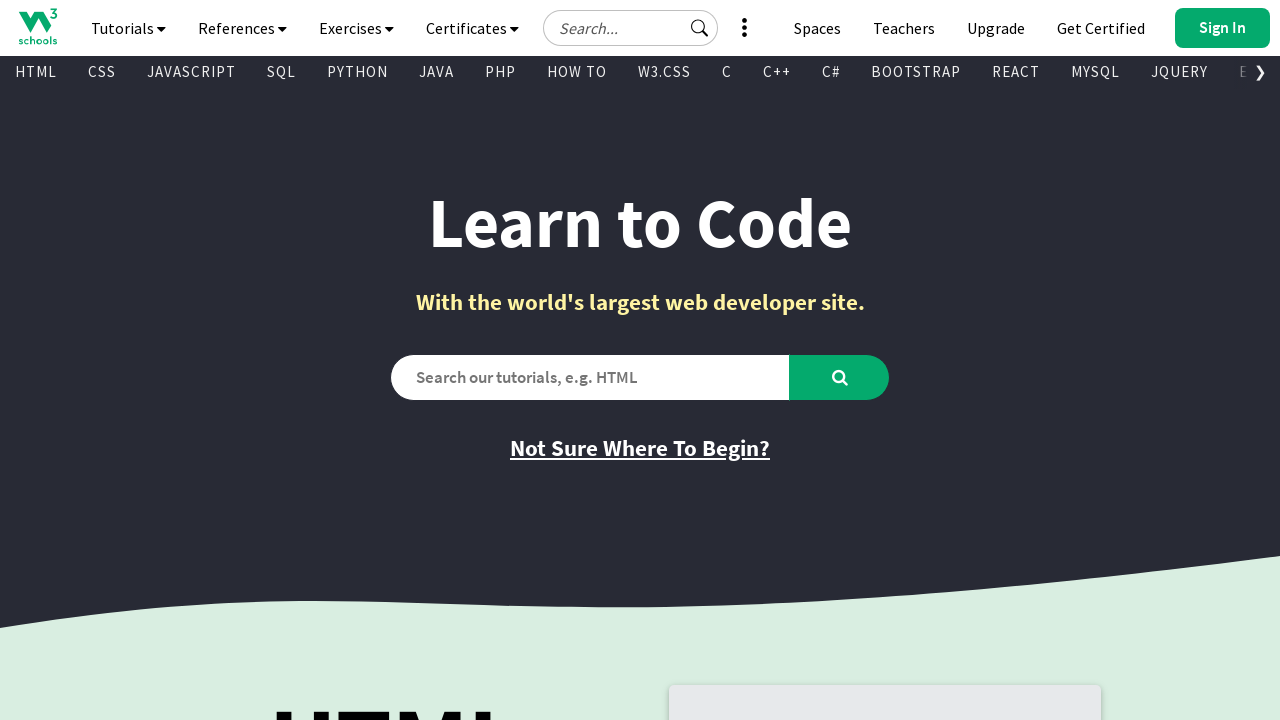

Retrieved text content from visible link
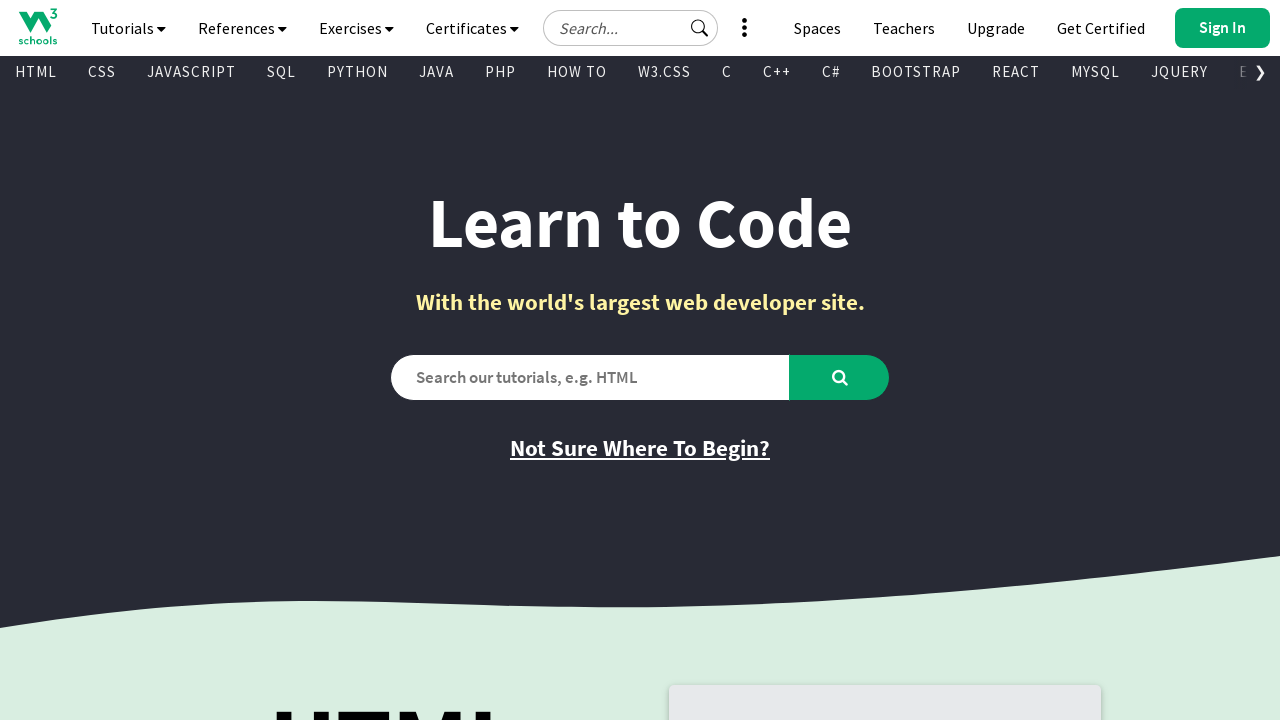

Retrieved href attribute: /howto/default.asp
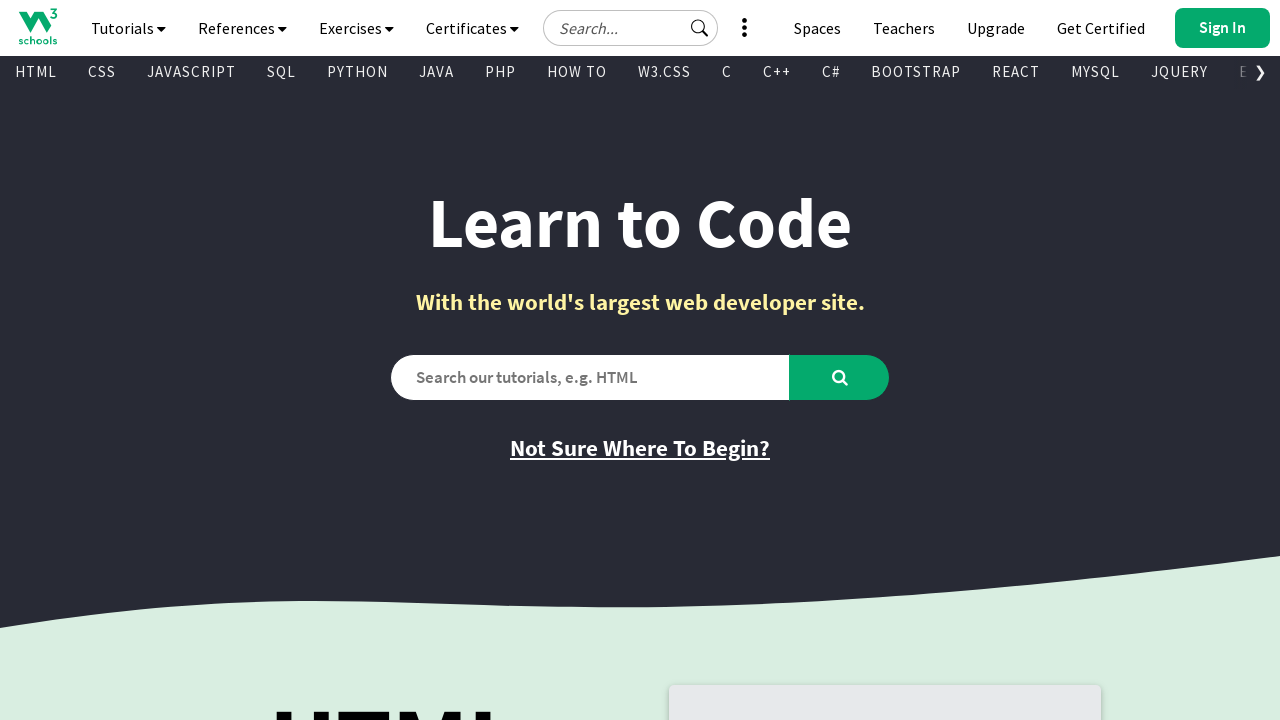

Retrieved text content from visible link
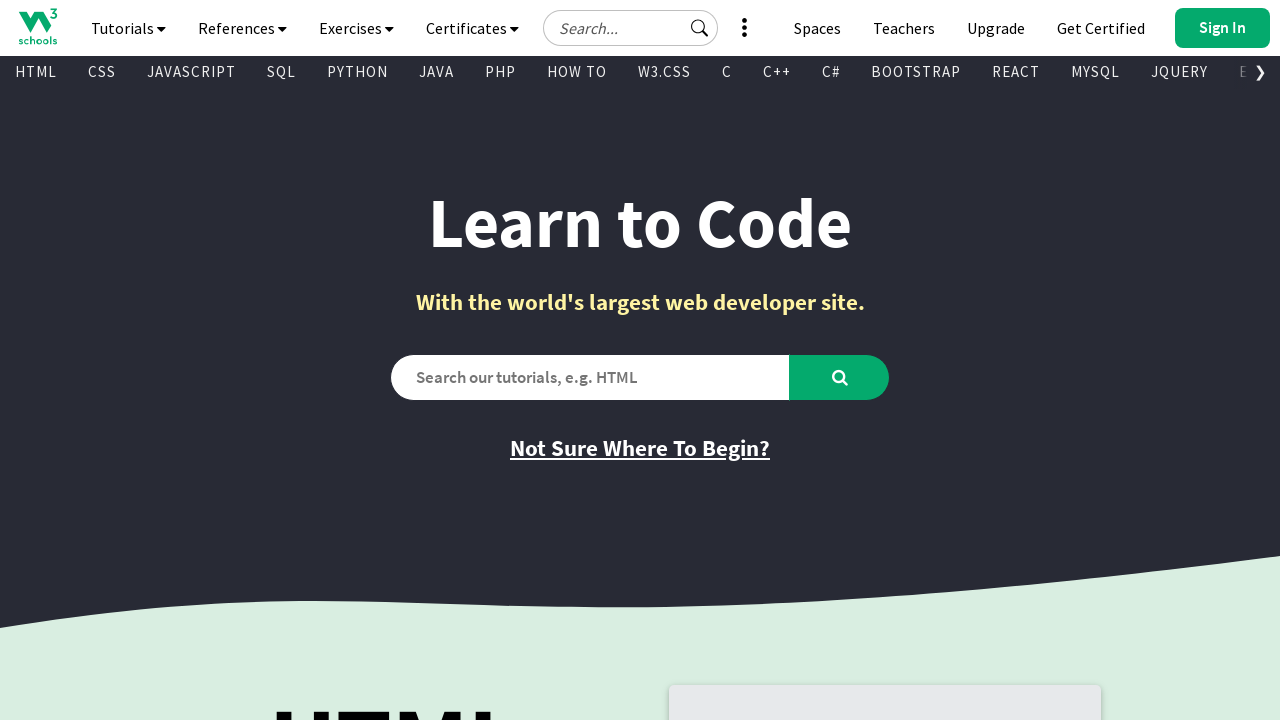

Retrieved href attribute: //www.w3schools.com
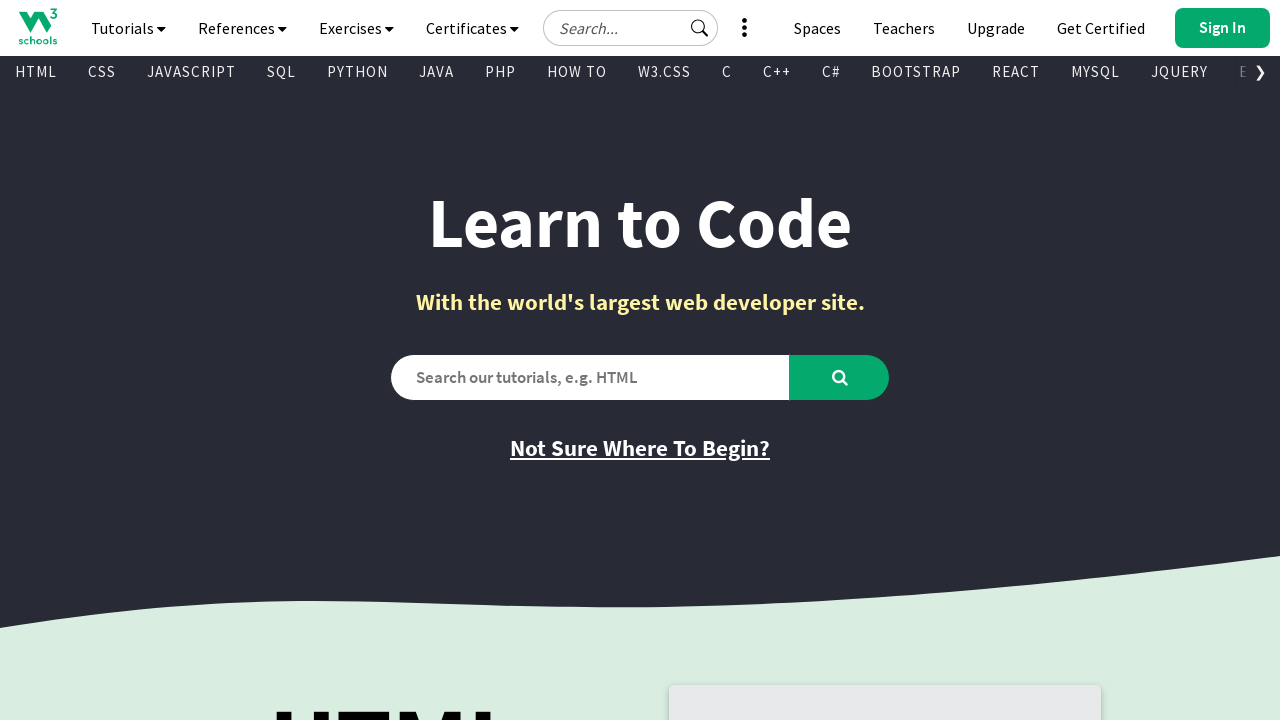

Retrieved text content from visible link
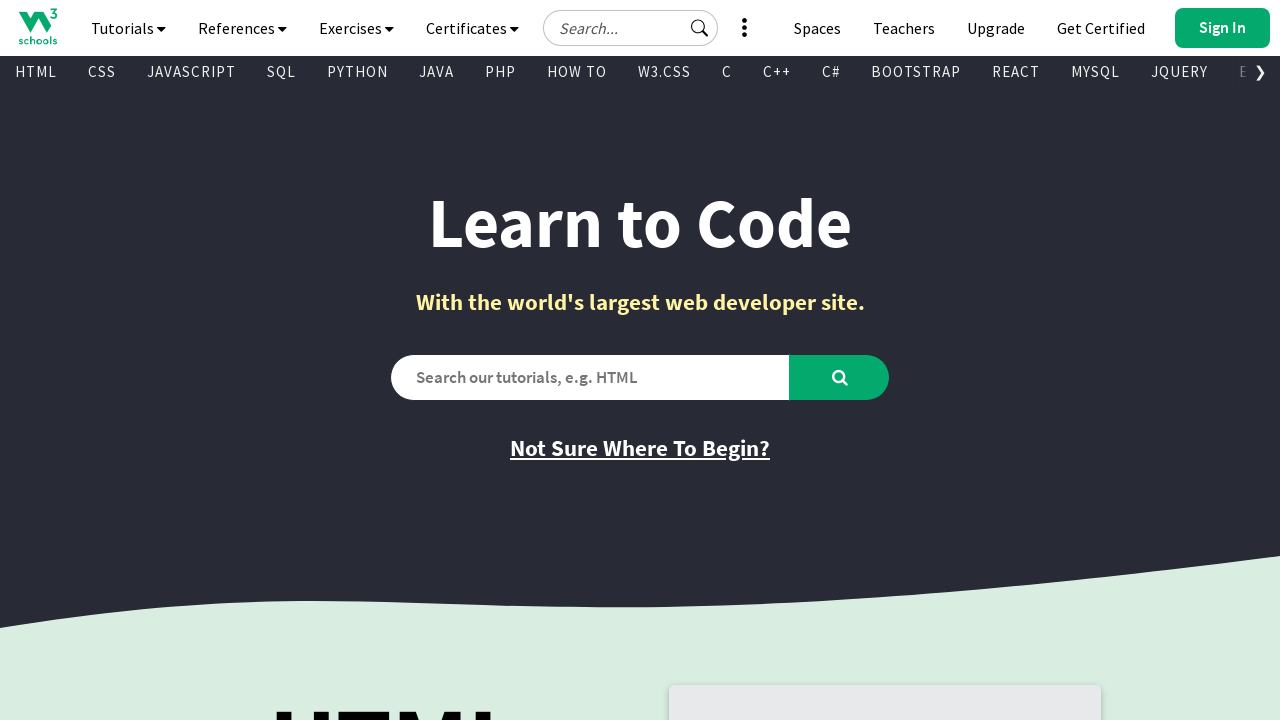

Retrieved href attribute: https://order.w3schools.com/plans
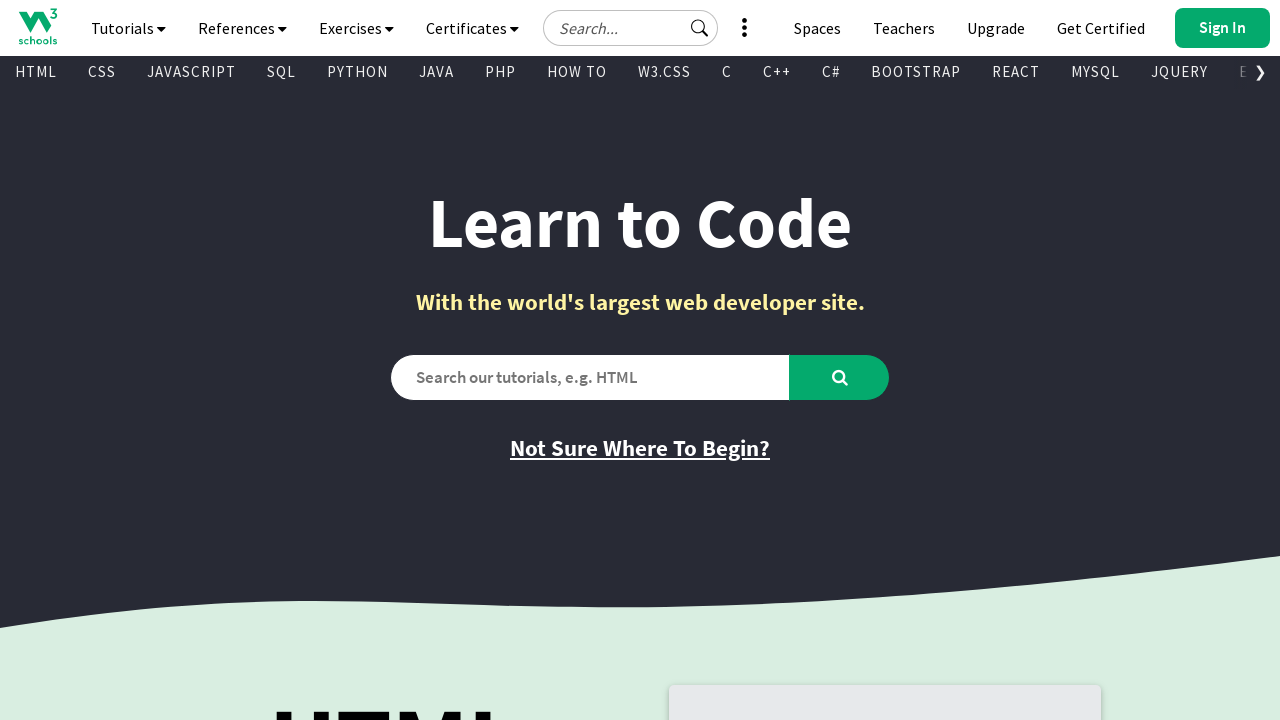

Retrieved text content from visible link
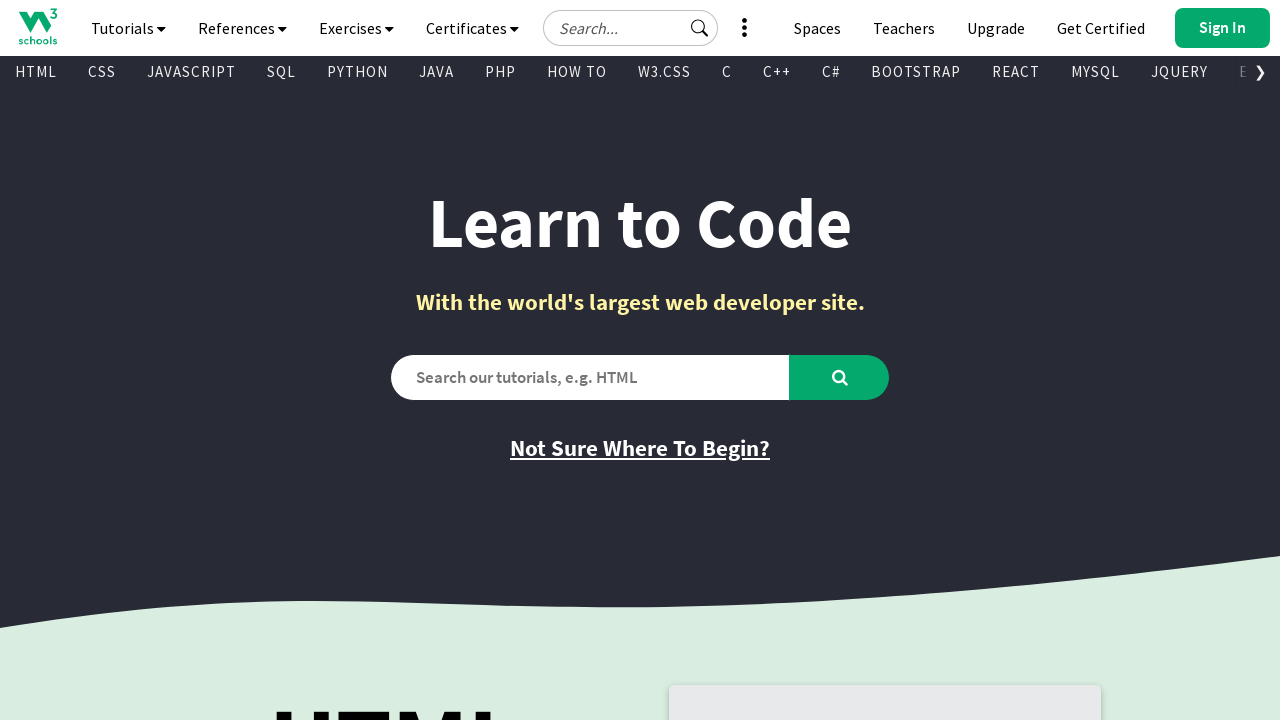

Retrieved href attribute: /spaces/index.php
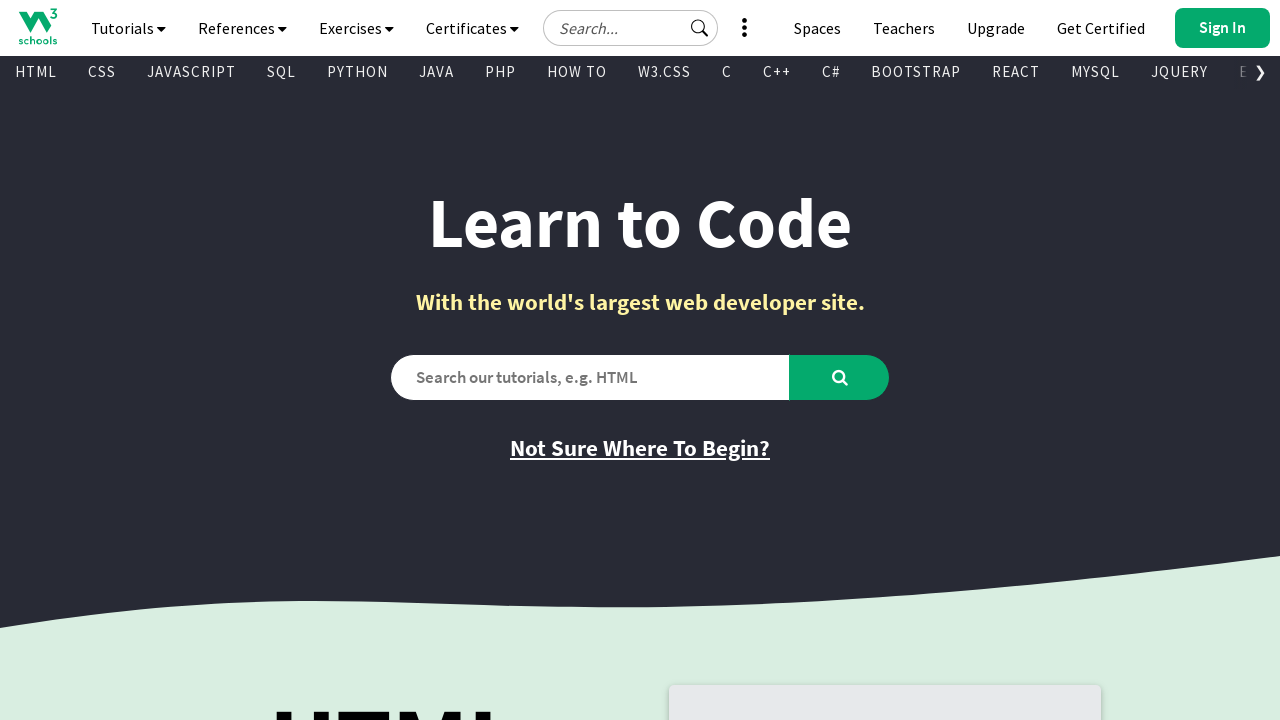

Retrieved text content from visible link
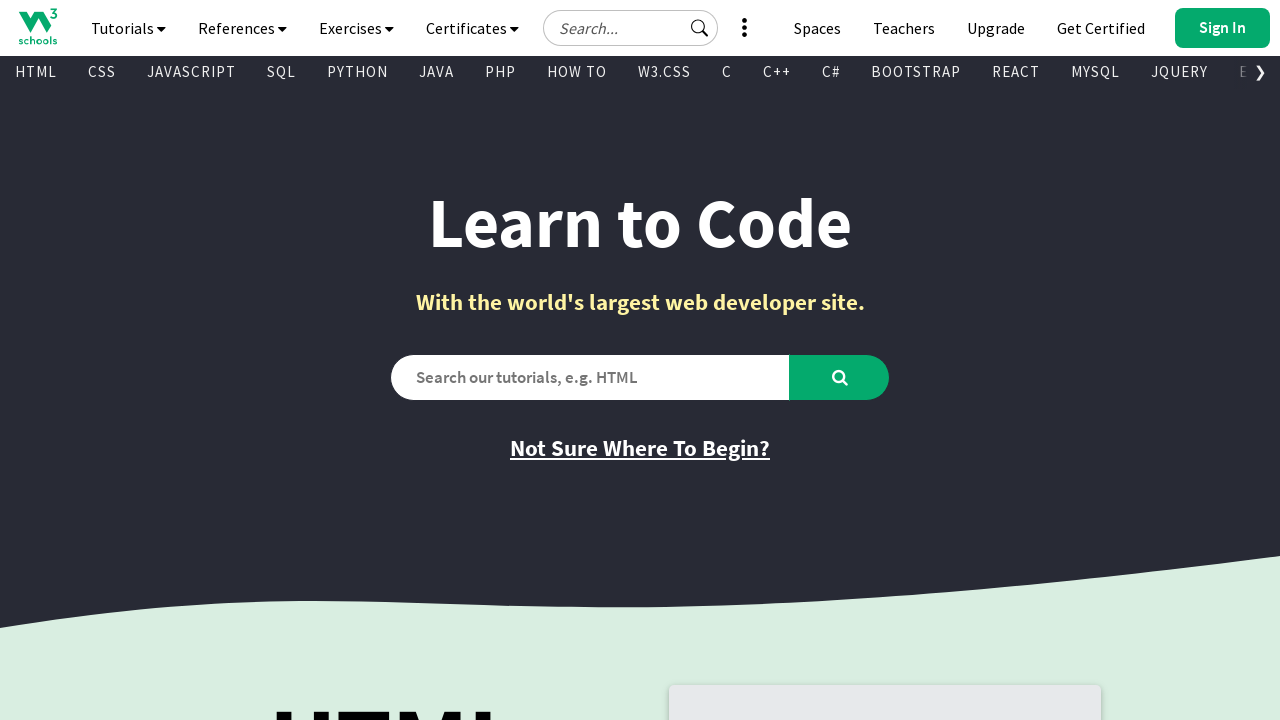

Retrieved href attribute: https://campus.w3schools.com/collections/certifications
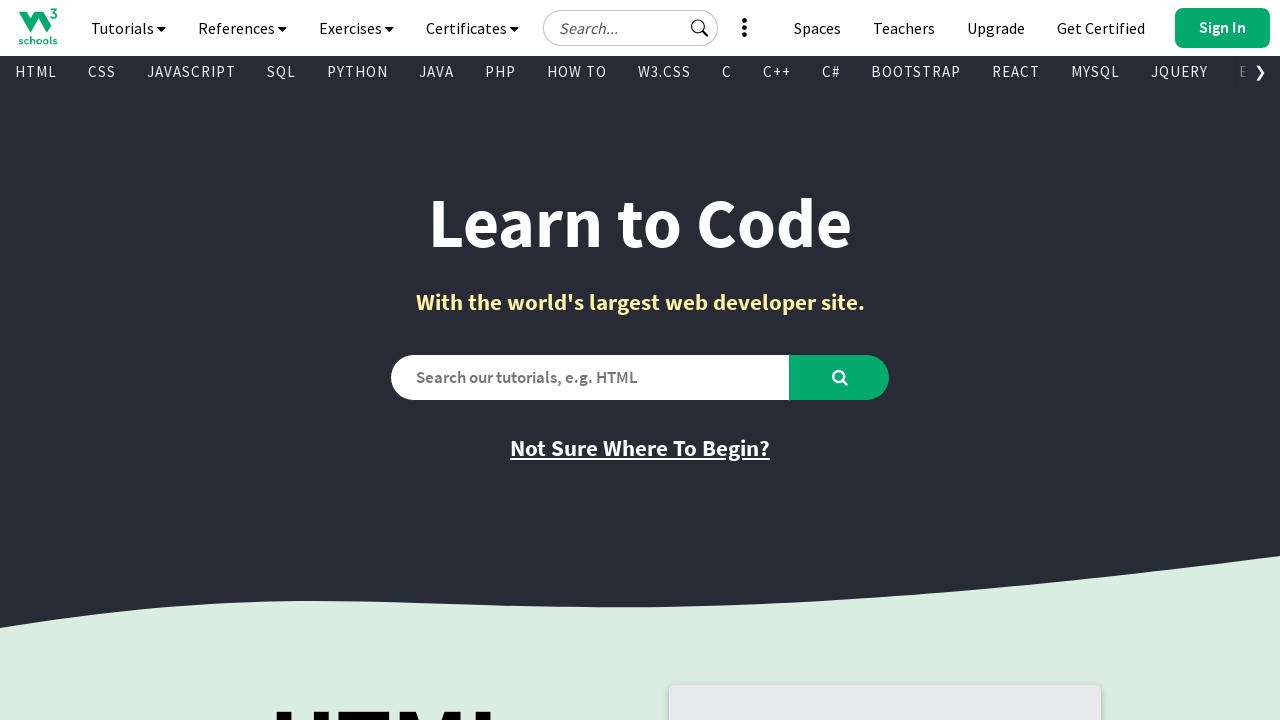

Retrieved text content from visible link
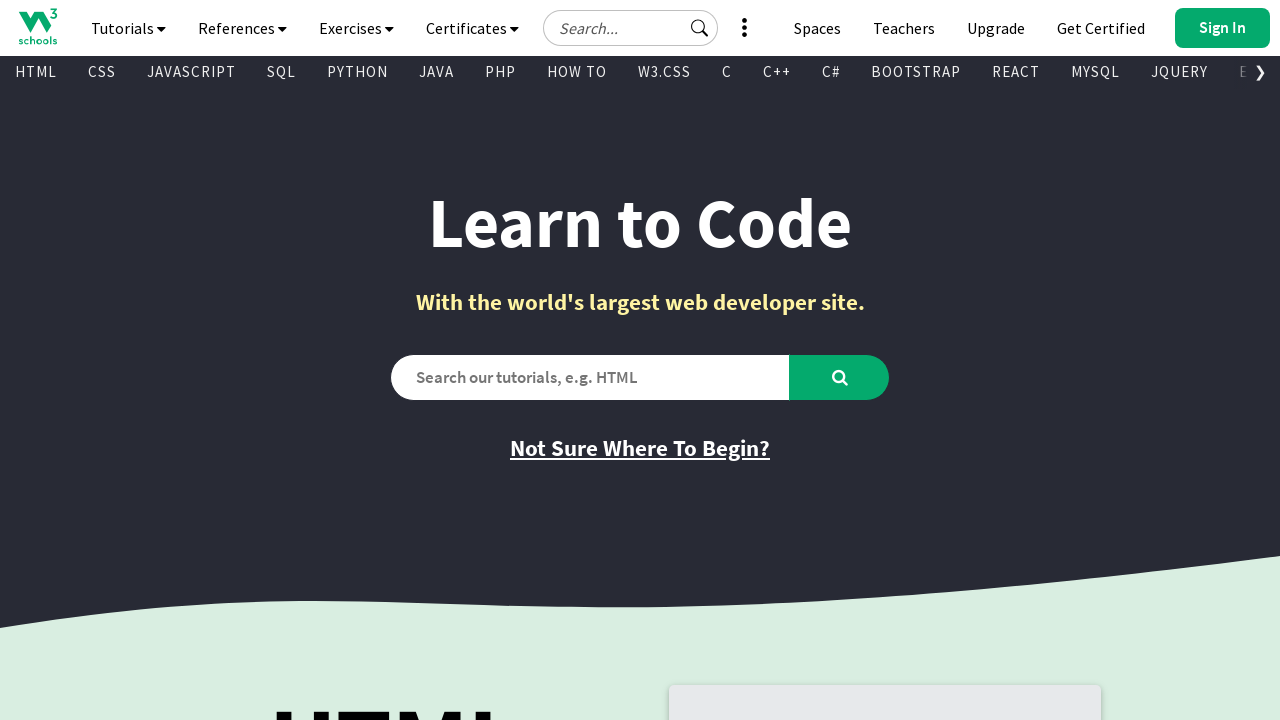

Retrieved href attribute: /academy/index.php
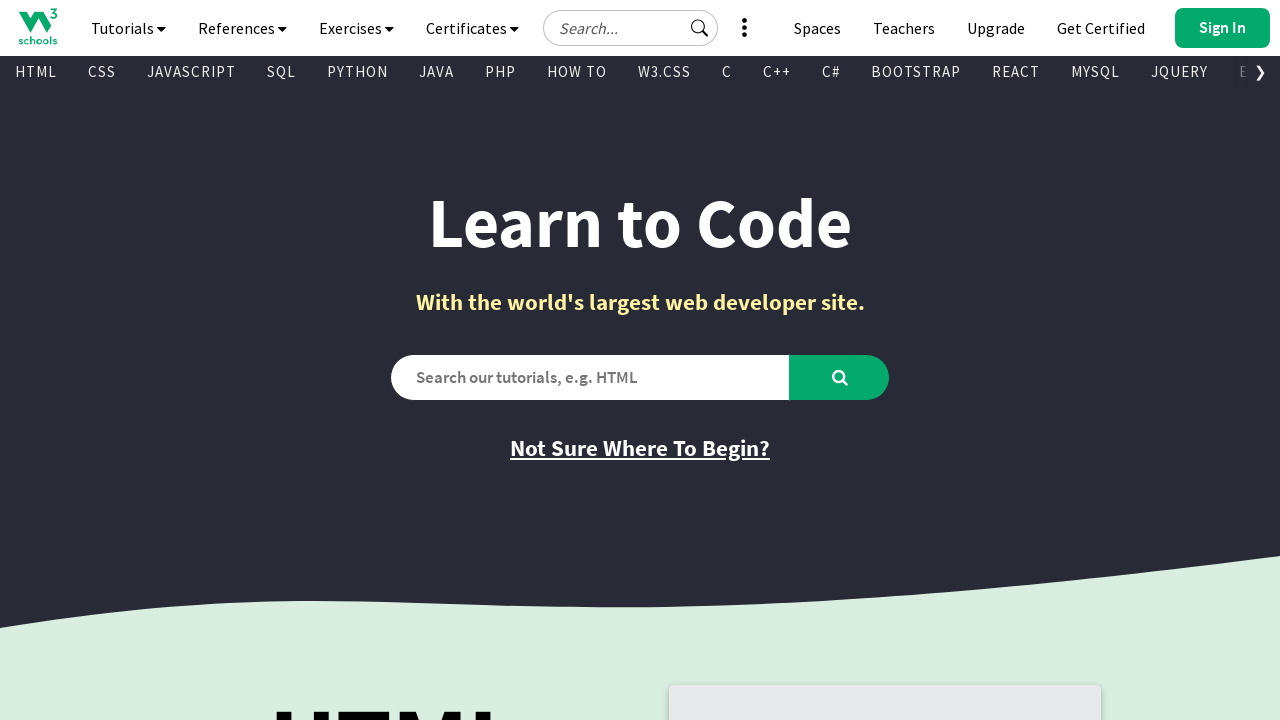

Retrieved text content from visible link
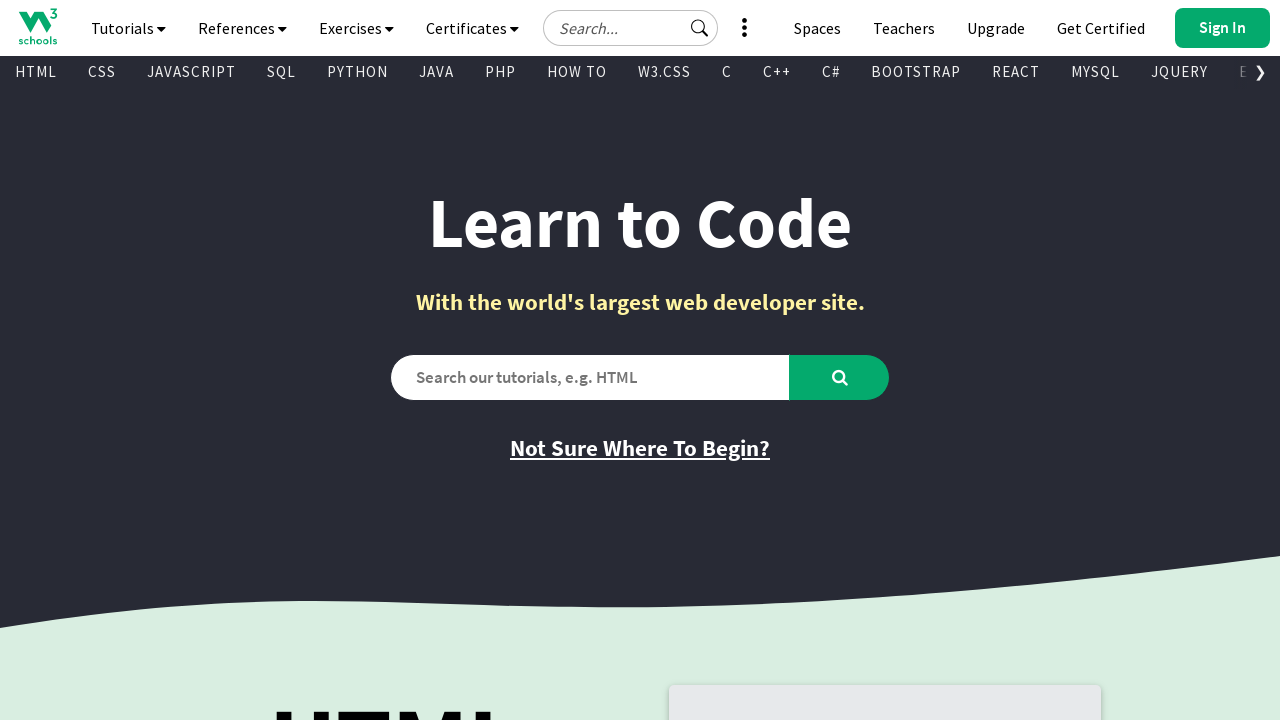

Retrieved href attribute: /bootcamp/index.php
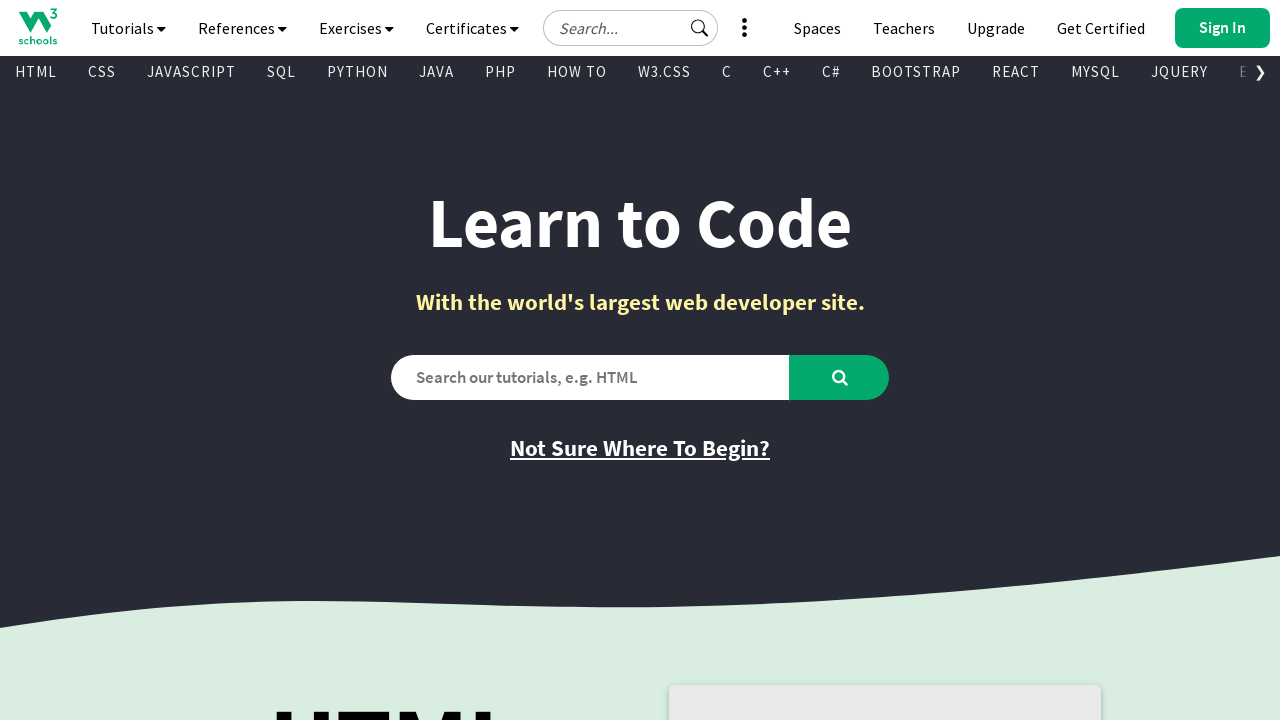

Retrieved text content from visible link
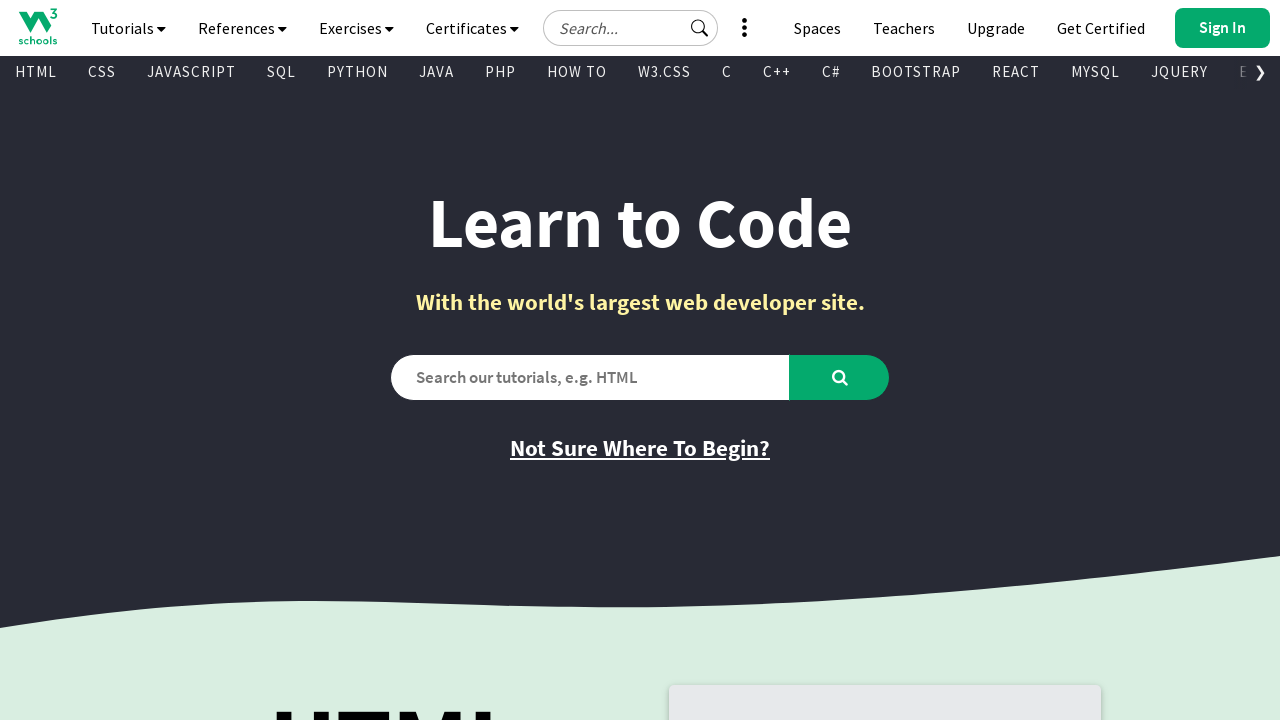

Retrieved href attribute: javascript:void(0);
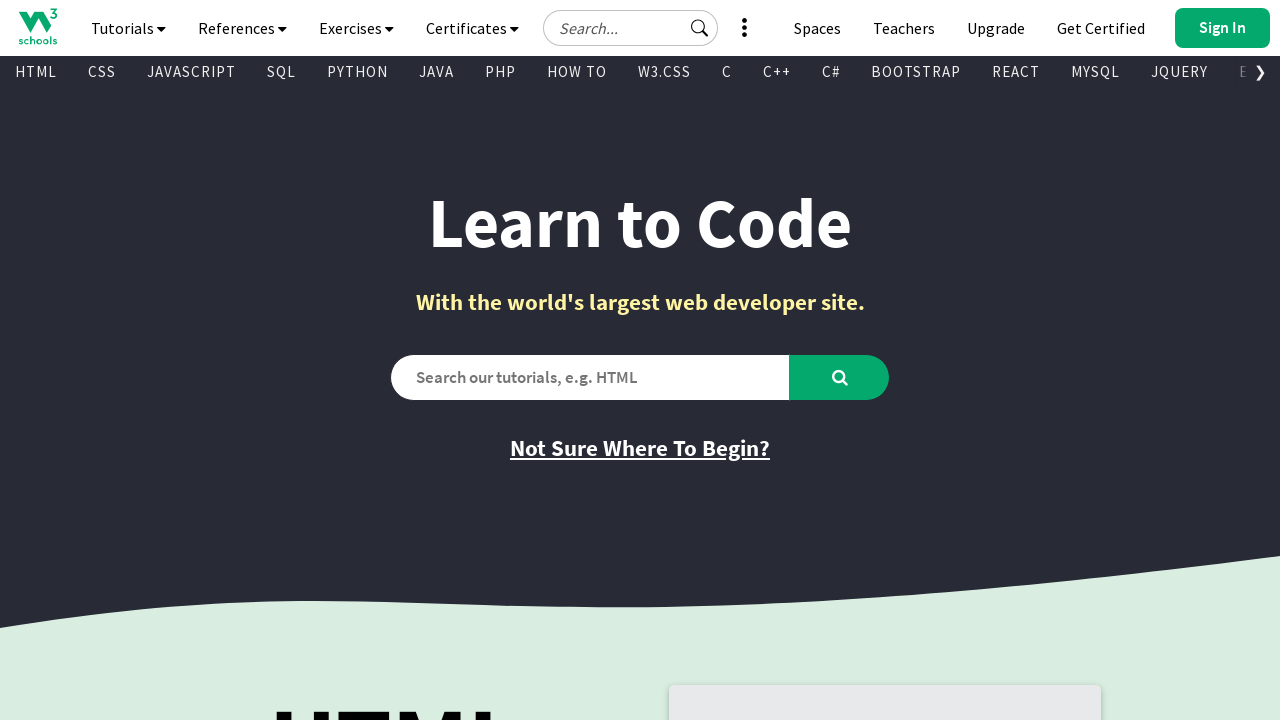

Retrieved text content from visible link
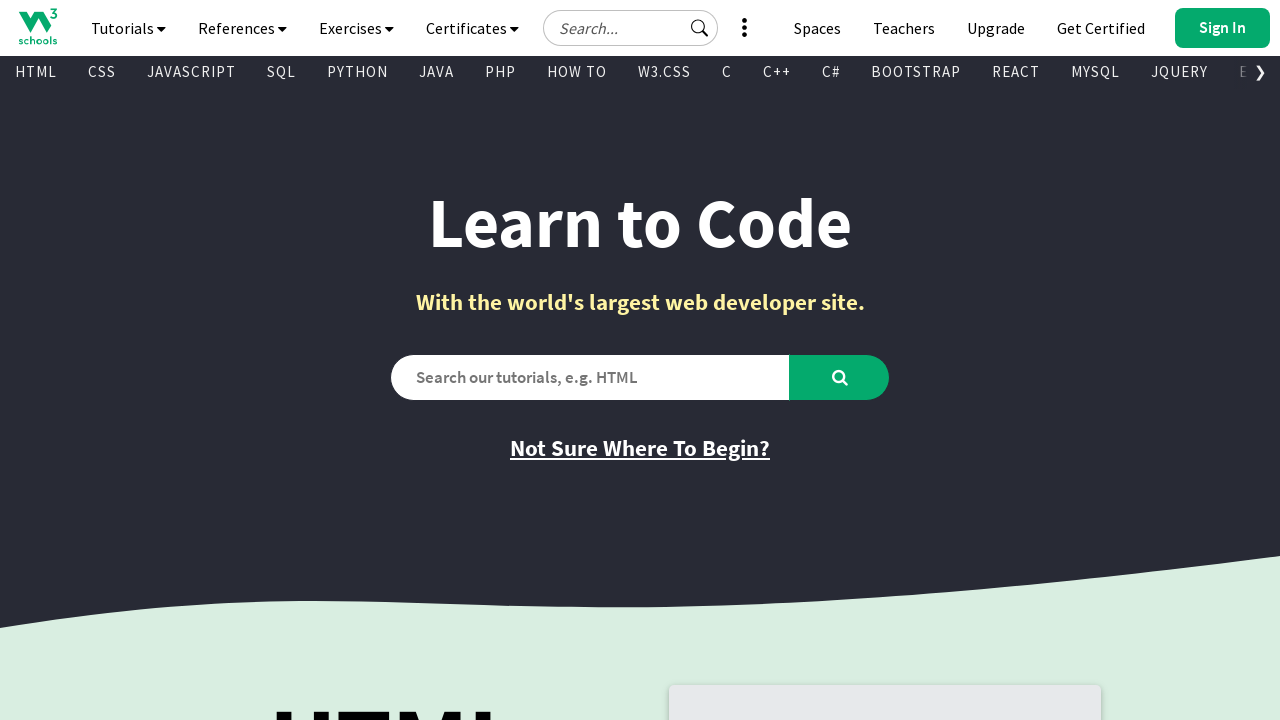

Retrieved href attribute: /html/default.asp
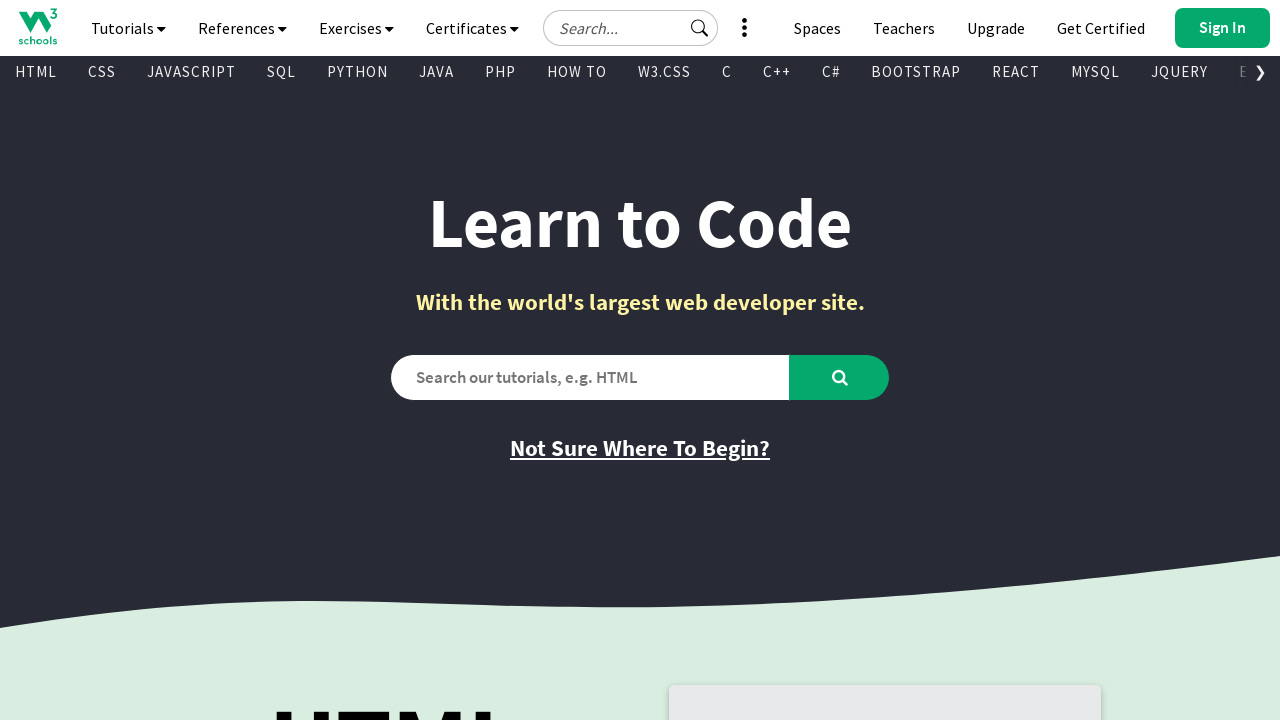

Retrieved text content from visible link
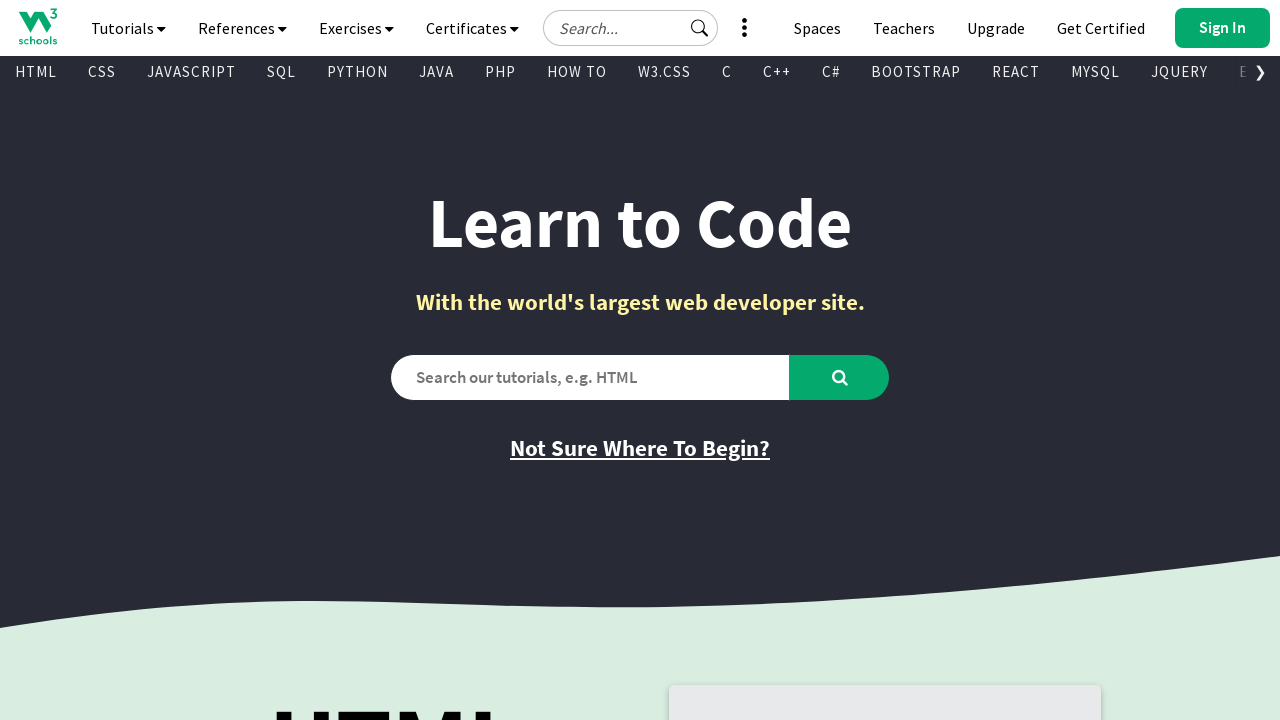

Retrieved href attribute: /css/default.asp
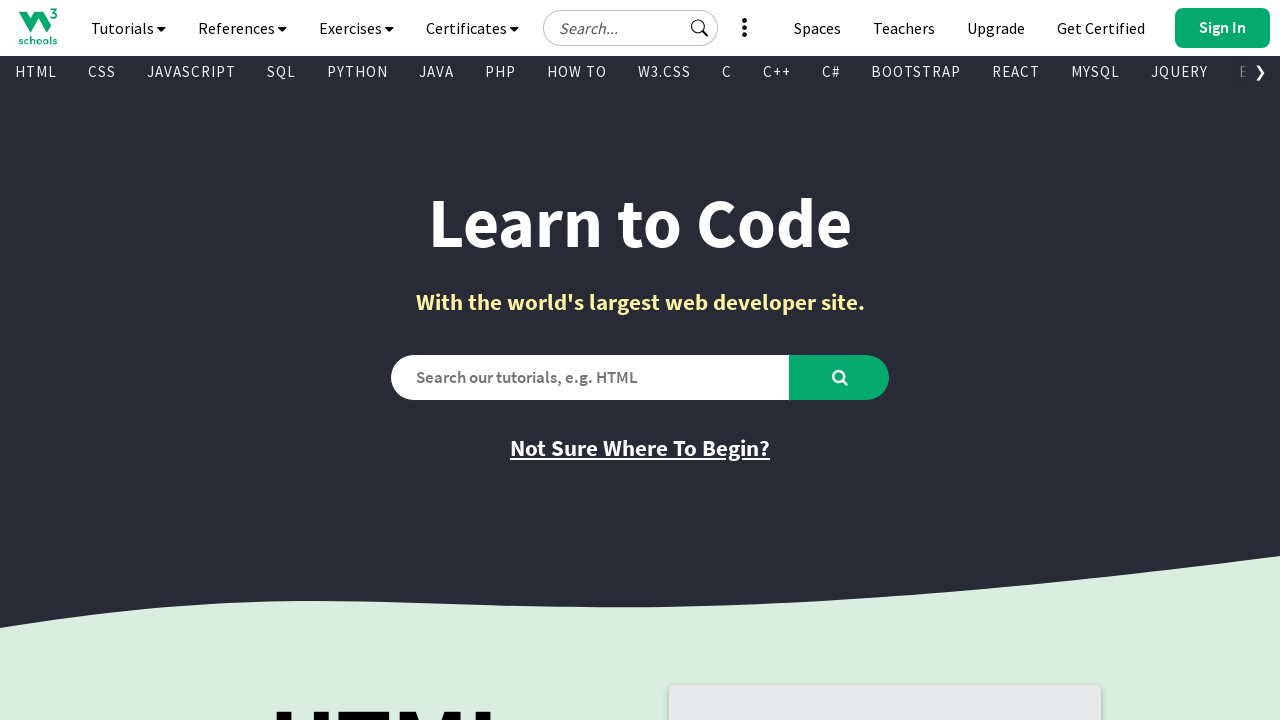

Retrieved text content from visible link
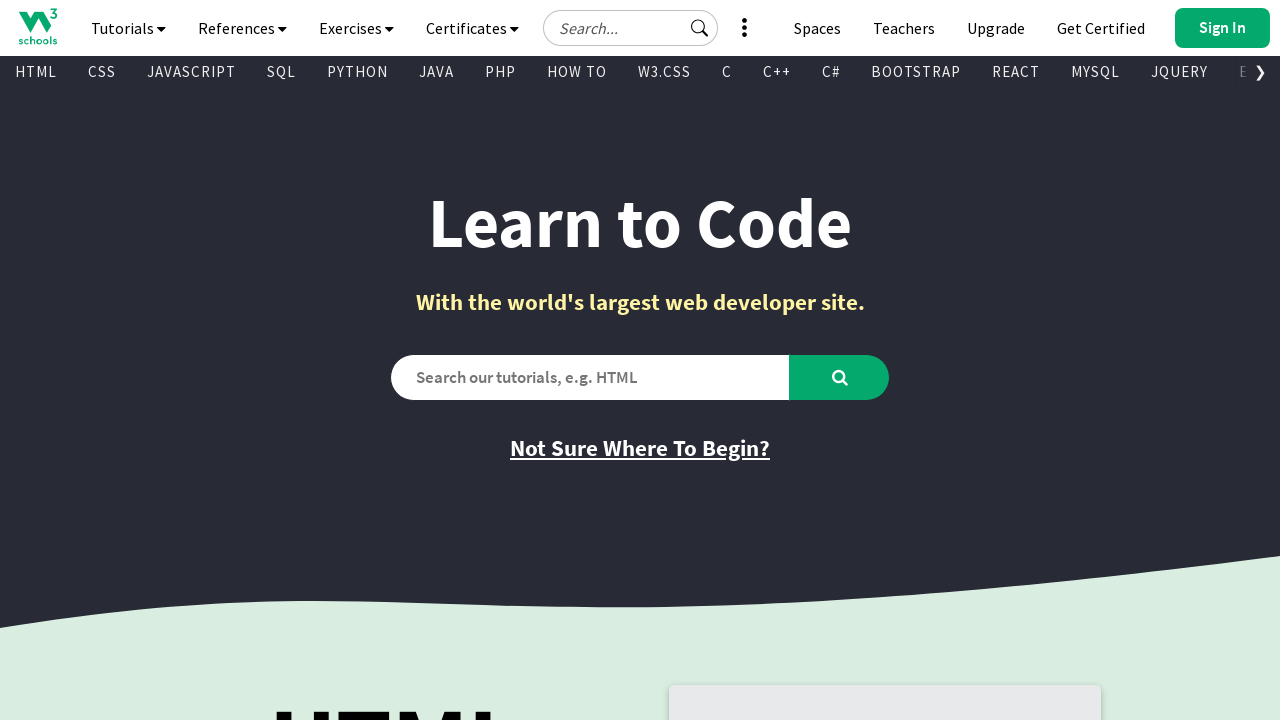

Retrieved href attribute: /js/default.asp
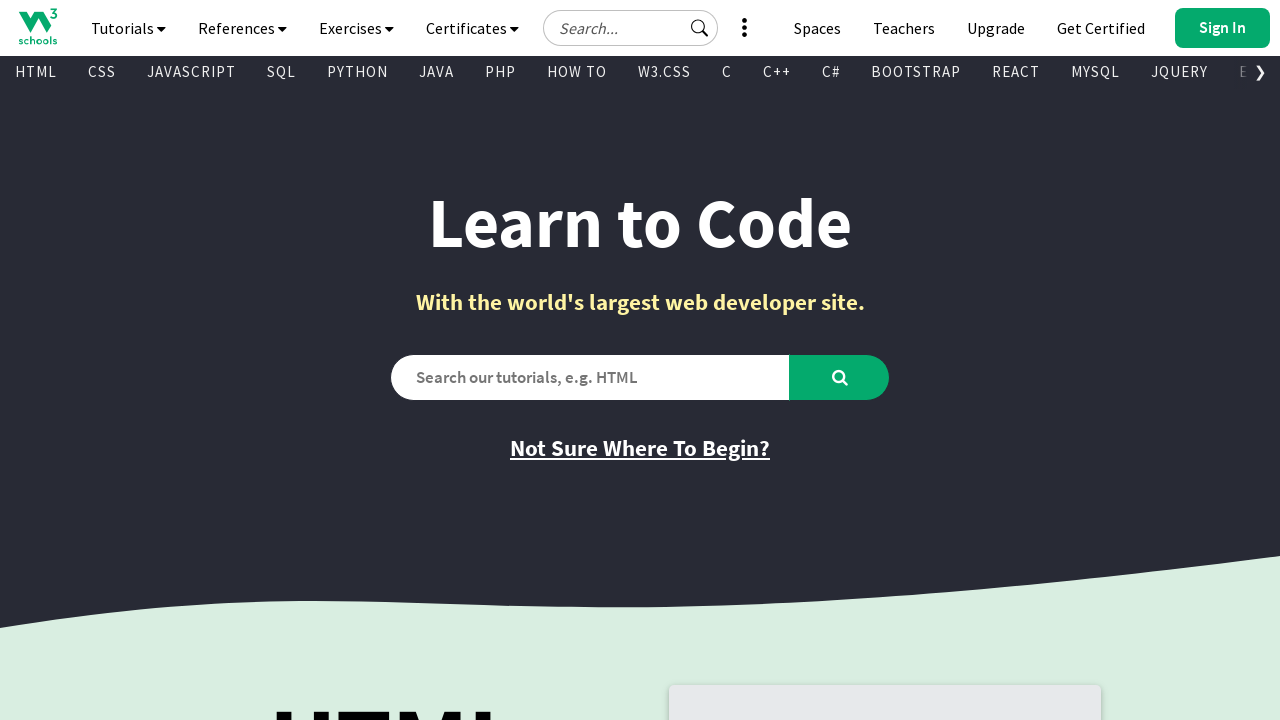

Retrieved text content from visible link
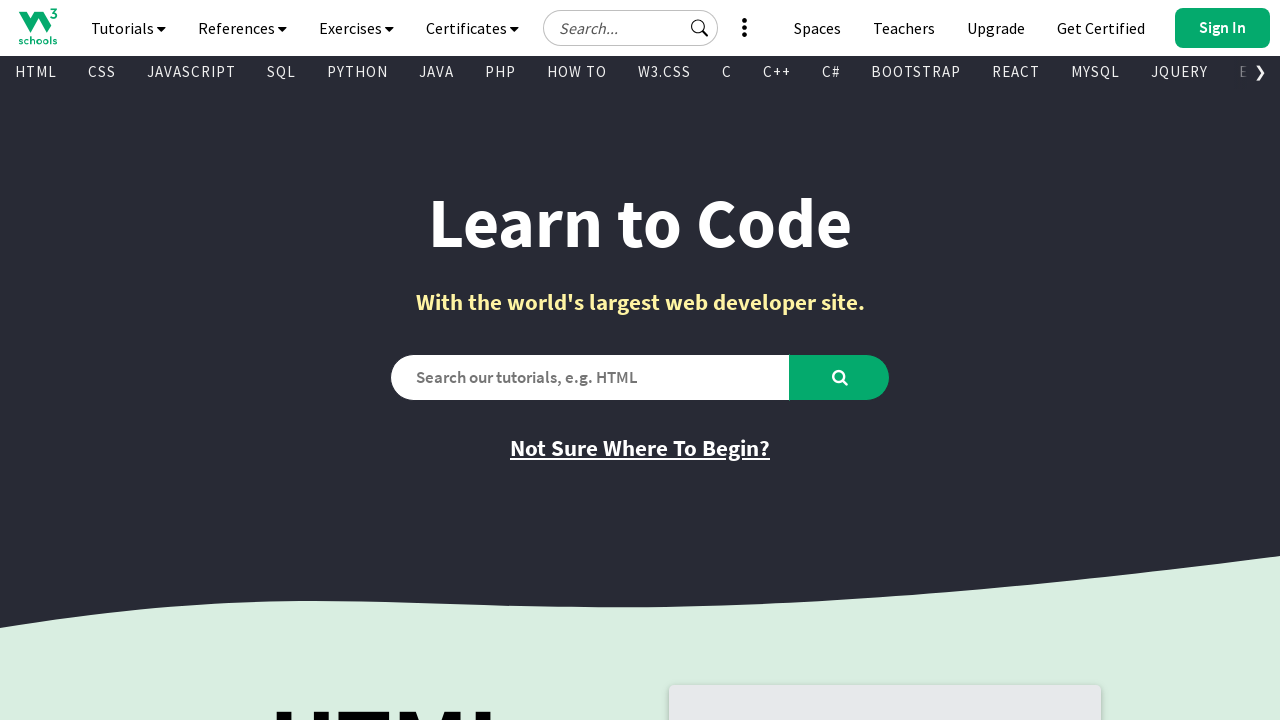

Retrieved href attribute: /howto/default.asp
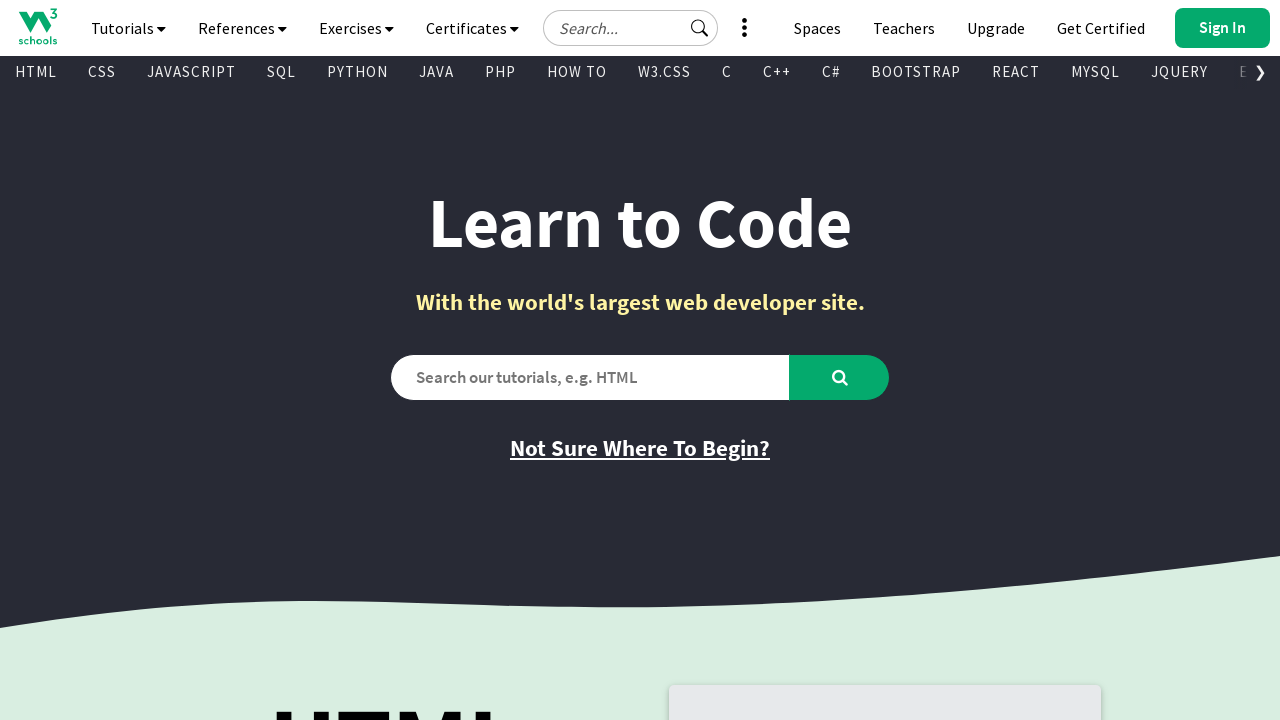

Retrieved text content from visible link
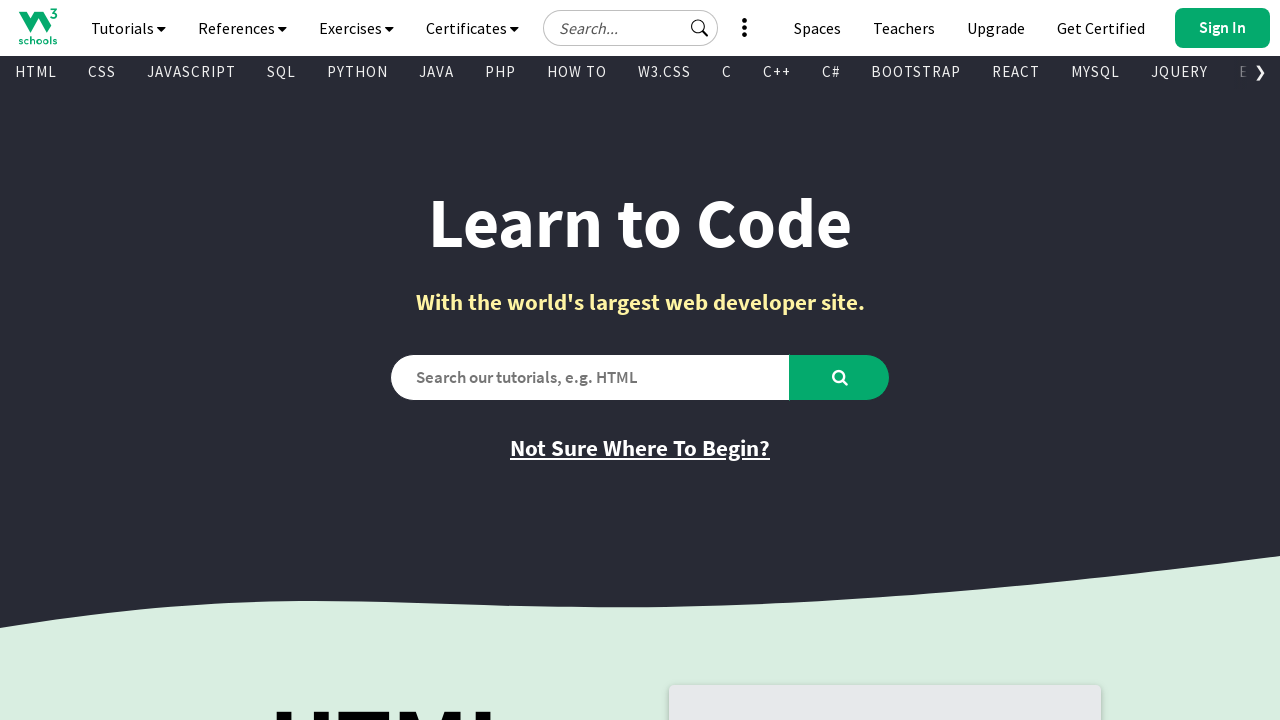

Retrieved href attribute: /sql/default.asp
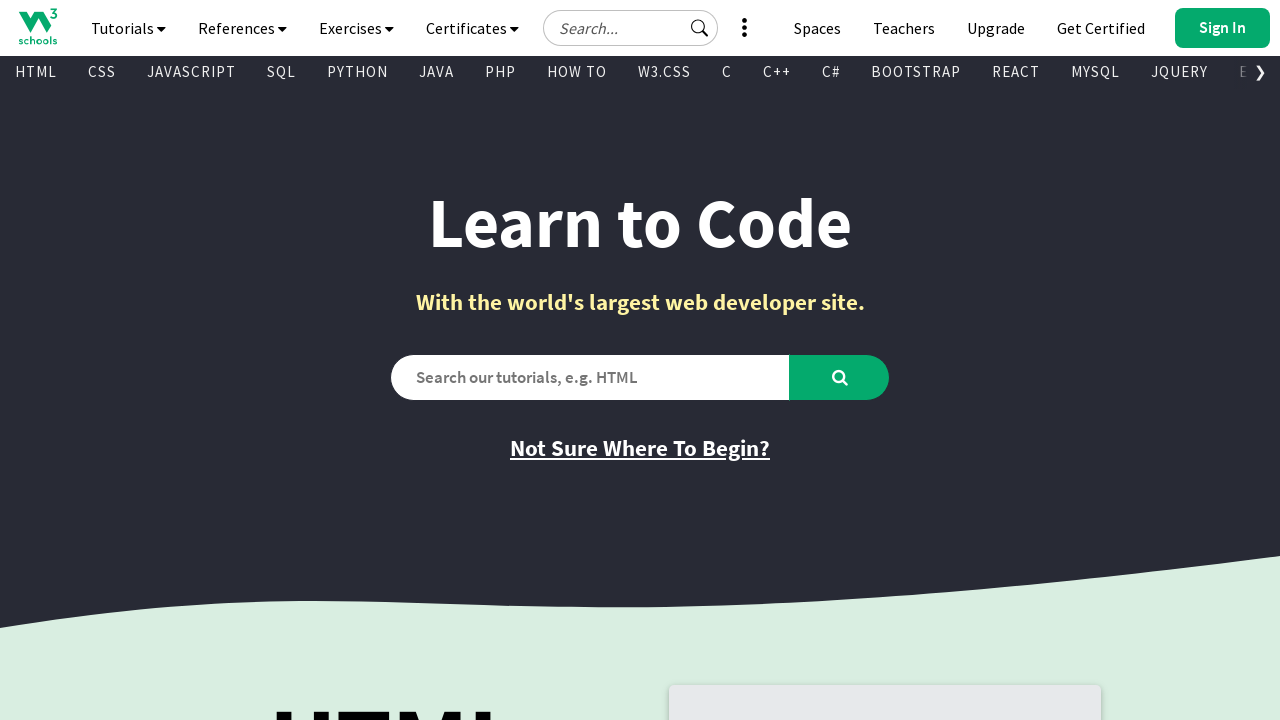

Retrieved text content from visible link
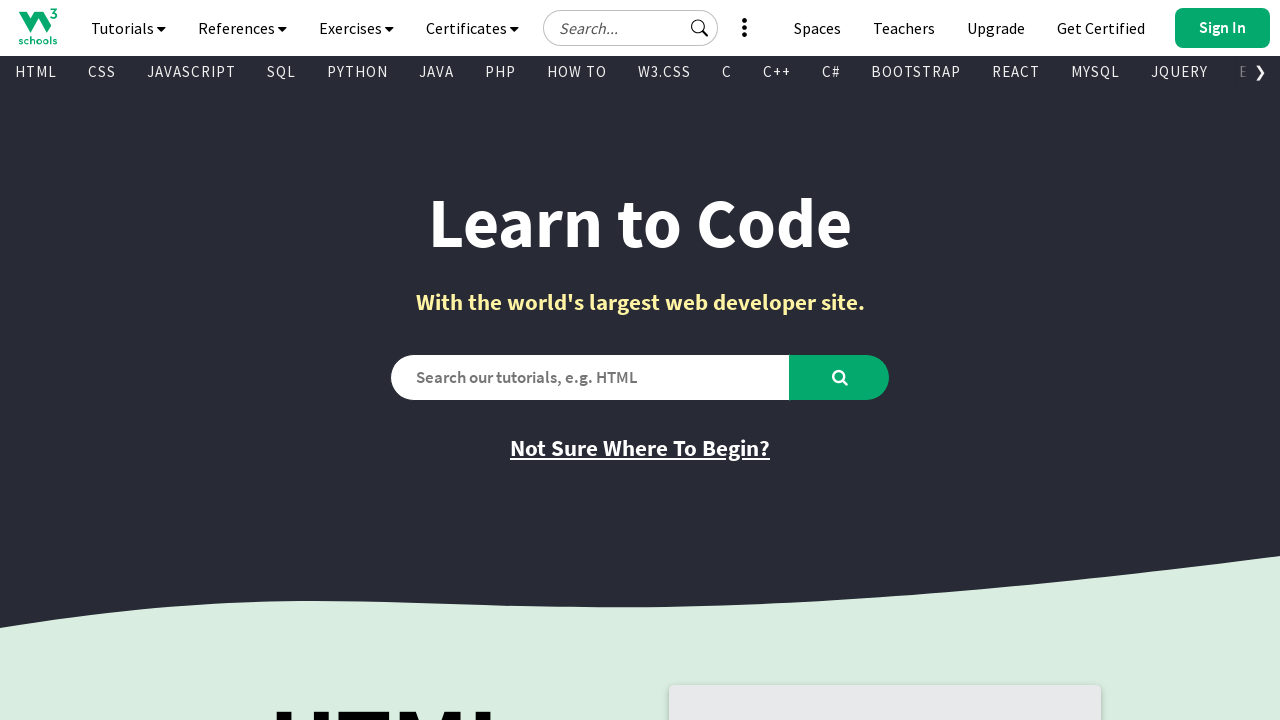

Retrieved href attribute: /python/default.asp
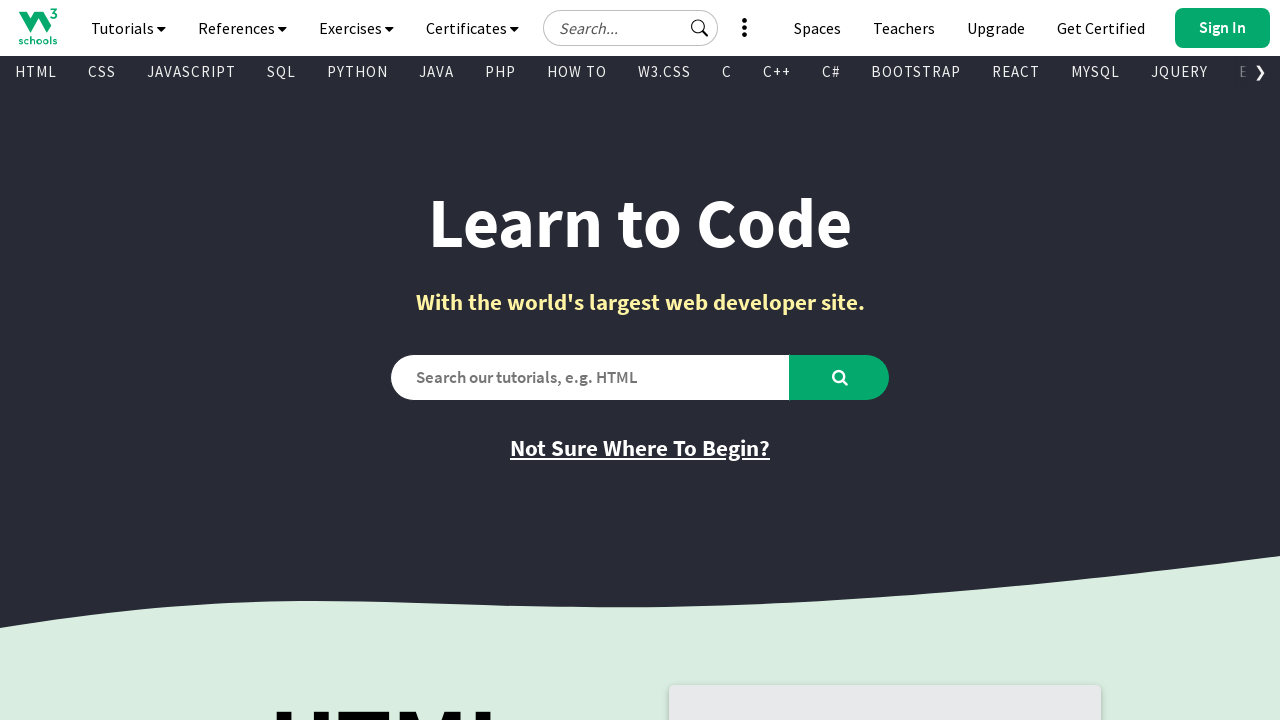

Retrieved text content from visible link
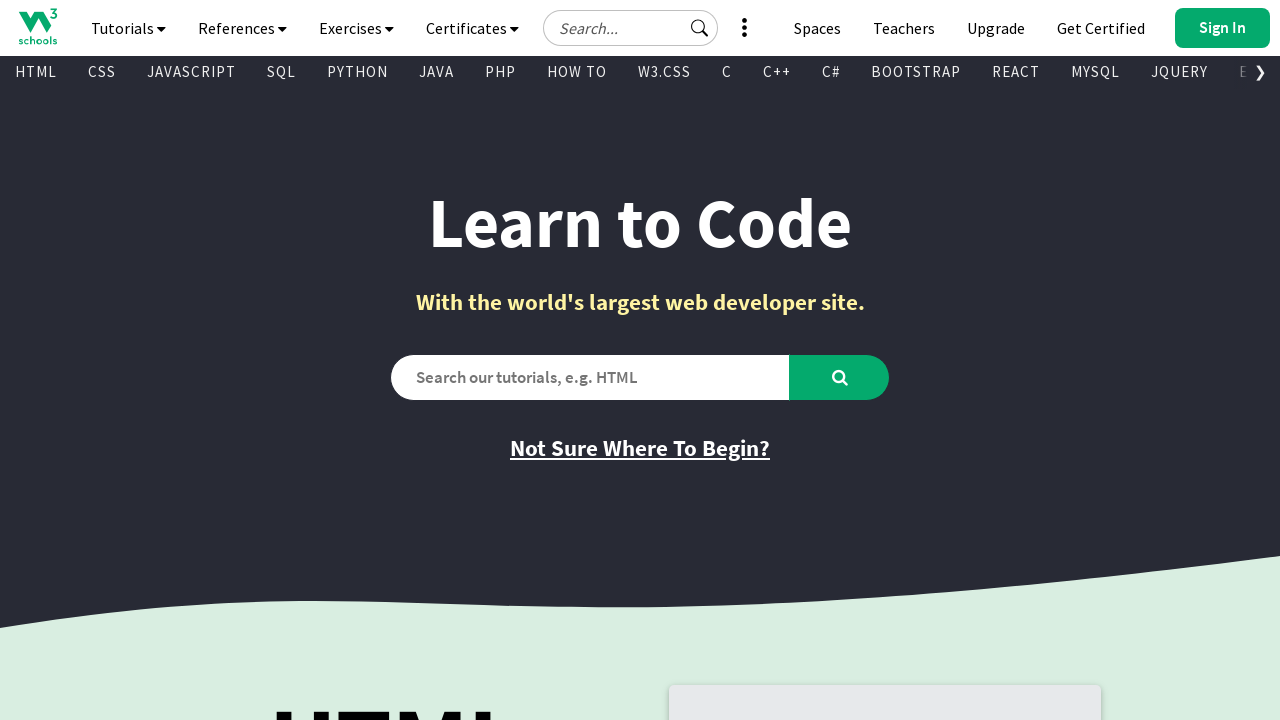

Retrieved href attribute: /w3css/default.asp
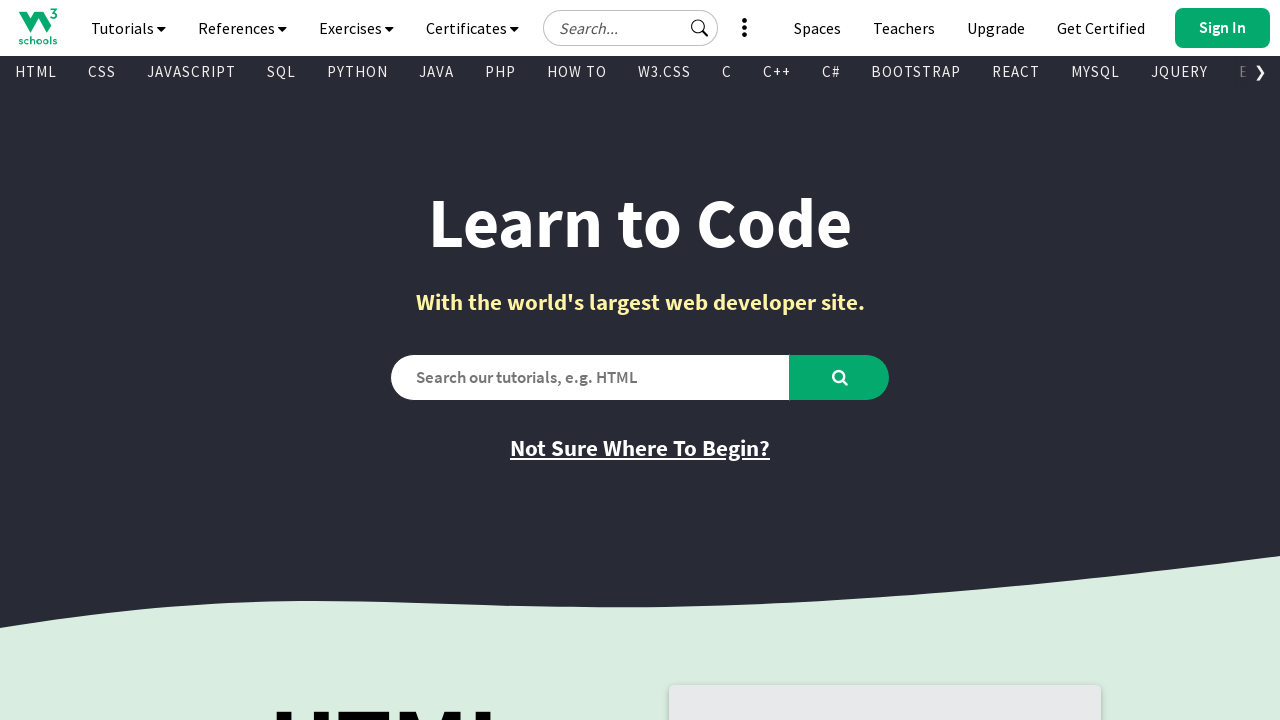

Retrieved text content from visible link
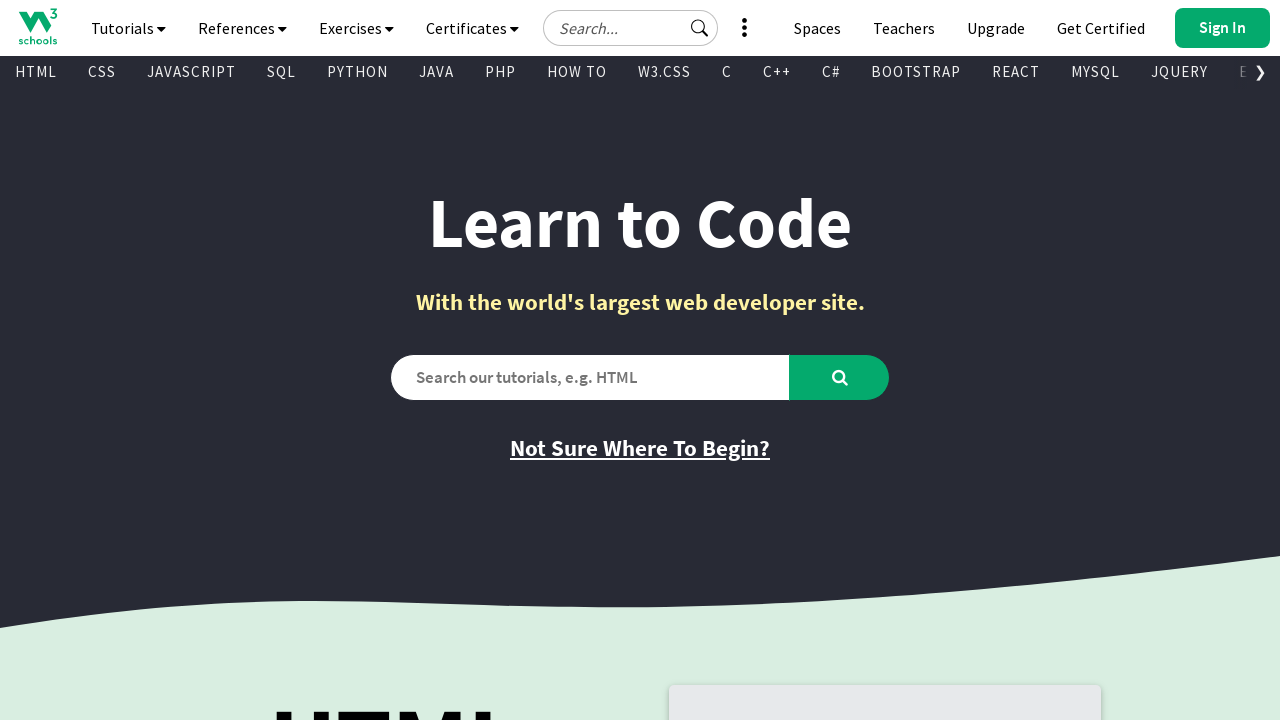

Retrieved href attribute: /bootstrap/bootstrap_ver.asp
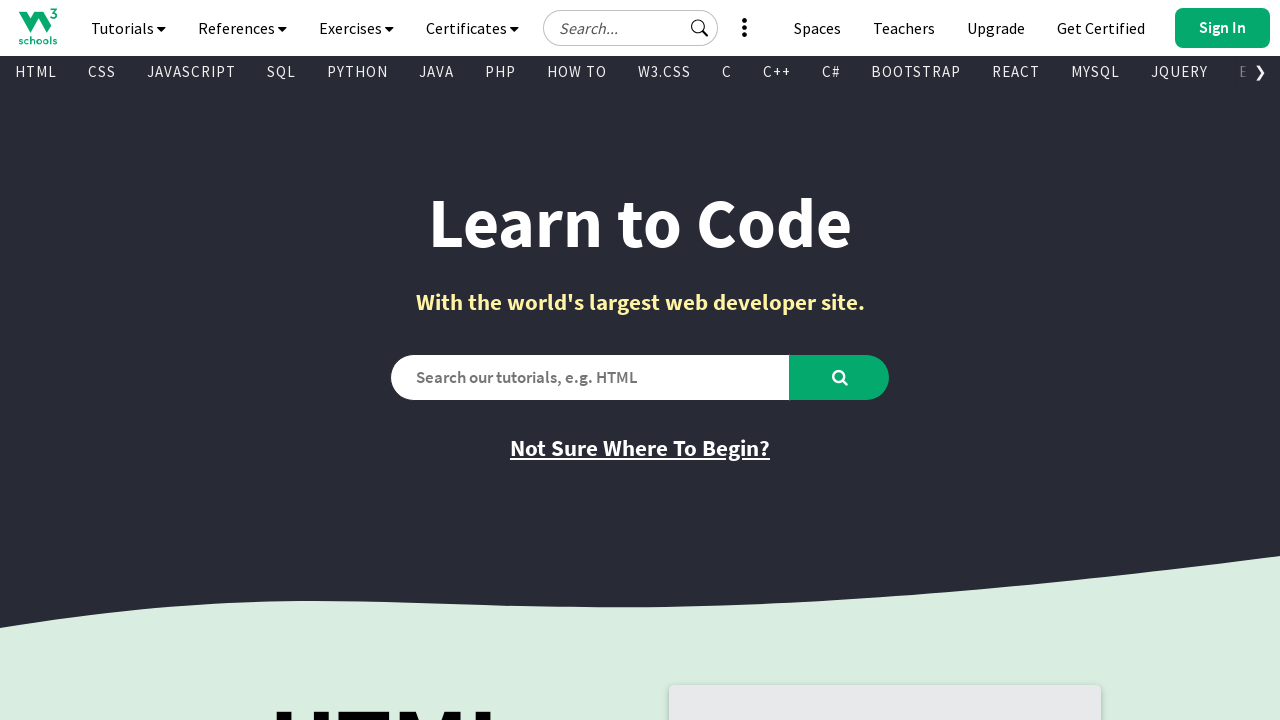

Retrieved text content from visible link
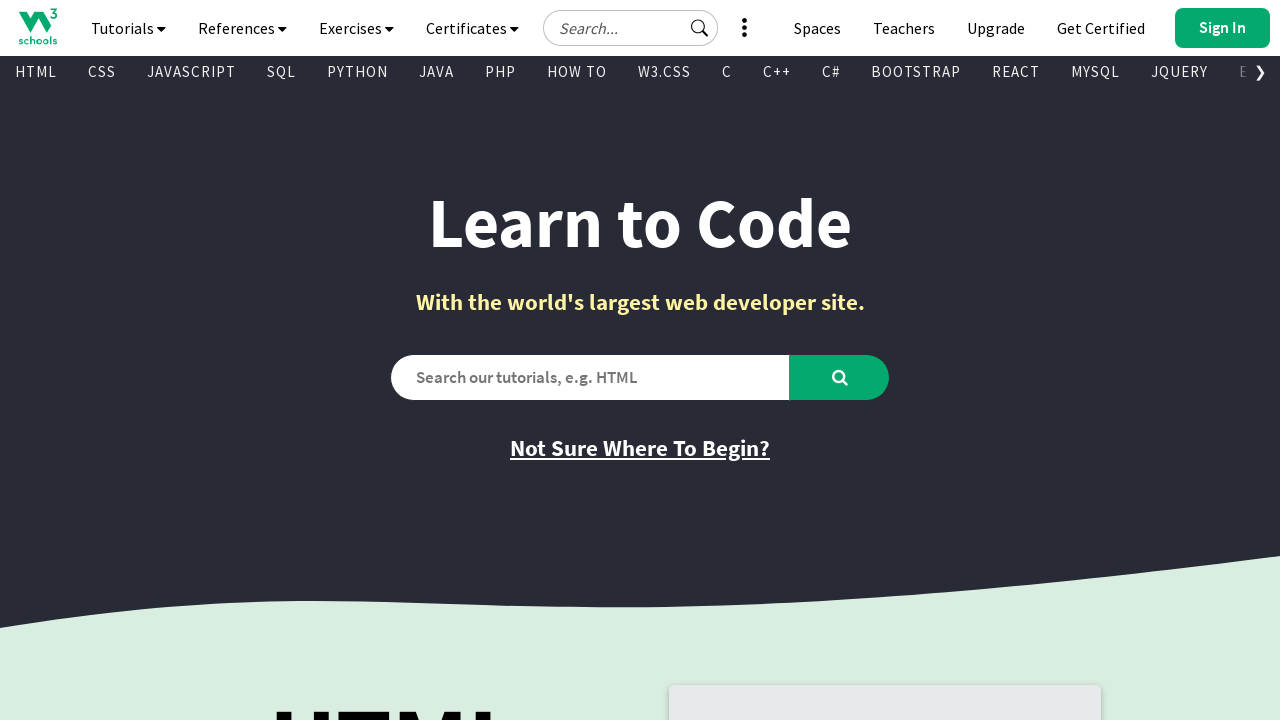

Retrieved href attribute: /php/default.asp
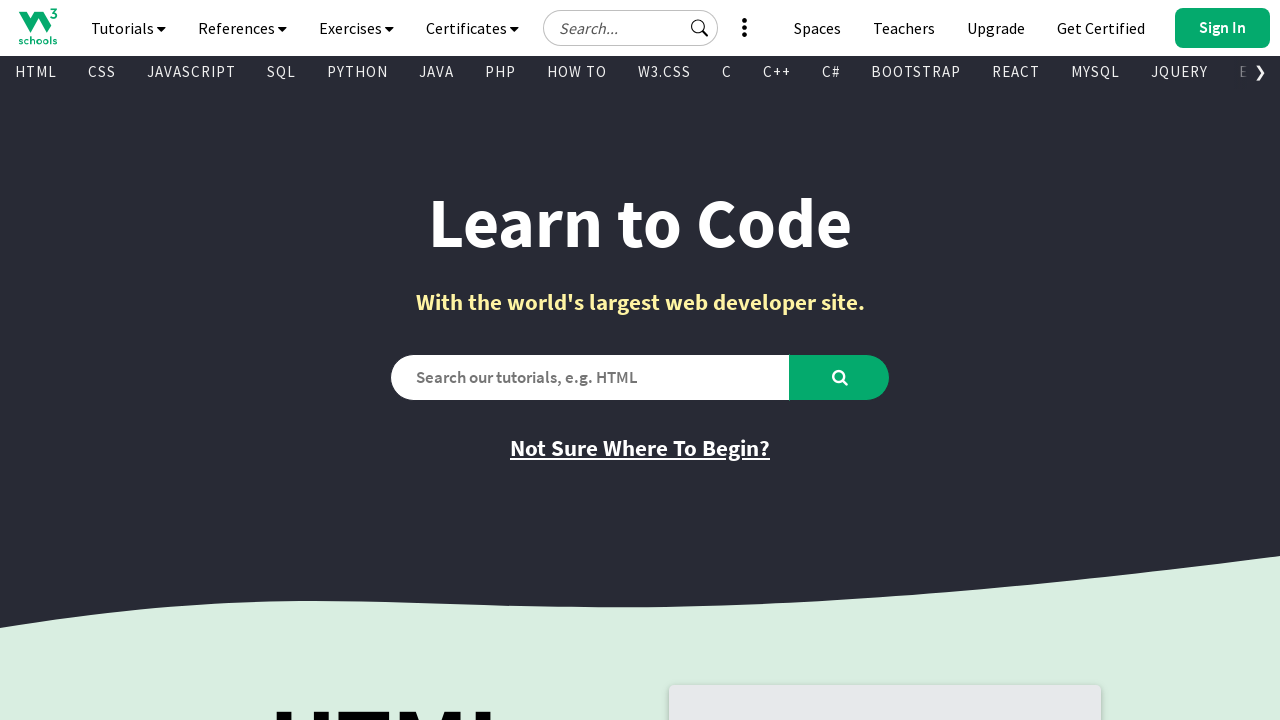

Retrieved text content from visible link
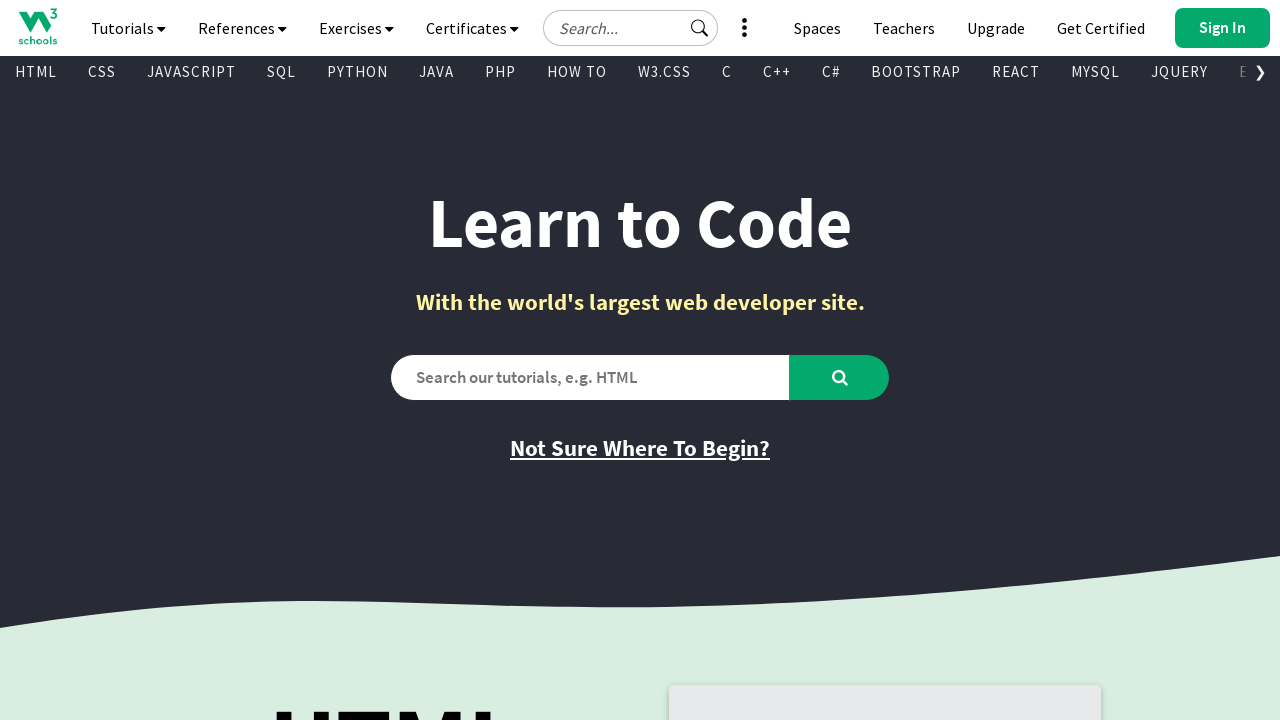

Retrieved href attribute: /java/default.asp
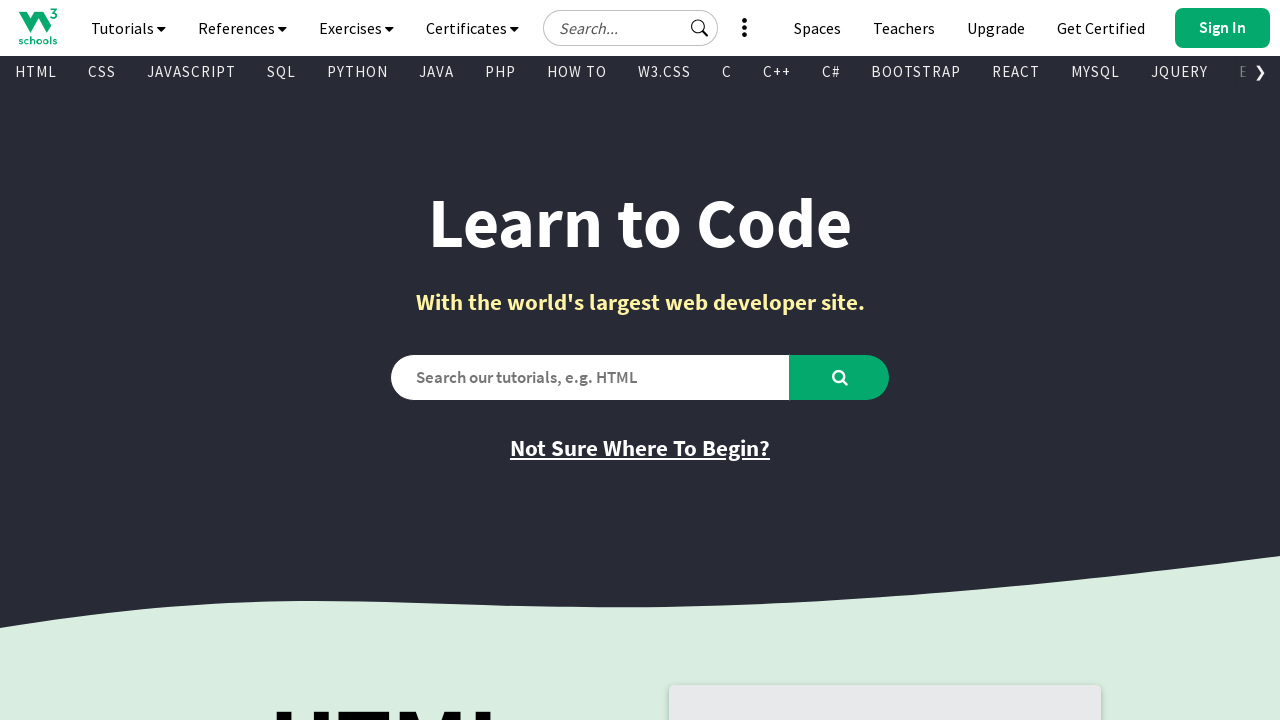

Retrieved text content from visible link
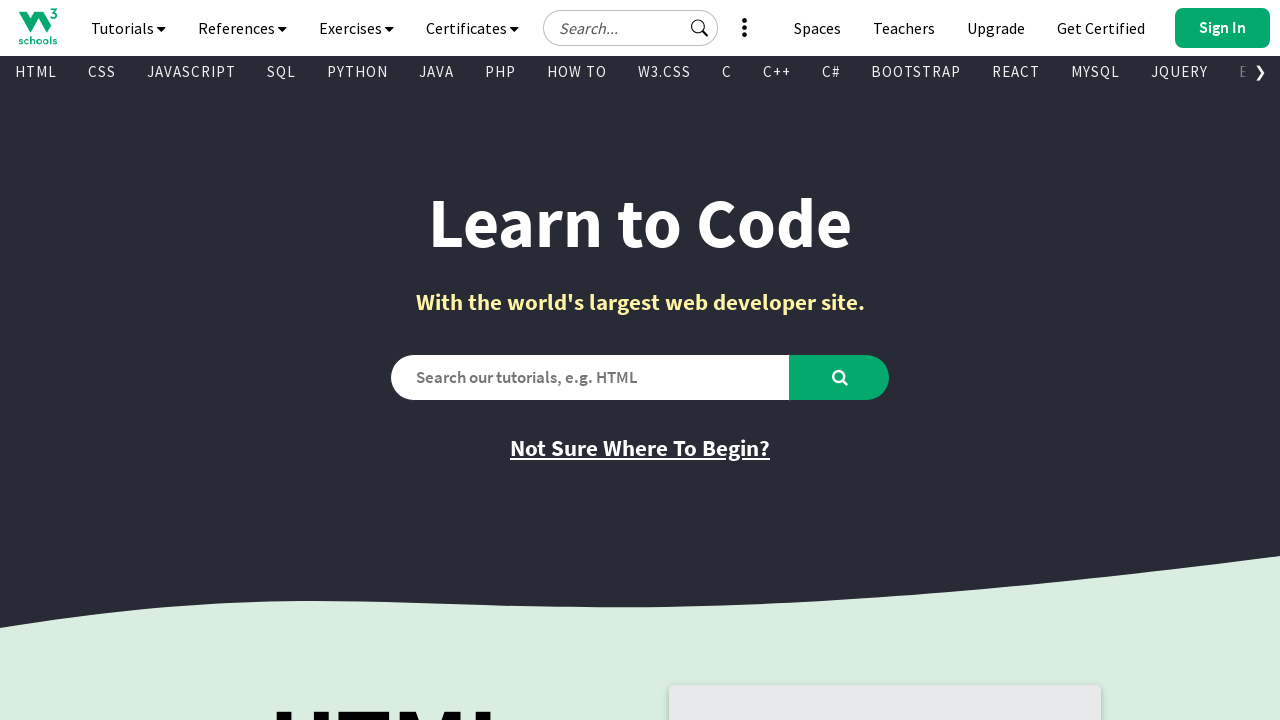

Retrieved href attribute: /cpp/default.asp
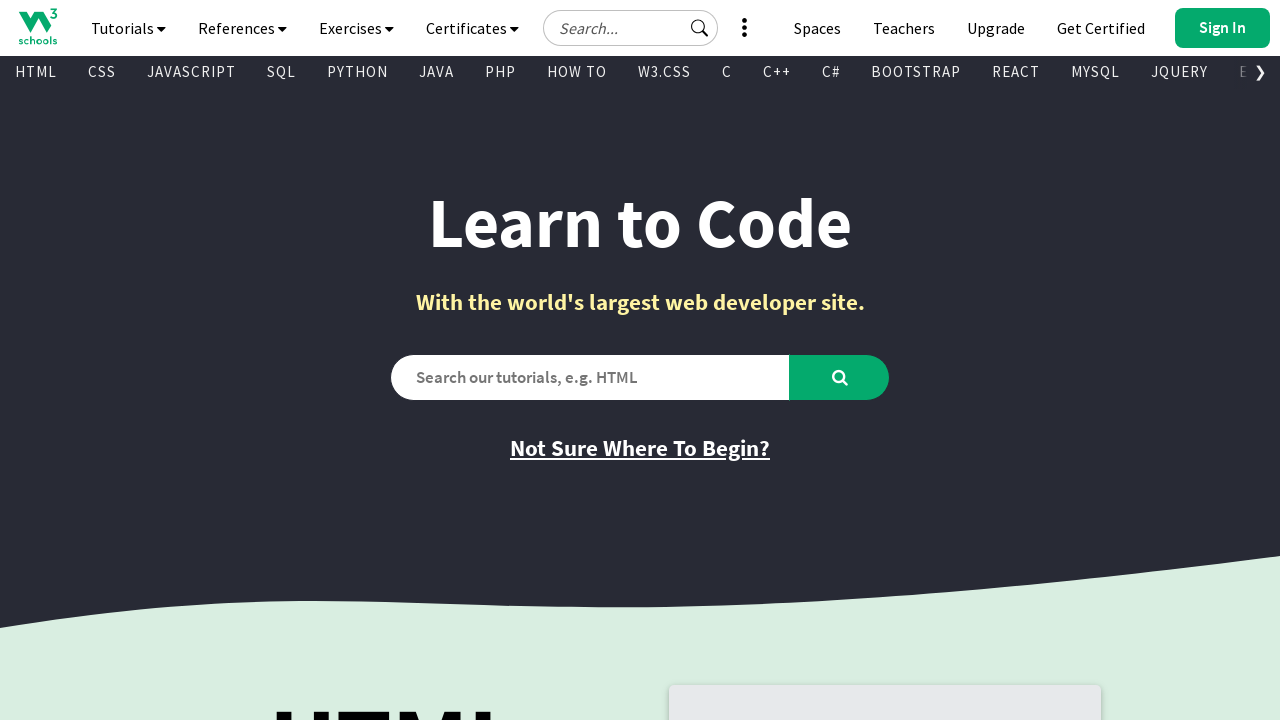

Retrieved text content from visible link
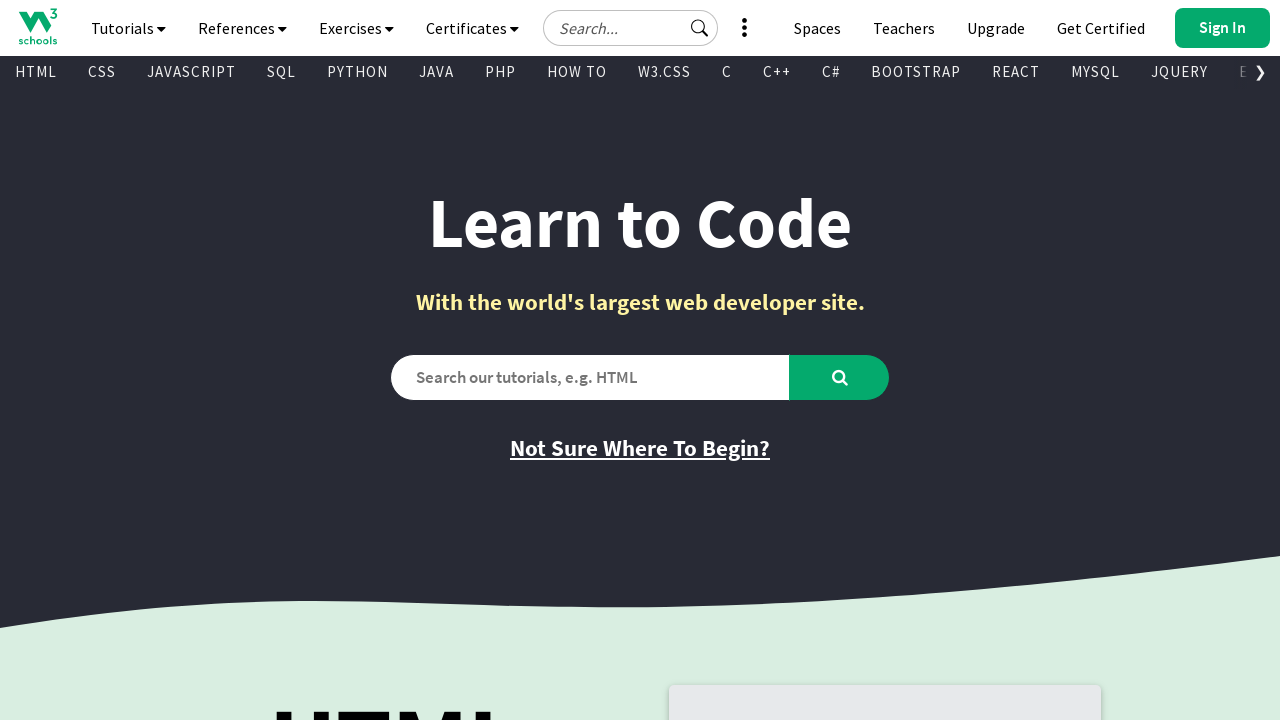

Retrieved href attribute: /jquery/default.asp
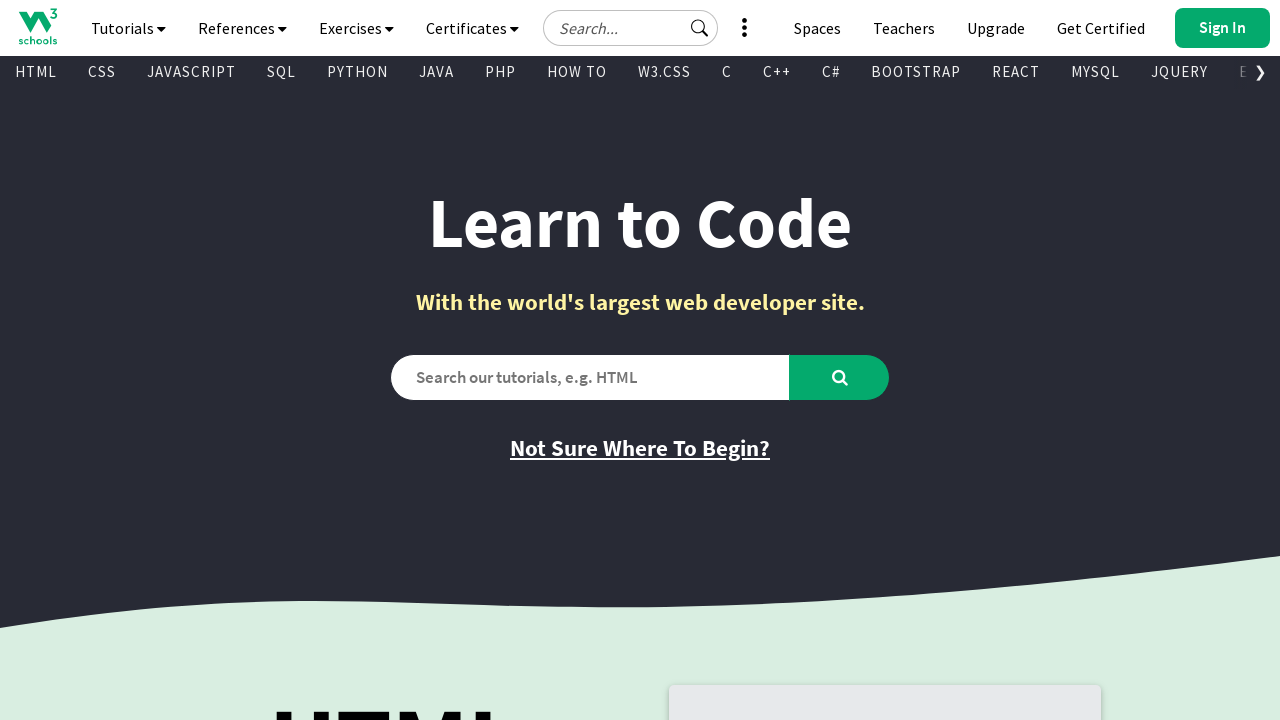

Retrieved text content from visible link
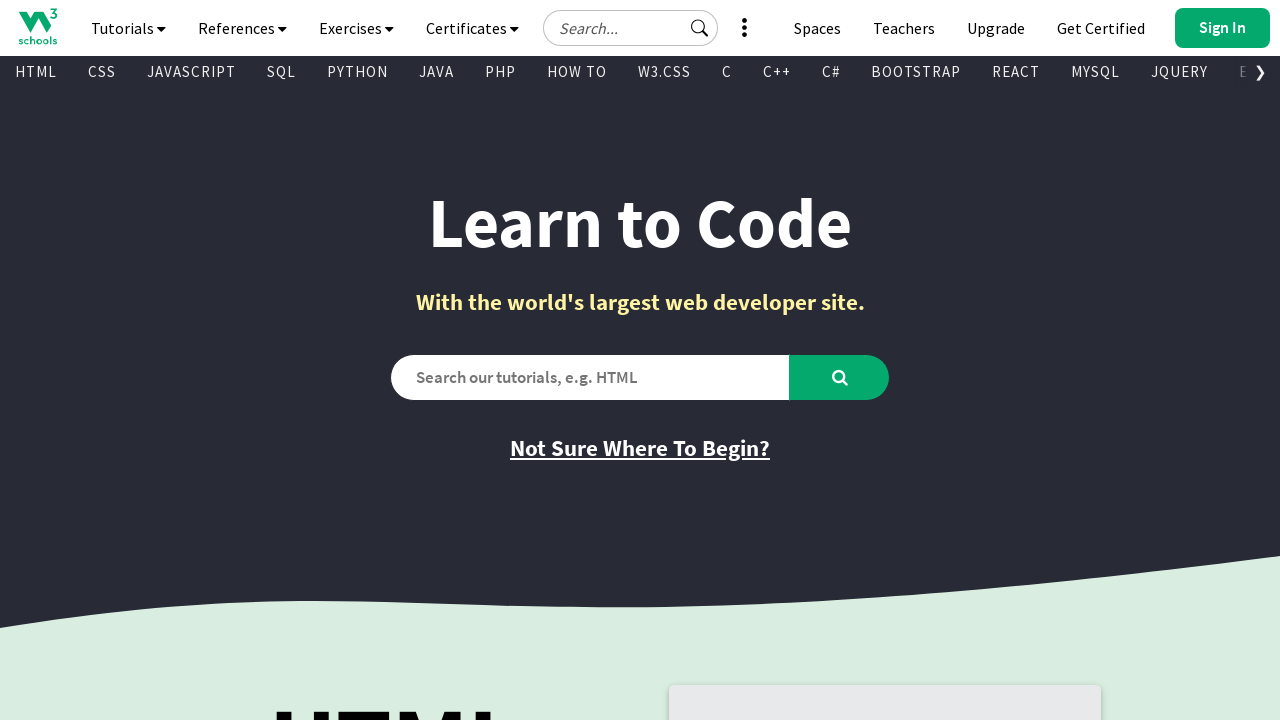

Retrieved href attribute: /tags/default.asp
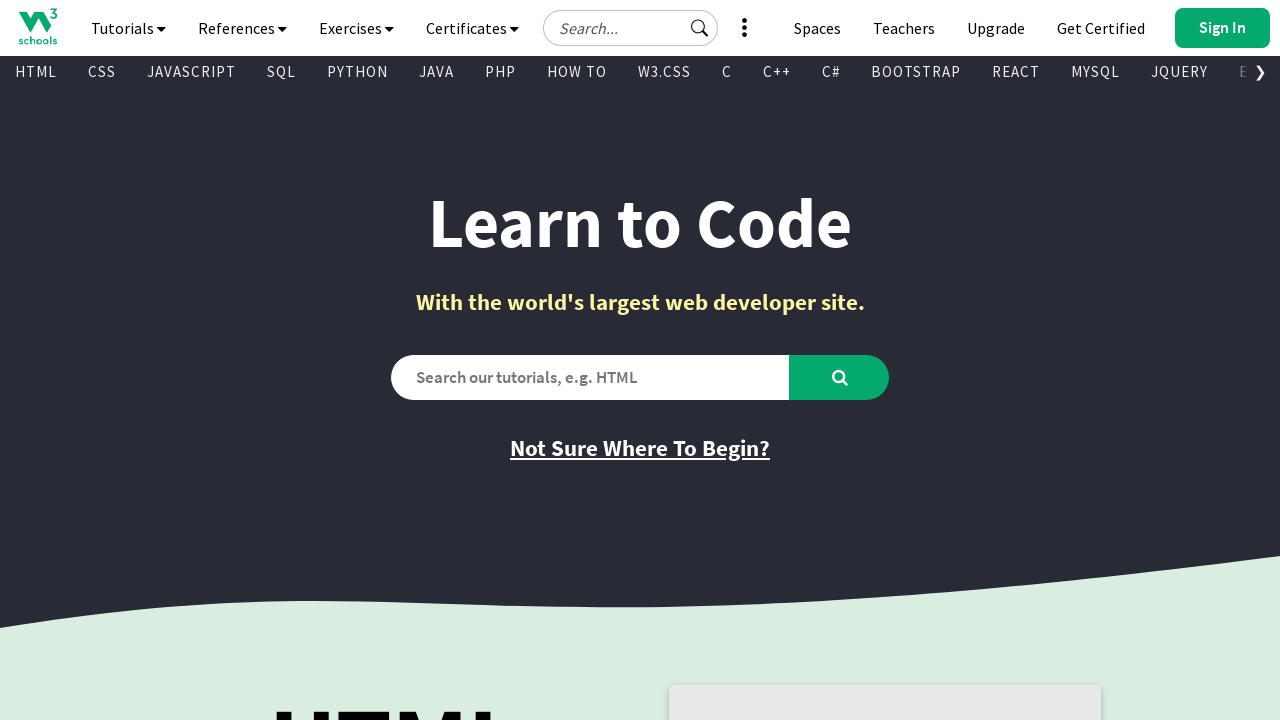

Retrieved text content from visible link
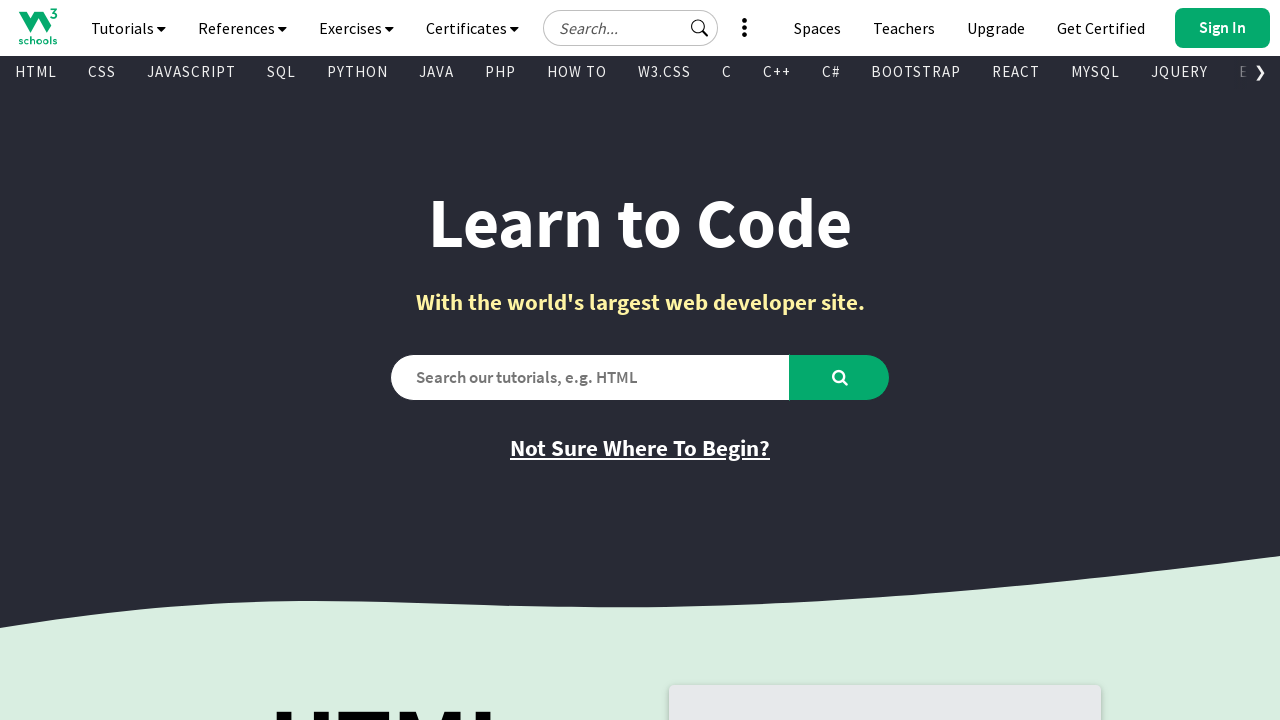

Retrieved href attribute: /cssref/index.php
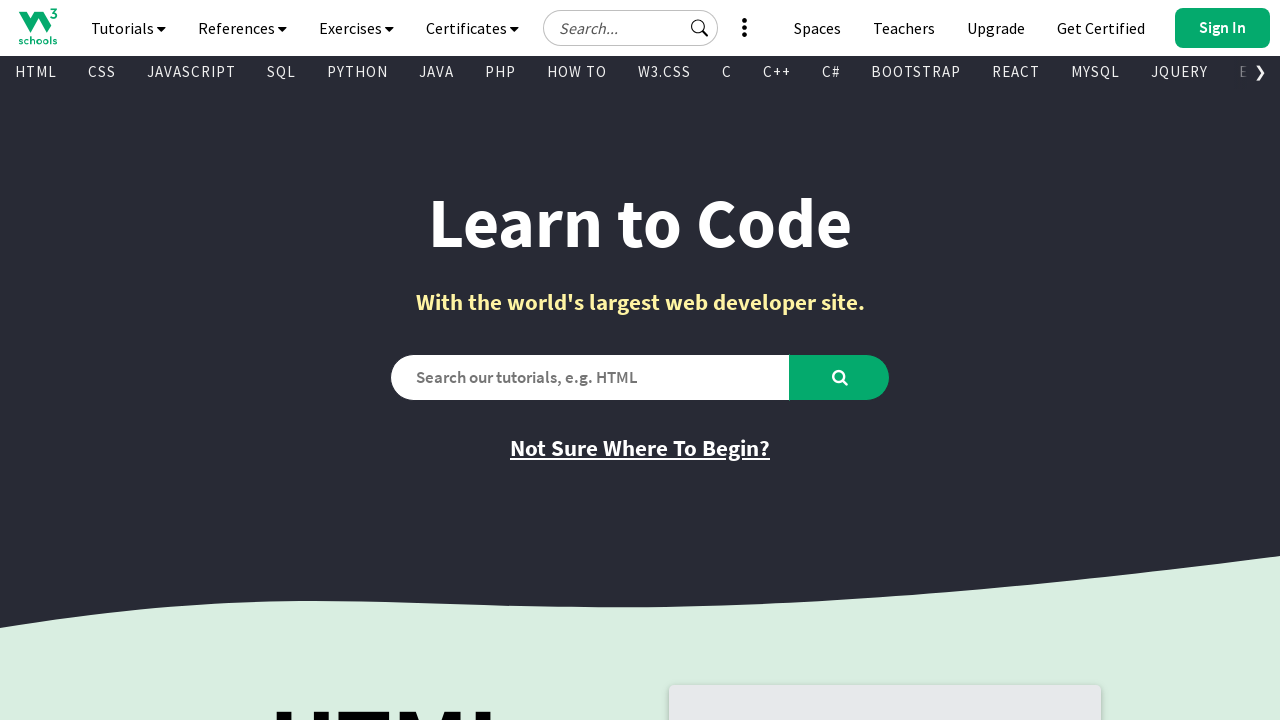

Retrieved text content from visible link
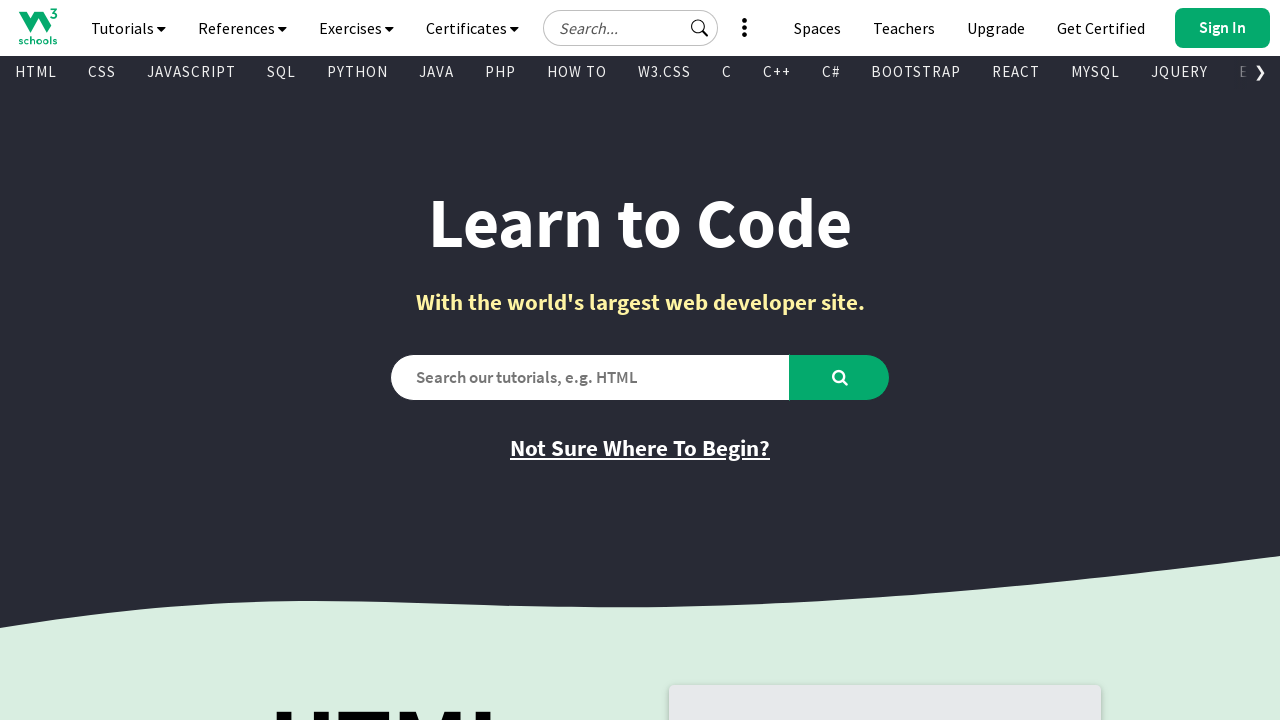

Retrieved href attribute: /jsref/default.asp
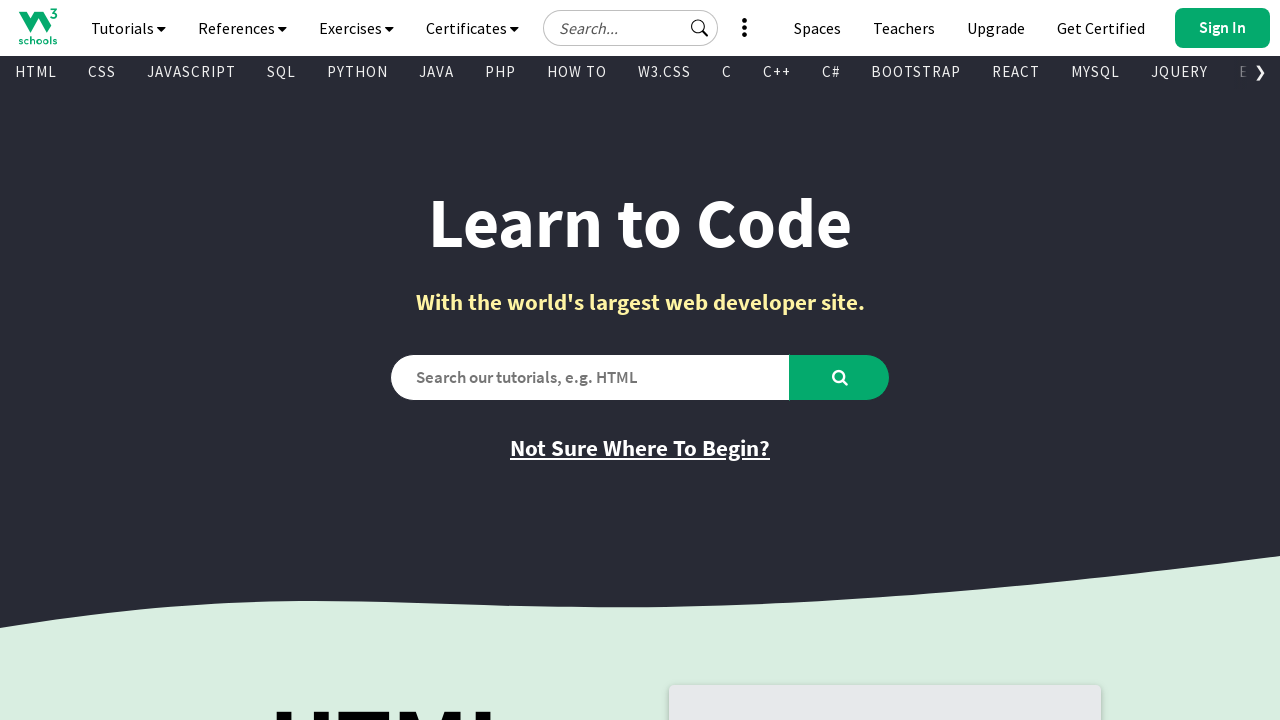

Retrieved text content from visible link
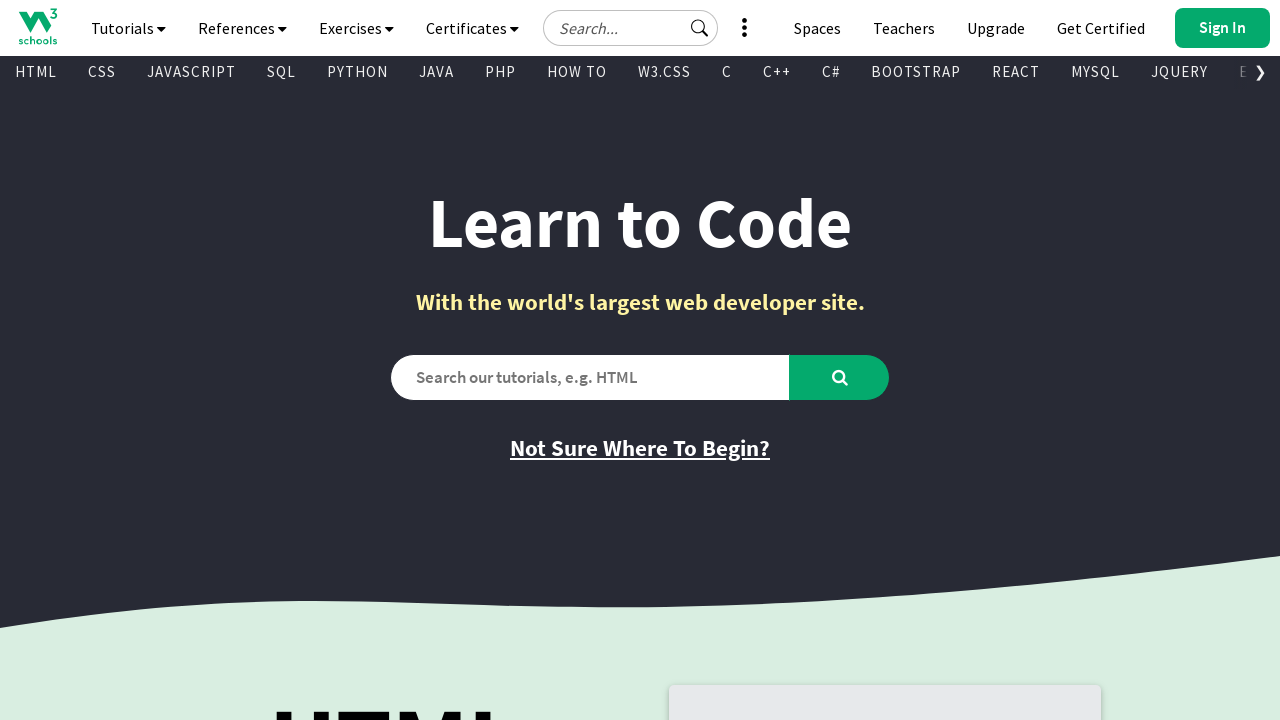

Retrieved href attribute: /sql/sql_ref_keywords.asp
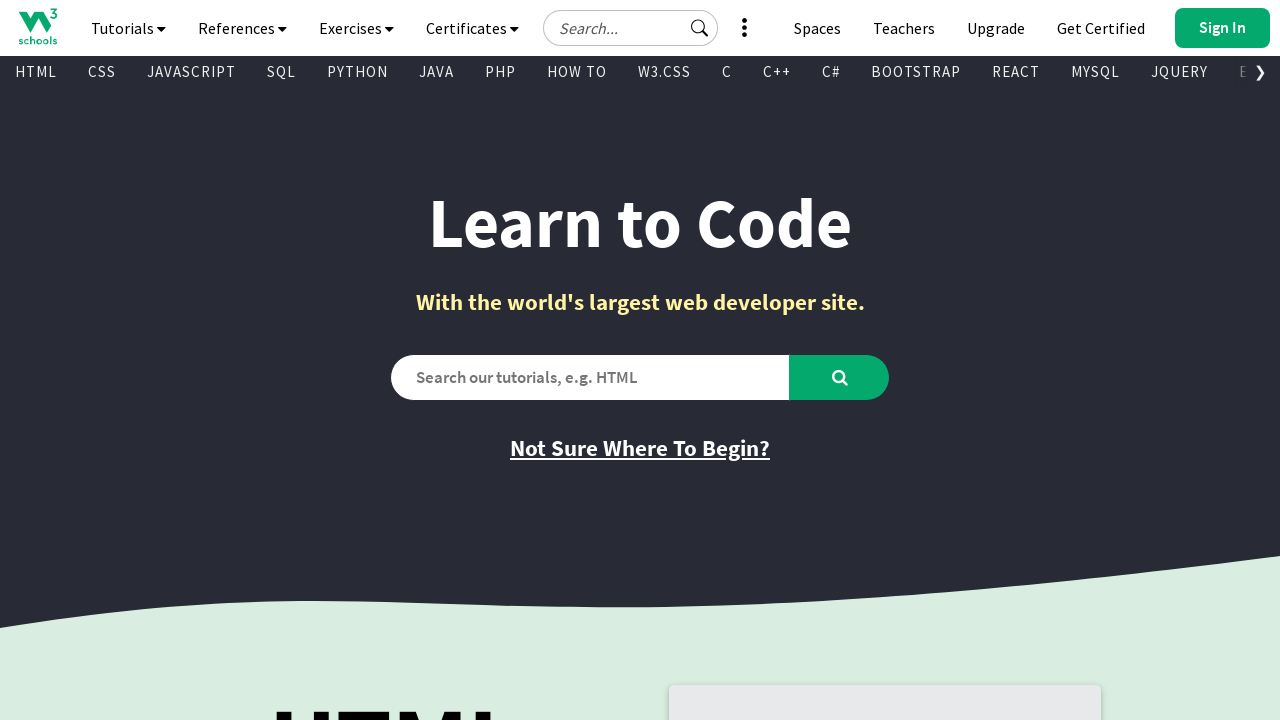

Retrieved text content from visible link
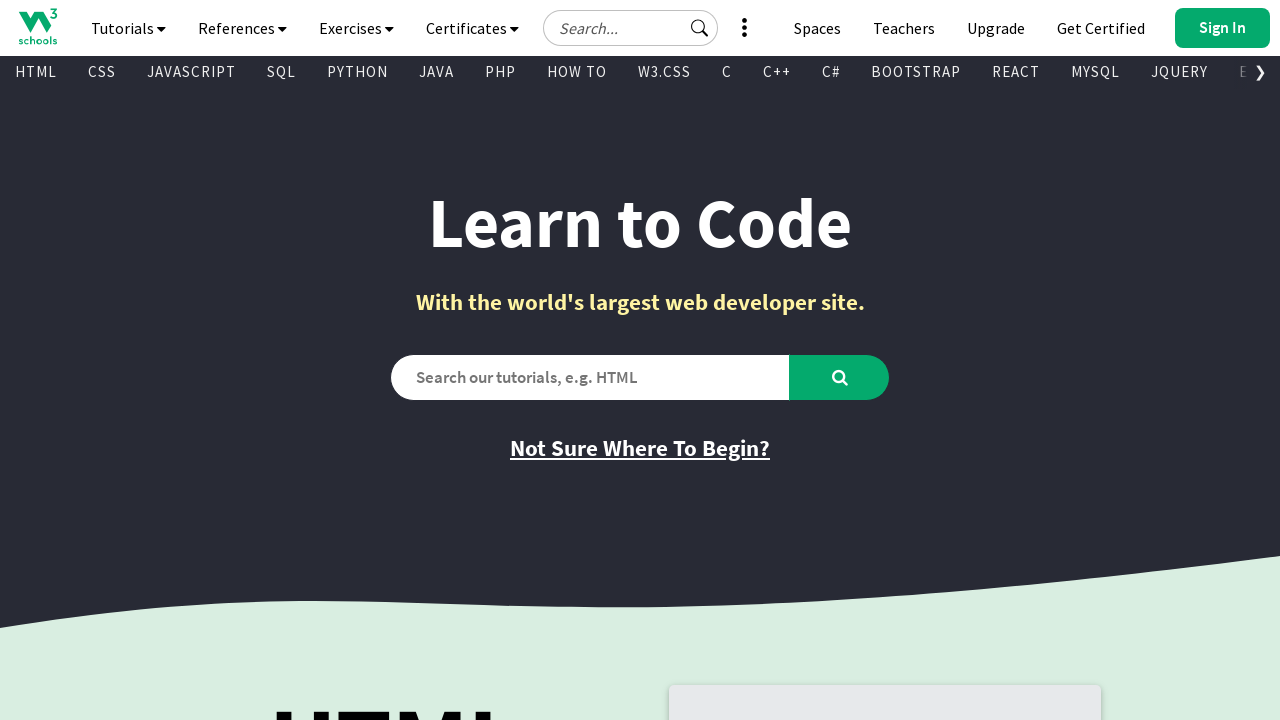

Retrieved href attribute: /python/python_reference.asp
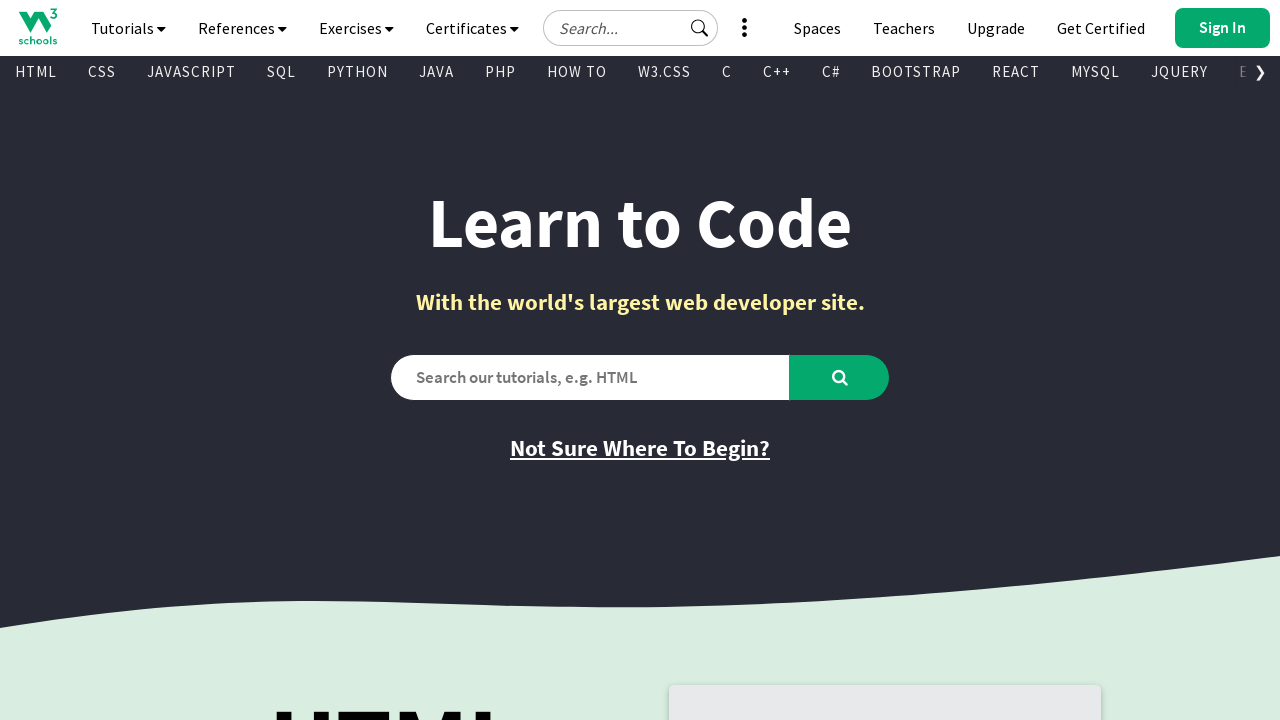

Retrieved text content from visible link
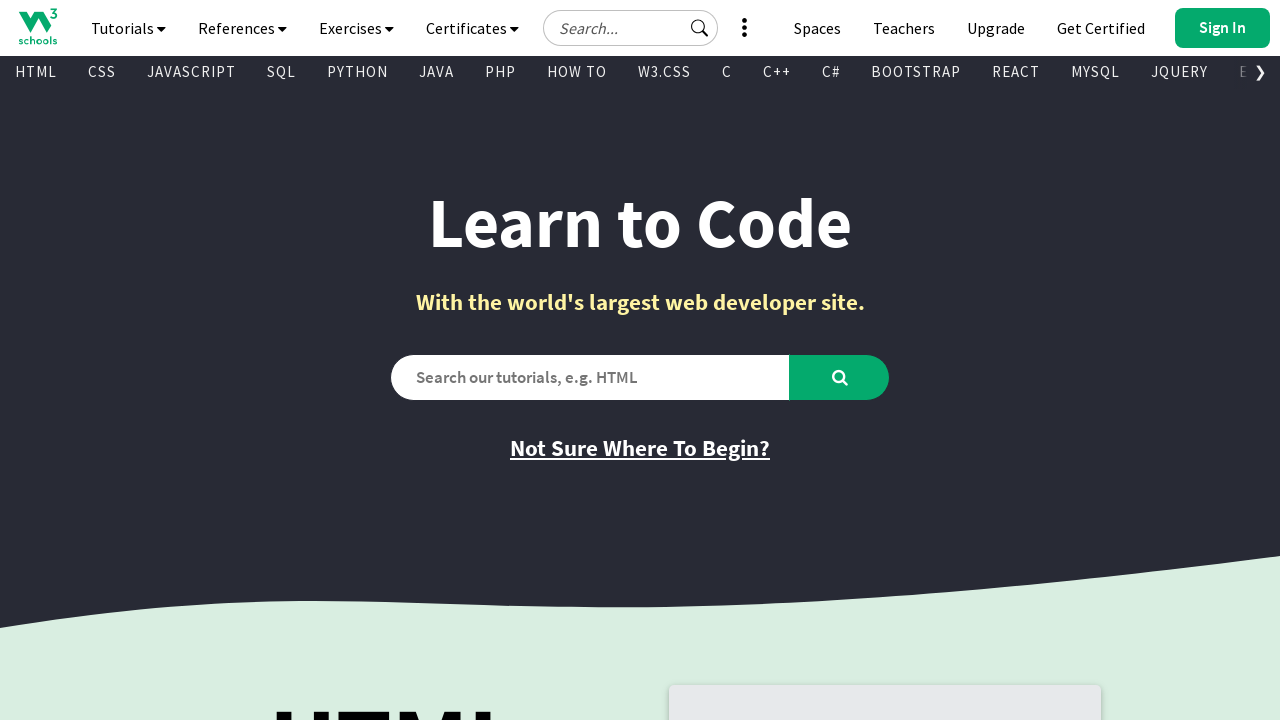

Retrieved href attribute: /w3css/w3css_references.asp
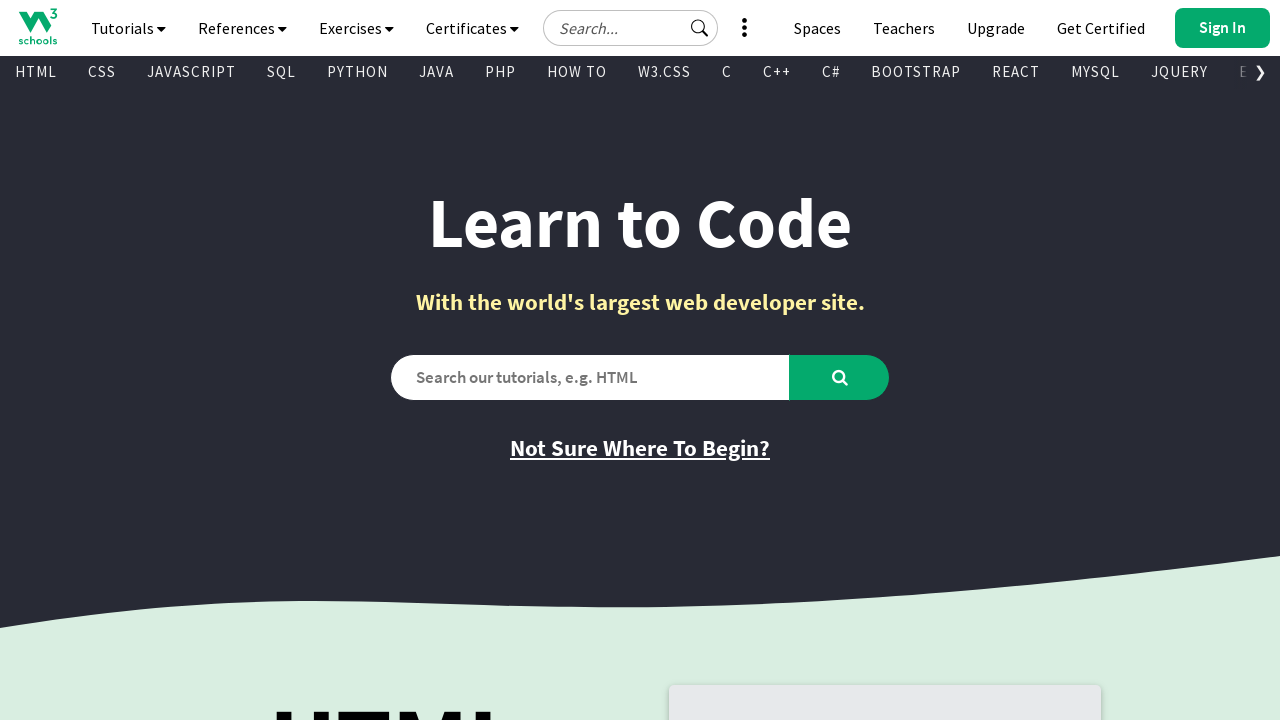

Retrieved text content from visible link
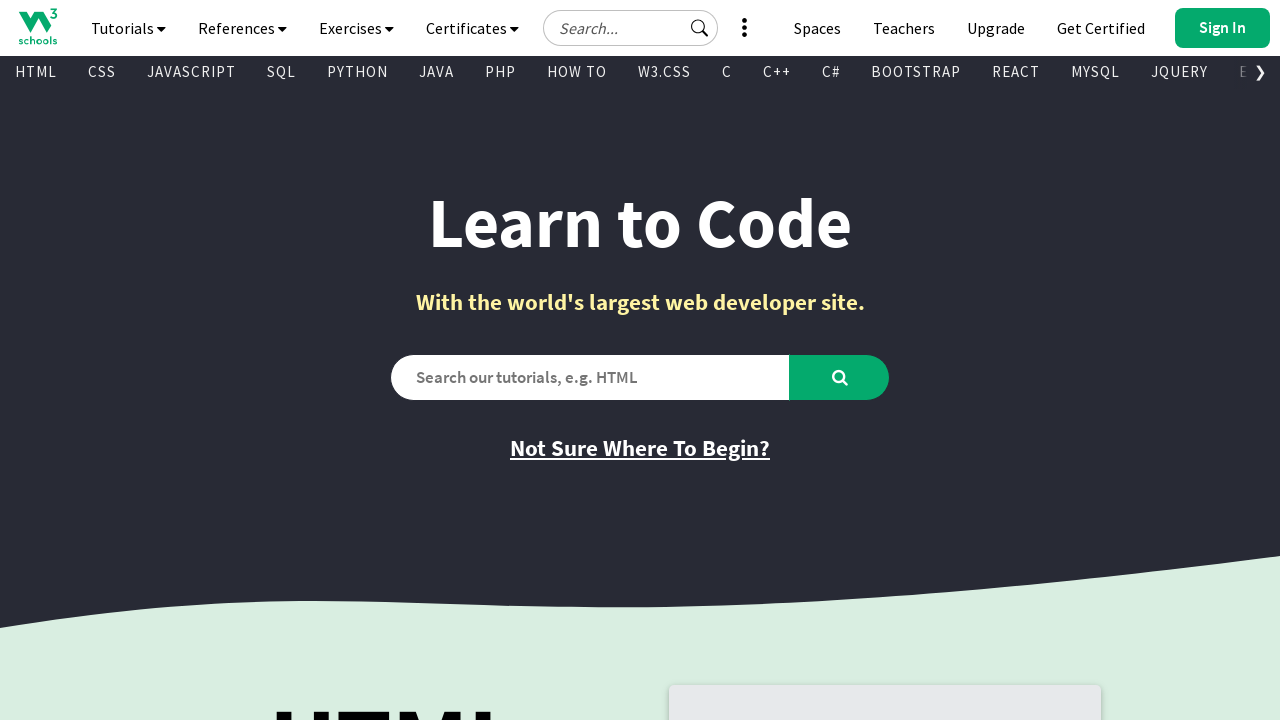

Retrieved href attribute: /bootstrap/bootstrap_ref_all_classes.asp
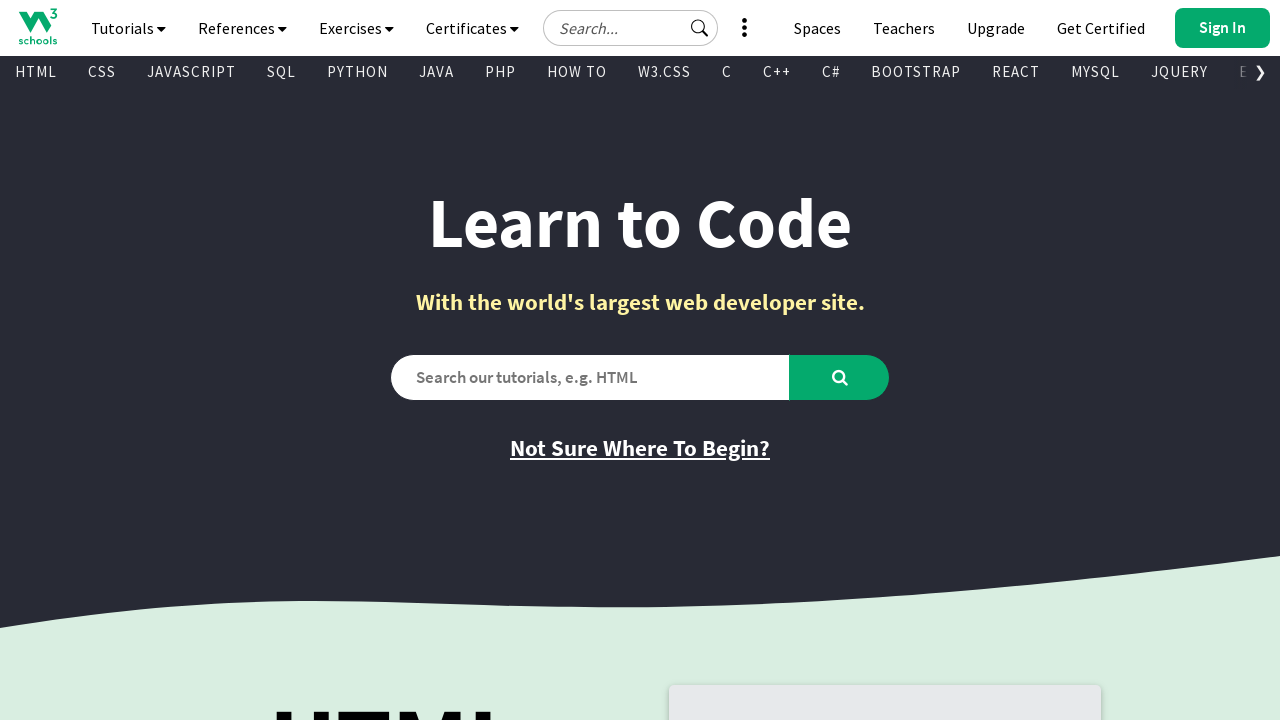

Retrieved text content from visible link
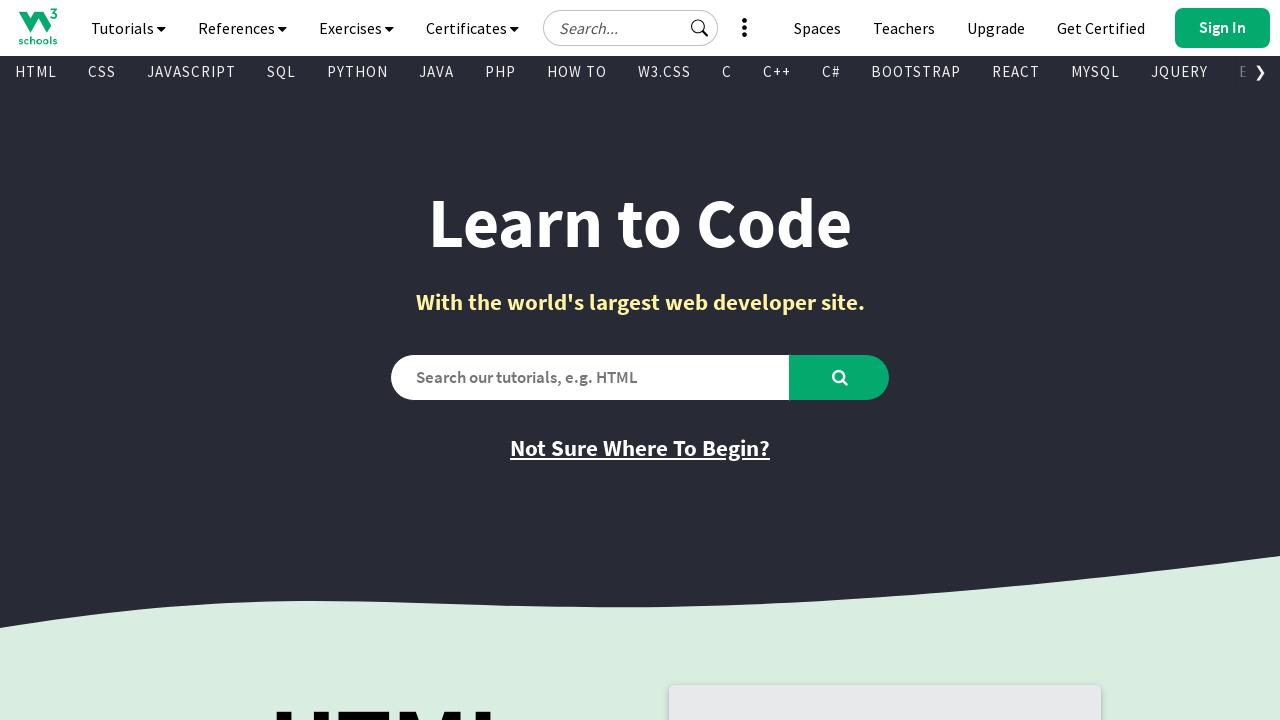

Retrieved href attribute: /php/php_ref_overview.asp
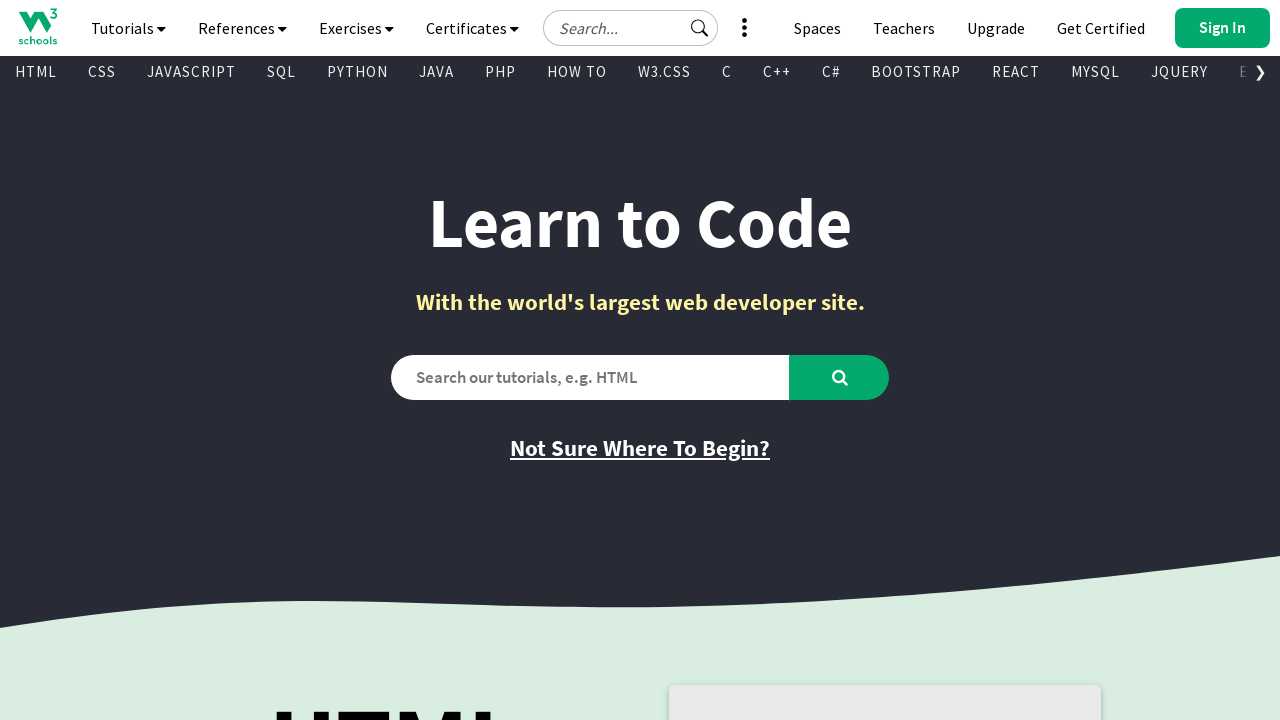

Retrieved text content from visible link
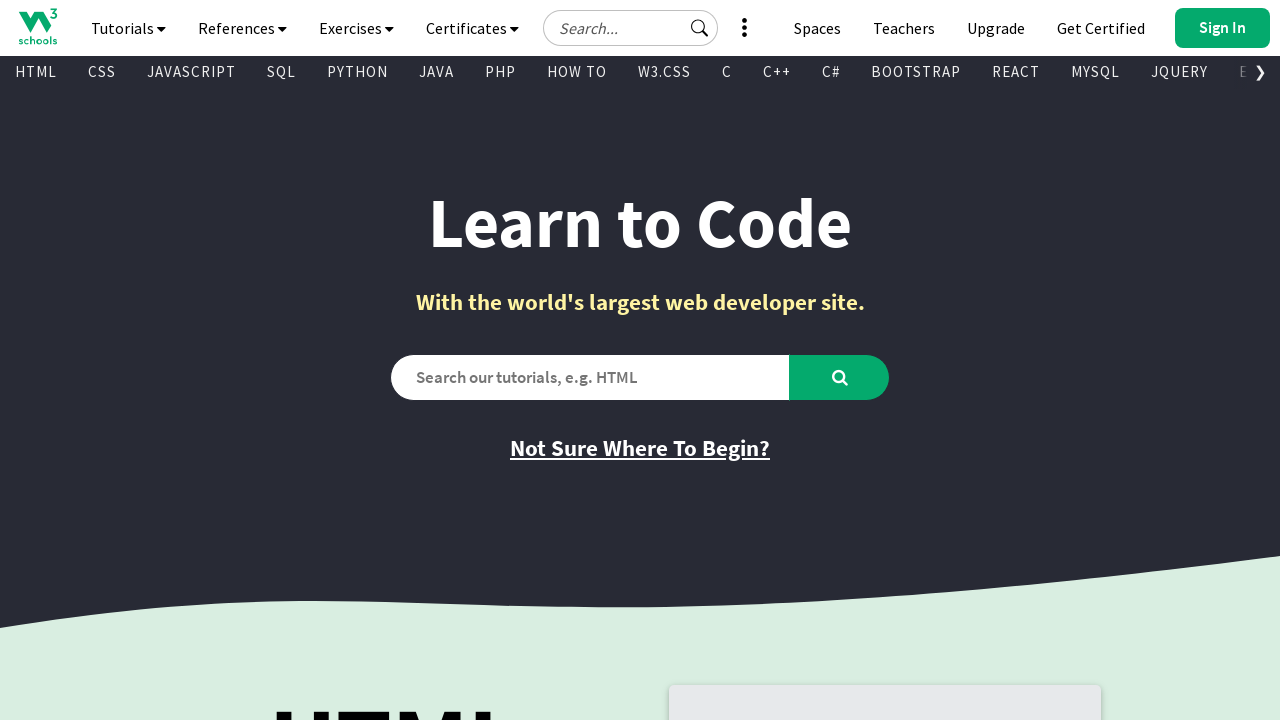

Retrieved href attribute: /colors/colors_names.asp
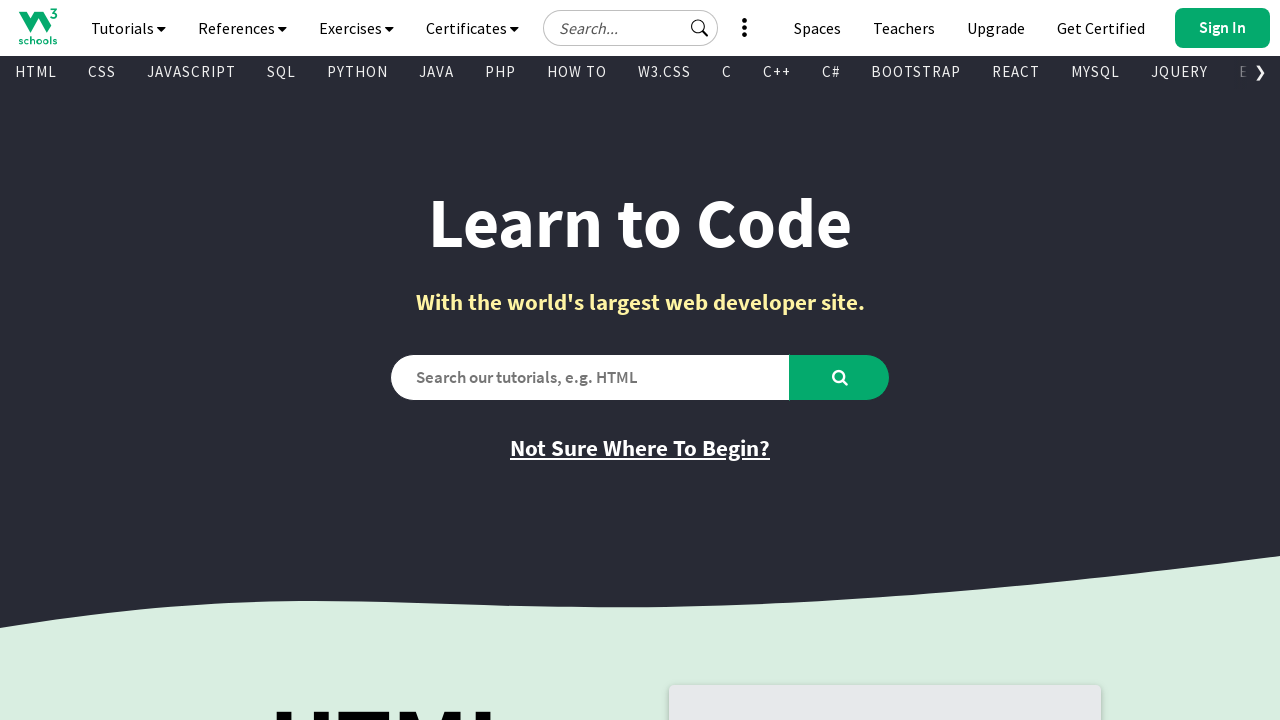

Retrieved text content from visible link
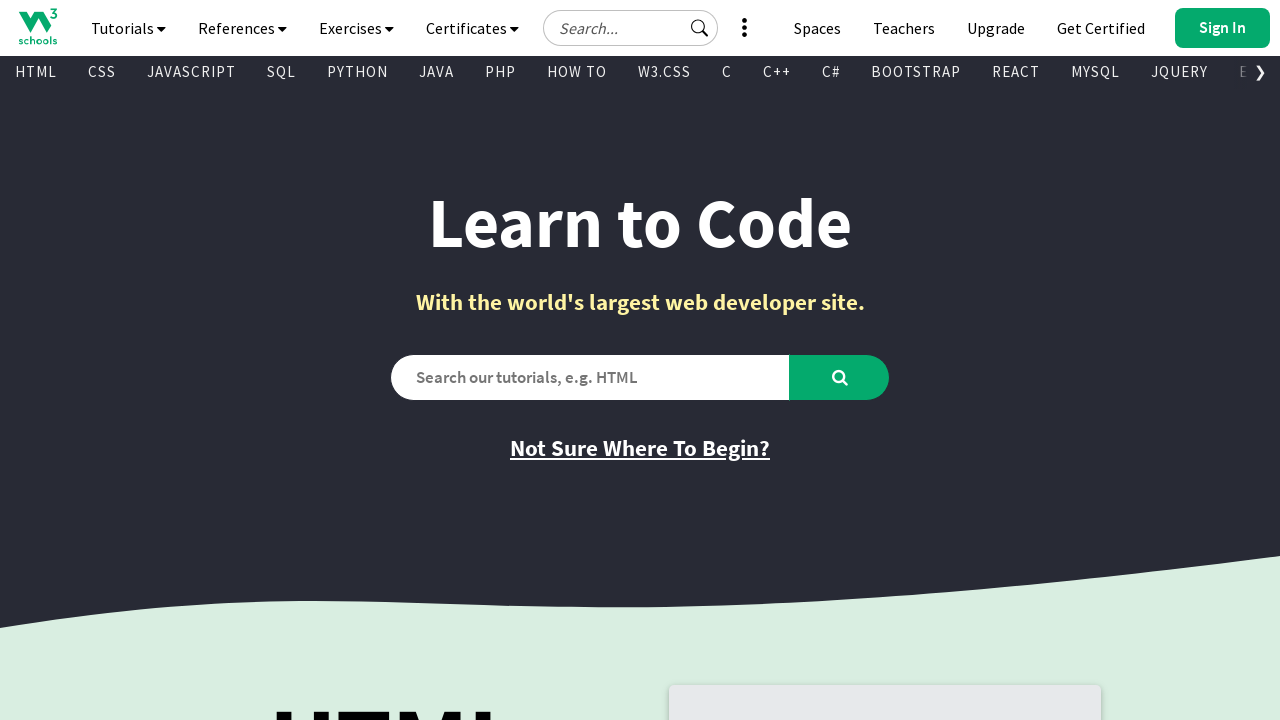

Retrieved href attribute: /java/java_ref_keywords.asp
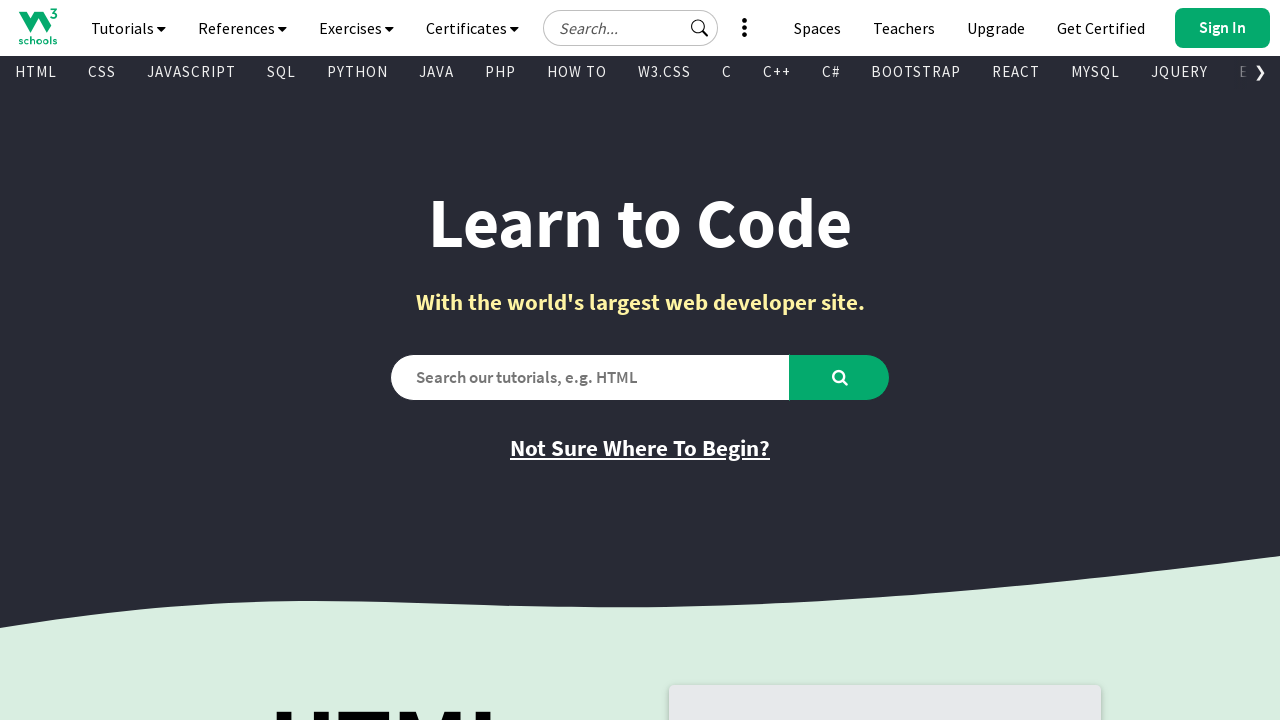

Retrieved text content from visible link
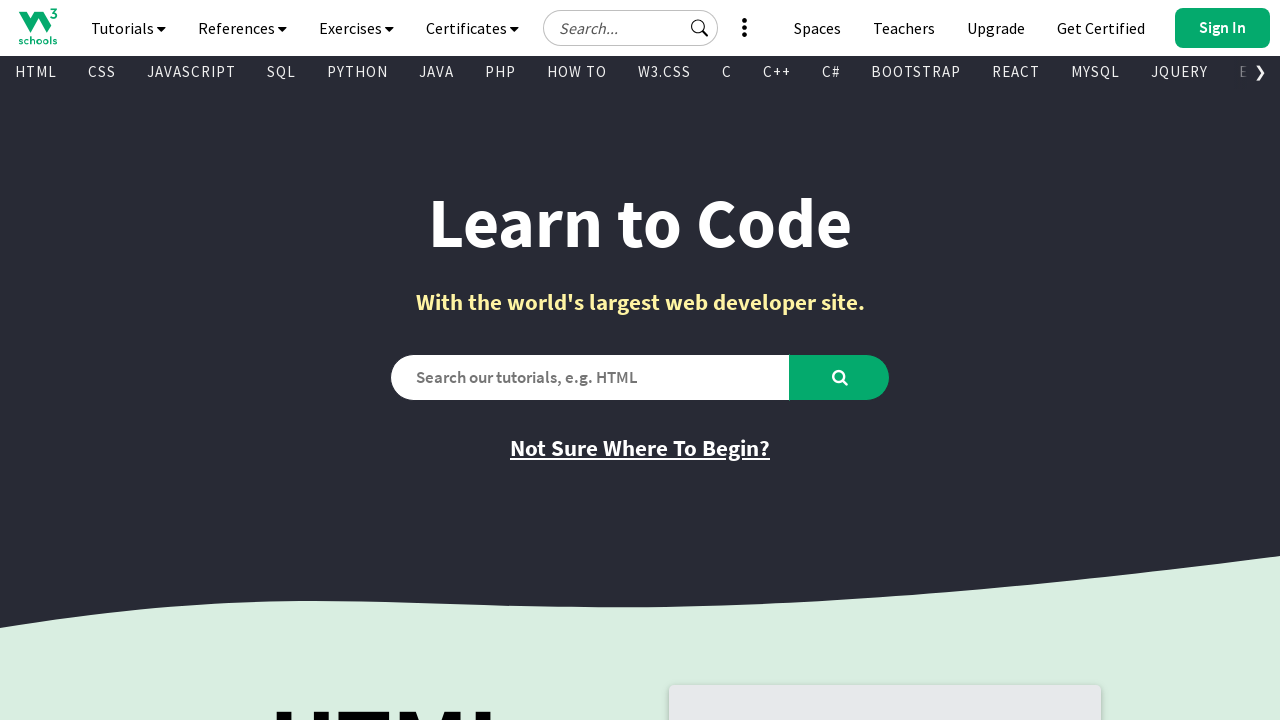

Retrieved href attribute: /angularjs/angularjs_ref_directives.asp
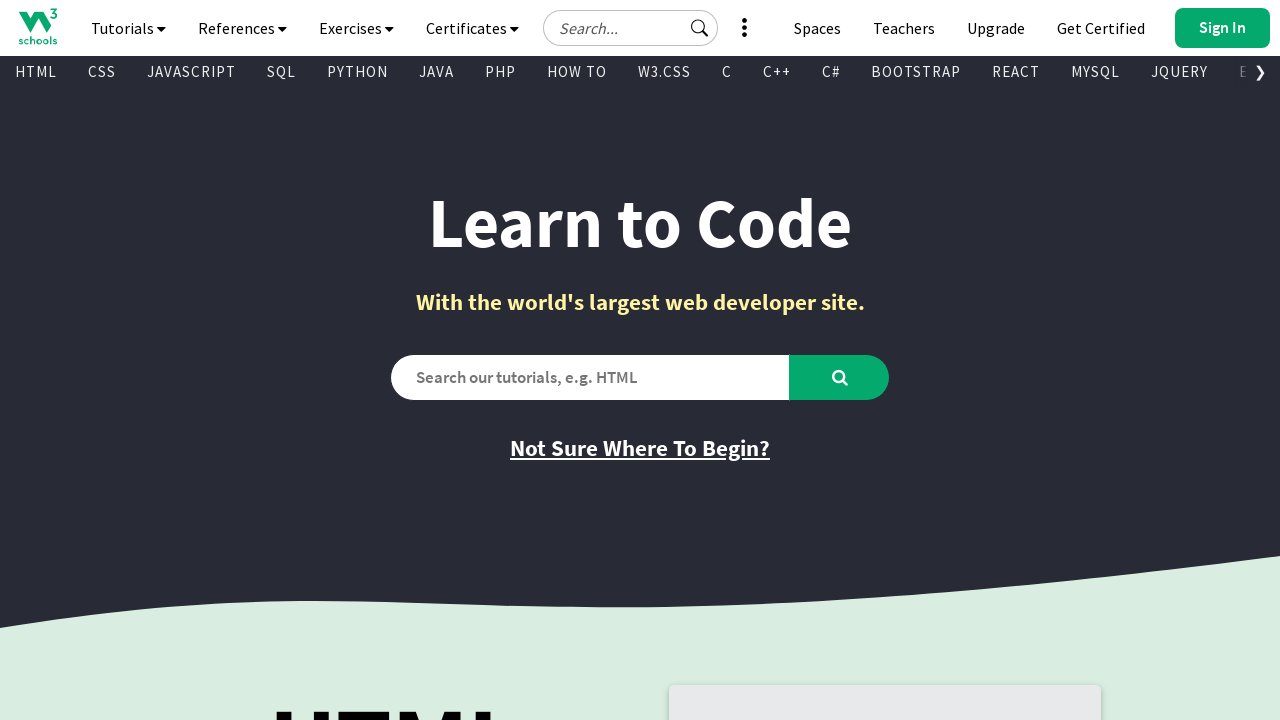

Retrieved text content from visible link
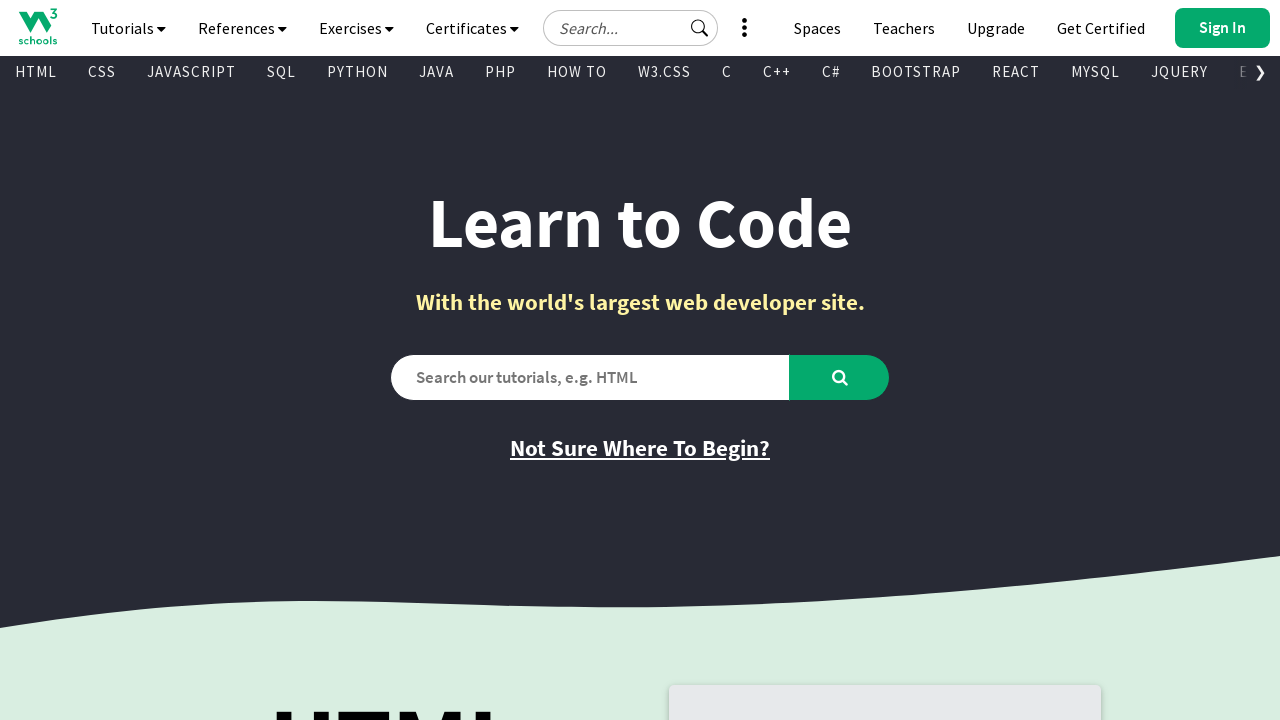

Retrieved href attribute: /jquery/jquery_ref_overview.asp
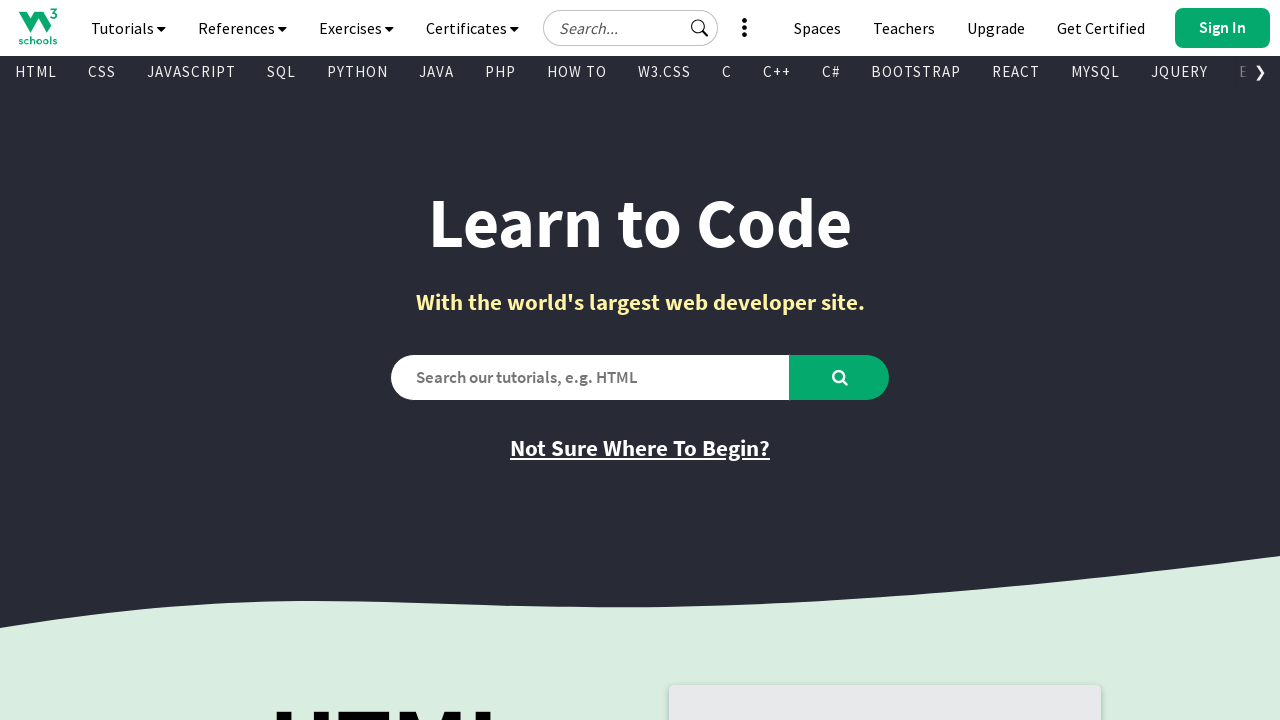

Retrieved text content from visible link
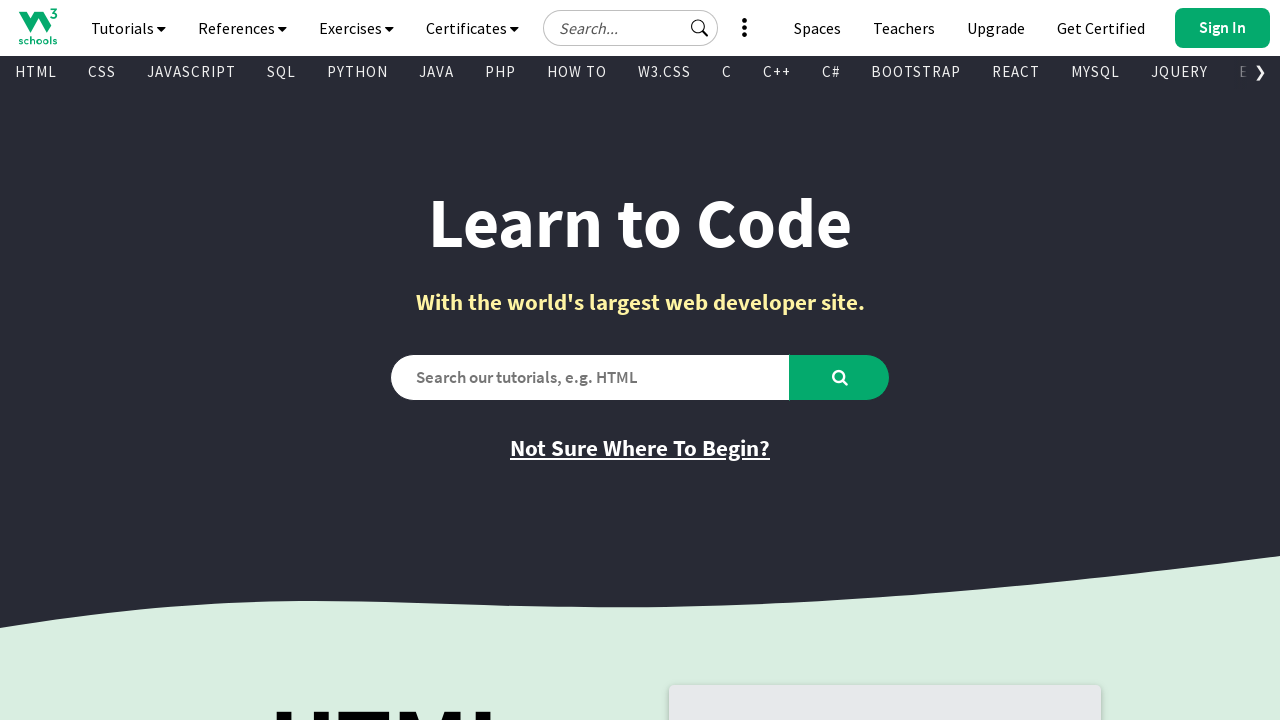

Retrieved href attribute: /html/html_examples.asp
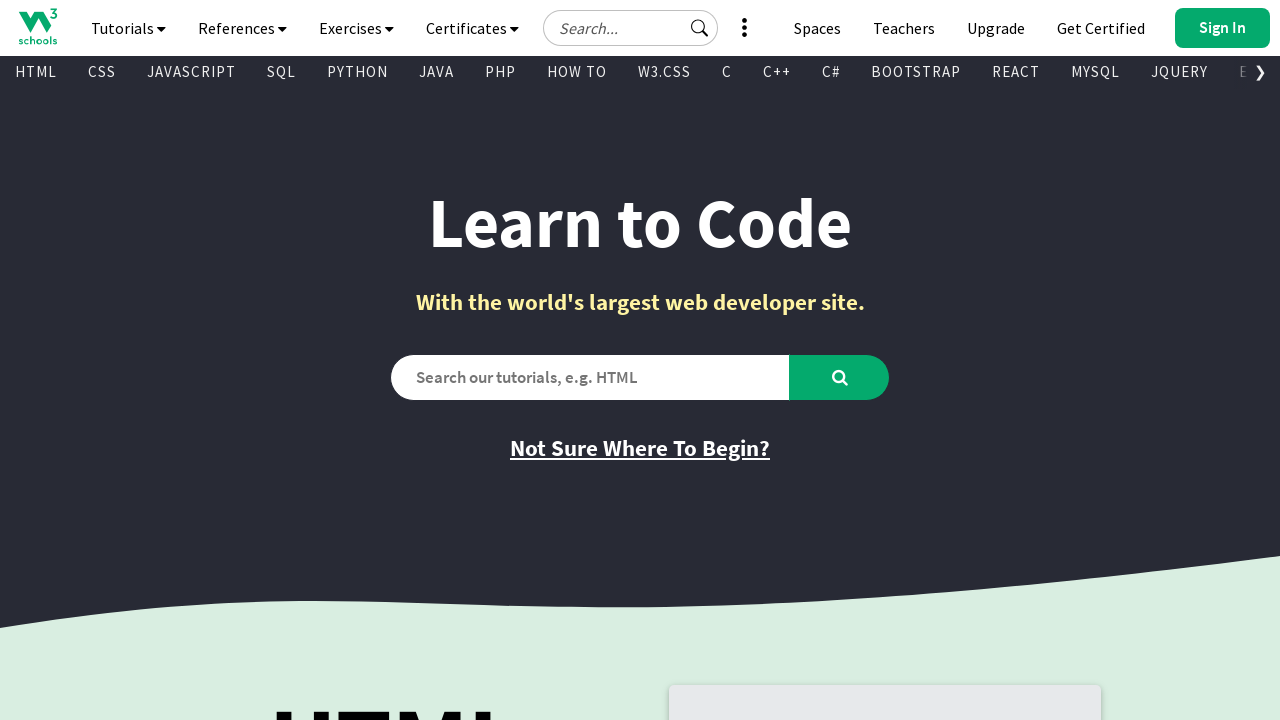

Retrieved text content from visible link
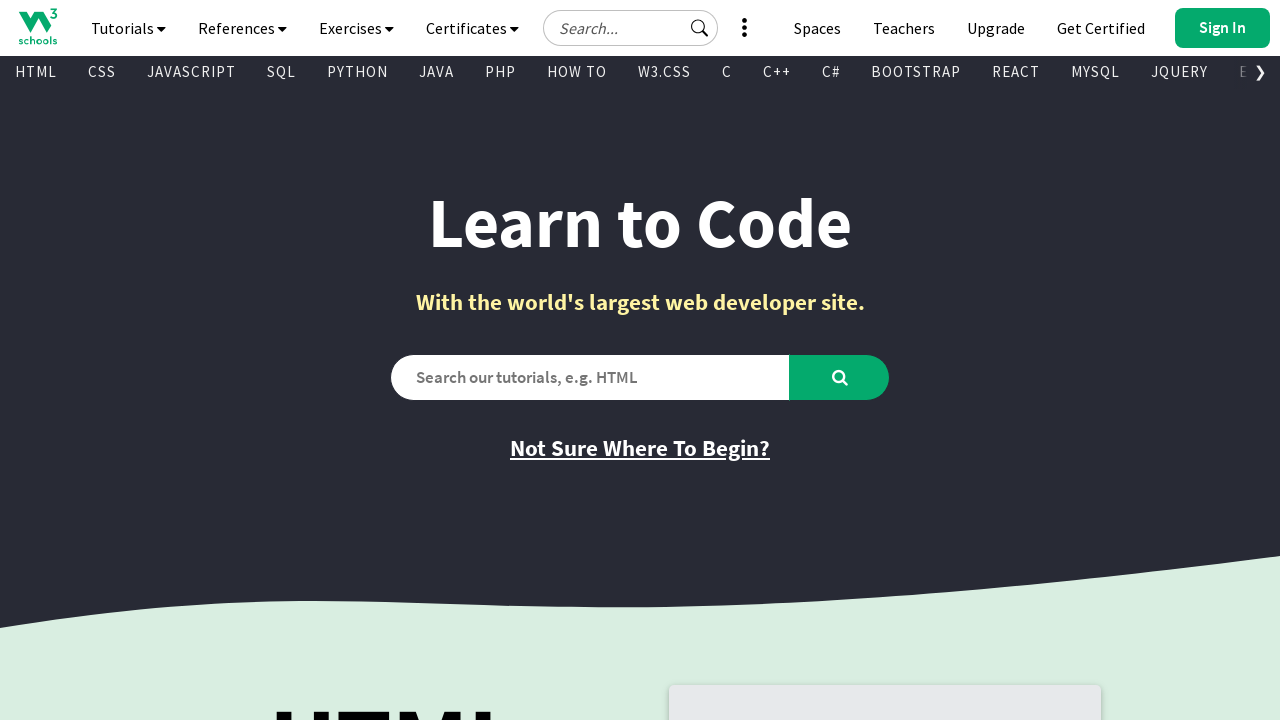

Retrieved href attribute: /css/css_examples.asp
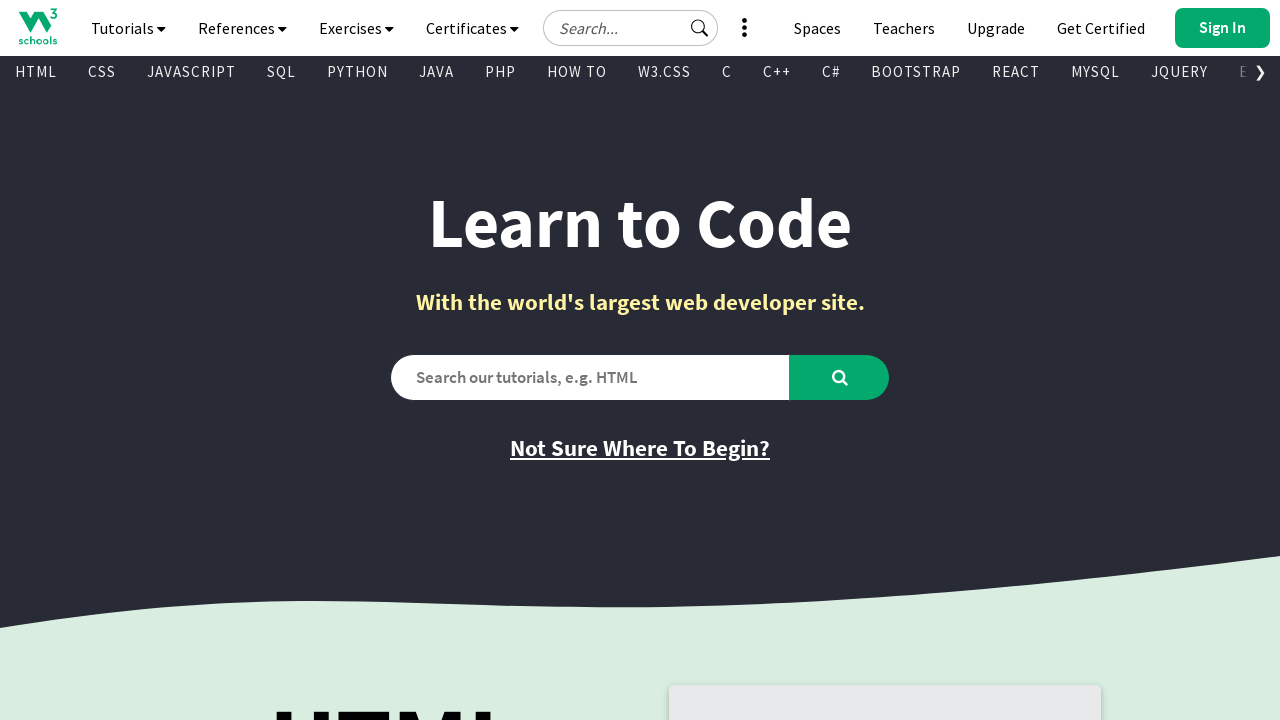

Retrieved text content from visible link
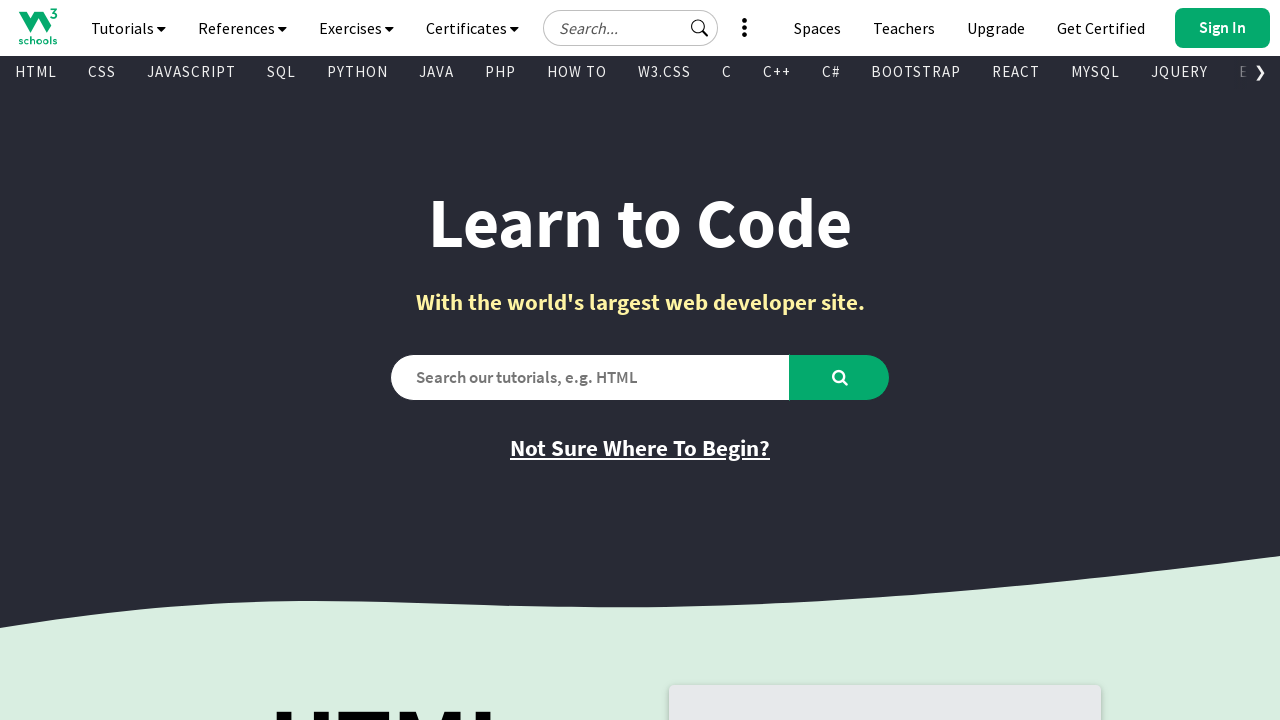

Retrieved href attribute: /js/js_examples.asp
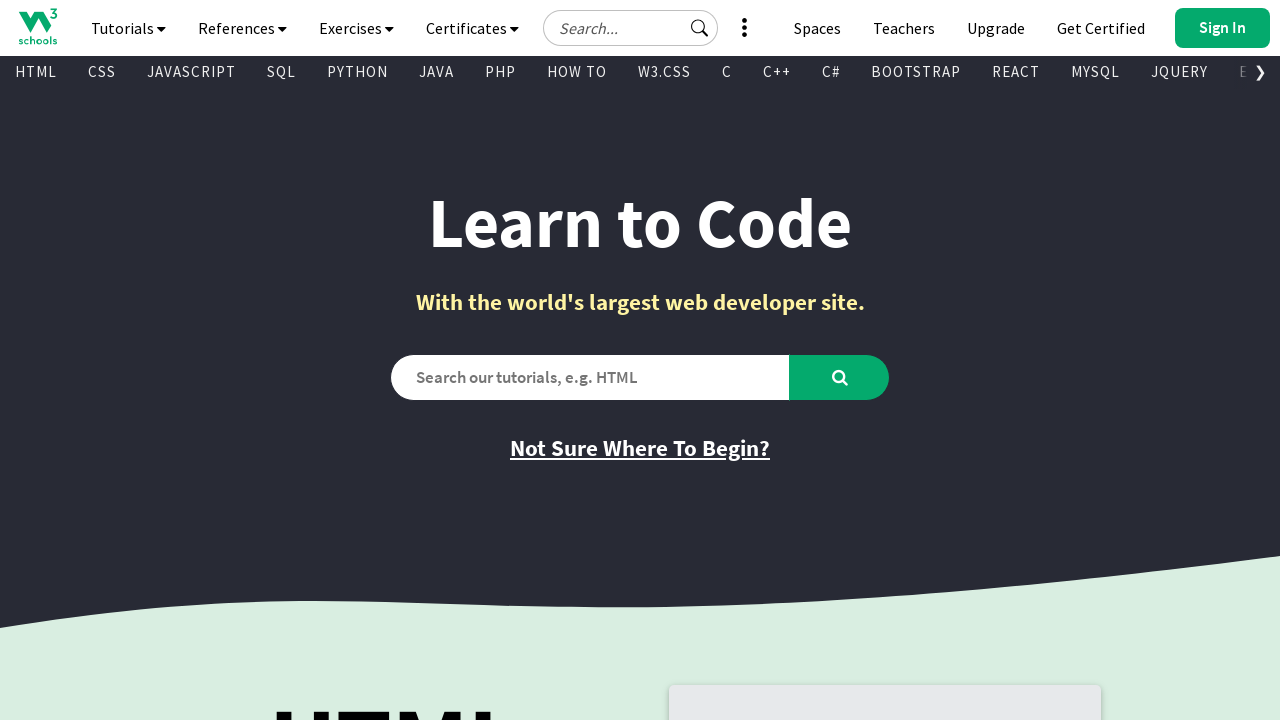

Retrieved text content from visible link
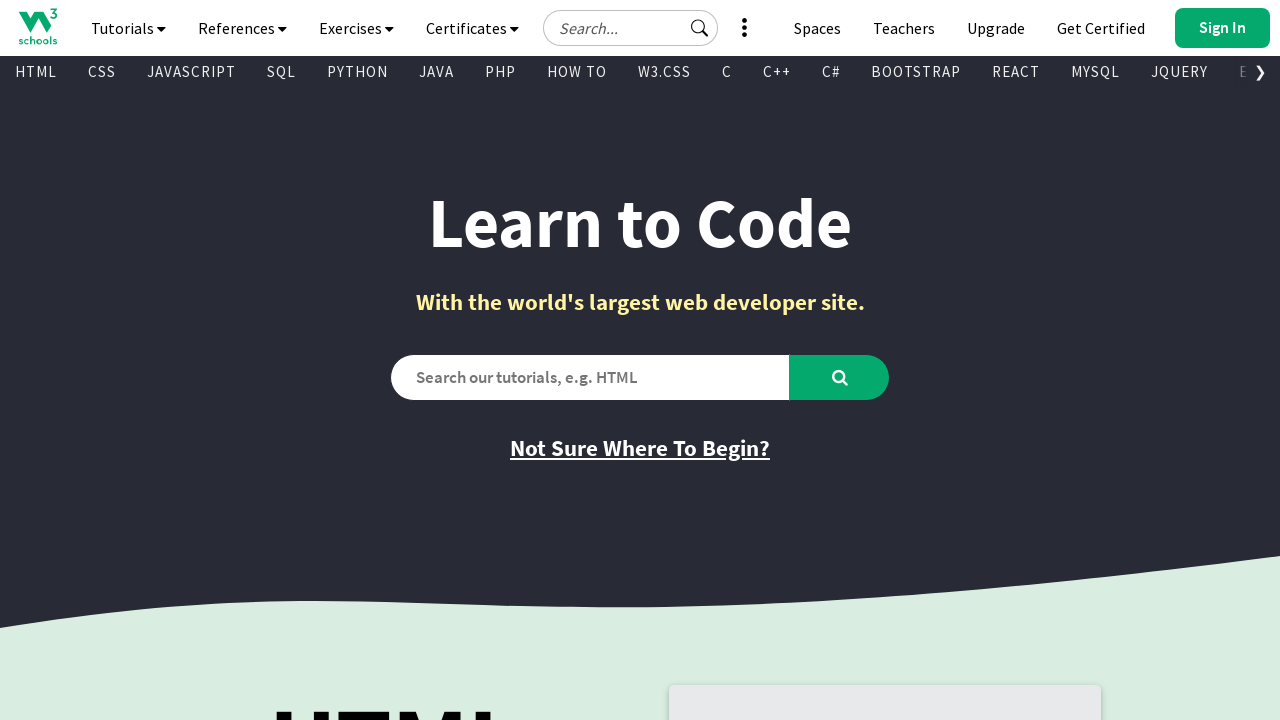

Retrieved href attribute: /howto/default.asp
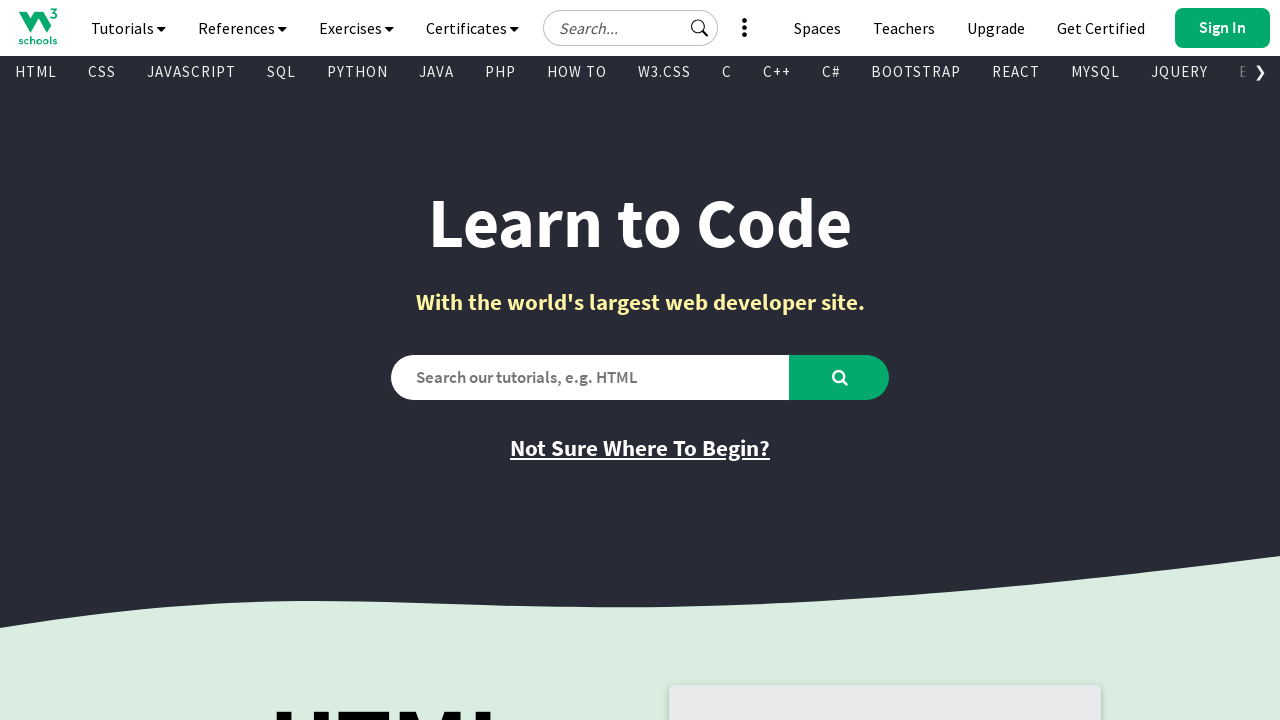

Retrieved text content from visible link
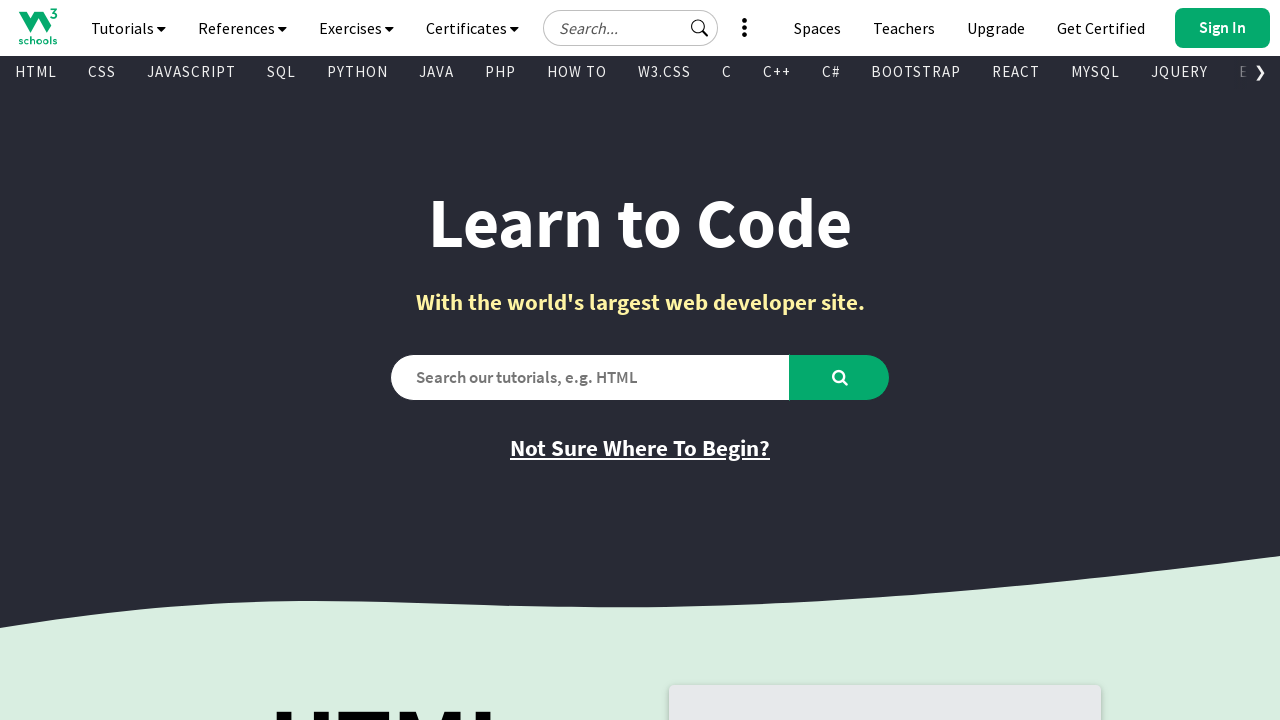

Retrieved href attribute: /sql/sql_examples.asp
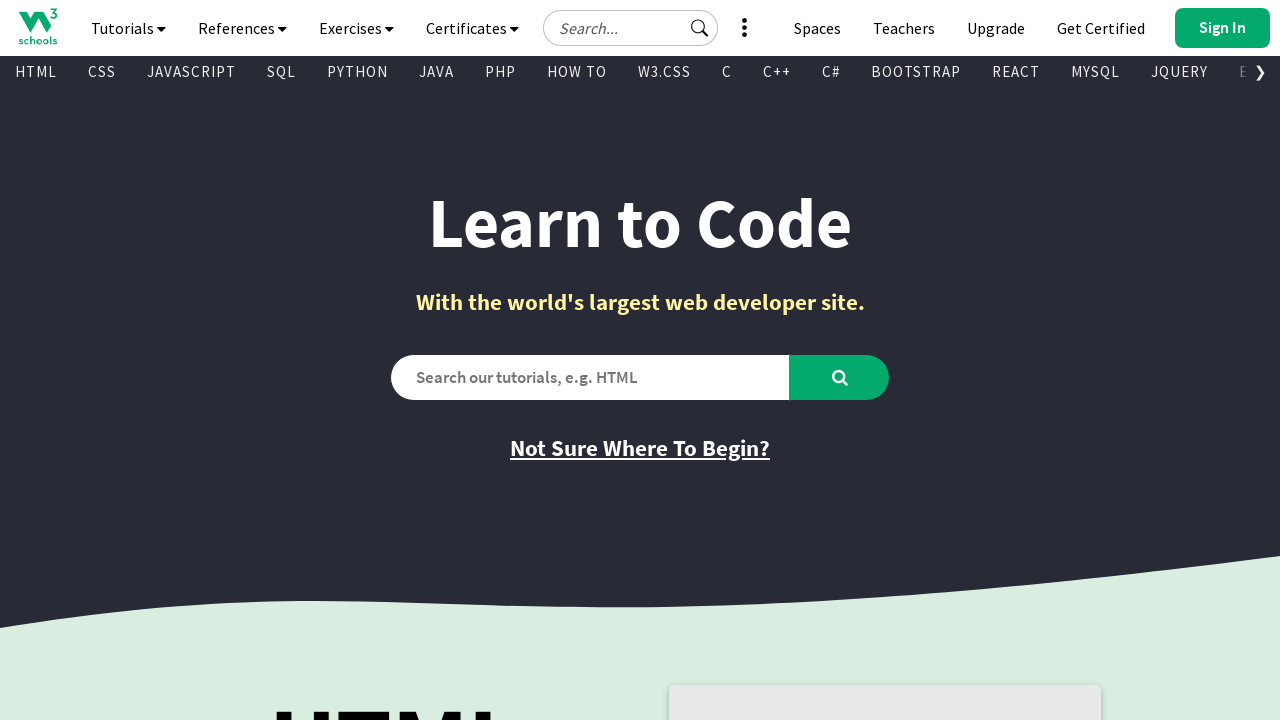

Retrieved text content from visible link
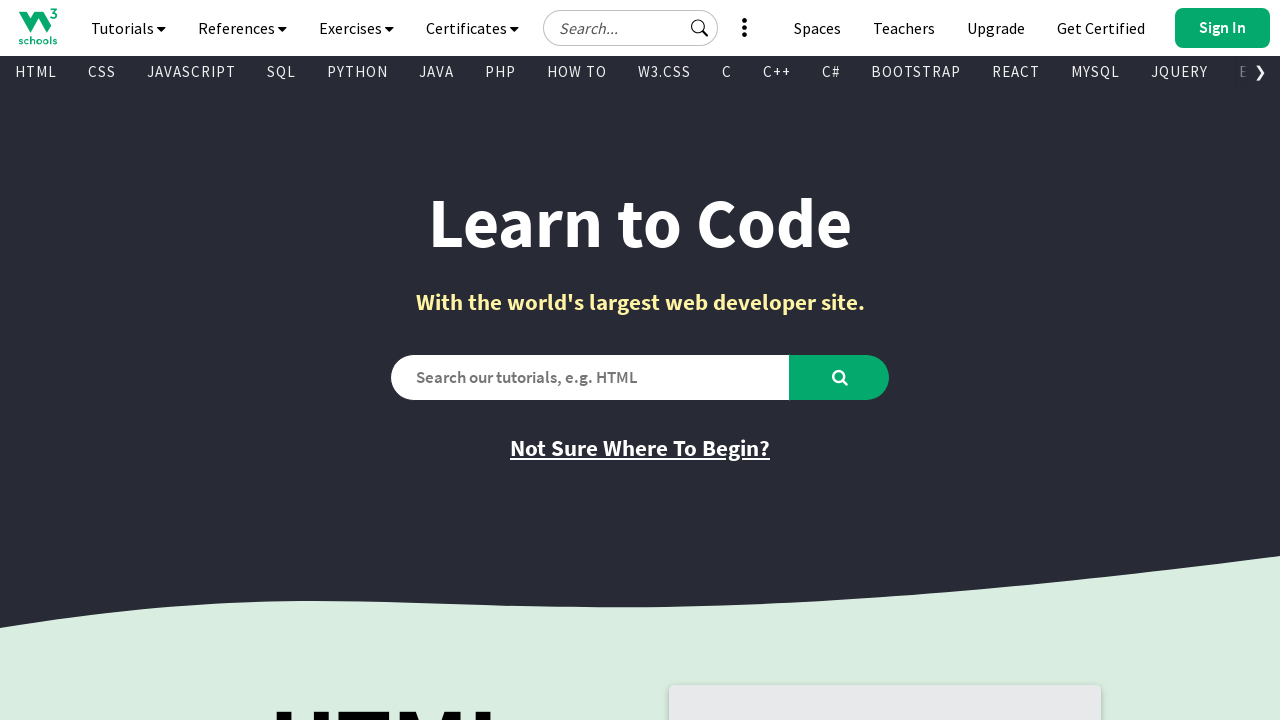

Retrieved href attribute: /python/python_examples.asp
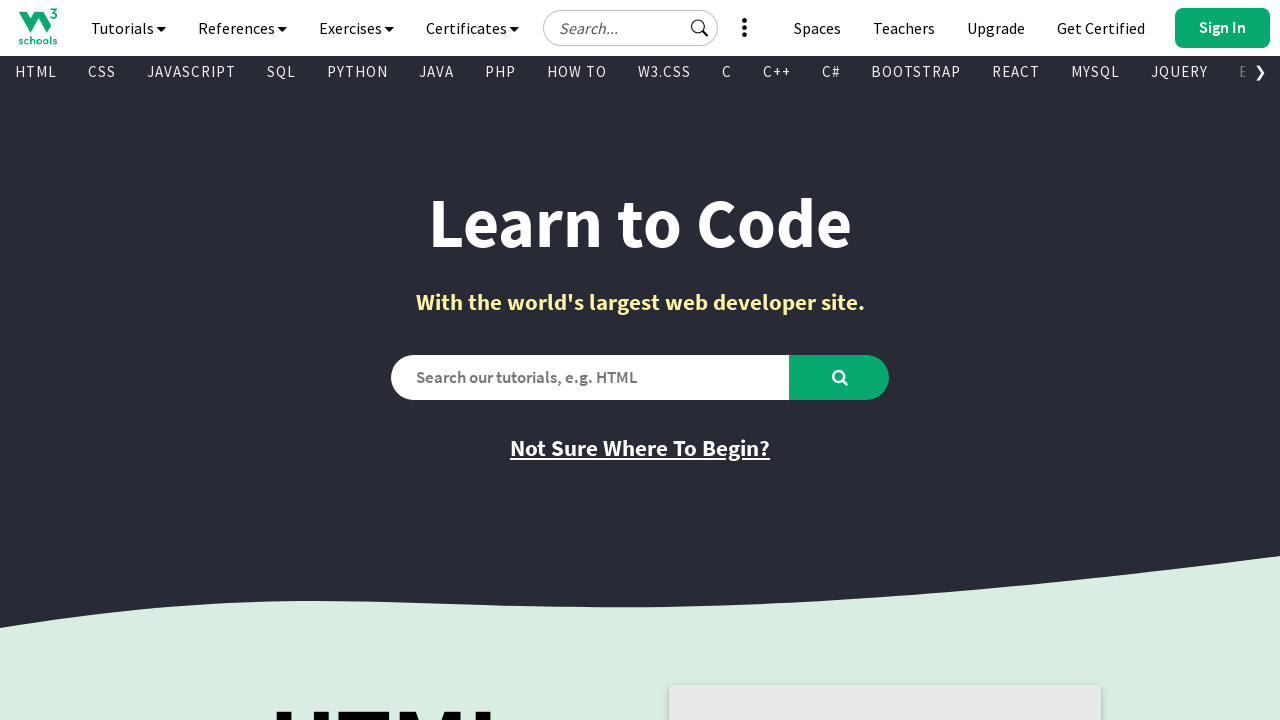

Retrieved text content from visible link
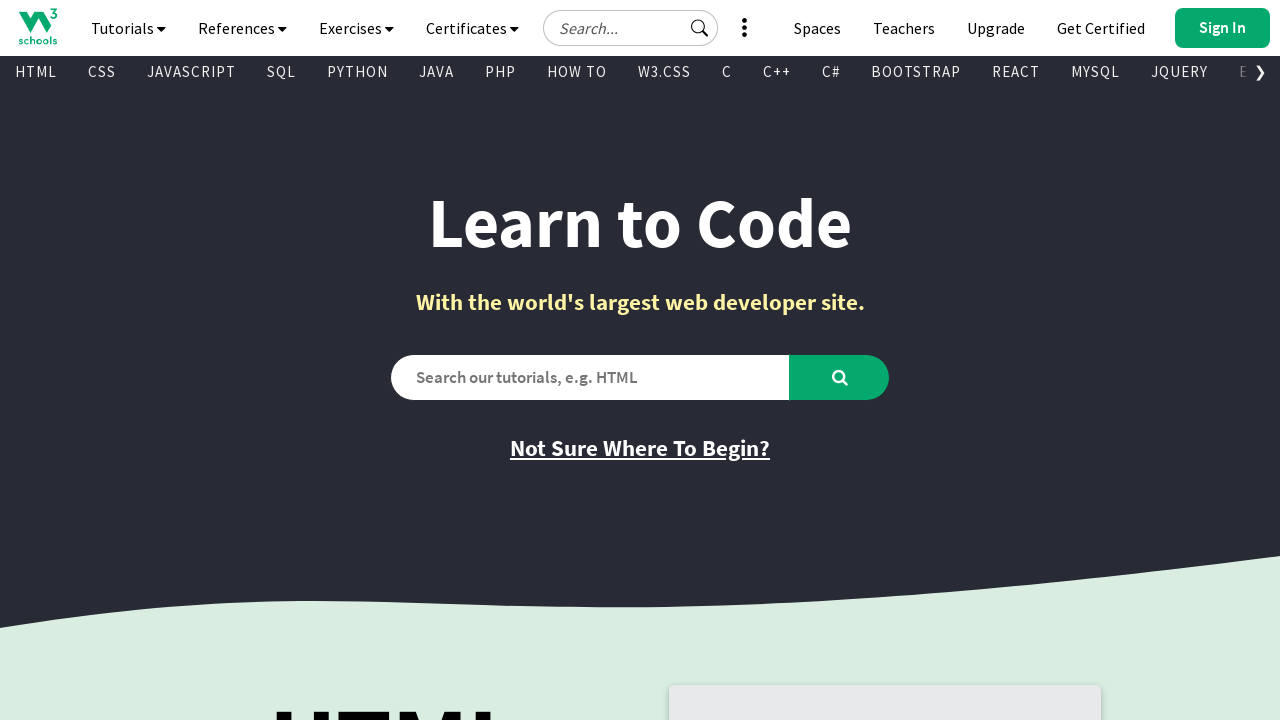

Retrieved href attribute: /w3css/w3css_examples.asp
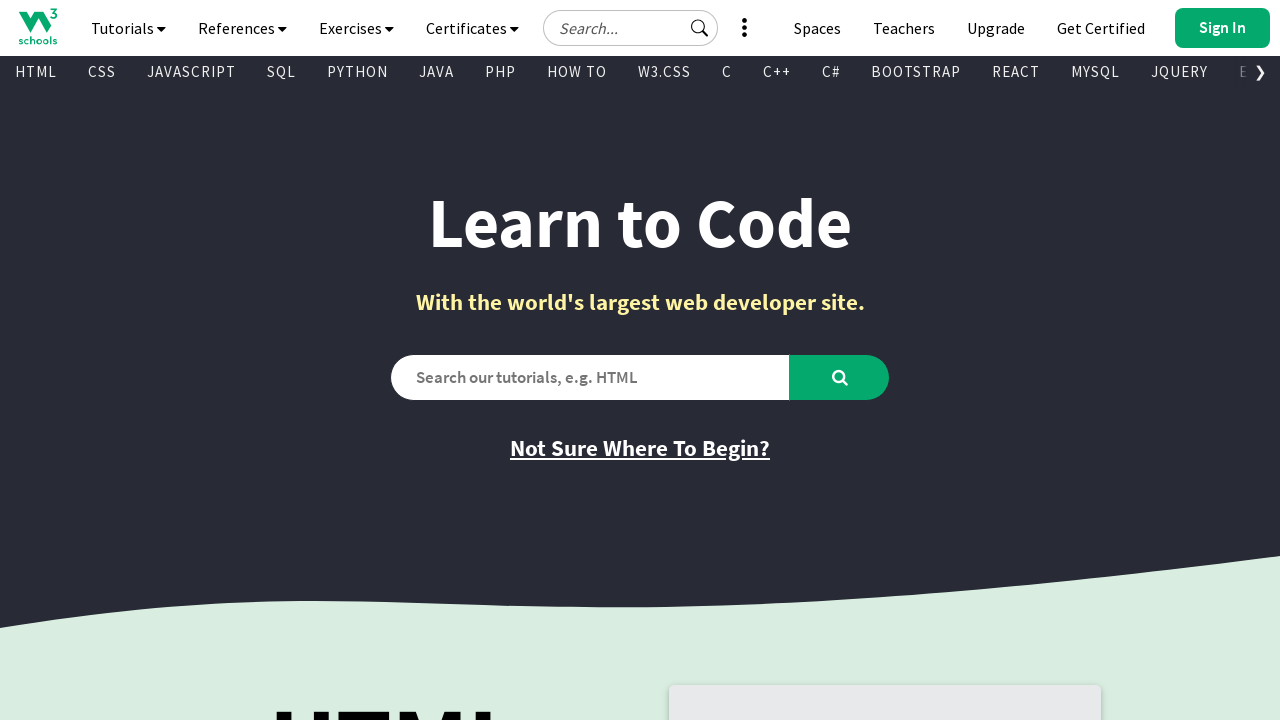

Retrieved text content from visible link
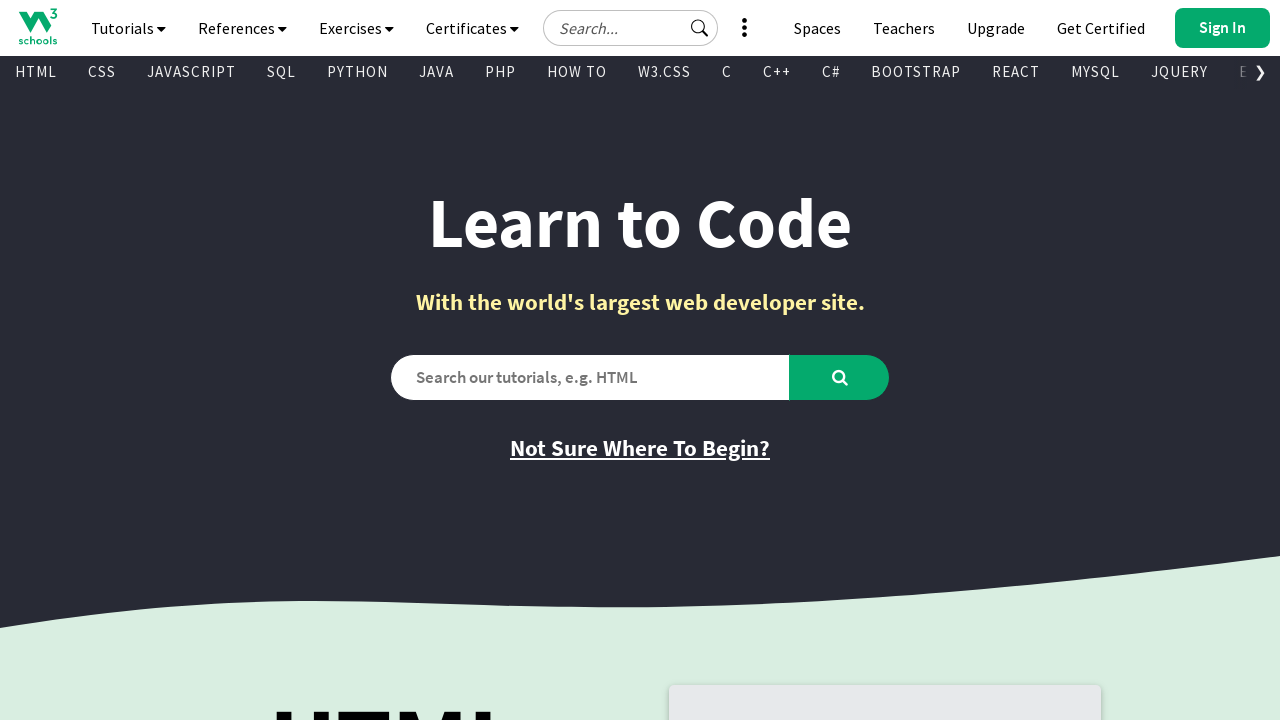

Retrieved href attribute: /bootstrap/bootstrap_examples.asp
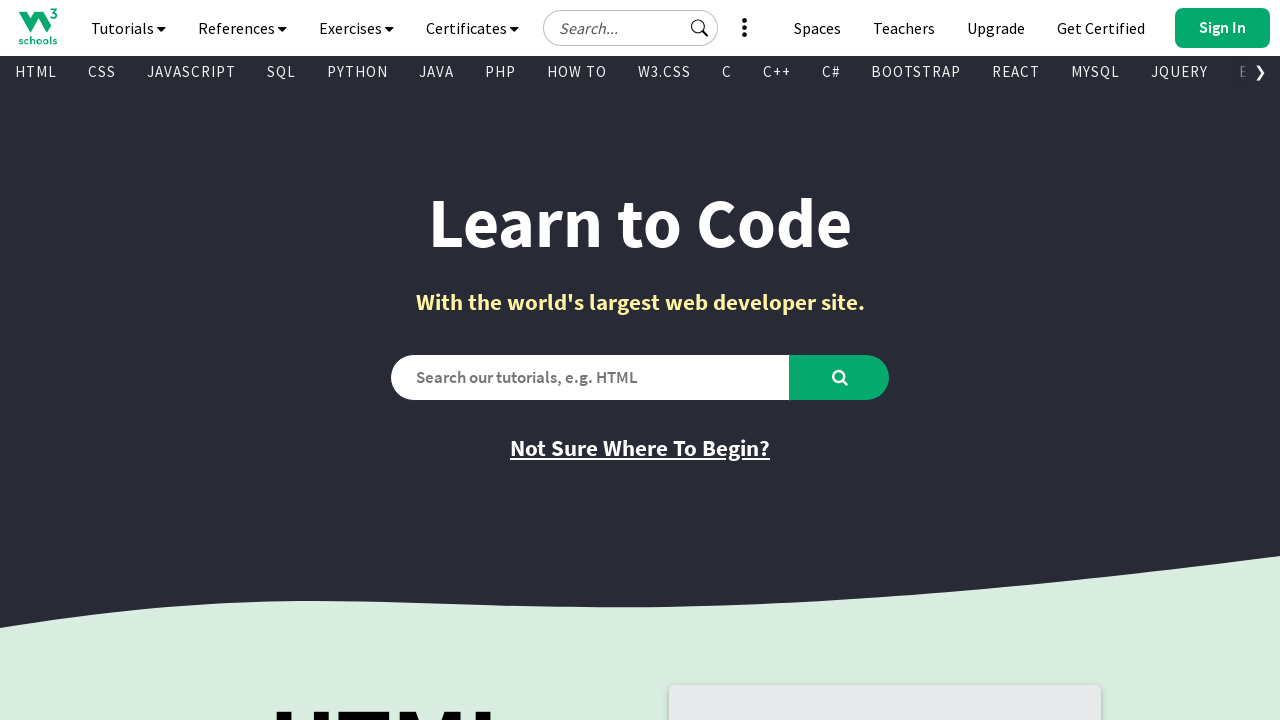

Retrieved text content from visible link
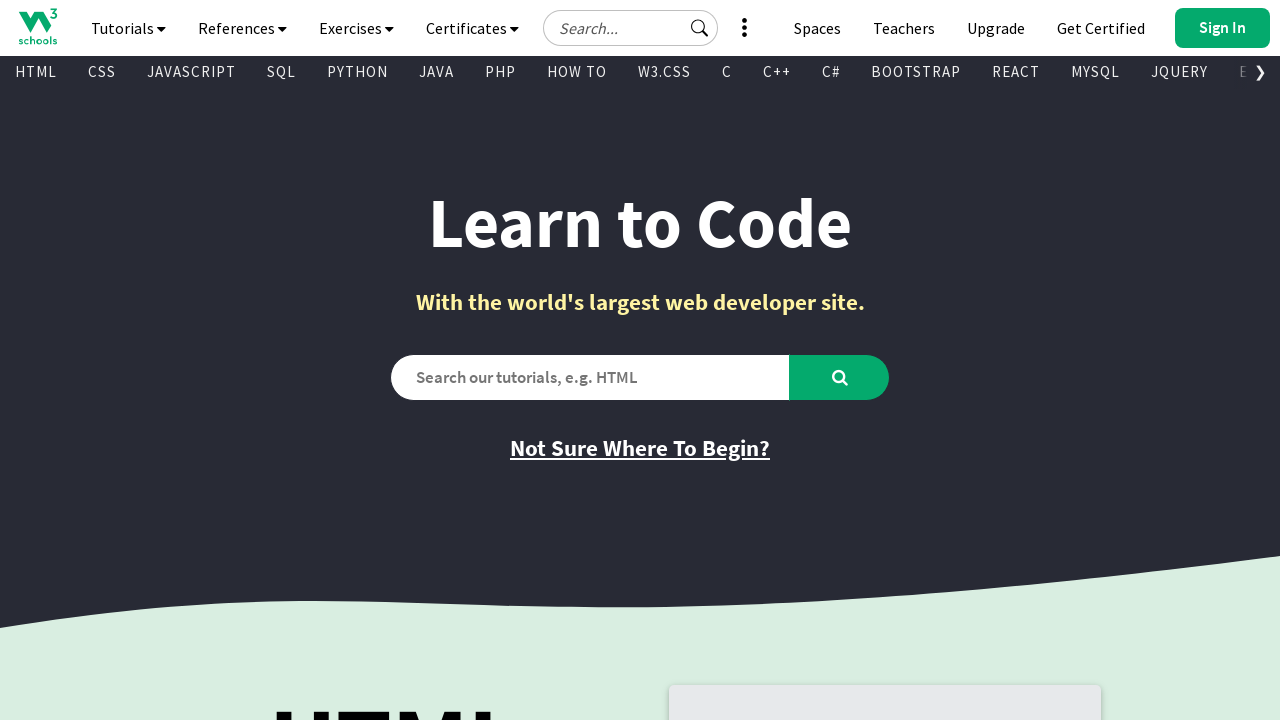

Retrieved href attribute: /php/php_examples.asp
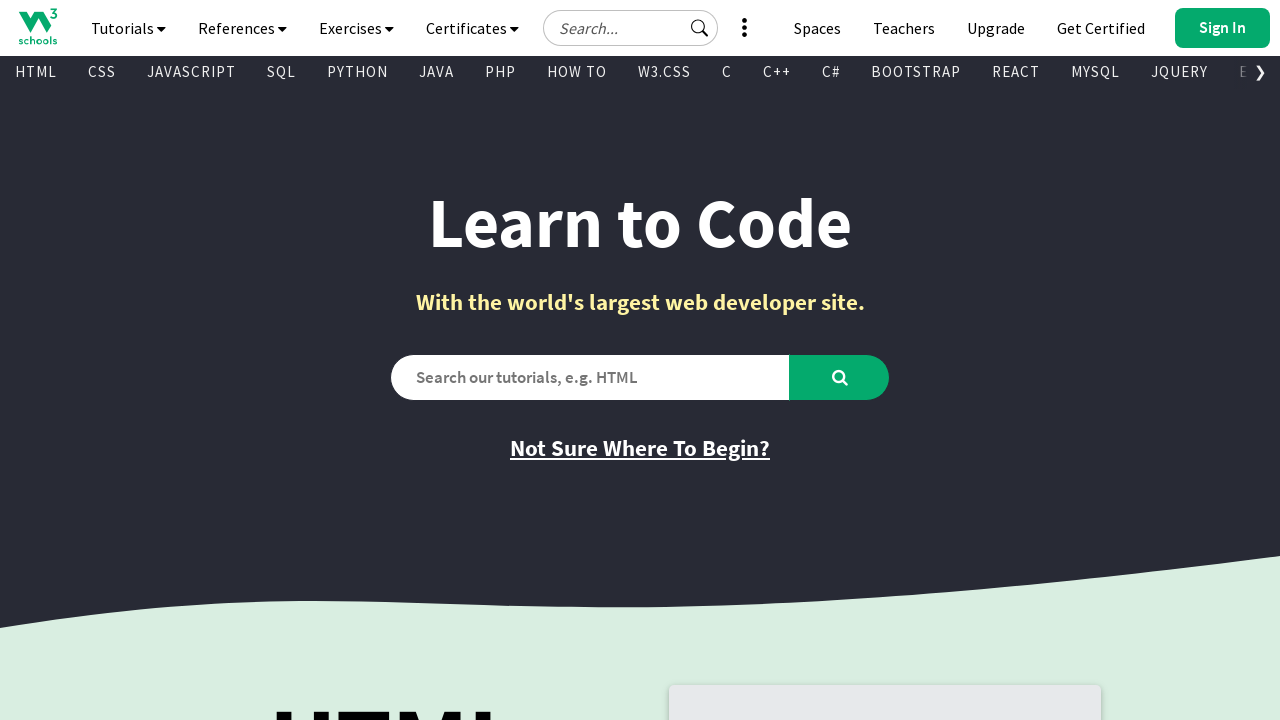

Retrieved text content from visible link
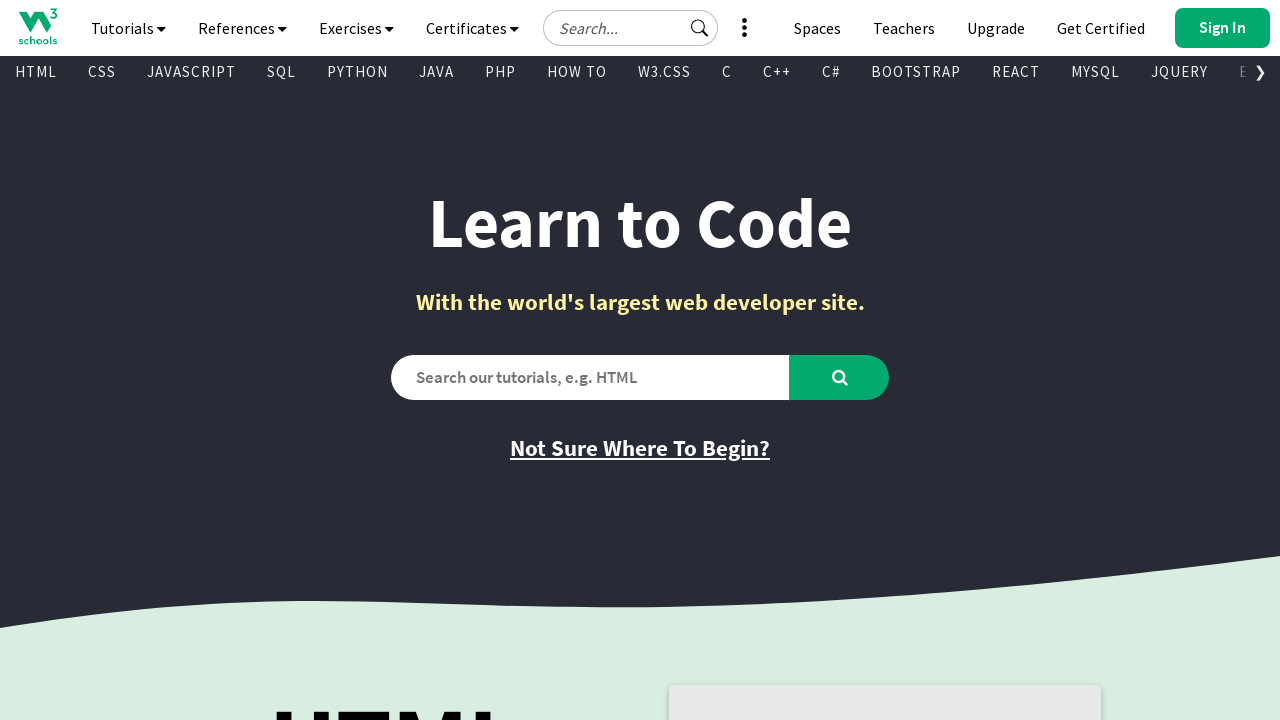

Retrieved href attribute: /java/java_examples.asp
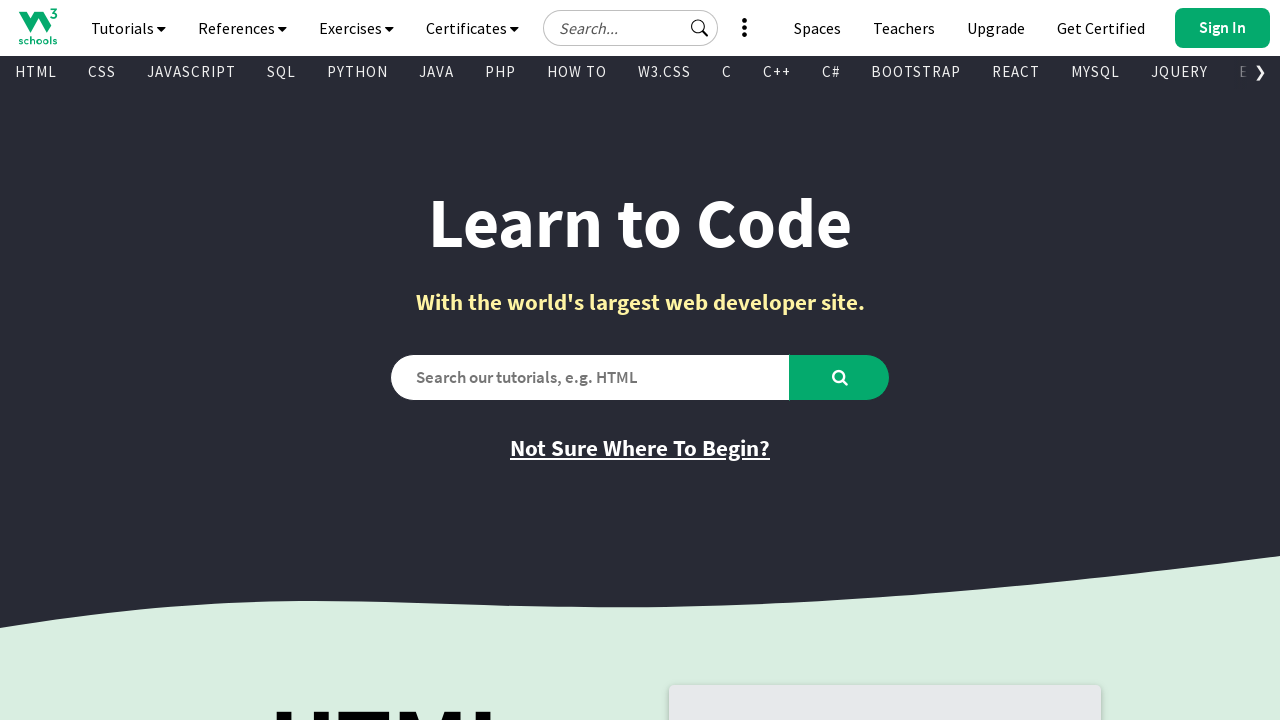

Retrieved text content from visible link
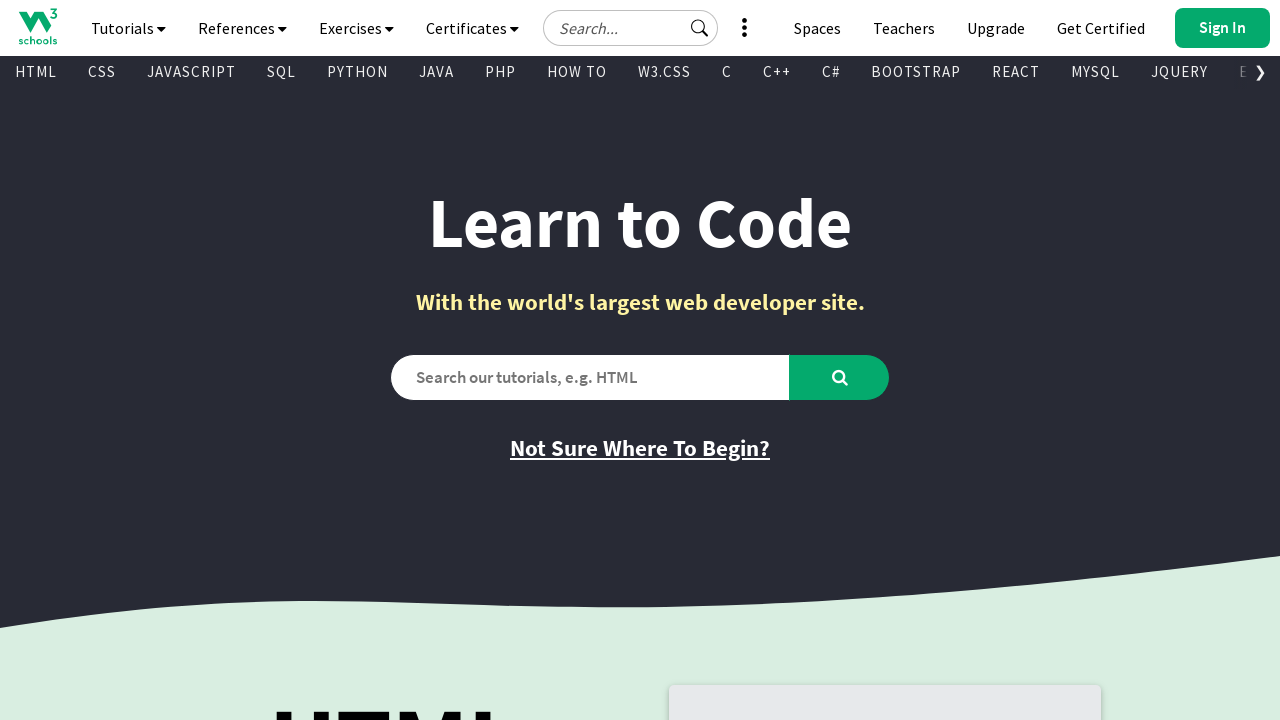

Retrieved href attribute: /xml/xml_examples.asp
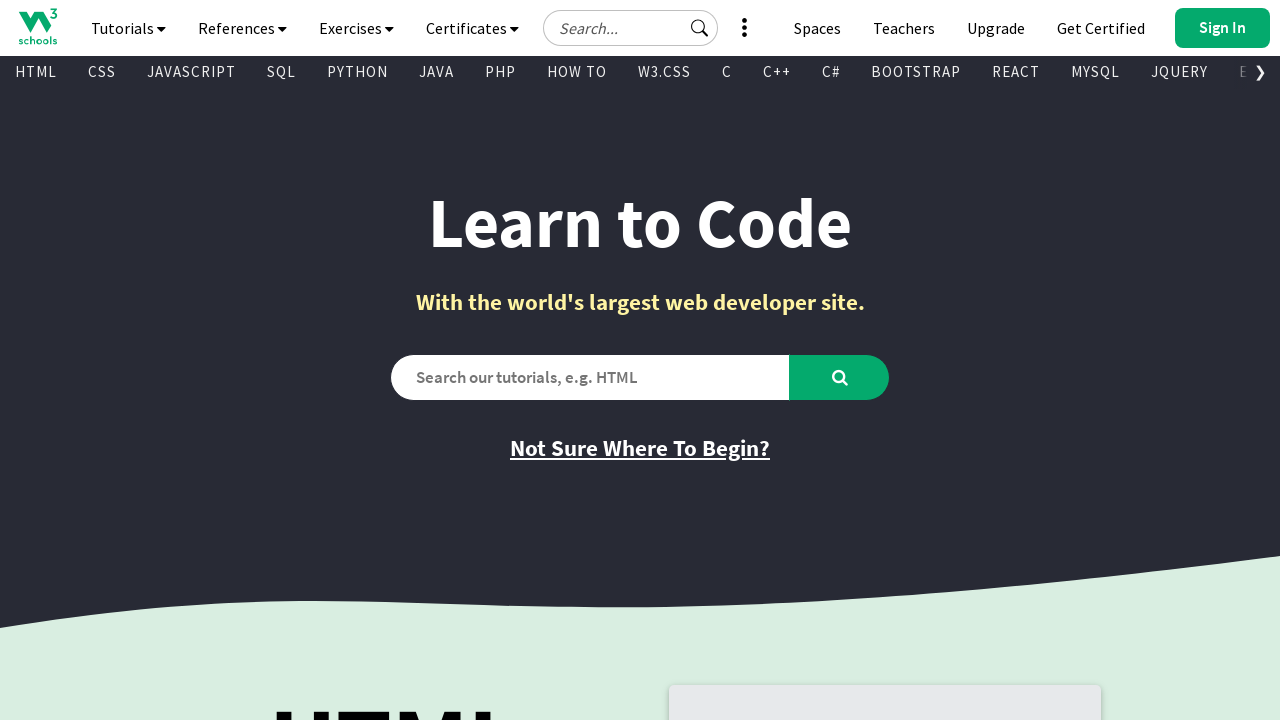

Retrieved text content from visible link
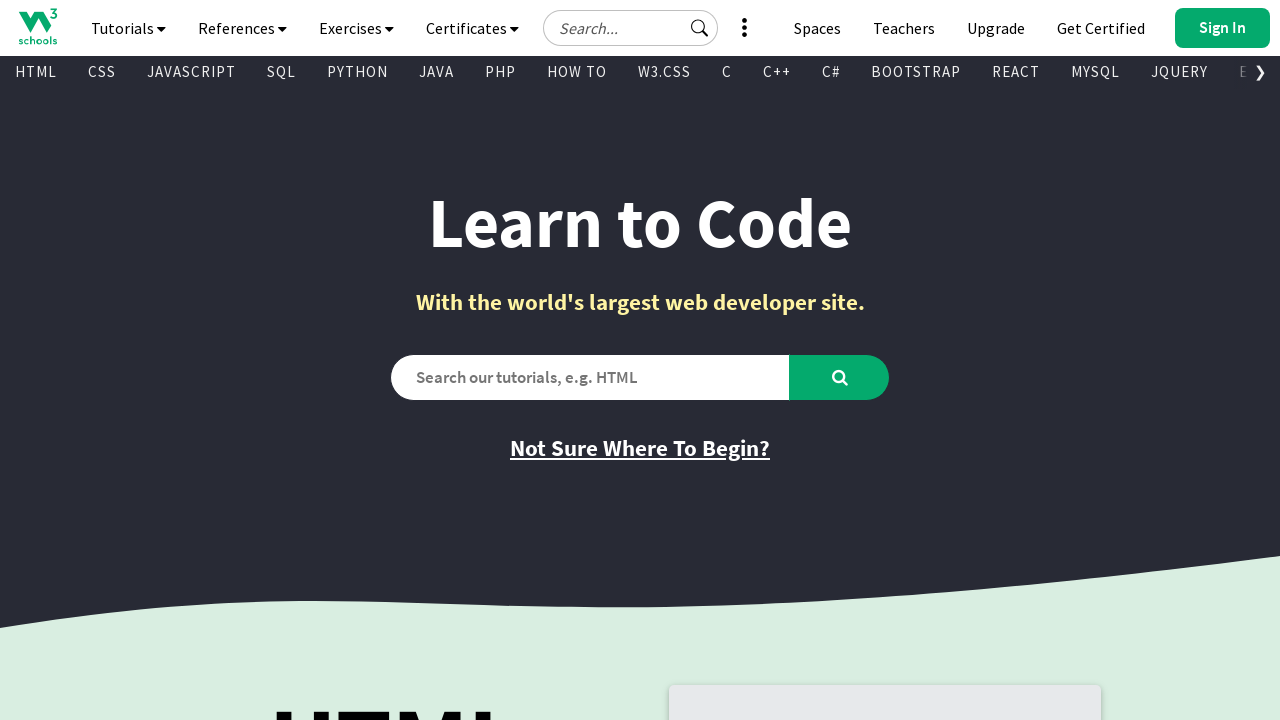

Retrieved href attribute: /jquery/jquery_examples.asp
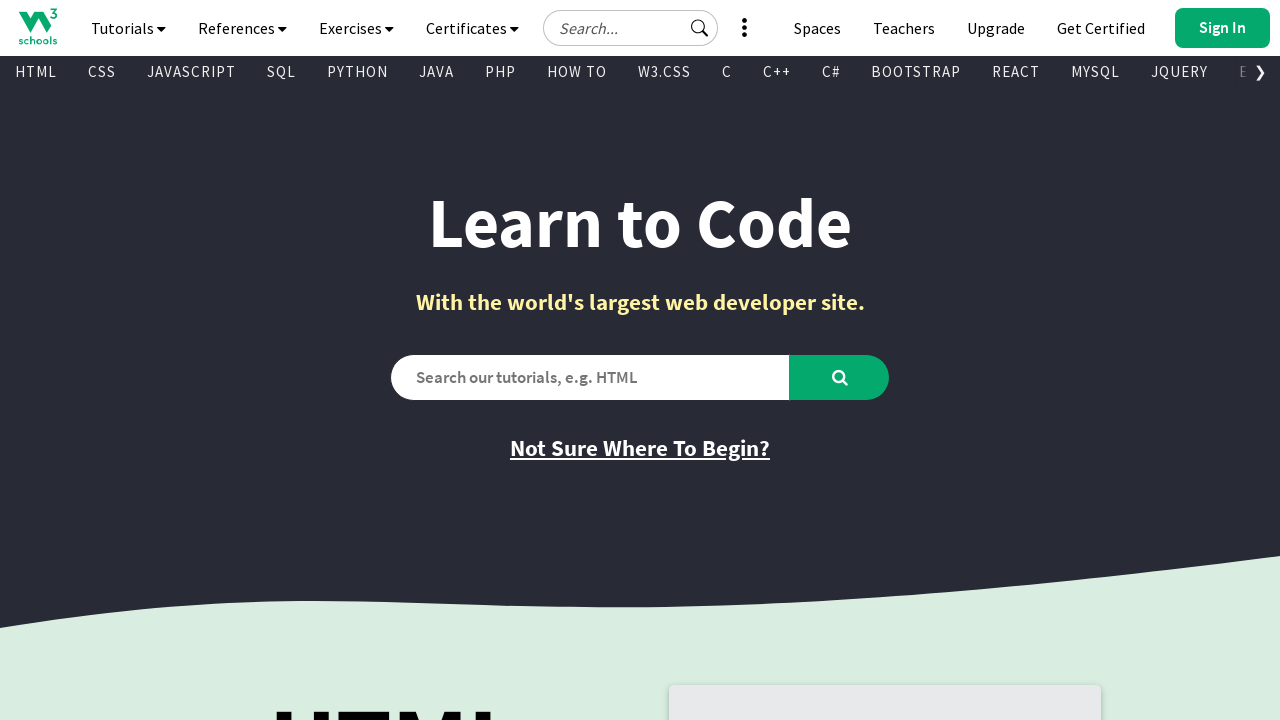

Retrieved text content from visible link
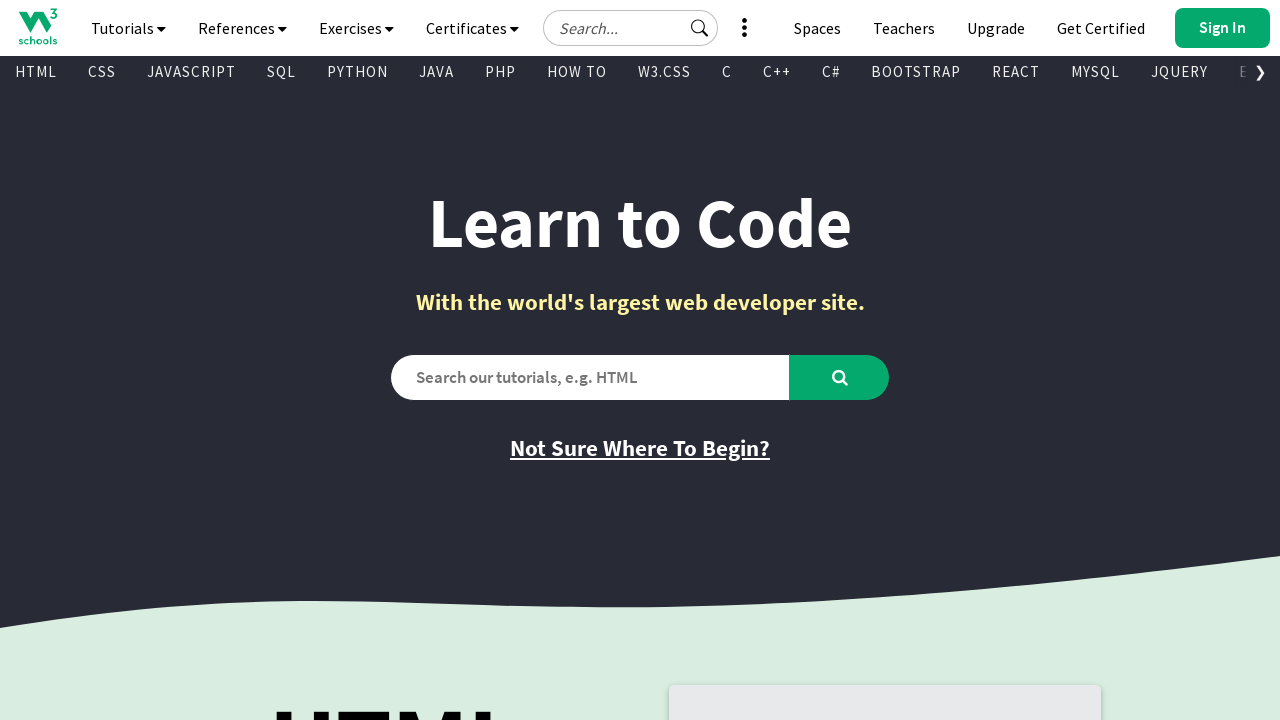

Retrieved href attribute: https://campus.w3schools.com/collections/course-catalog
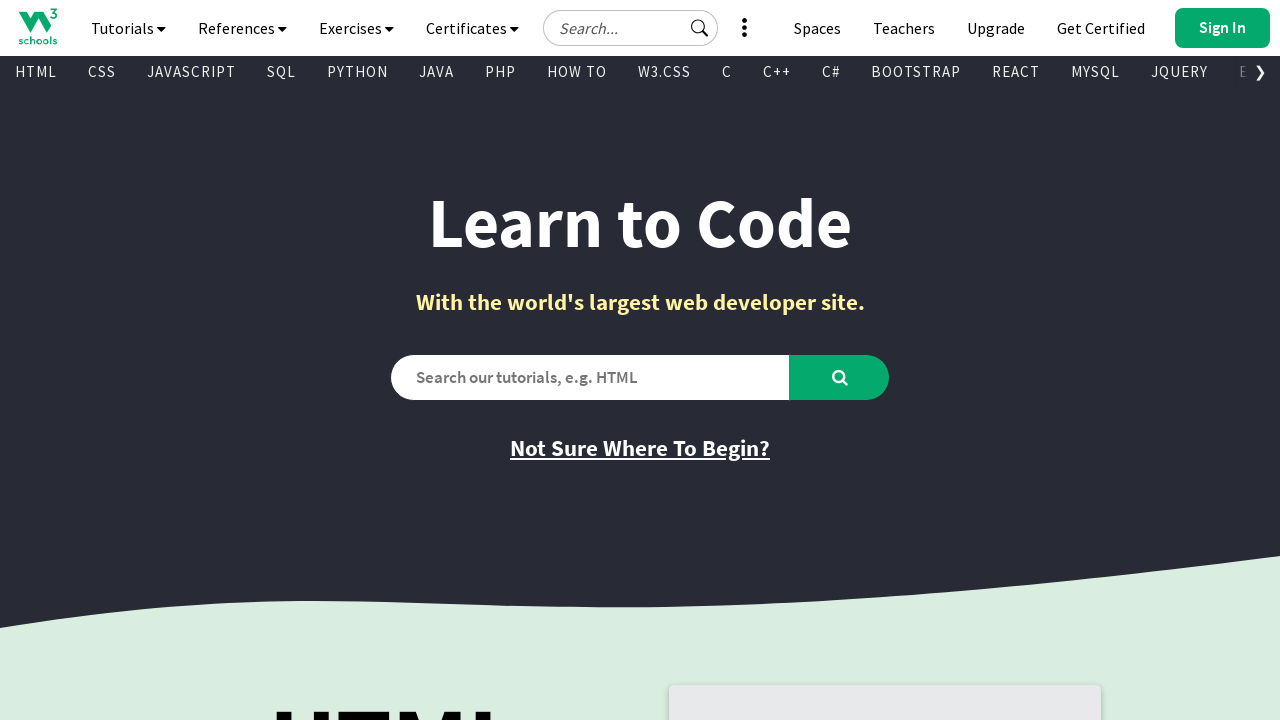

Retrieved text content from visible link
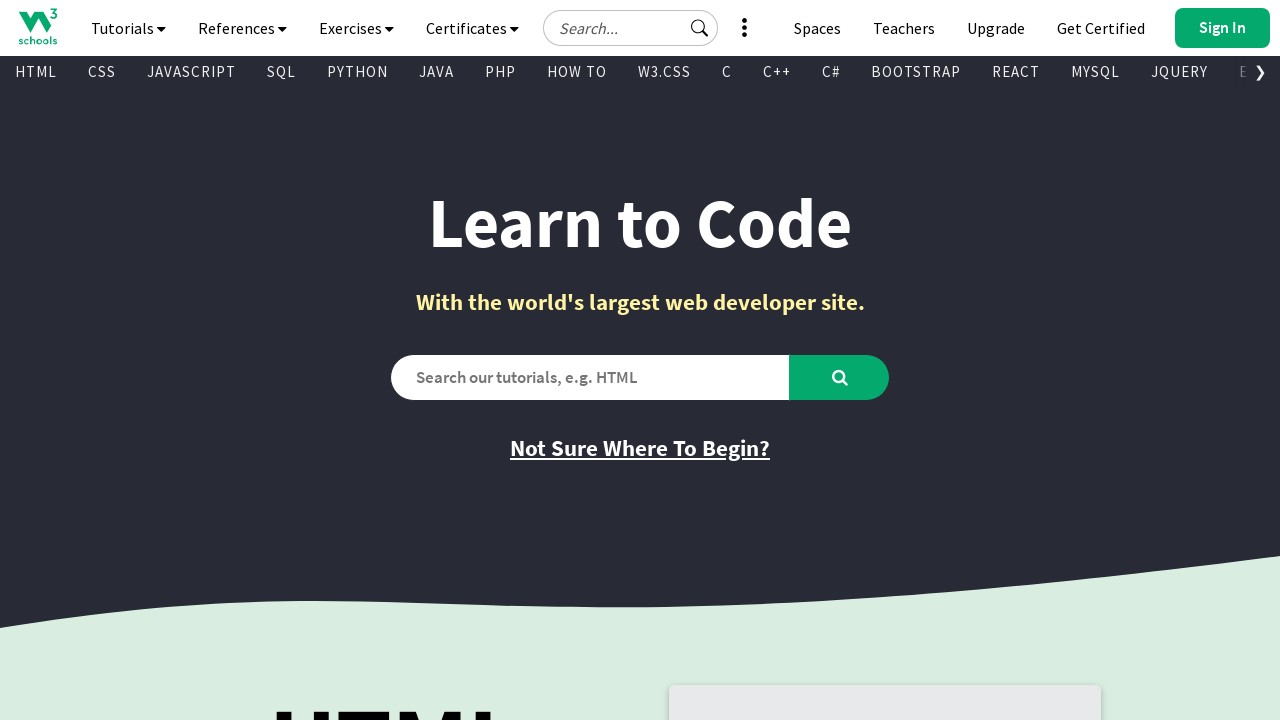

Retrieved href attribute: https://campus.w3schools.com/collections/certifications/products/html-certificate
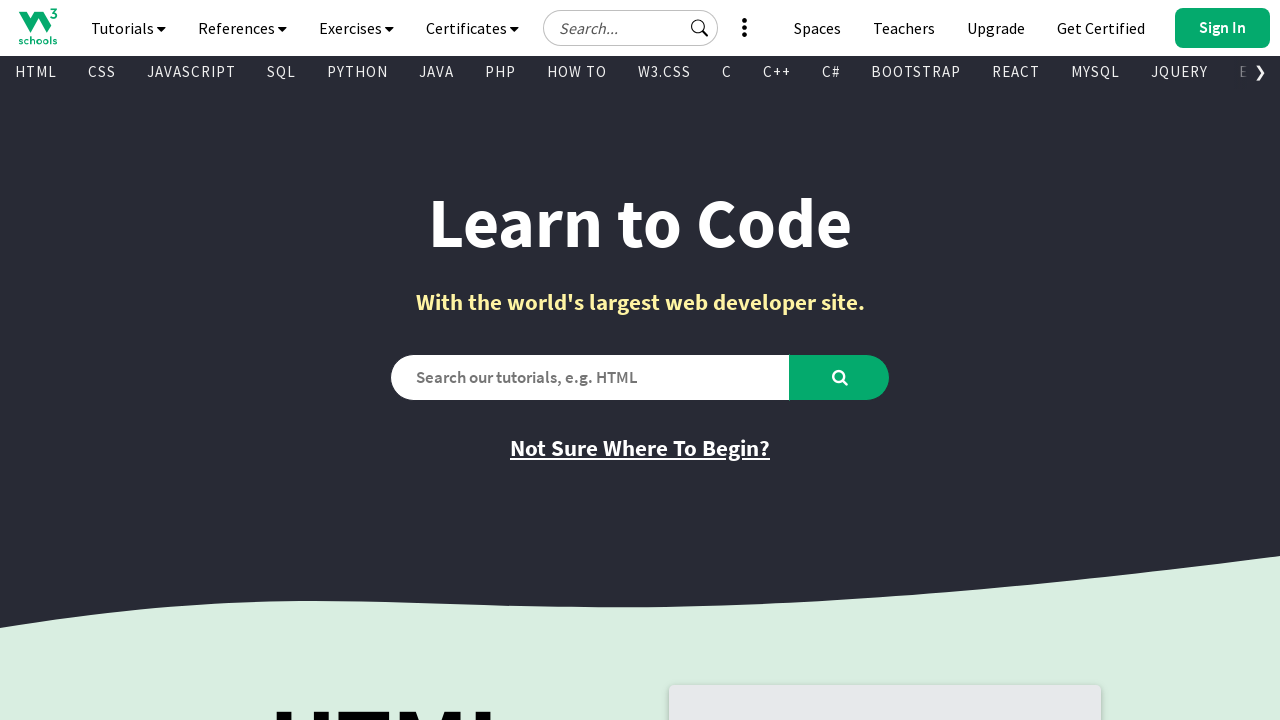

Retrieved text content from visible link
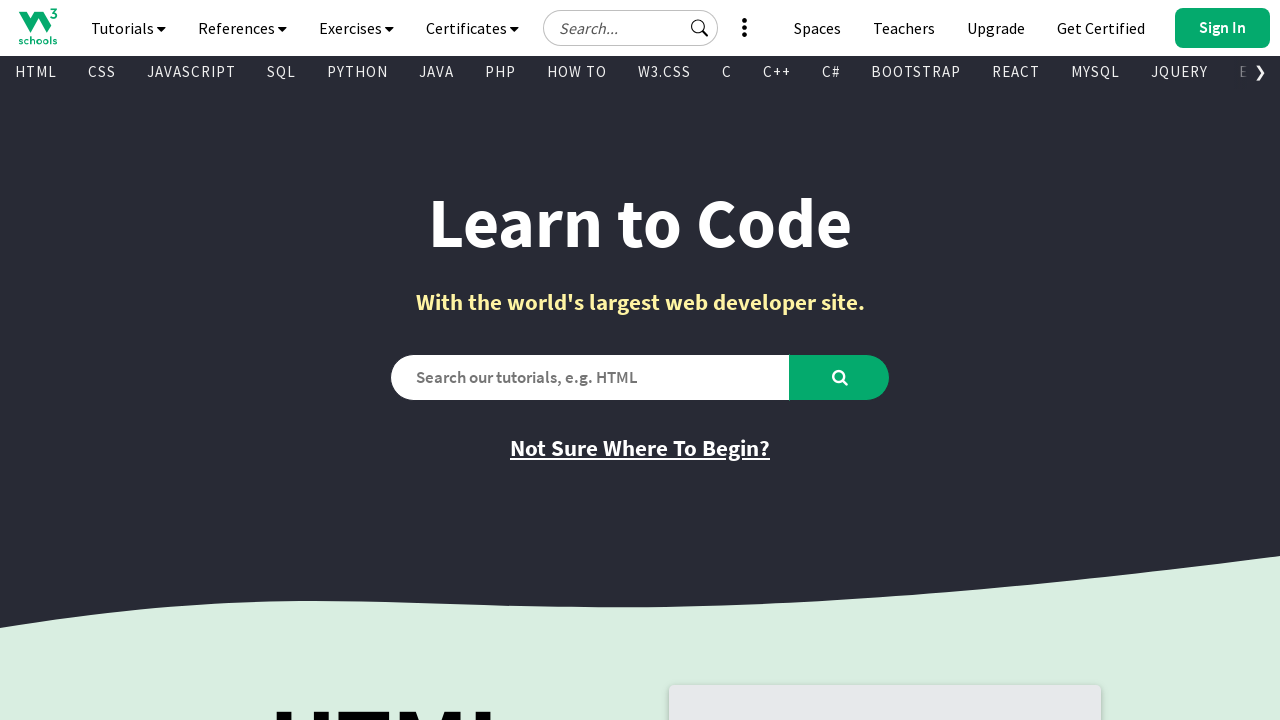

Retrieved href attribute: https://campus.w3schools.com/collections/certifications/products/css-certificate
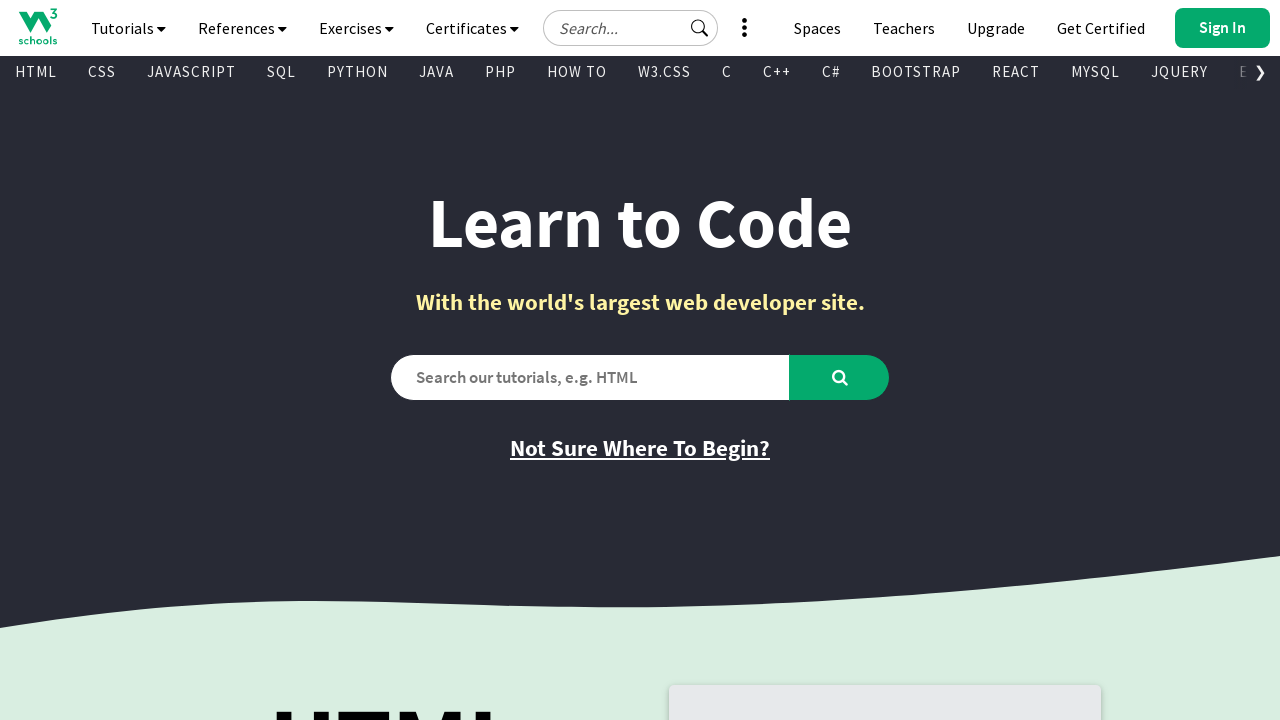

Retrieved text content from visible link
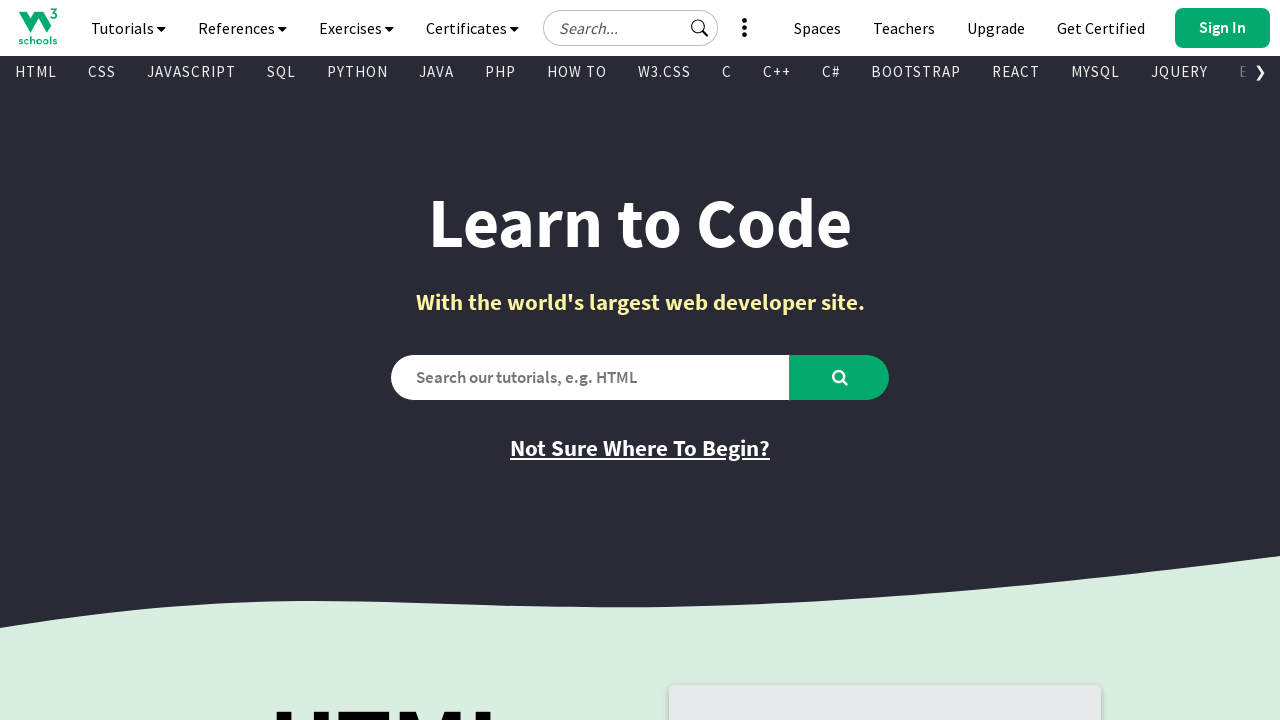

Retrieved href attribute: https://campus.w3schools.com/collections/certifications/products/javascript-certificate
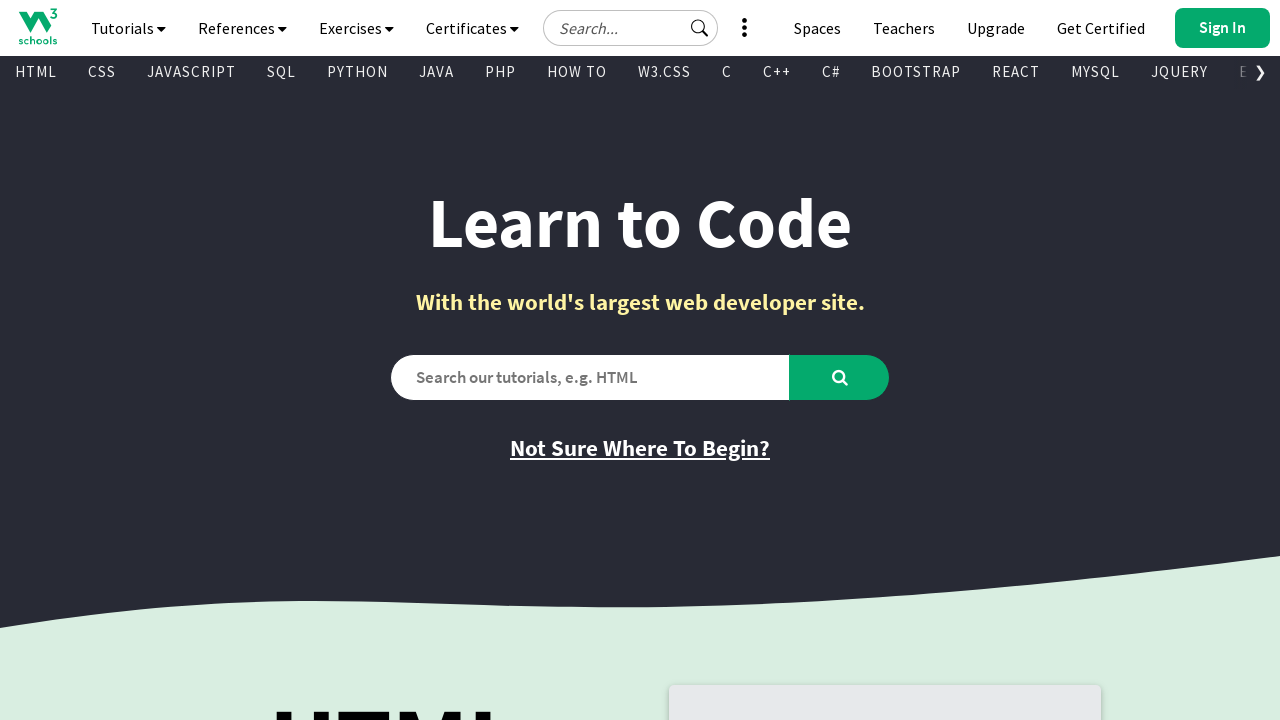

Retrieved text content from visible link
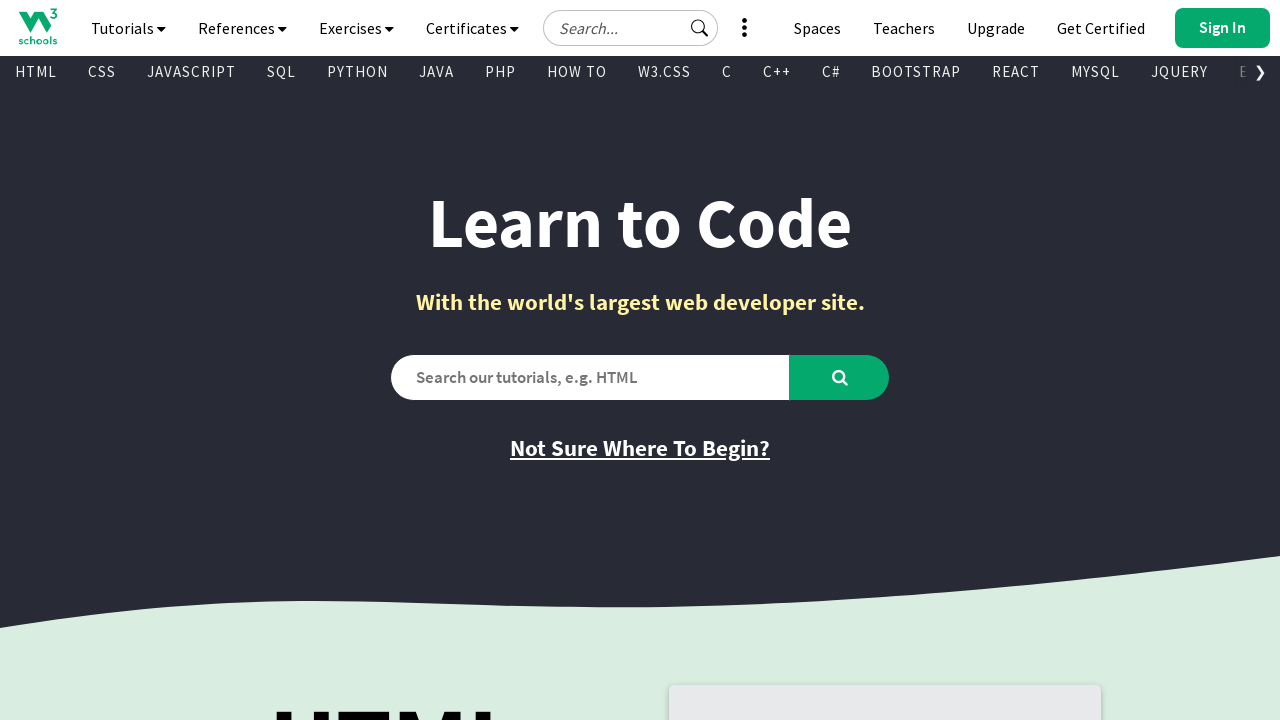

Retrieved href attribute: https://campus.w3schools.com/collections/certifications/products/front-end-certificate
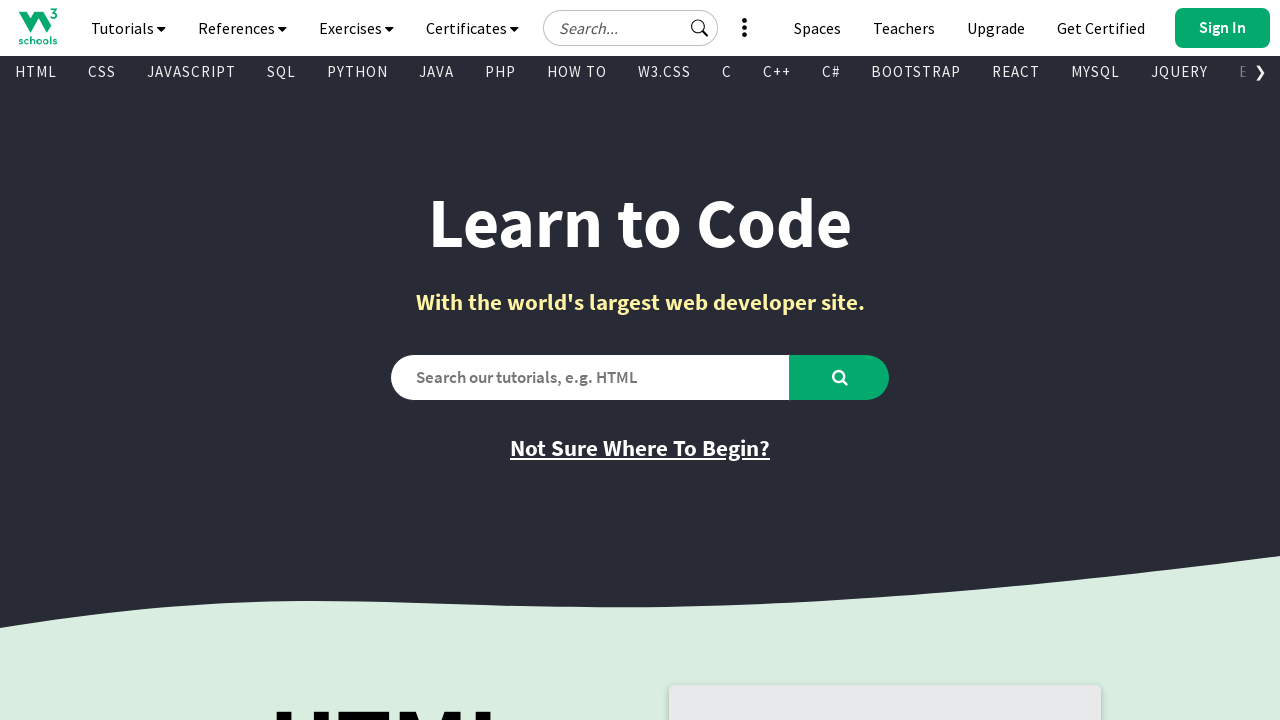

Retrieved text content from visible link
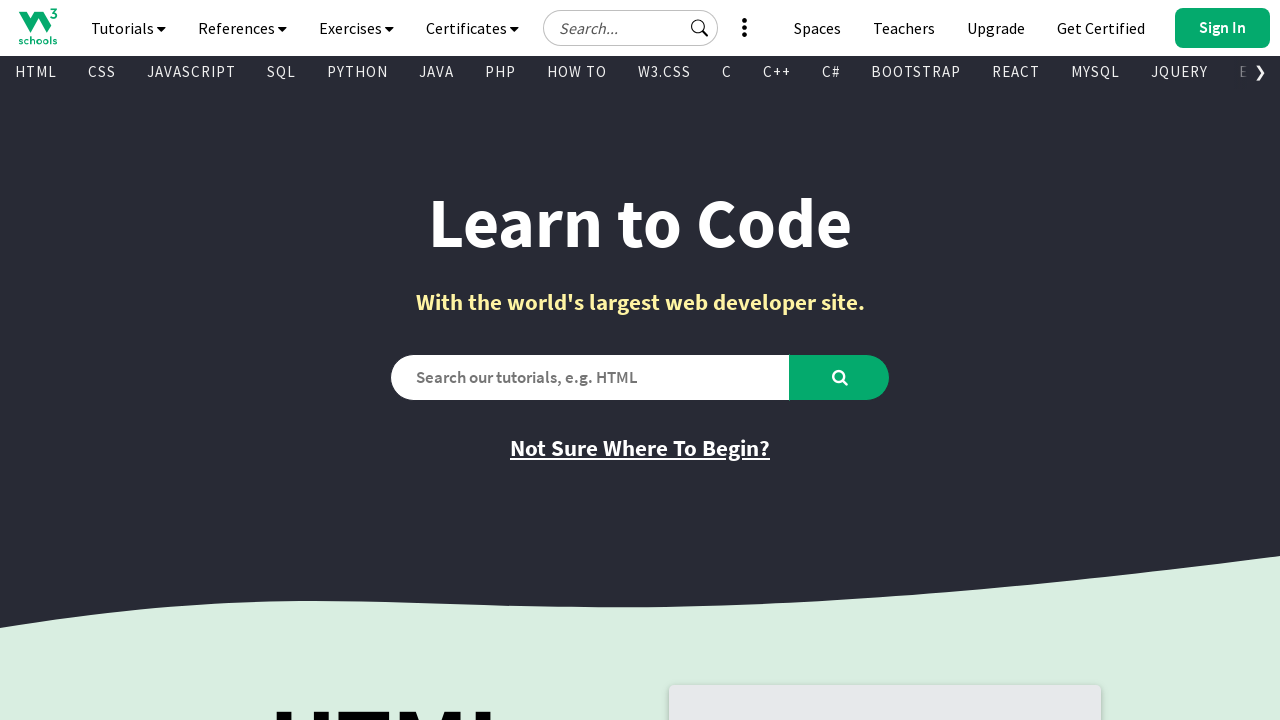

Retrieved href attribute: https://campus.w3schools.com/collections/certifications/products/sql-certificate
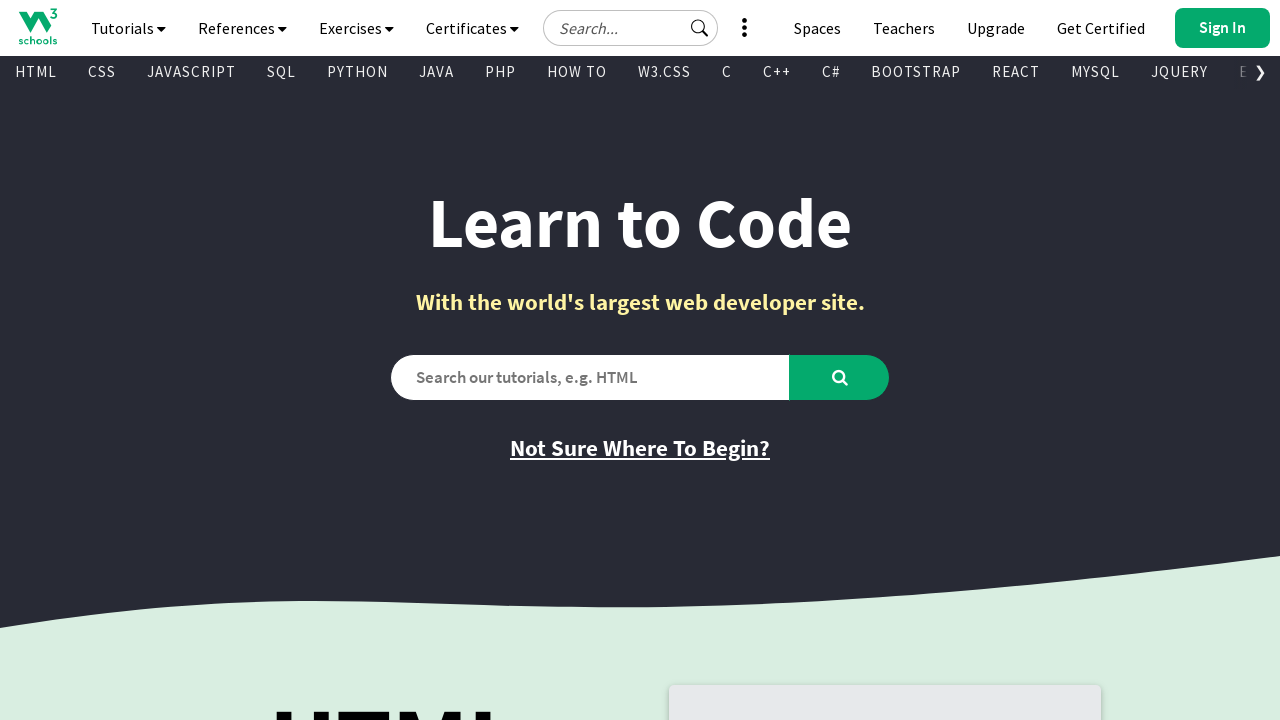

Retrieved text content from visible link
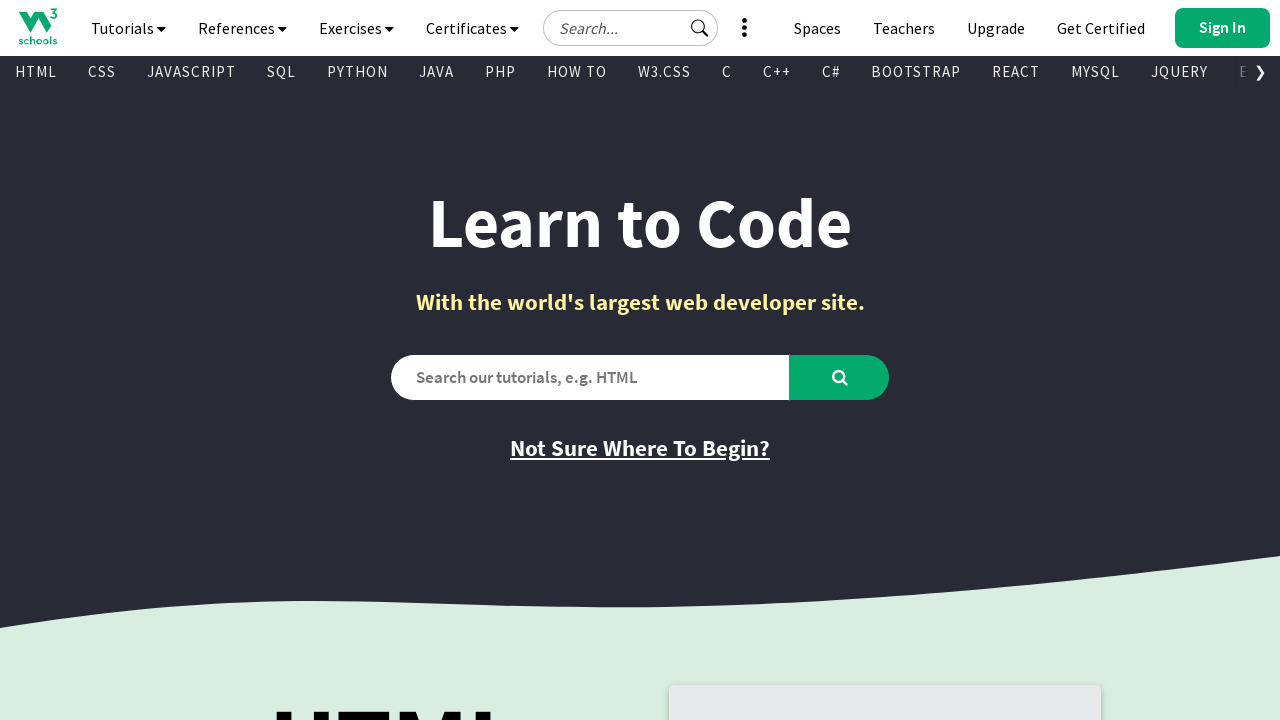

Retrieved href attribute: https://campus.w3schools.com/collections/certifications/products/python-certificate
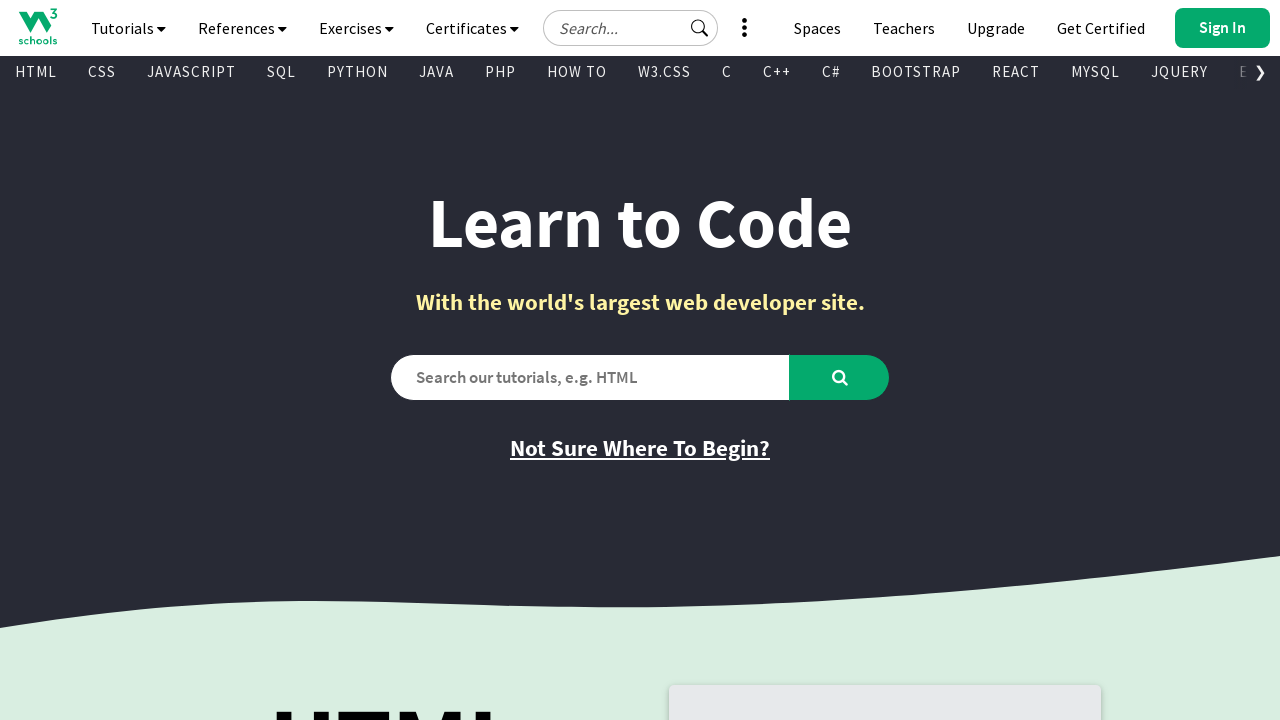

Retrieved text content from visible link
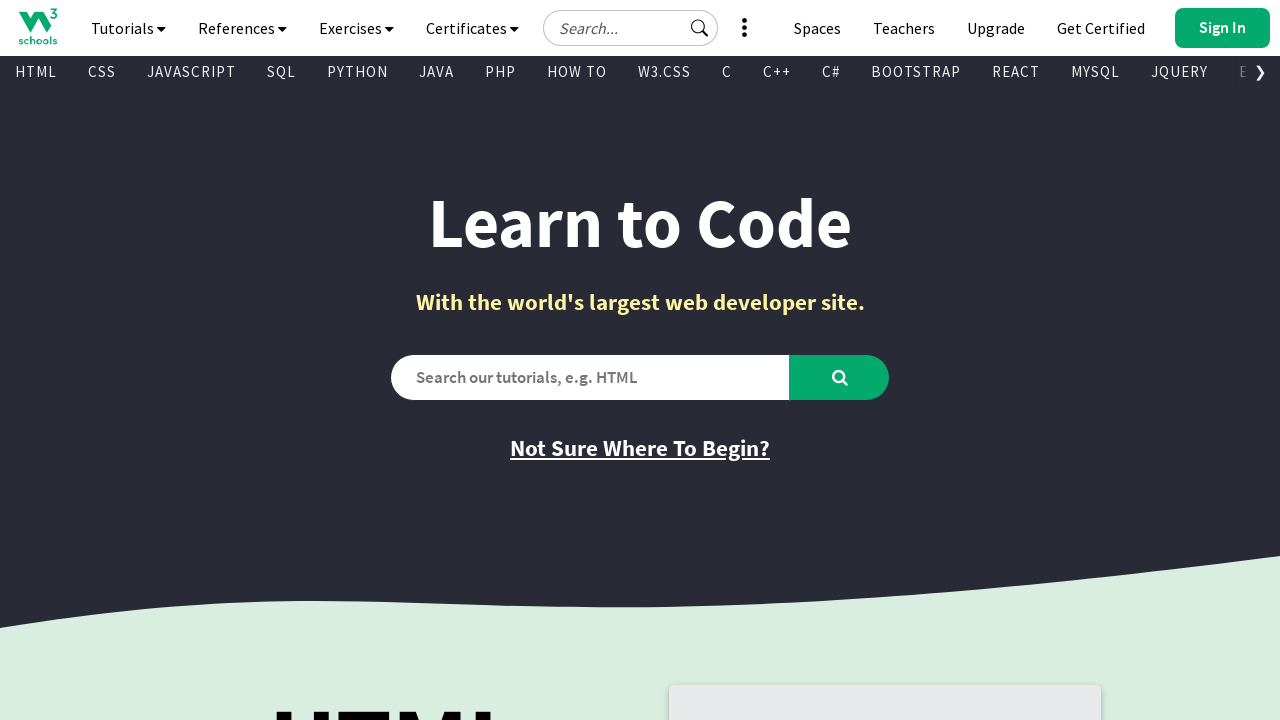

Retrieved href attribute: https://campus.w3schools.com/collections/certifications/products/php-certificate
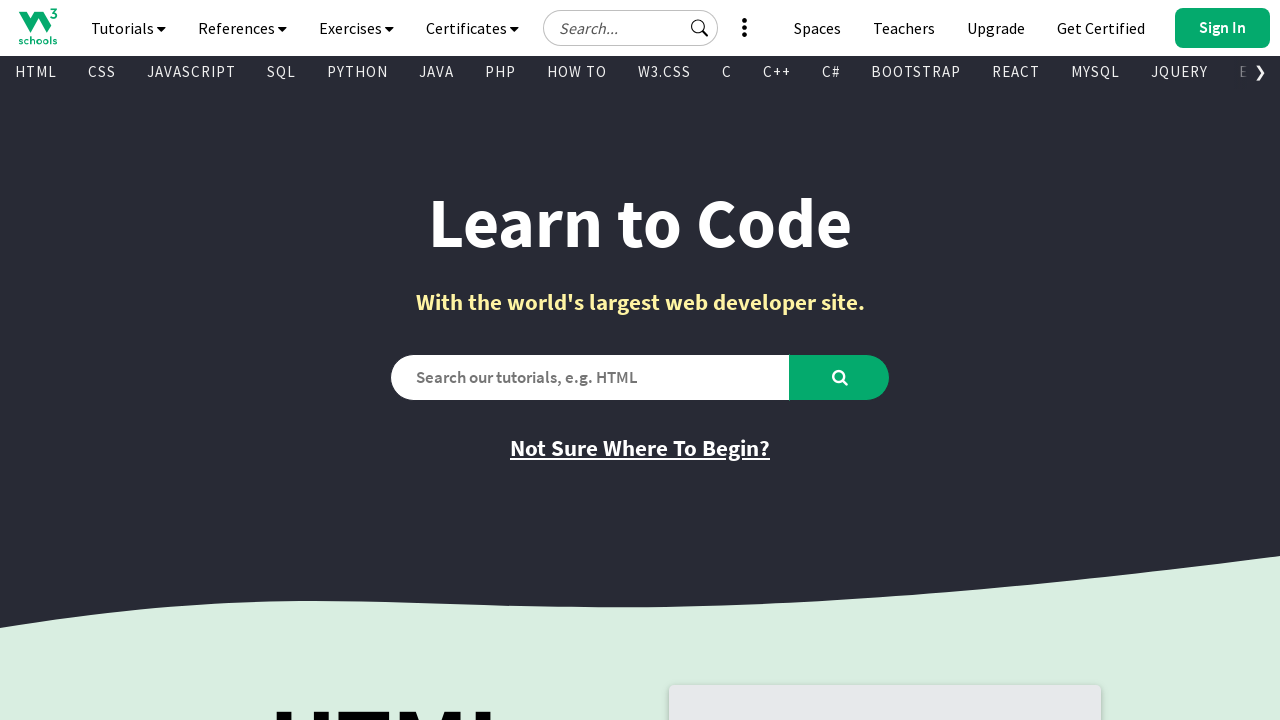

Retrieved text content from visible link
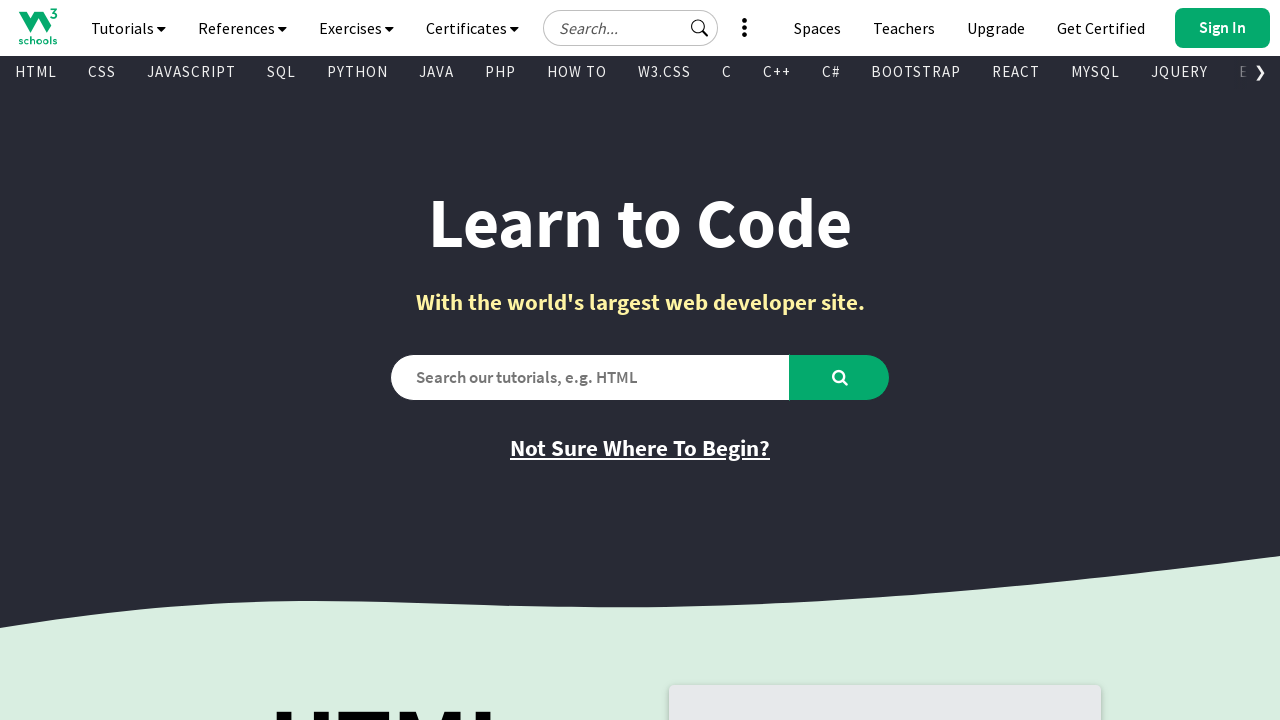

Retrieved href attribute: https://campus.w3schools.com/collections/certifications/products/jquery-certificate
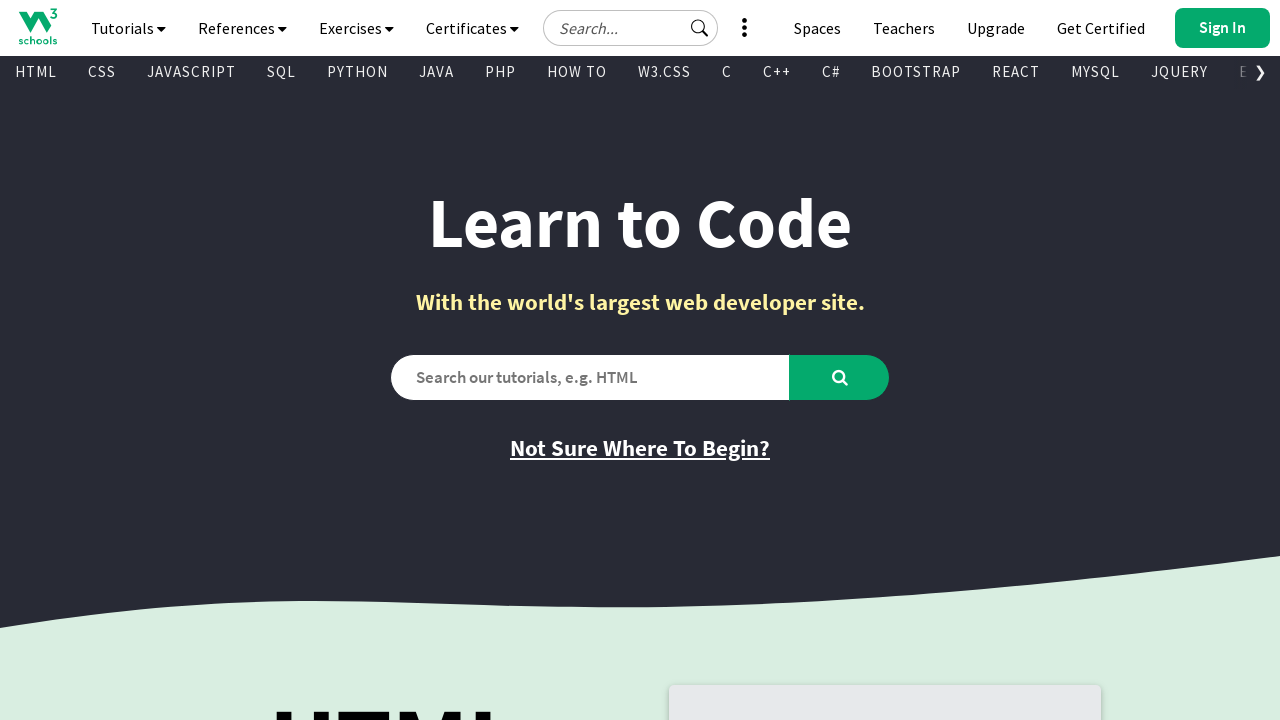

Retrieved text content from visible link
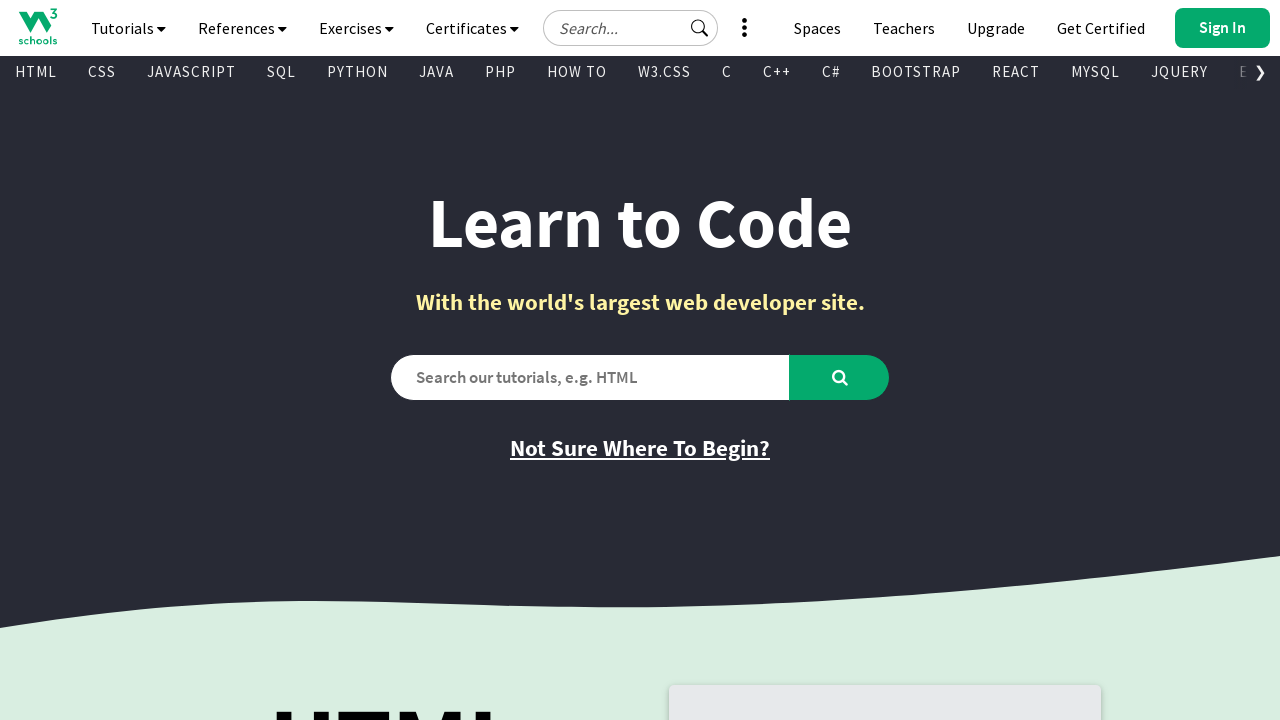

Retrieved href attribute: https://campus.w3schools.com/collections/certifications/products/java-certificate
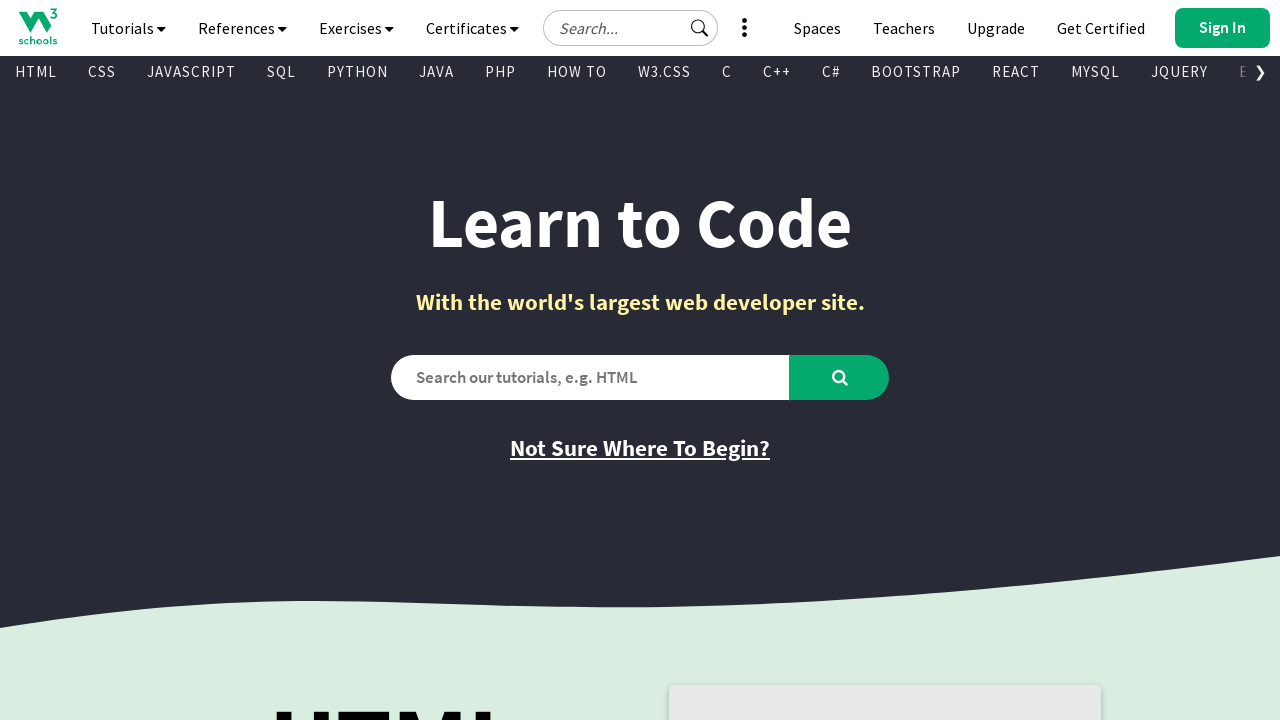

Retrieved text content from visible link
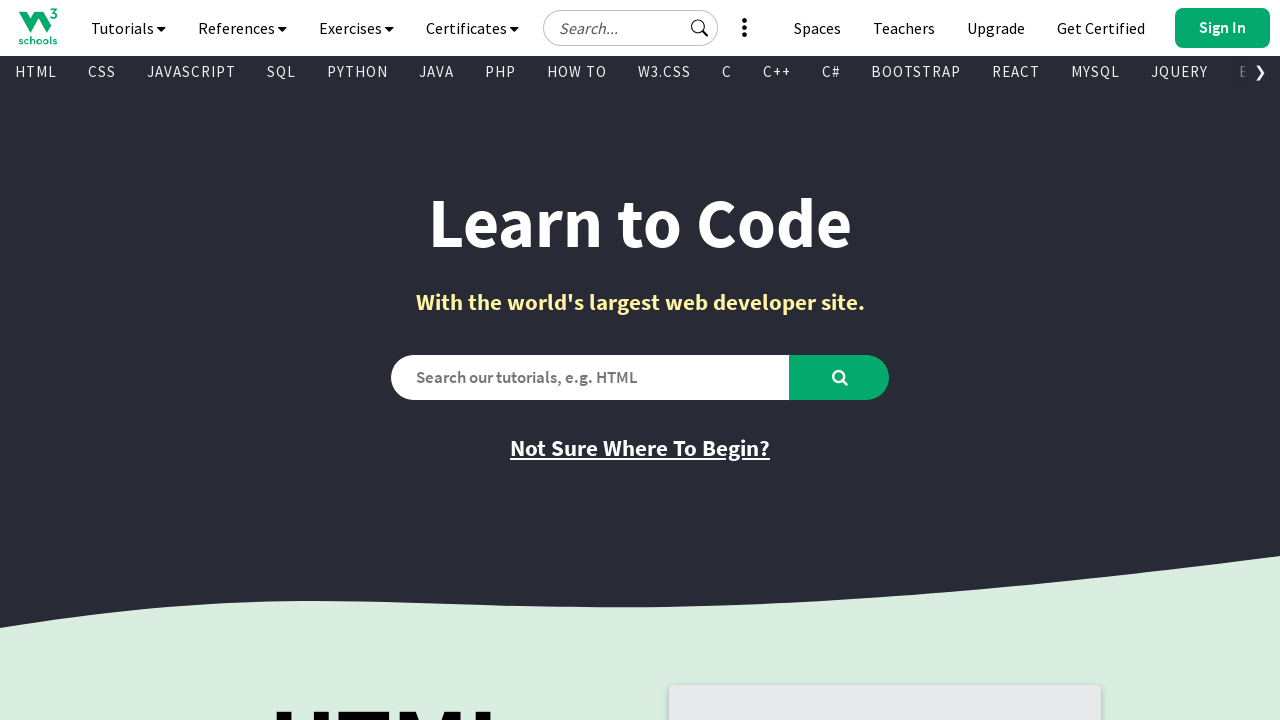

Retrieved href attribute: https://campus.w3schools.com/collections/certifications/products/c-certificate
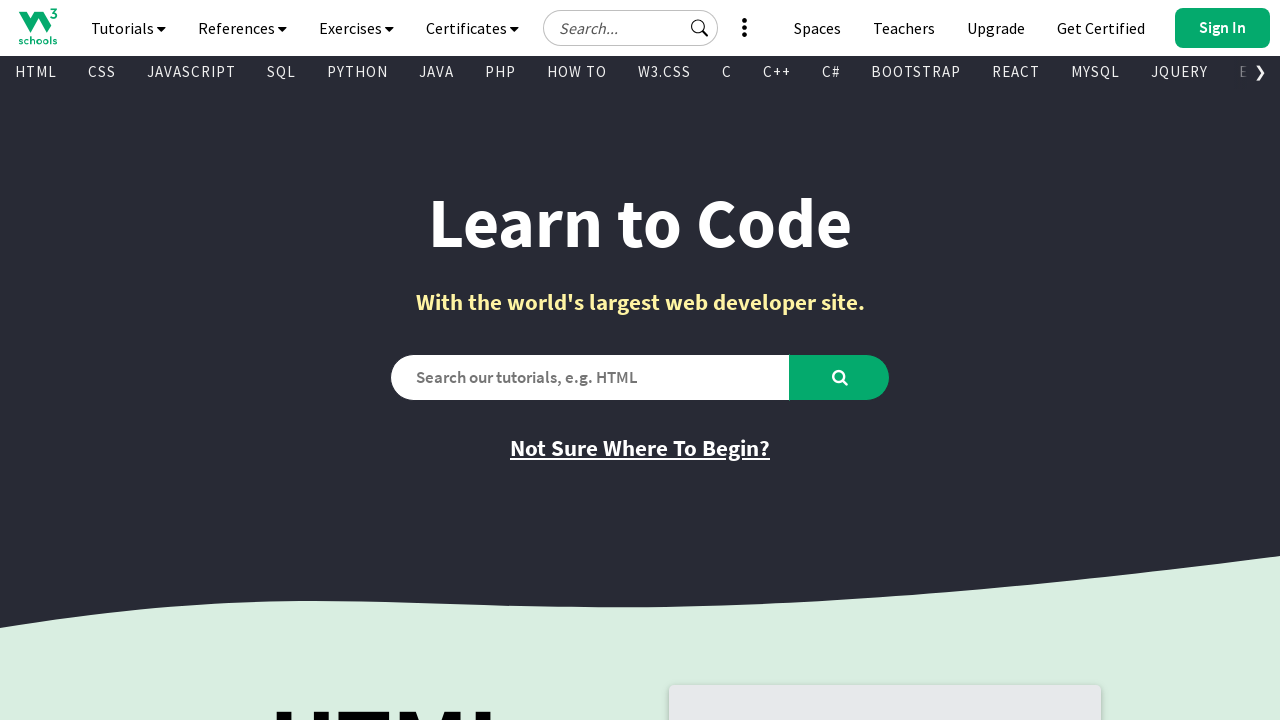

Retrieved text content from visible link
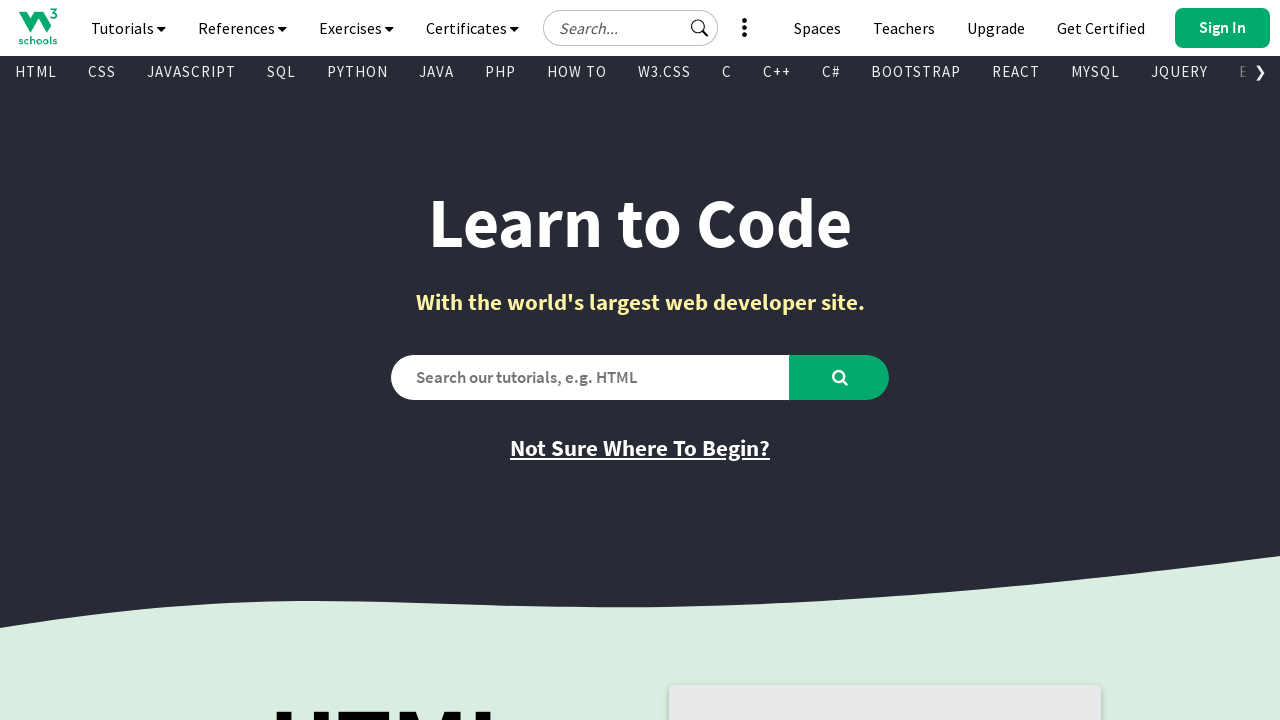

Retrieved href attribute: https://campus.w3schools.com/collections/certifications/products/c-certificate-1
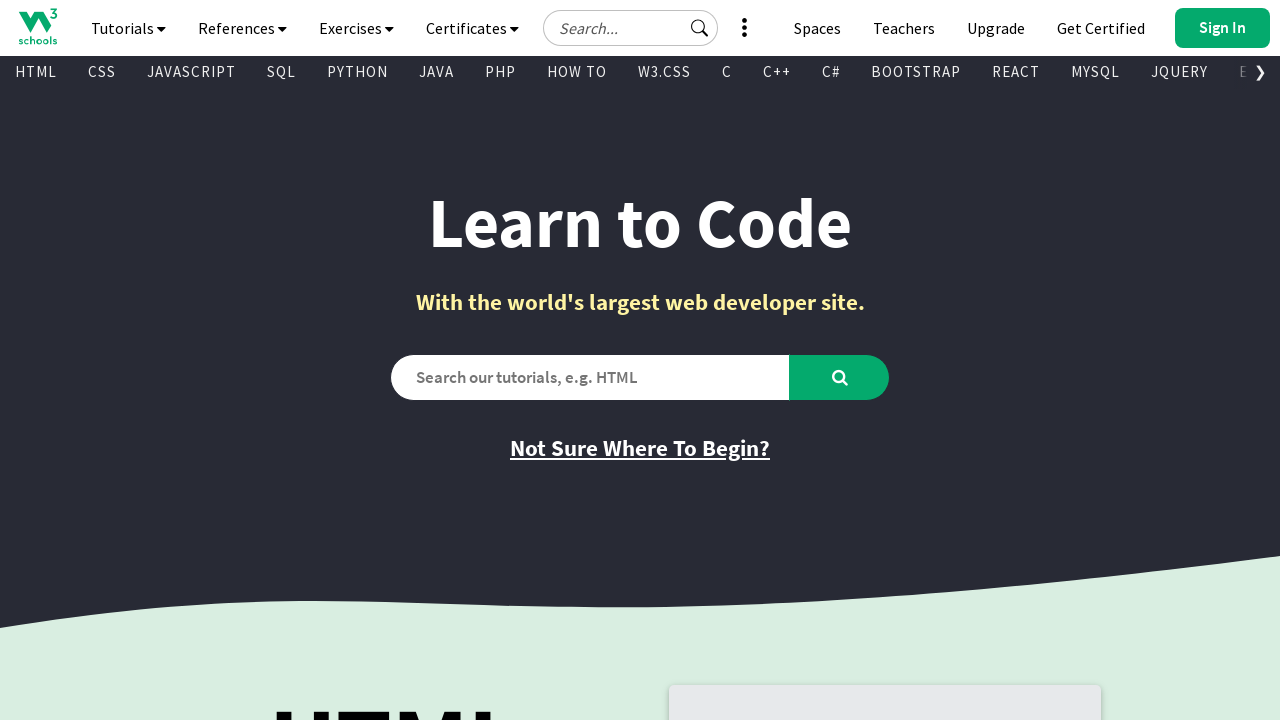

Retrieved text content from visible link
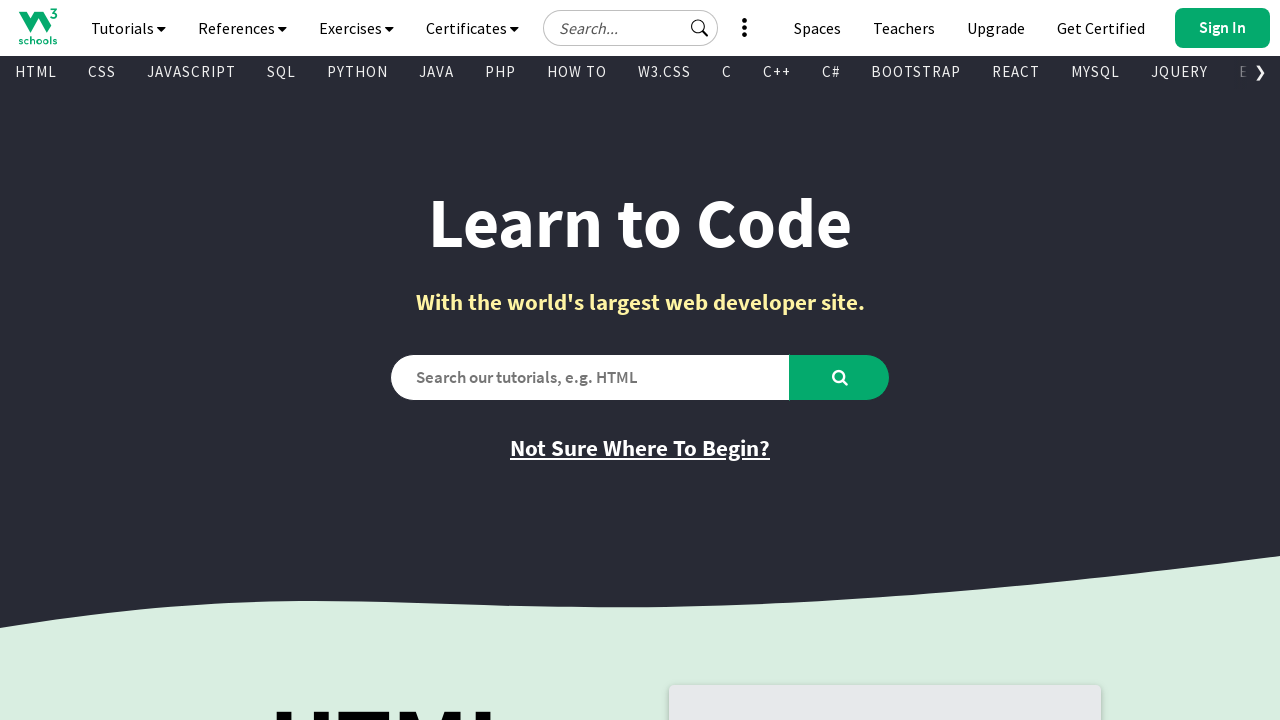

Retrieved href attribute: https://campus.w3schools.com/collections/certifications/products/xml-certificate
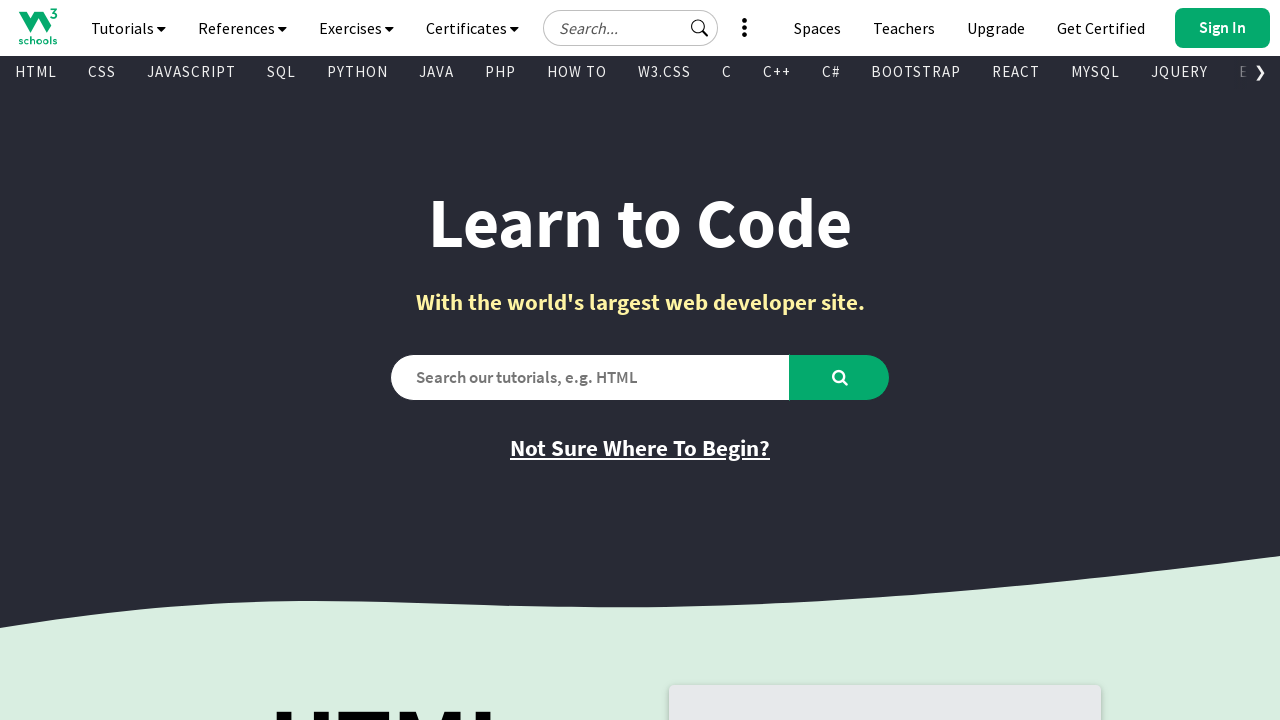

Retrieved text content from visible link
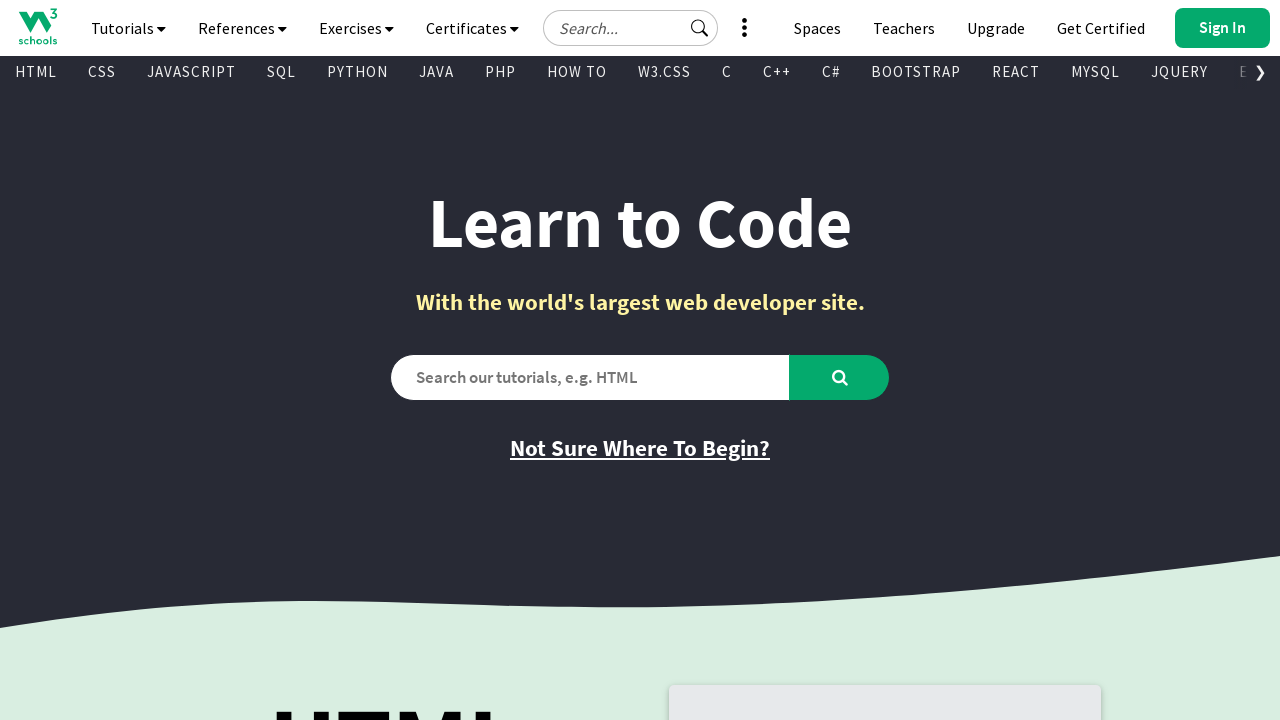

Retrieved href attribute: https://www.youtube.com/@w3schools
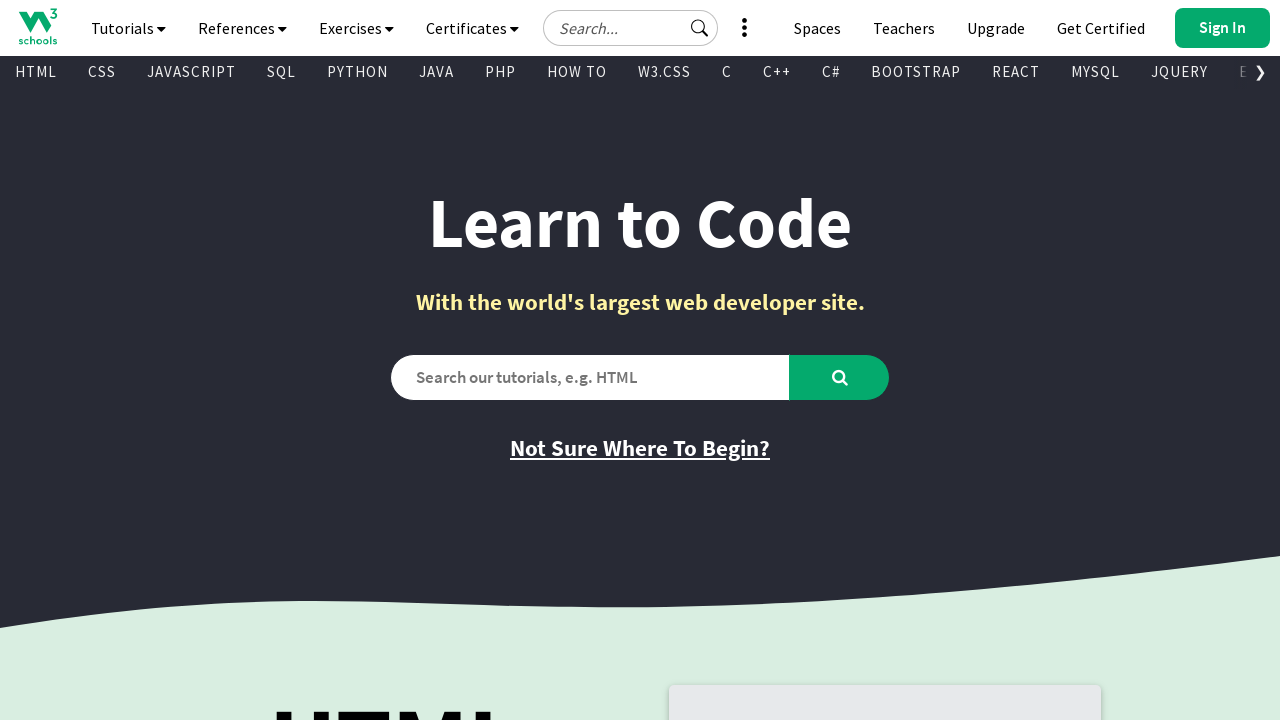

Retrieved text content from visible link
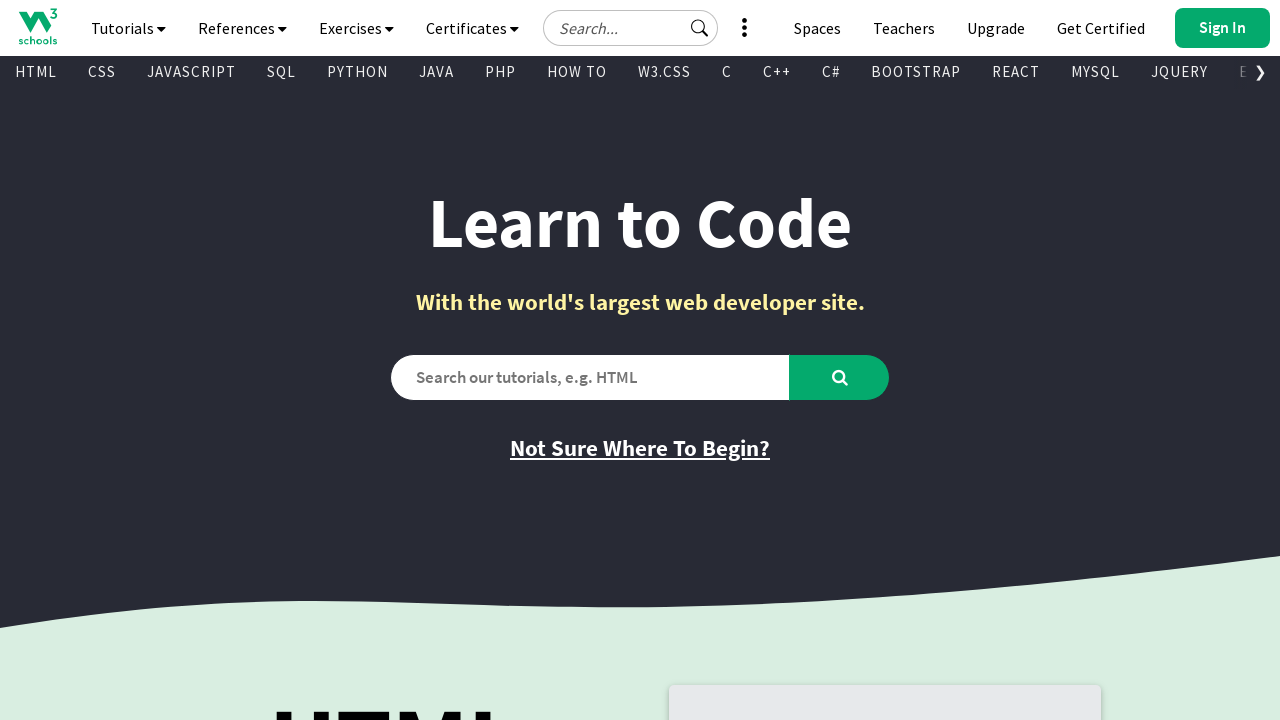

Retrieved href attribute: https://www.linkedin.com/company/w3schools.com/
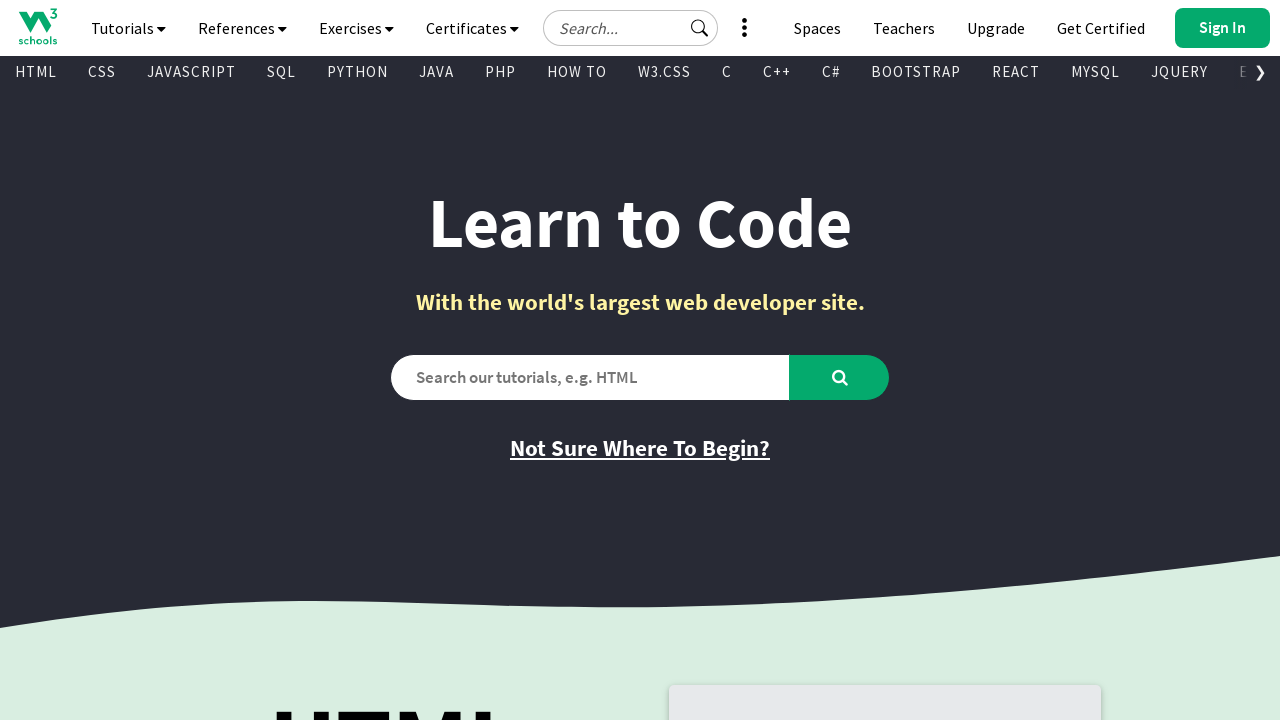

Retrieved text content from visible link
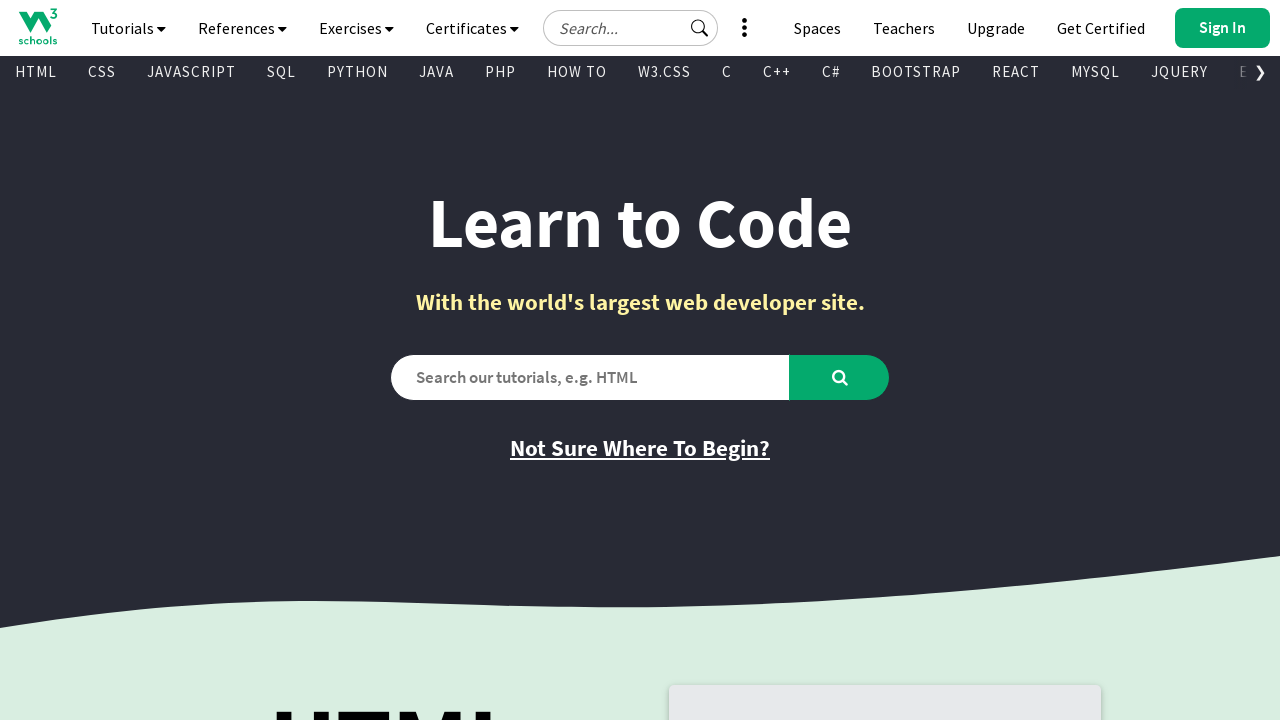

Retrieved href attribute: https://discord.com/invite/w3schools
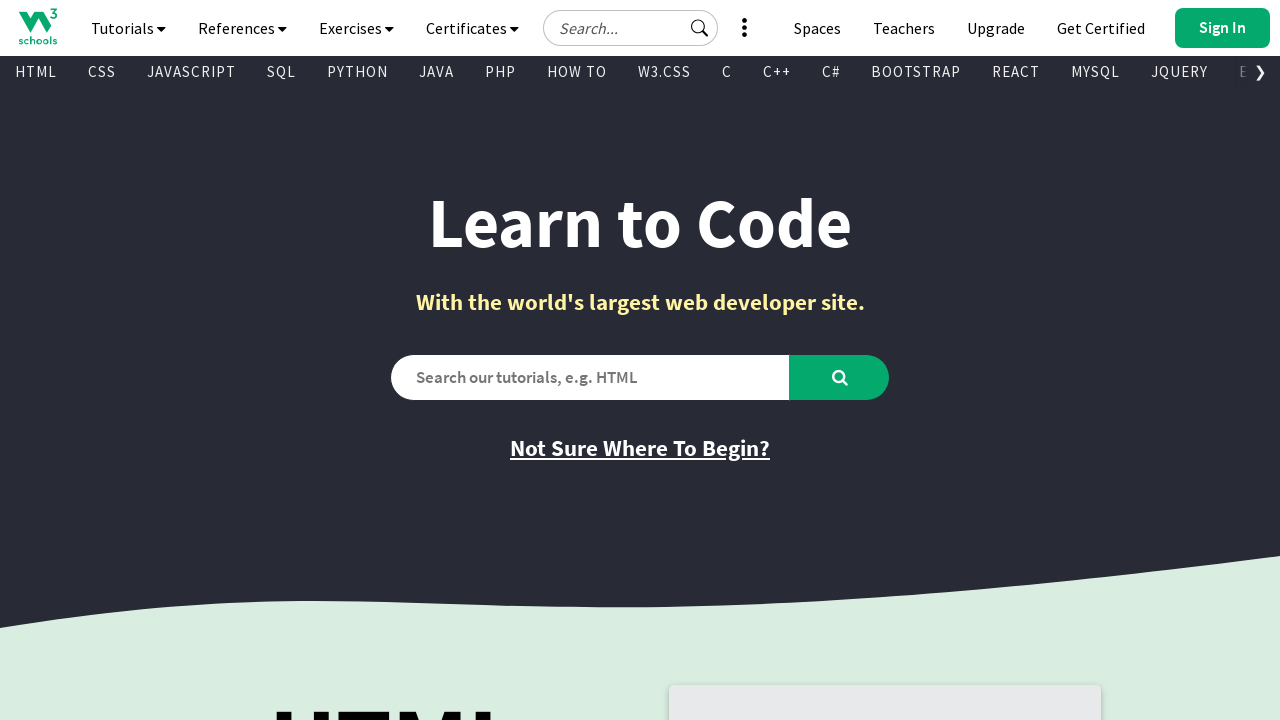

Retrieved text content from visible link
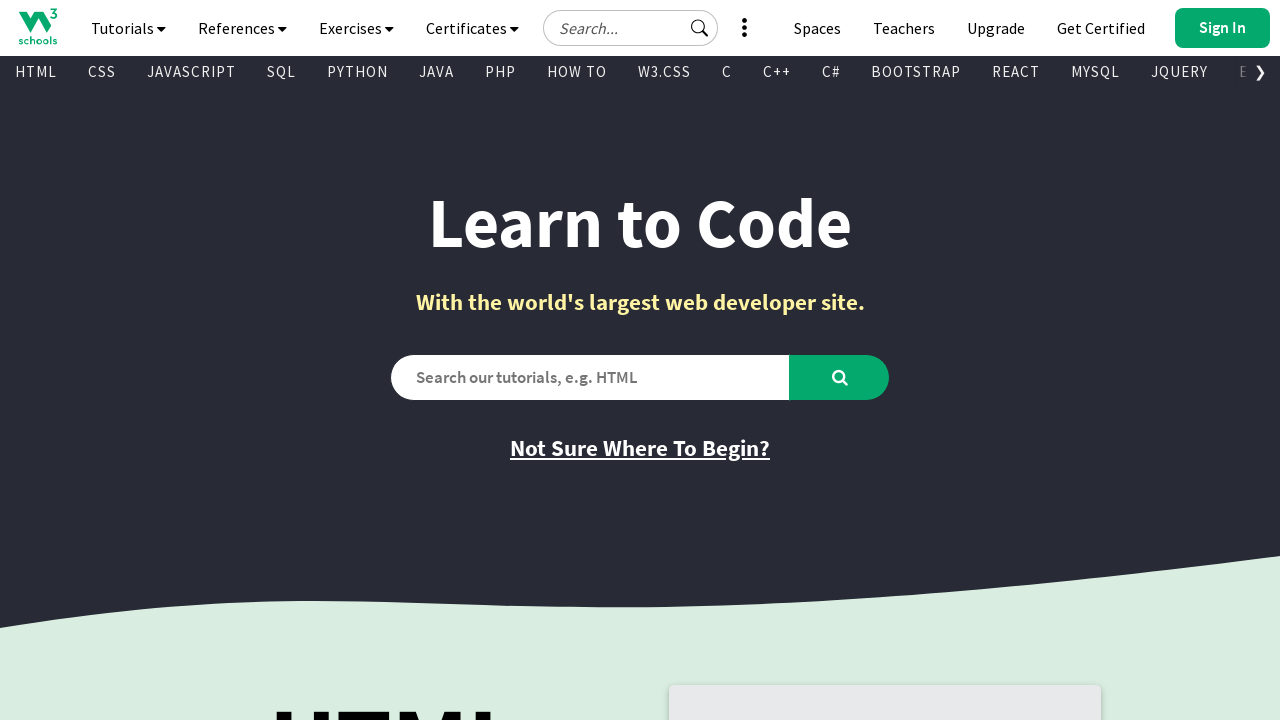

Retrieved href attribute: https://www.facebook.com/w3schoolscom/
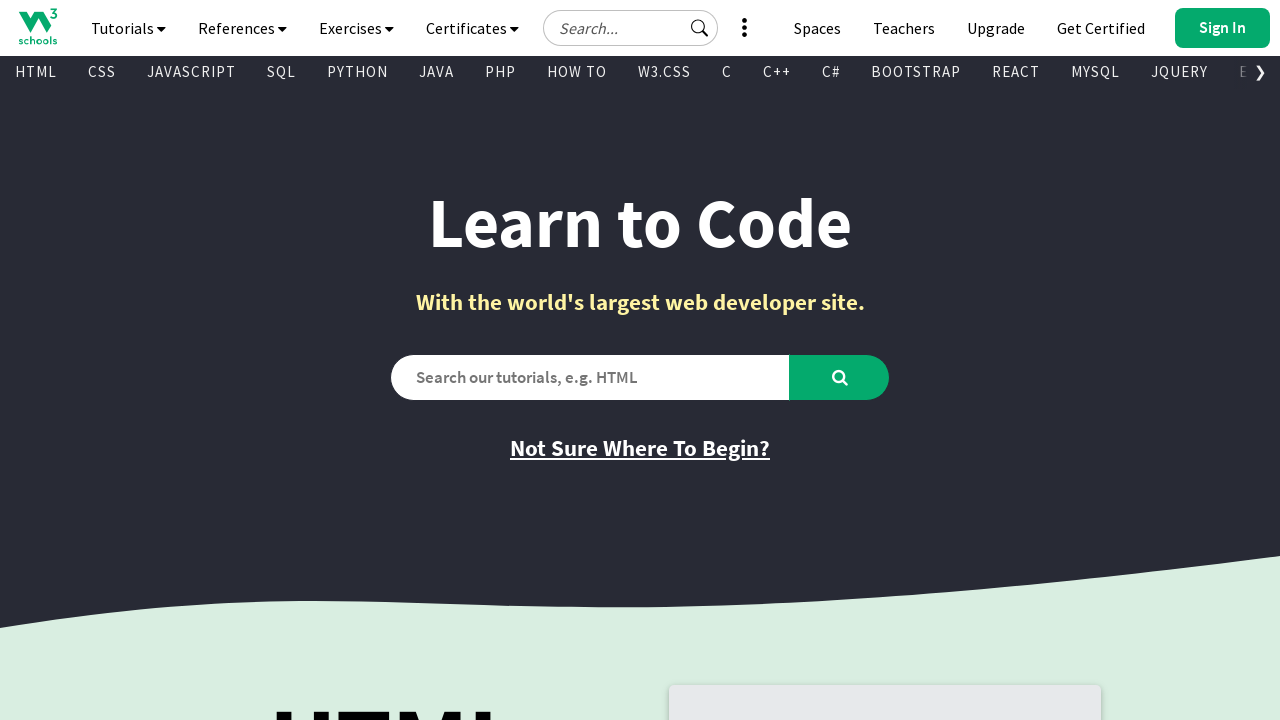

Retrieved text content from visible link
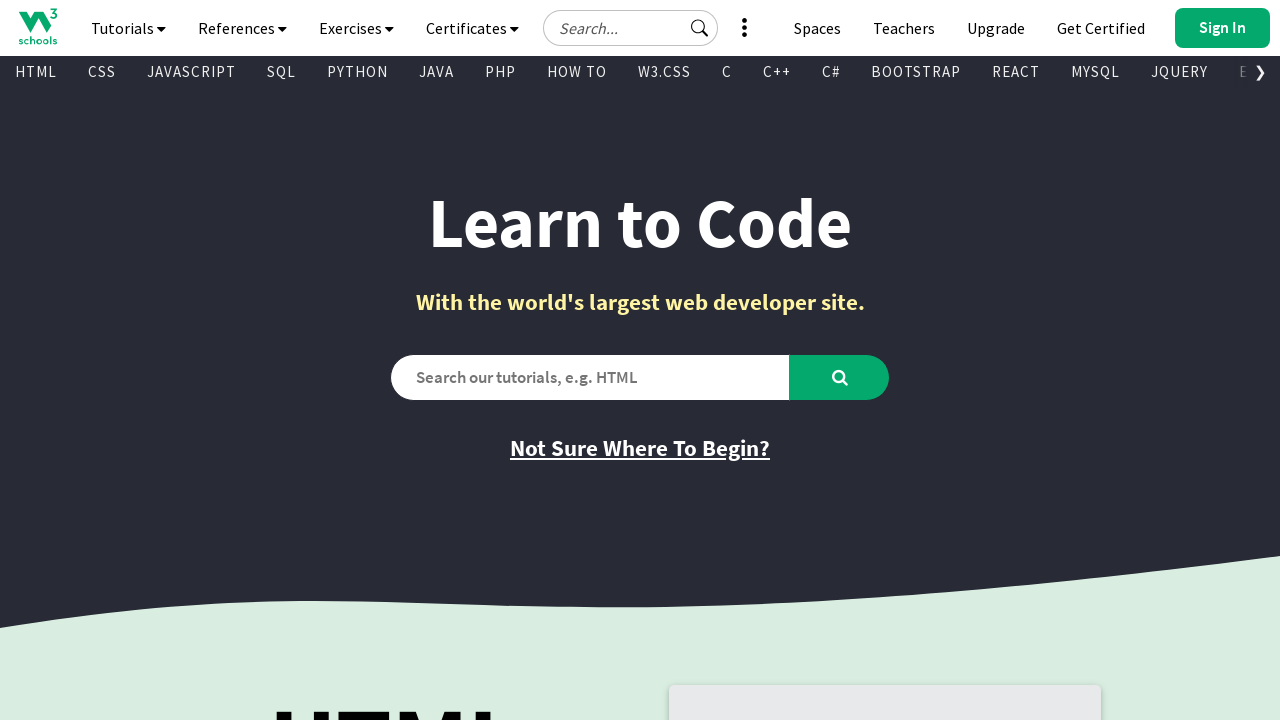

Retrieved href attribute: https://www.instagram.com/w3schools.com_official/
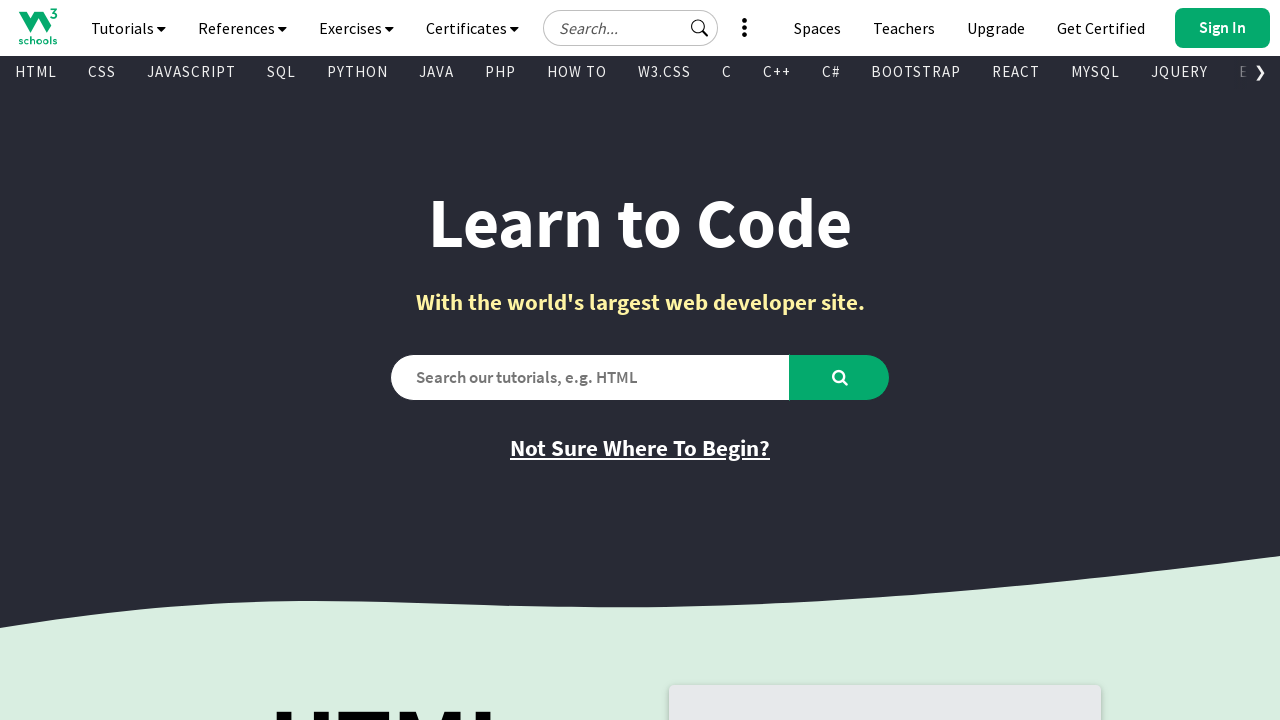

Retrieved text content from visible link
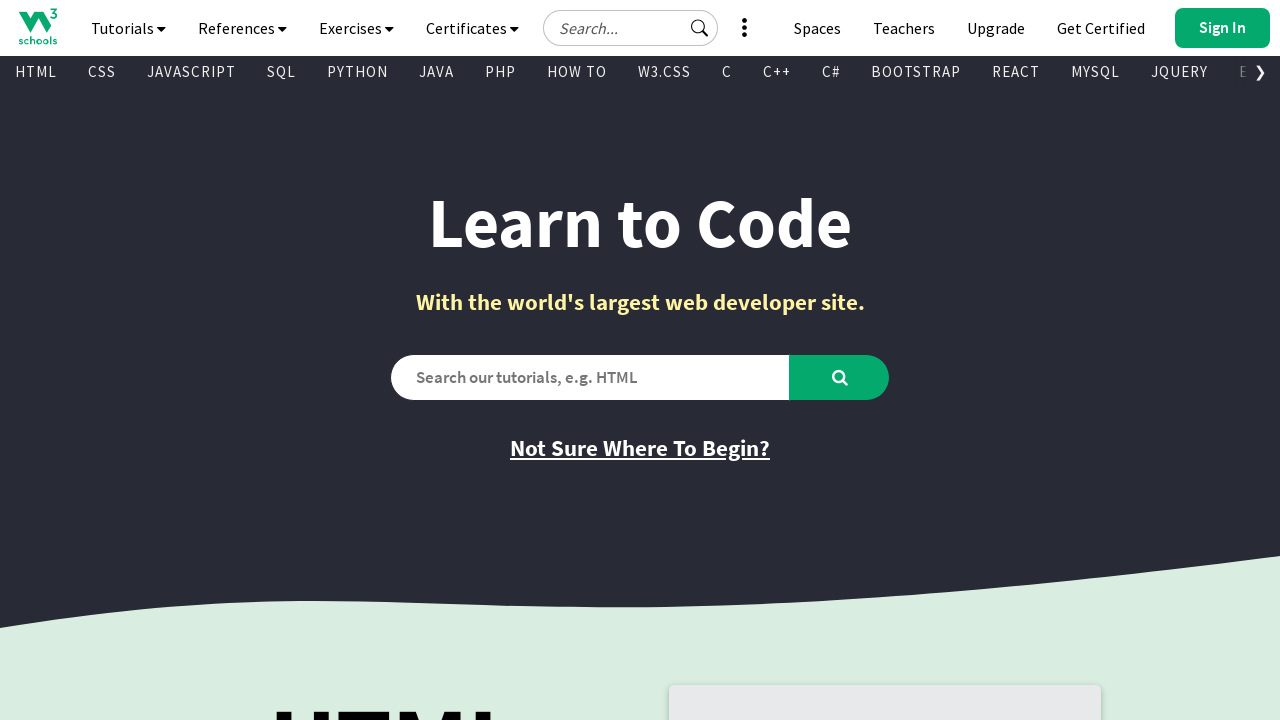

Retrieved href attribute: /forum/index.php
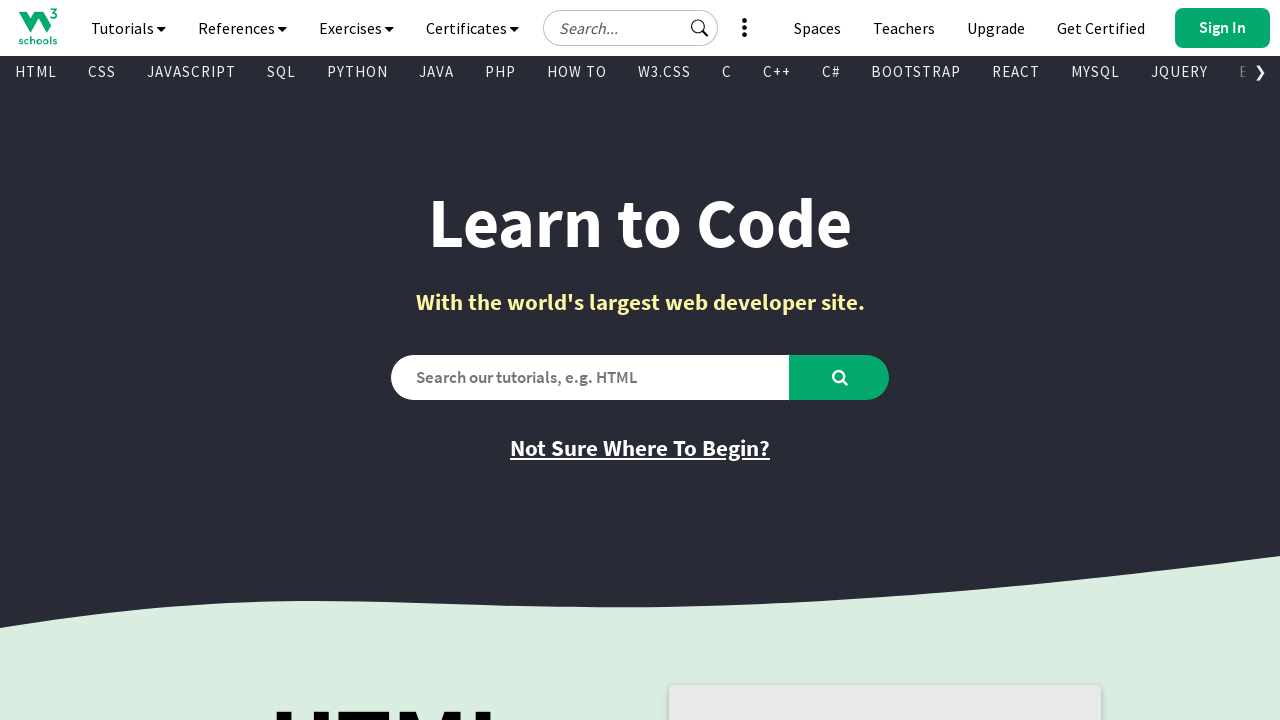

Retrieved text content from visible link
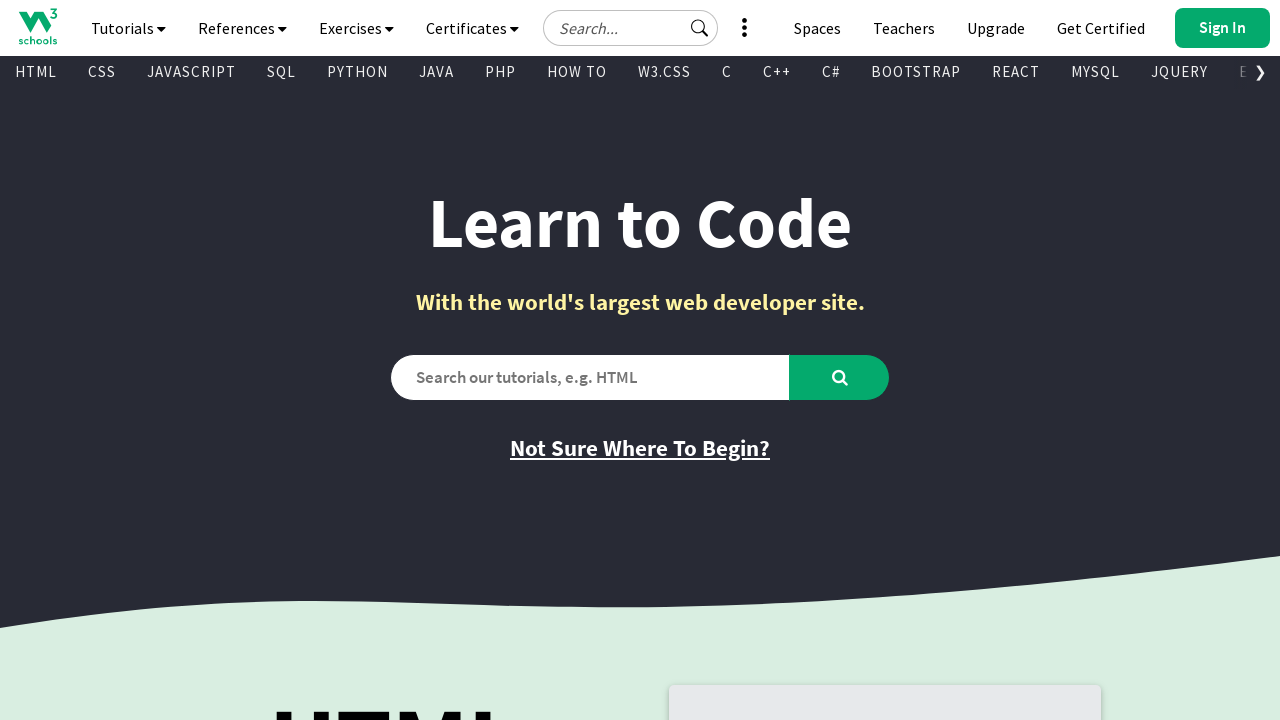

Retrieved href attribute: /about/default.asp
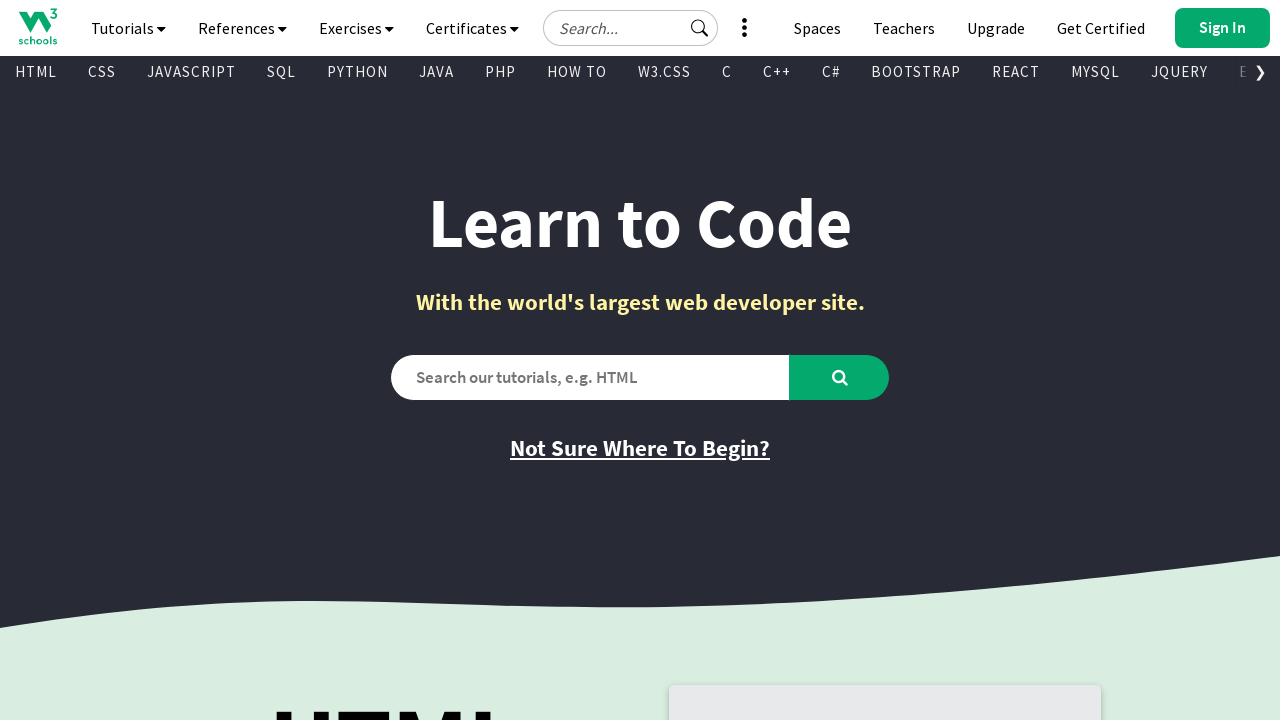

Retrieved text content from visible link
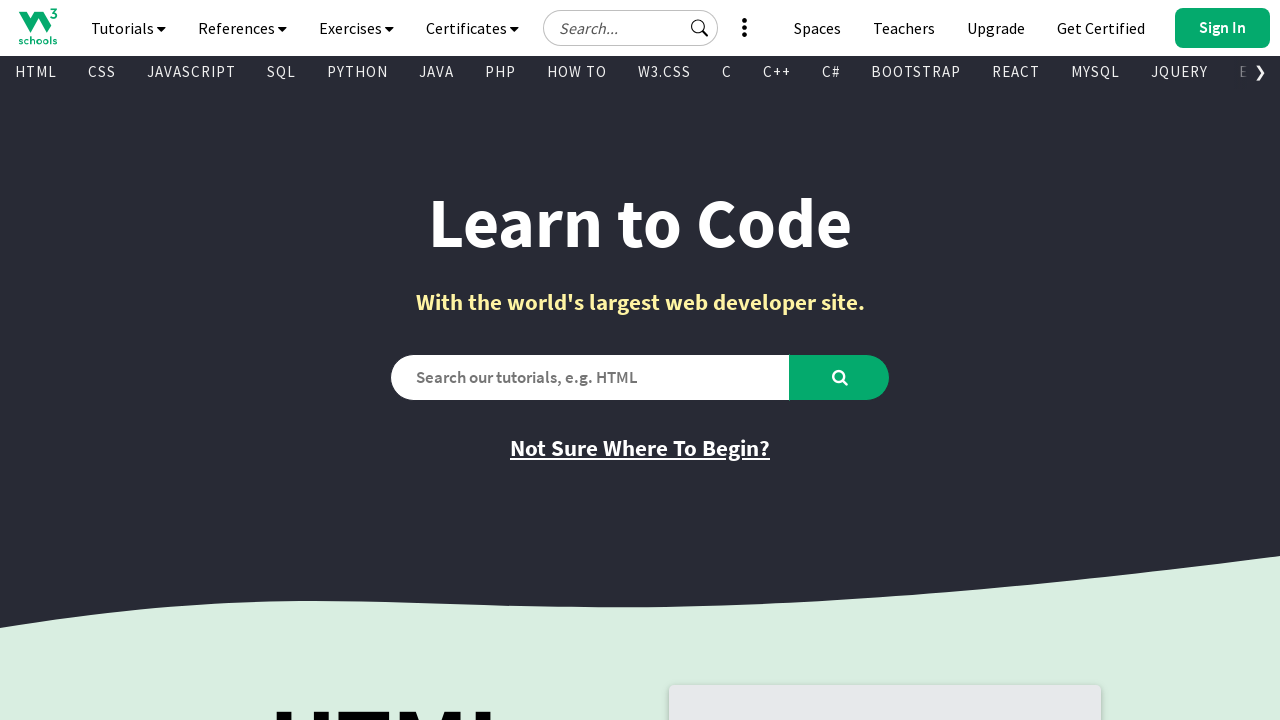

Retrieved href attribute: /academy/index.php
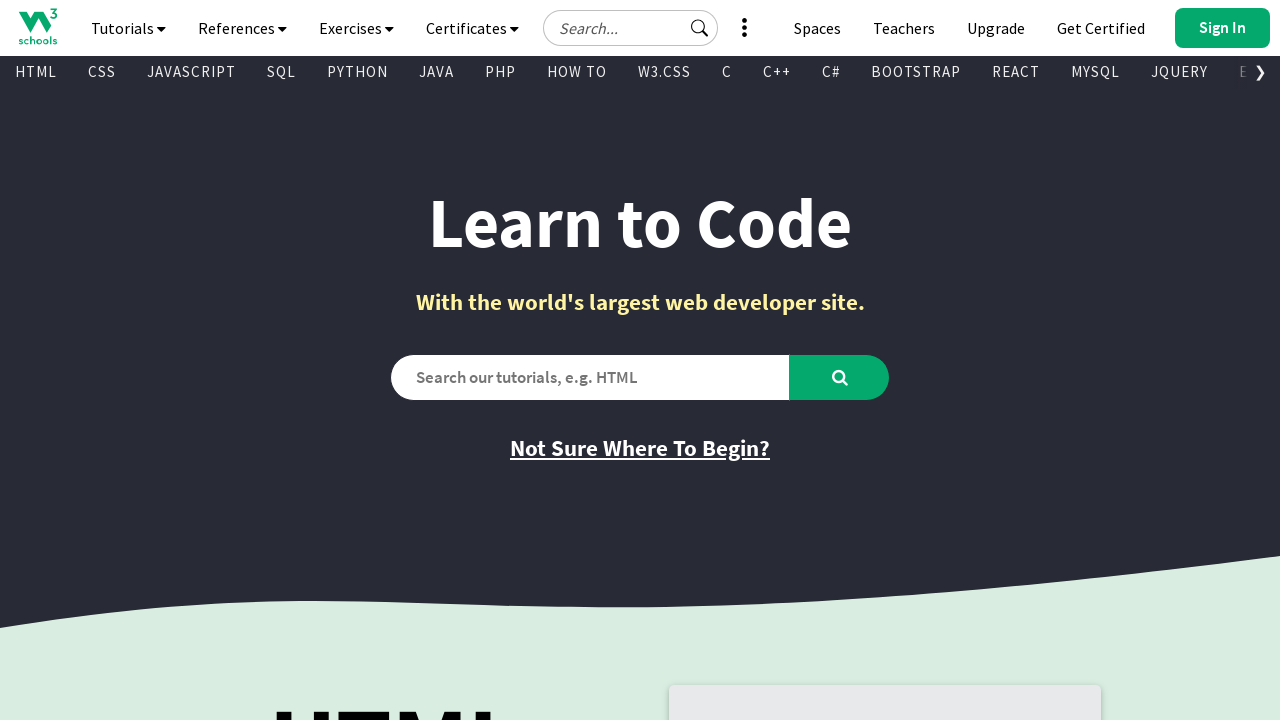

Retrieved text content from visible link
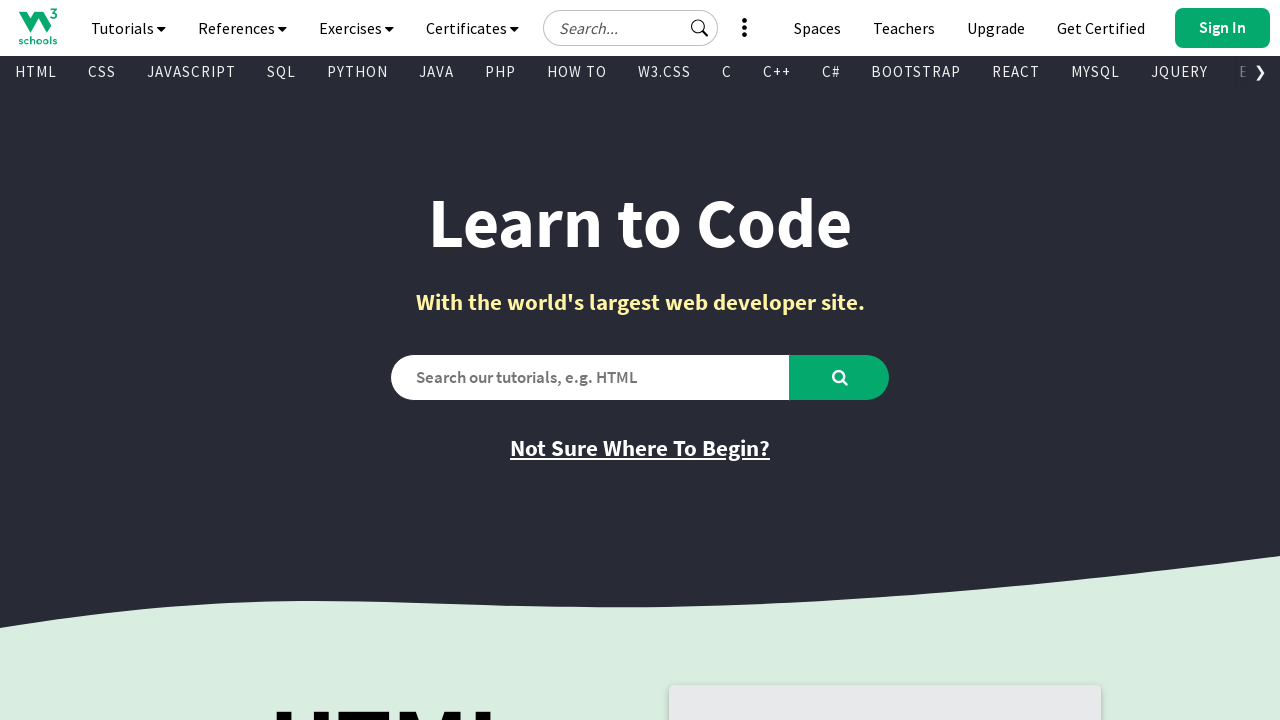

Retrieved href attribute: /about/about_copyright.asp
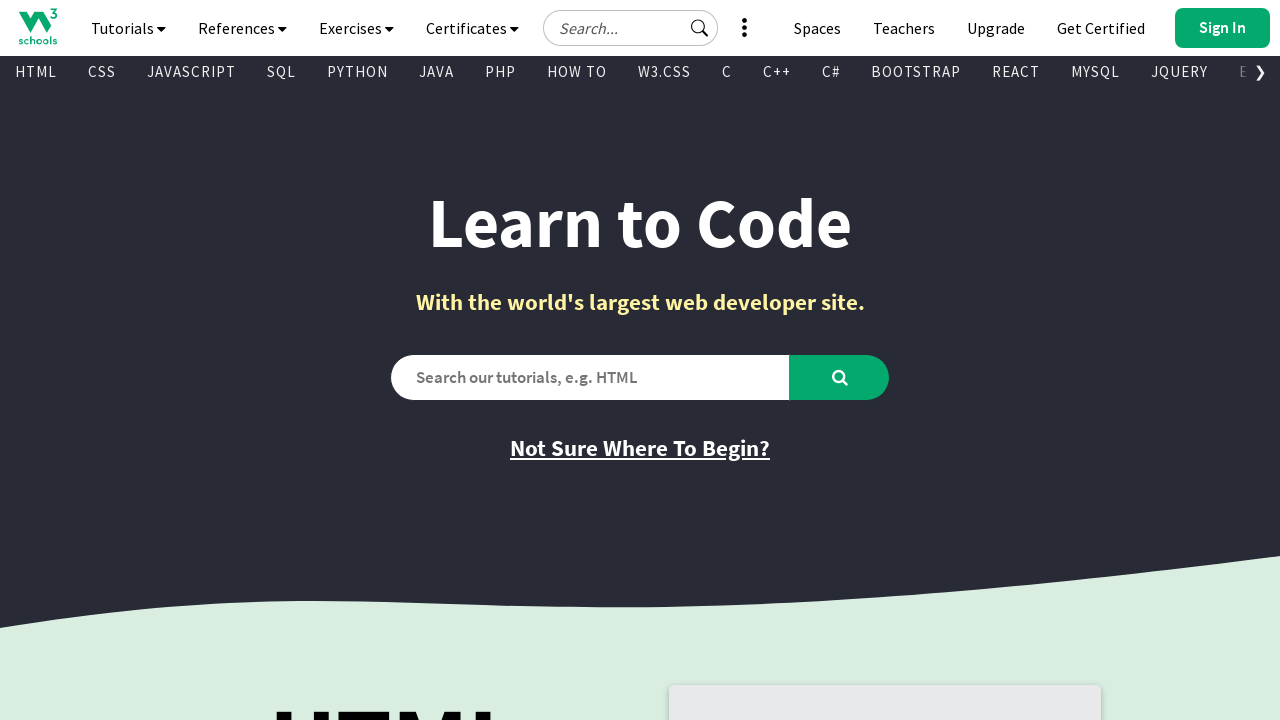

Retrieved text content from visible link
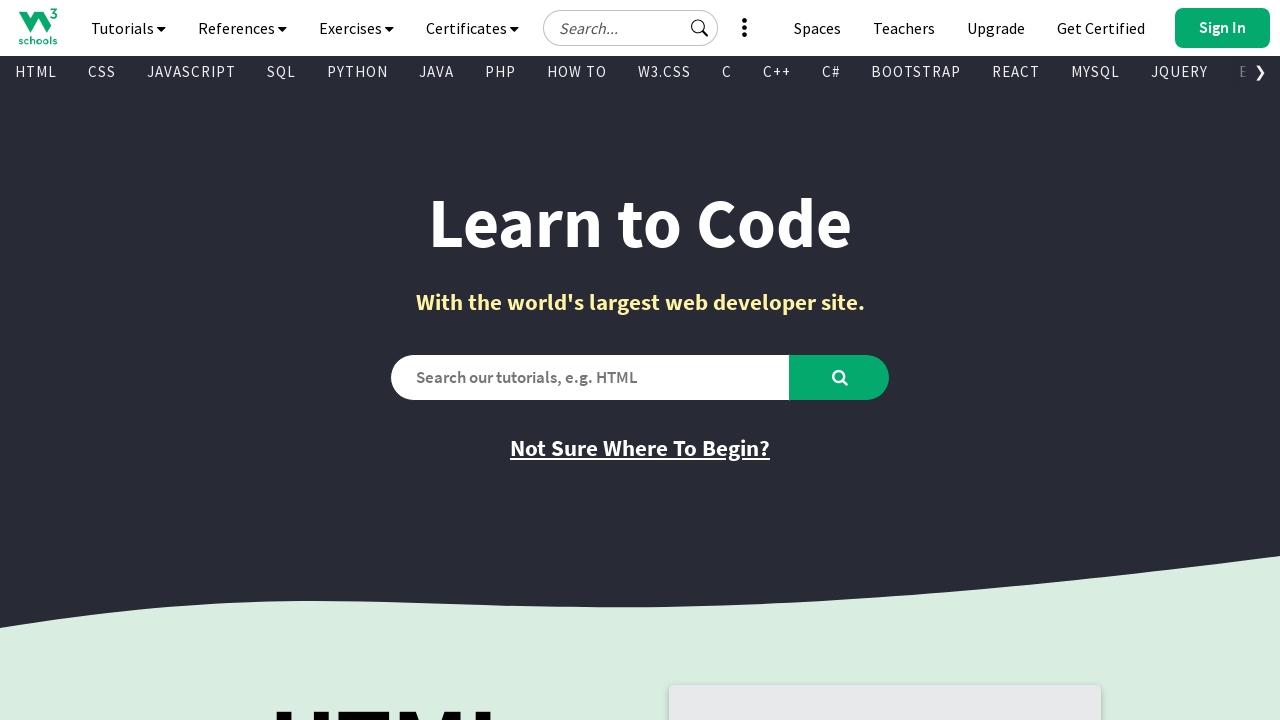

Retrieved href attribute: None
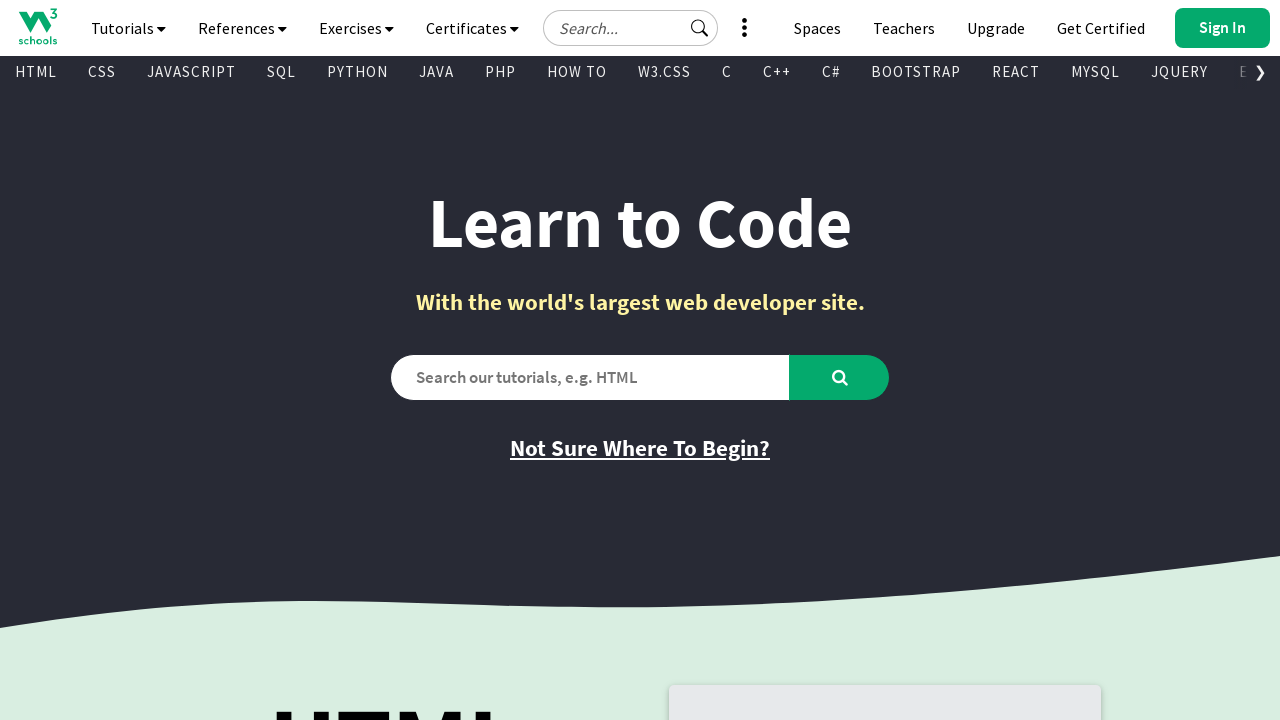

Retrieved text content from visible link
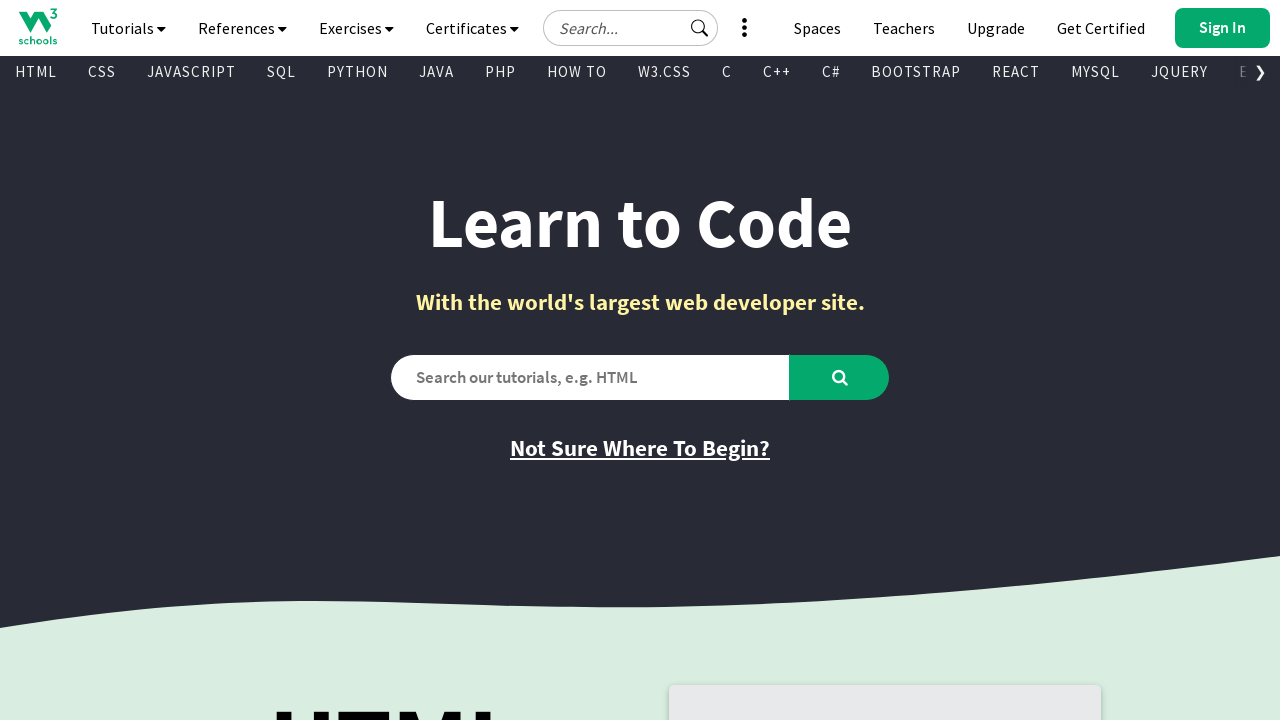

Retrieved href attribute: /about/about_privacy.asp
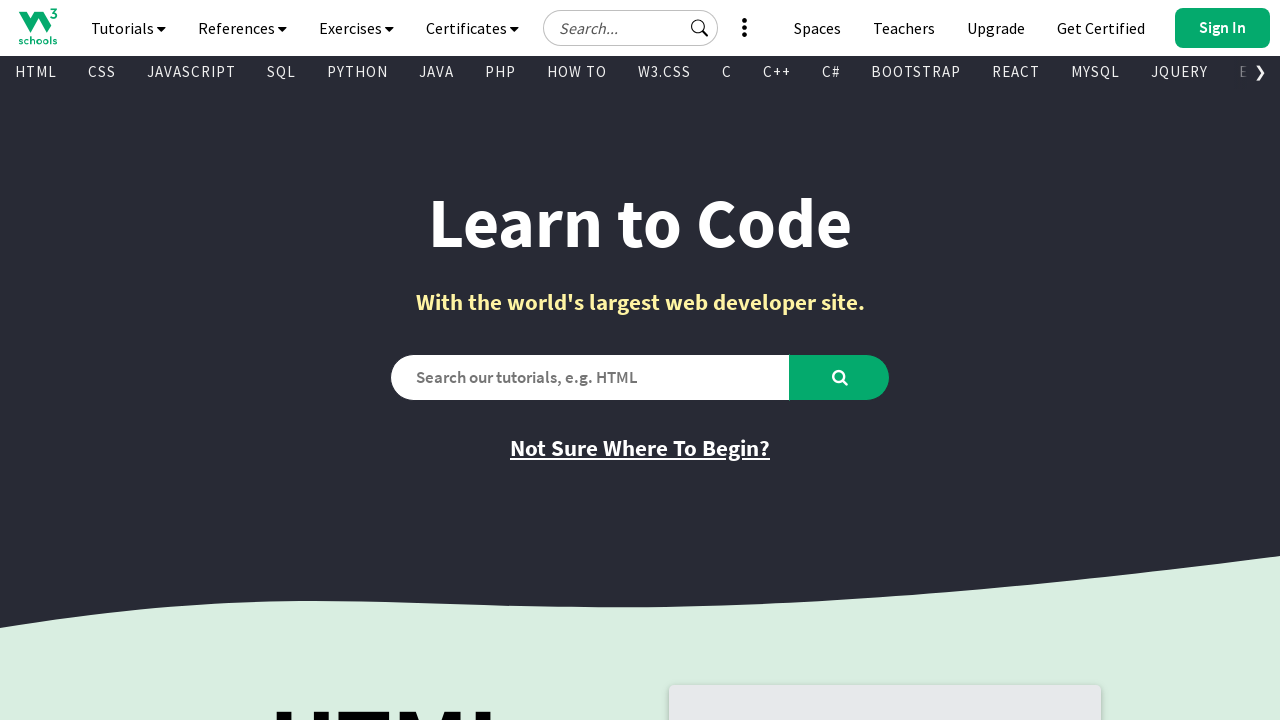

Retrieved text content from visible link
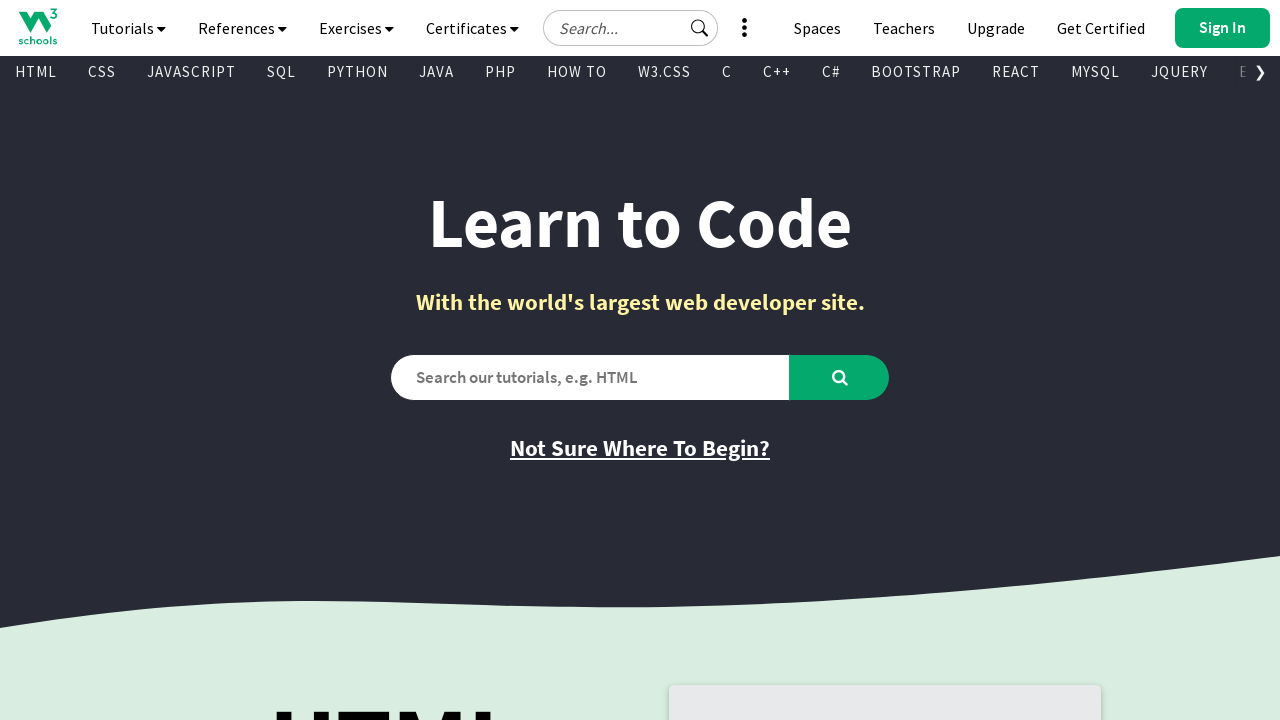

Retrieved href attribute: /about/about_copyright.asp
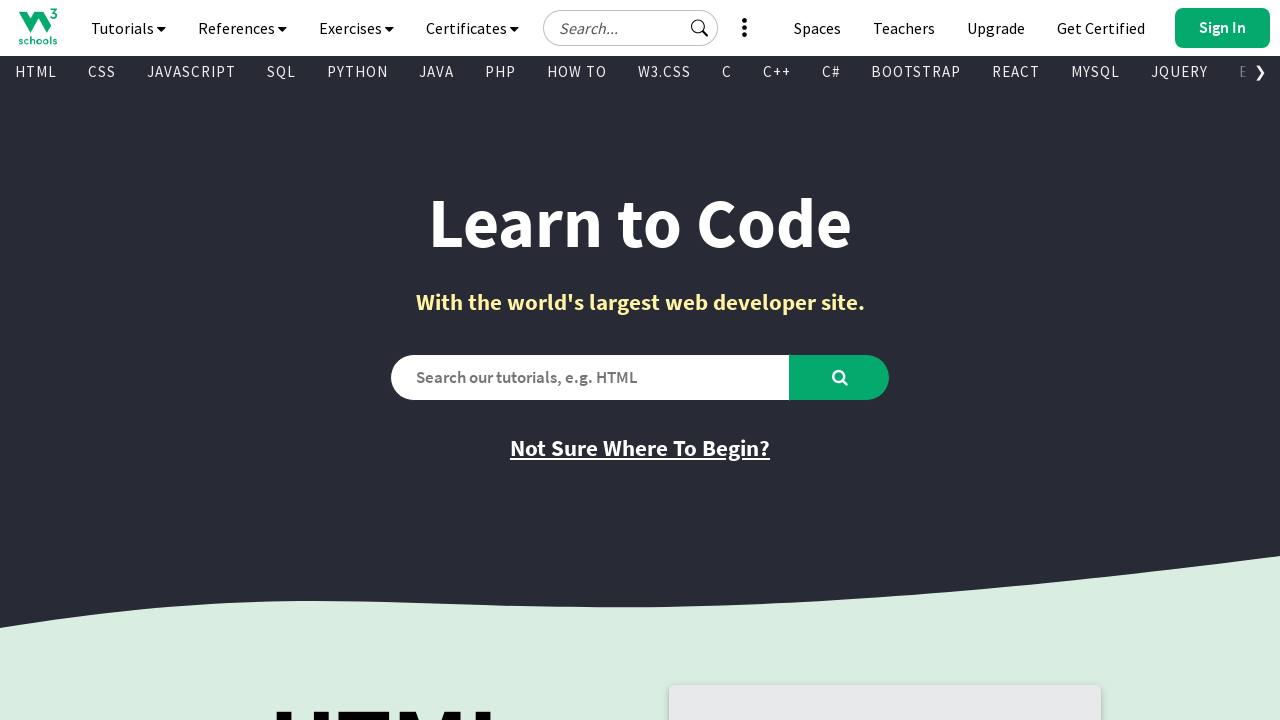

Retrieved text content from visible link
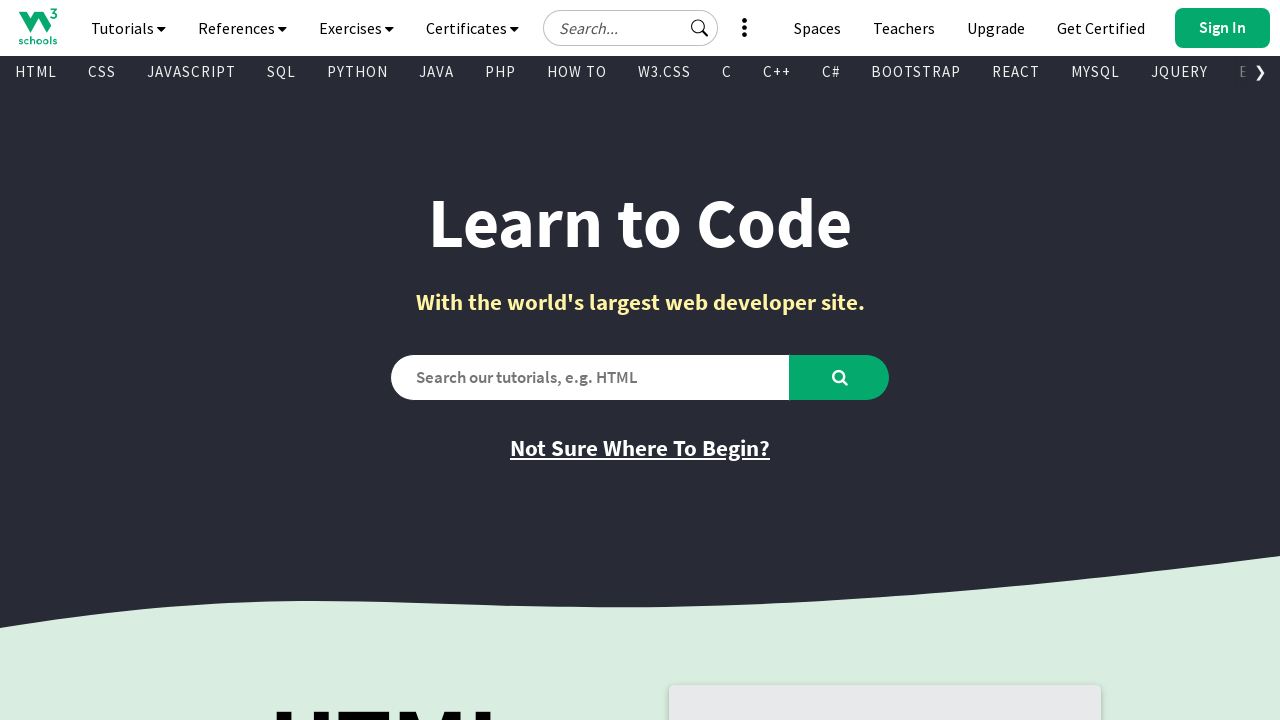

Retrieved href attribute: //www.w3schools.com/w3css/default.asp
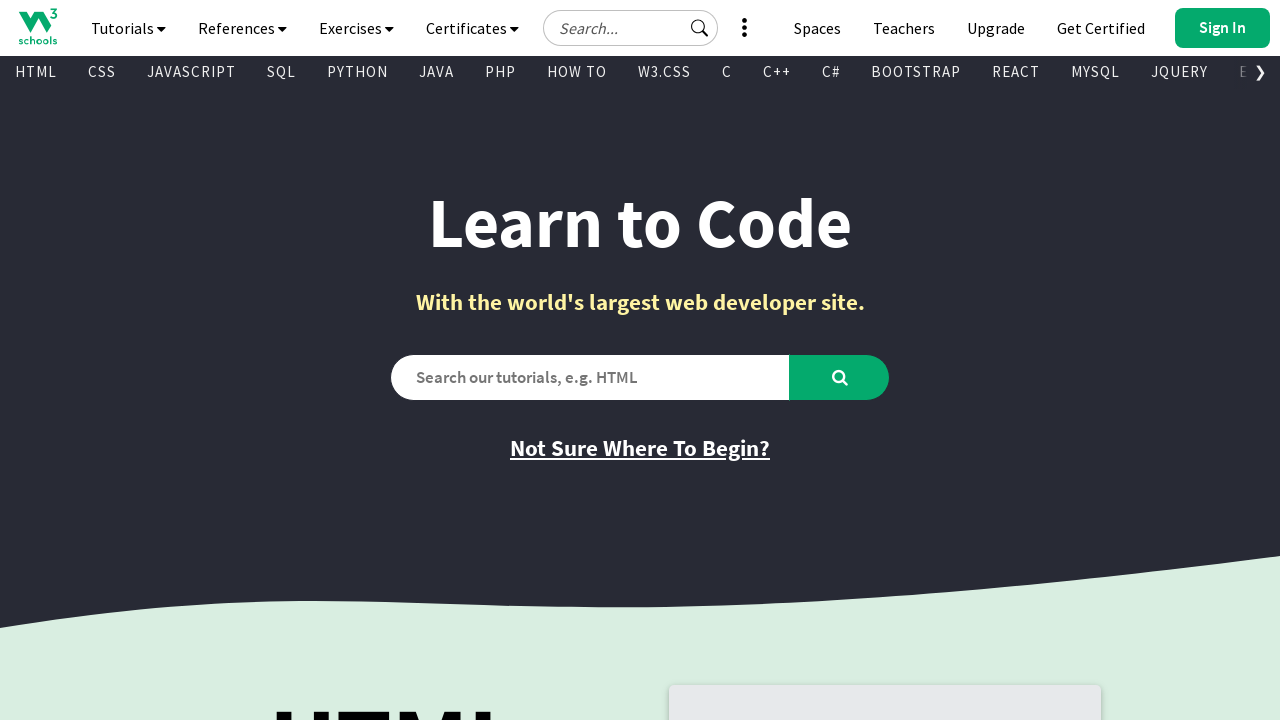

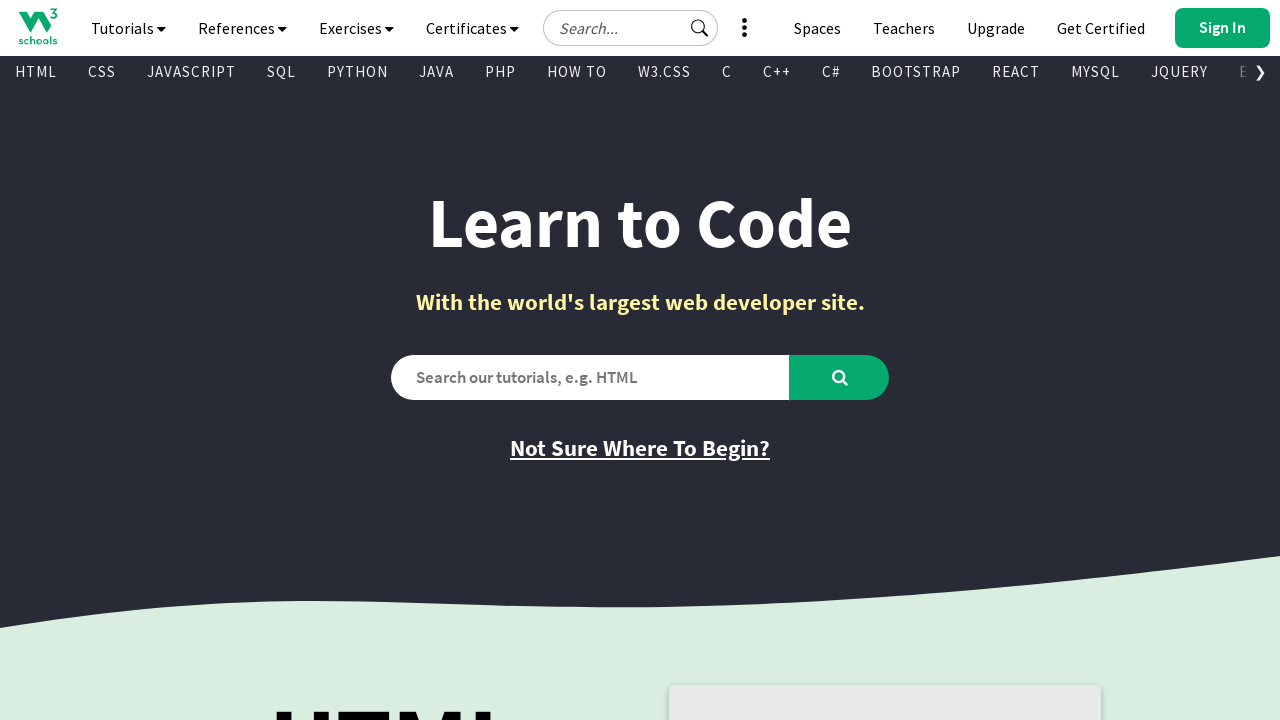